Automates playing the 2048 game by repeatedly pressing arrow keys in sequence

Starting URL: https://gabrielecirulli.github.io/2048/

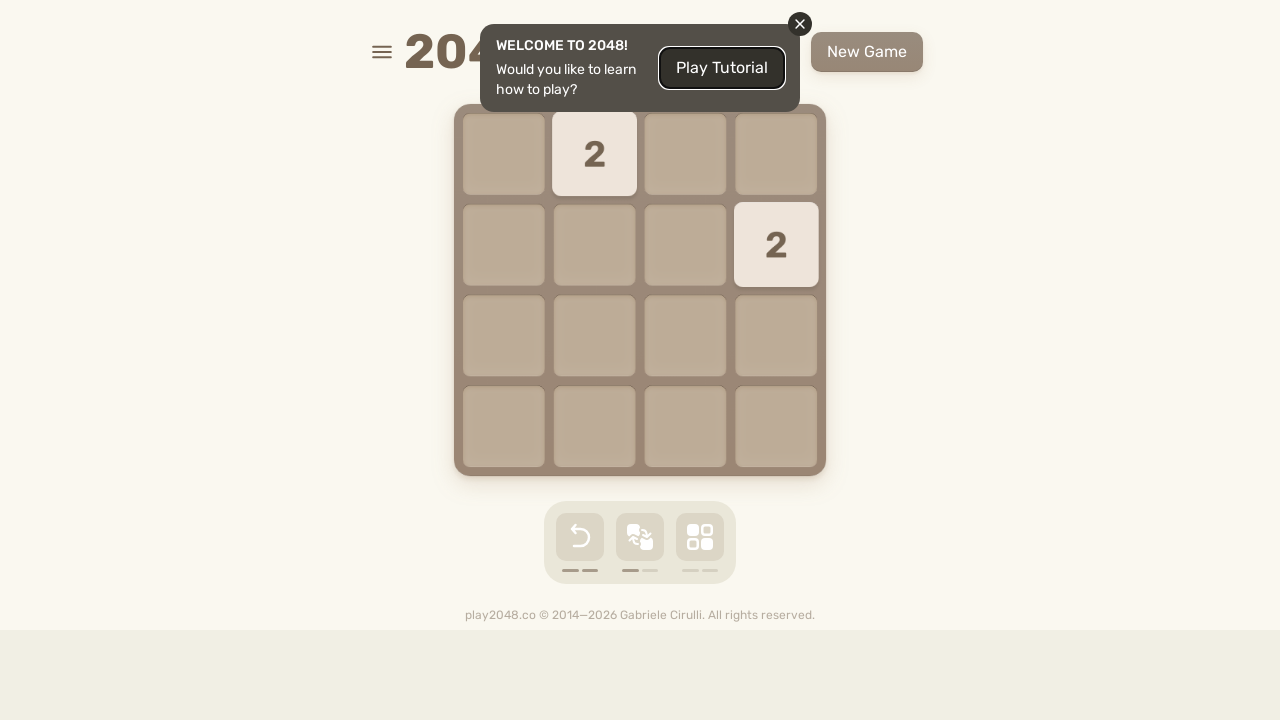

Navigated to 2048 game
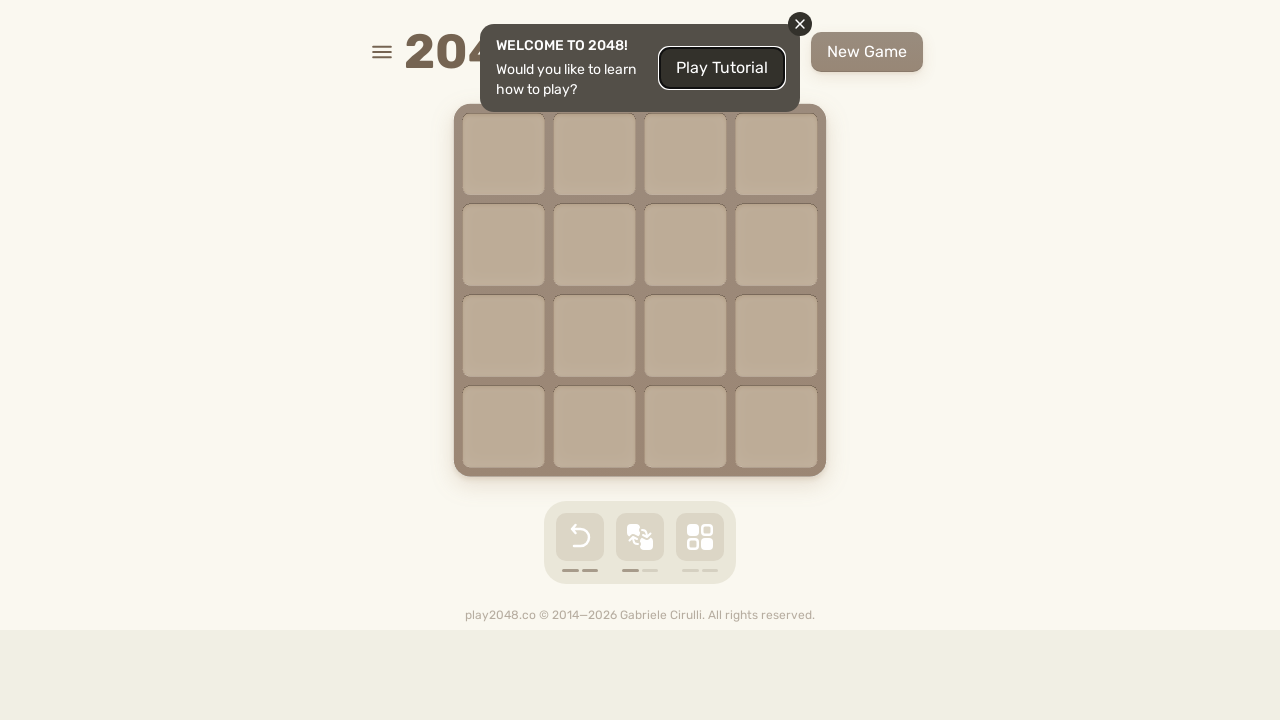

Pressed ArrowUp on html
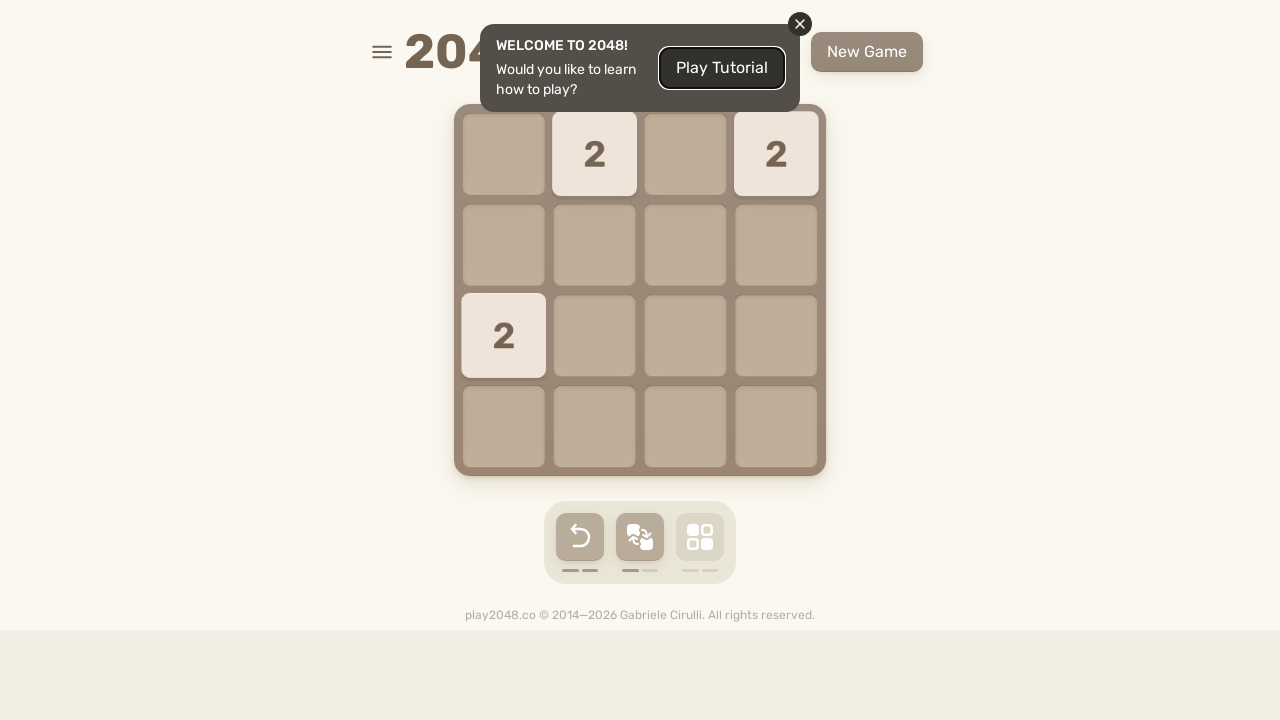

Pressed ArrowDown on html
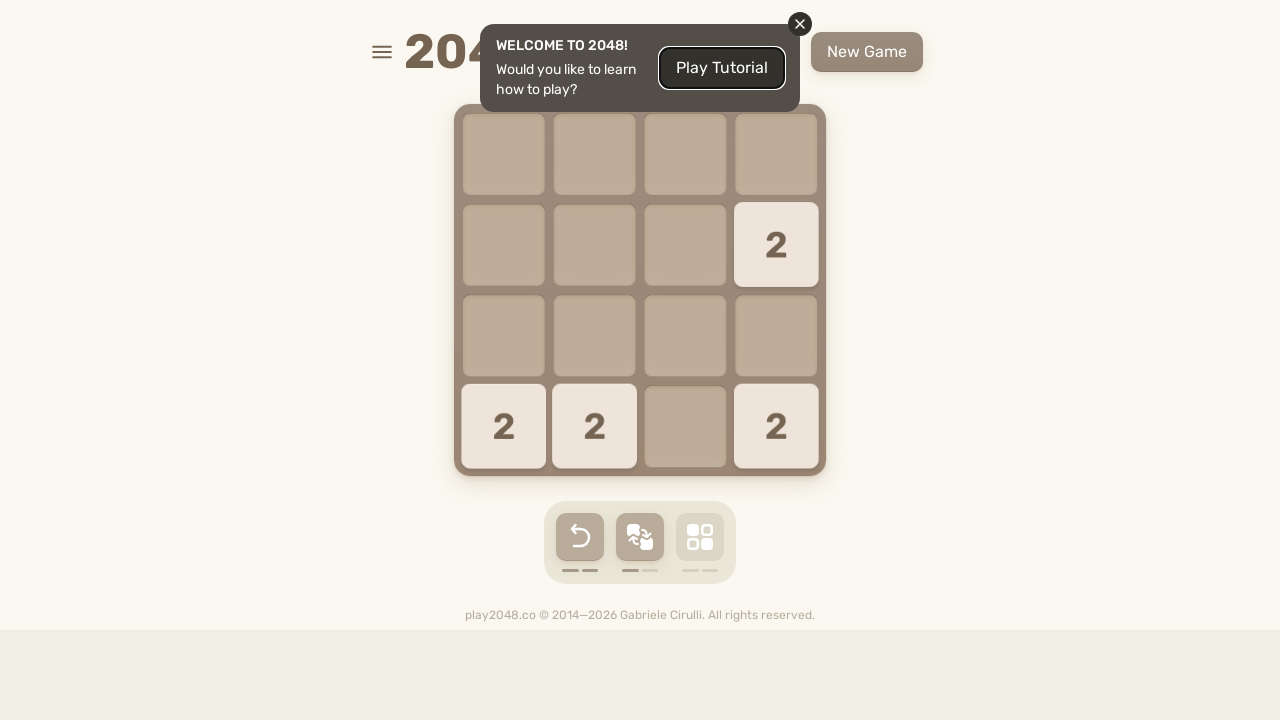

Pressed ArrowLeft on html
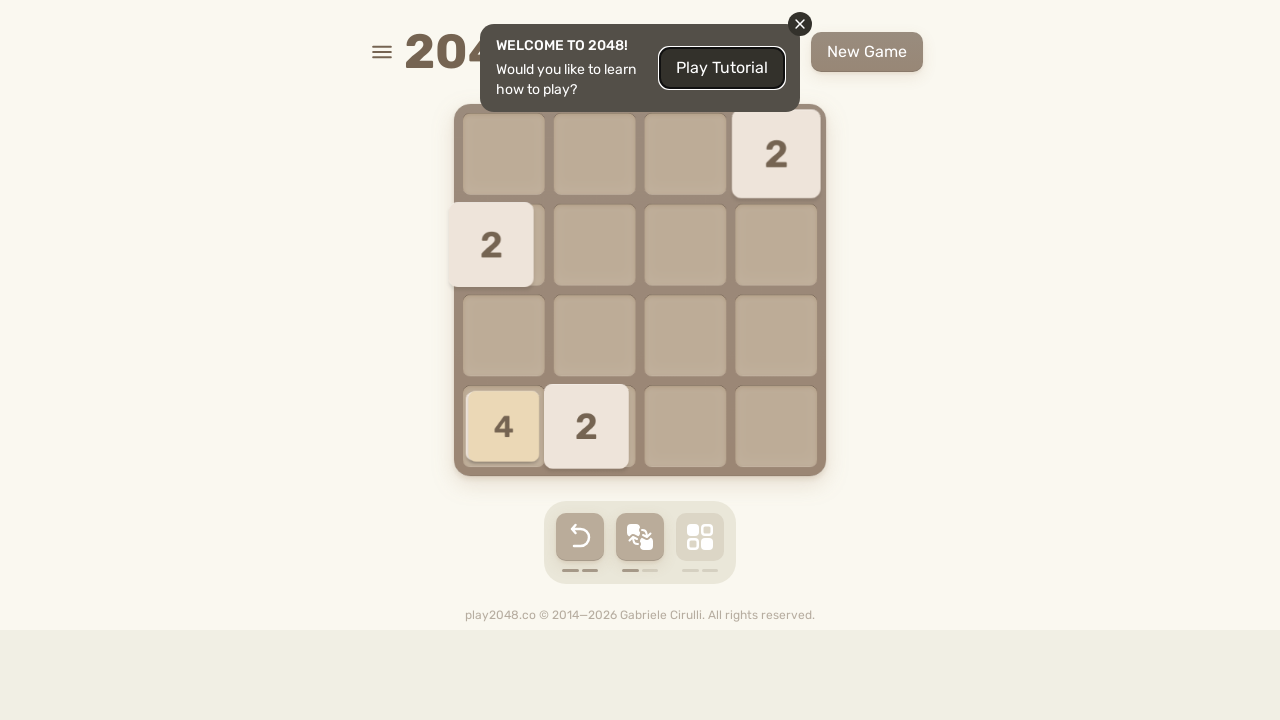

Pressed ArrowRight on html
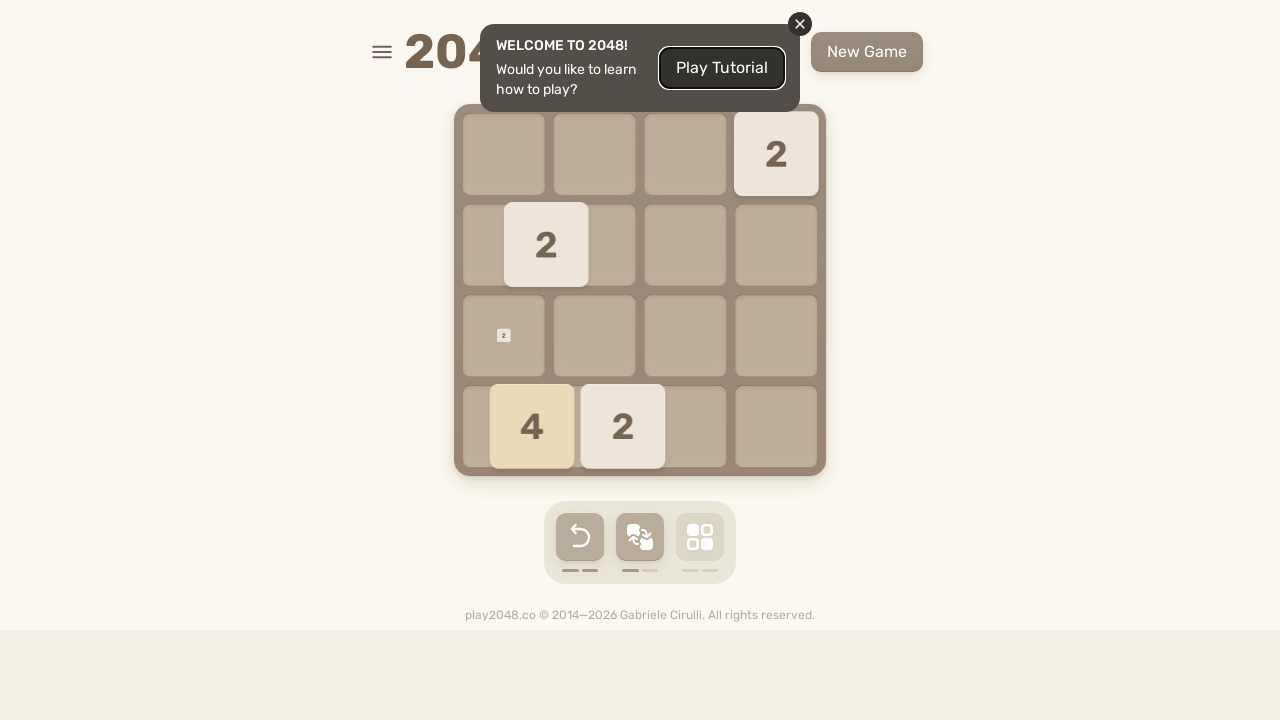

Pressed ArrowUp on html
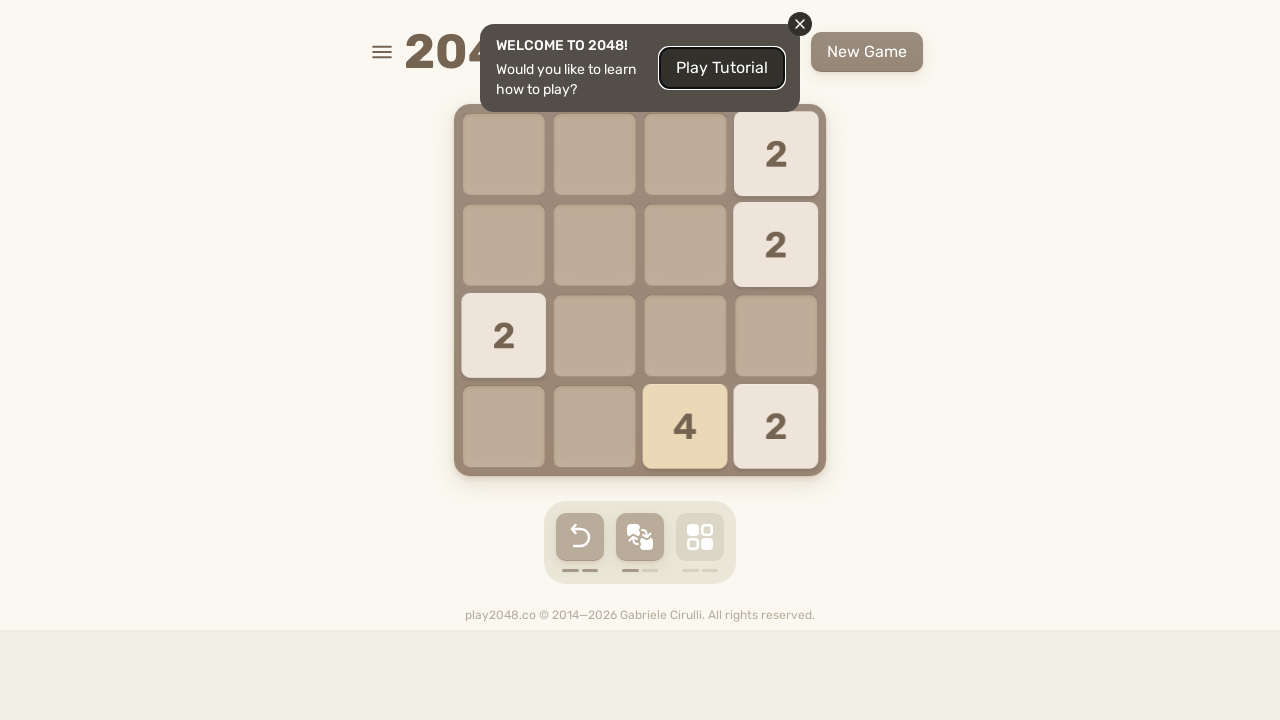

Pressed ArrowDown on html
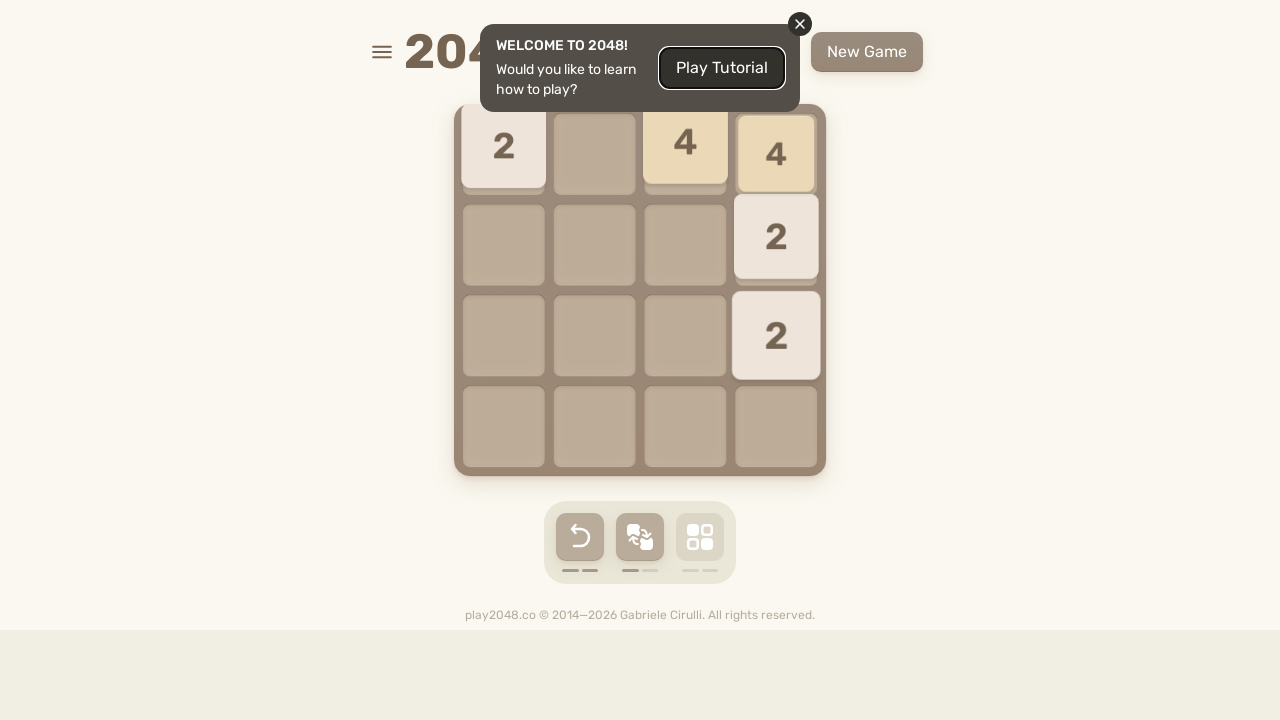

Pressed ArrowLeft on html
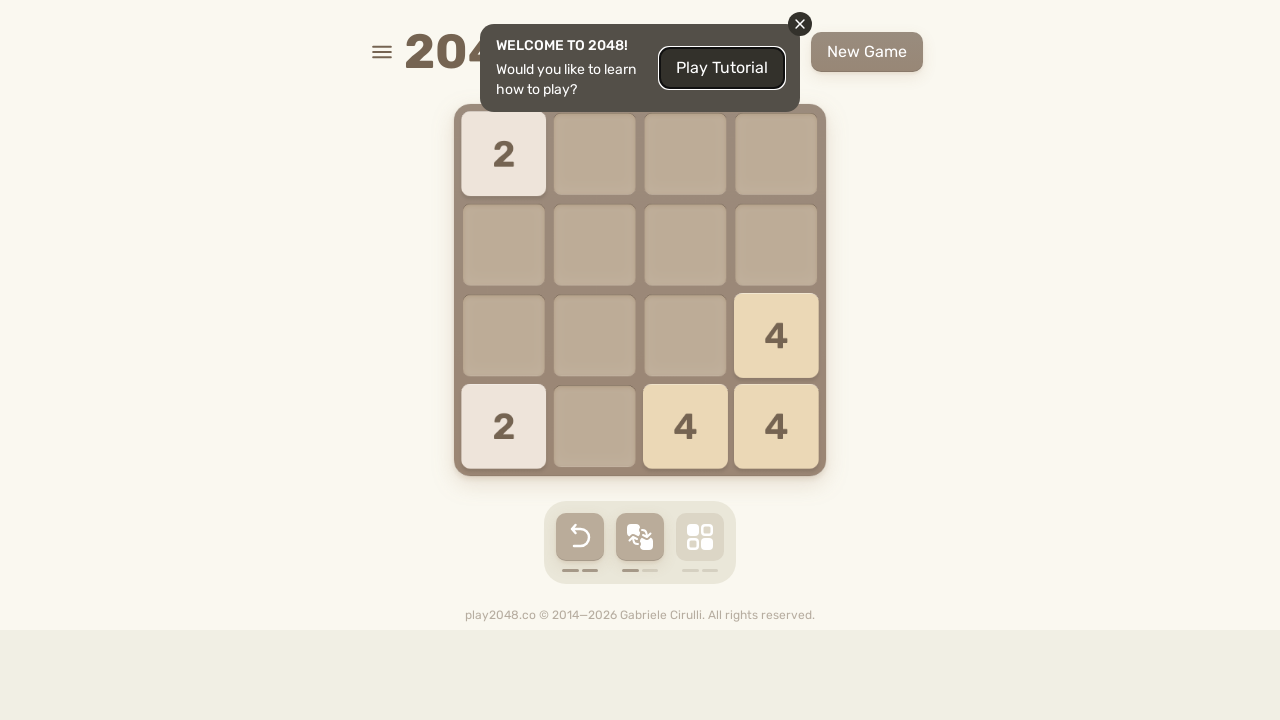

Pressed ArrowRight on html
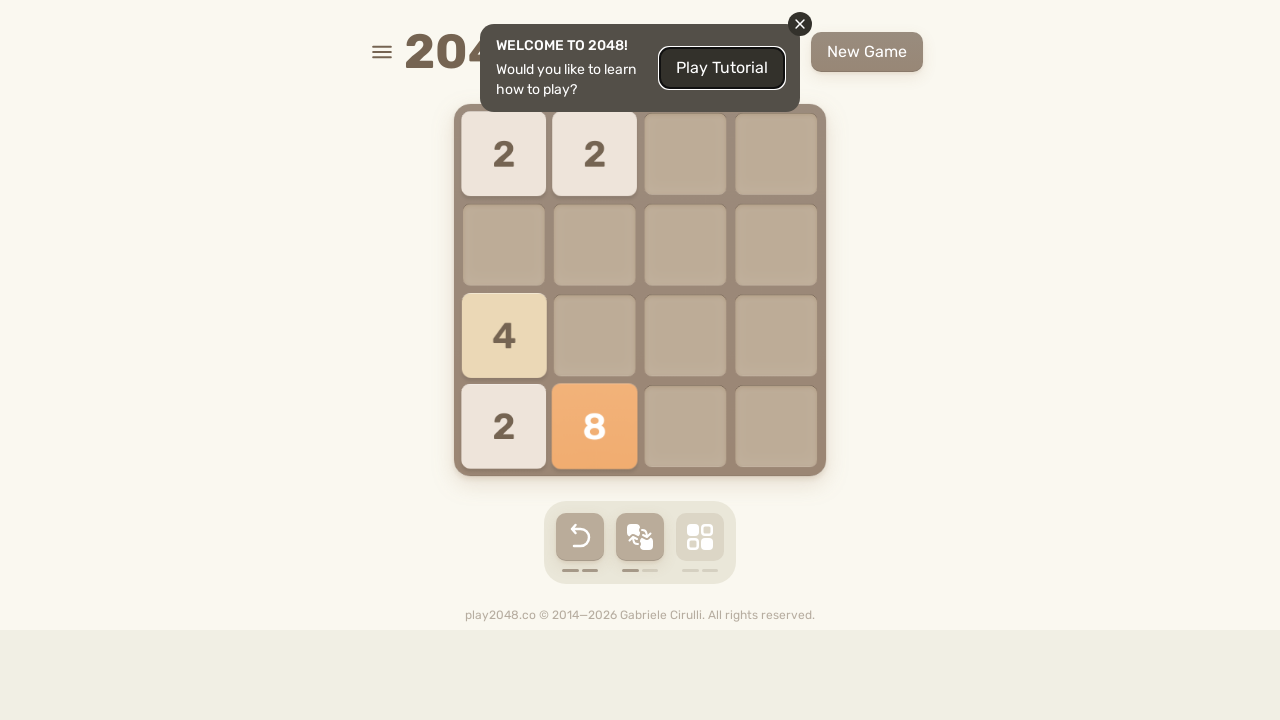

Pressed ArrowUp on html
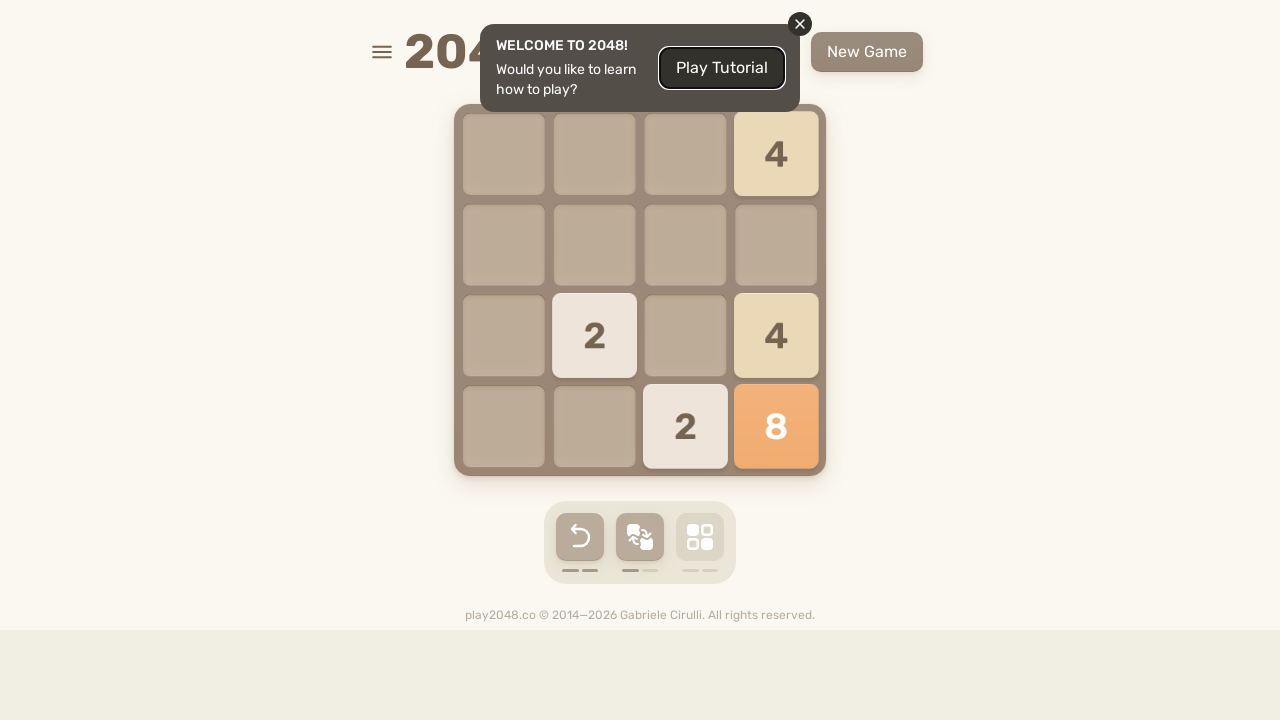

Pressed ArrowDown on html
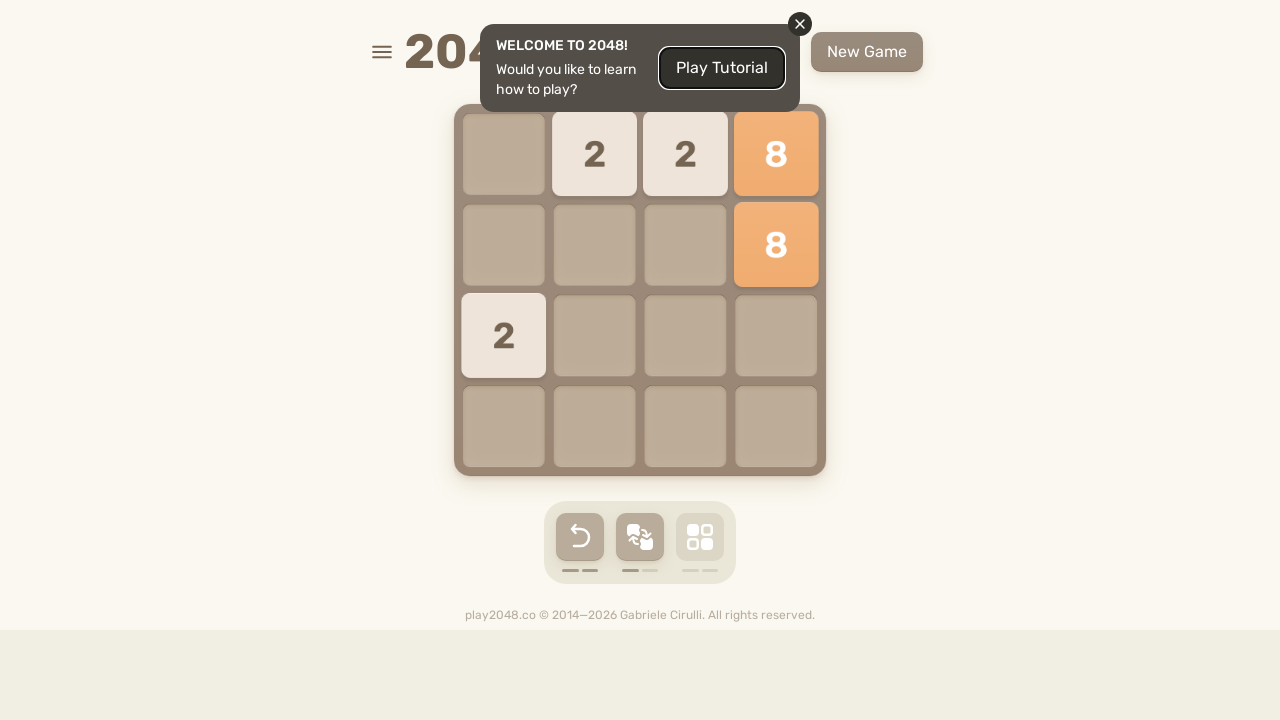

Pressed ArrowLeft on html
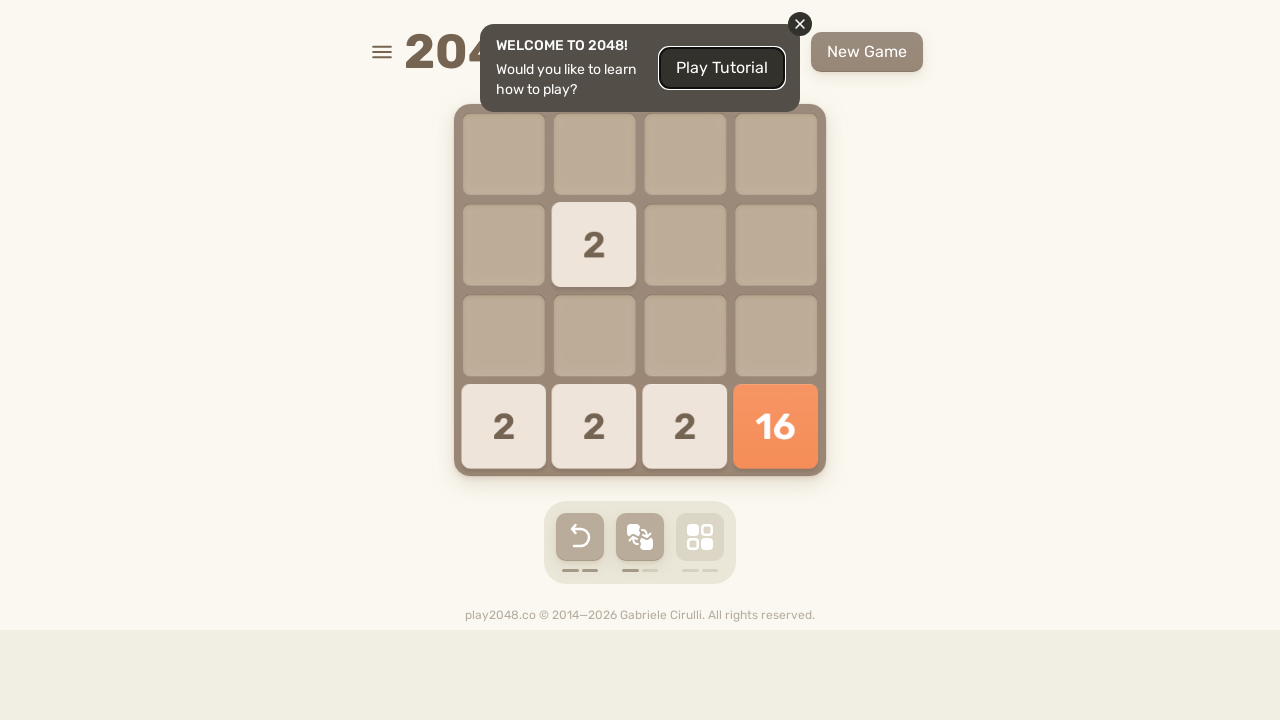

Pressed ArrowRight on html
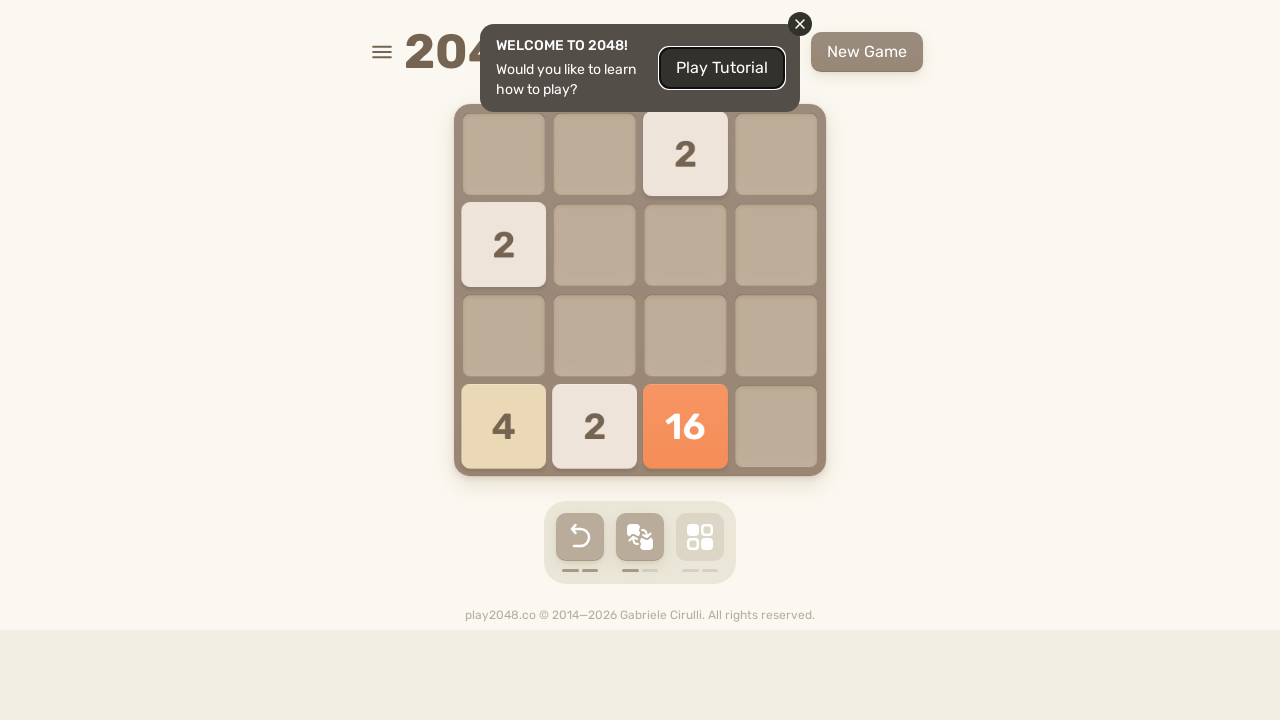

Pressed ArrowUp on html
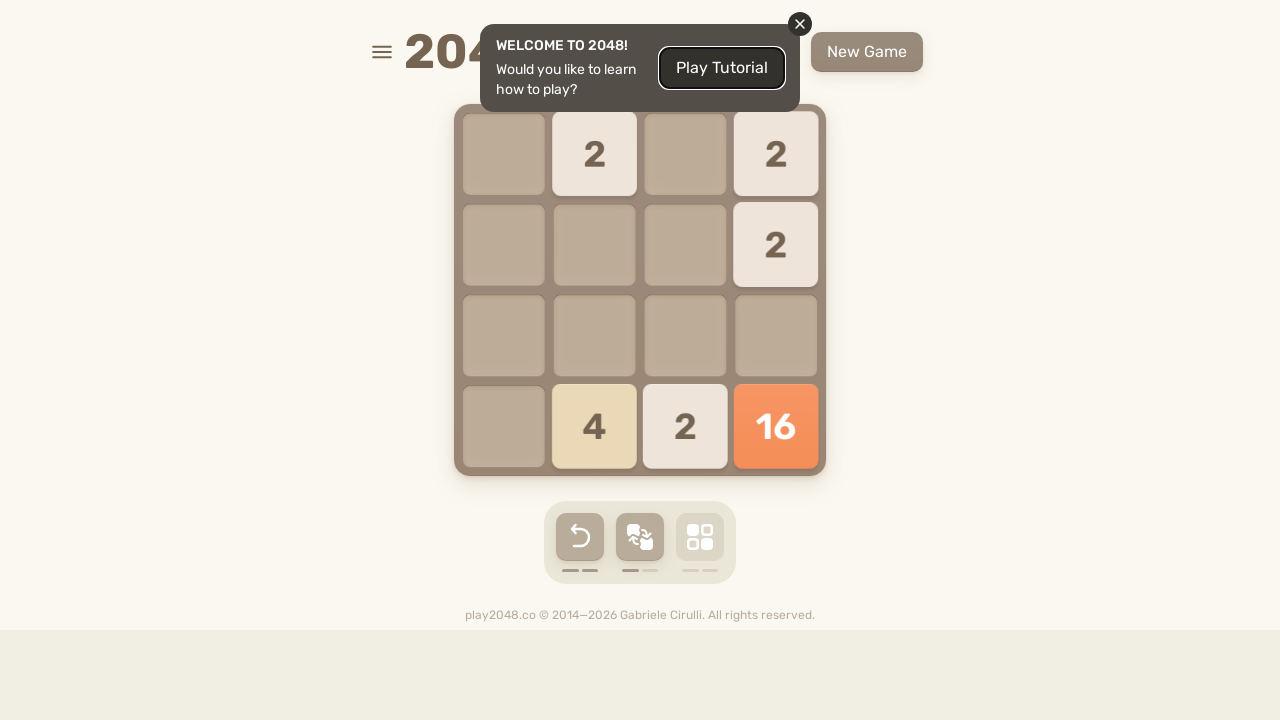

Pressed ArrowDown on html
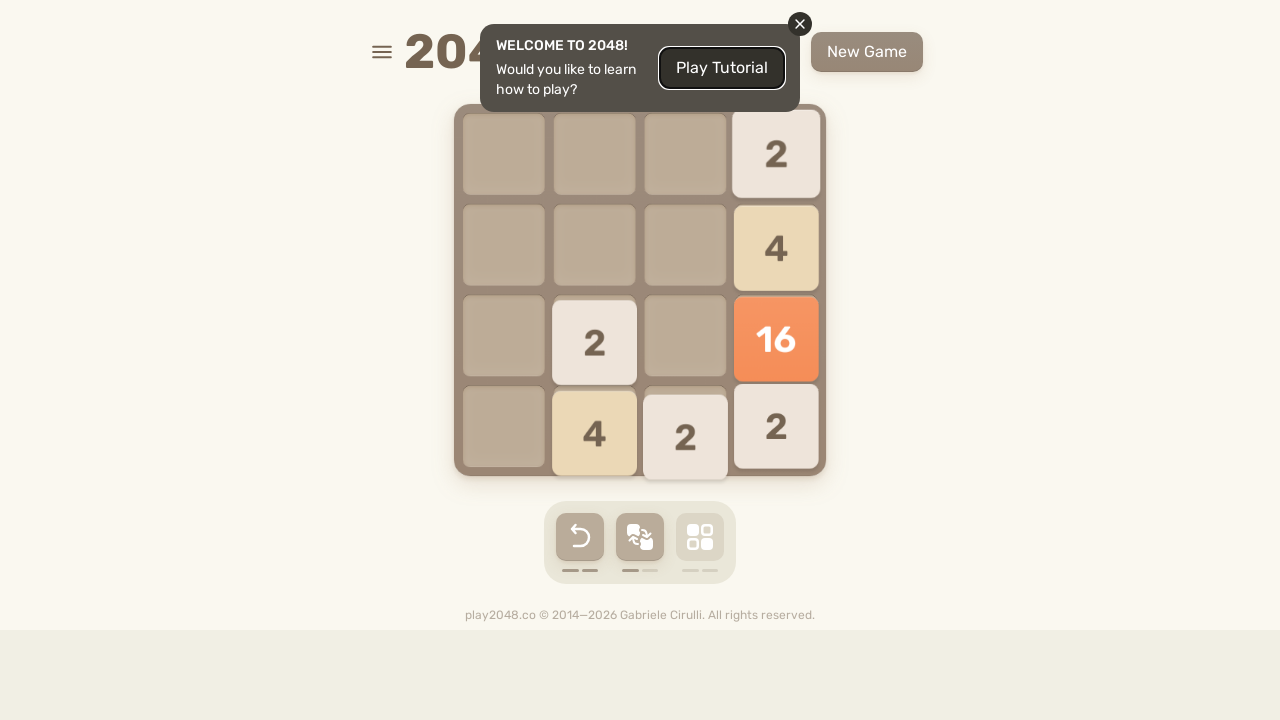

Pressed ArrowLeft on html
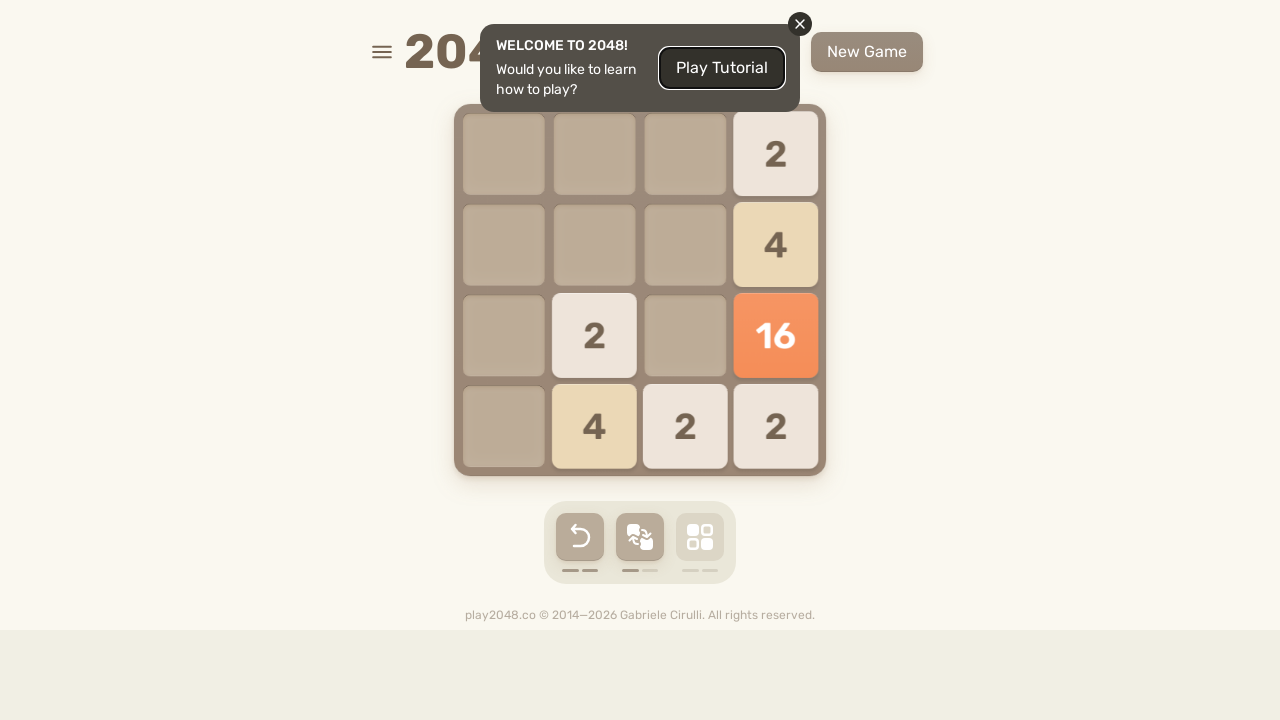

Pressed ArrowRight on html
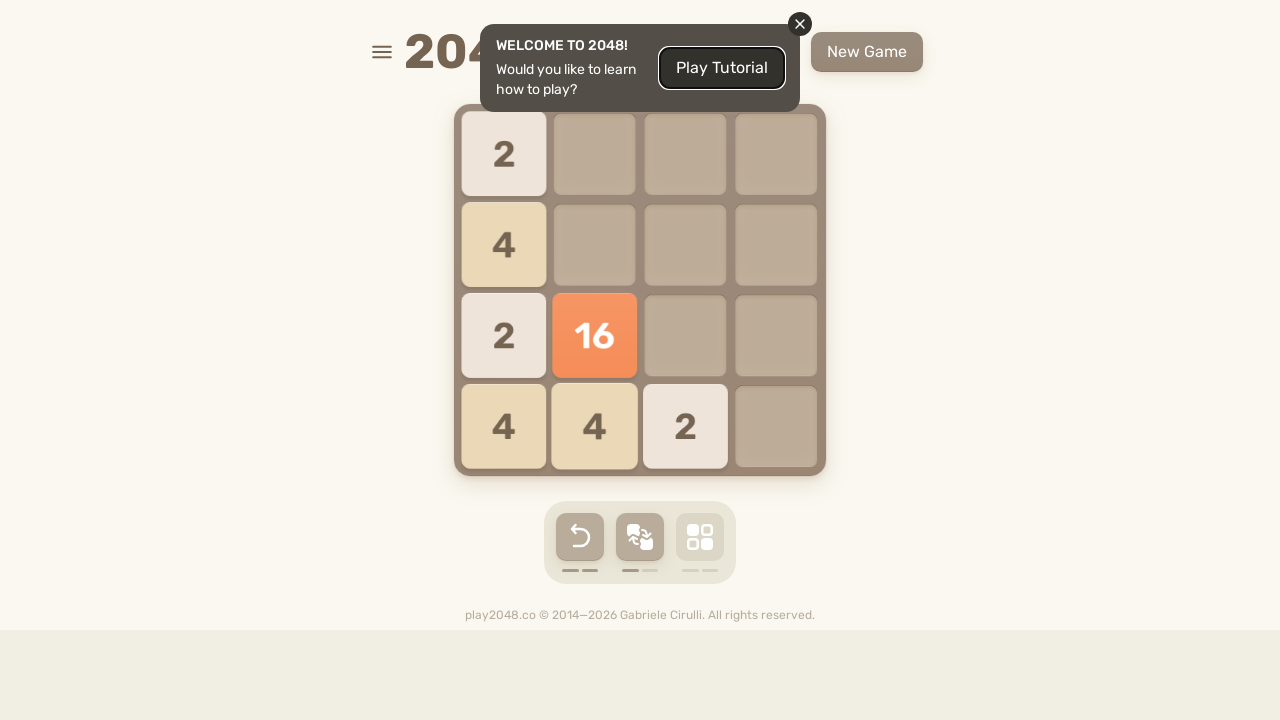

Pressed ArrowUp on html
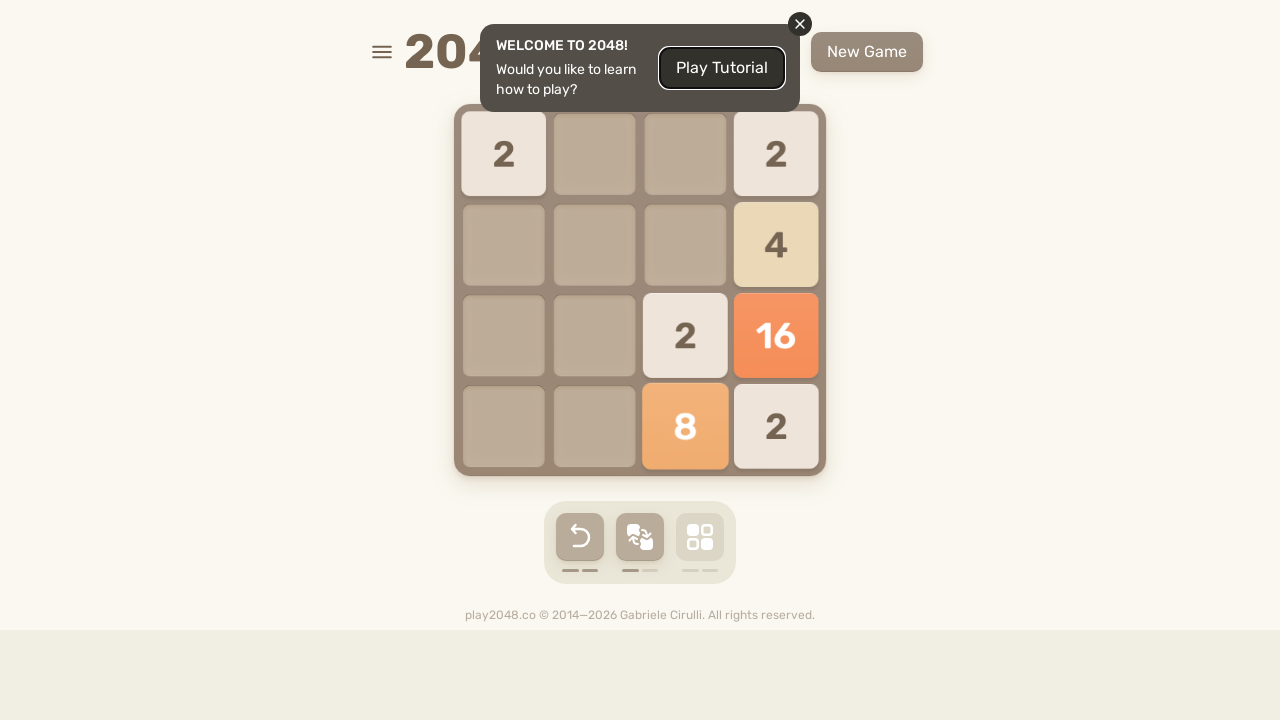

Pressed ArrowDown on html
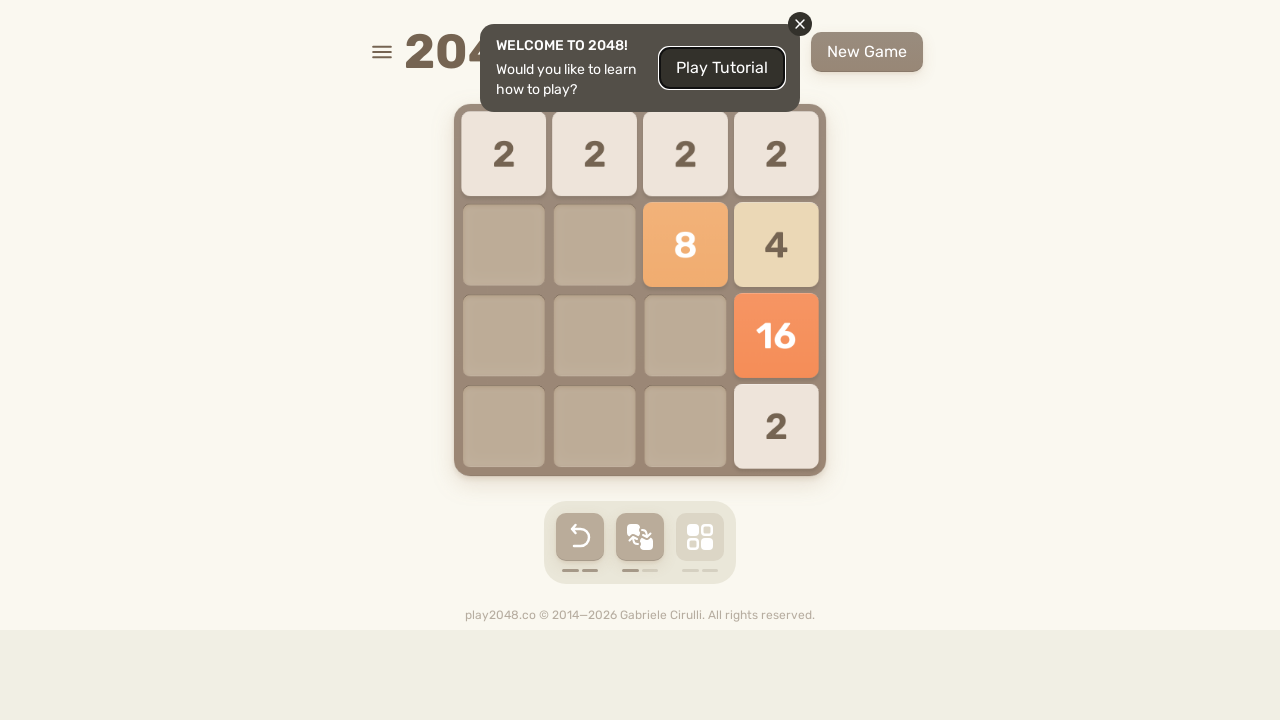

Pressed ArrowLeft on html
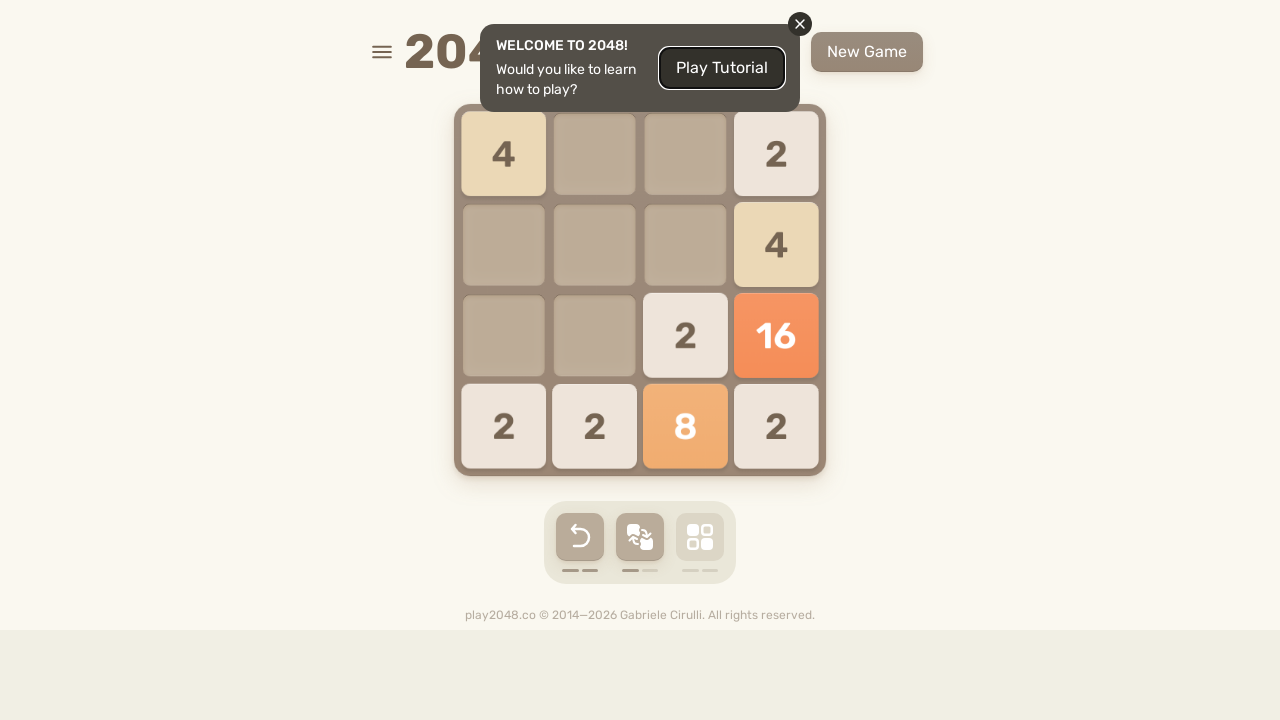

Pressed ArrowRight on html
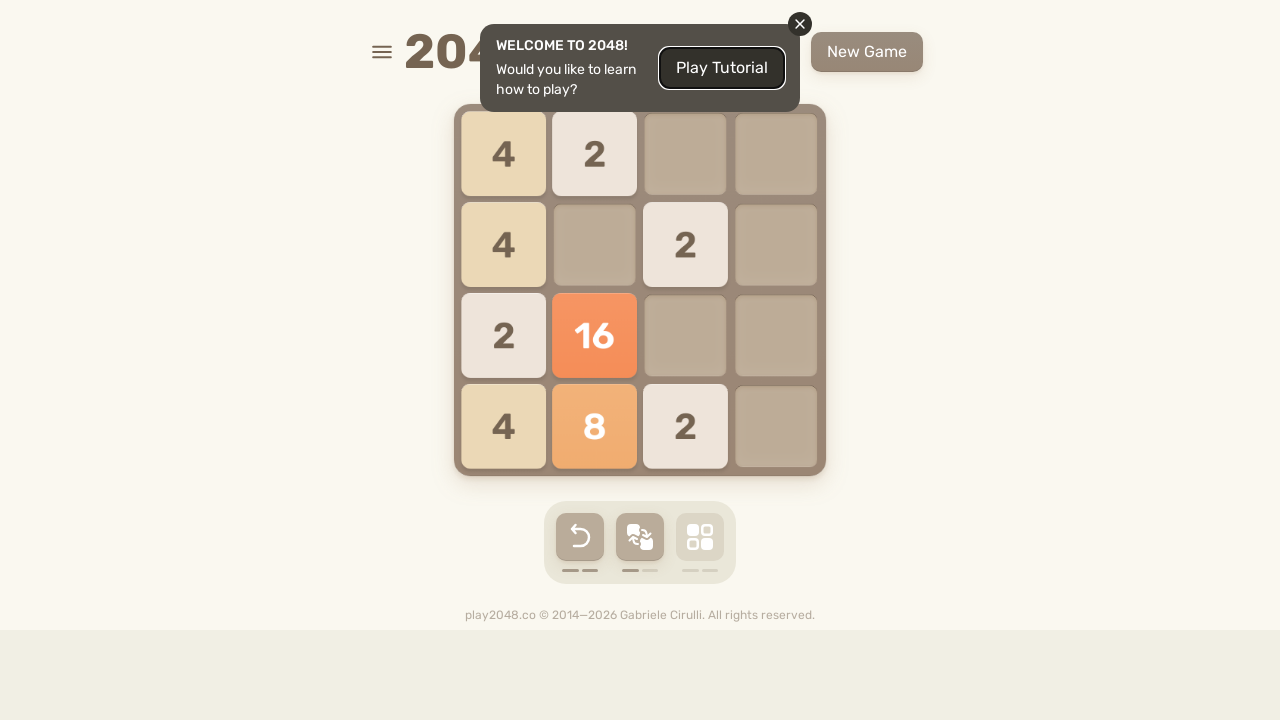

Pressed ArrowUp on html
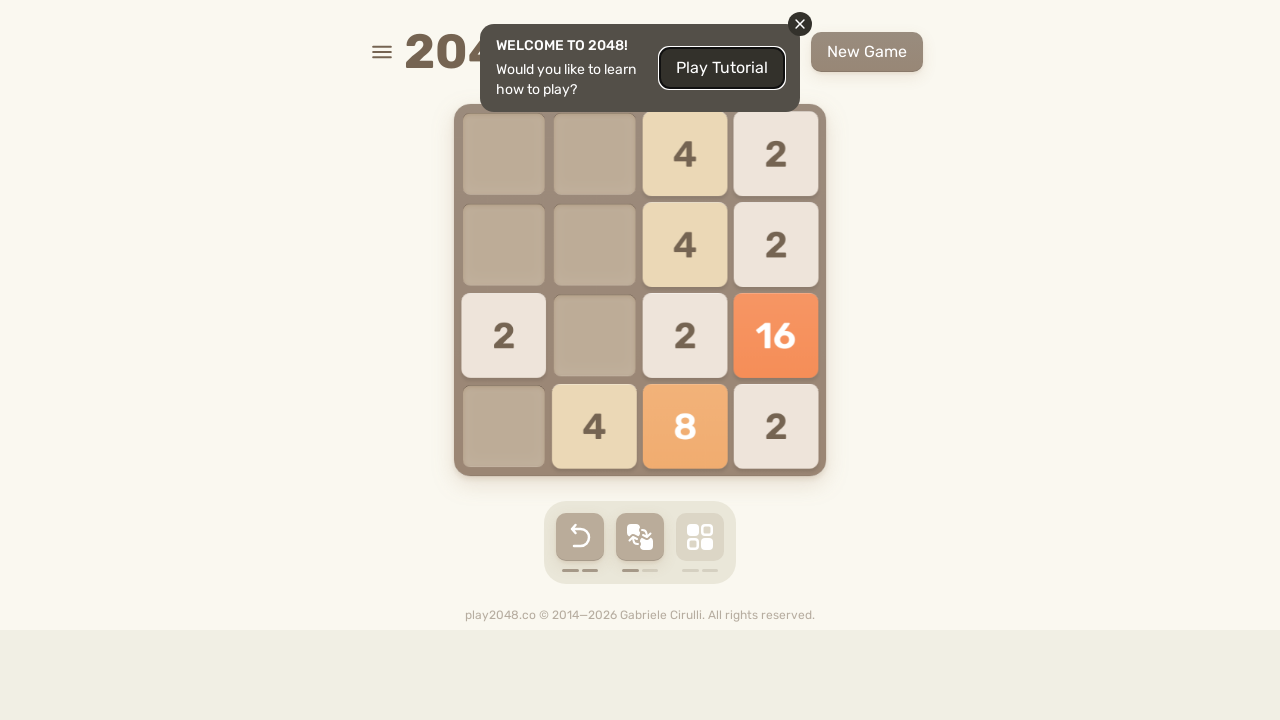

Pressed ArrowDown on html
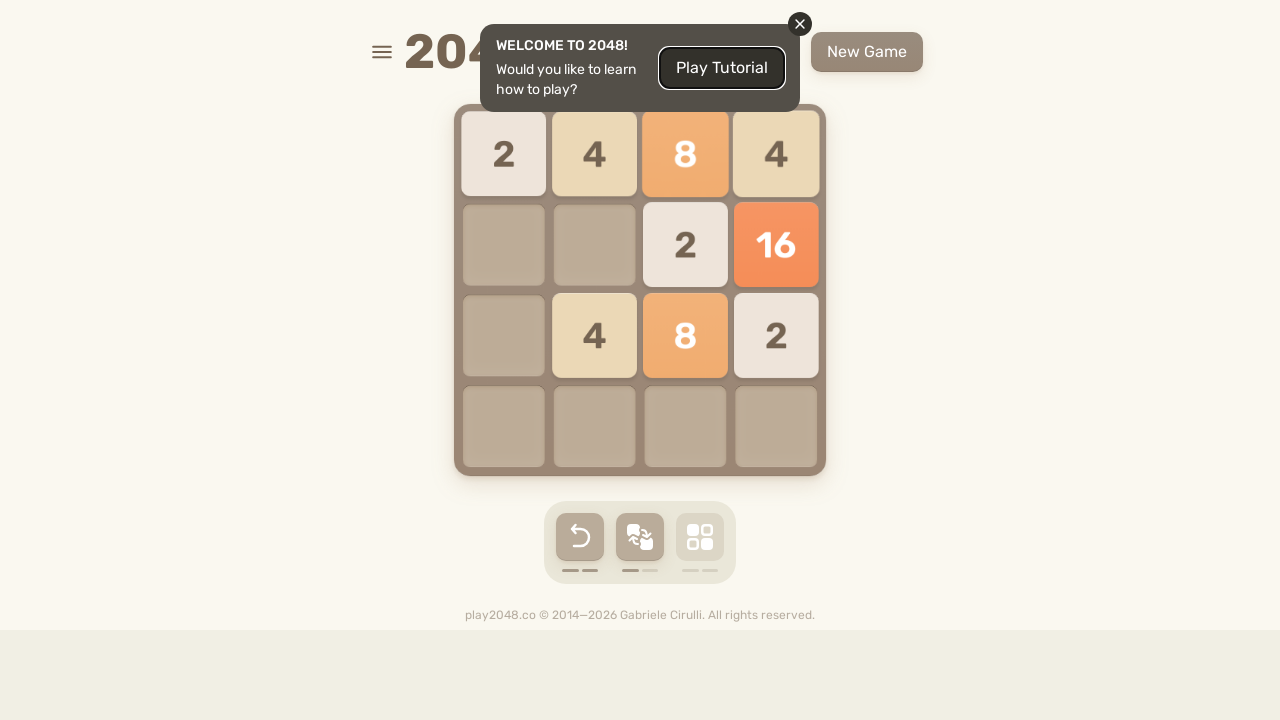

Pressed ArrowLeft on html
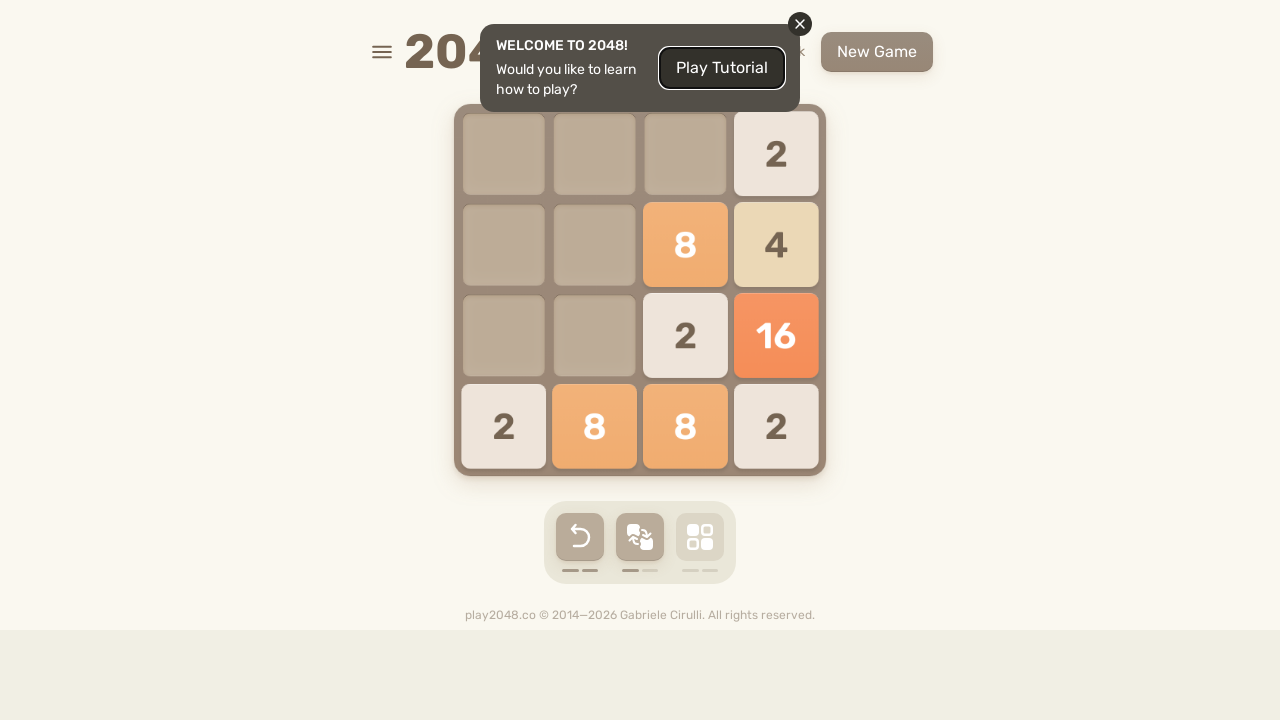

Pressed ArrowRight on html
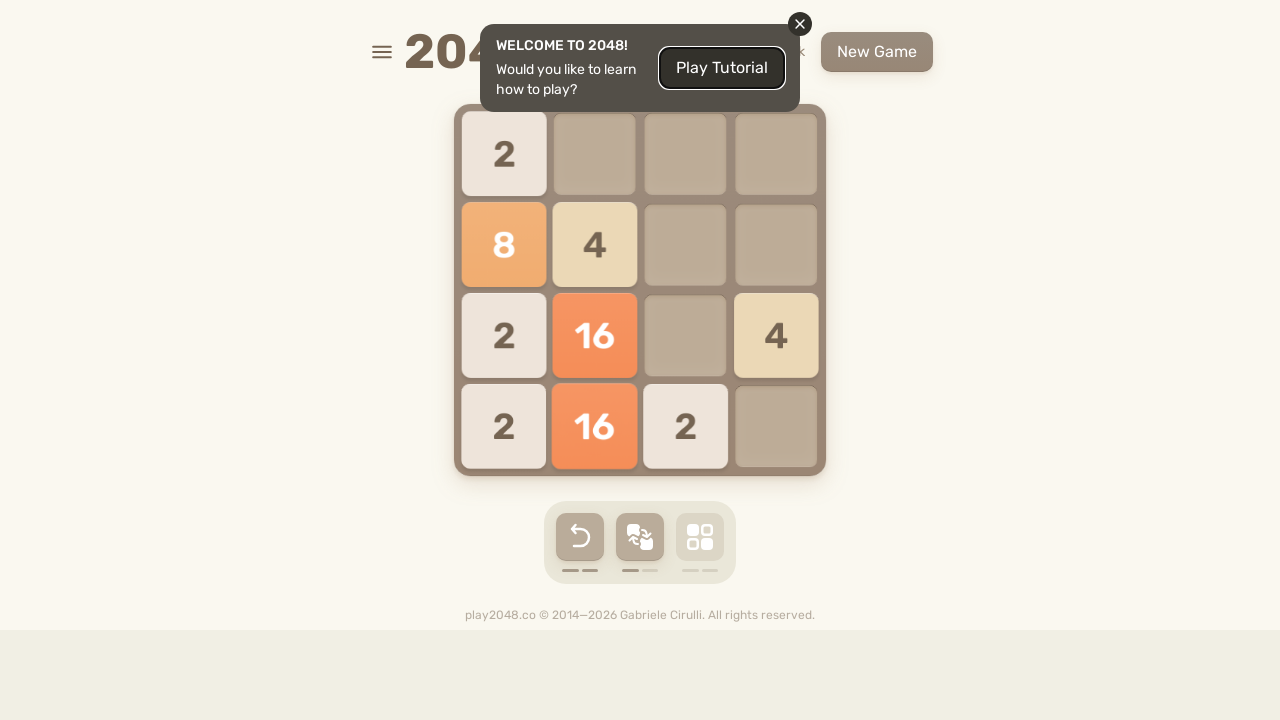

Pressed ArrowUp on html
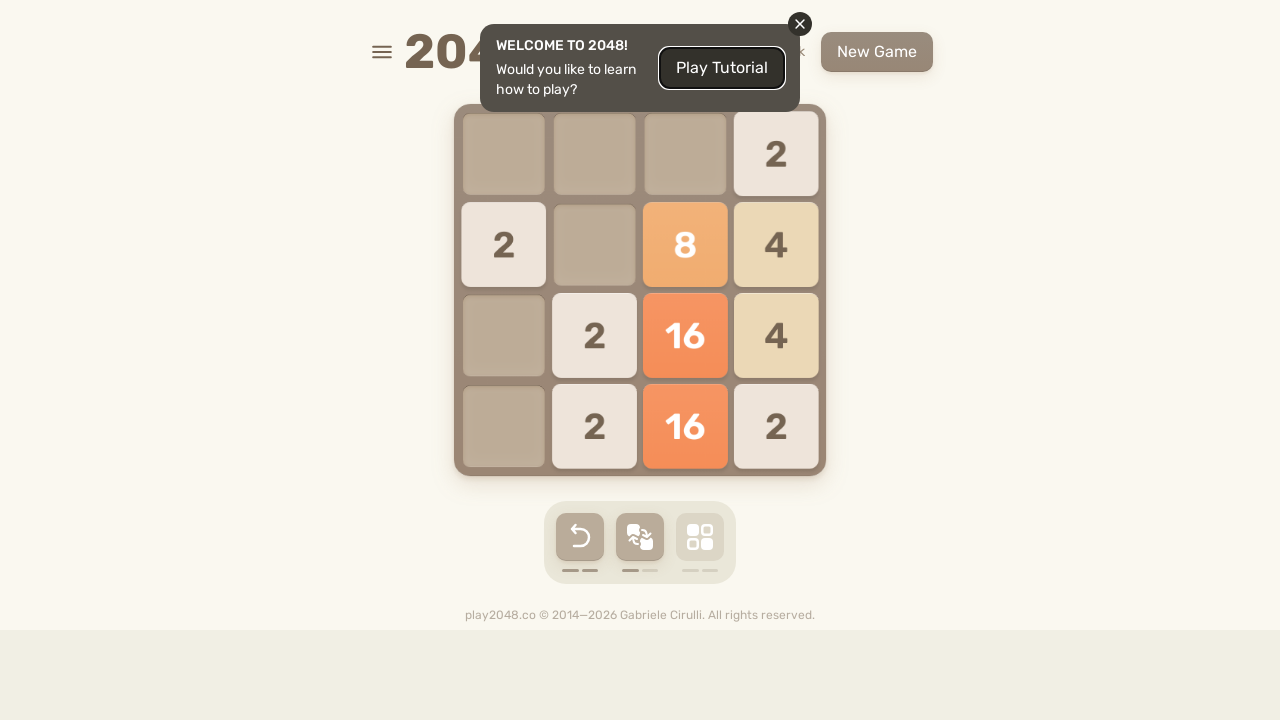

Pressed ArrowDown on html
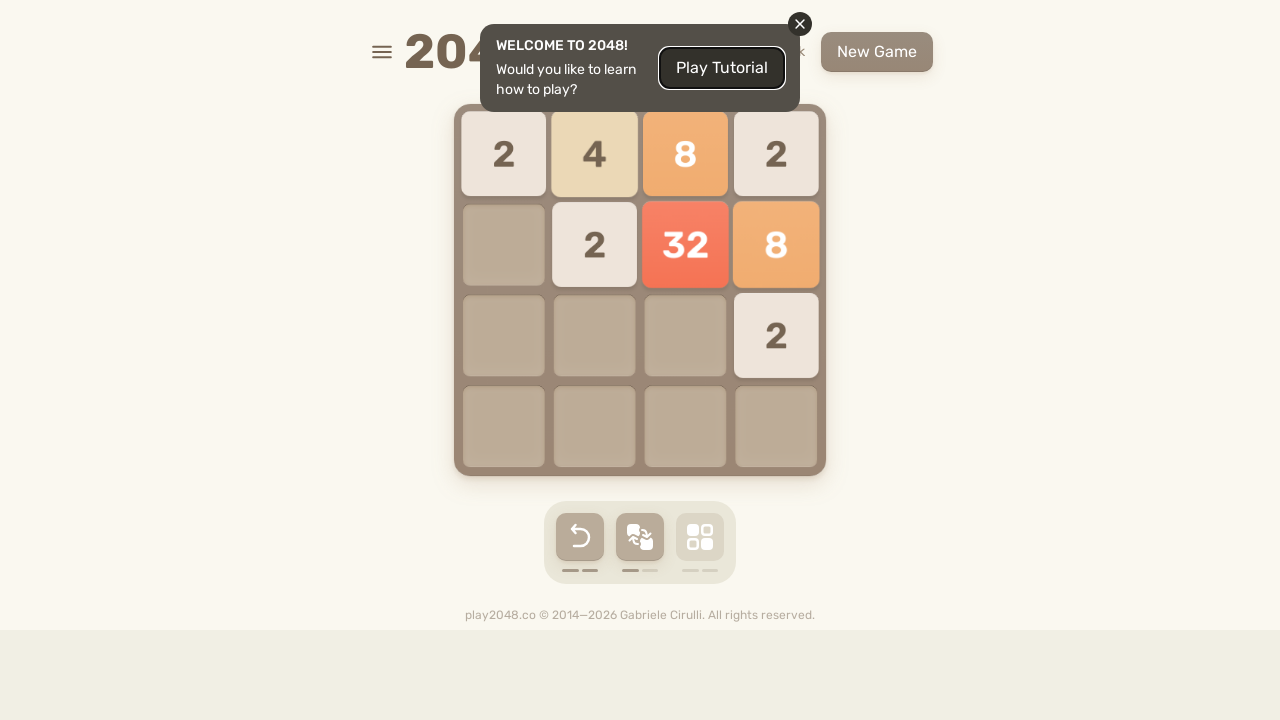

Pressed ArrowLeft on html
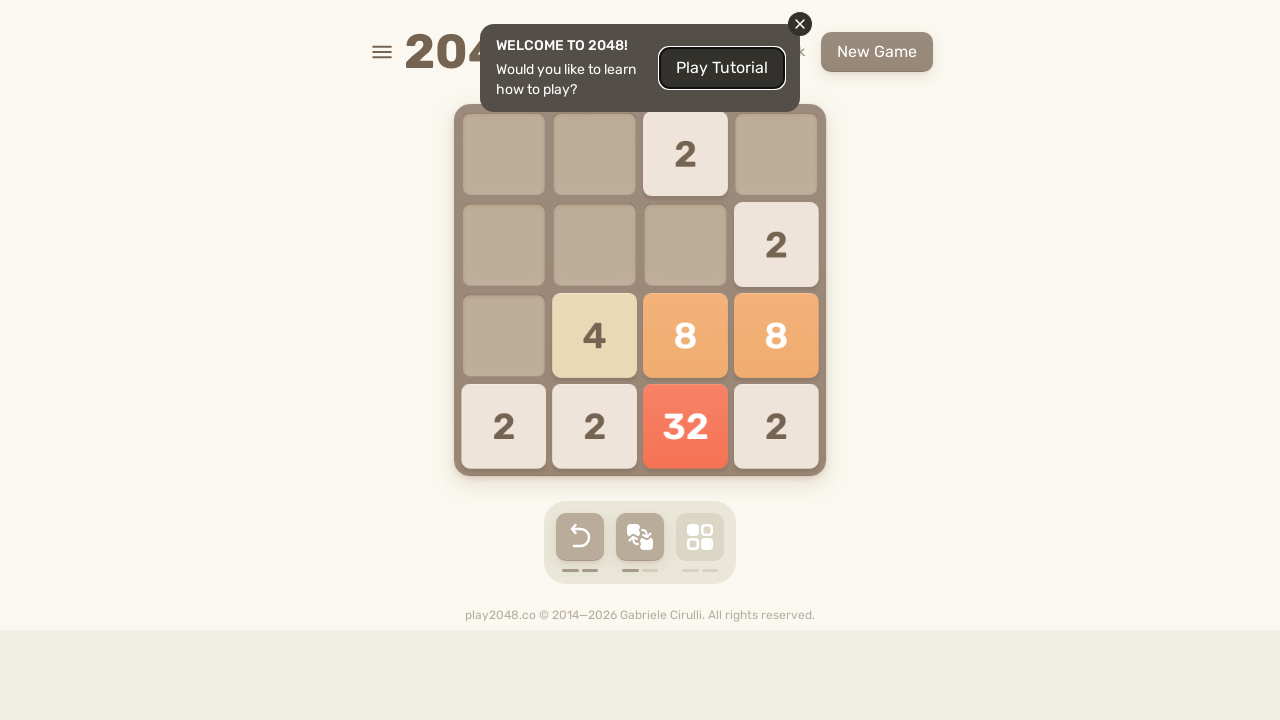

Pressed ArrowRight on html
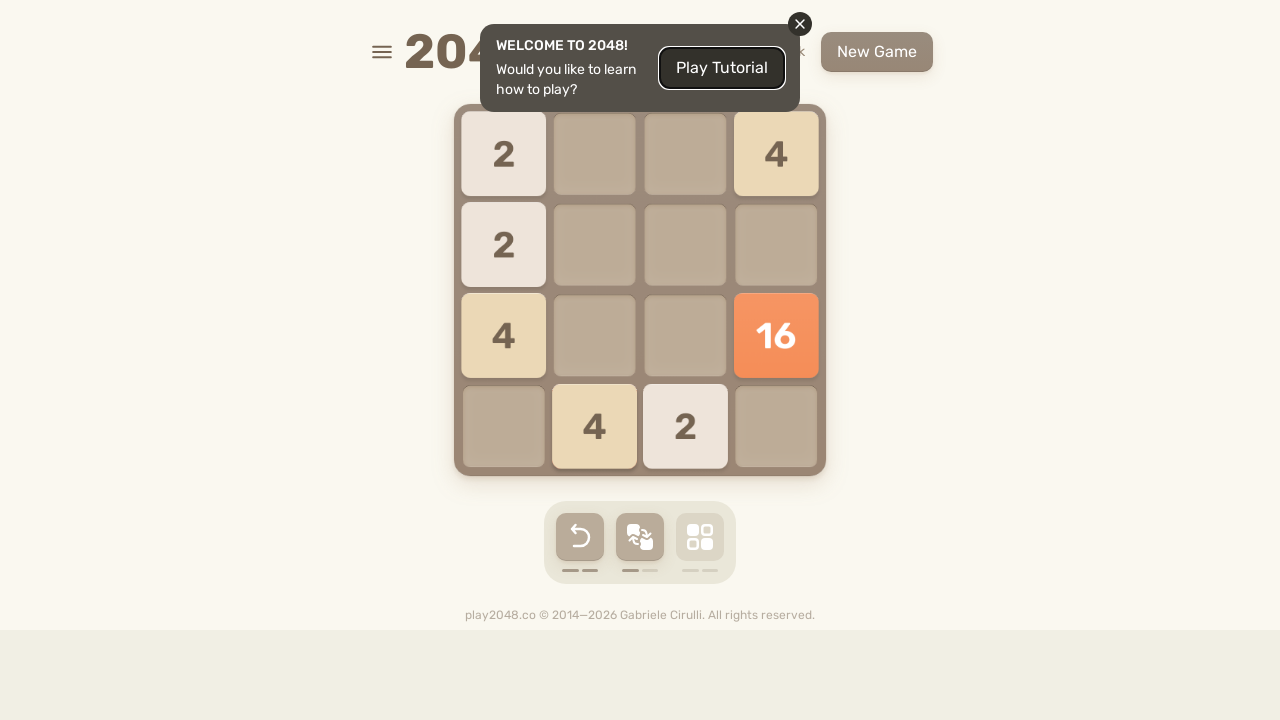

Pressed ArrowUp on html
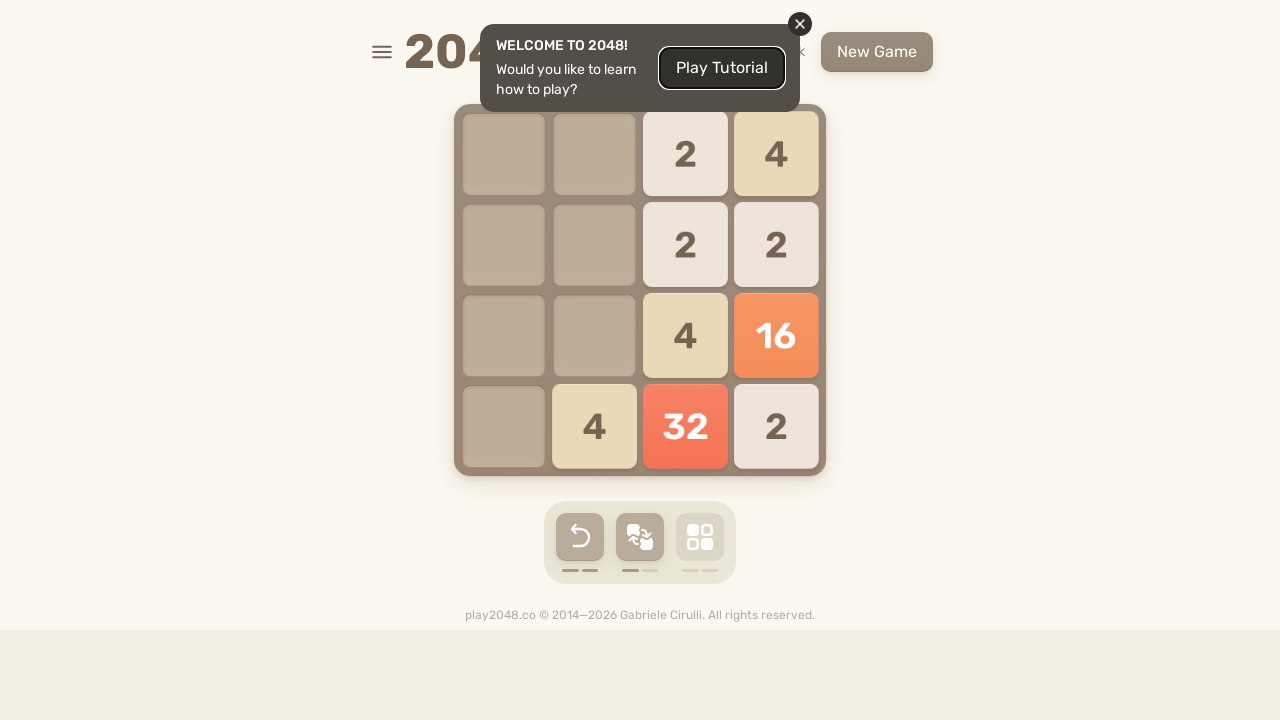

Pressed ArrowDown on html
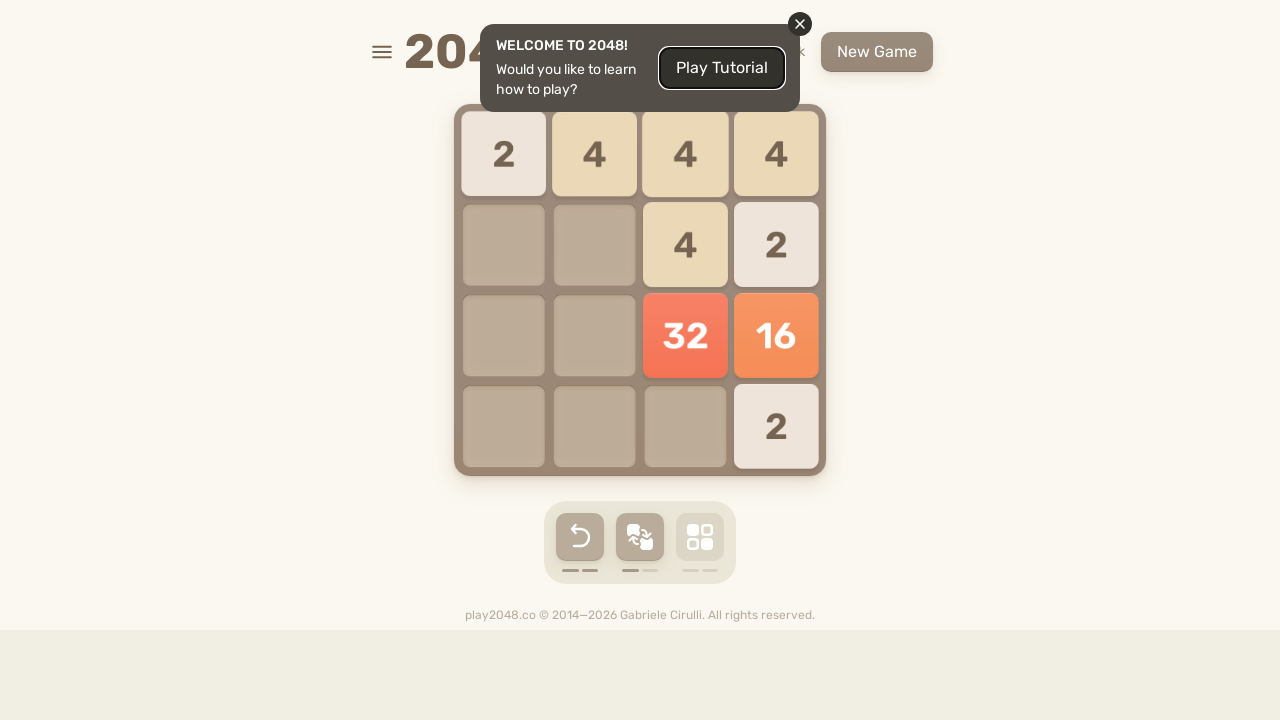

Pressed ArrowLeft on html
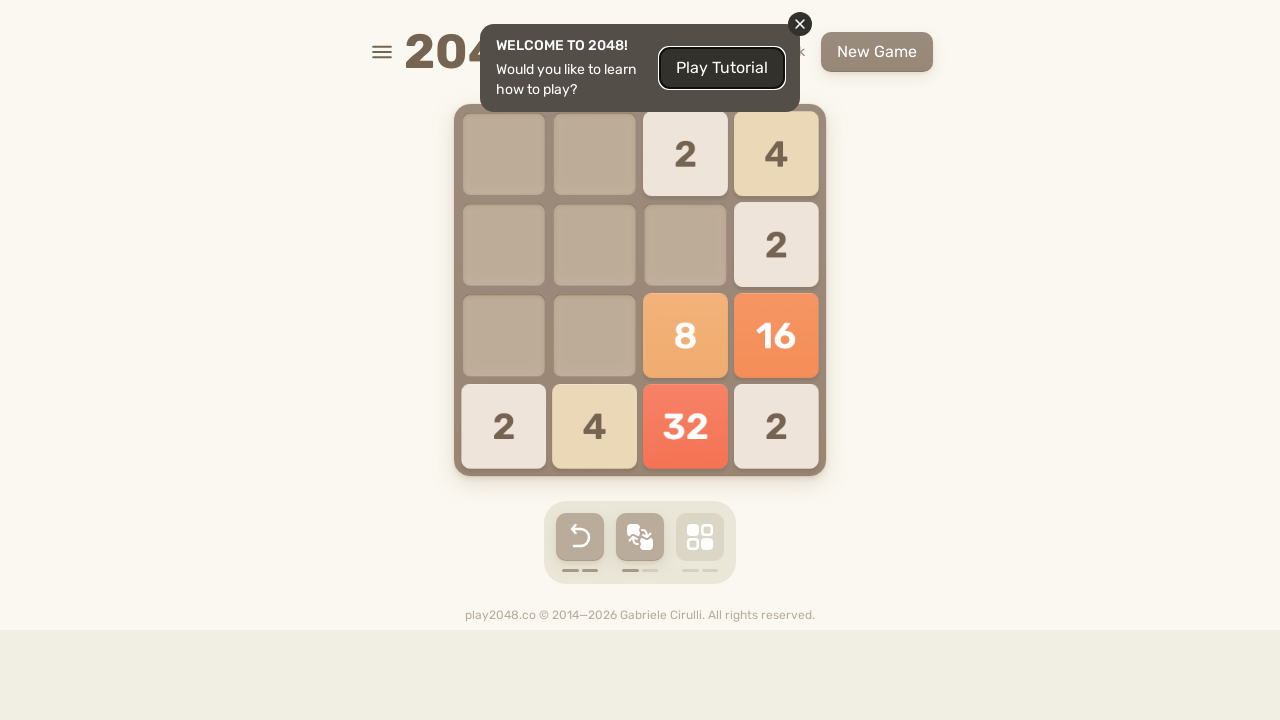

Pressed ArrowRight on html
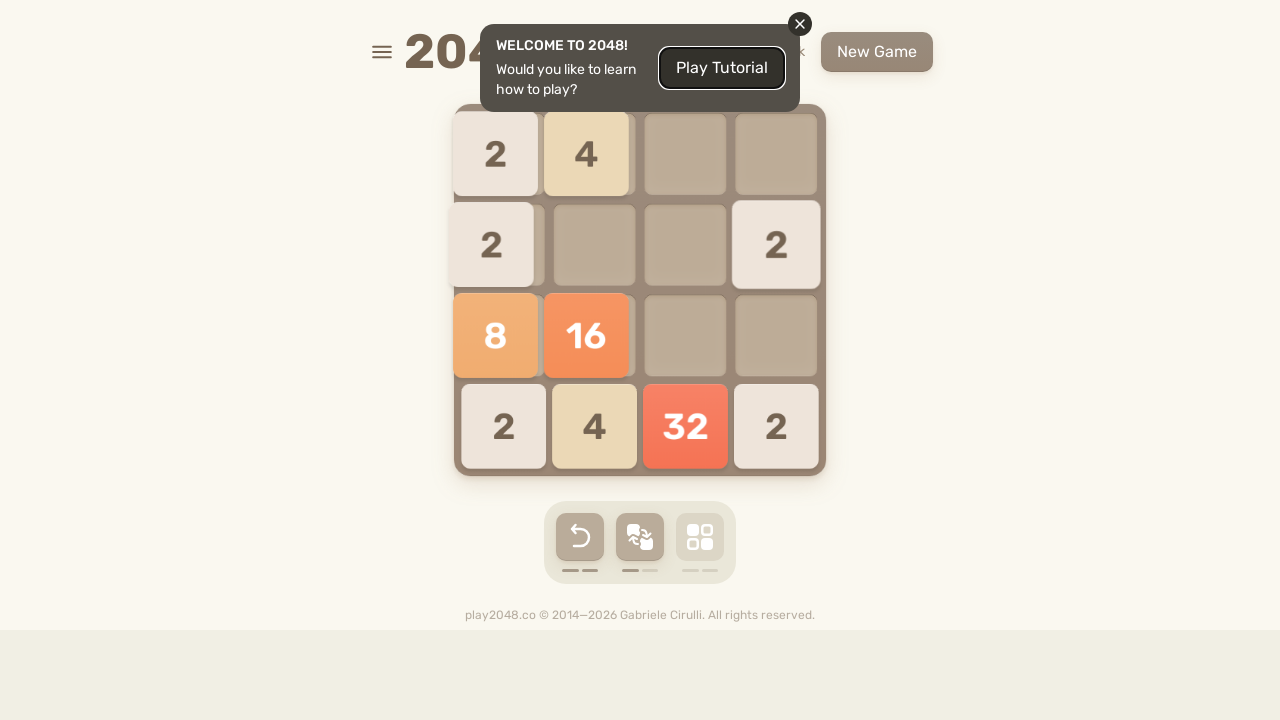

Pressed ArrowUp on html
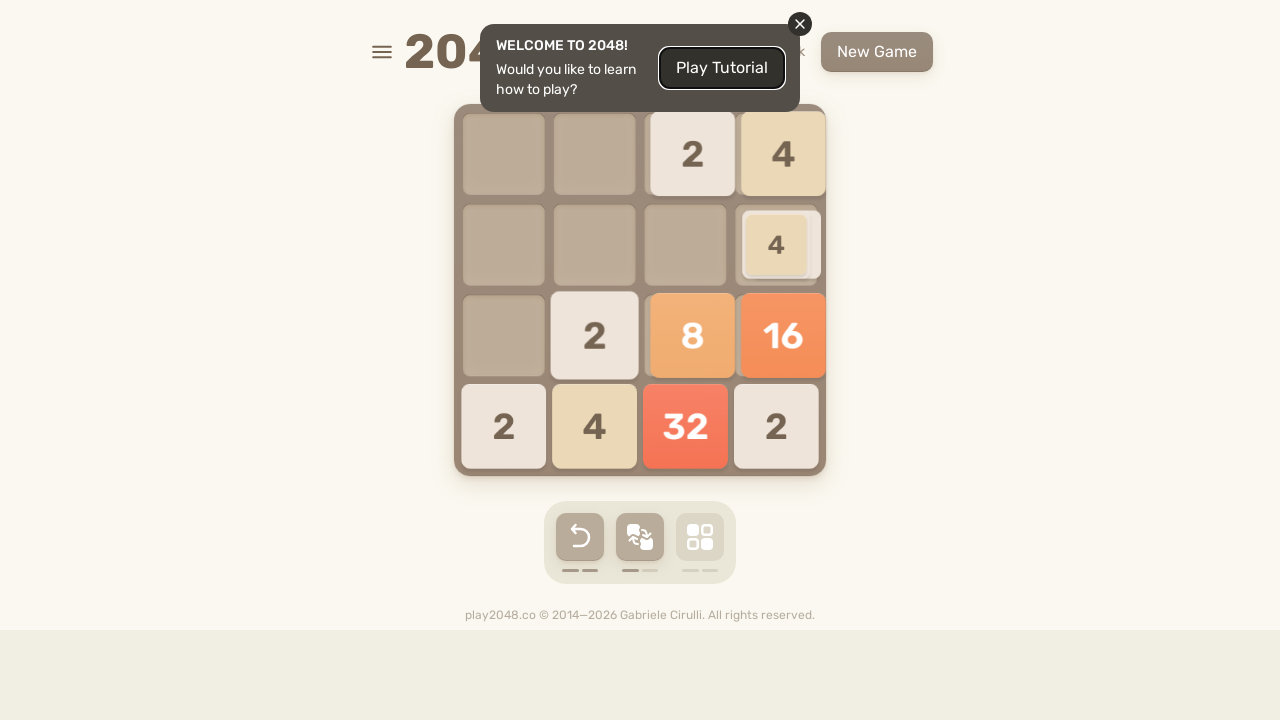

Pressed ArrowDown on html
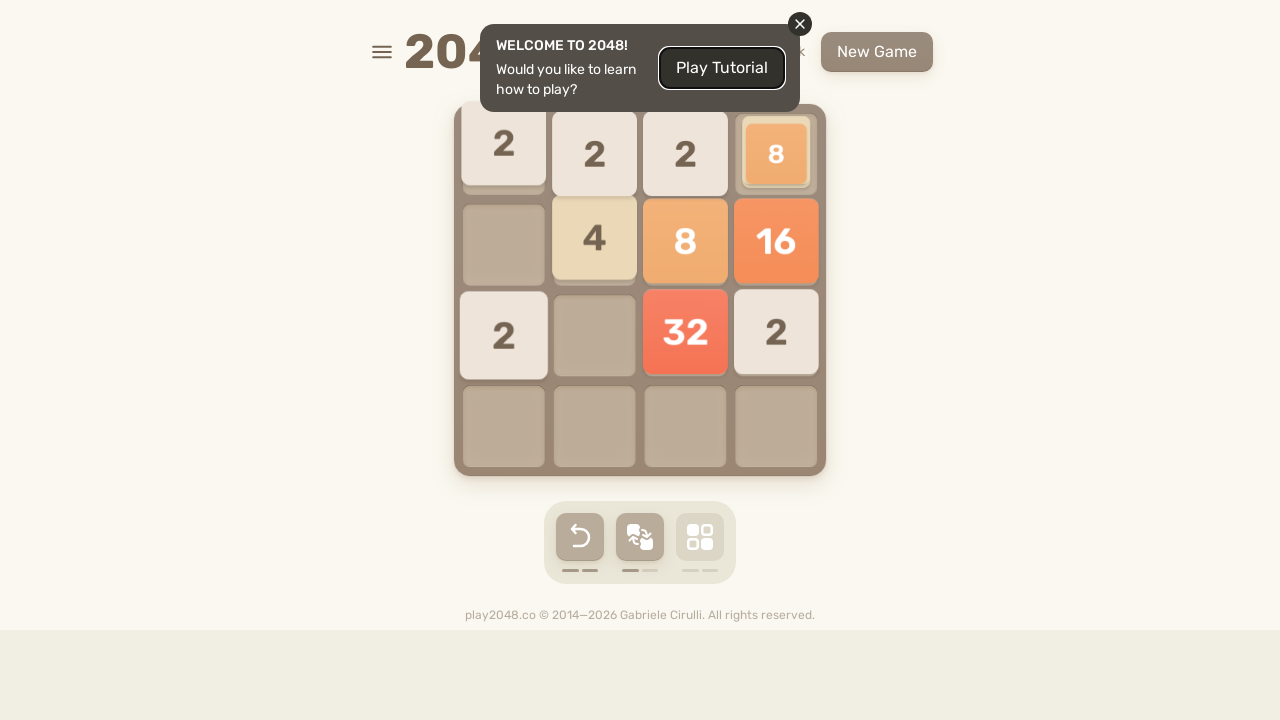

Pressed ArrowLeft on html
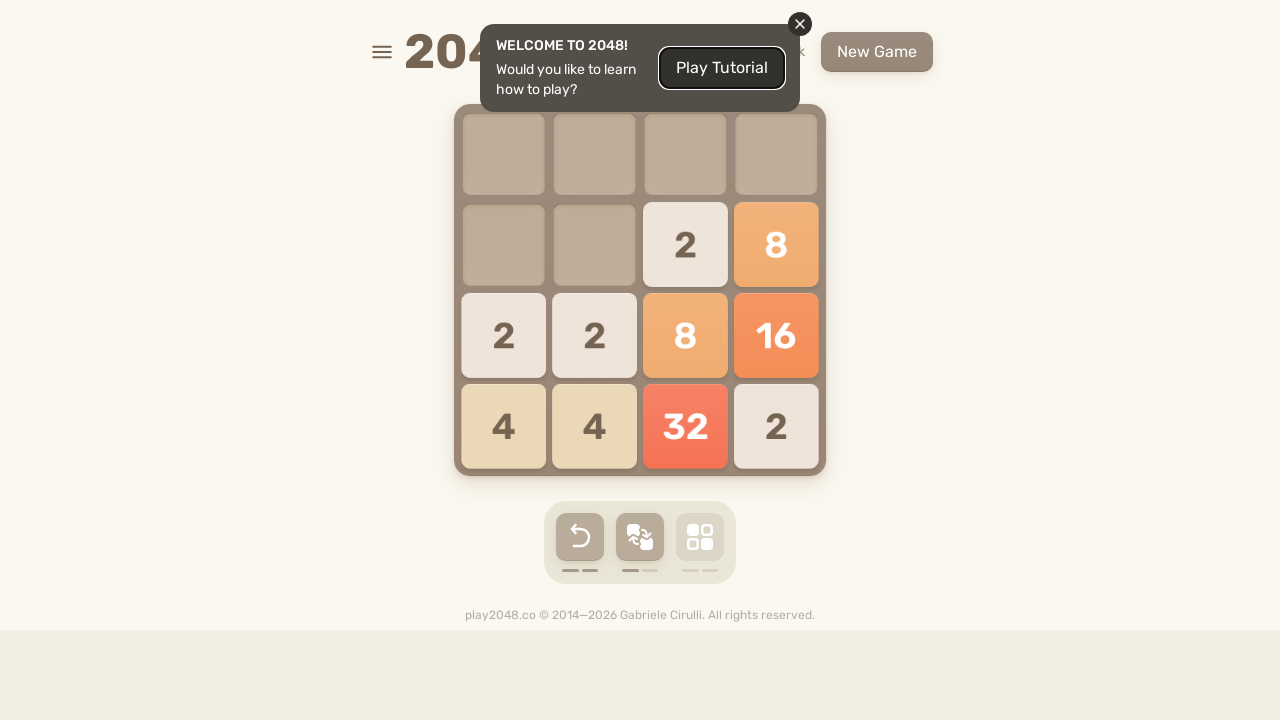

Pressed ArrowRight on html
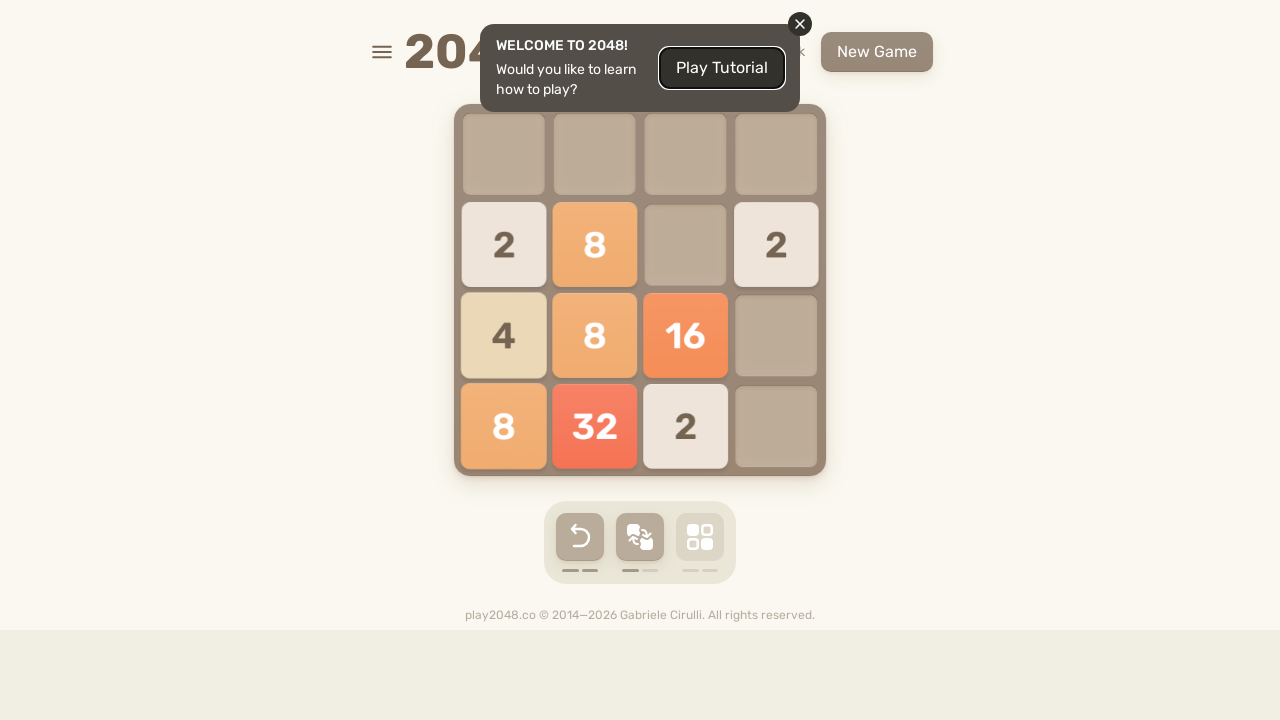

Pressed ArrowUp on html
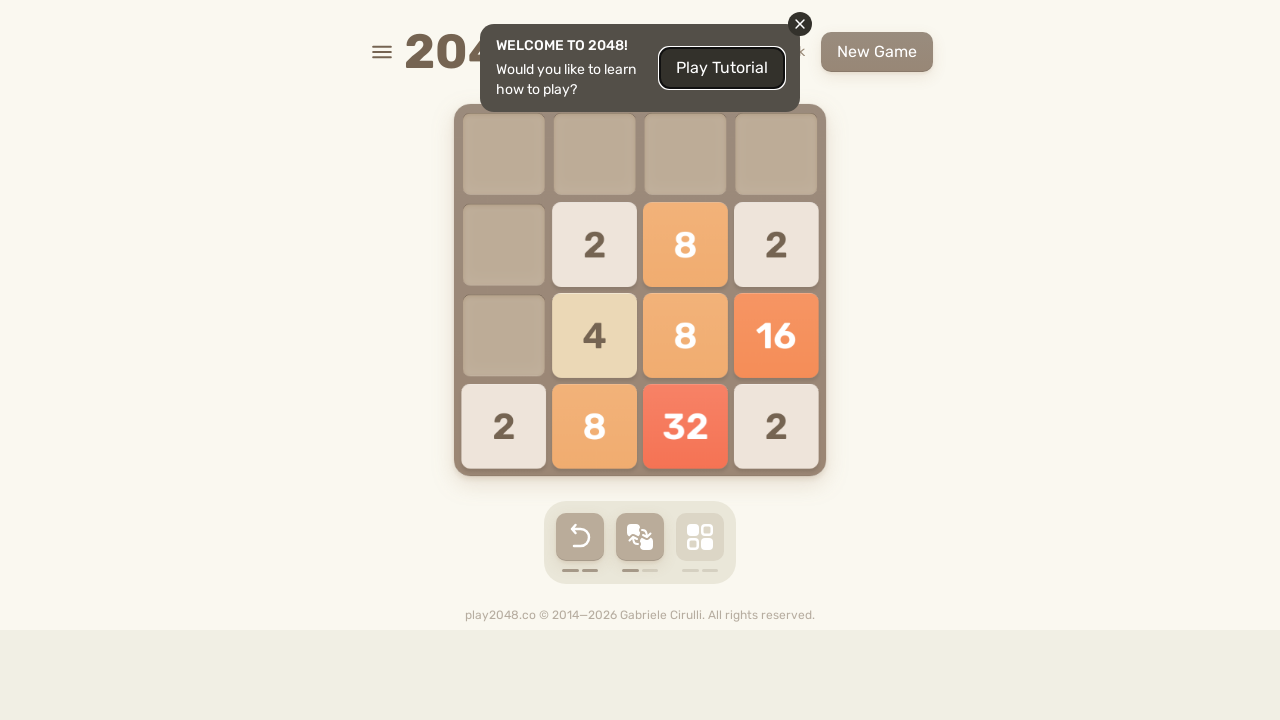

Pressed ArrowDown on html
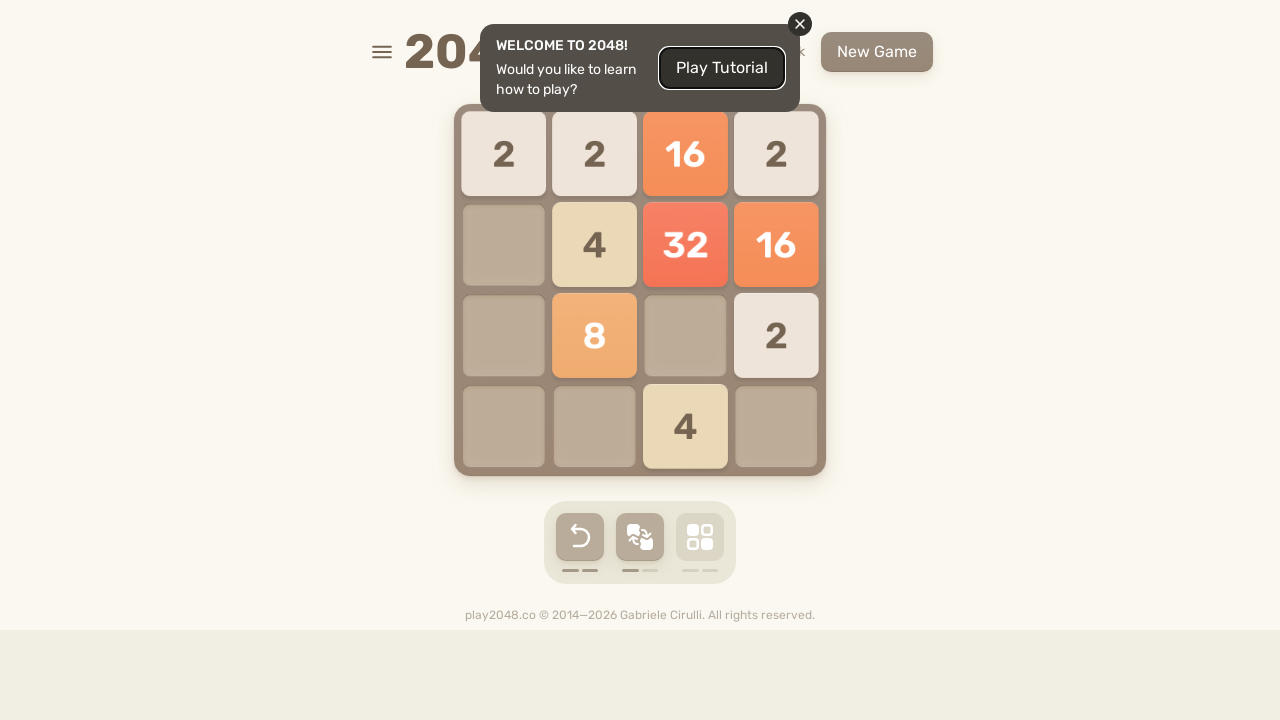

Pressed ArrowLeft on html
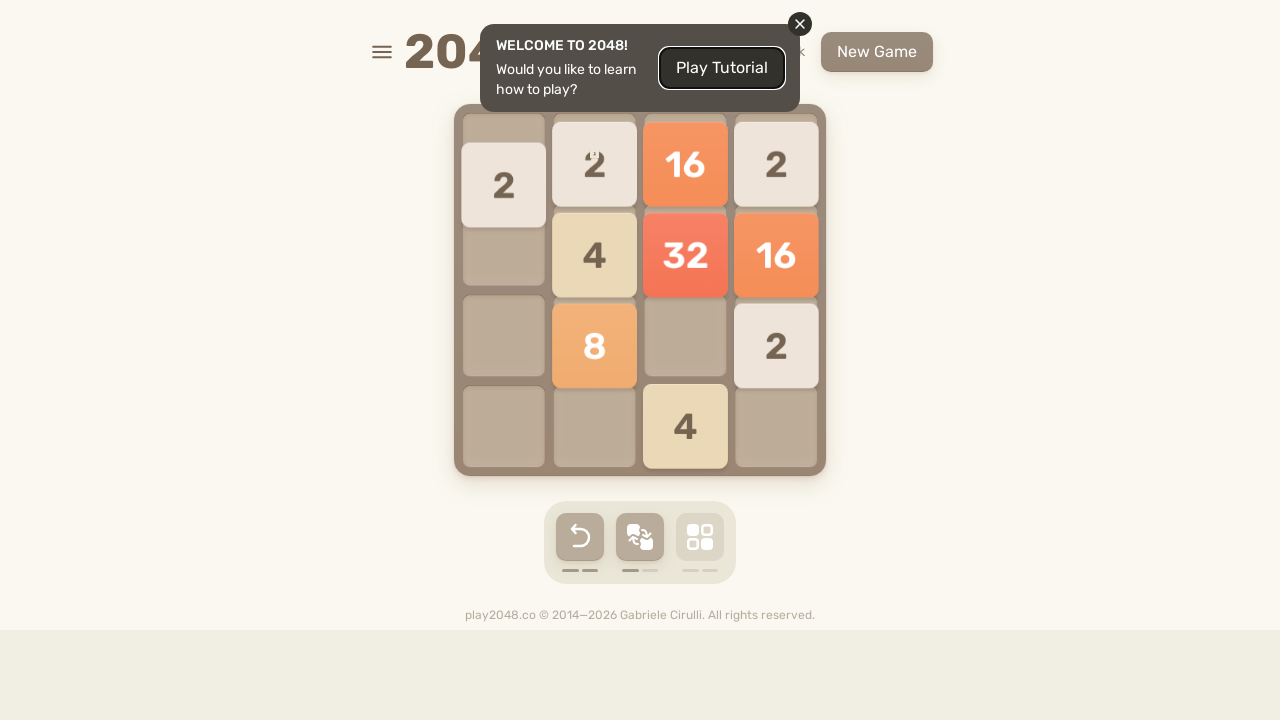

Pressed ArrowRight on html
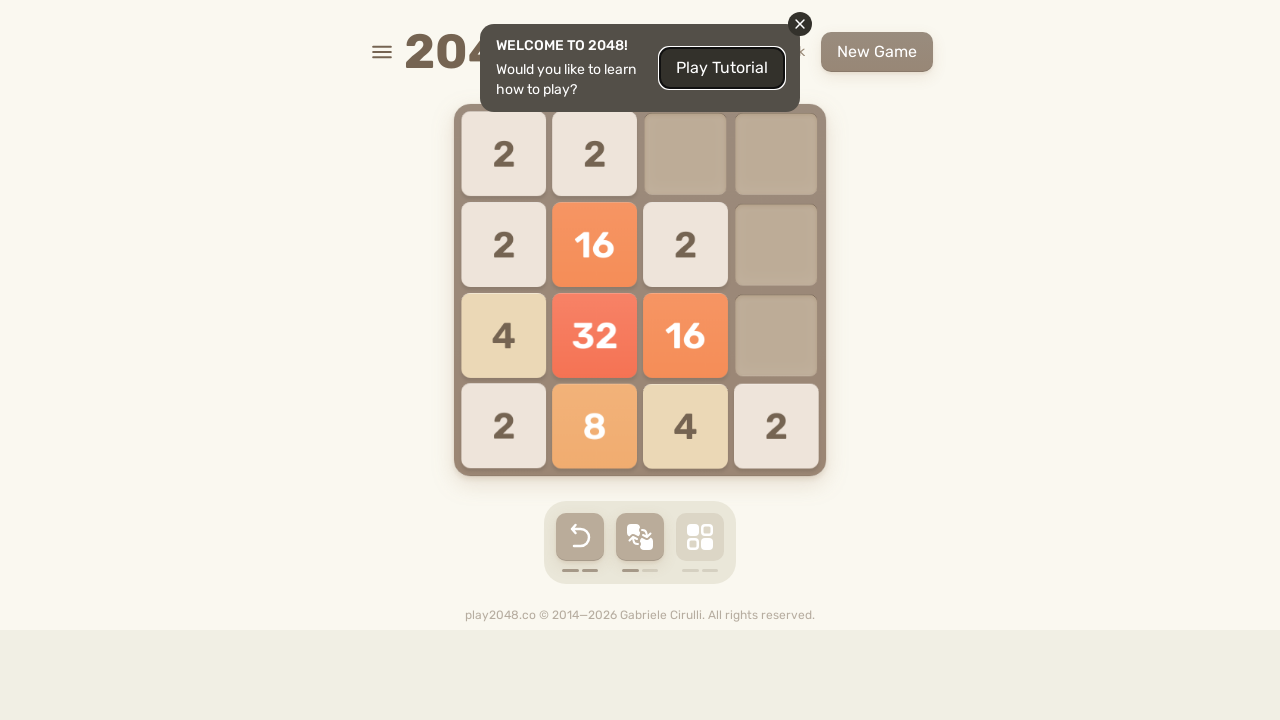

Pressed ArrowUp on html
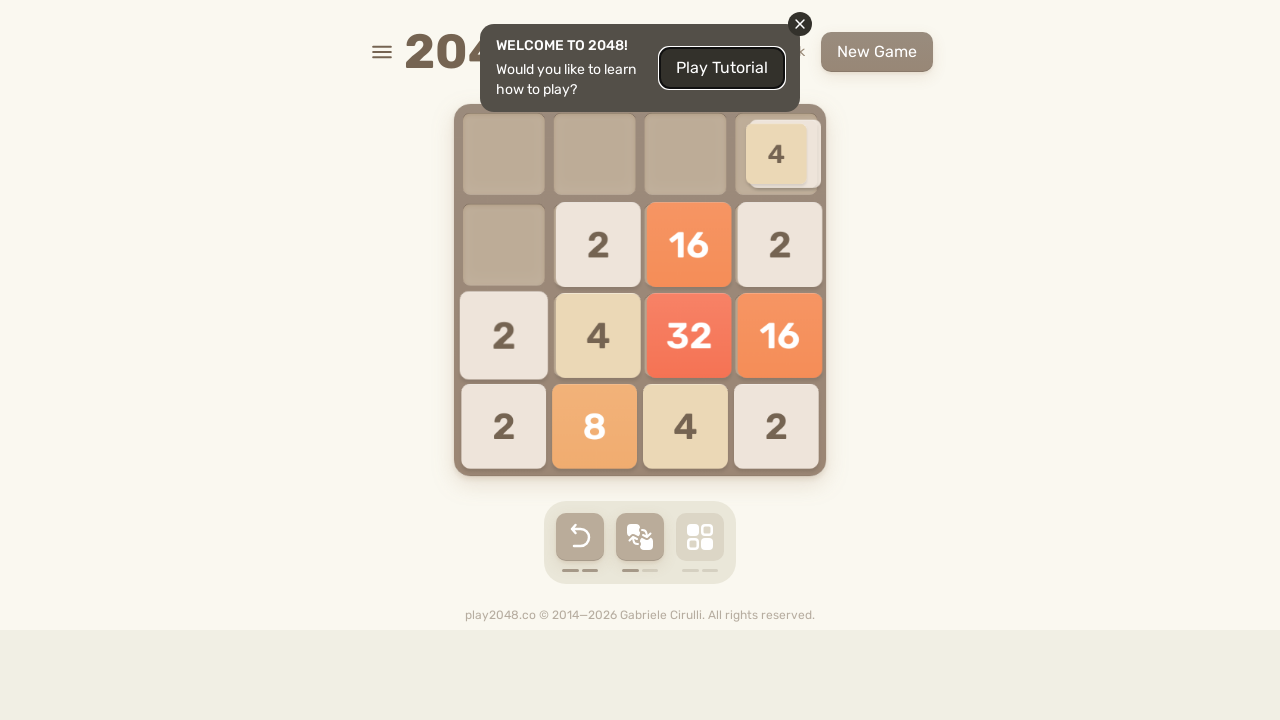

Pressed ArrowDown on html
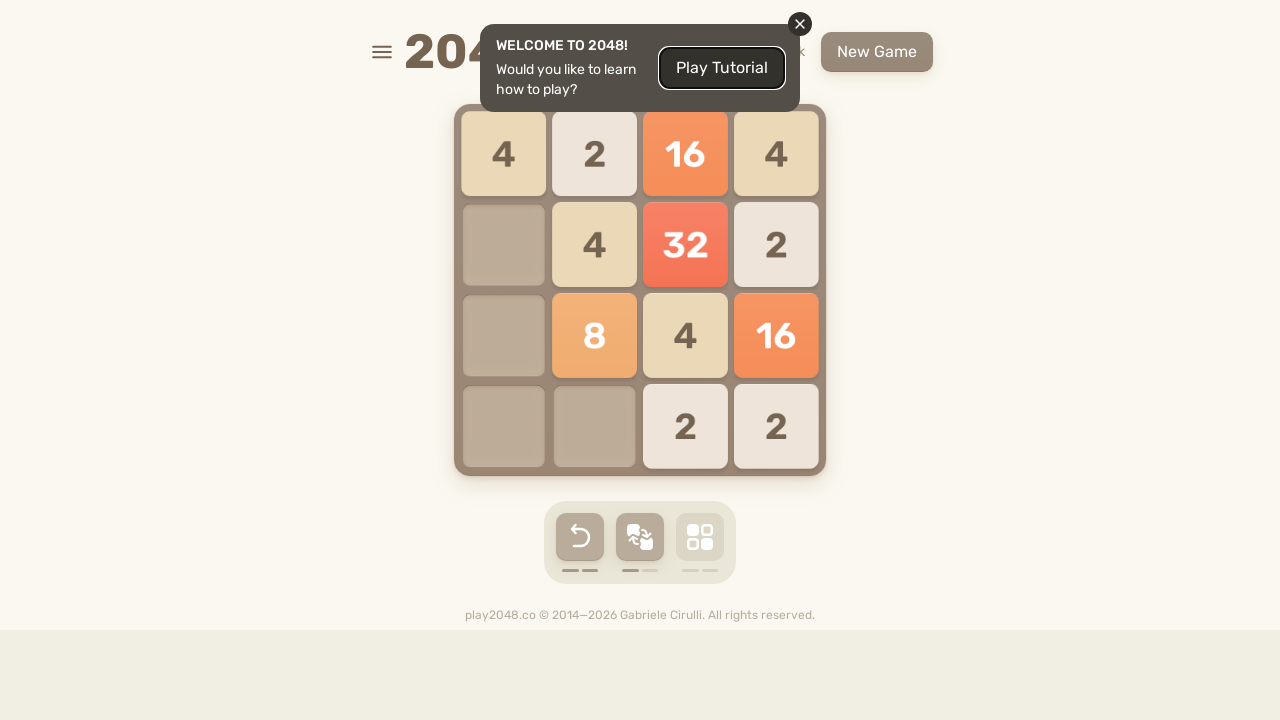

Pressed ArrowLeft on html
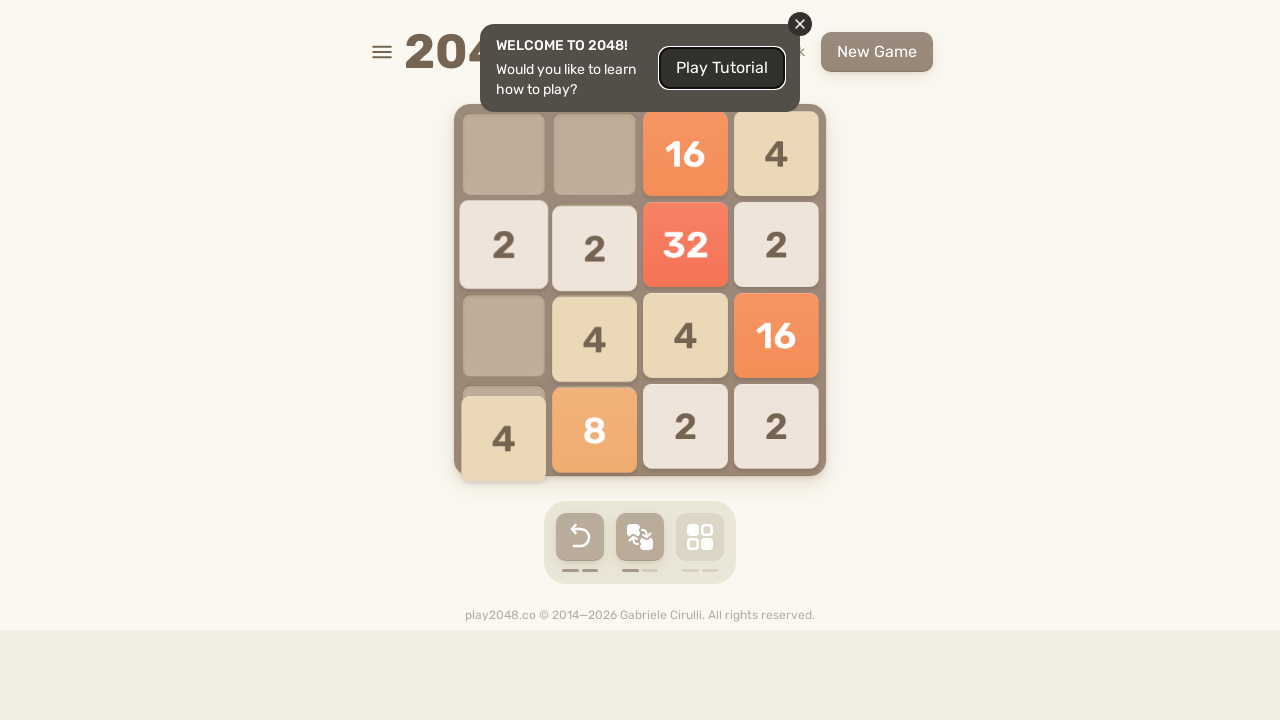

Pressed ArrowRight on html
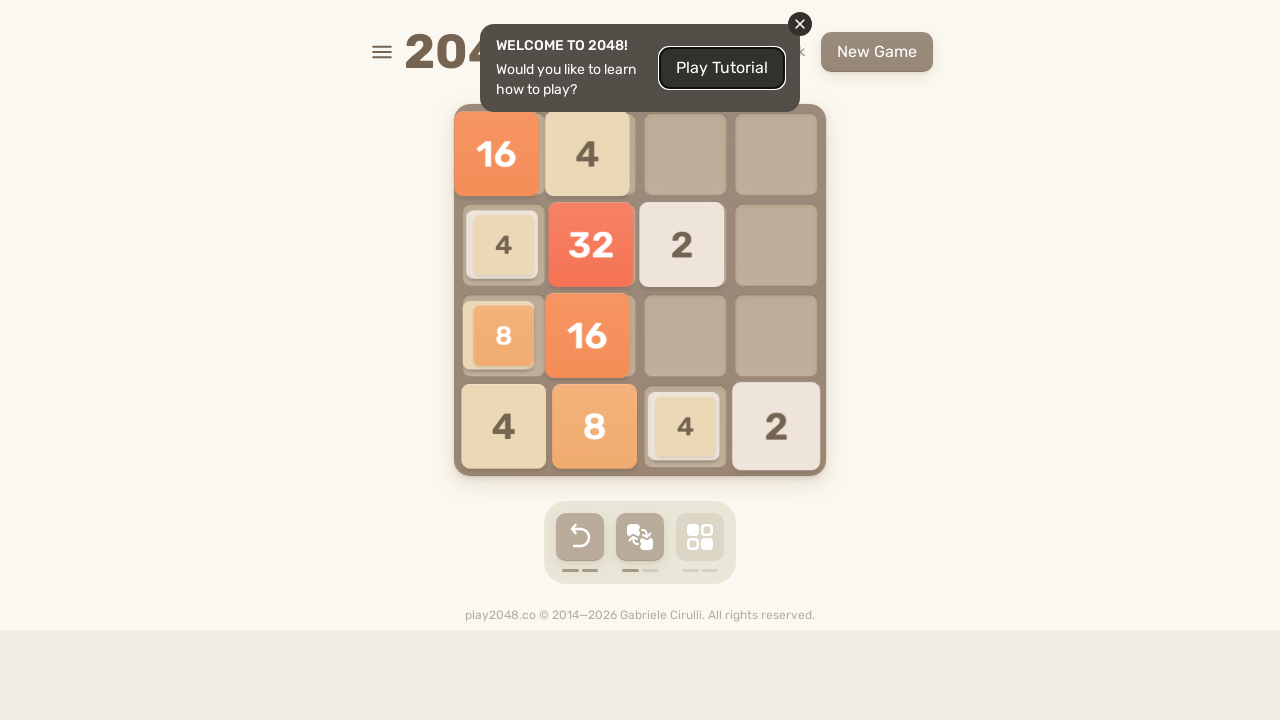

Pressed ArrowUp on html
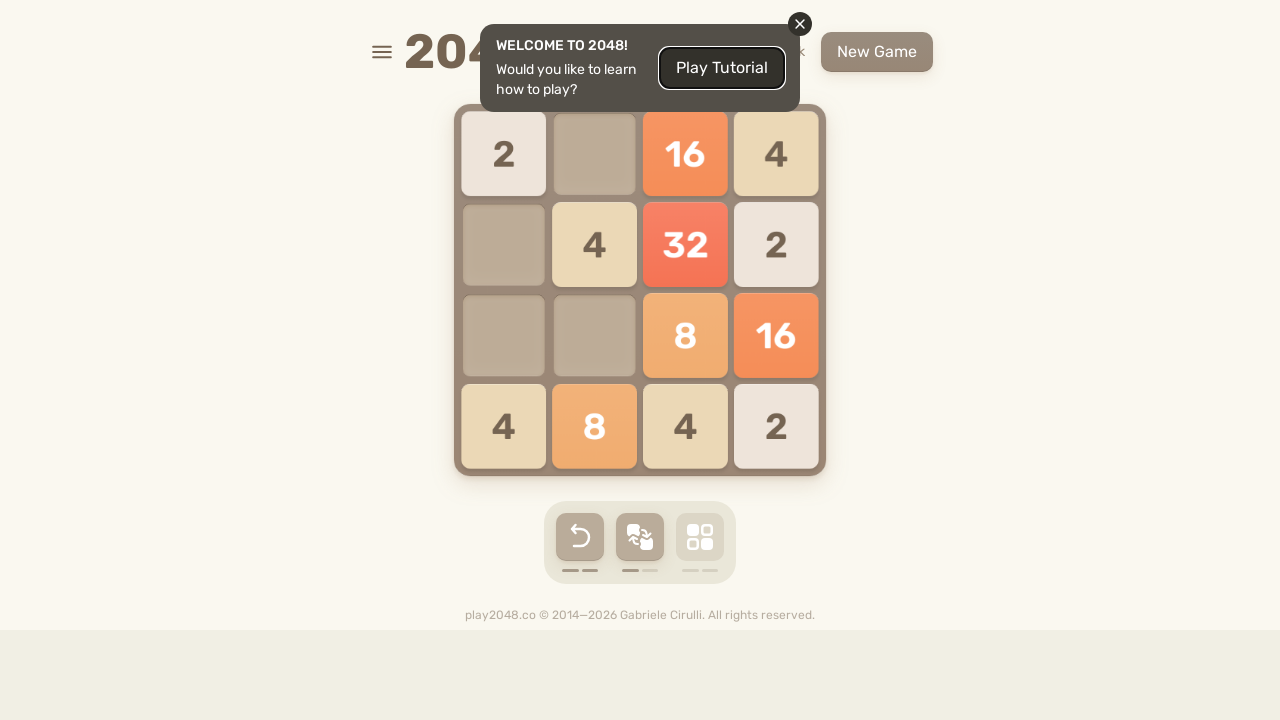

Pressed ArrowDown on html
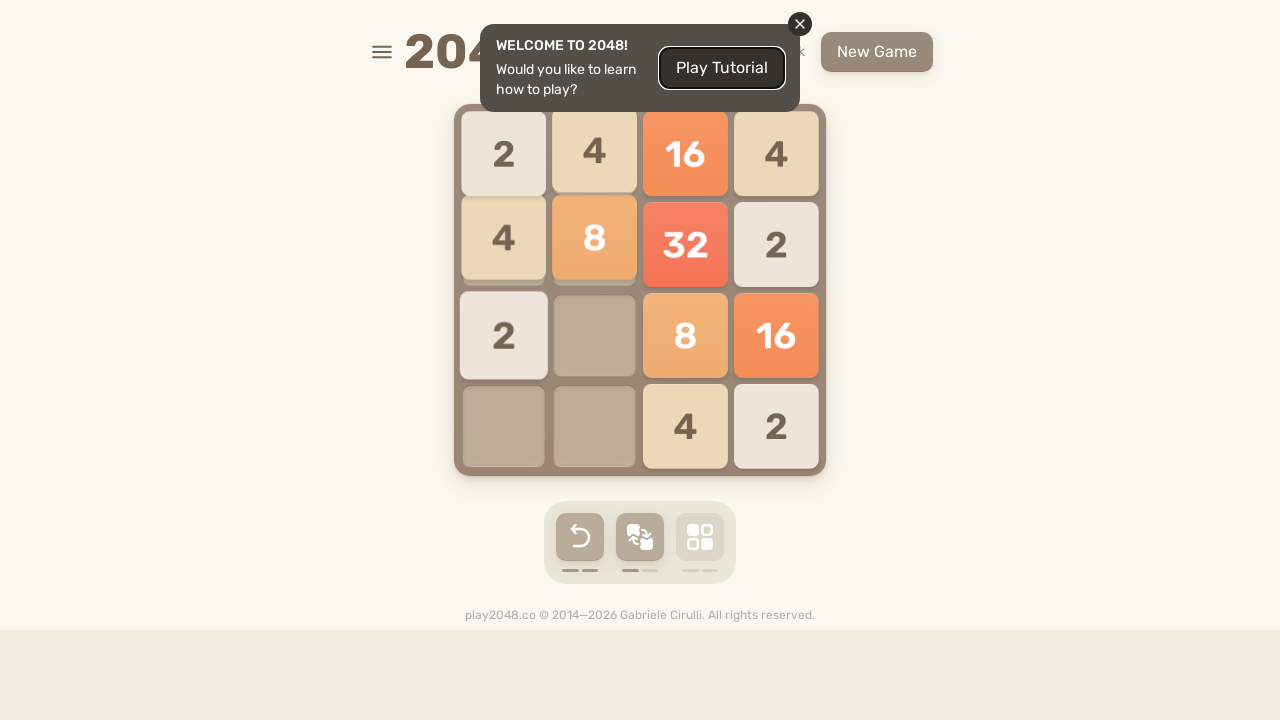

Pressed ArrowLeft on html
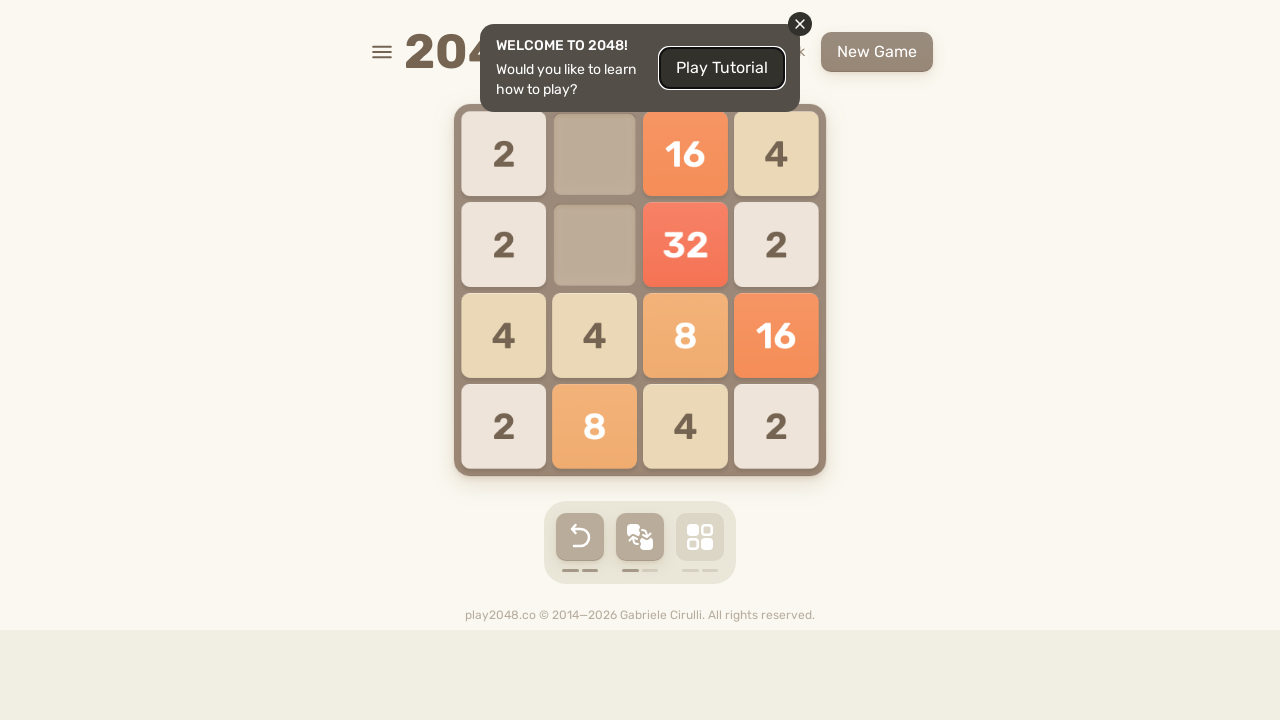

Pressed ArrowRight on html
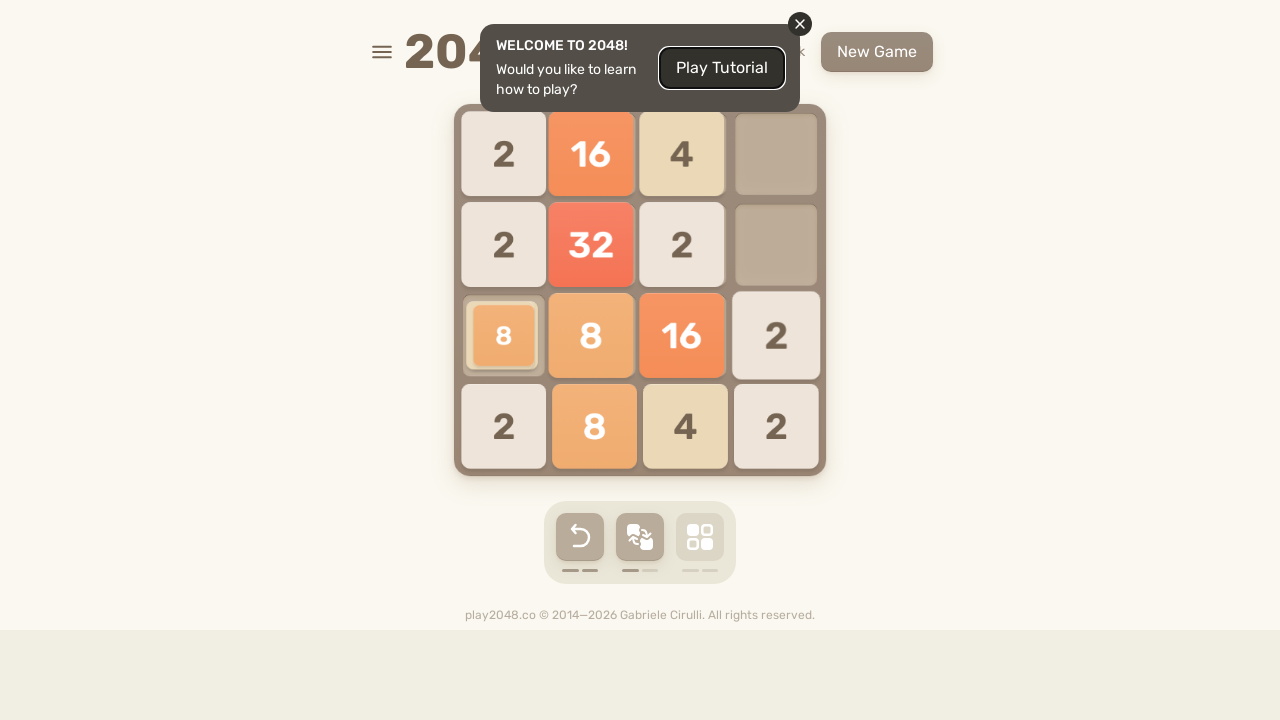

Pressed ArrowUp on html
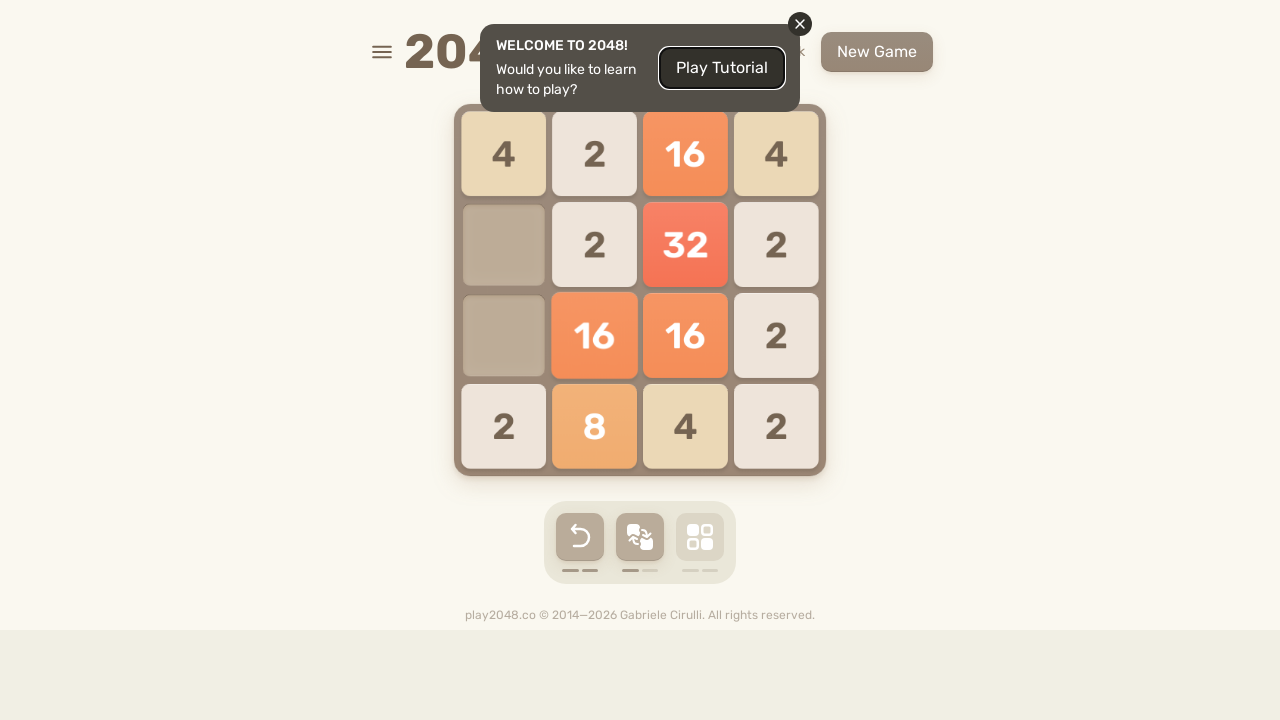

Pressed ArrowDown on html
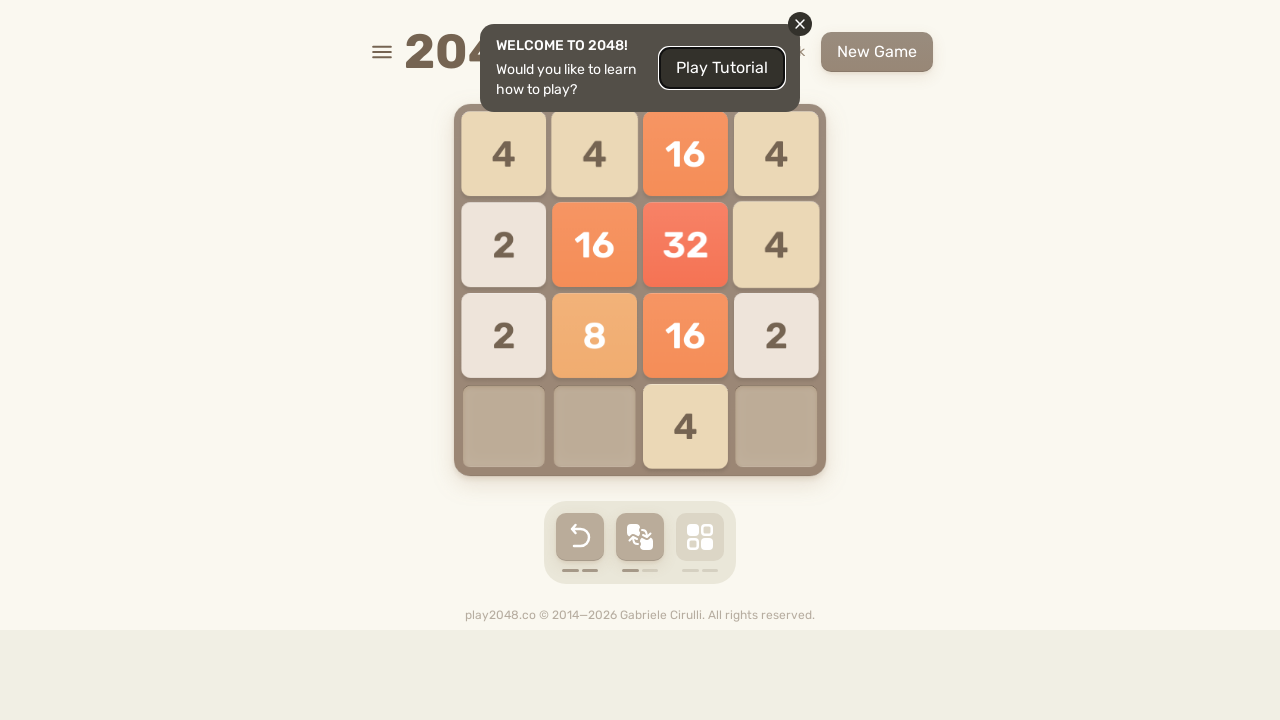

Pressed ArrowLeft on html
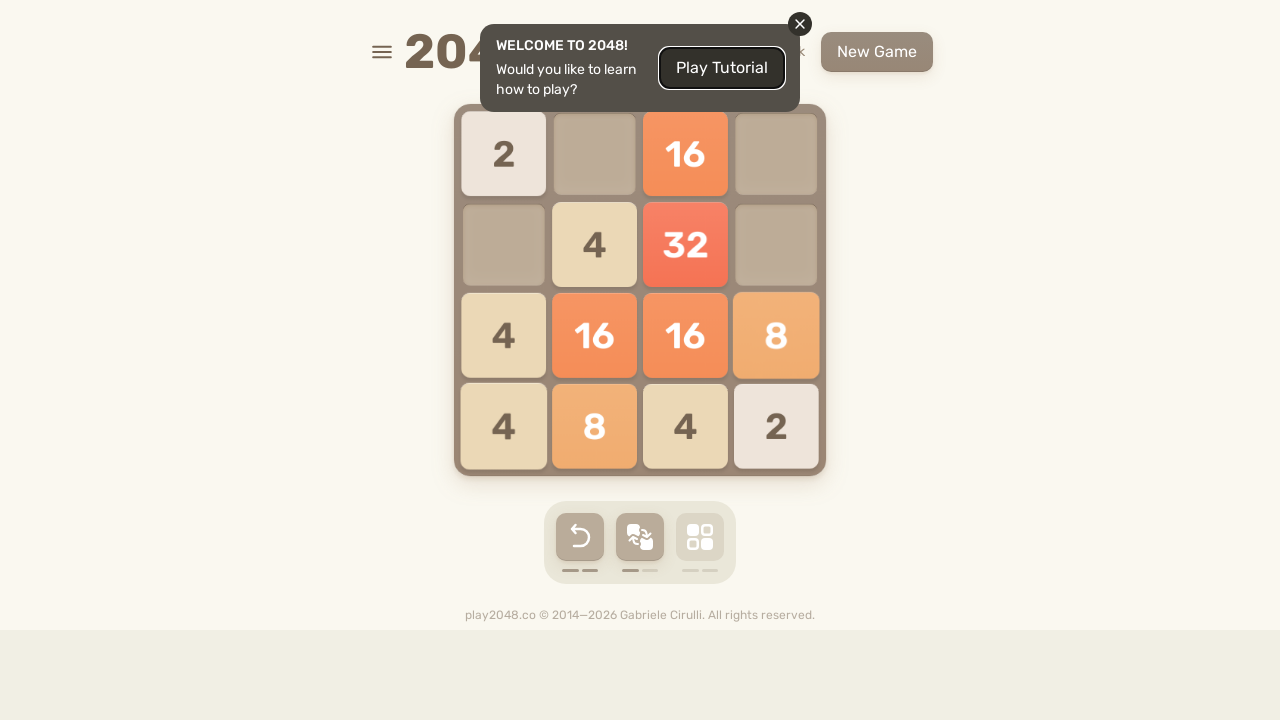

Pressed ArrowRight on html
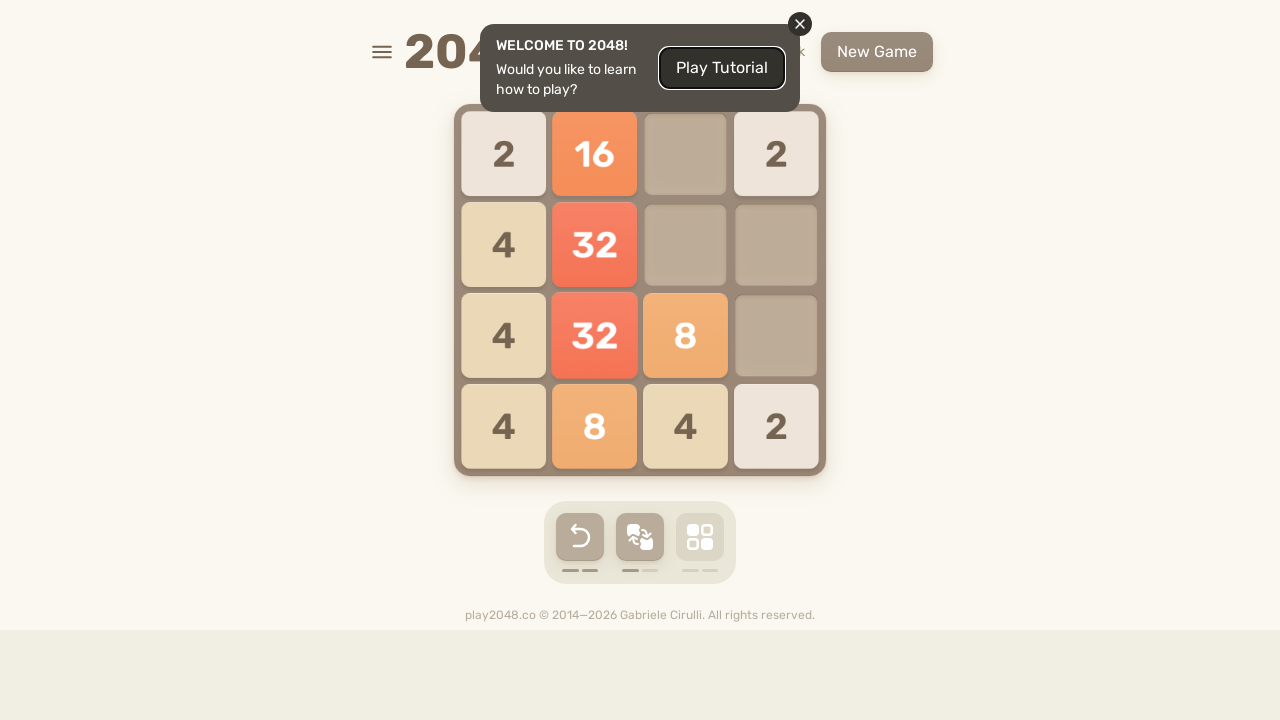

Pressed ArrowUp on html
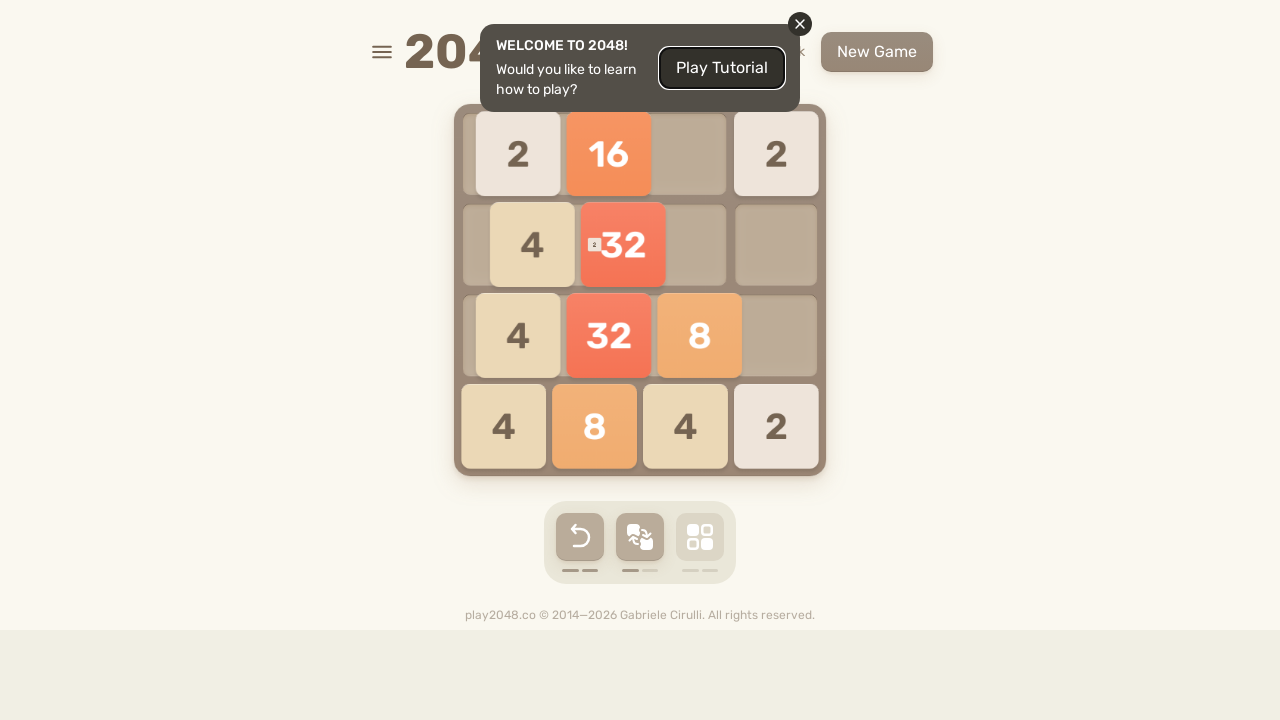

Pressed ArrowDown on html
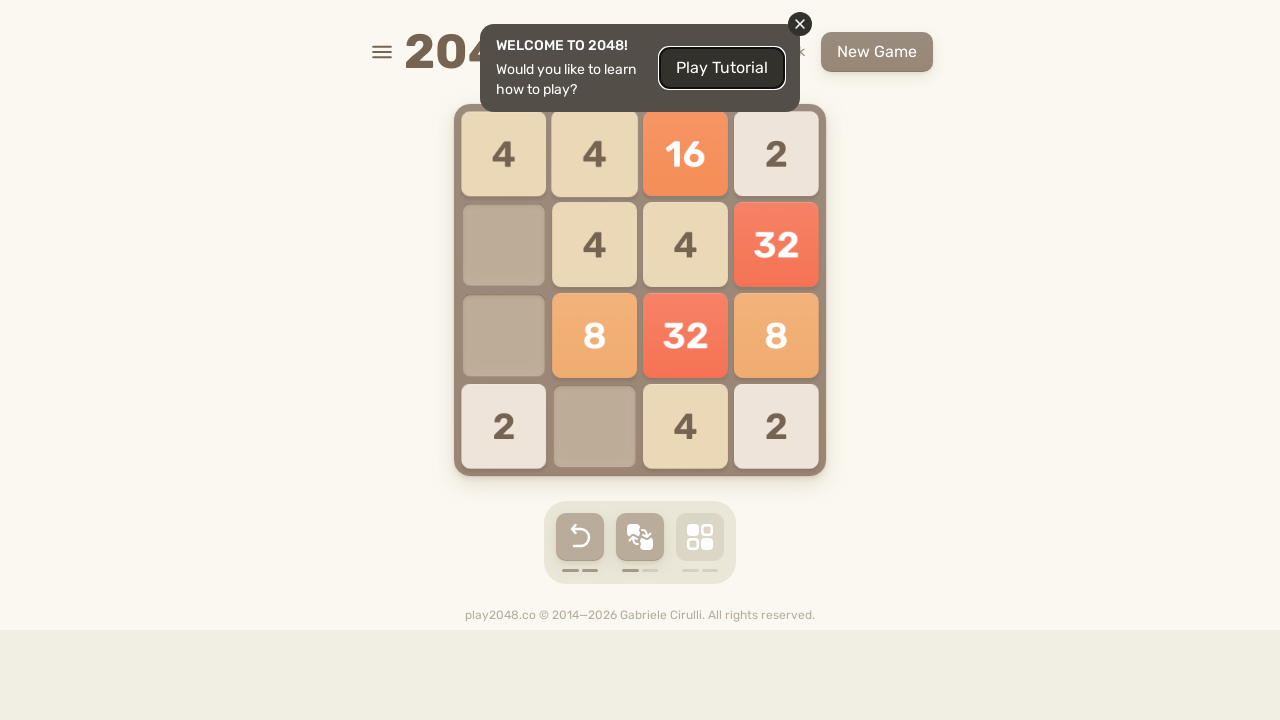

Pressed ArrowLeft on html
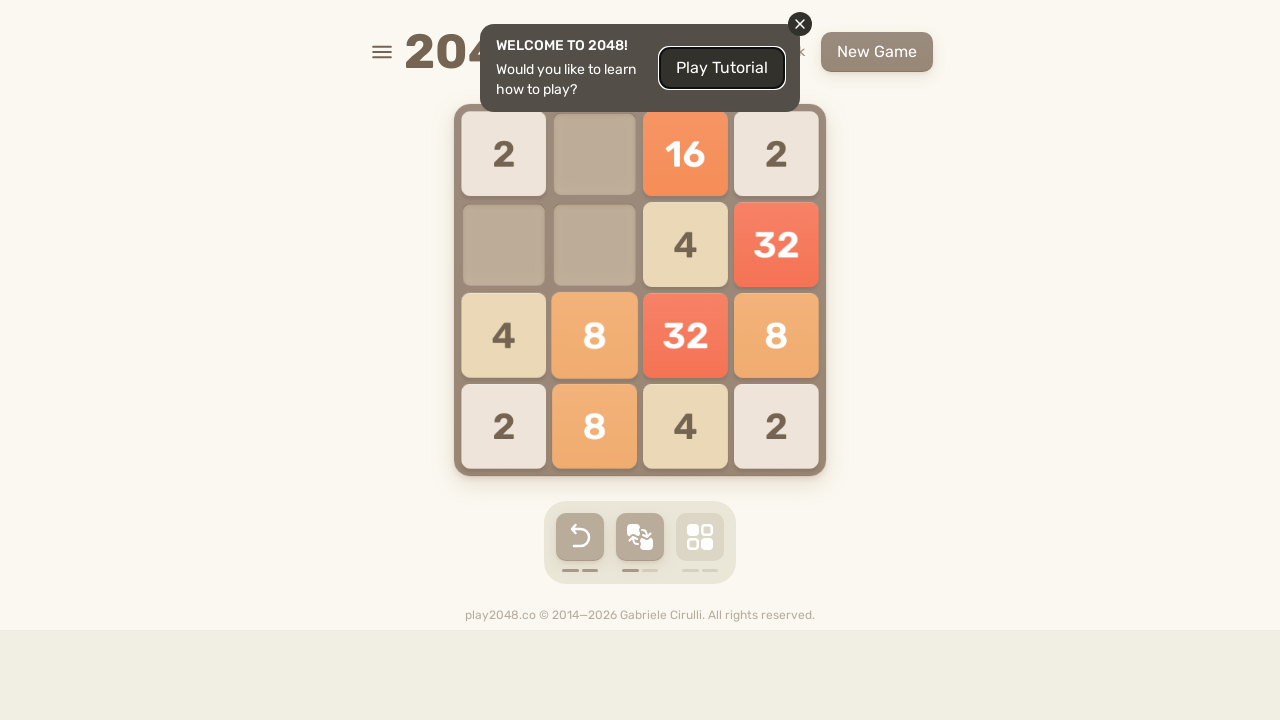

Pressed ArrowRight on html
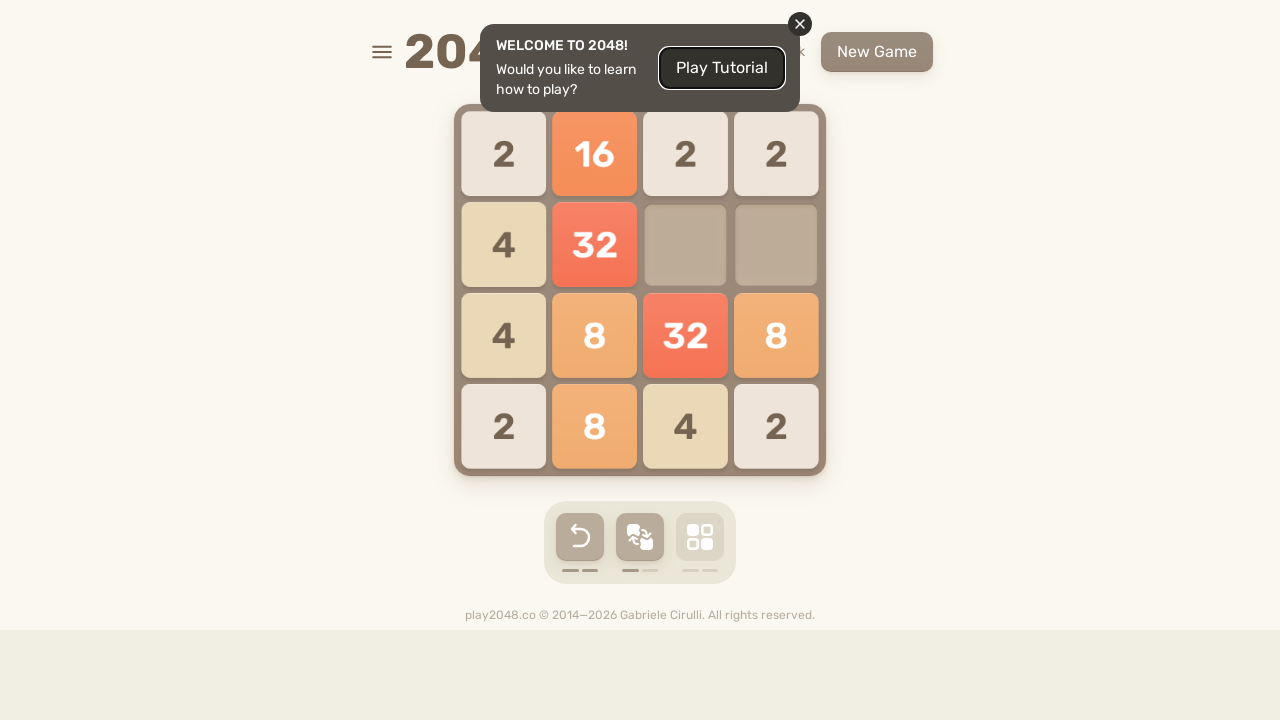

Pressed ArrowUp on html
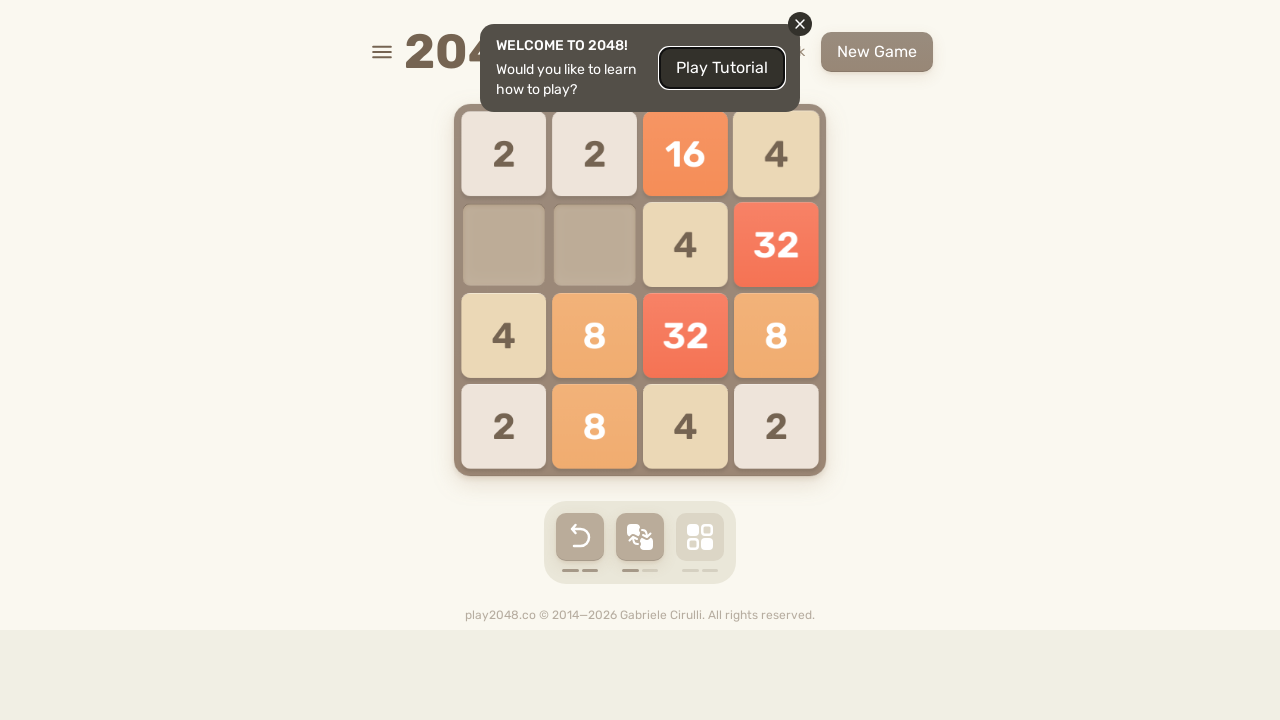

Pressed ArrowDown on html
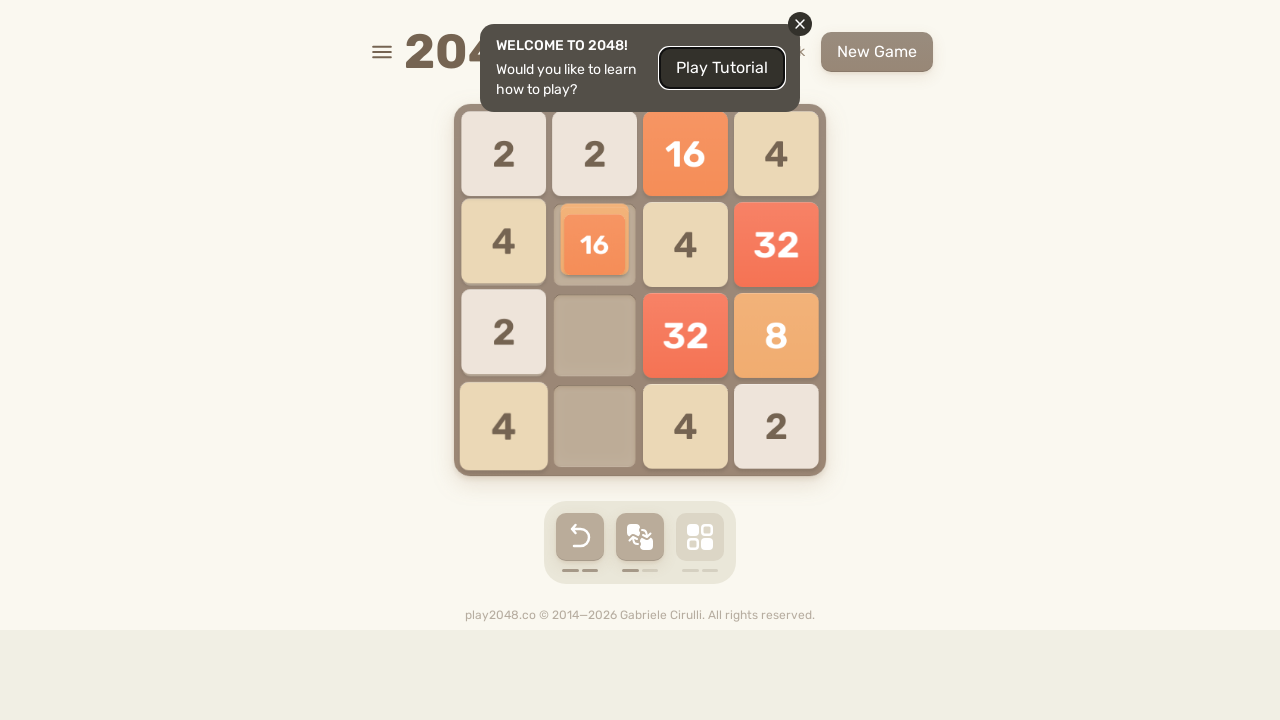

Pressed ArrowLeft on html
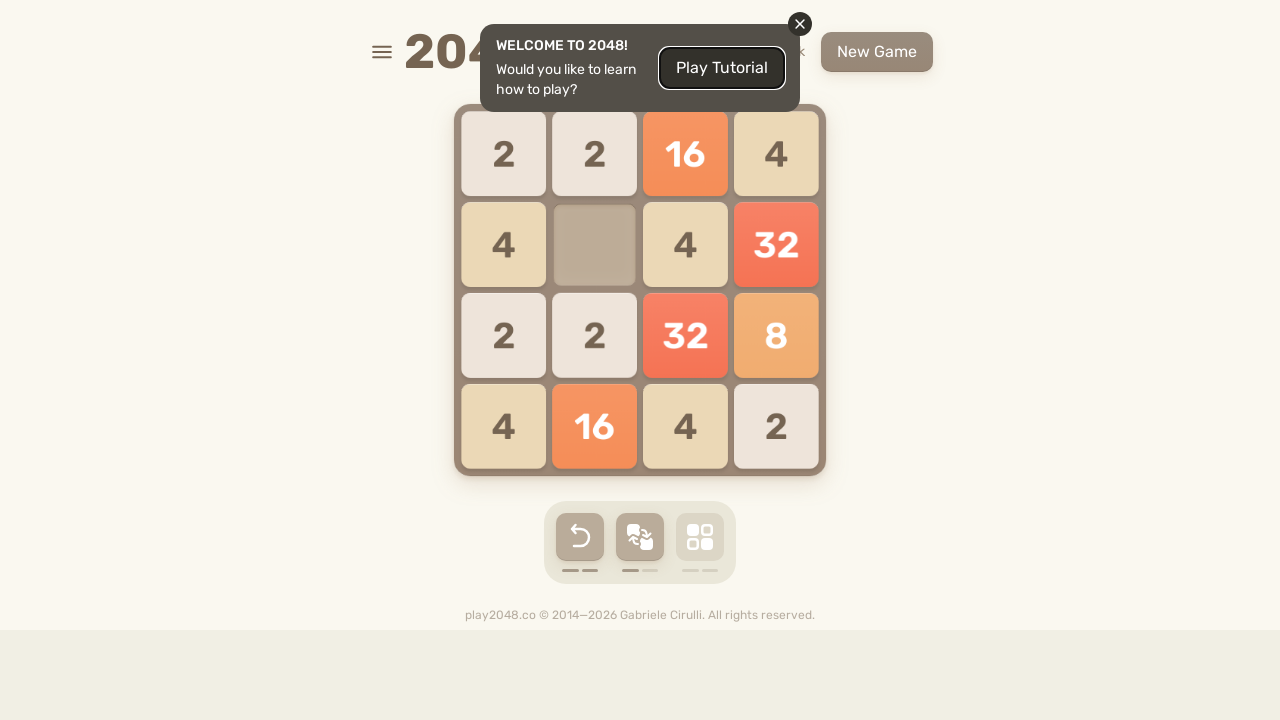

Pressed ArrowRight on html
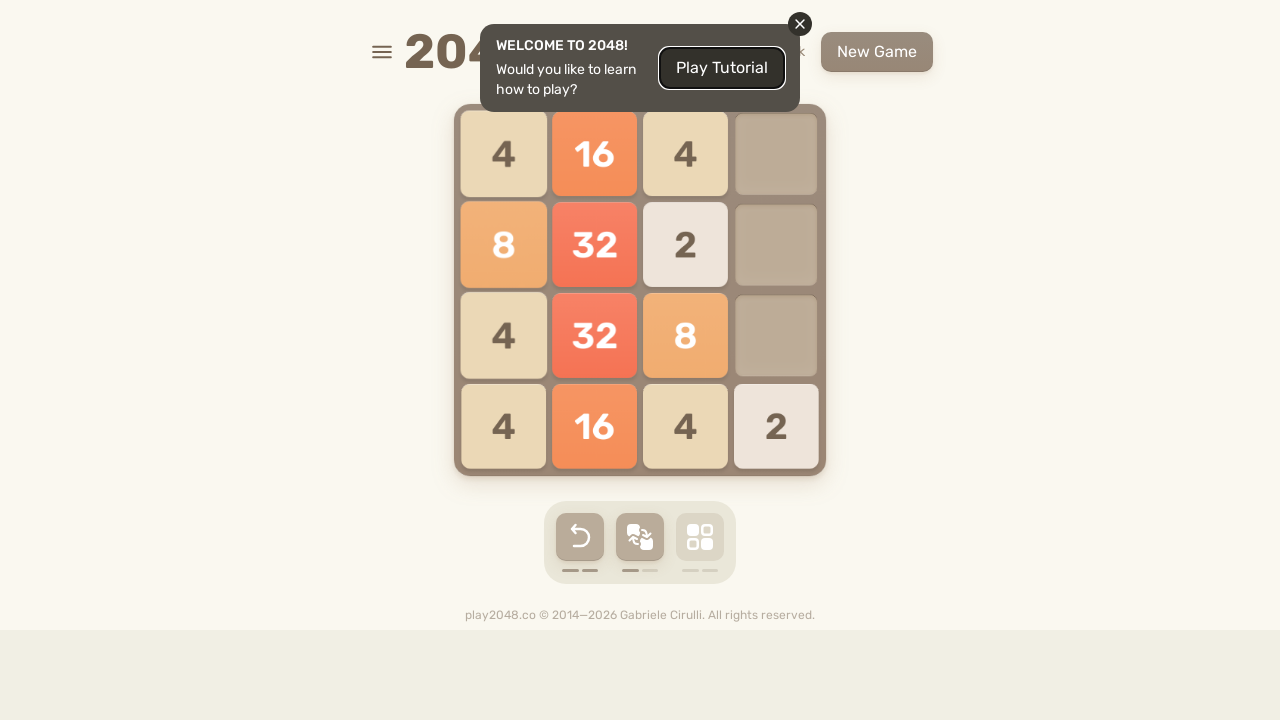

Pressed ArrowUp on html
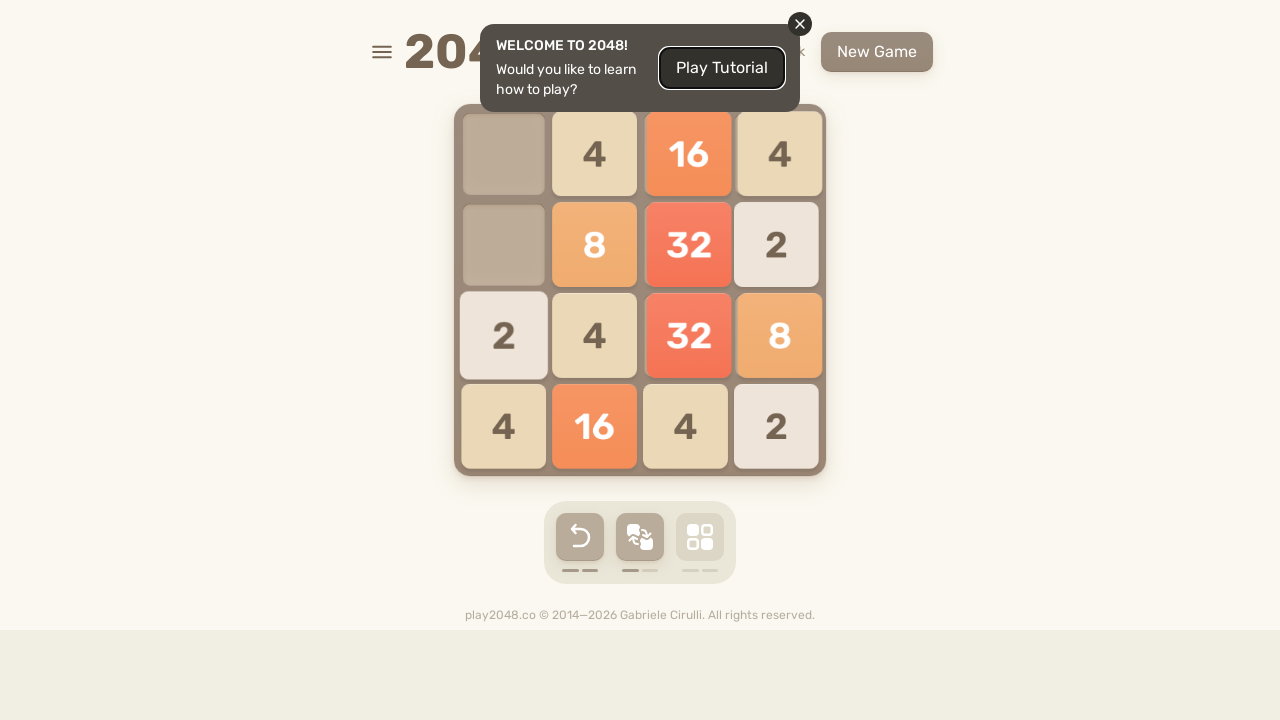

Pressed ArrowDown on html
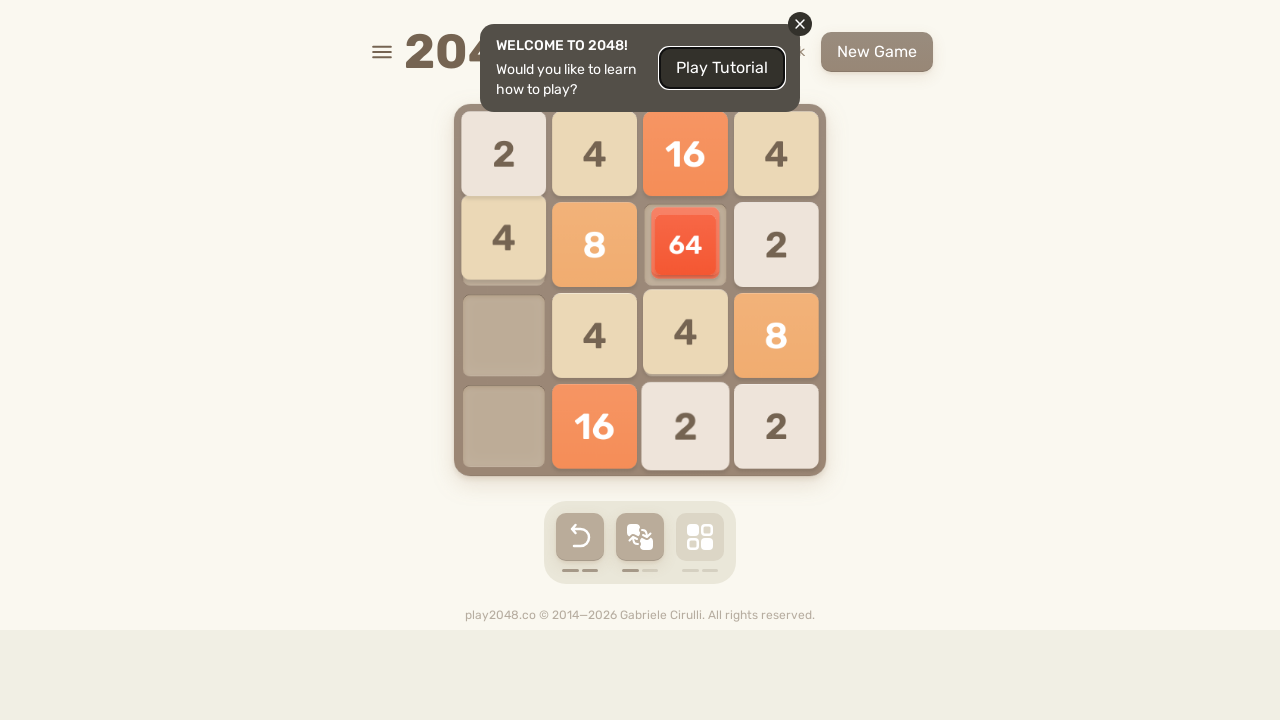

Pressed ArrowLeft on html
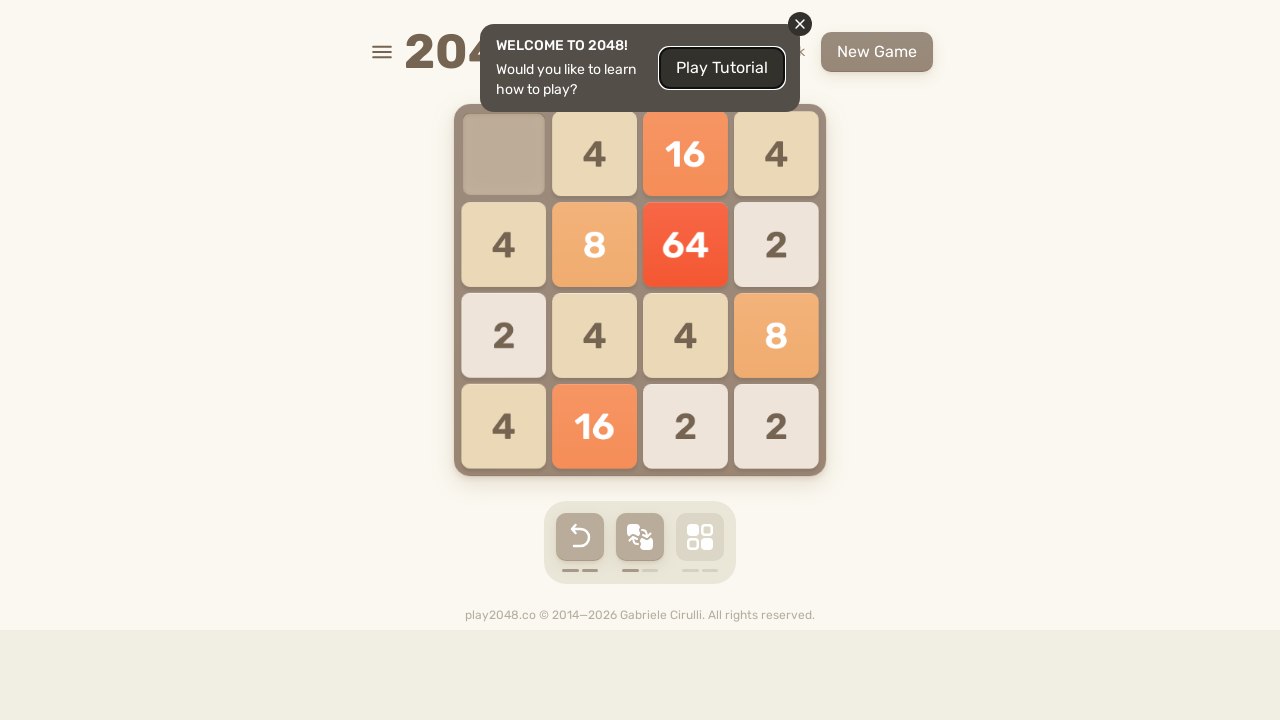

Pressed ArrowRight on html
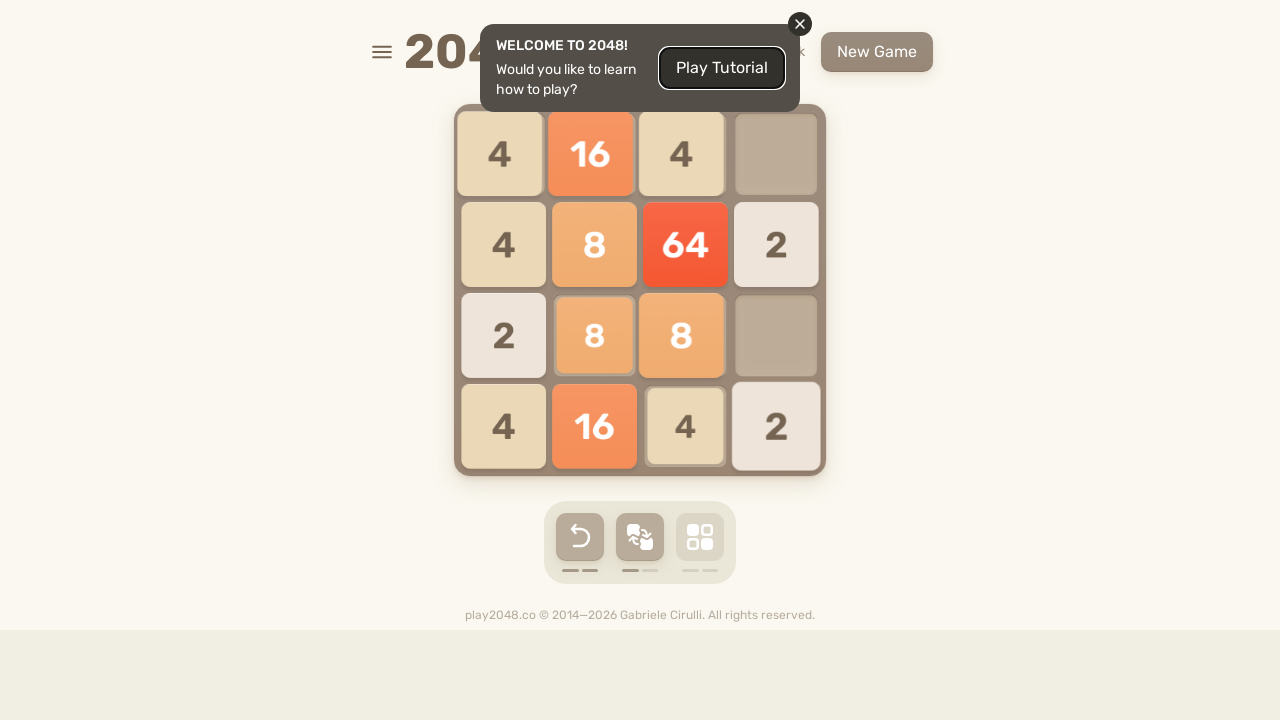

Pressed ArrowUp on html
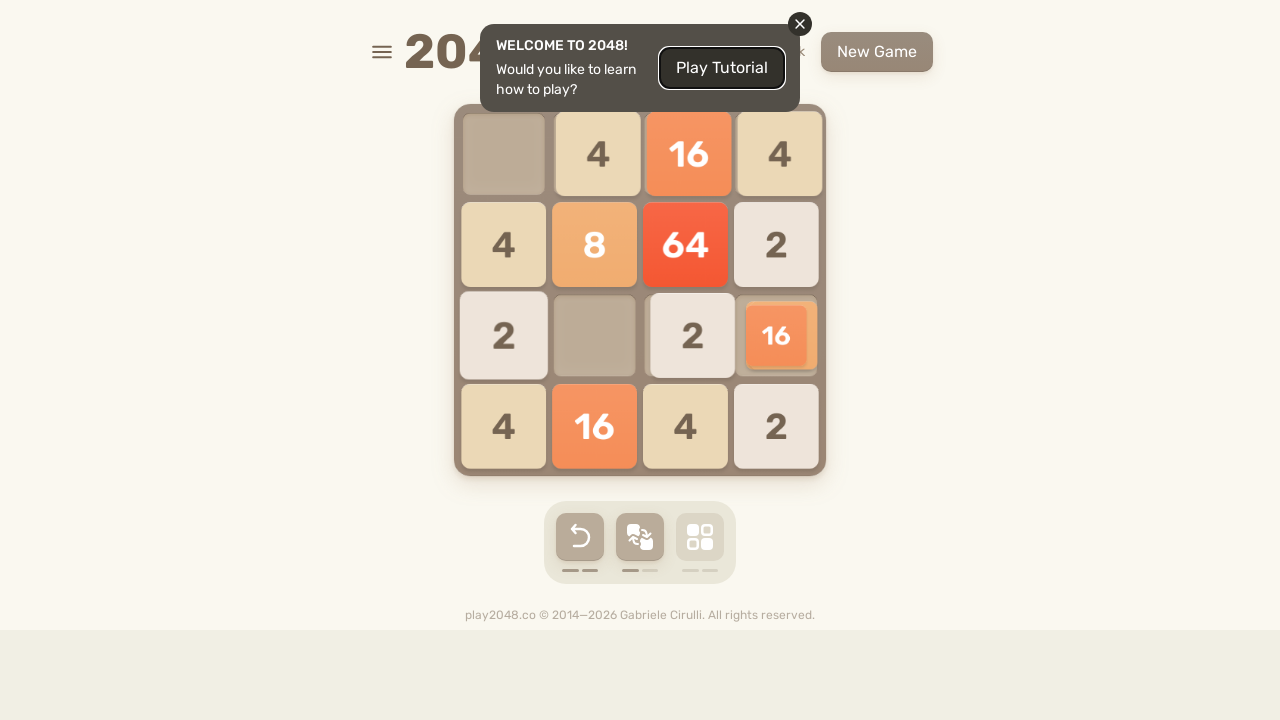

Pressed ArrowDown on html
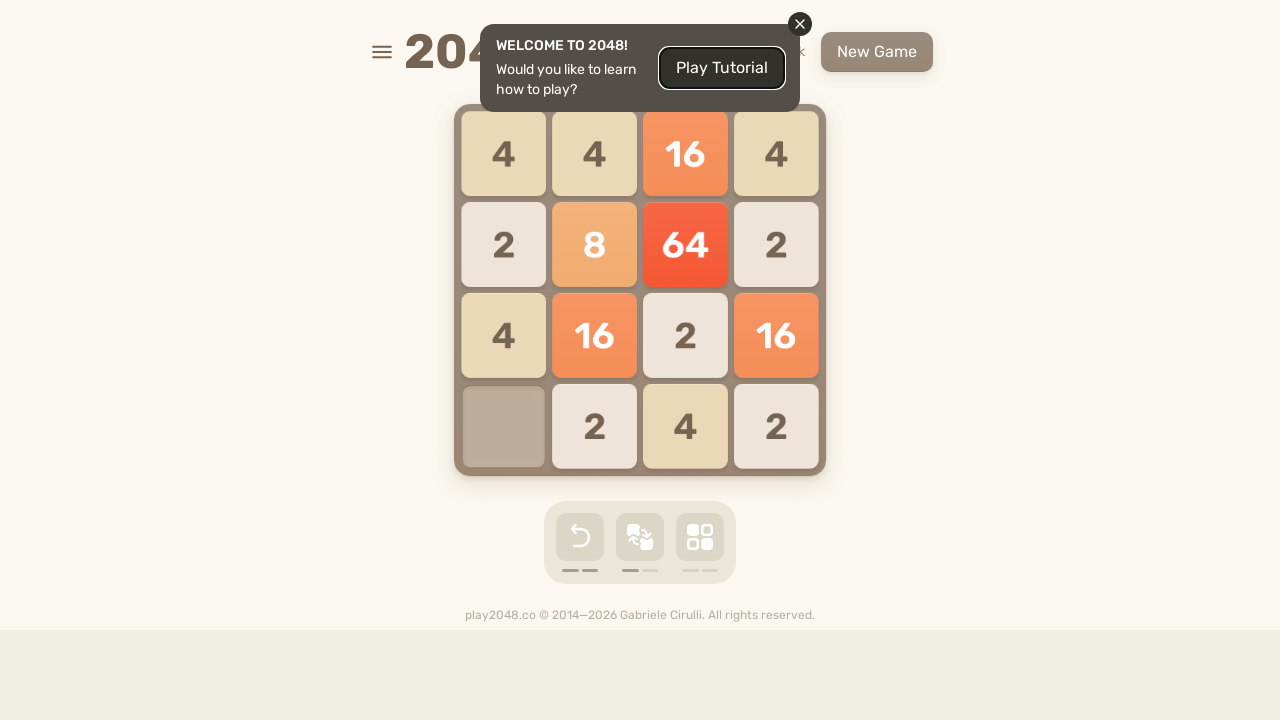

Pressed ArrowLeft on html
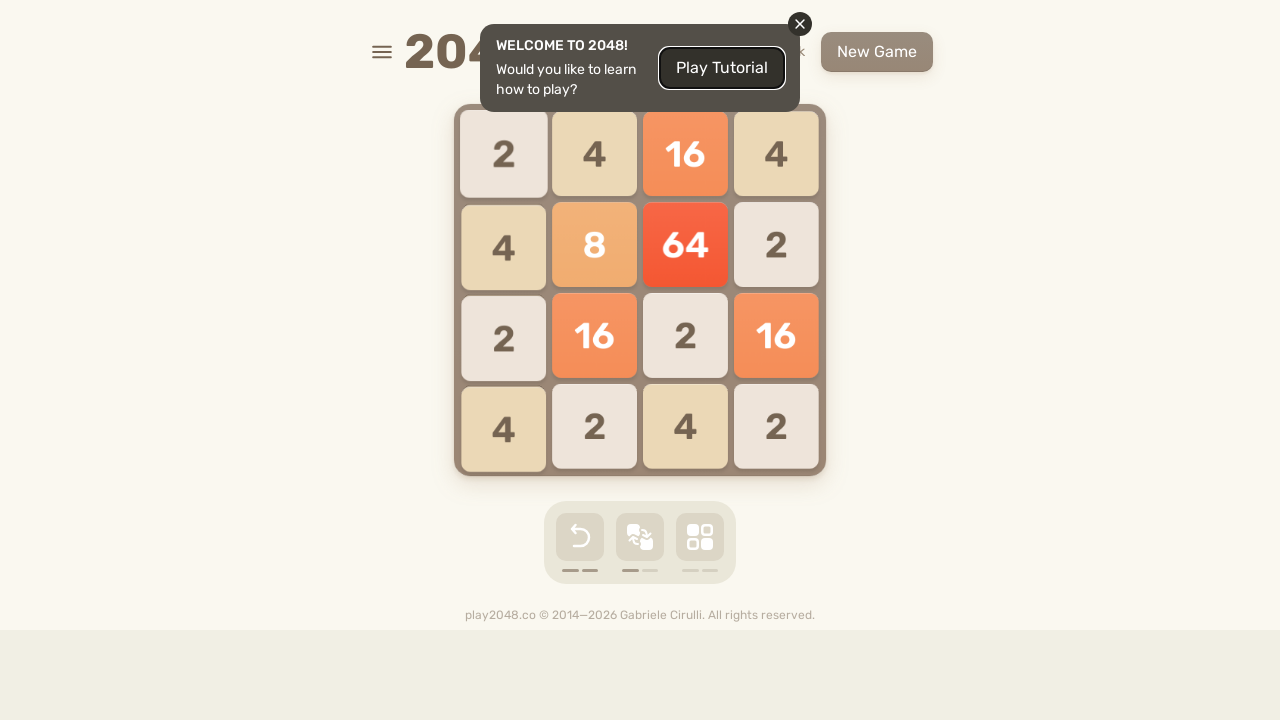

Pressed ArrowRight on html
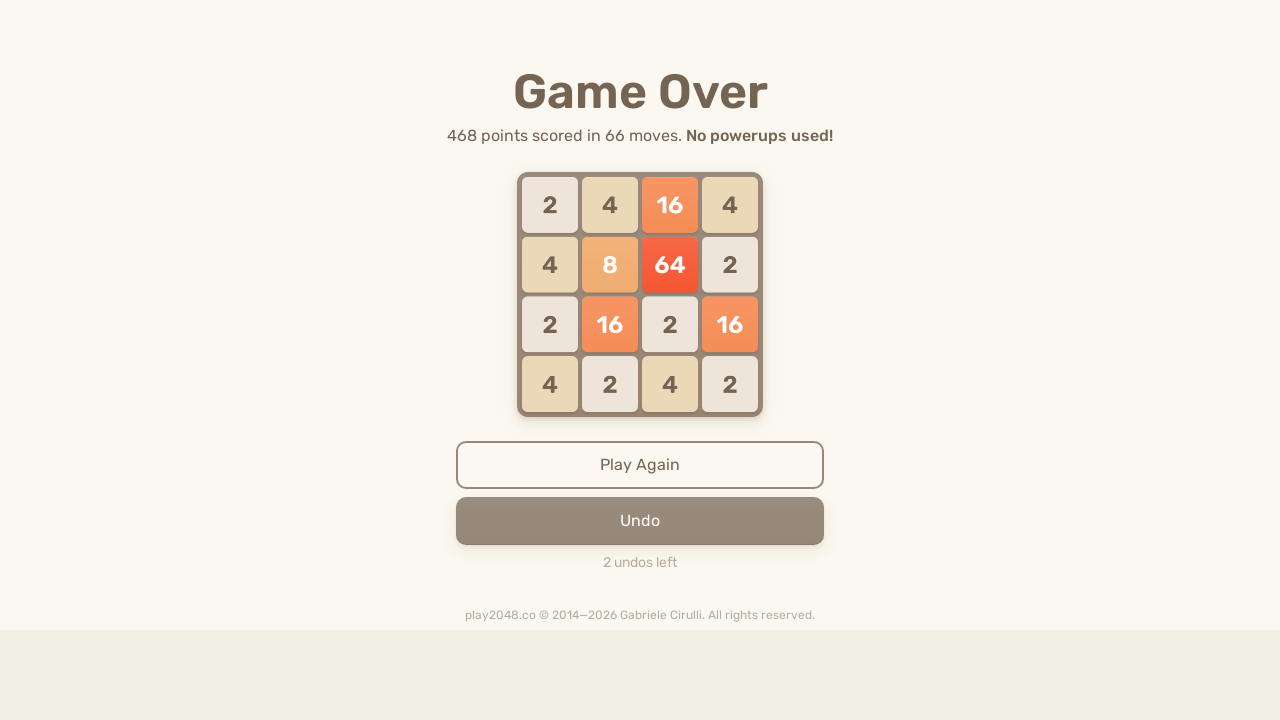

Pressed ArrowUp on html
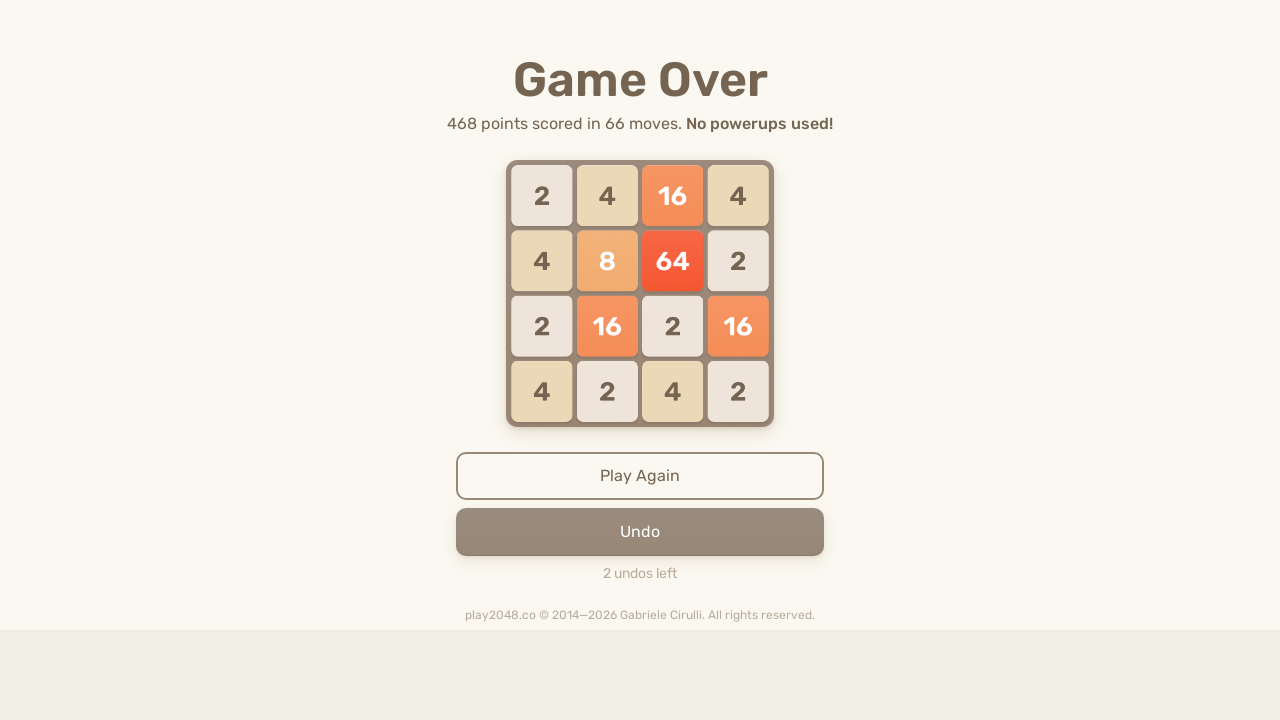

Pressed ArrowDown on html
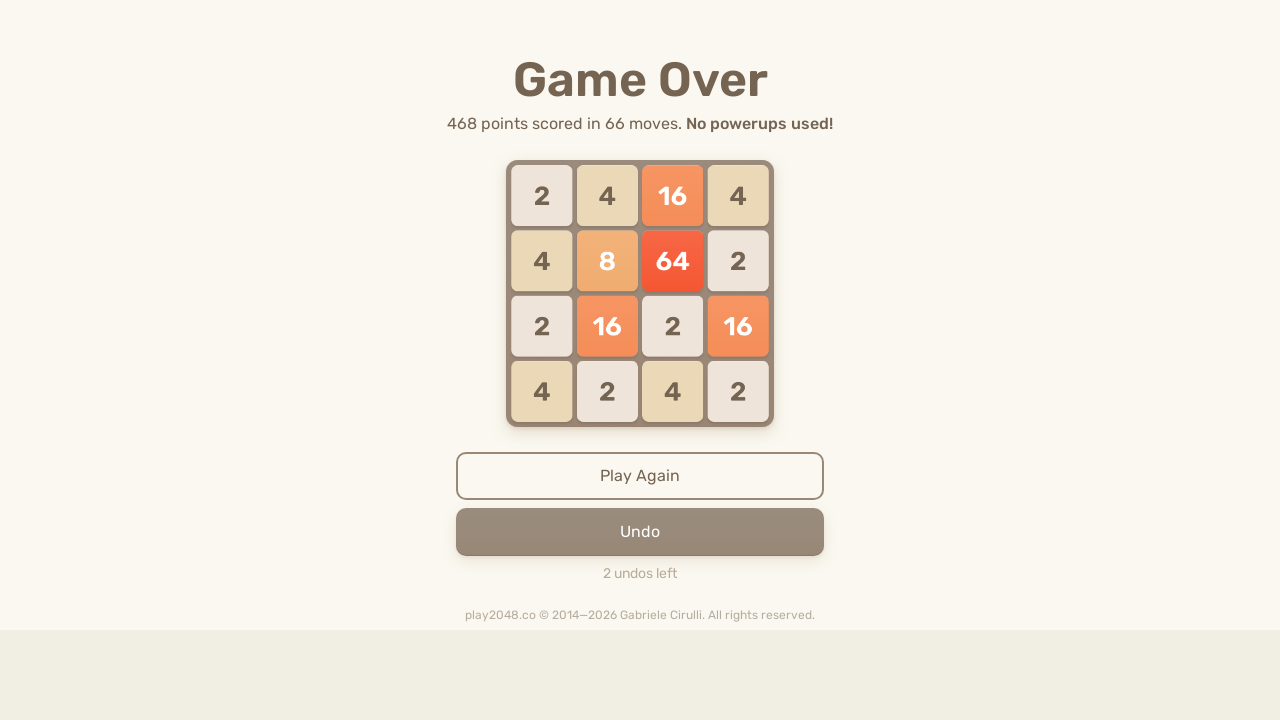

Pressed ArrowLeft on html
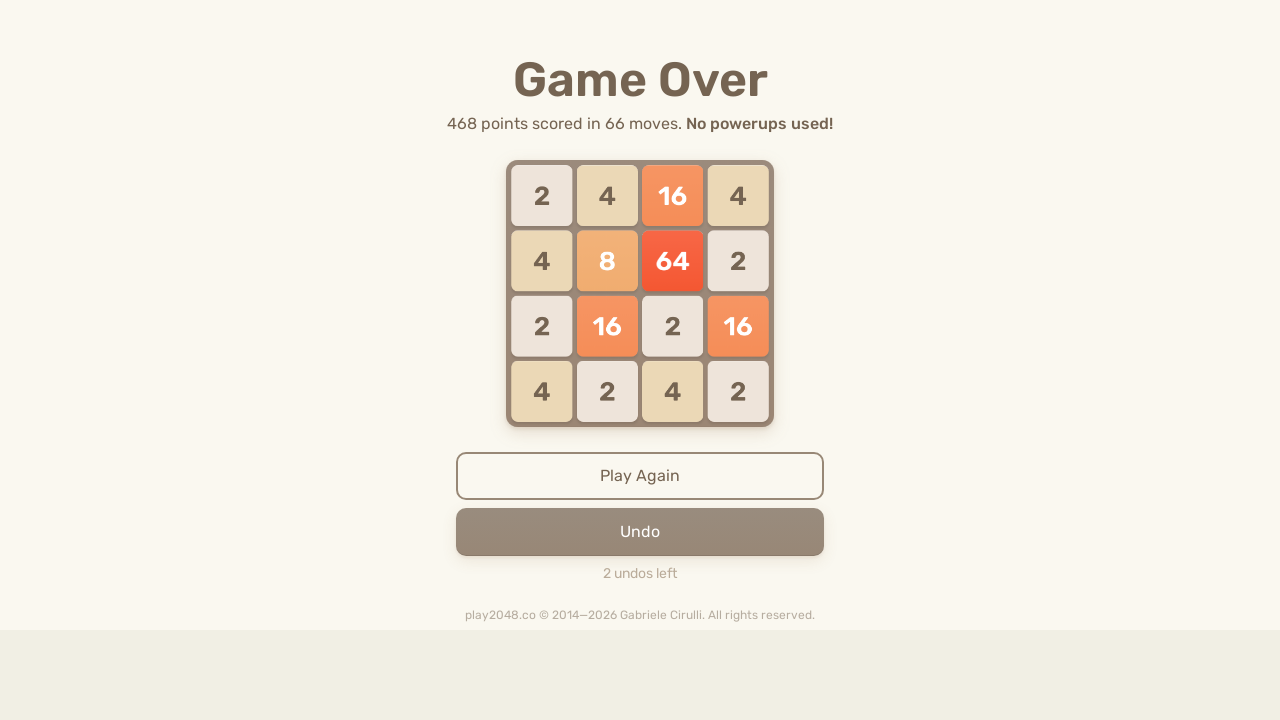

Pressed ArrowRight on html
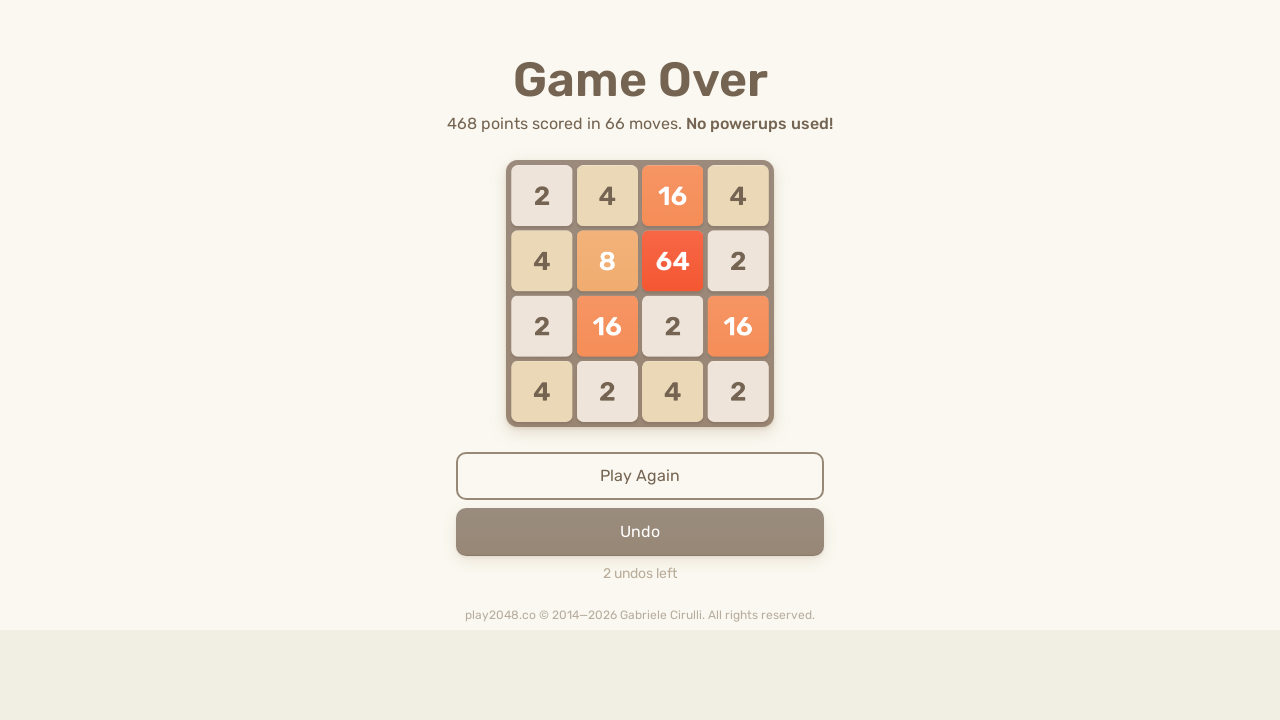

Pressed ArrowUp on html
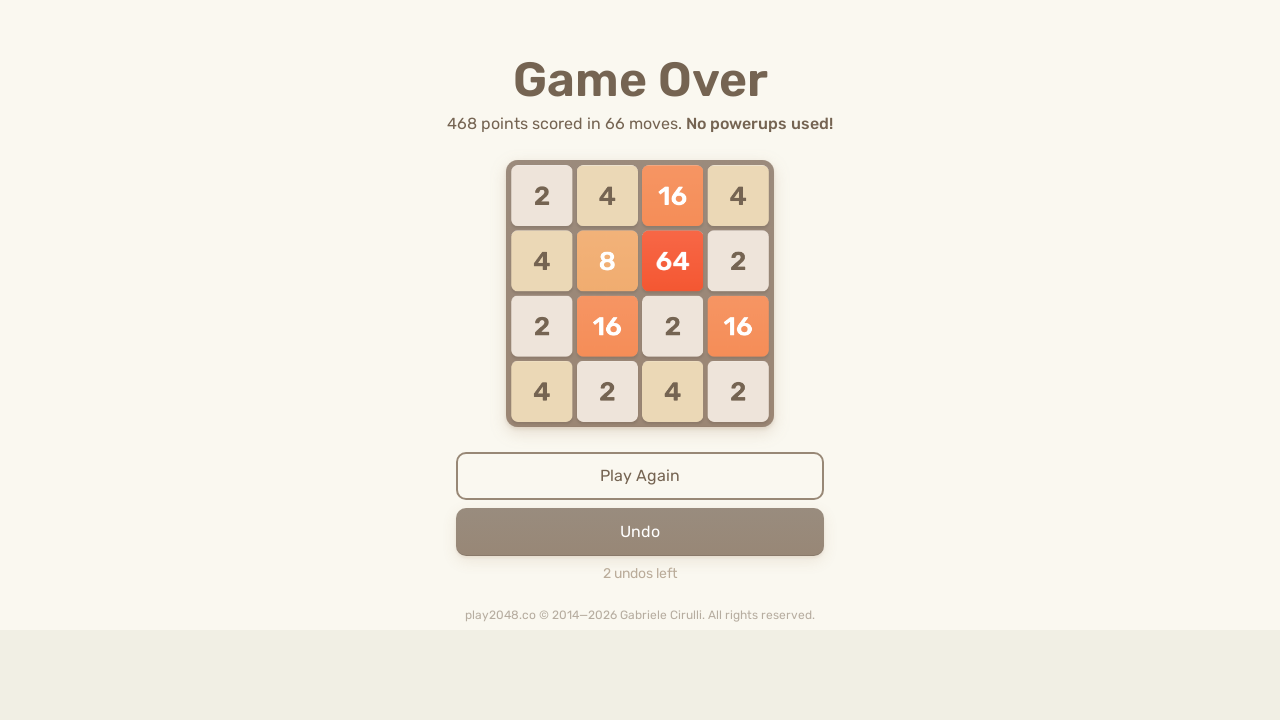

Pressed ArrowDown on html
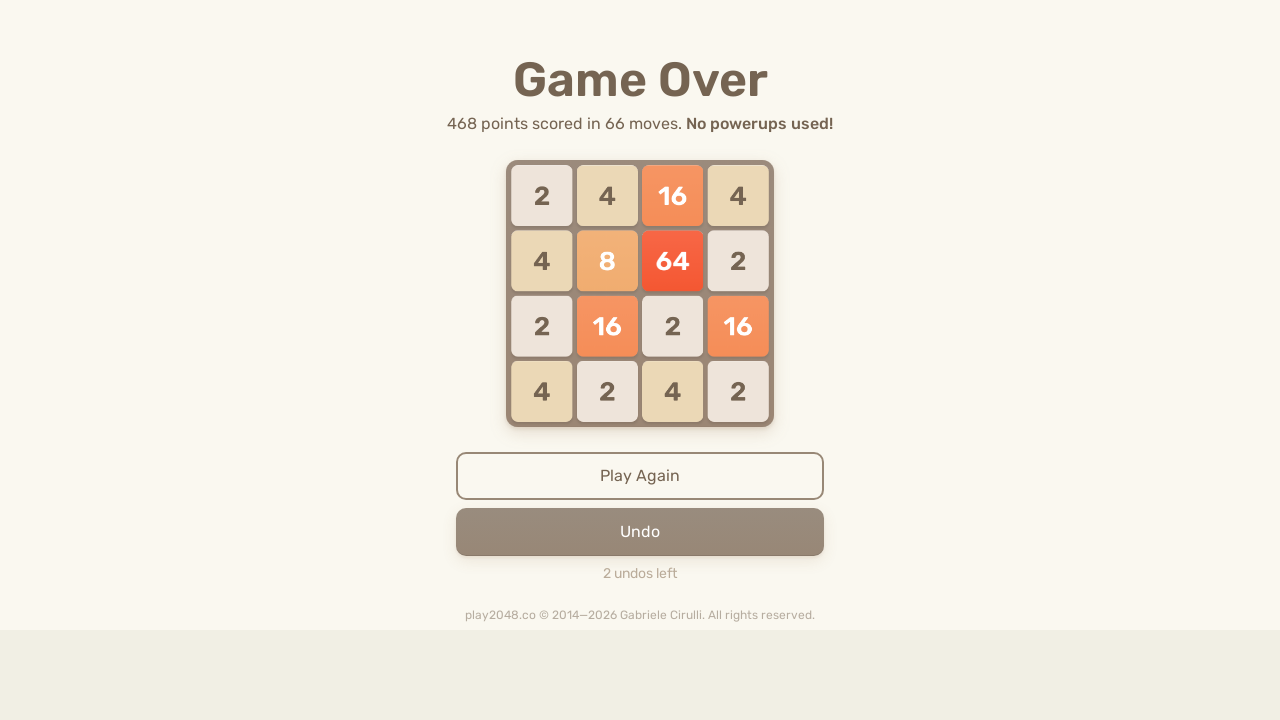

Pressed ArrowLeft on html
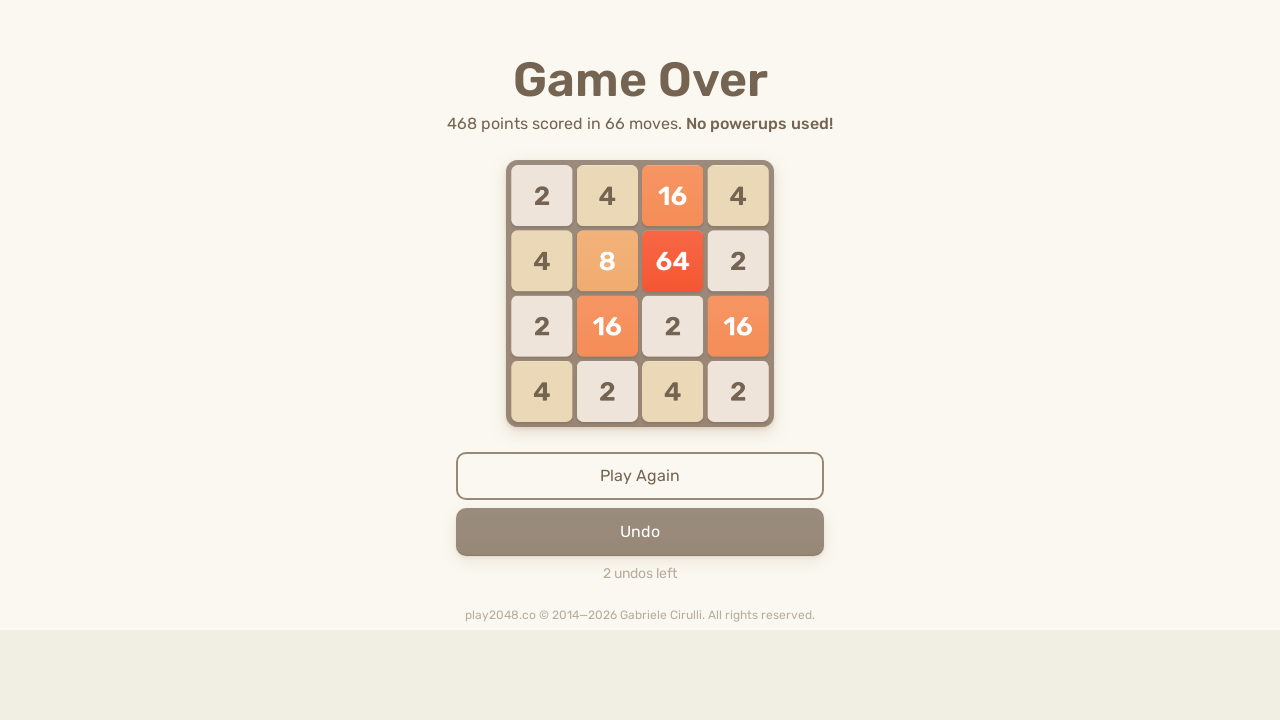

Pressed ArrowRight on html
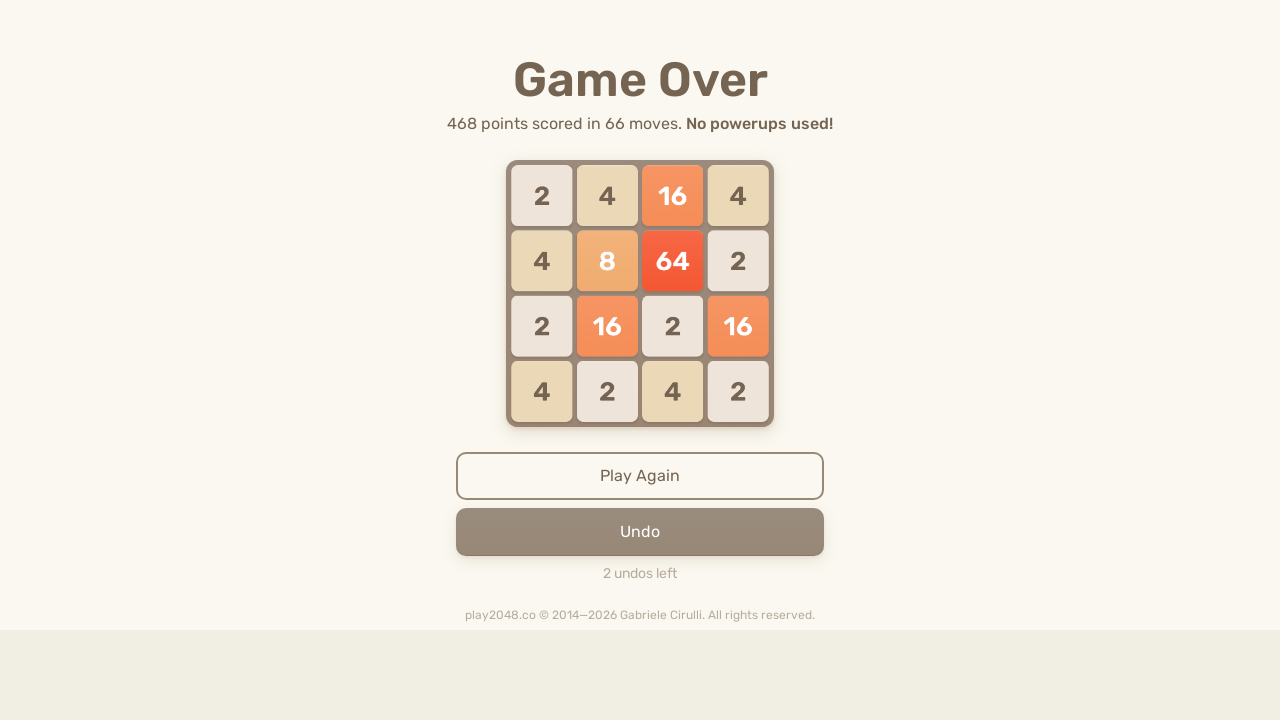

Pressed ArrowUp on html
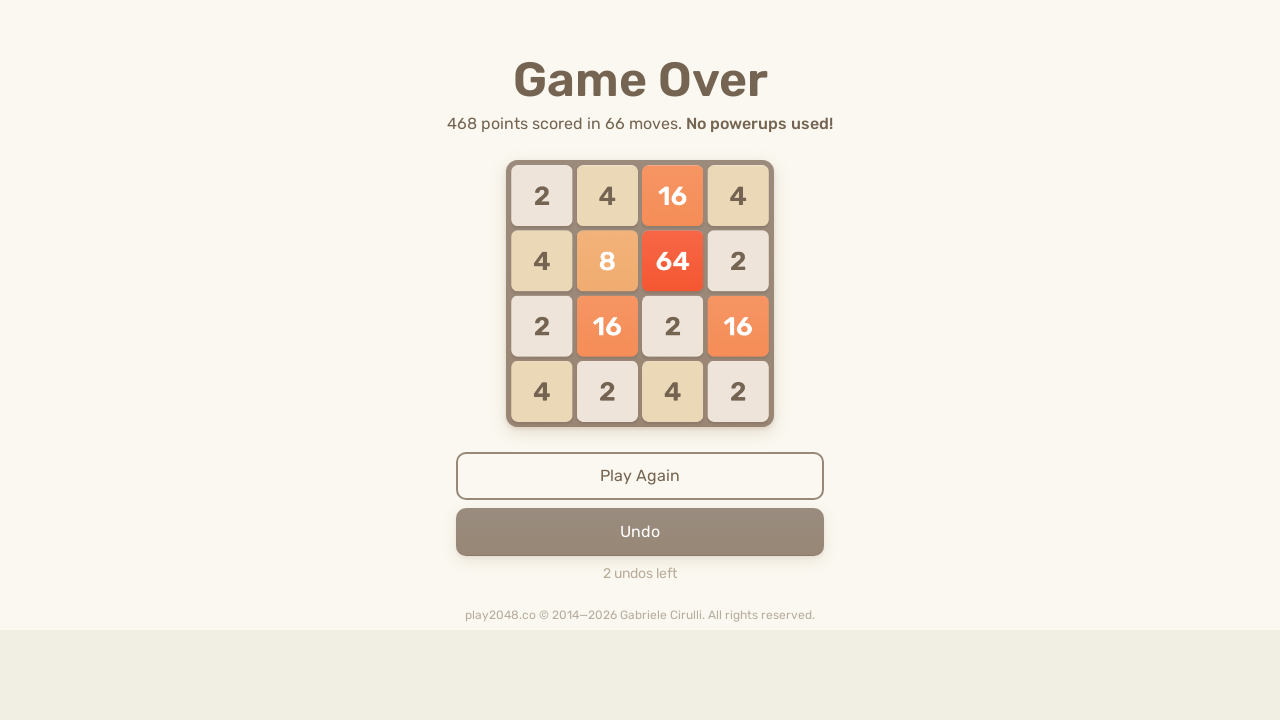

Pressed ArrowDown on html
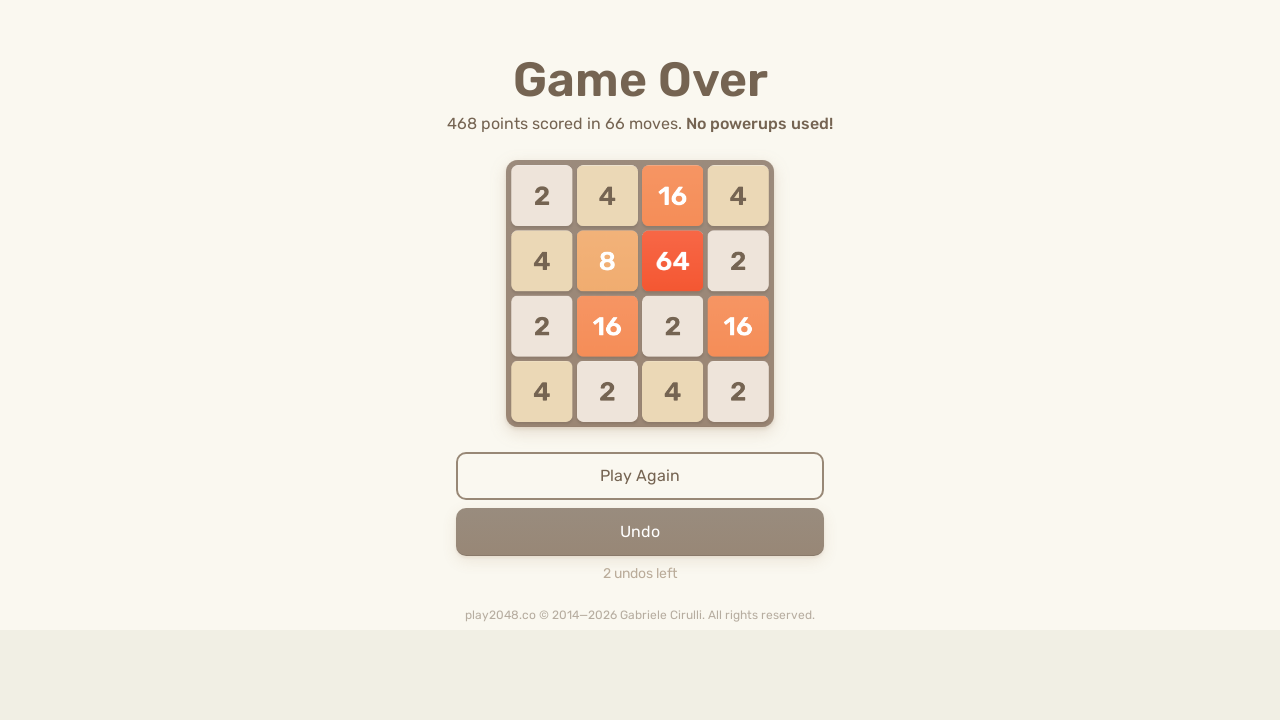

Pressed ArrowLeft on html
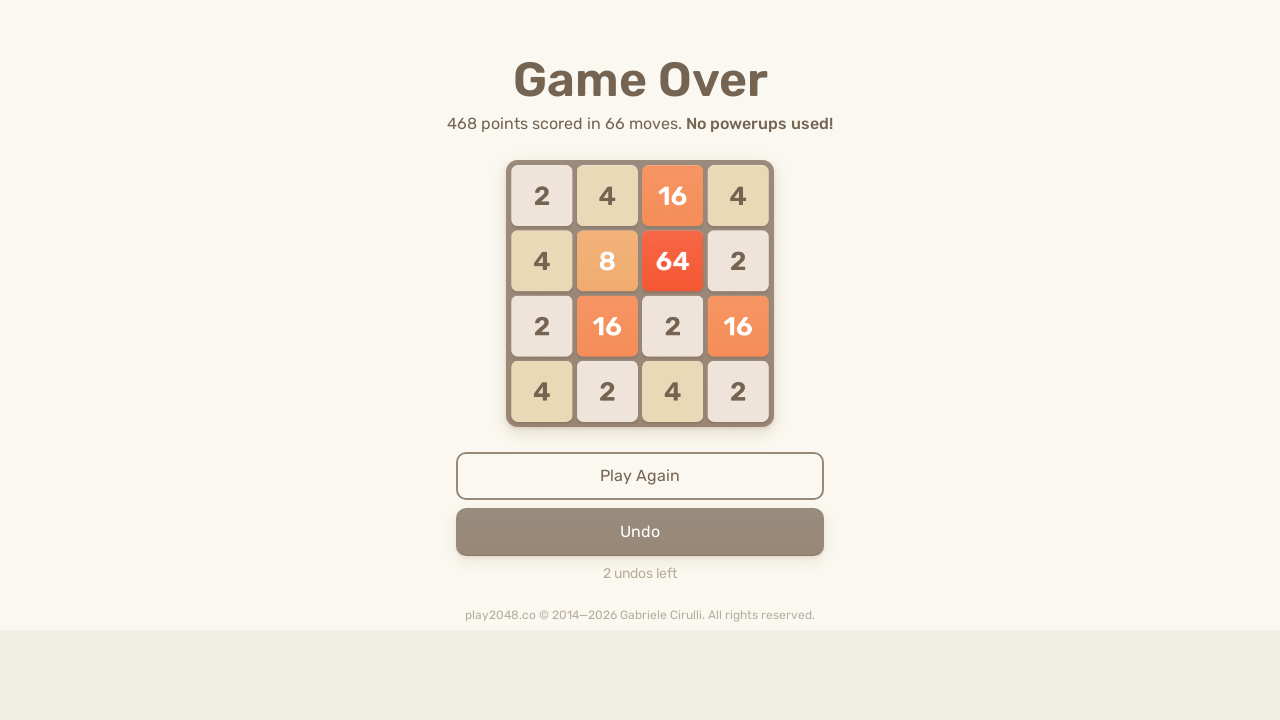

Pressed ArrowRight on html
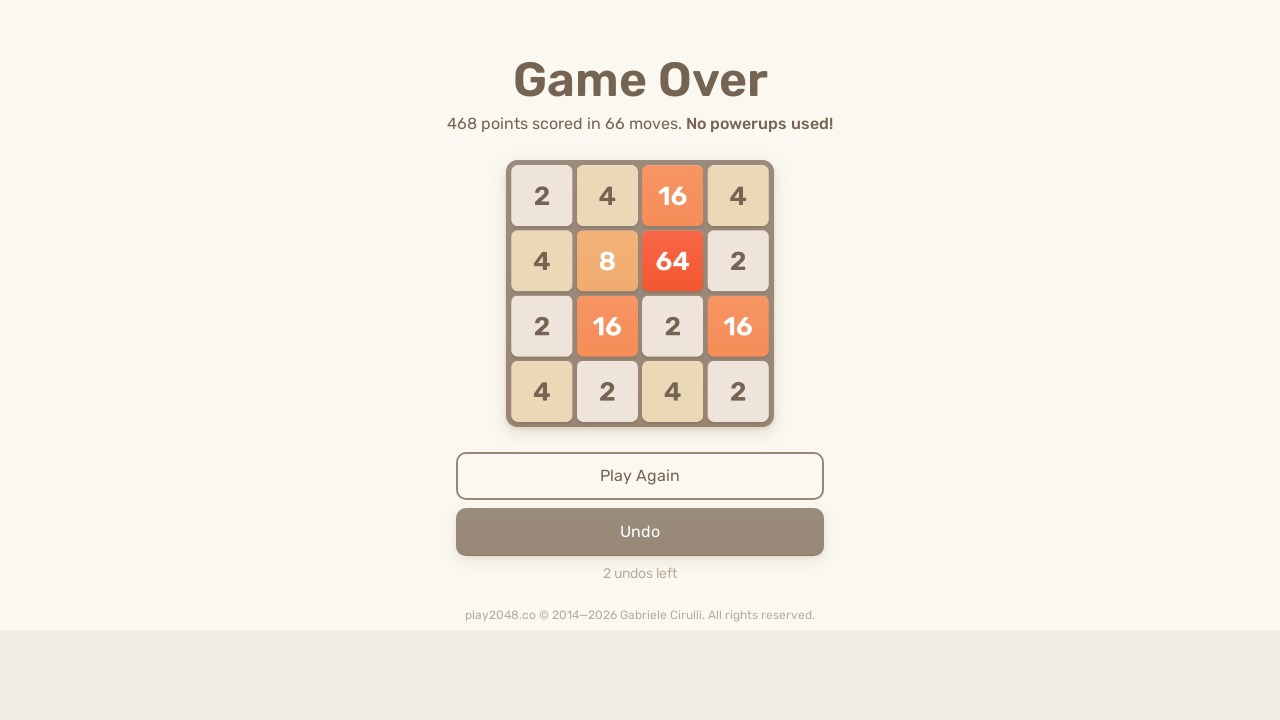

Pressed ArrowUp on html
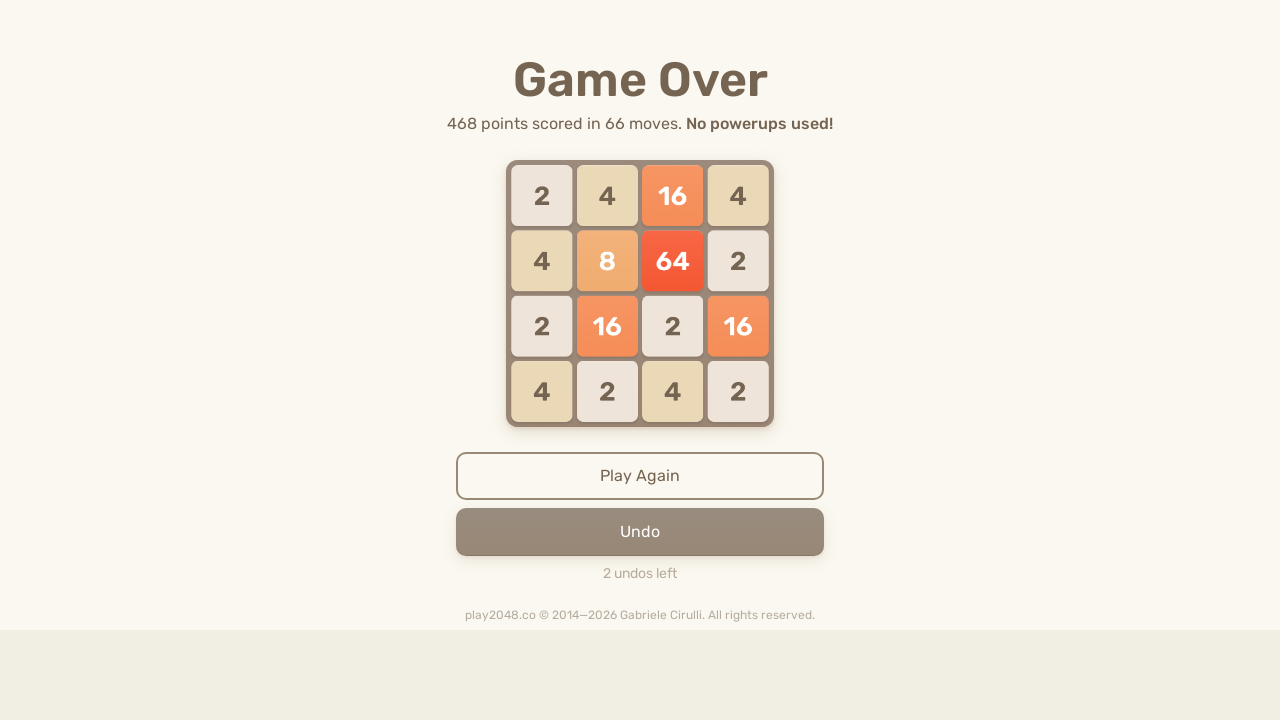

Pressed ArrowDown on html
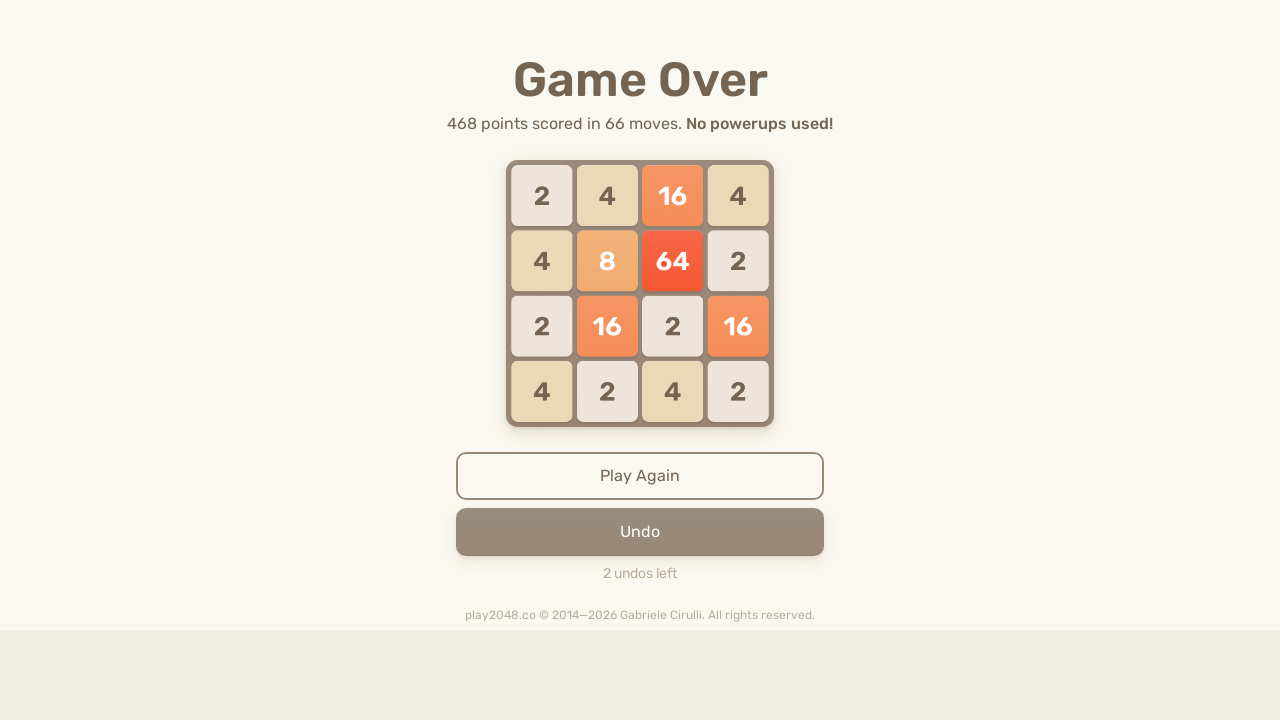

Pressed ArrowLeft on html
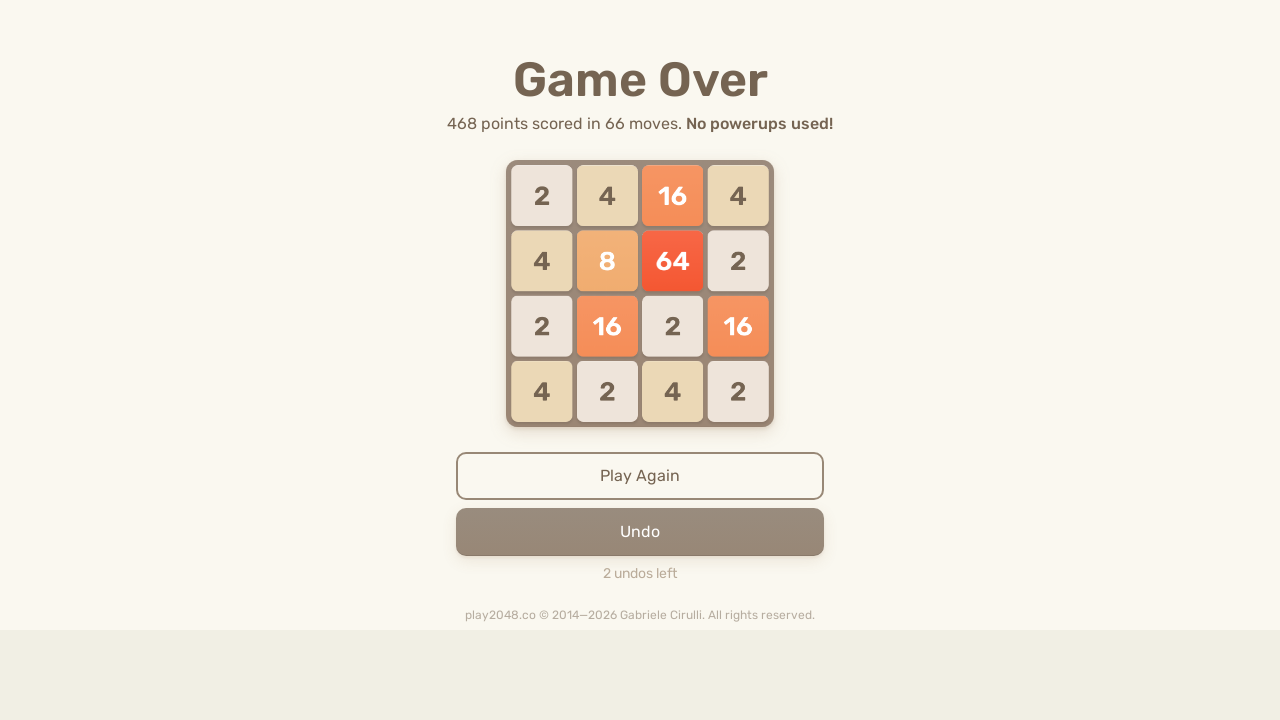

Pressed ArrowRight on html
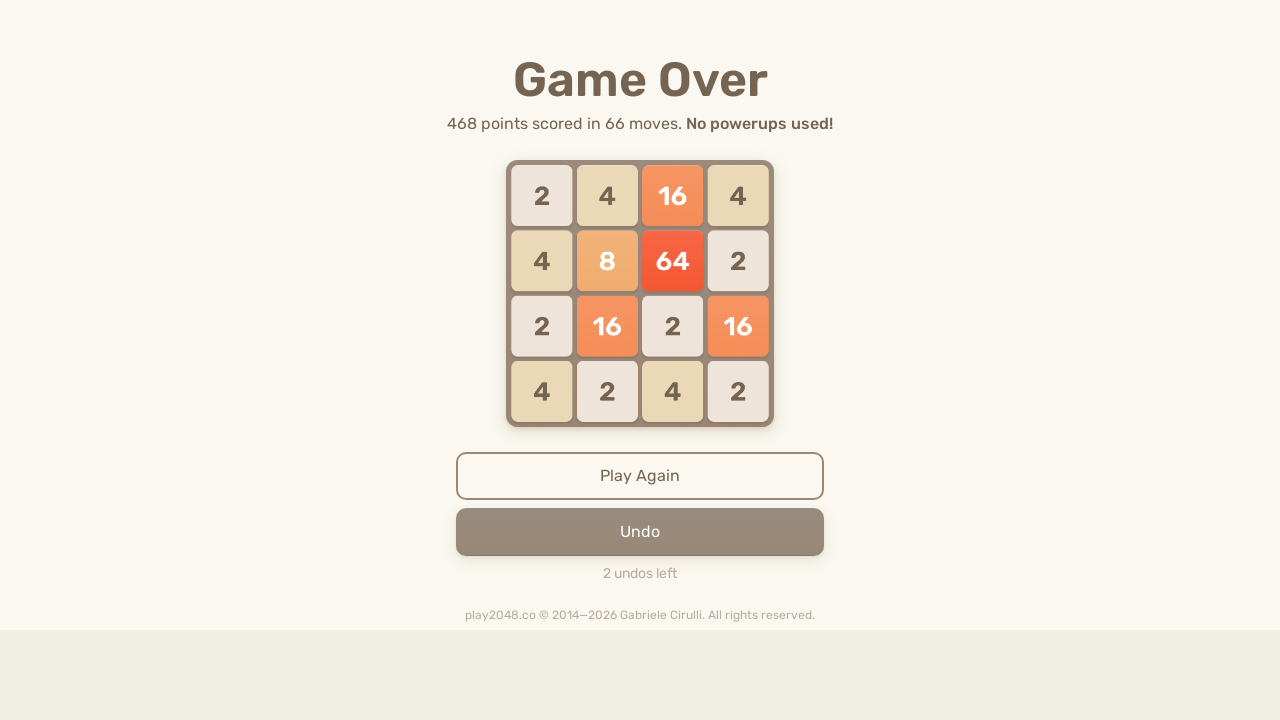

Pressed ArrowUp on html
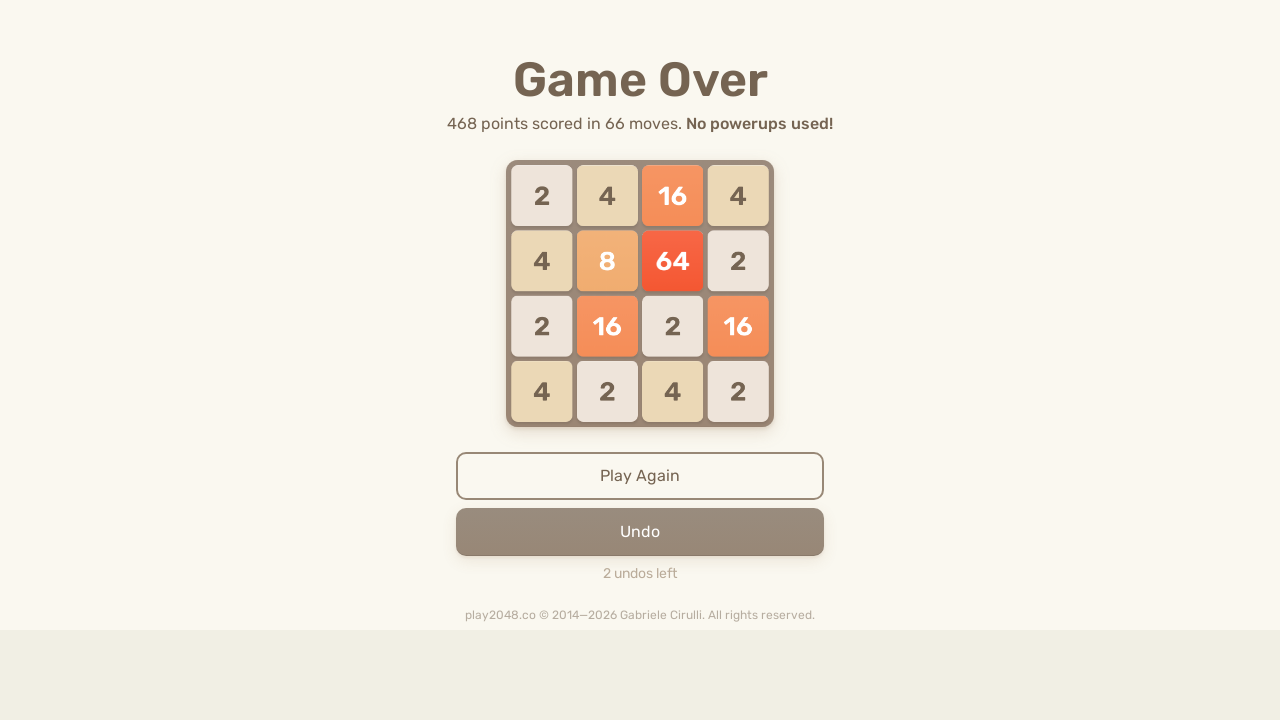

Pressed ArrowDown on html
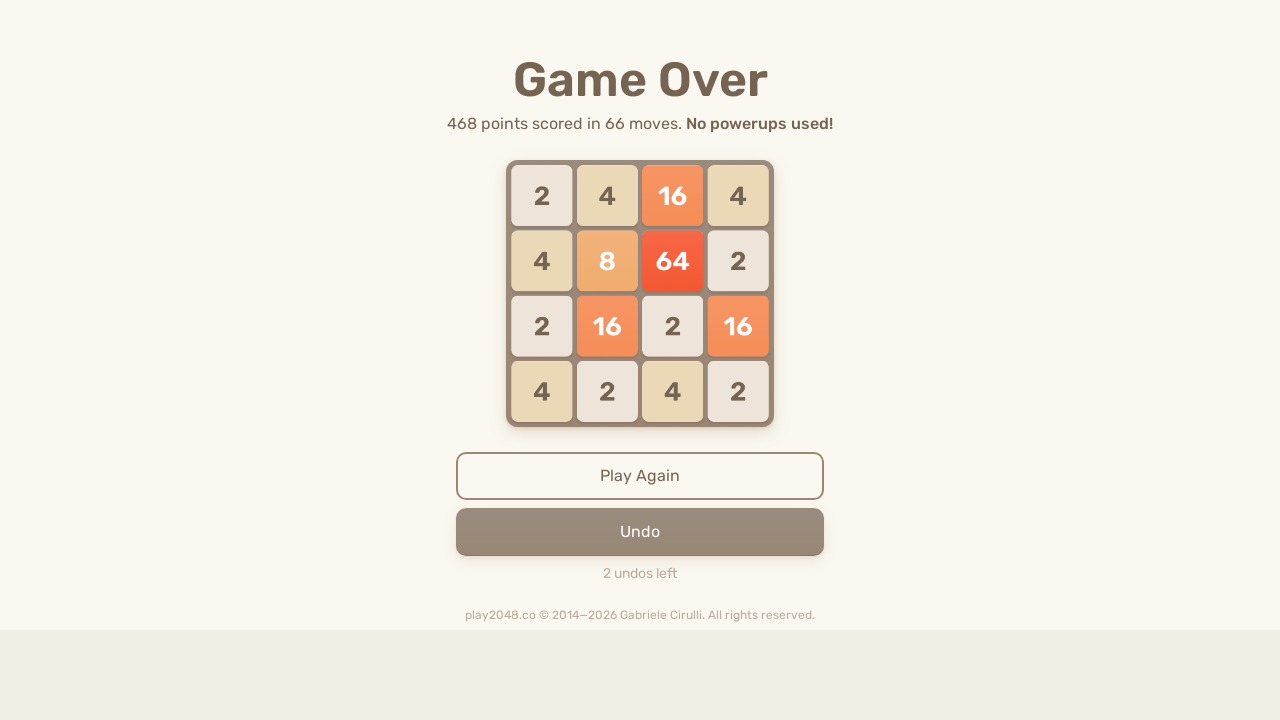

Pressed ArrowLeft on html
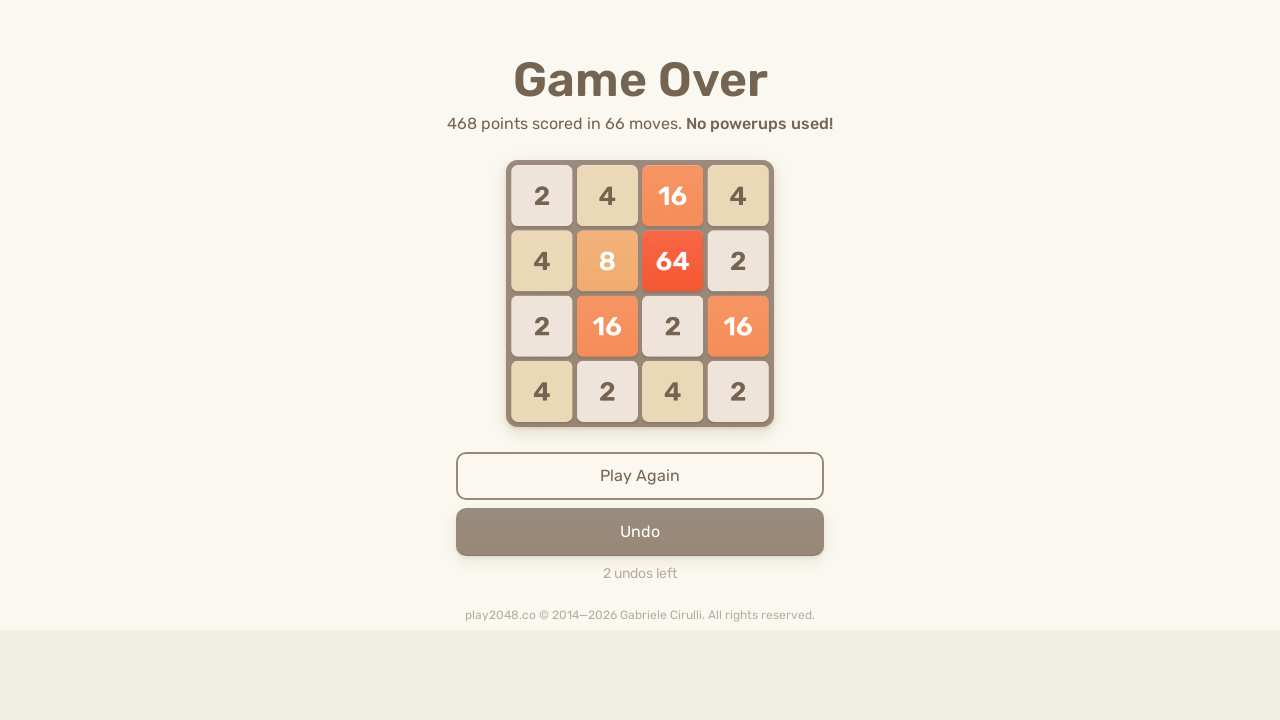

Pressed ArrowRight on html
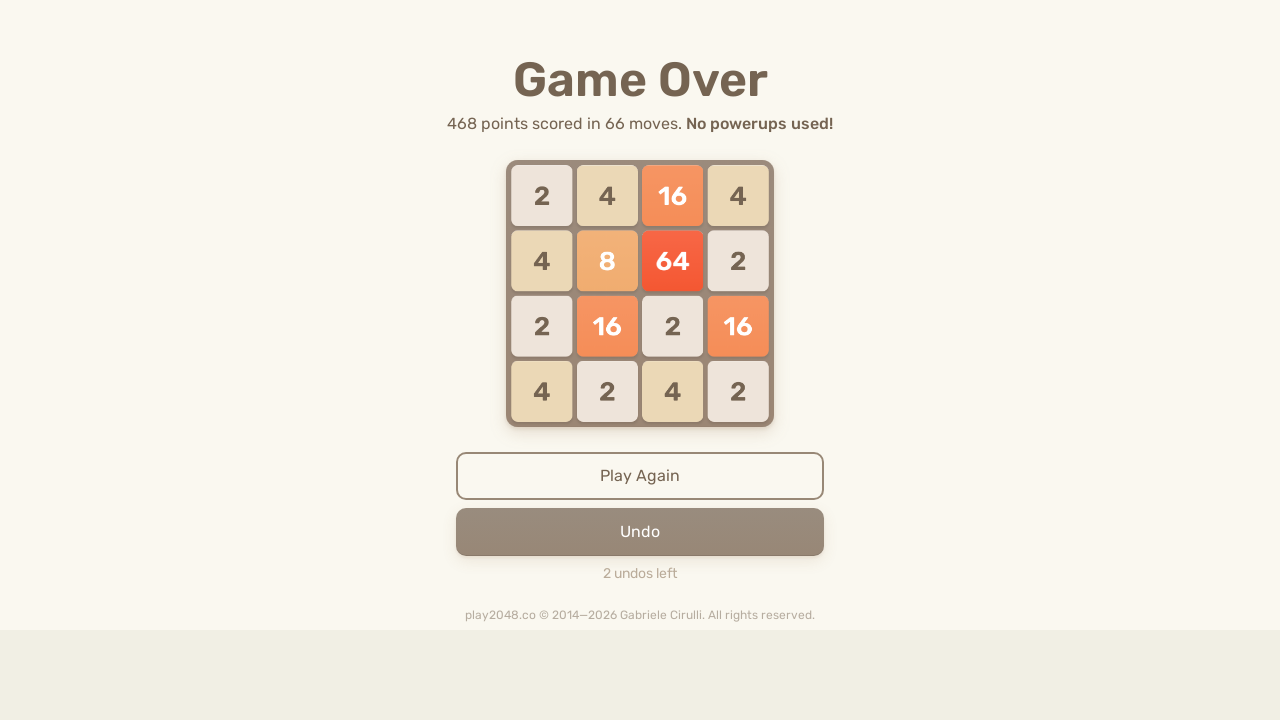

Pressed ArrowUp on html
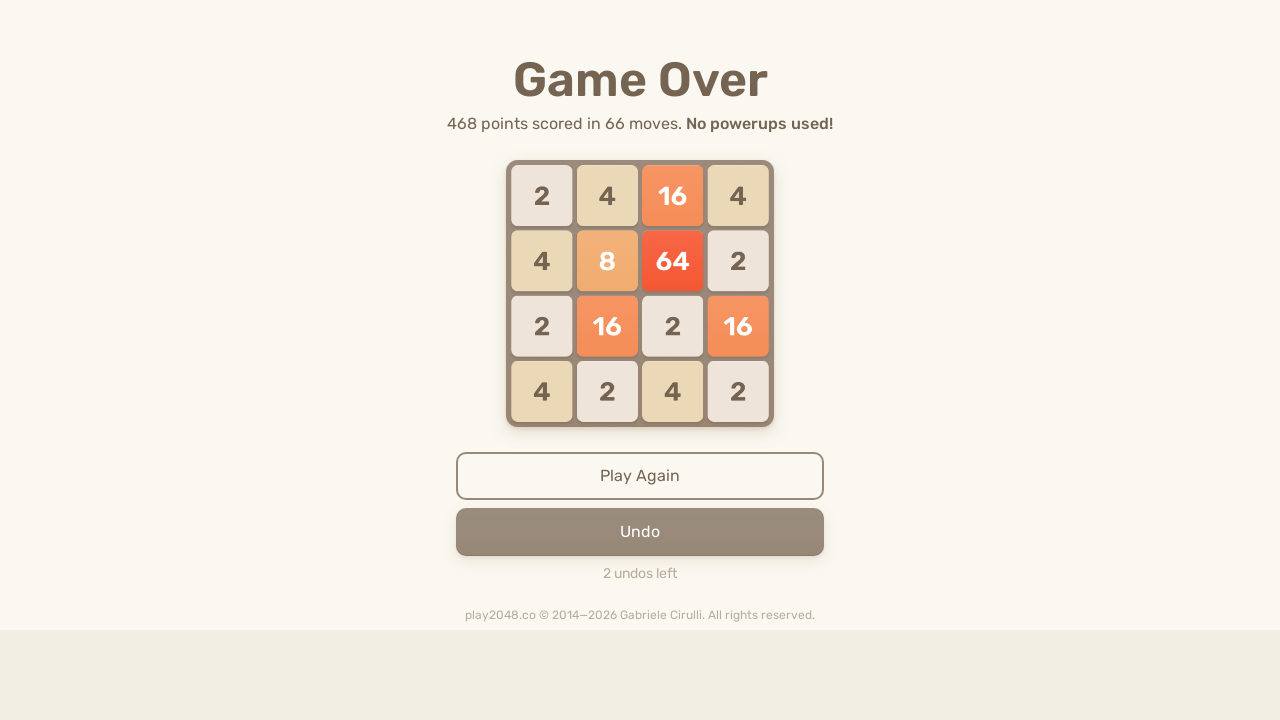

Pressed ArrowDown on html
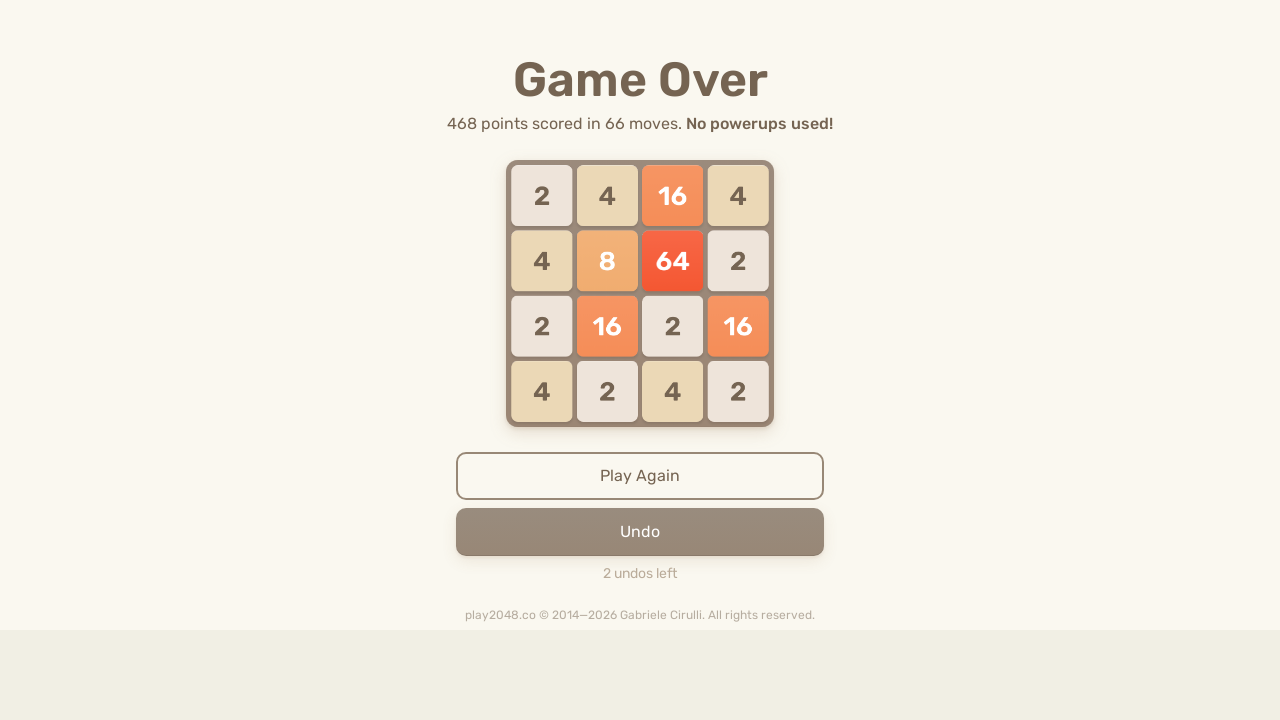

Pressed ArrowLeft on html
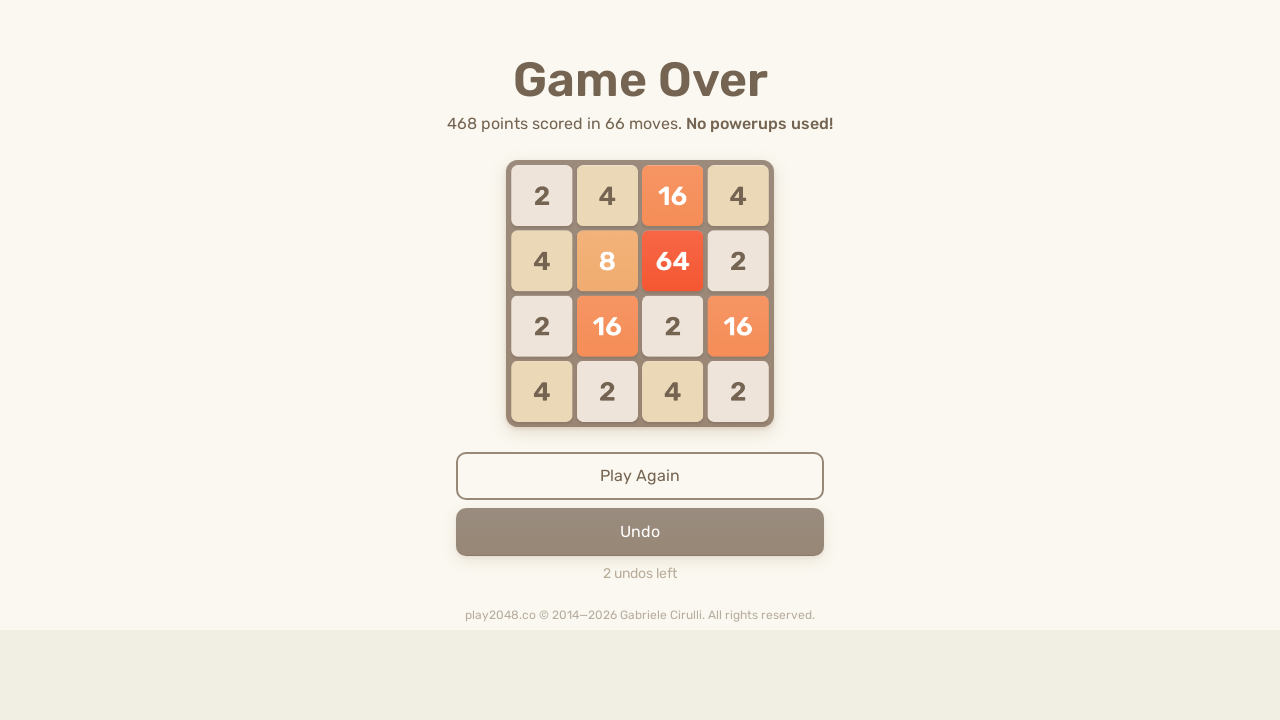

Pressed ArrowRight on html
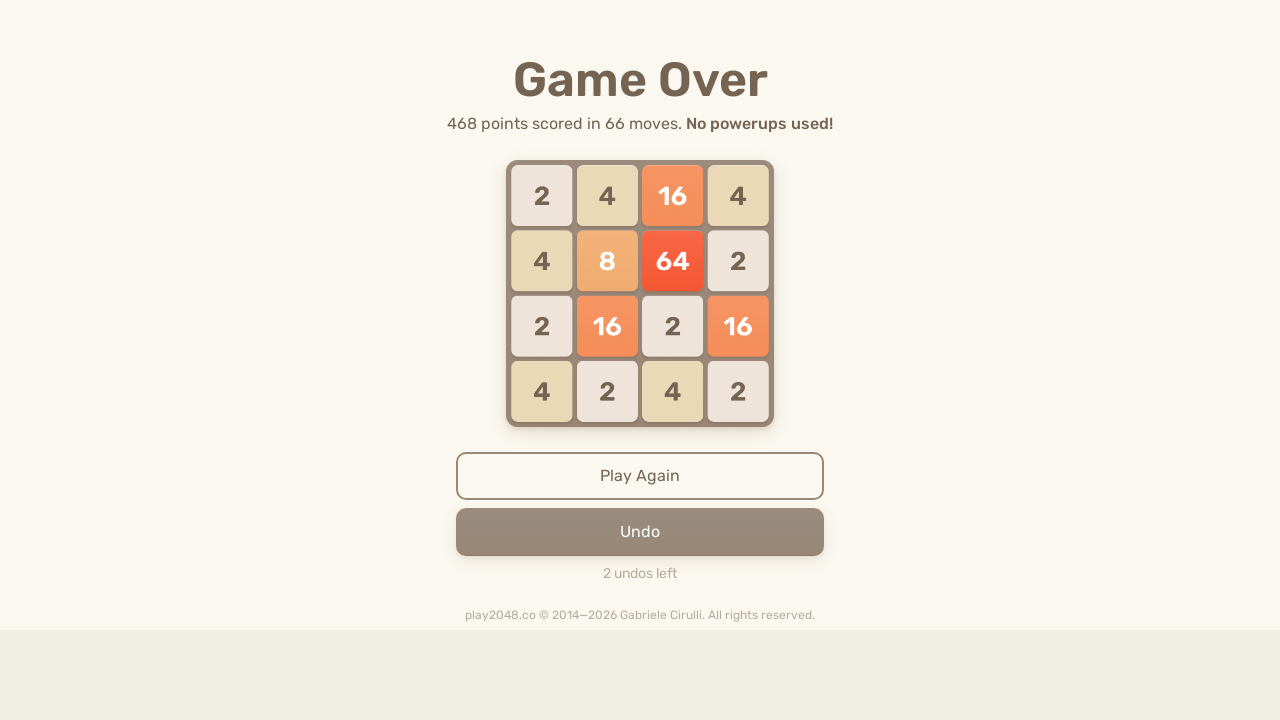

Pressed ArrowUp on html
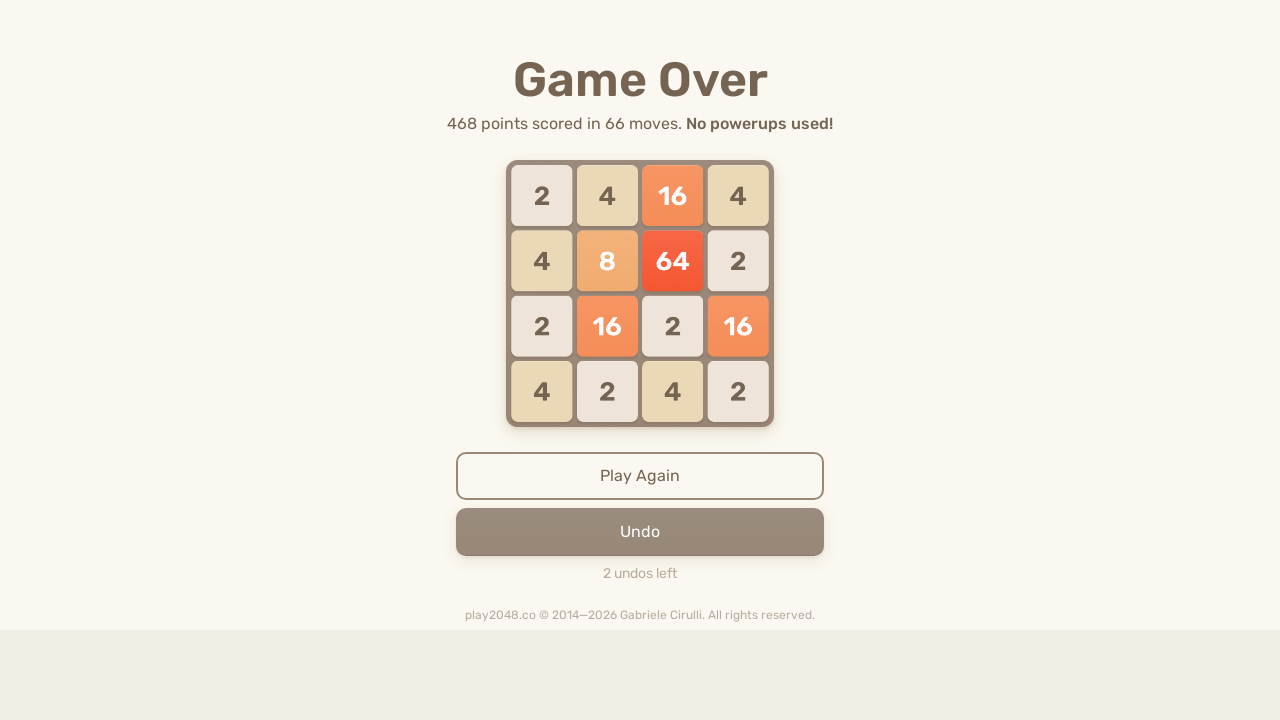

Pressed ArrowDown on html
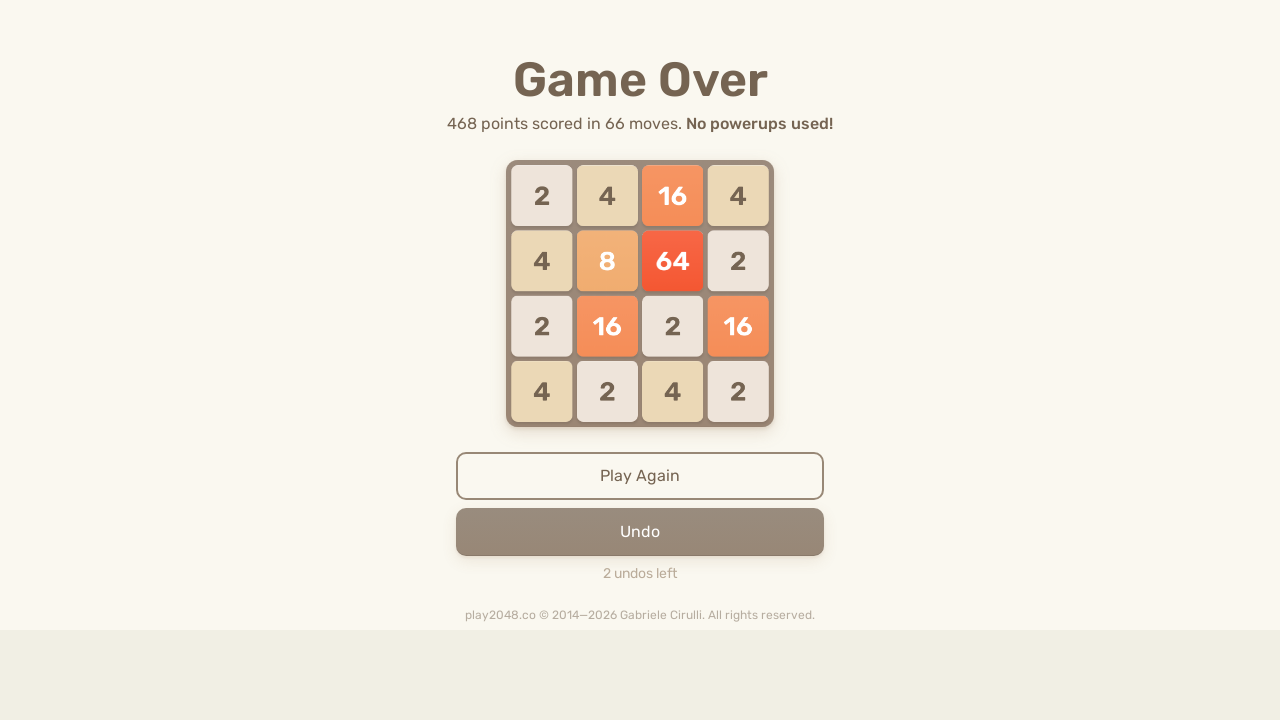

Pressed ArrowLeft on html
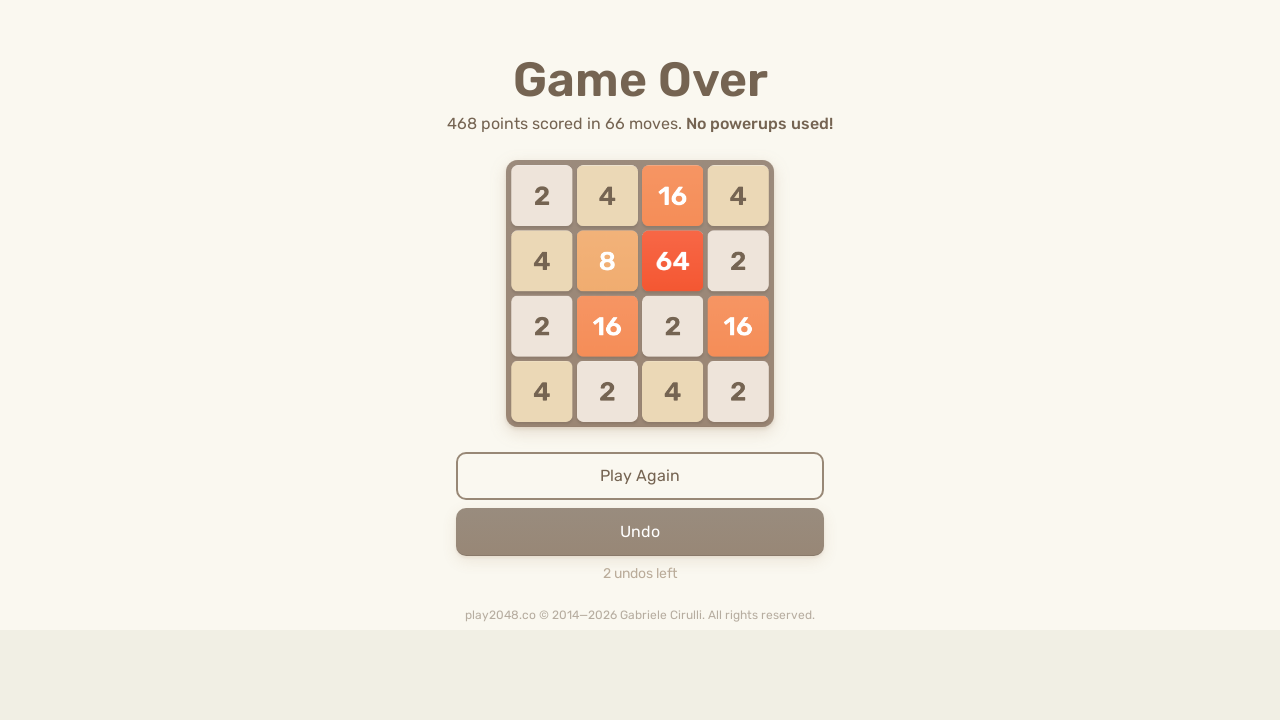

Pressed ArrowRight on html
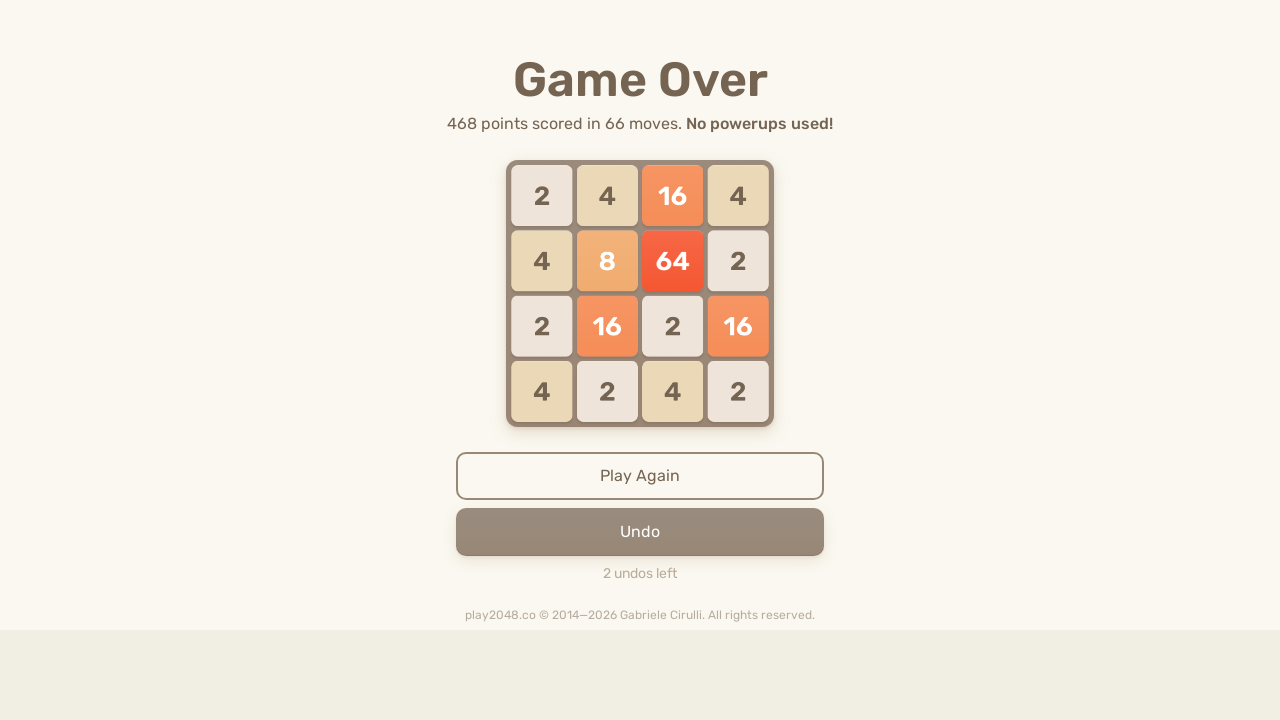

Pressed ArrowUp on html
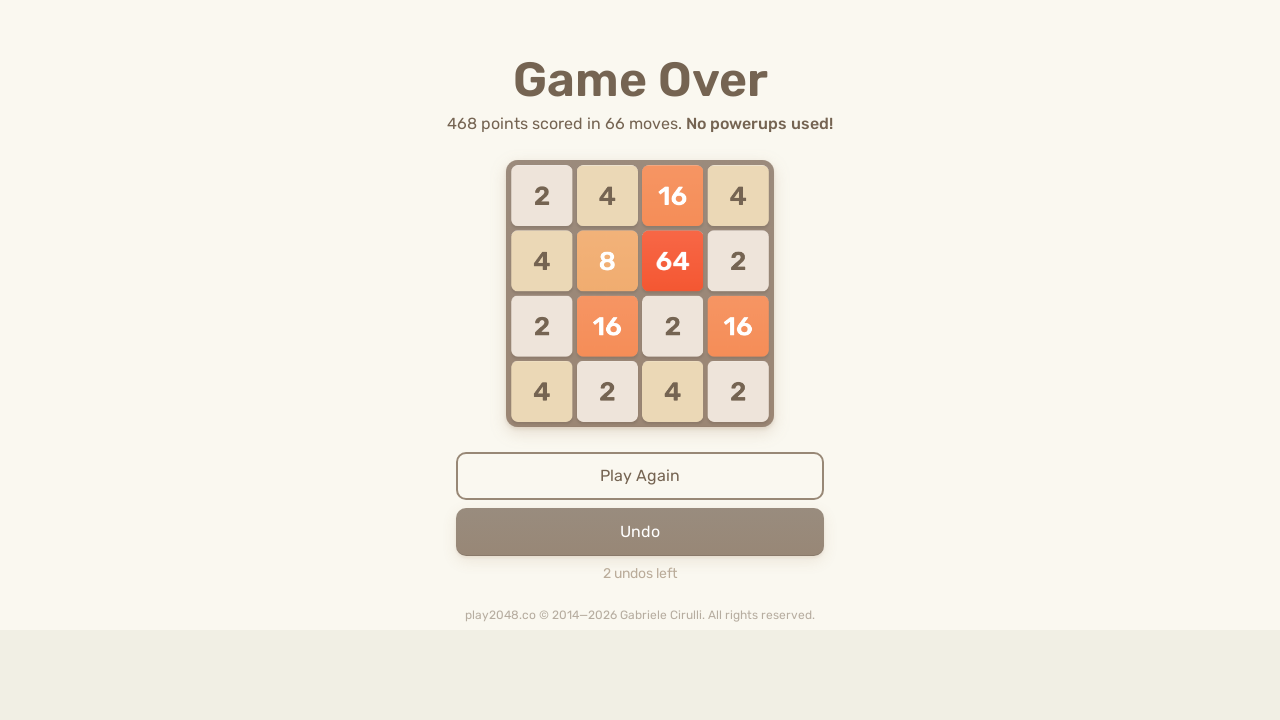

Pressed ArrowDown on html
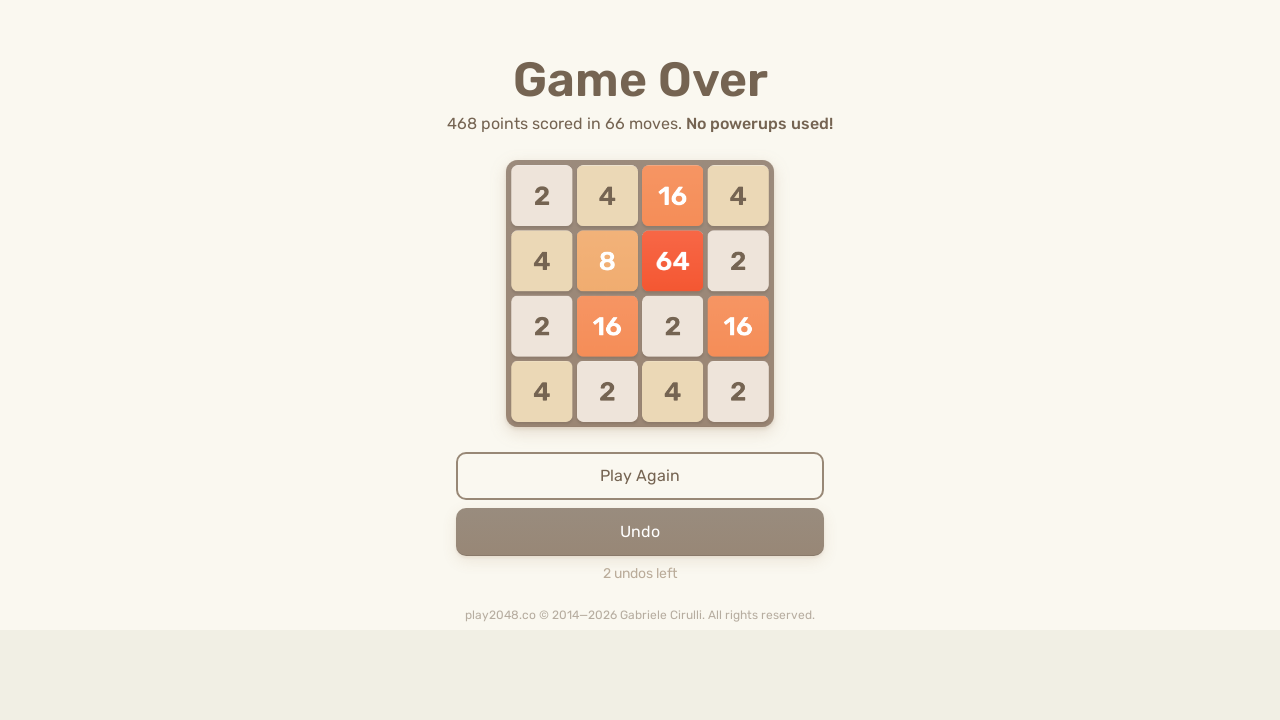

Pressed ArrowLeft on html
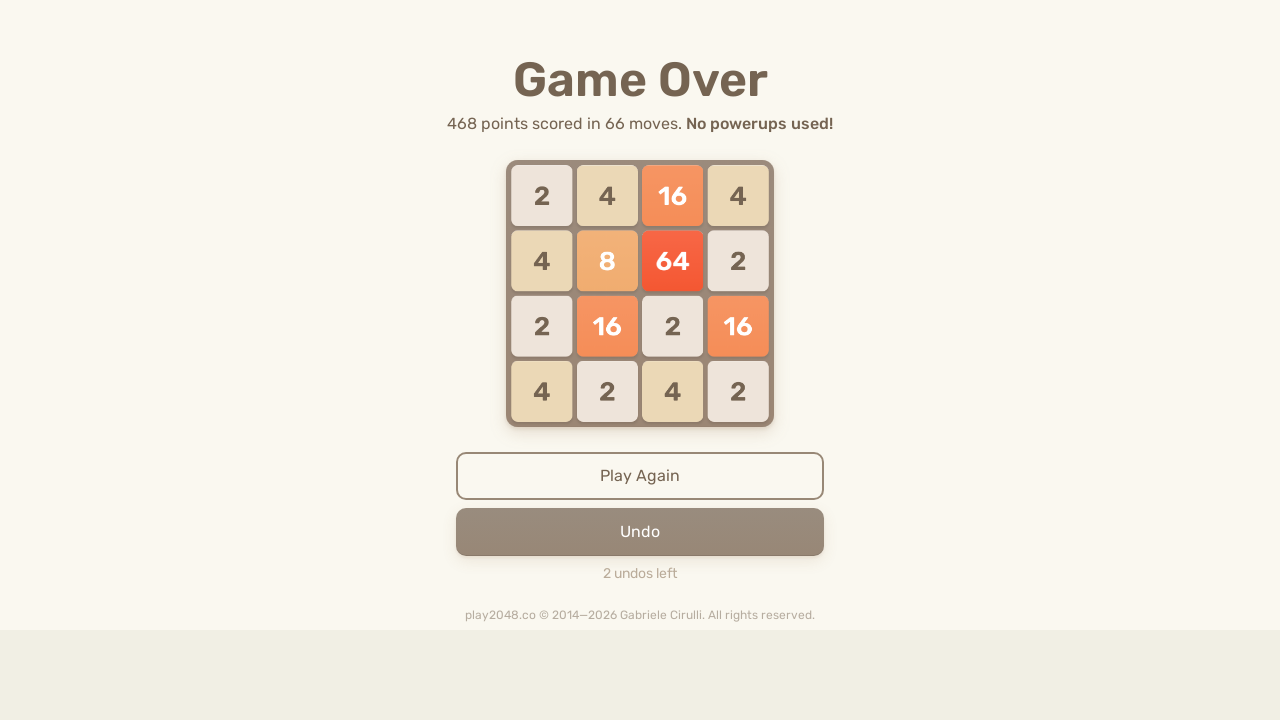

Pressed ArrowRight on html
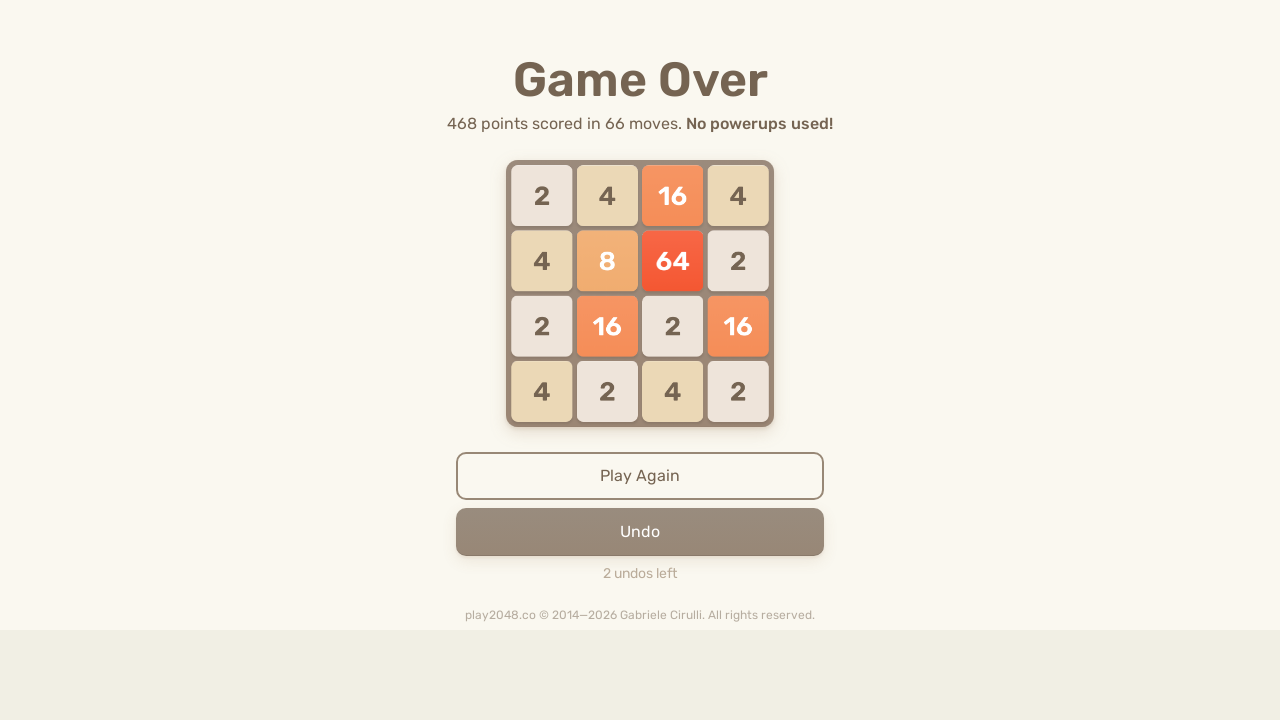

Pressed ArrowUp on html
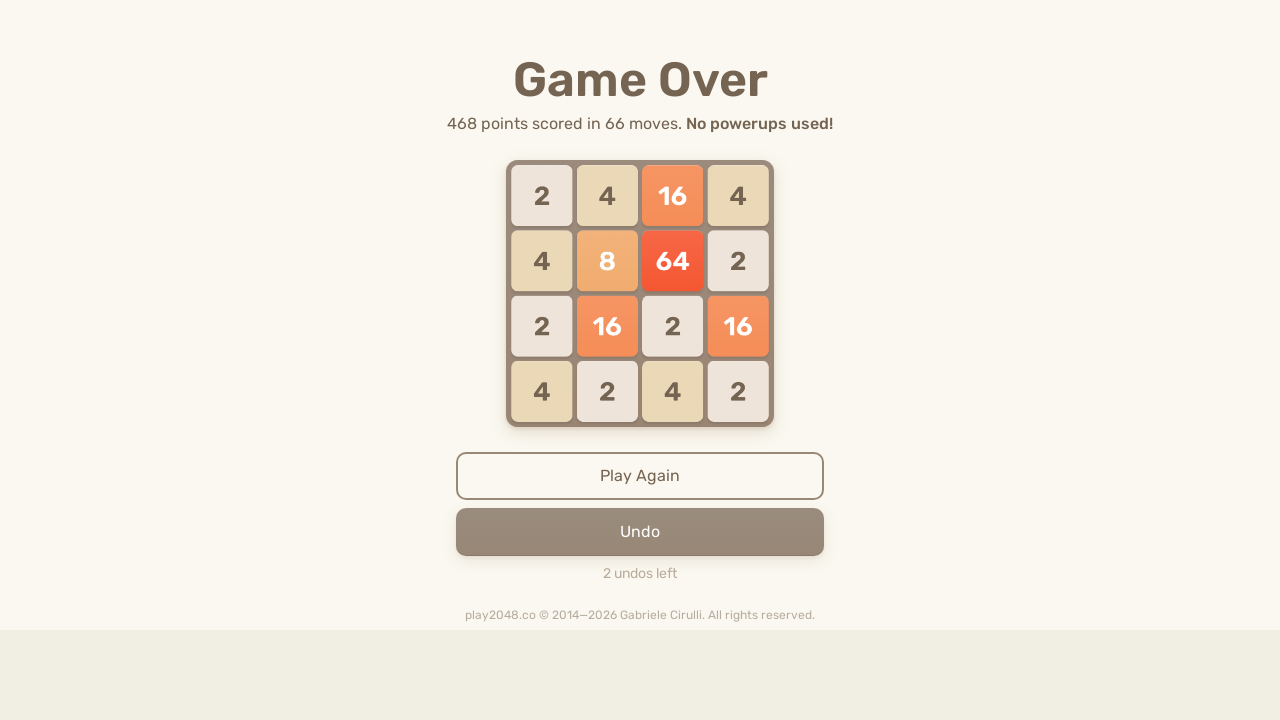

Pressed ArrowDown on html
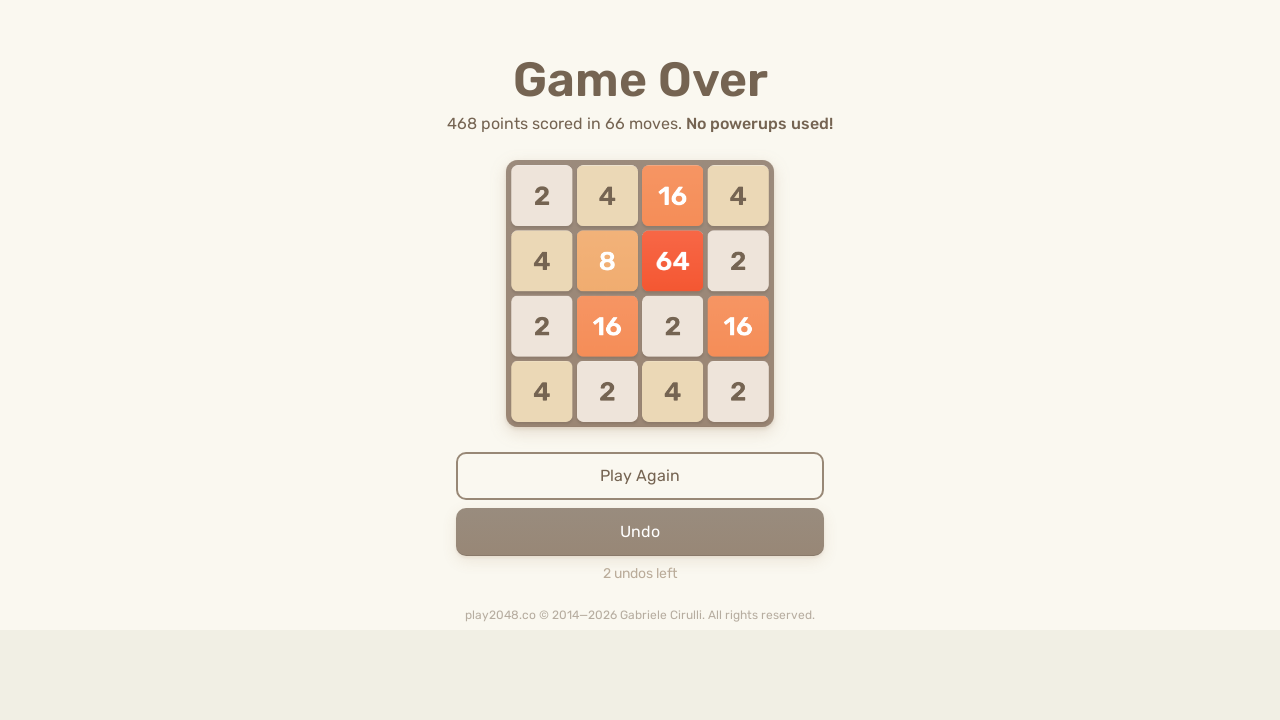

Pressed ArrowLeft on html
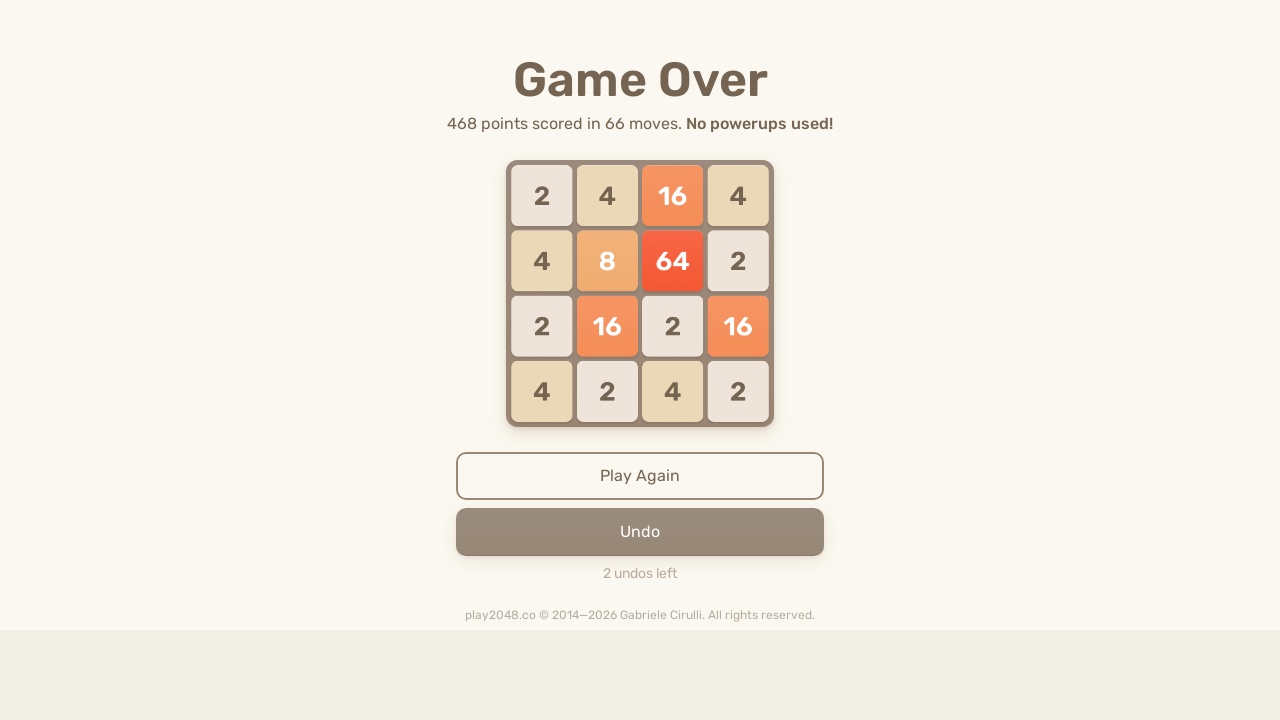

Pressed ArrowRight on html
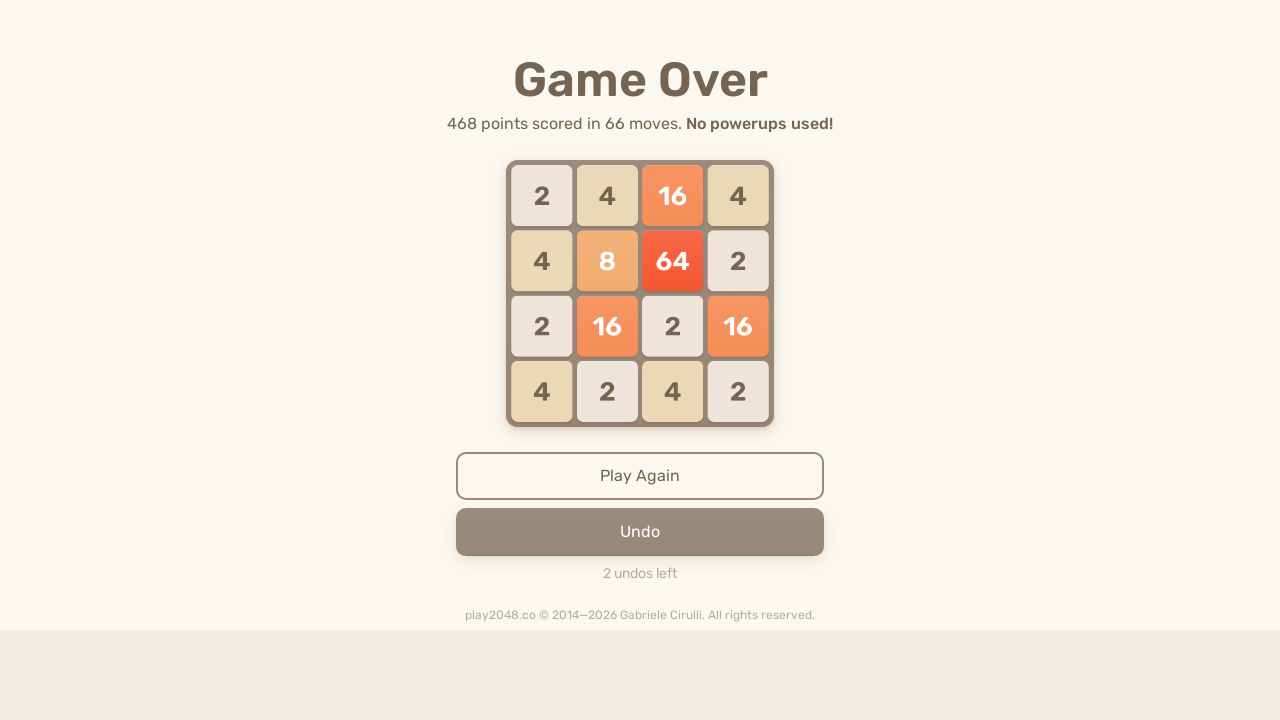

Pressed ArrowUp on html
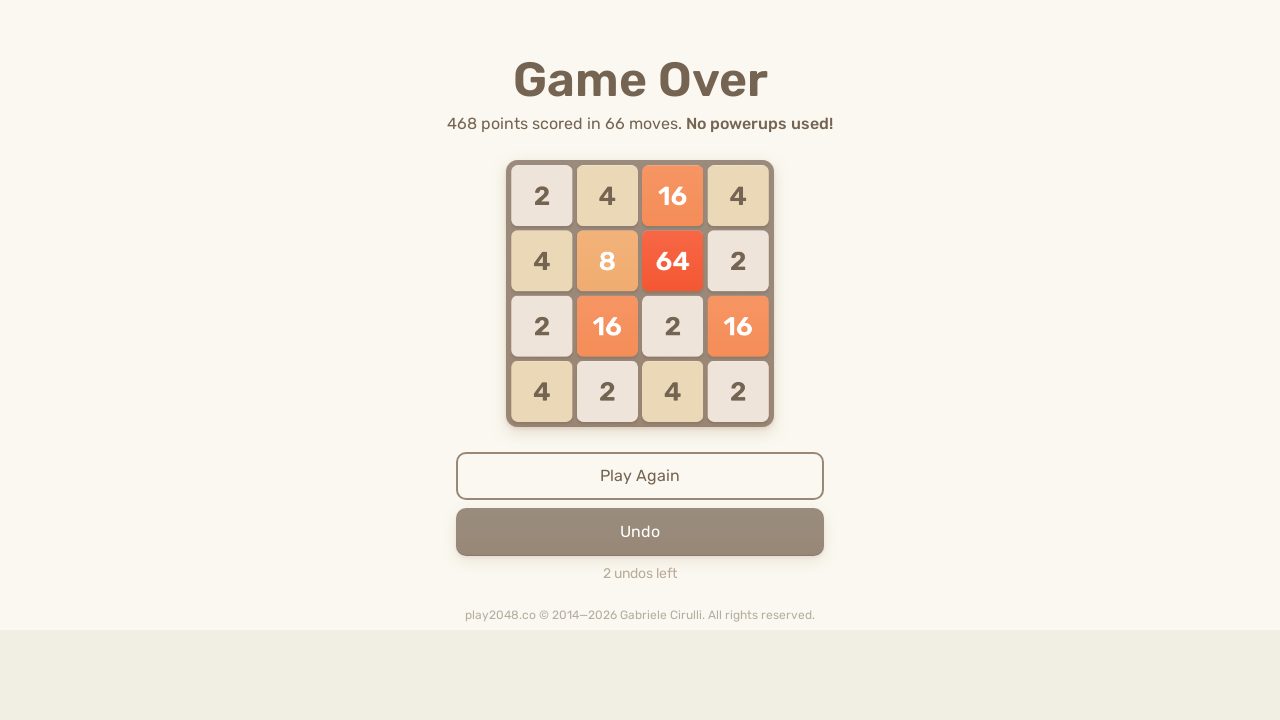

Pressed ArrowDown on html
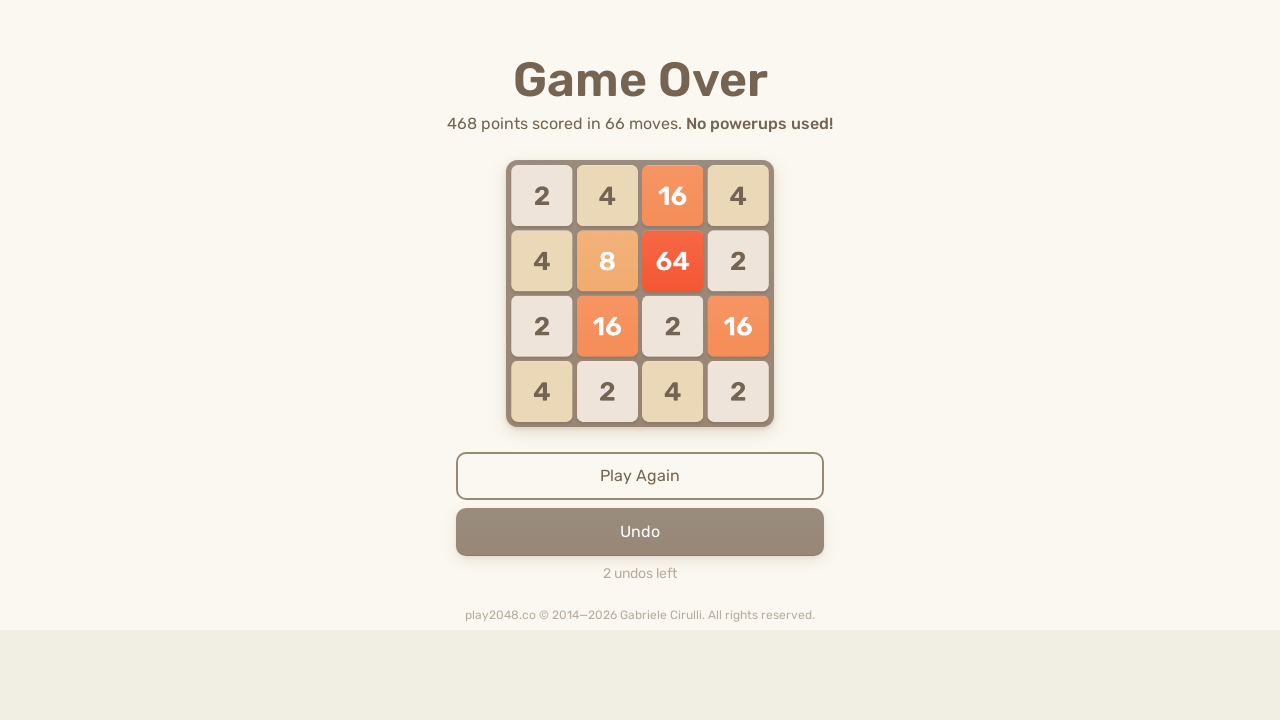

Pressed ArrowLeft on html
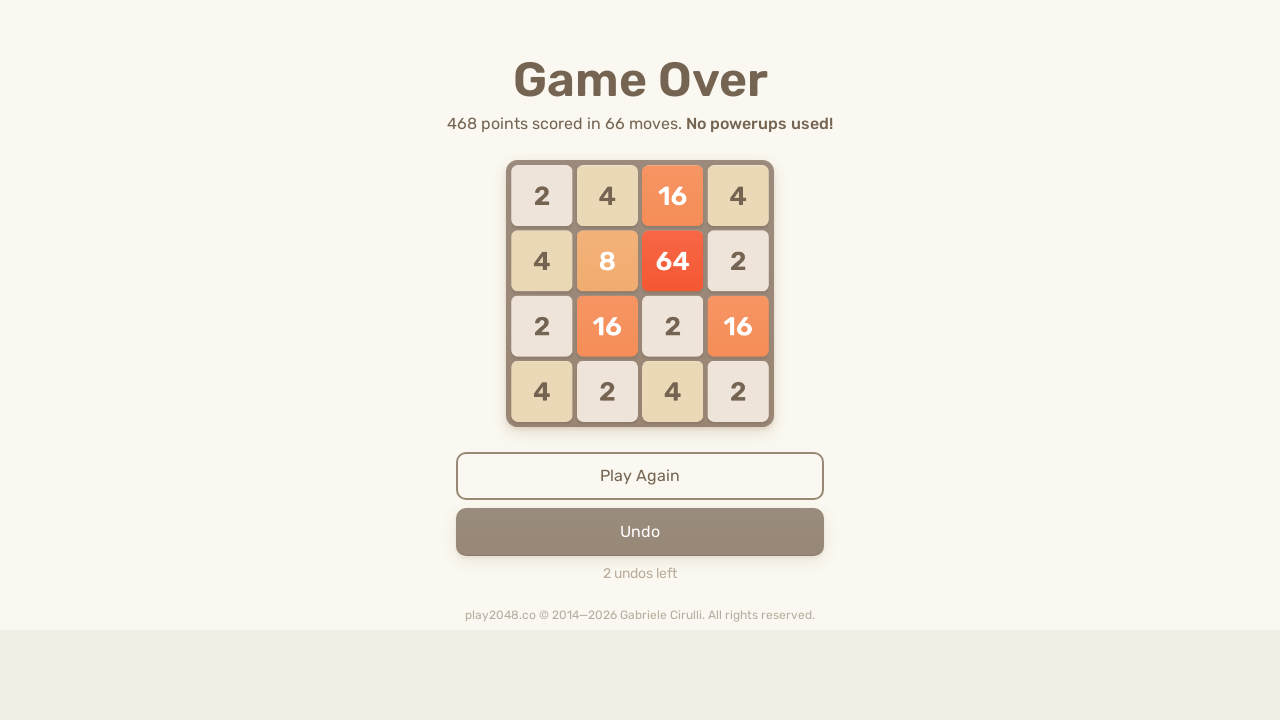

Pressed ArrowRight on html
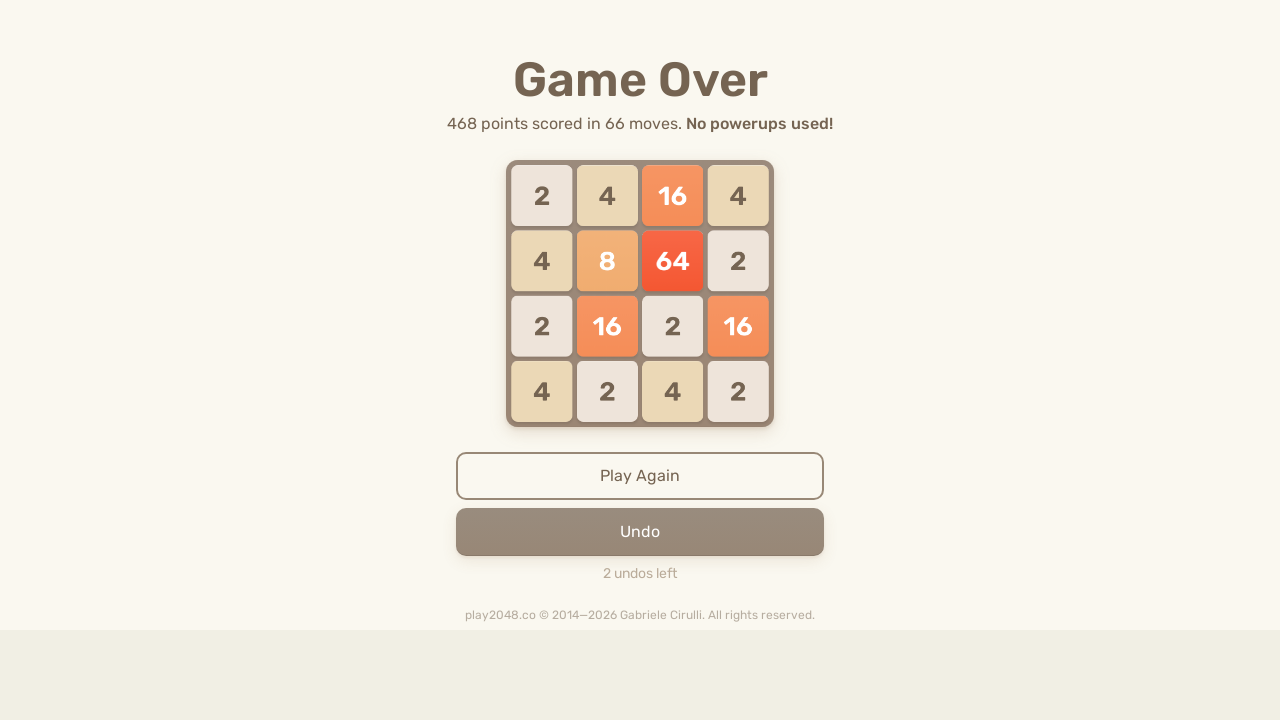

Pressed ArrowUp on html
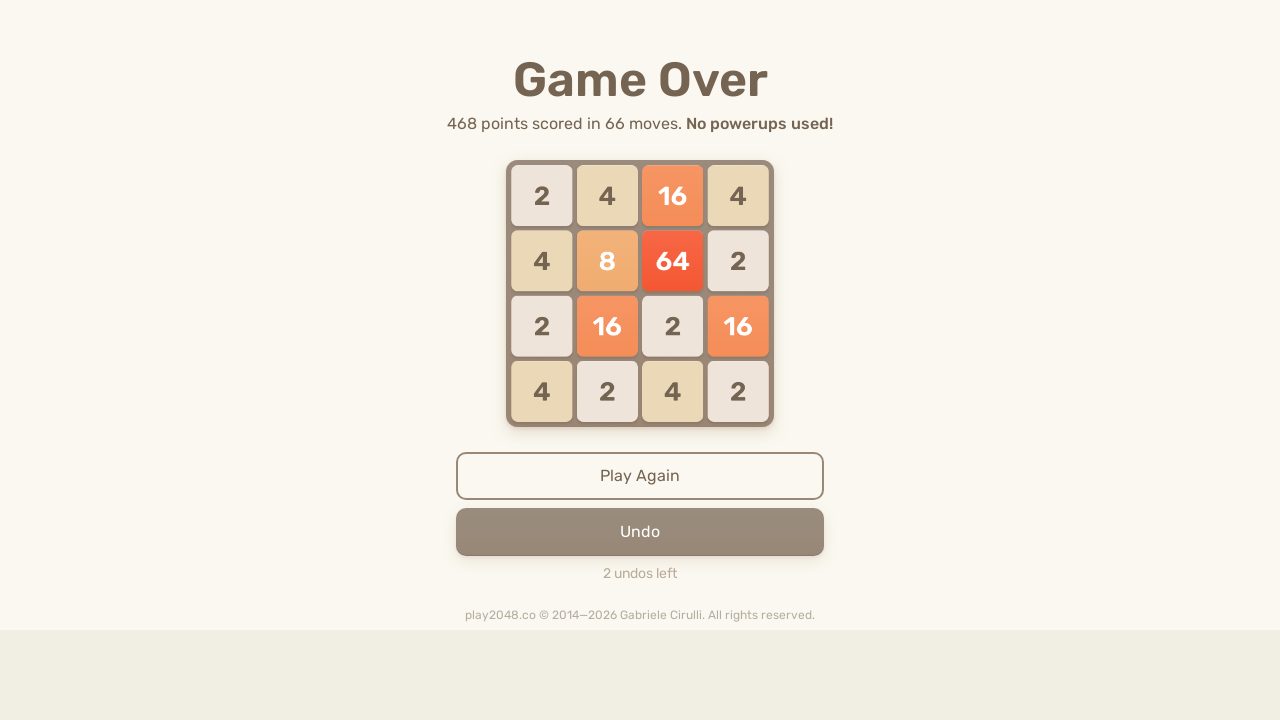

Pressed ArrowDown on html
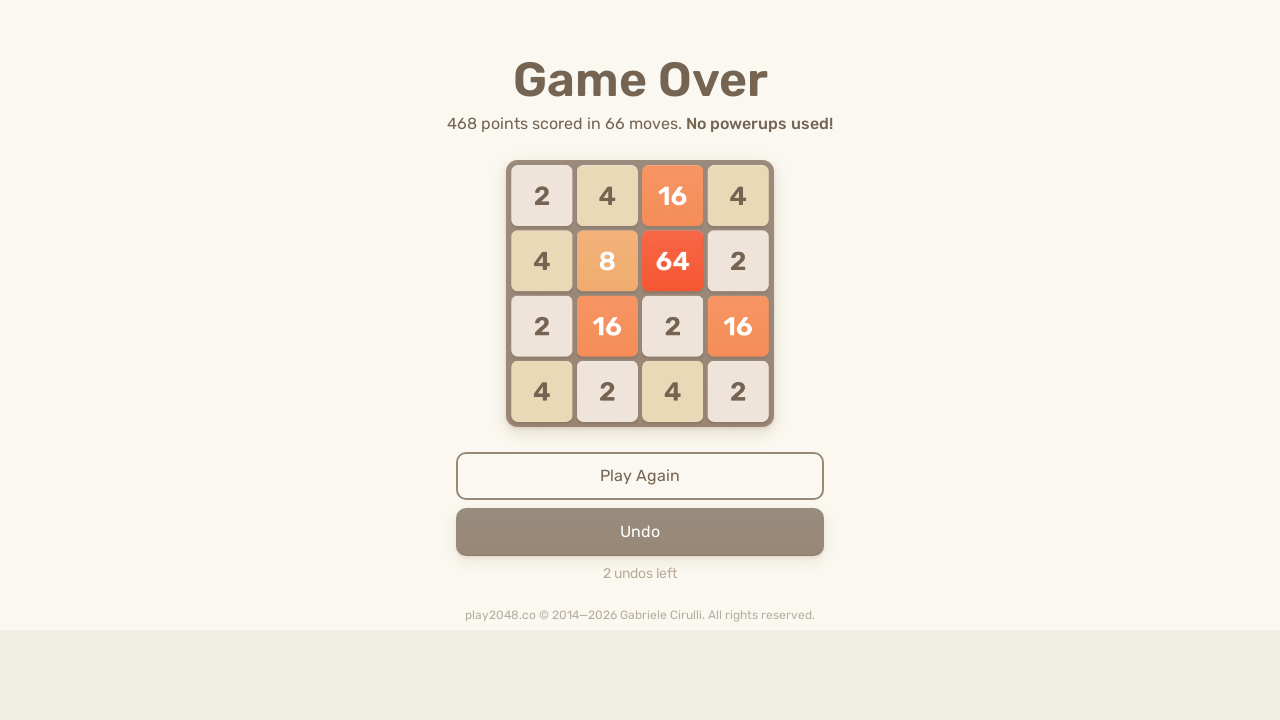

Pressed ArrowLeft on html
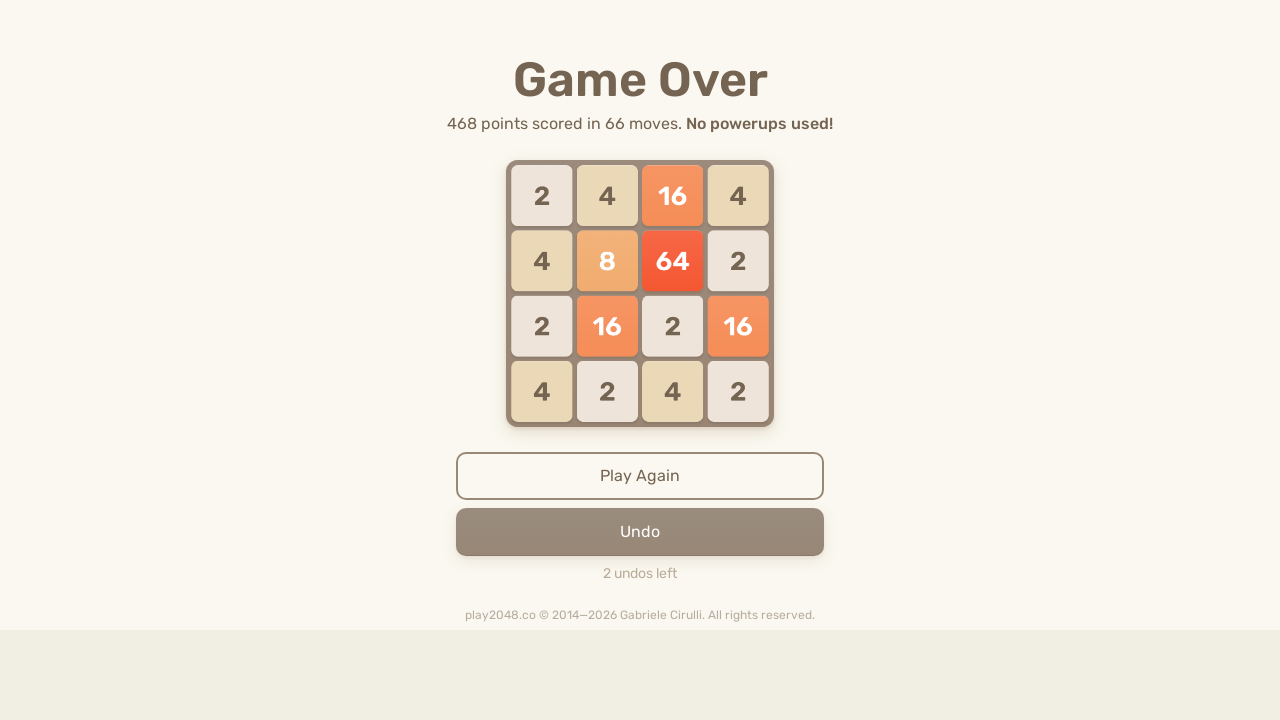

Pressed ArrowRight on html
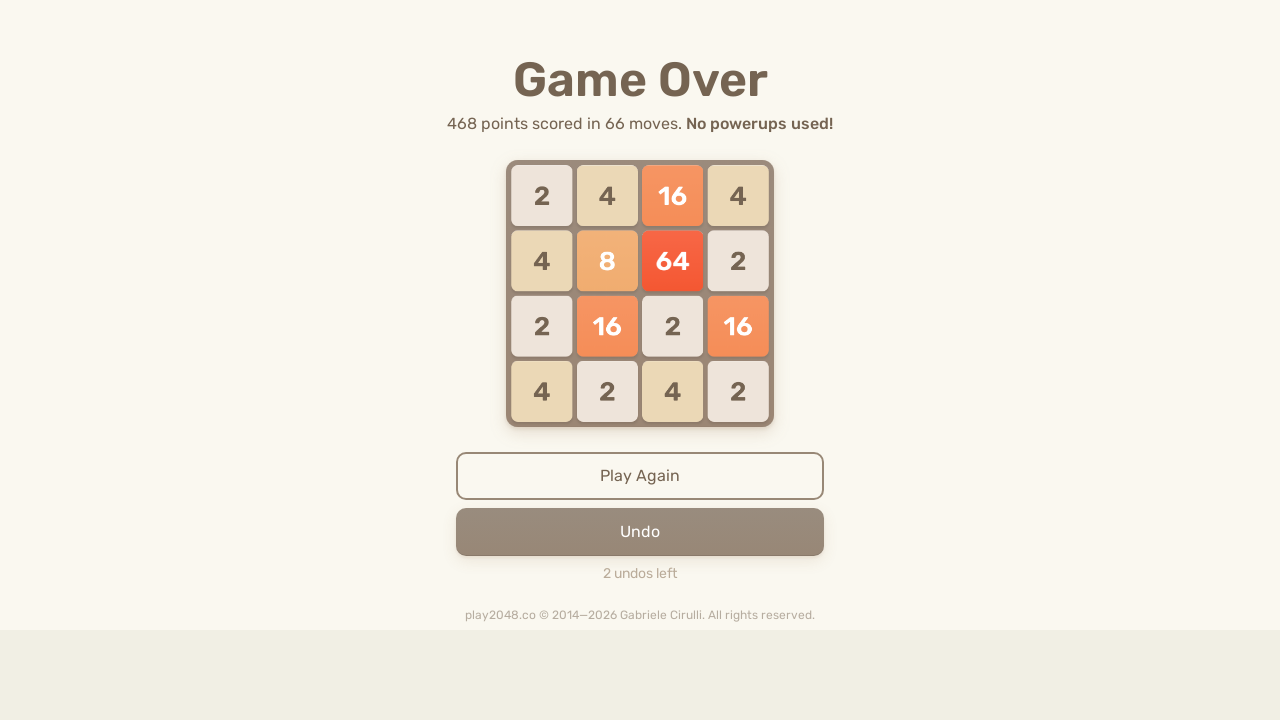

Pressed ArrowUp on html
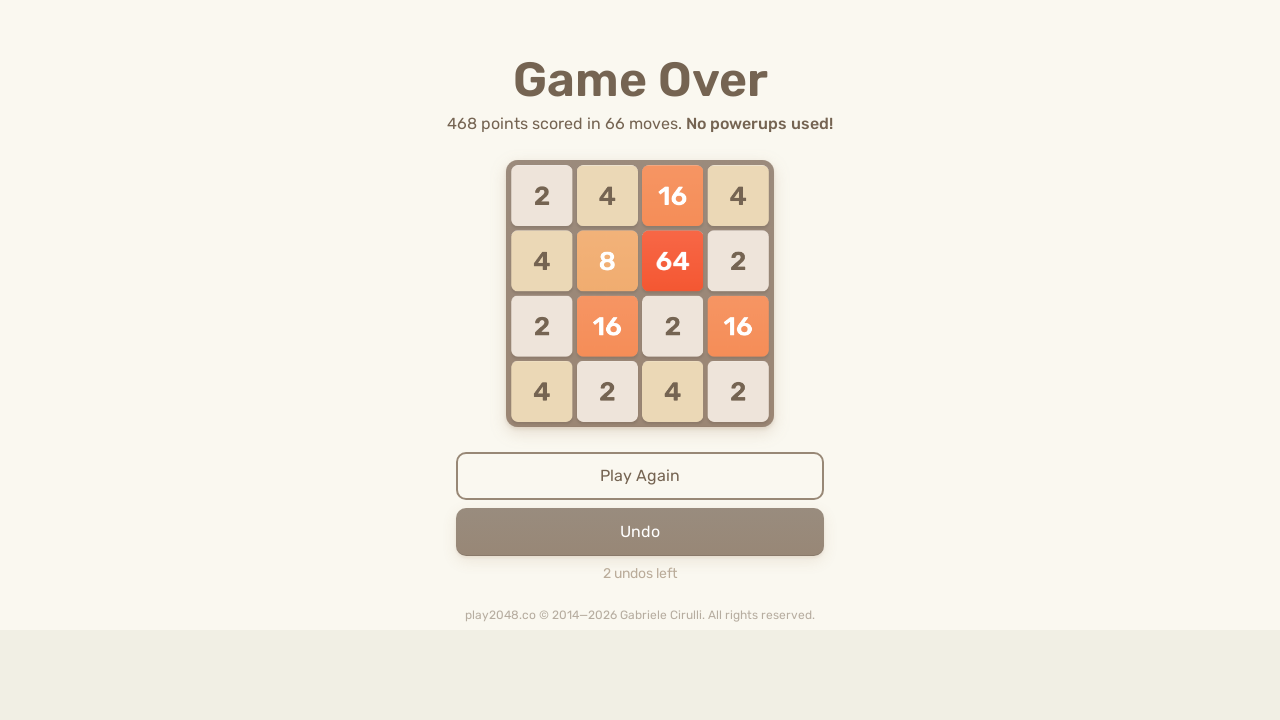

Pressed ArrowDown on html
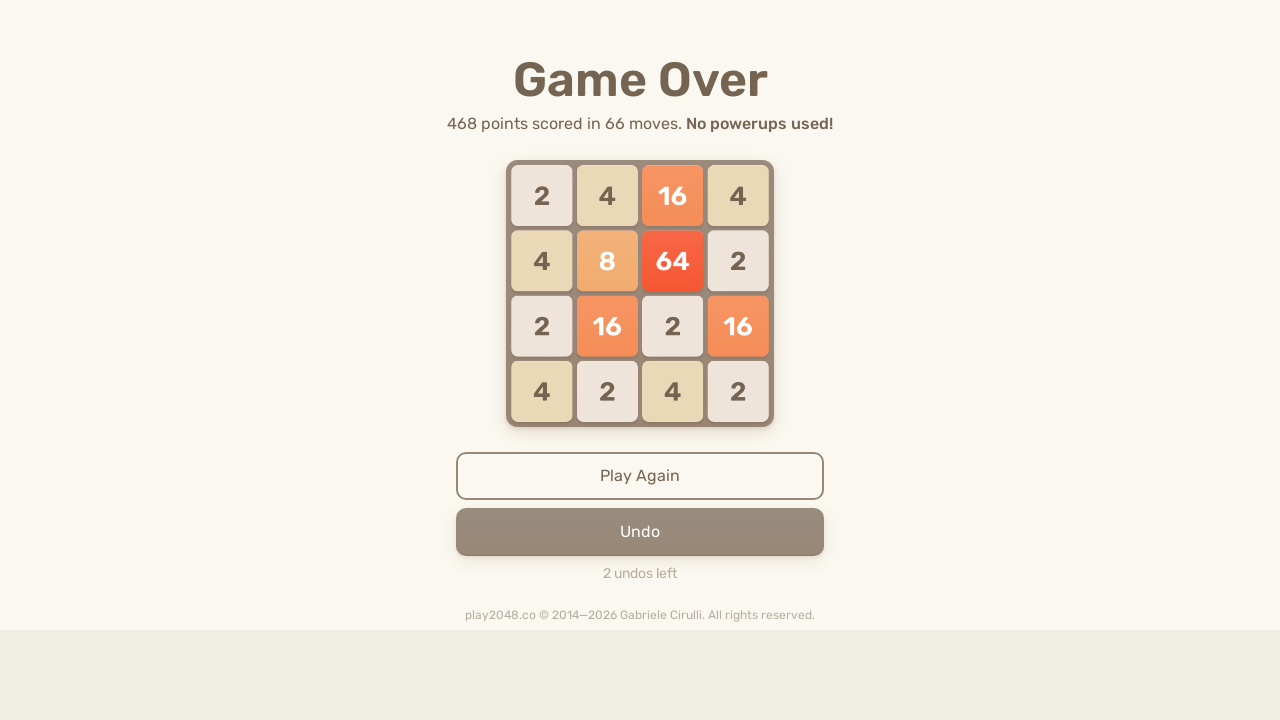

Pressed ArrowLeft on html
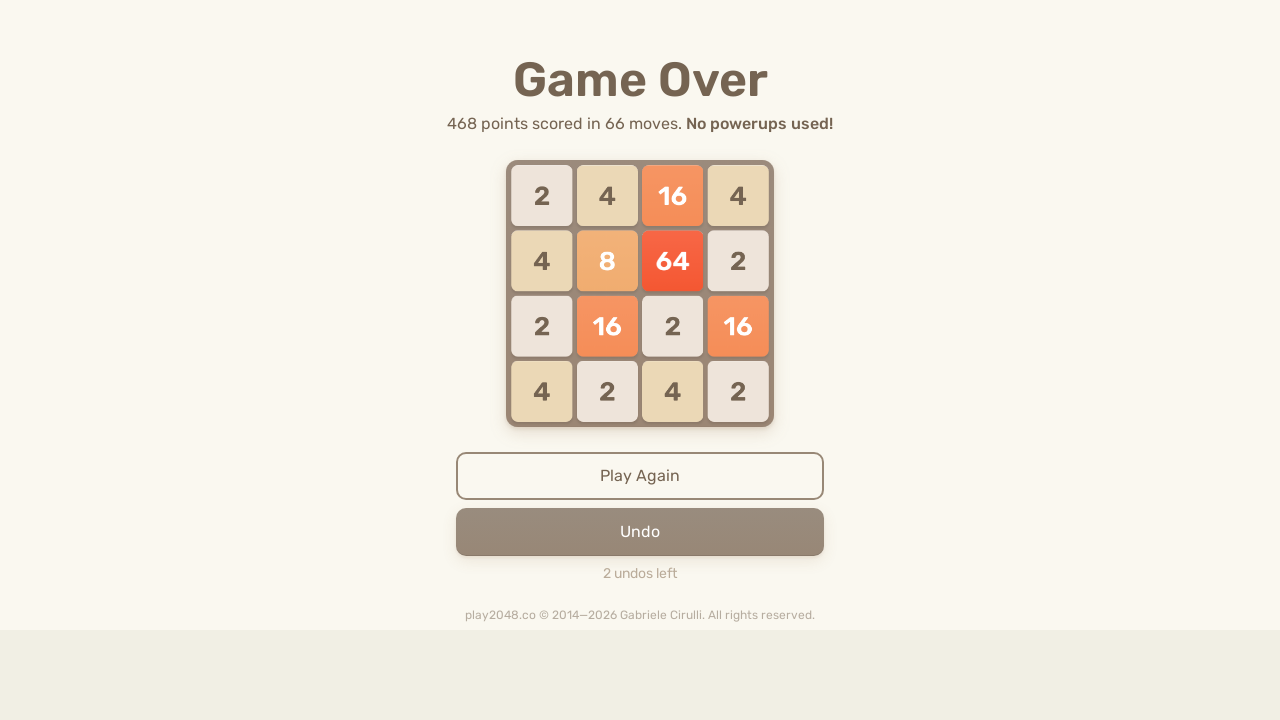

Pressed ArrowRight on html
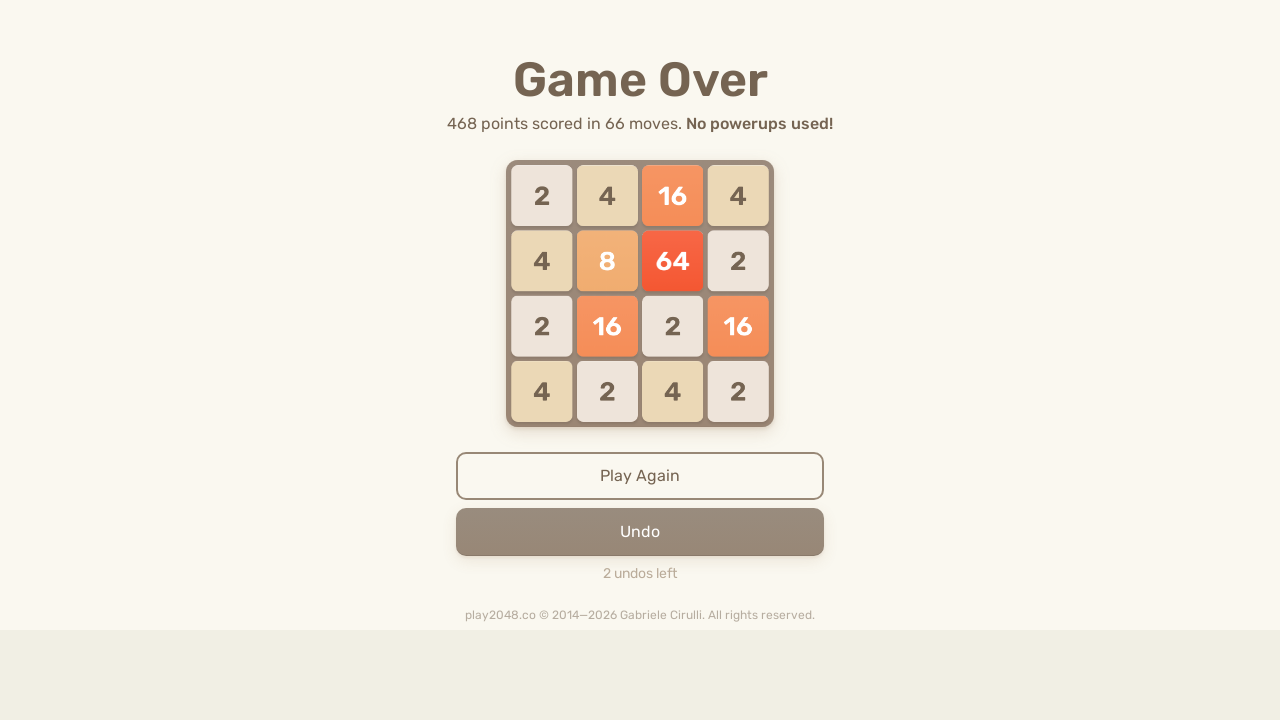

Pressed ArrowUp on html
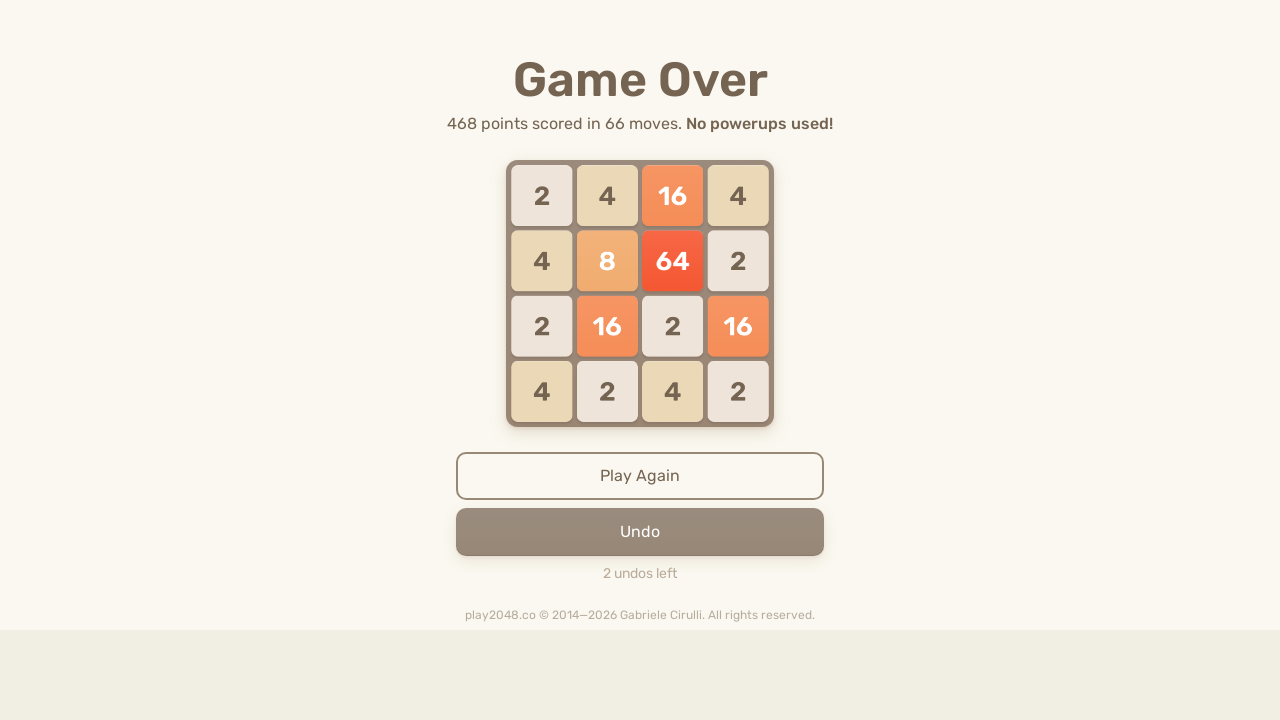

Pressed ArrowDown on html
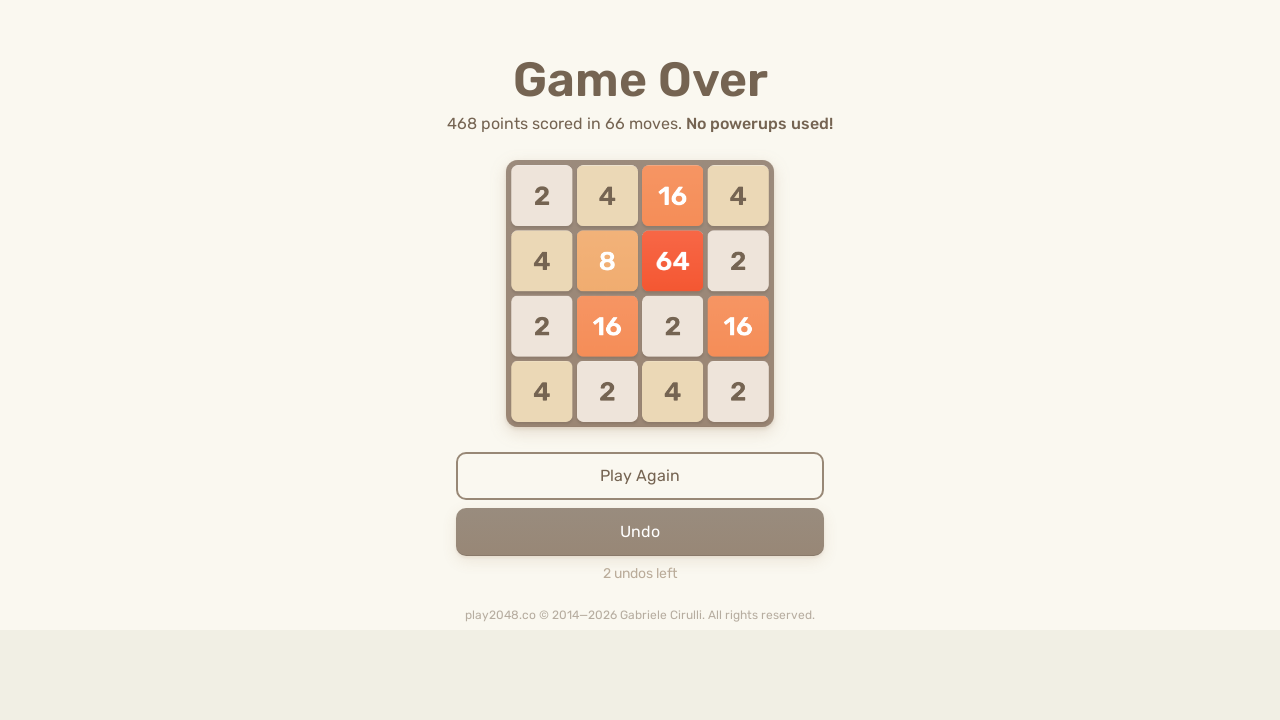

Pressed ArrowLeft on html
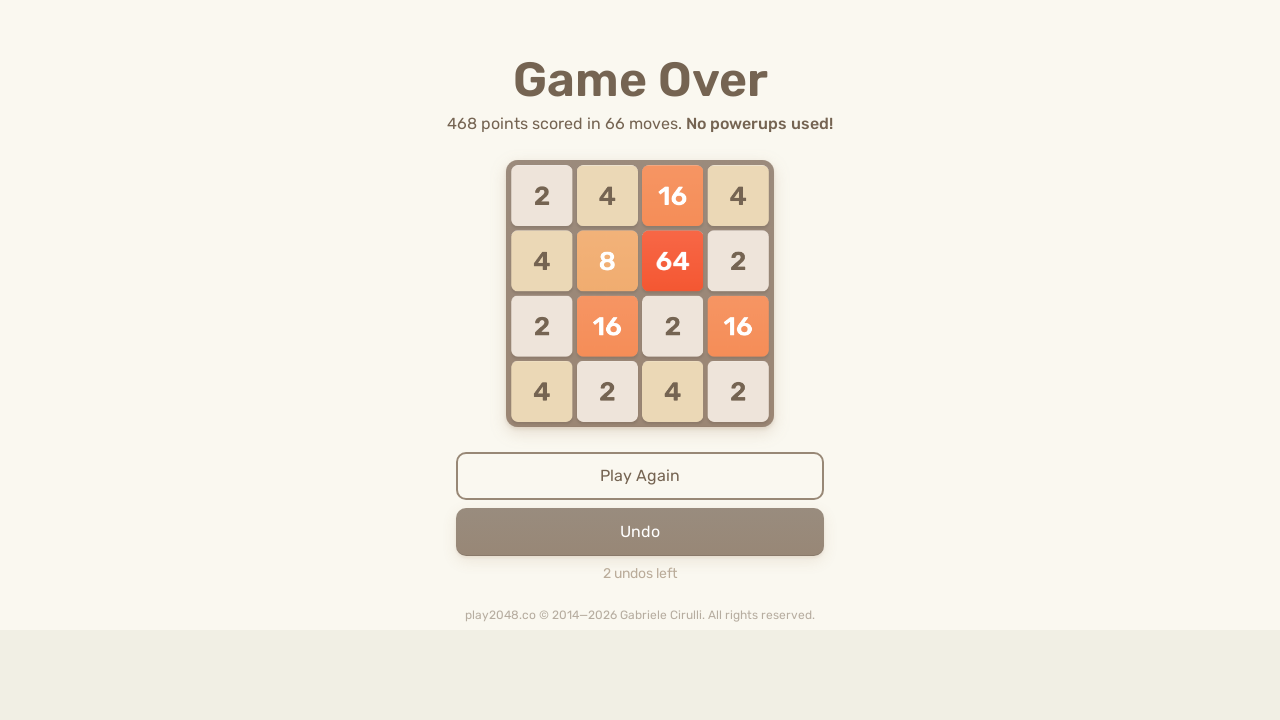

Pressed ArrowRight on html
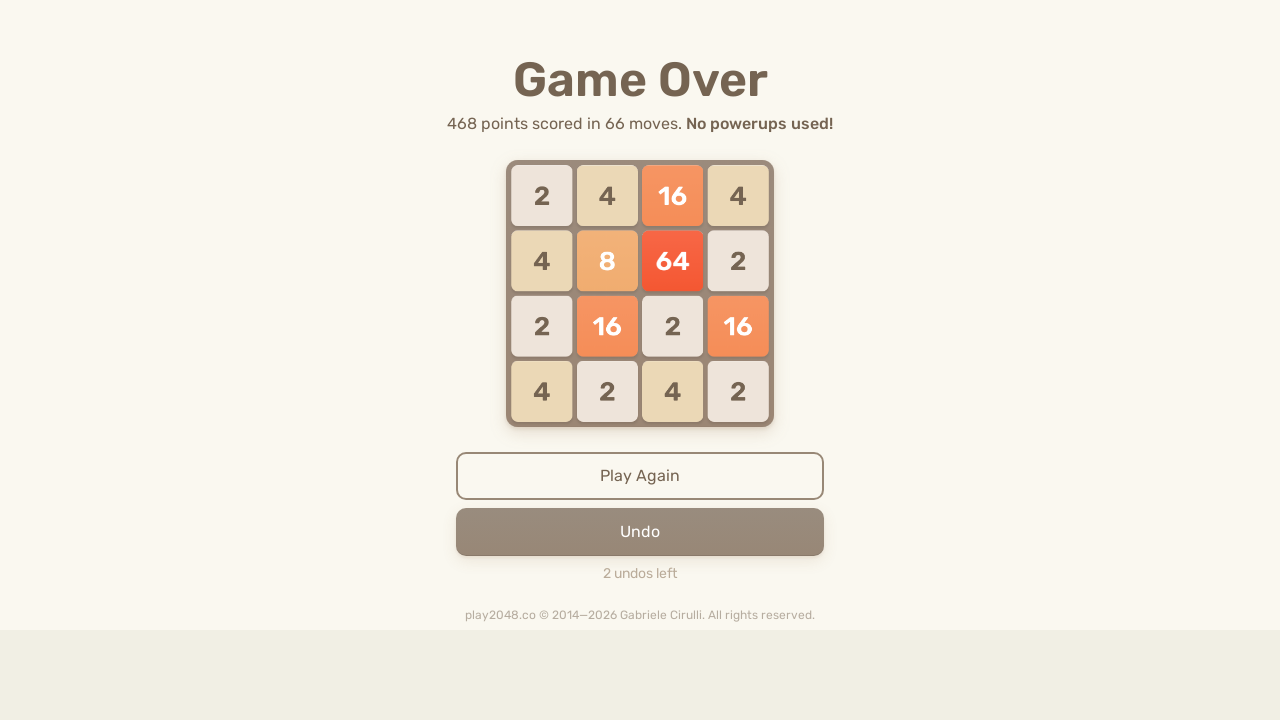

Pressed ArrowUp on html
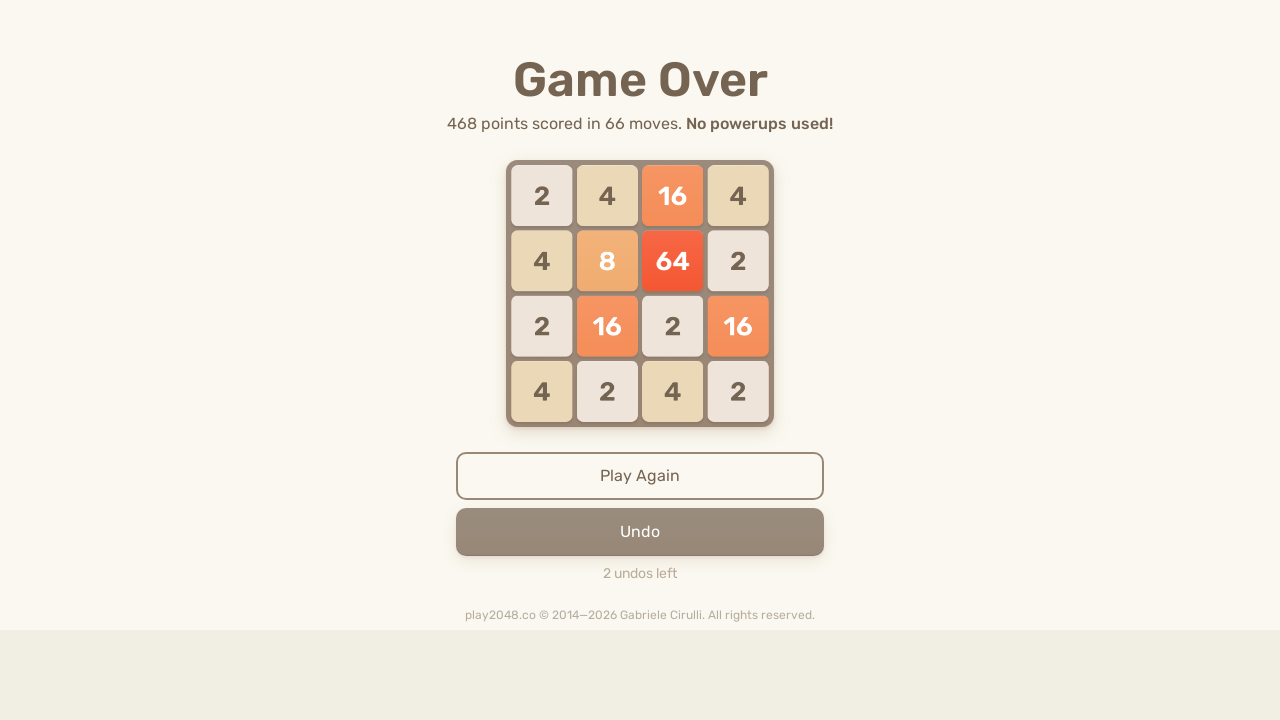

Pressed ArrowDown on html
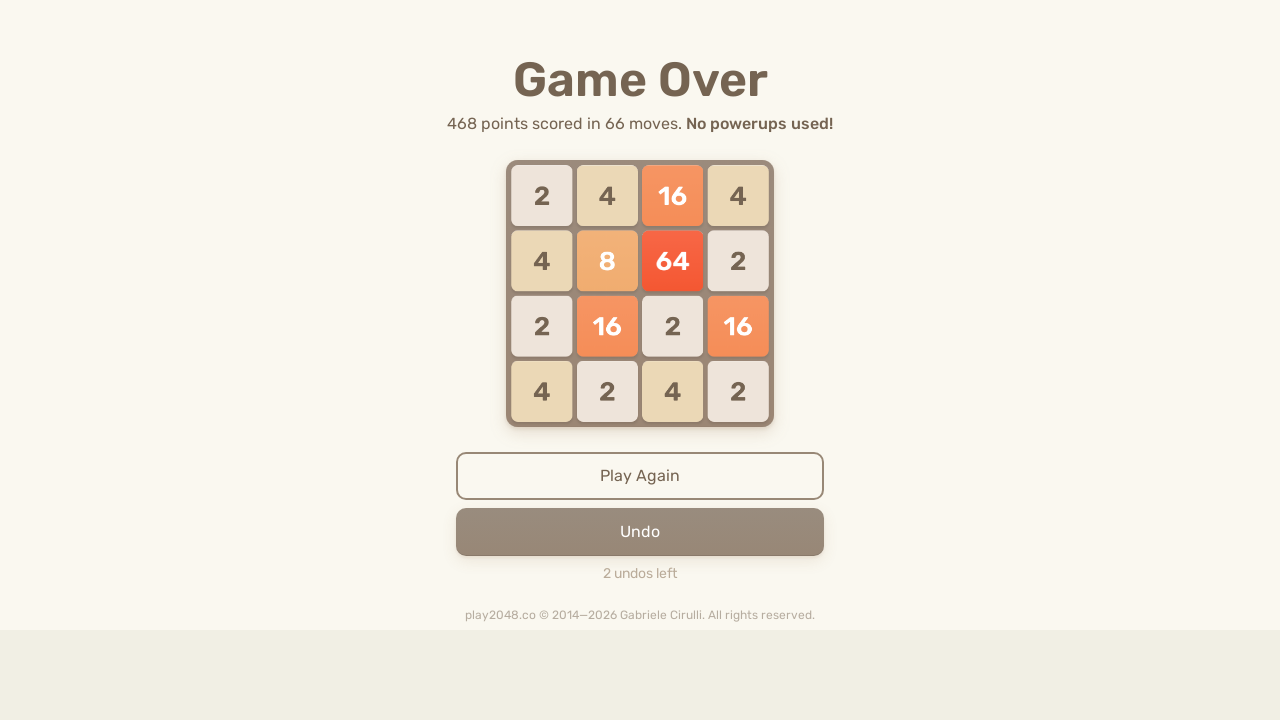

Pressed ArrowLeft on html
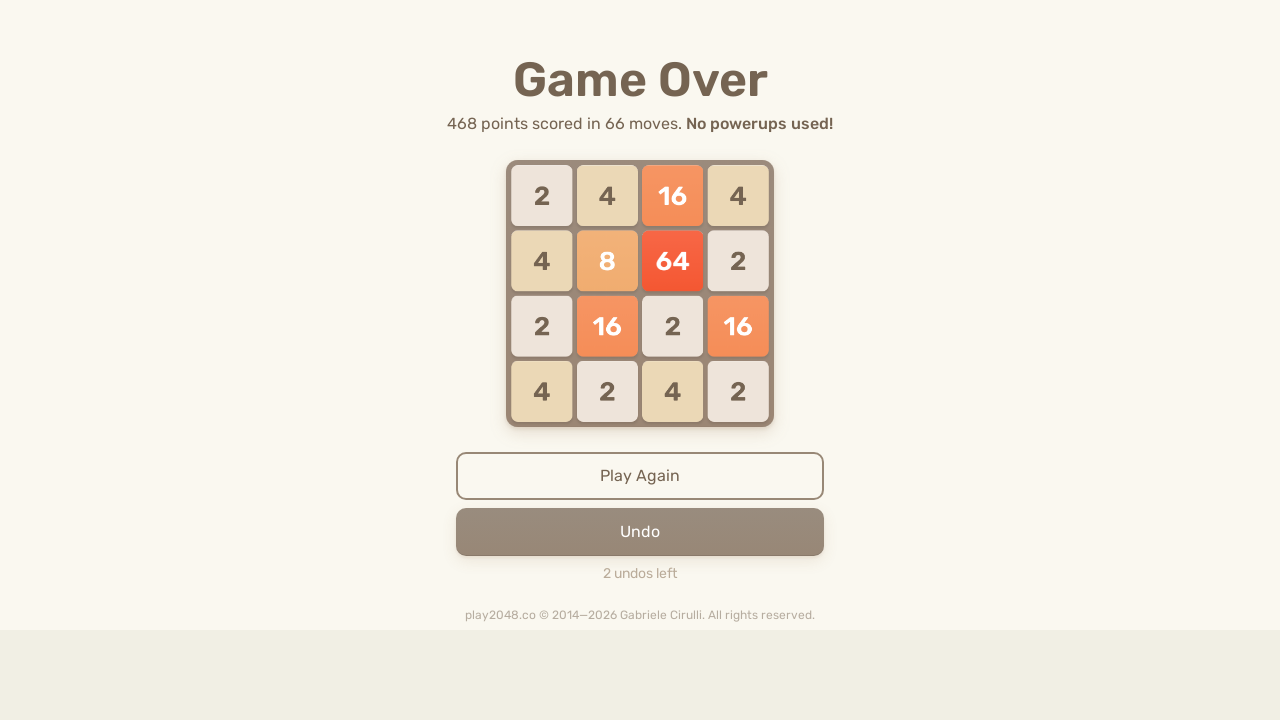

Pressed ArrowRight on html
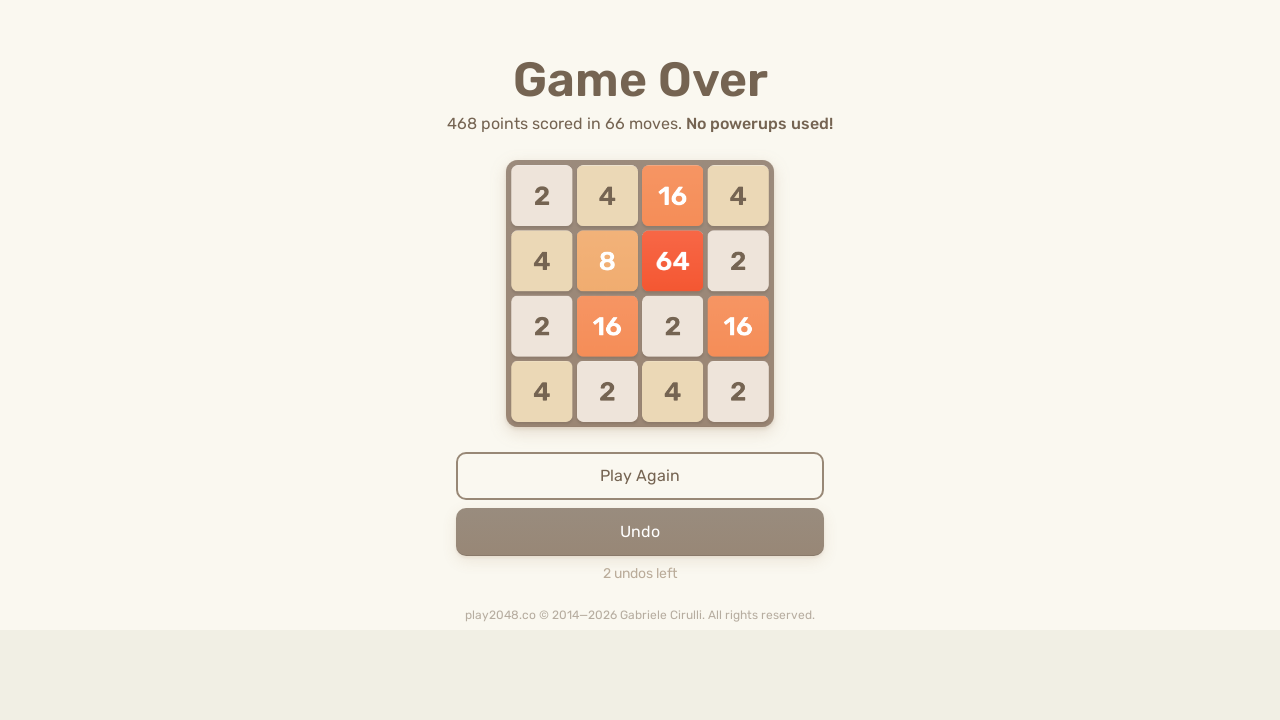

Pressed ArrowUp on html
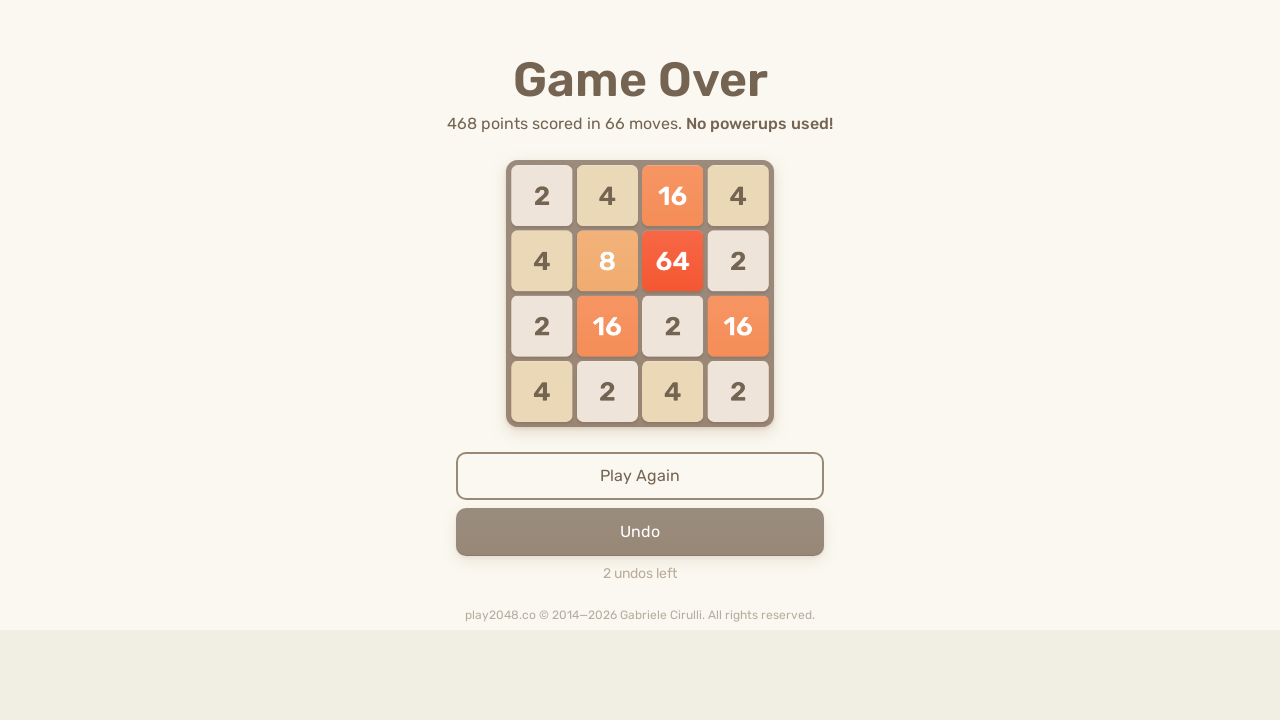

Pressed ArrowDown on html
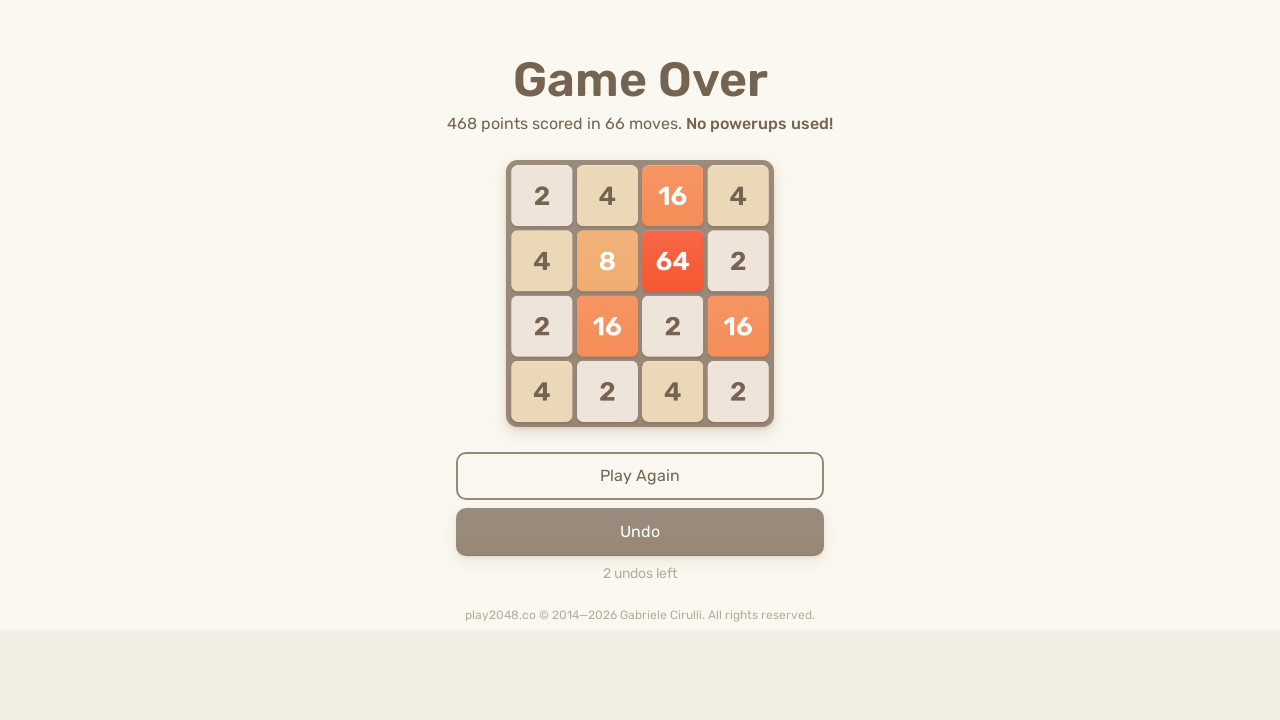

Pressed ArrowLeft on html
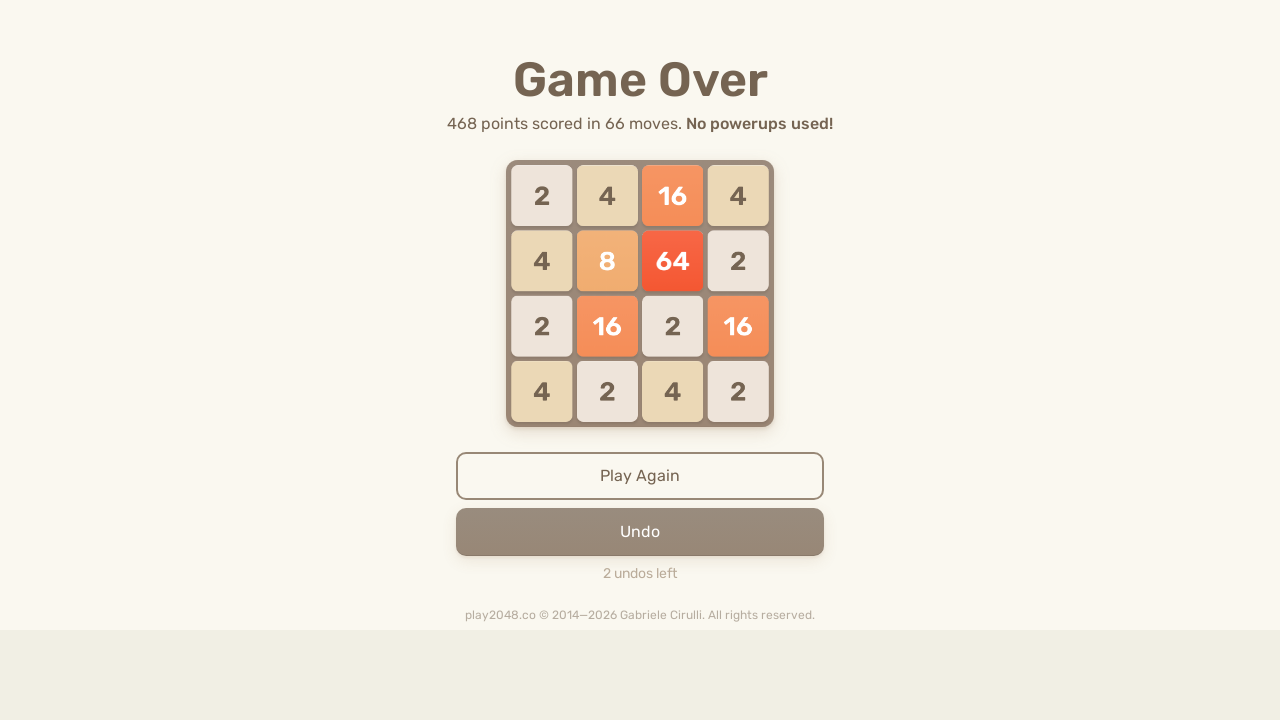

Pressed ArrowRight on html
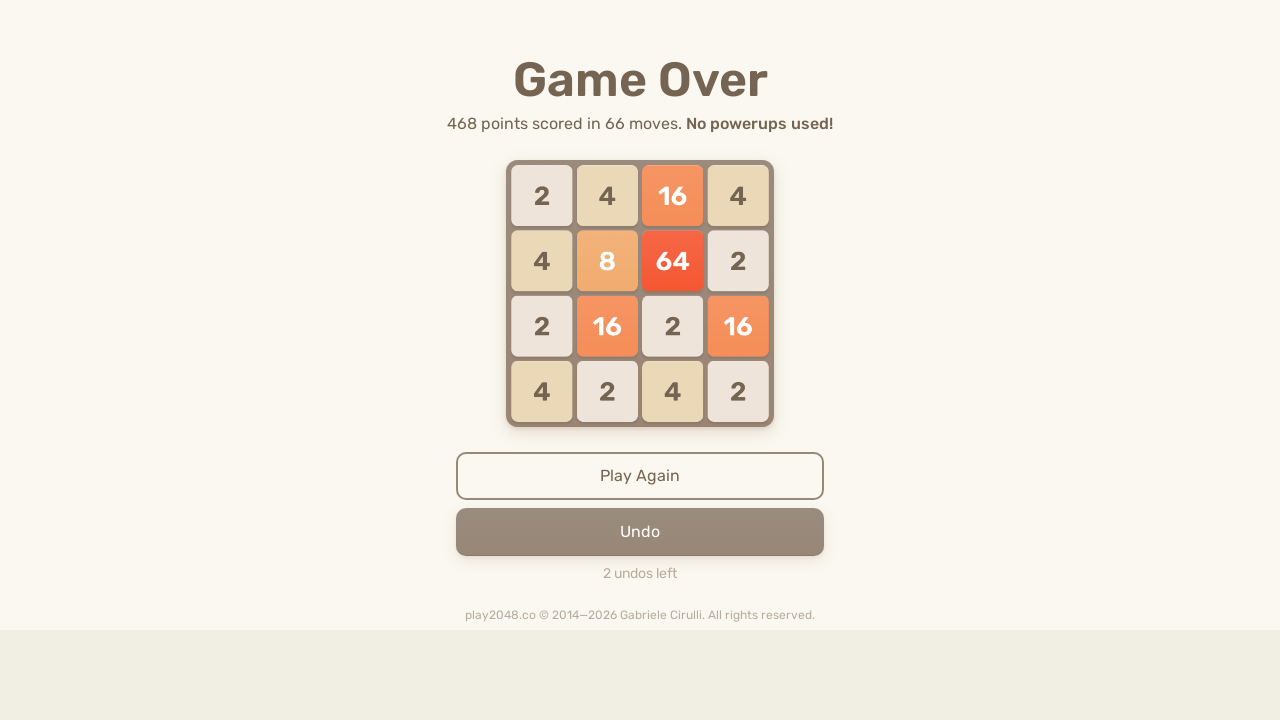

Pressed ArrowUp on html
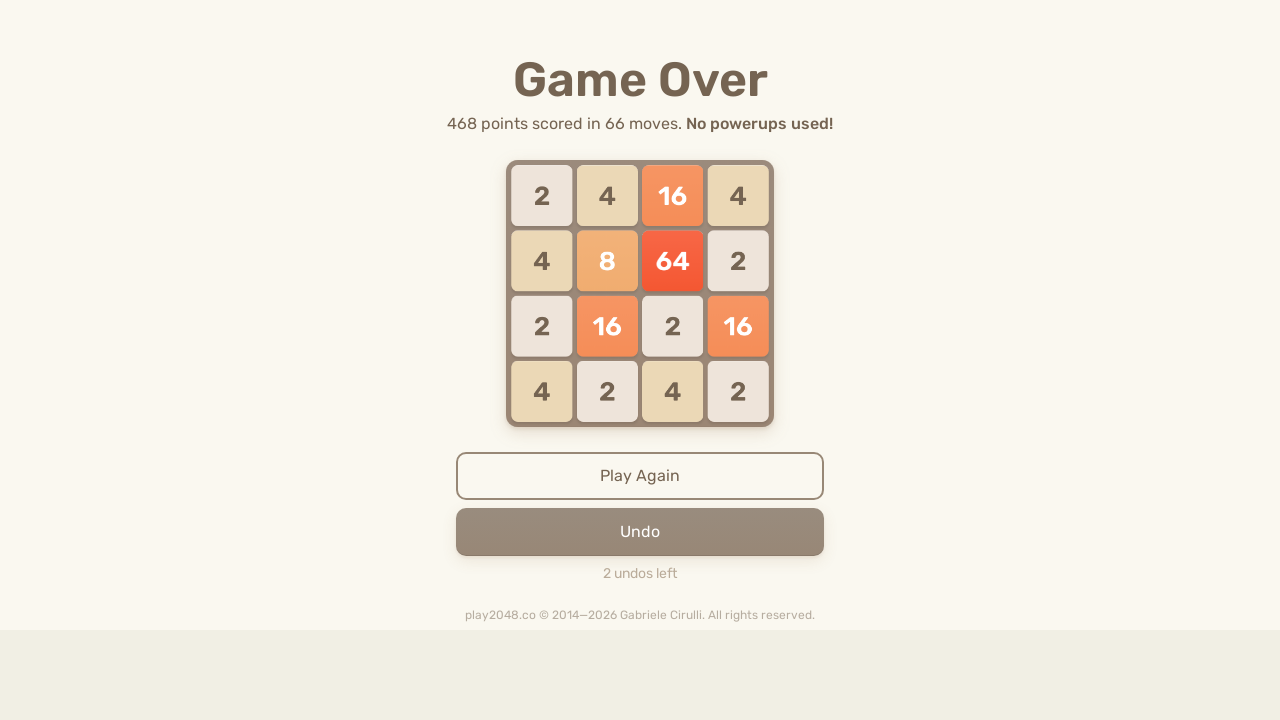

Pressed ArrowDown on html
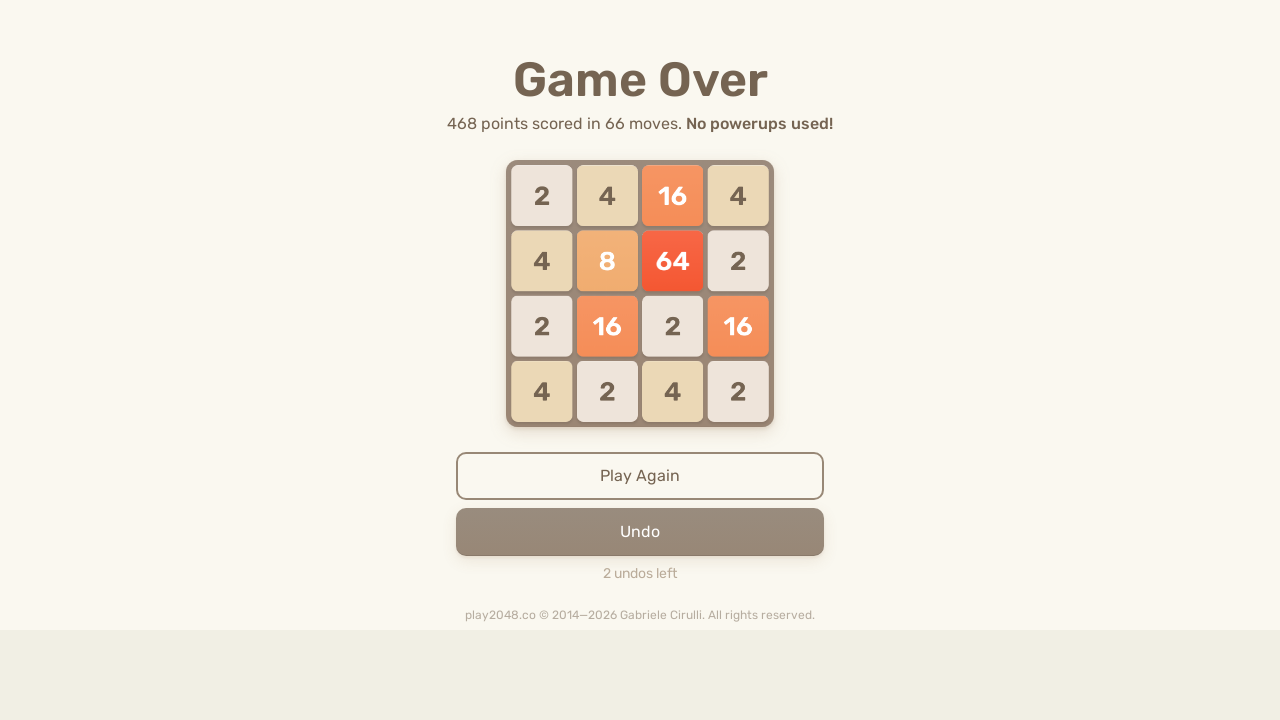

Pressed ArrowLeft on html
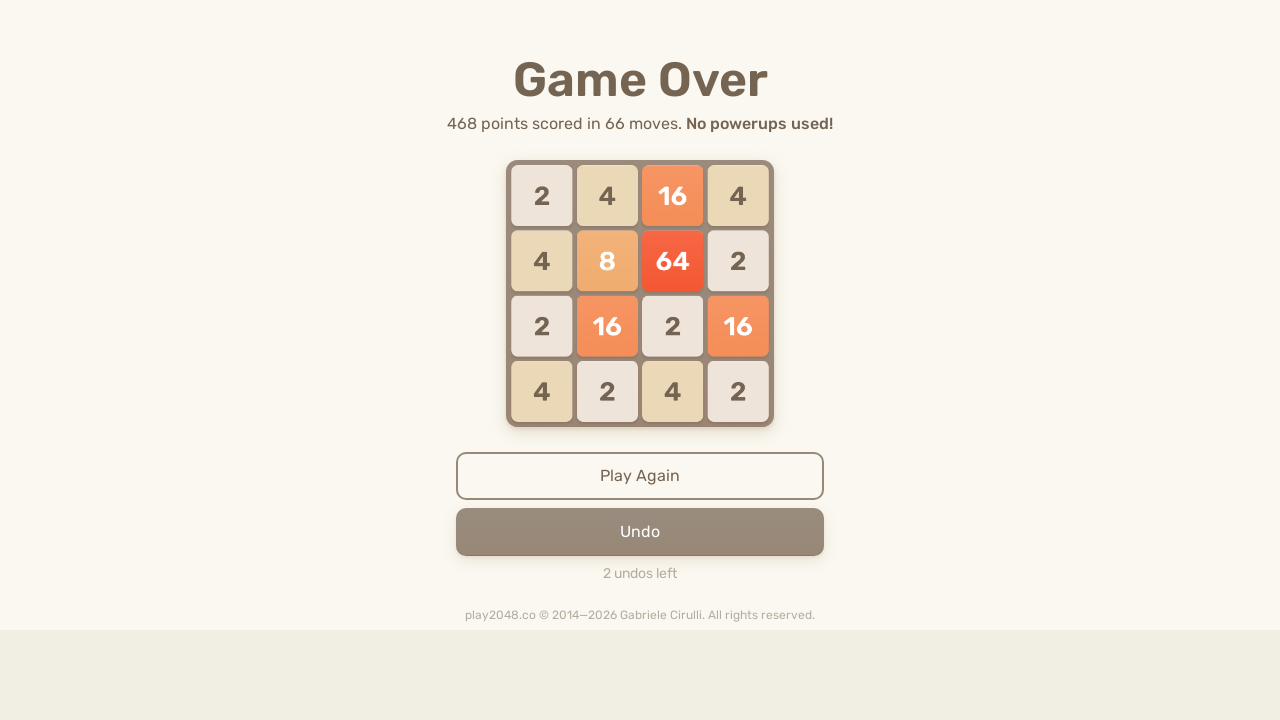

Pressed ArrowRight on html
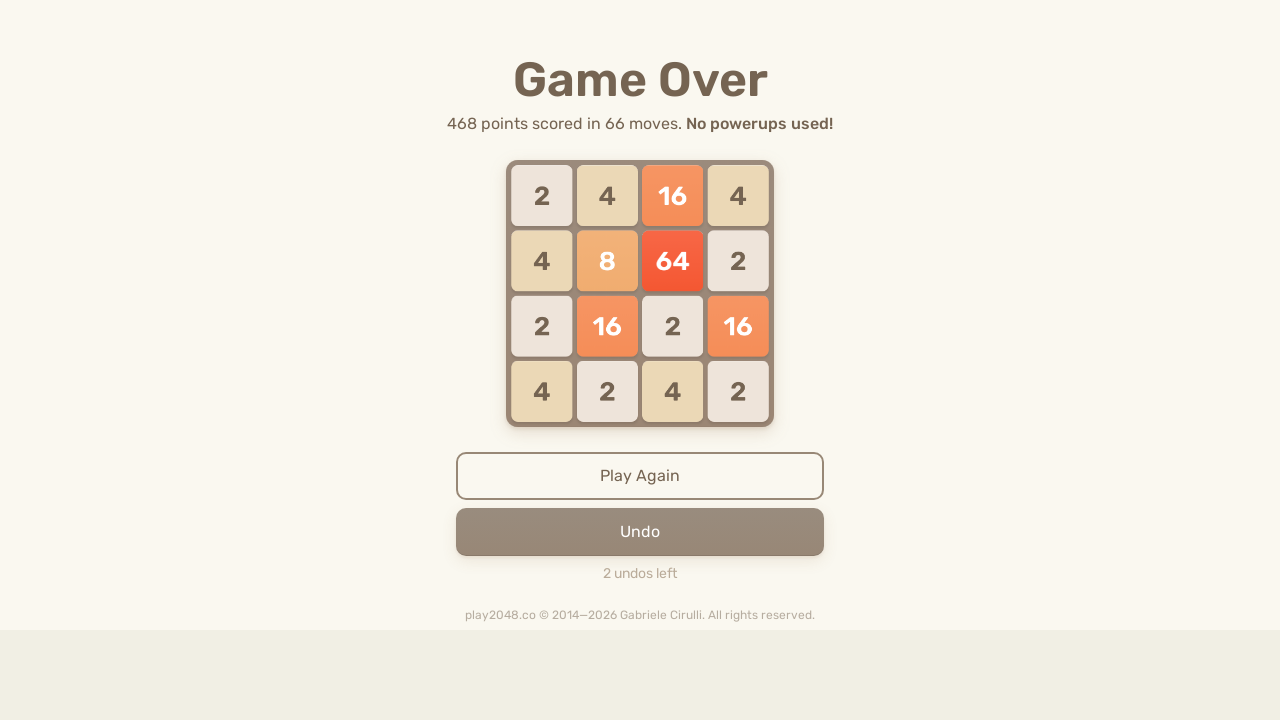

Pressed ArrowUp on html
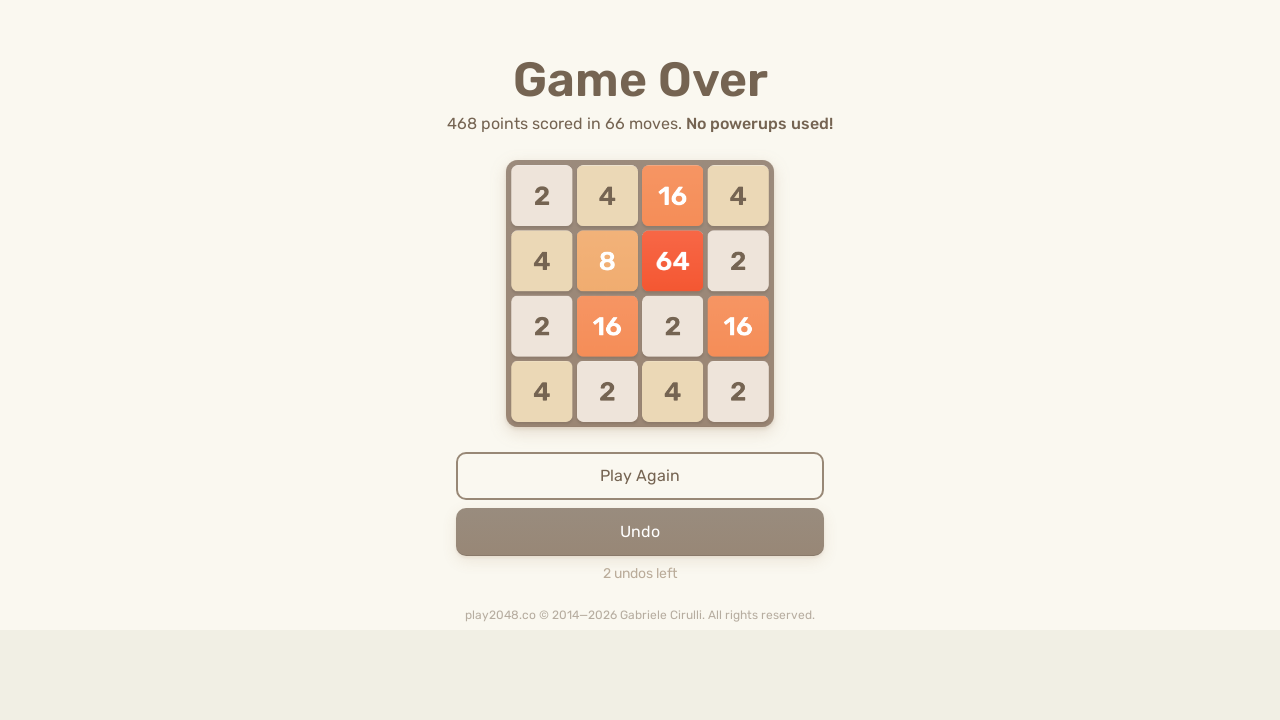

Pressed ArrowDown on html
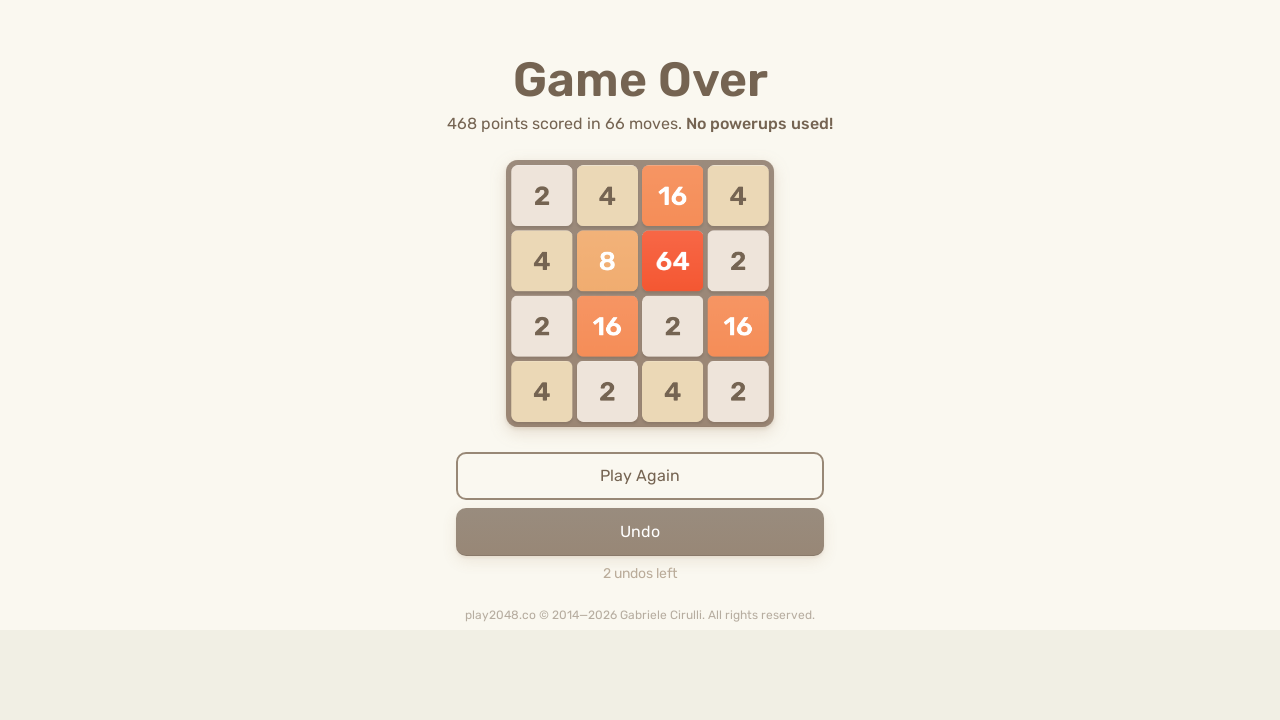

Pressed ArrowLeft on html
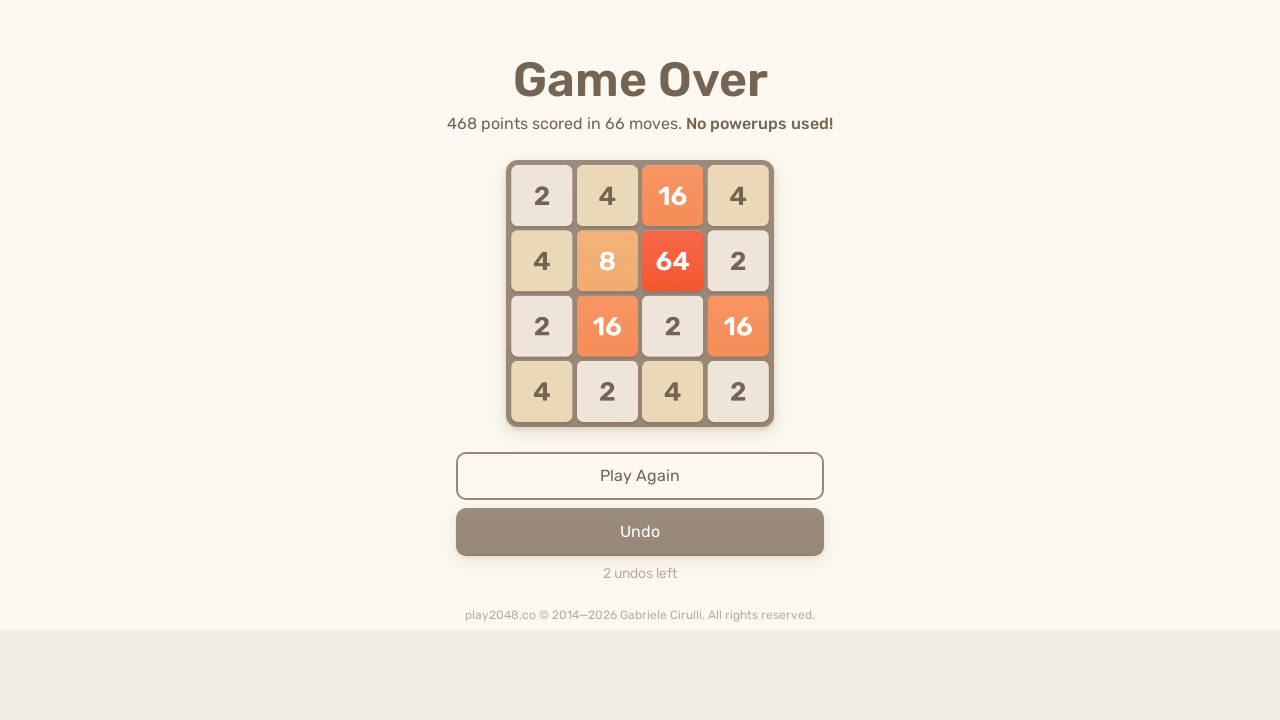

Pressed ArrowRight on html
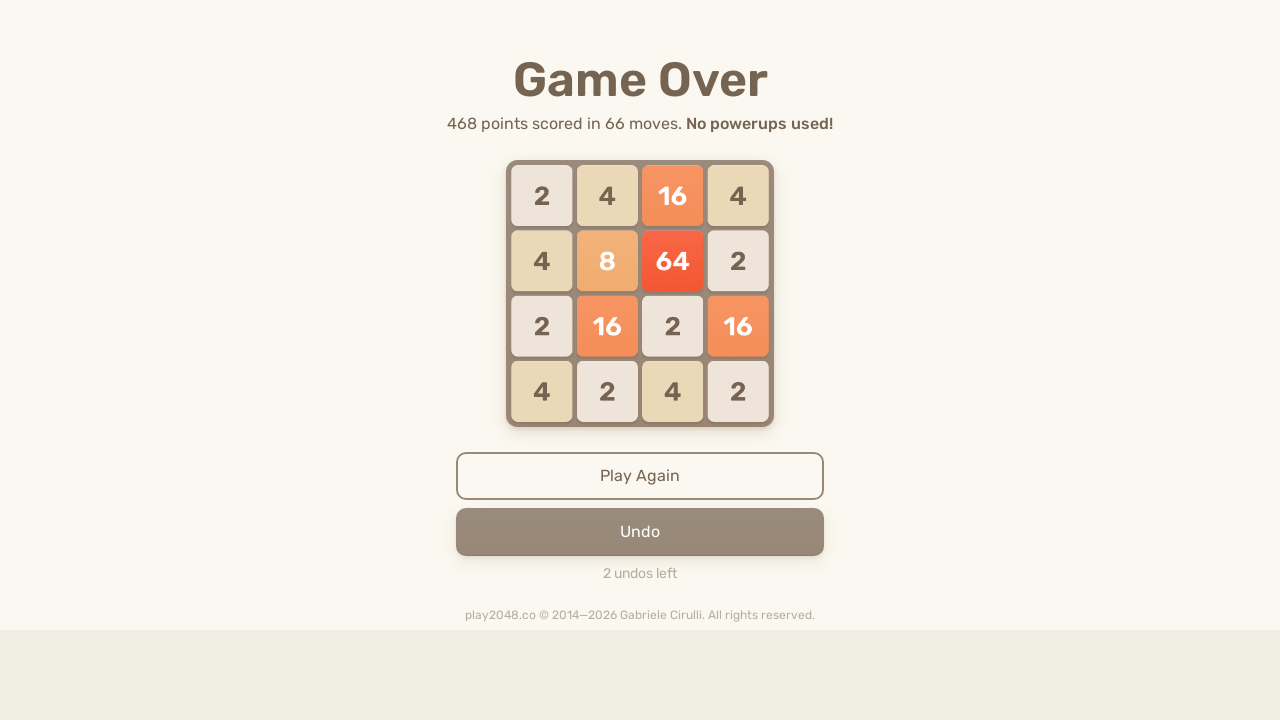

Pressed ArrowUp on html
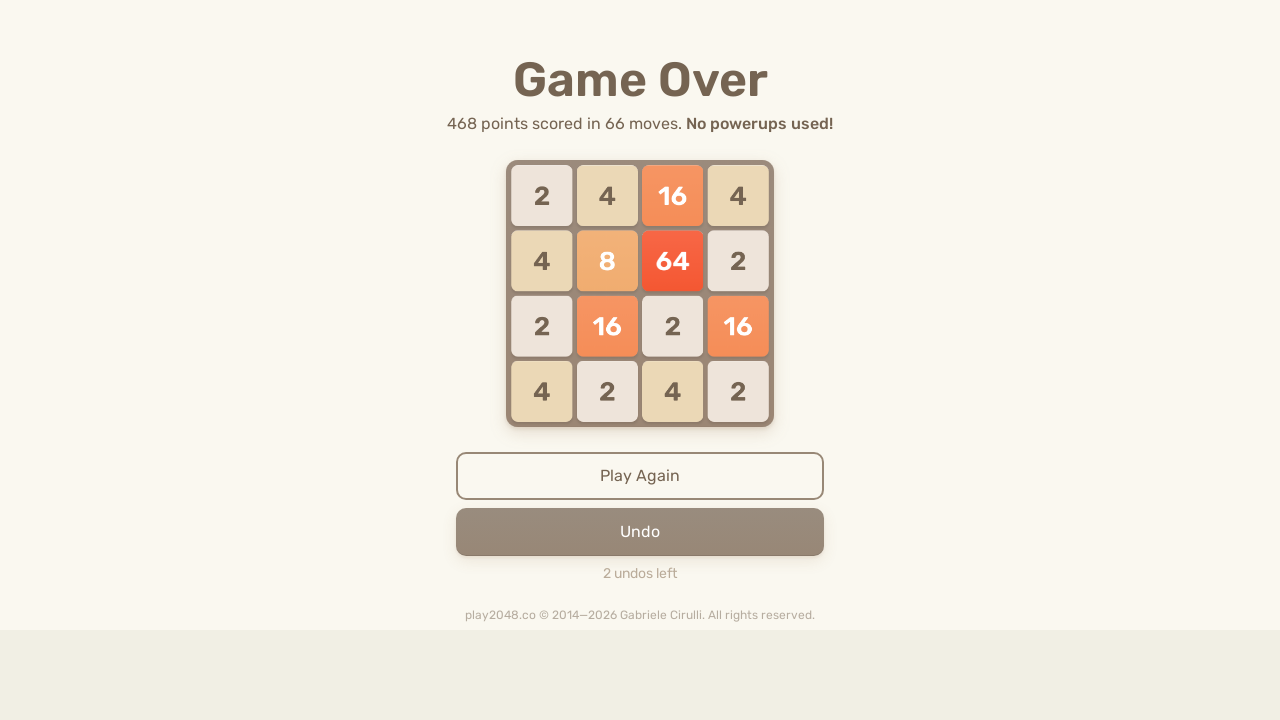

Pressed ArrowDown on html
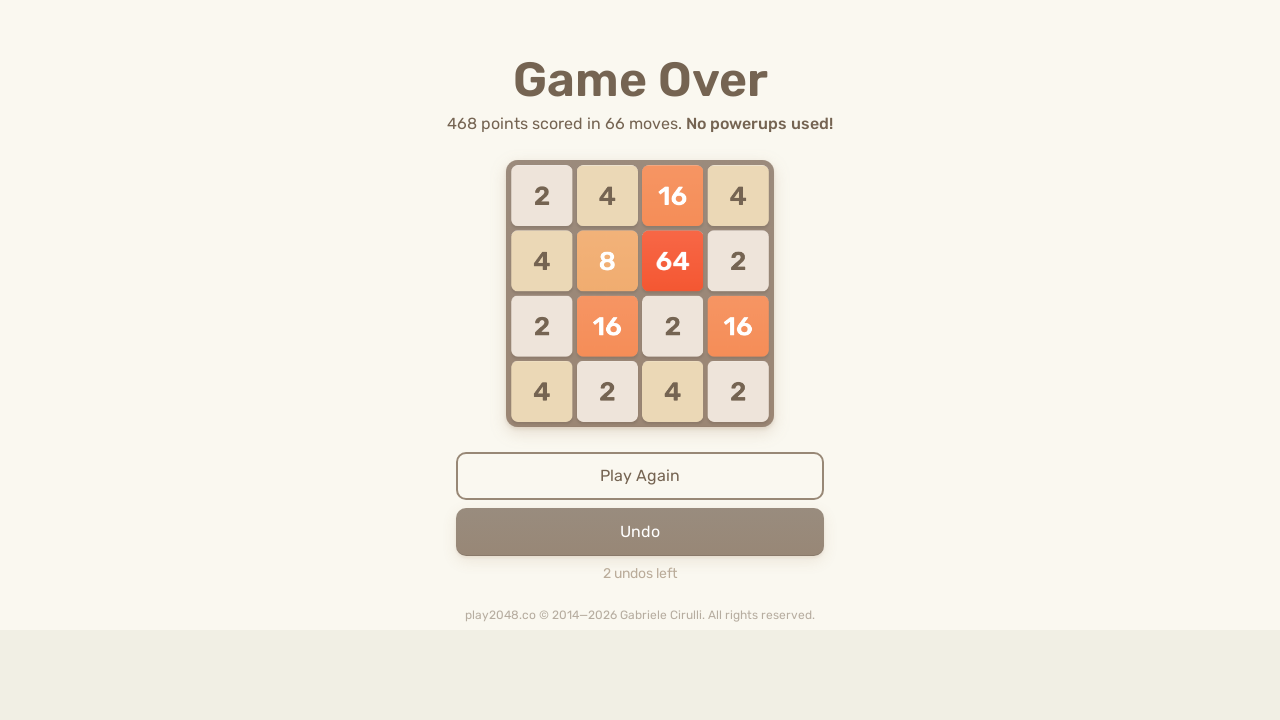

Pressed ArrowLeft on html
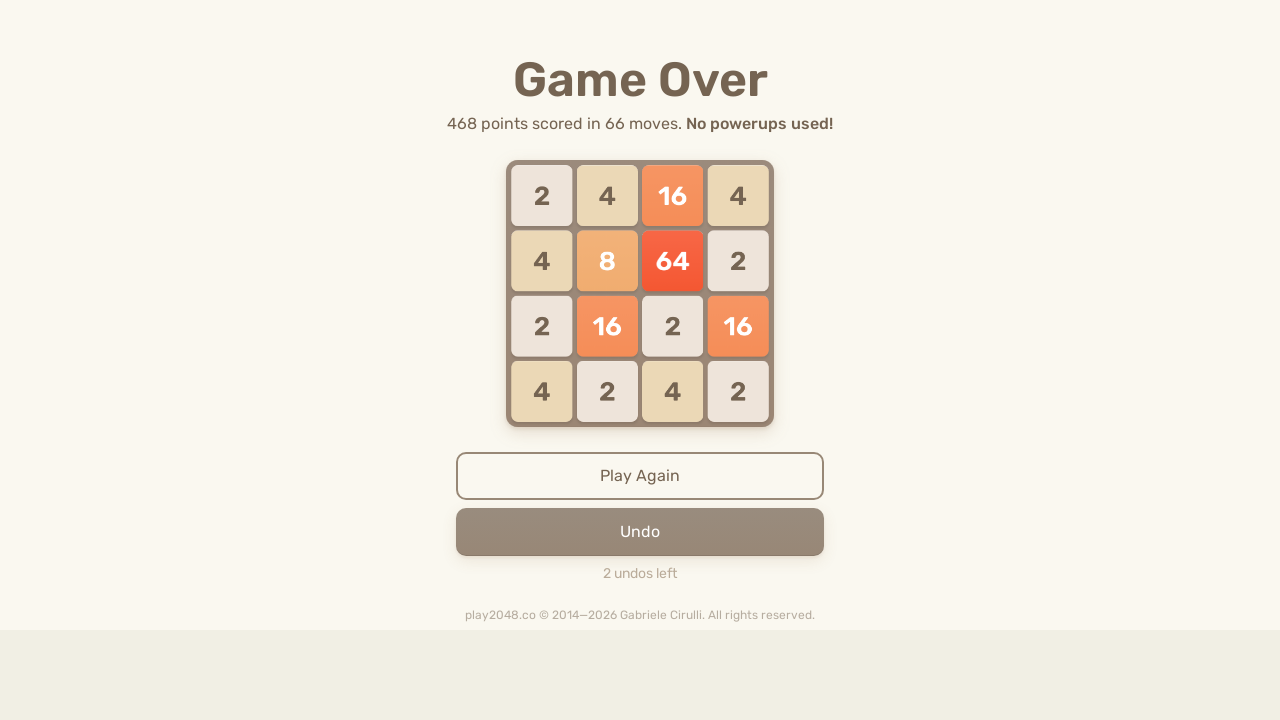

Pressed ArrowRight on html
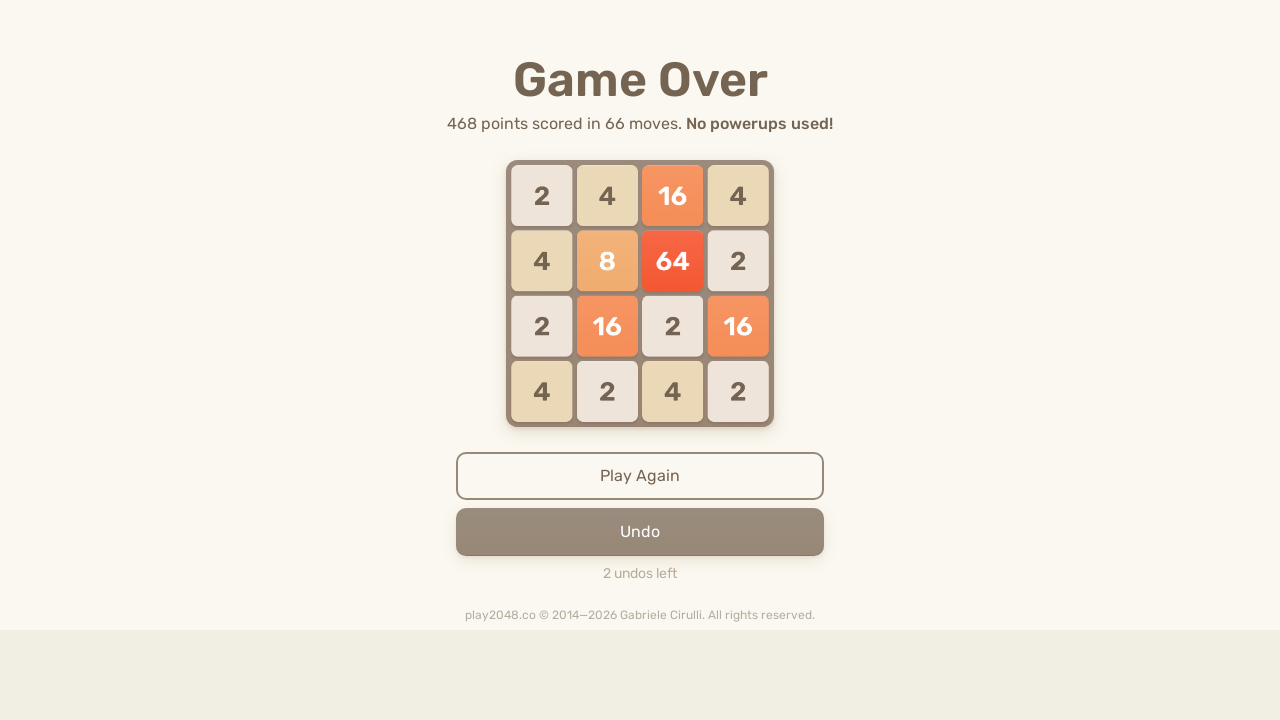

Pressed ArrowUp on html
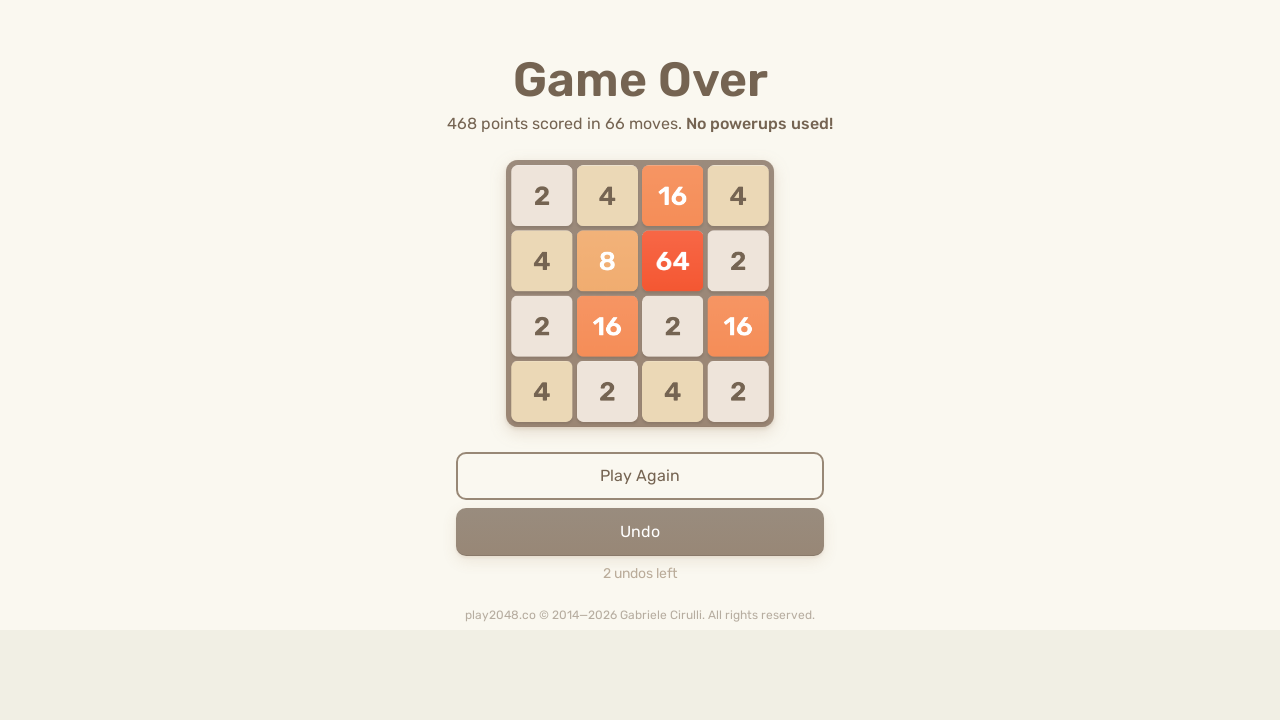

Pressed ArrowDown on html
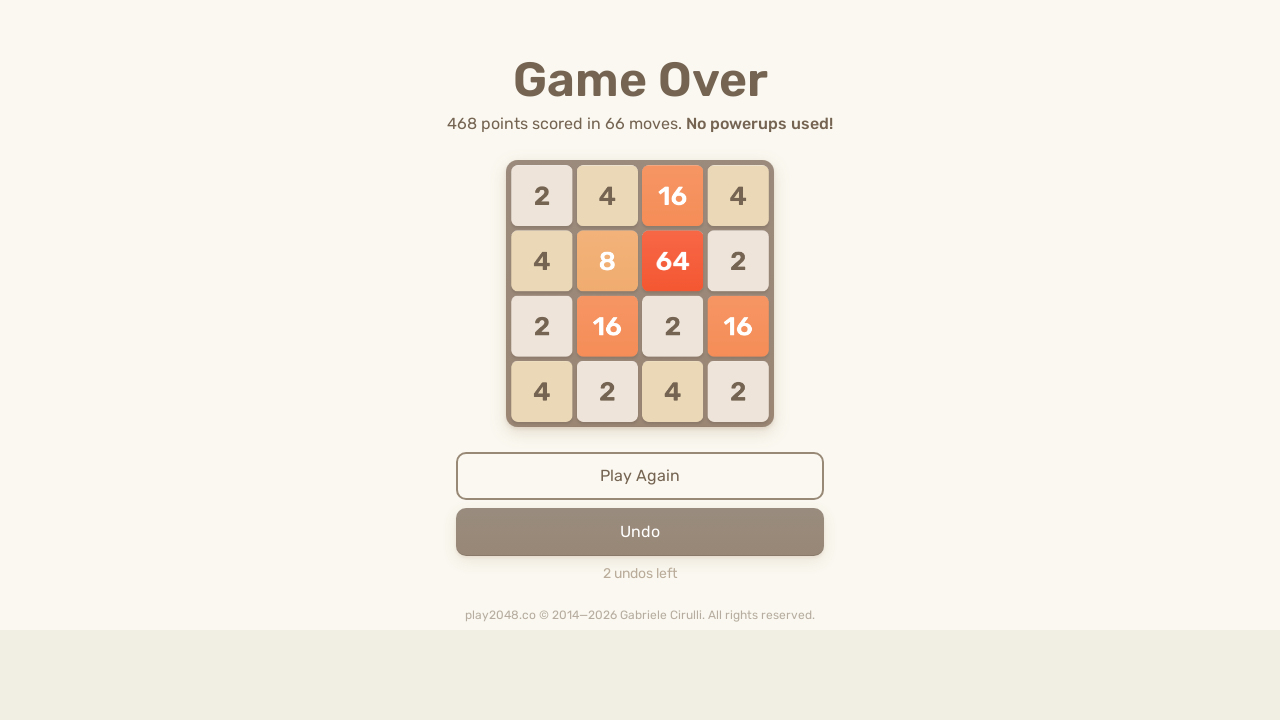

Pressed ArrowLeft on html
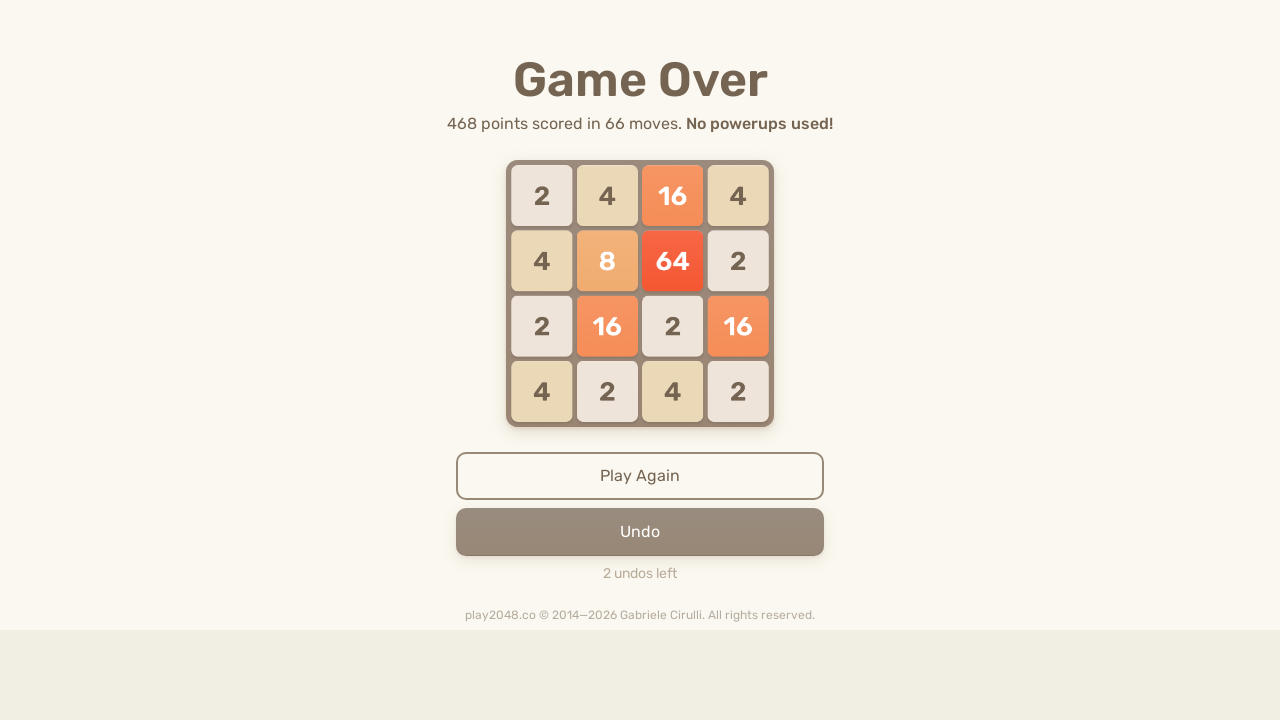

Pressed ArrowRight on html
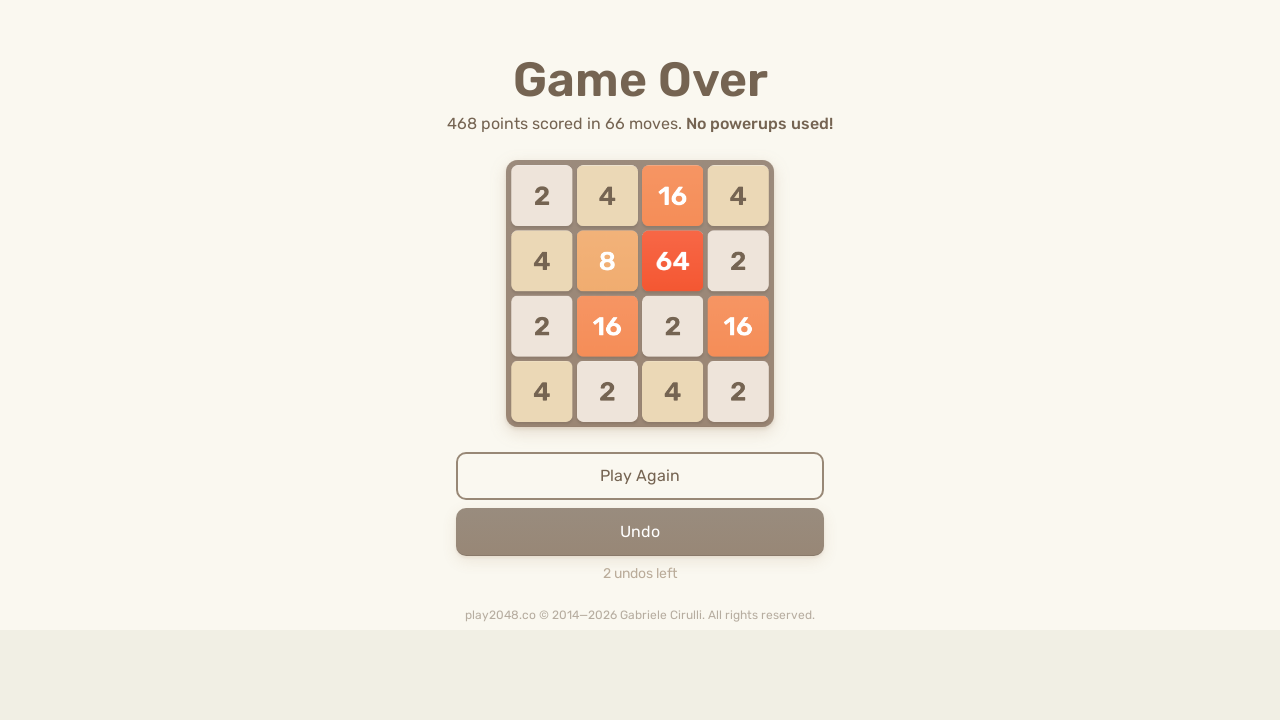

Pressed ArrowUp on html
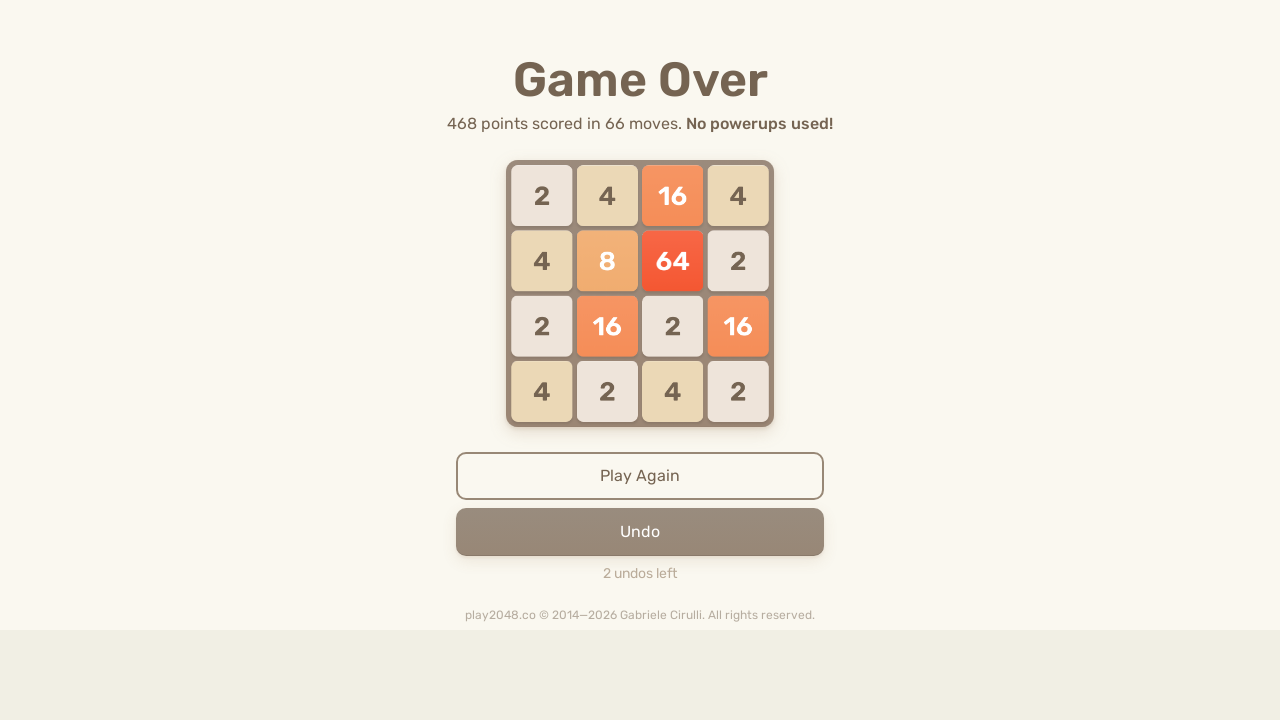

Pressed ArrowDown on html
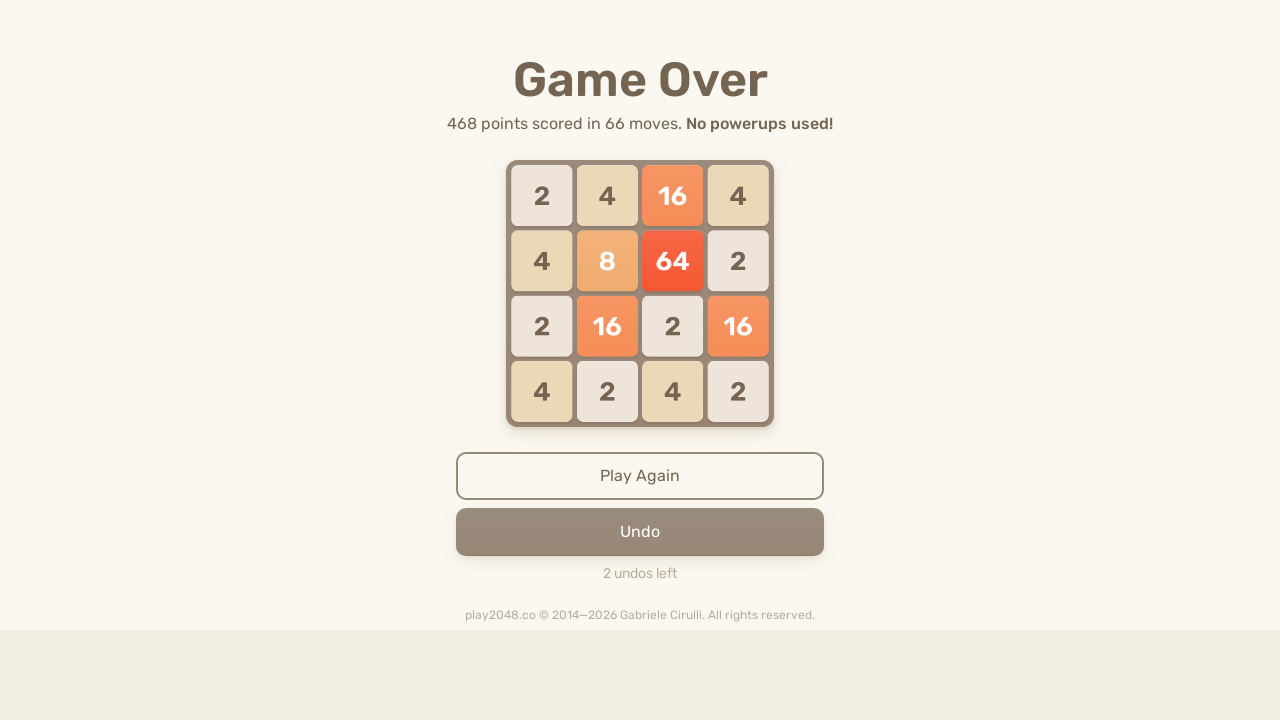

Pressed ArrowLeft on html
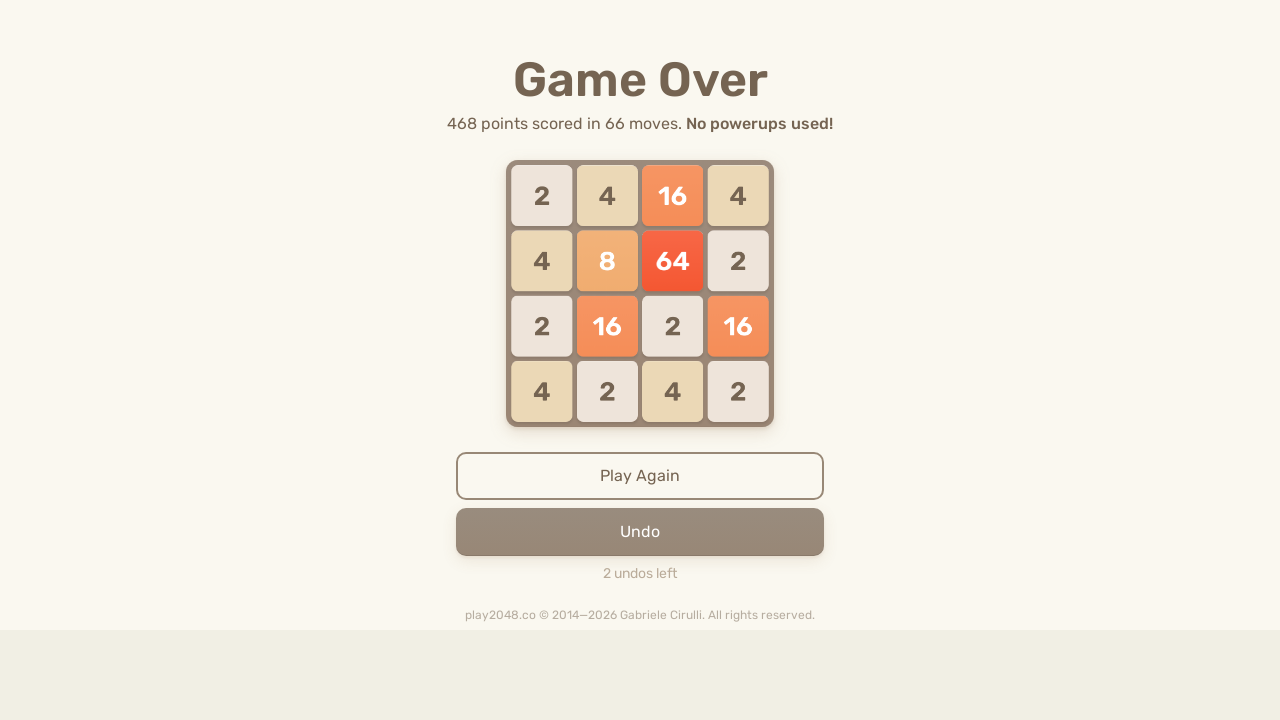

Pressed ArrowRight on html
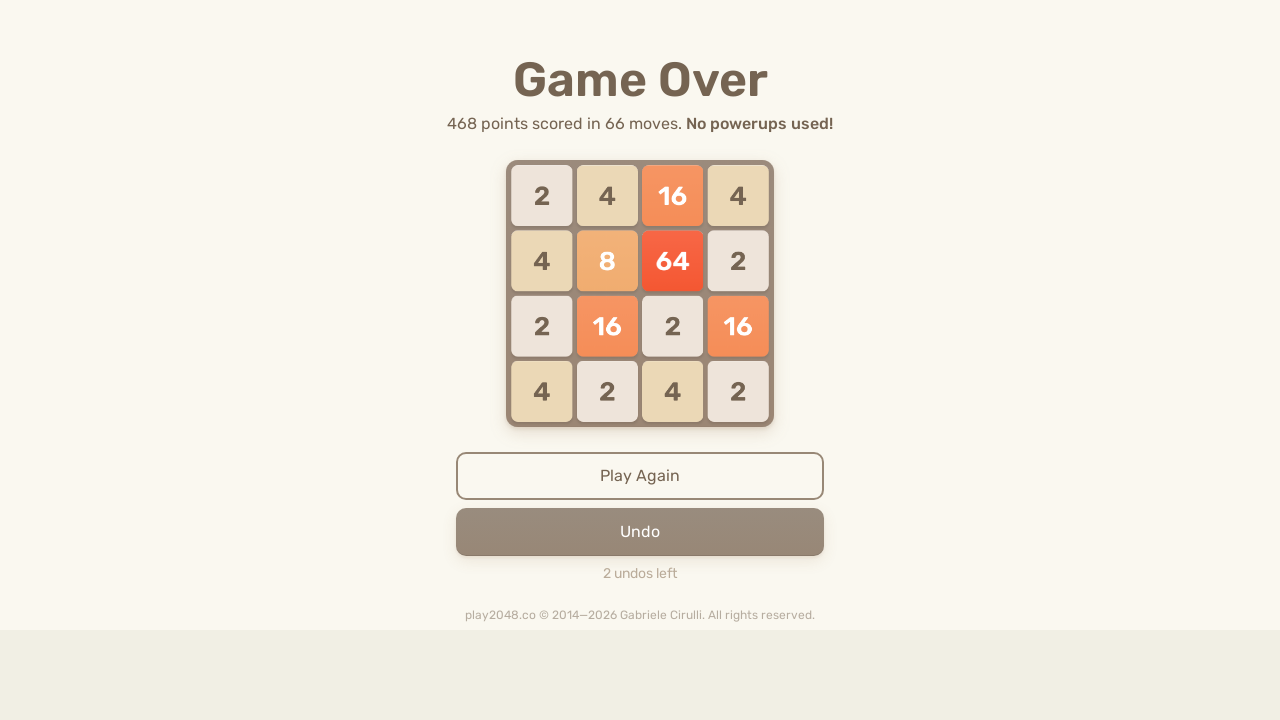

Pressed ArrowUp on html
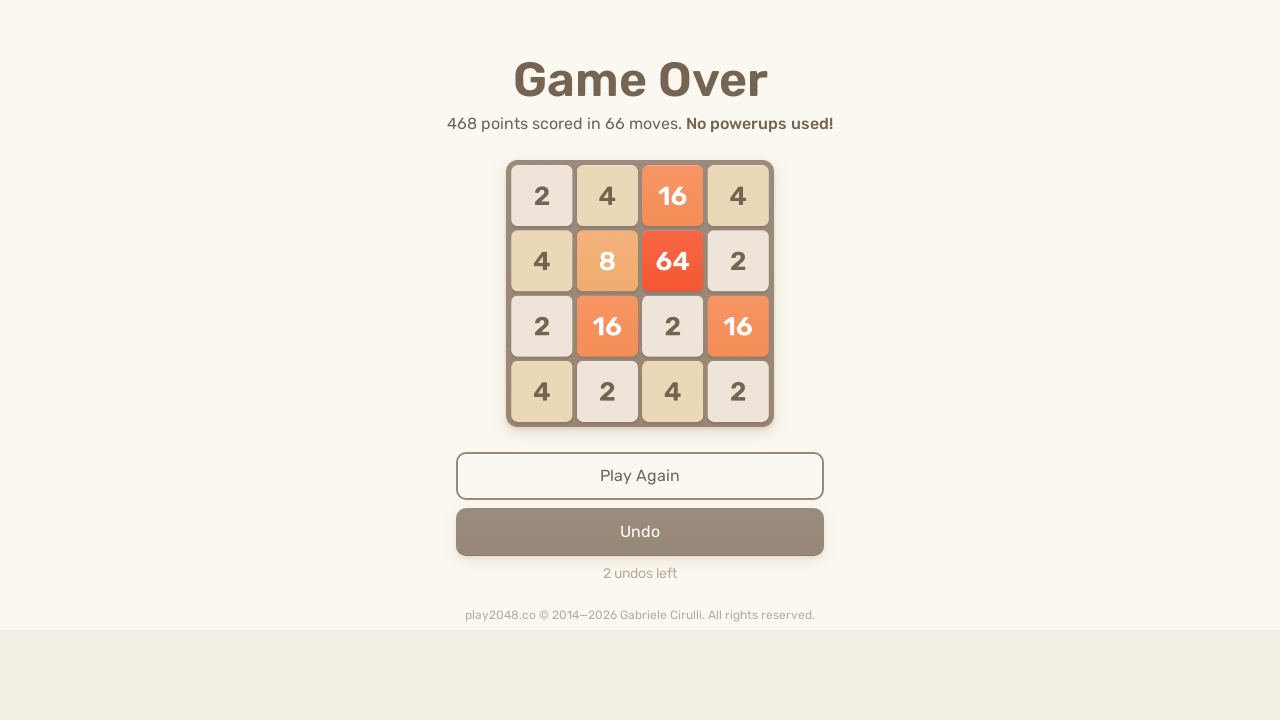

Pressed ArrowDown on html
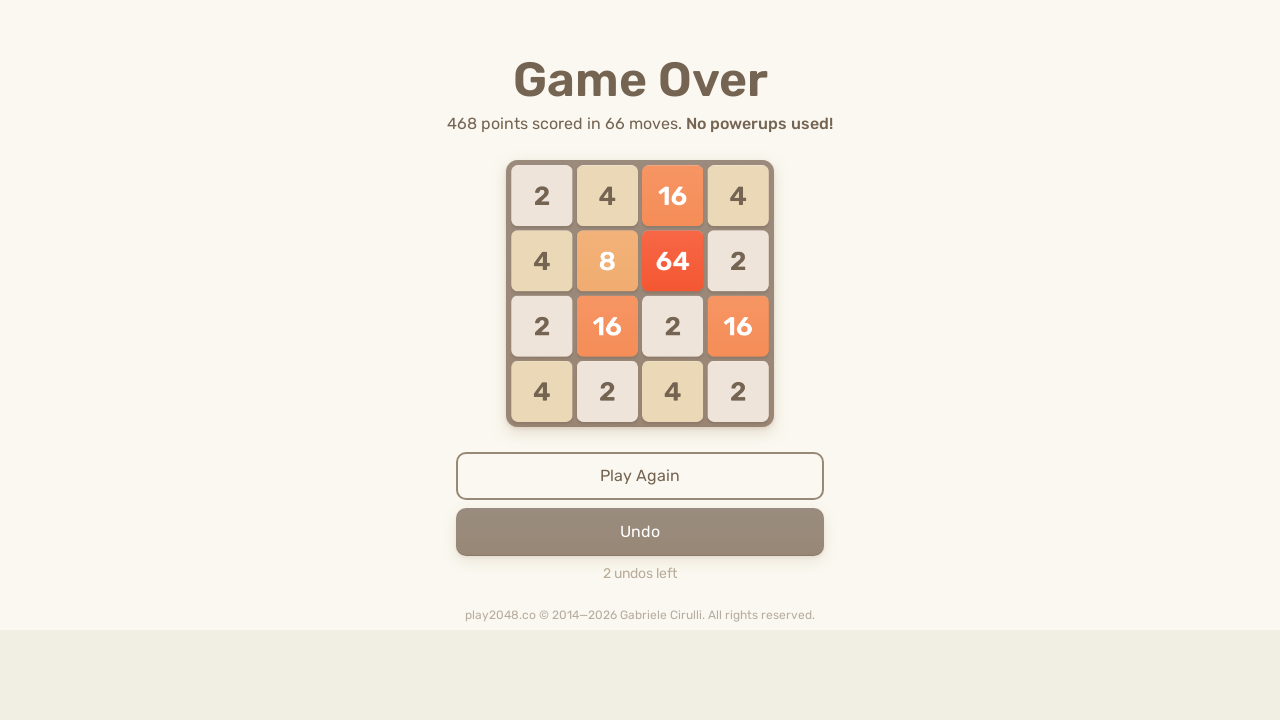

Pressed ArrowLeft on html
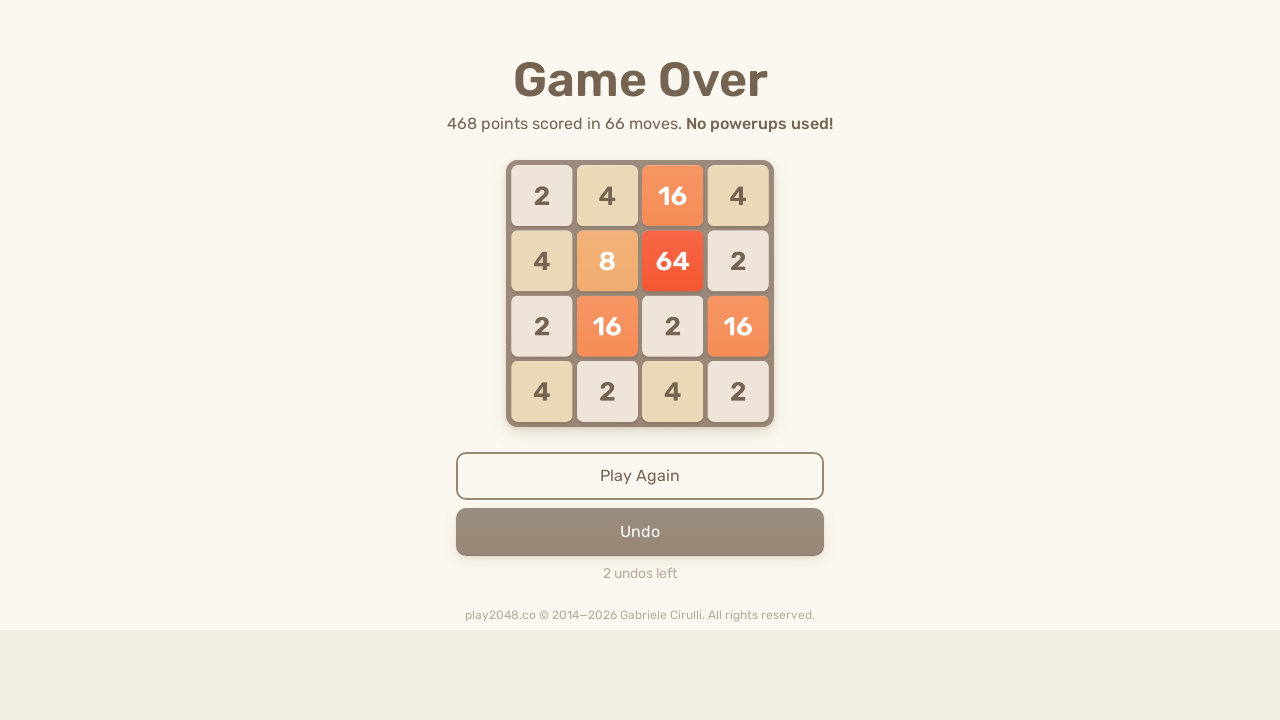

Pressed ArrowRight on html
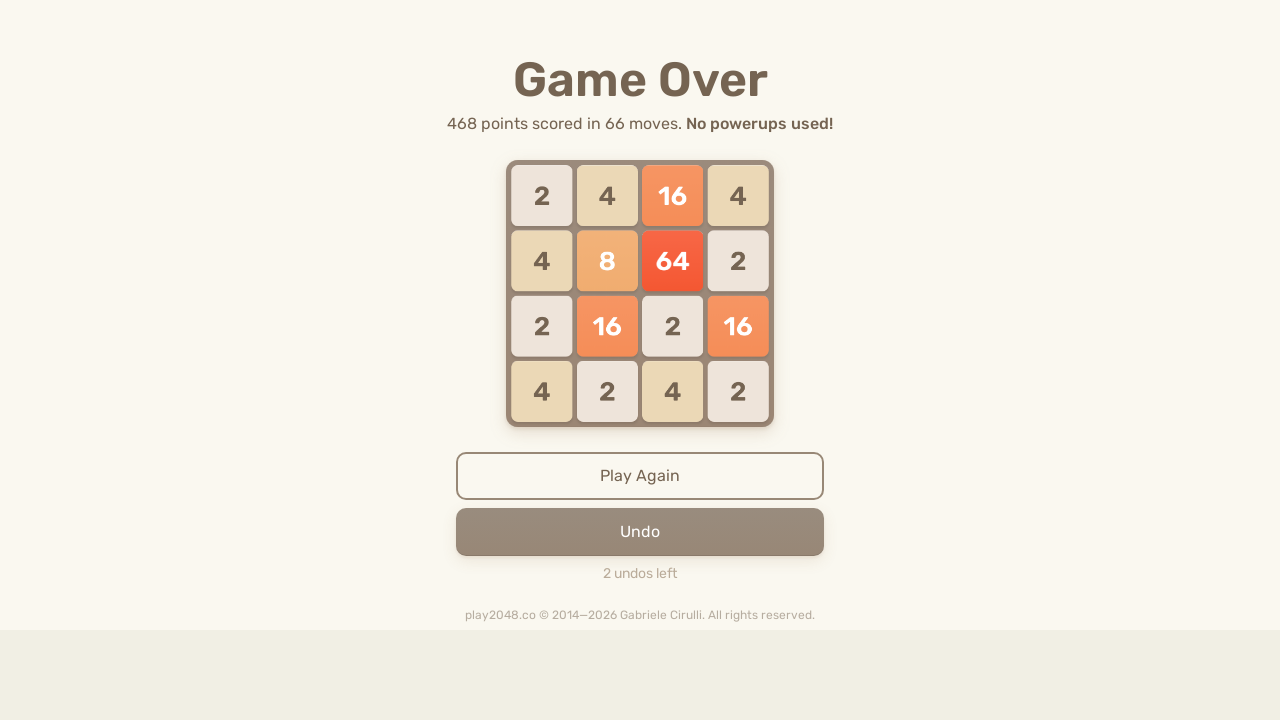

Pressed ArrowUp on html
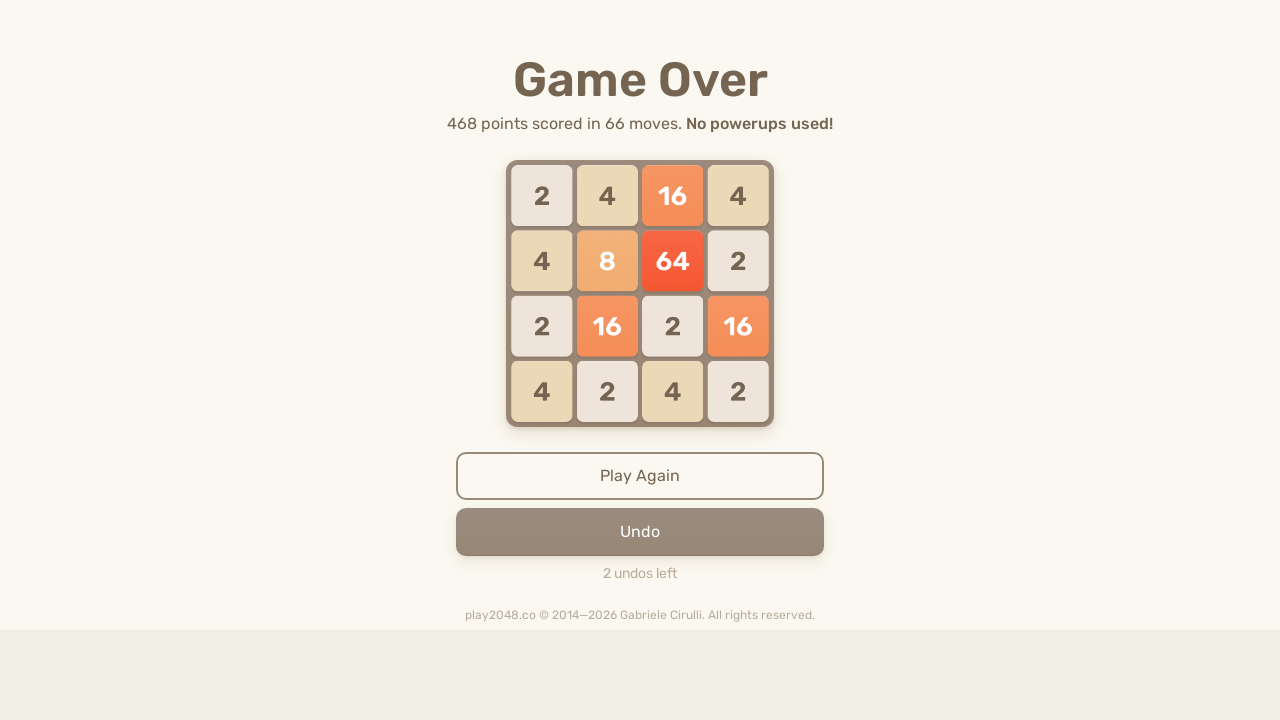

Pressed ArrowDown on html
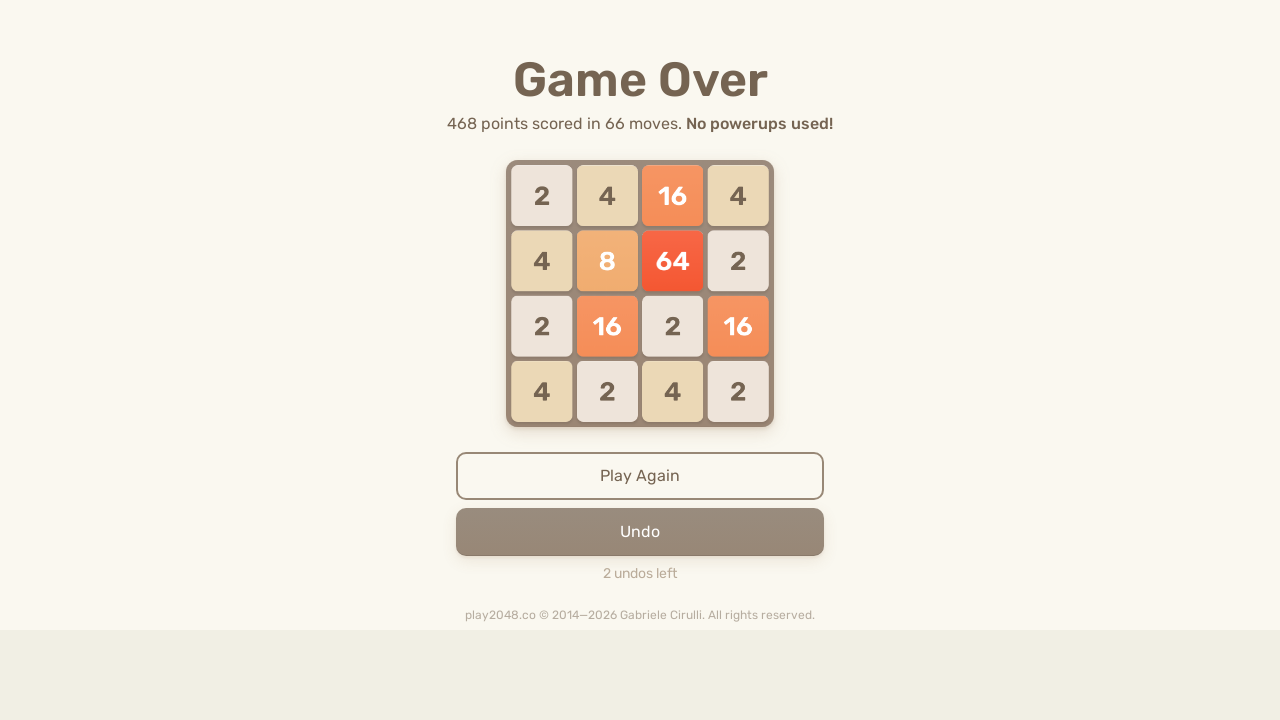

Pressed ArrowLeft on html
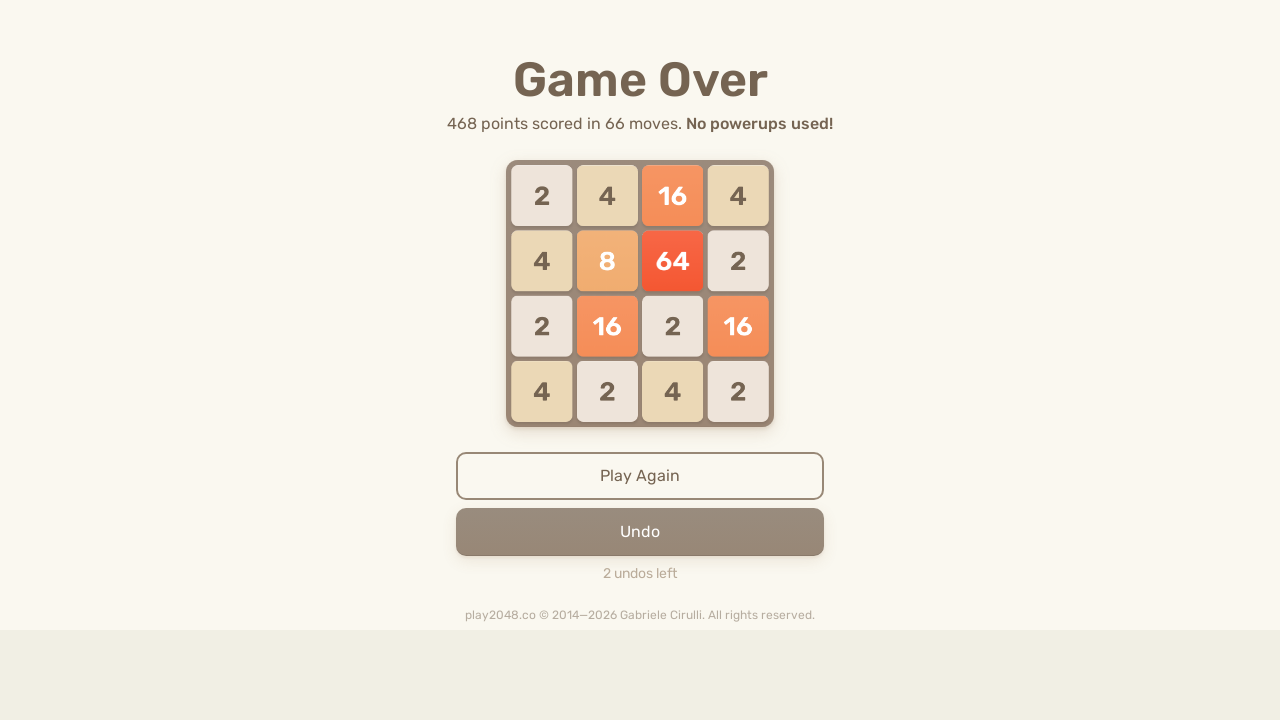

Pressed ArrowRight on html
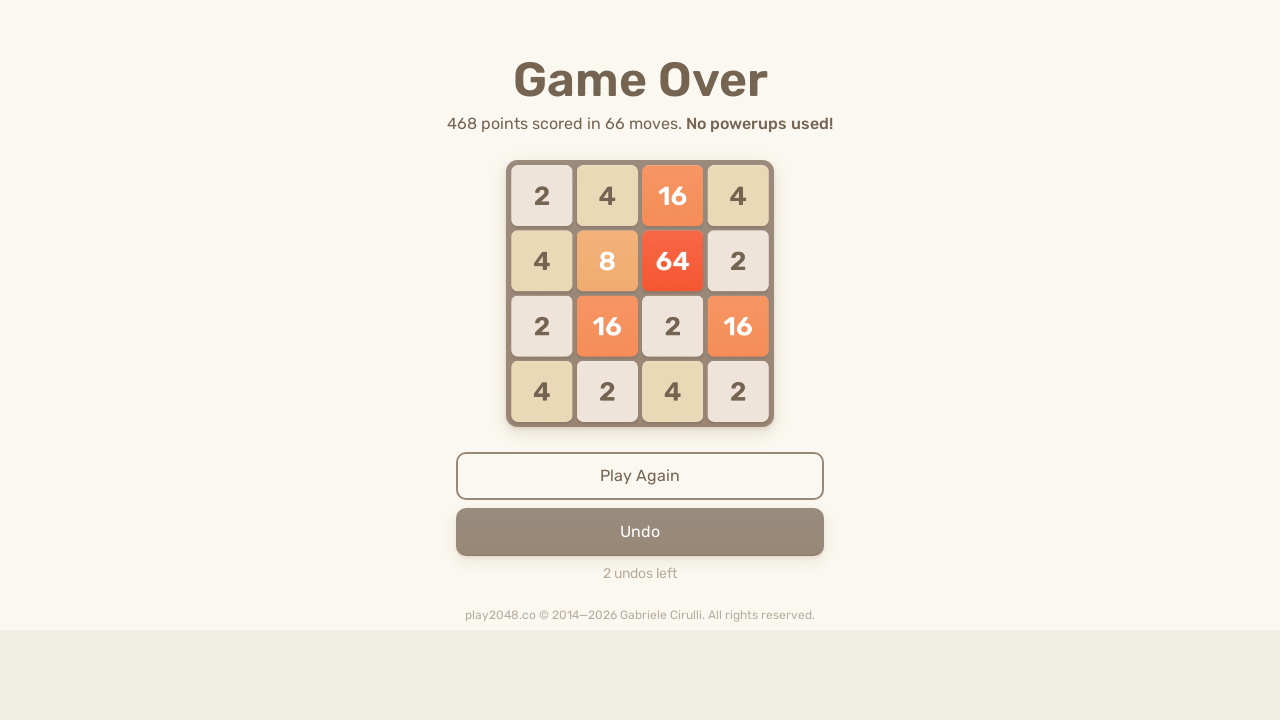

Pressed ArrowUp on html
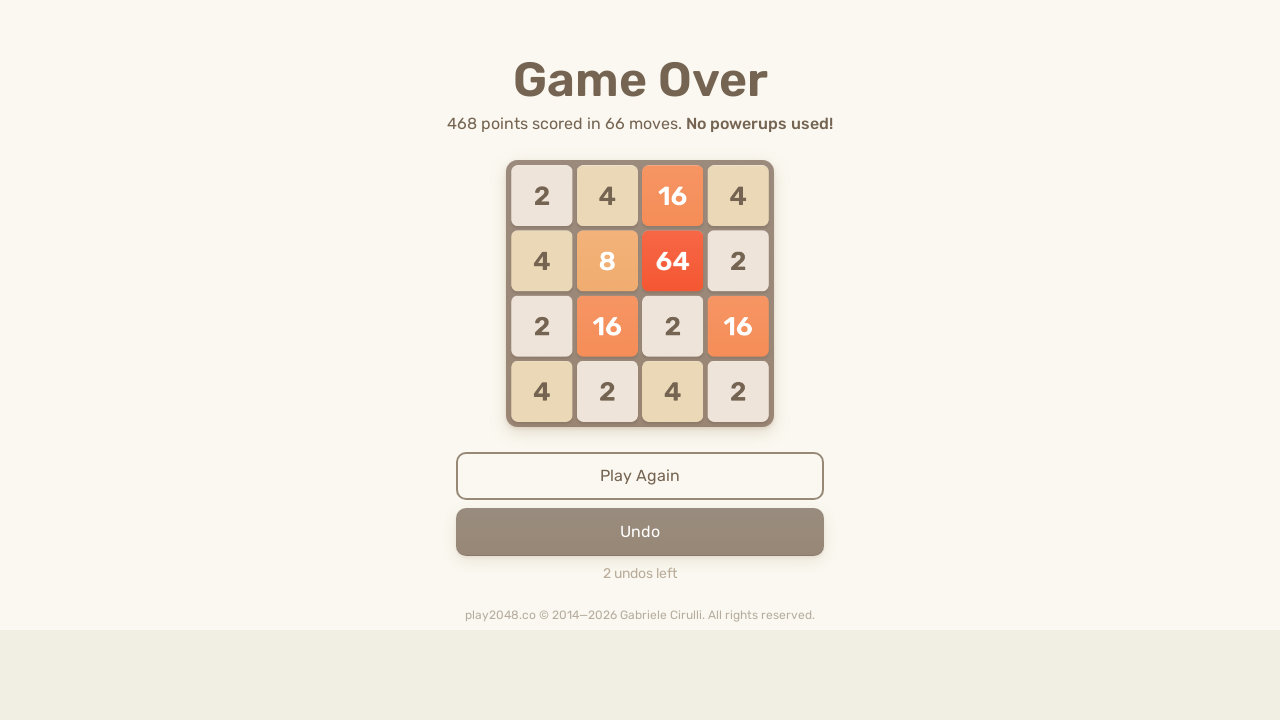

Pressed ArrowDown on html
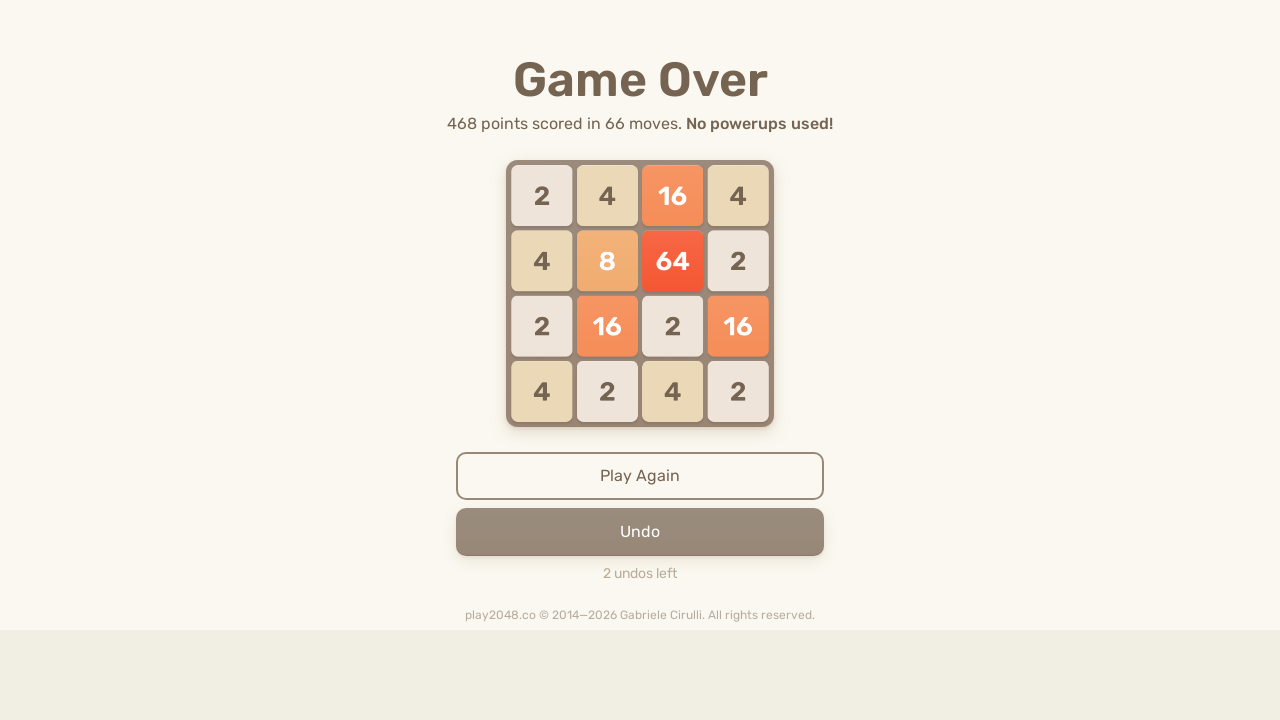

Pressed ArrowLeft on html
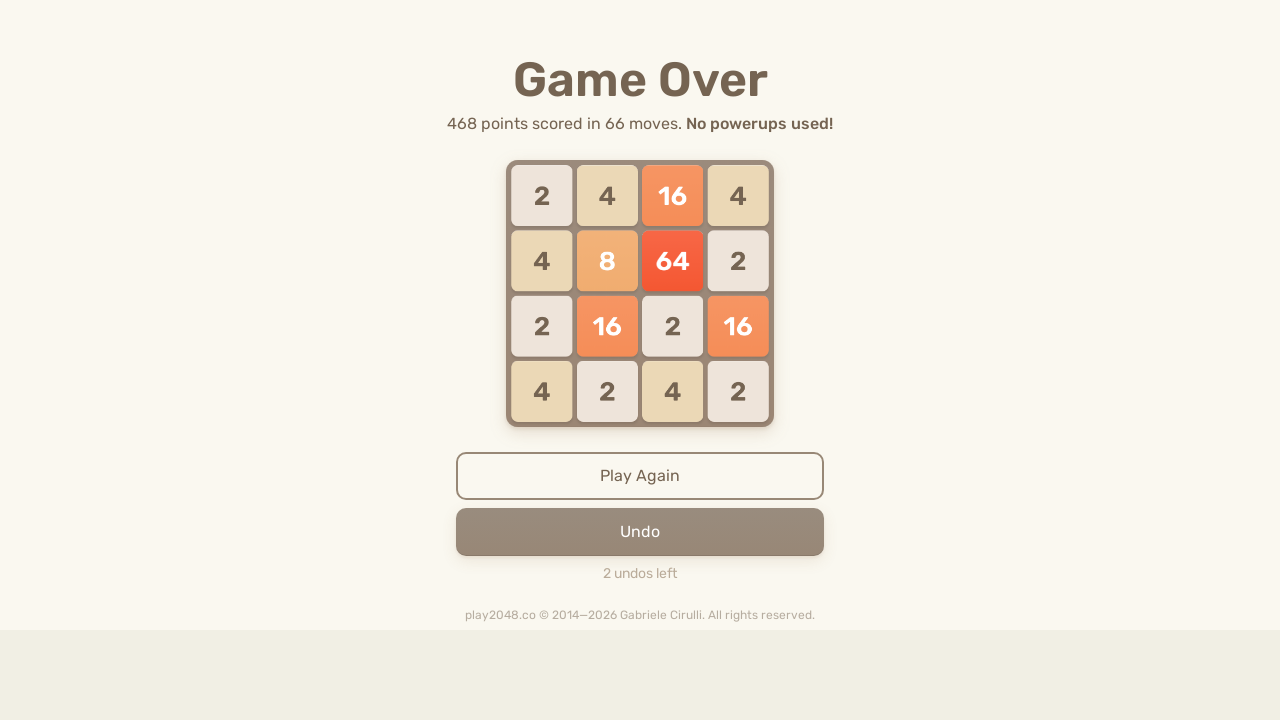

Pressed ArrowRight on html
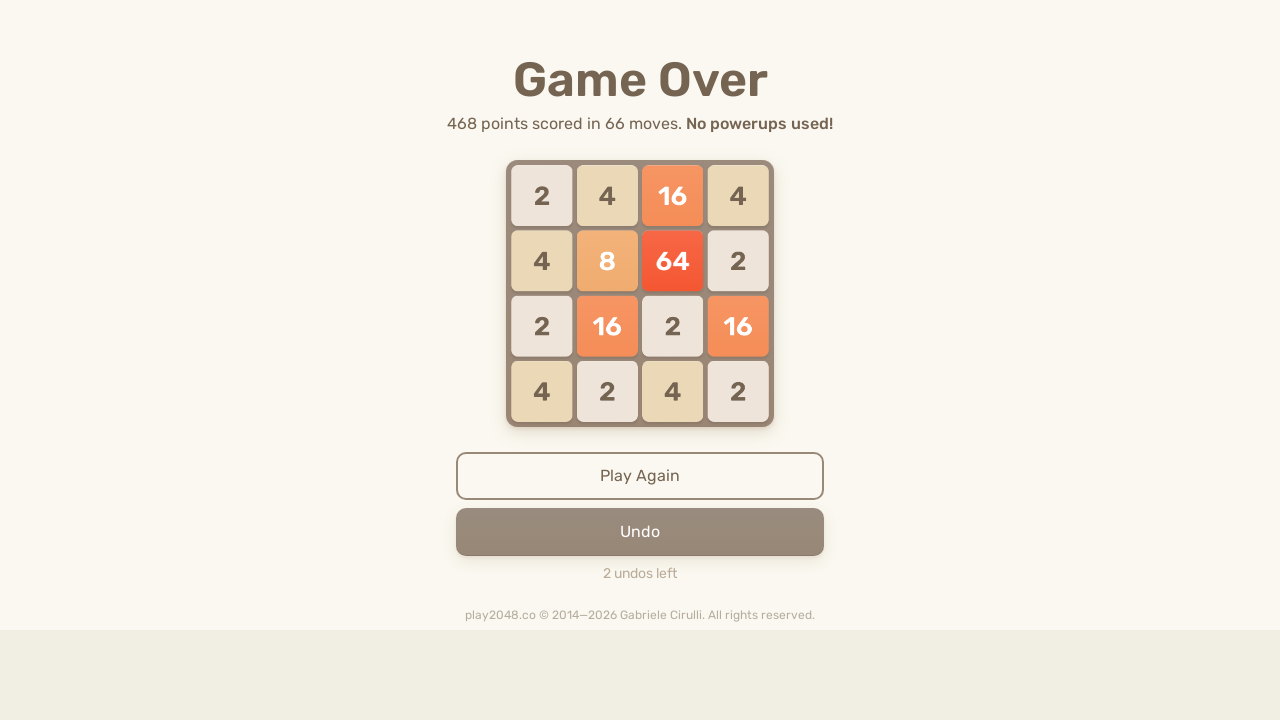

Pressed ArrowUp on html
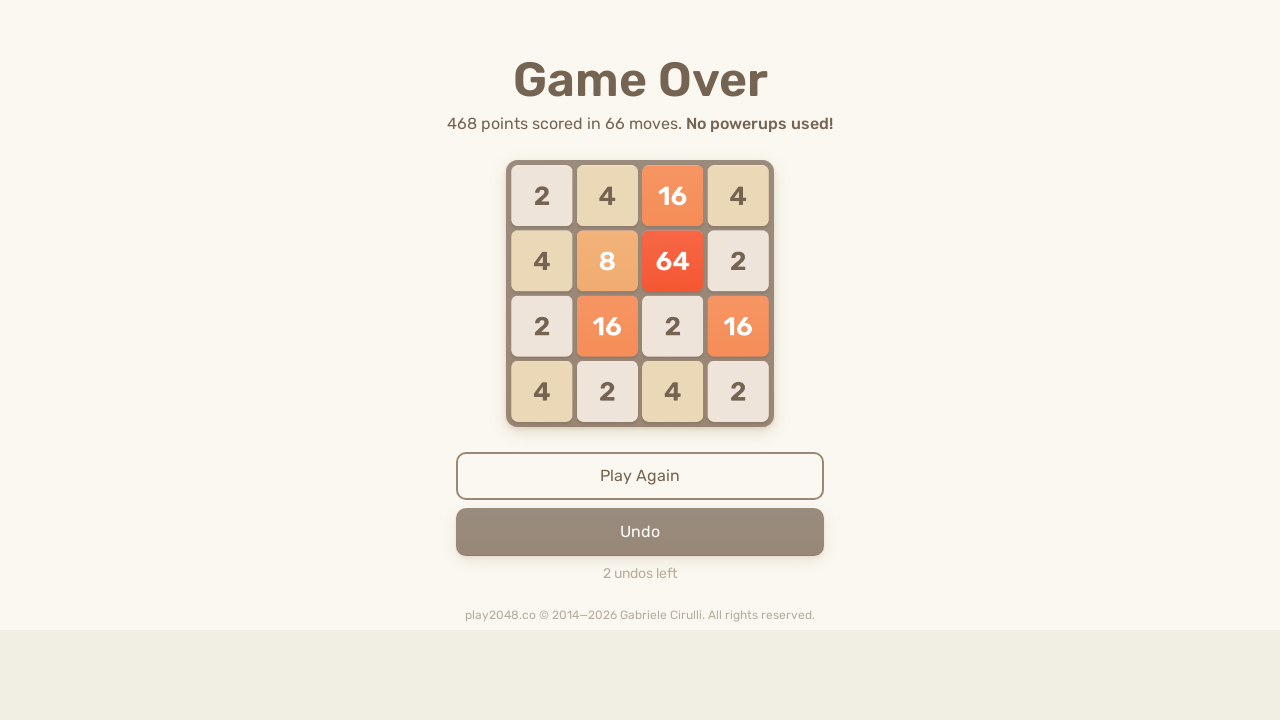

Pressed ArrowDown on html
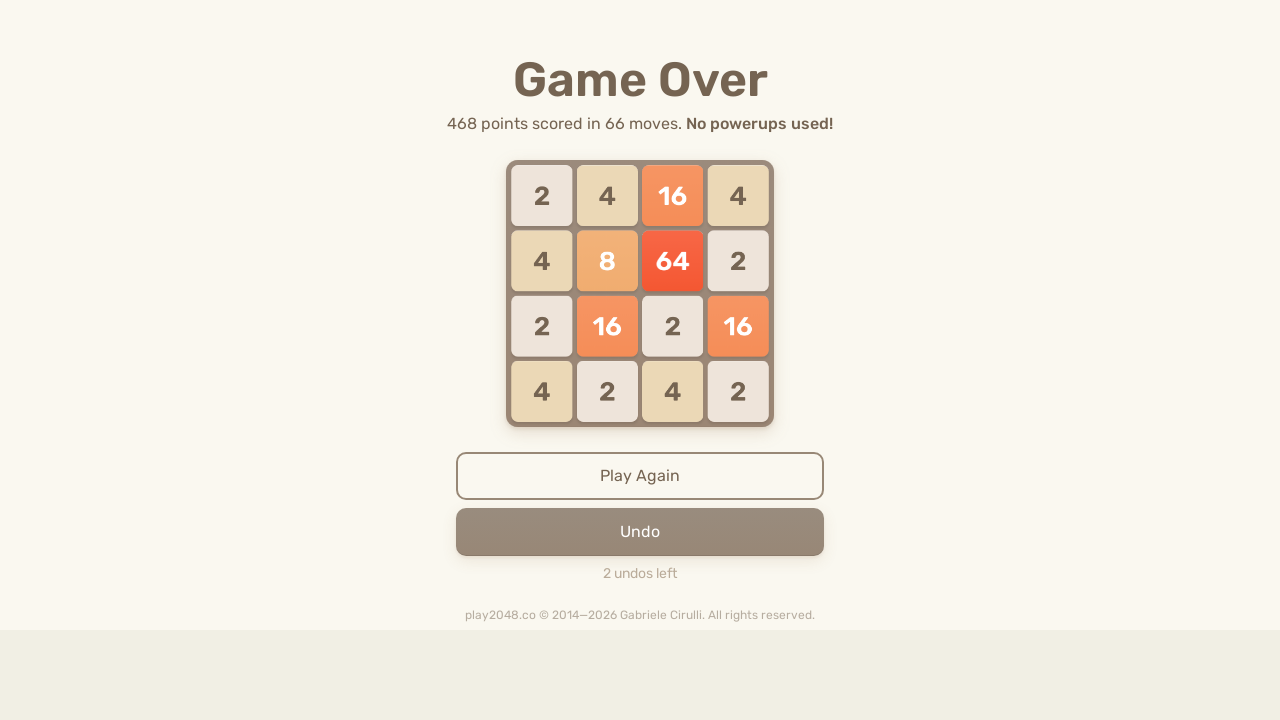

Pressed ArrowLeft on html
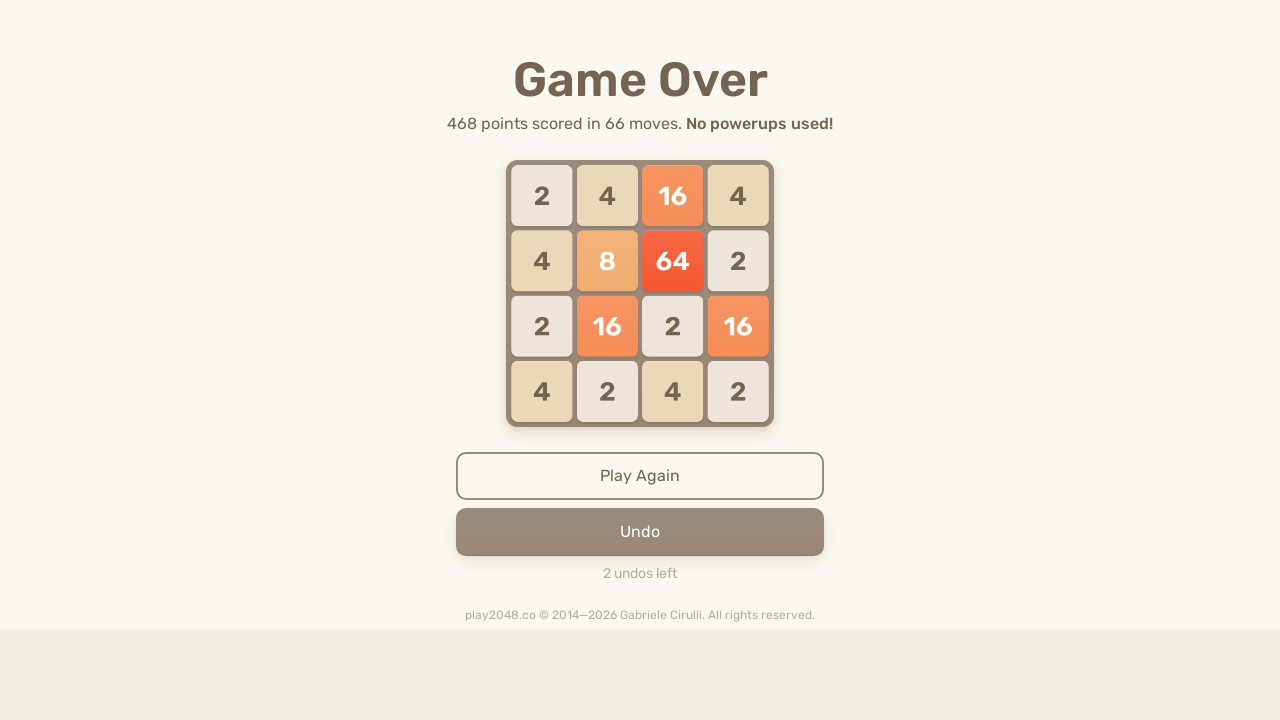

Pressed ArrowRight on html
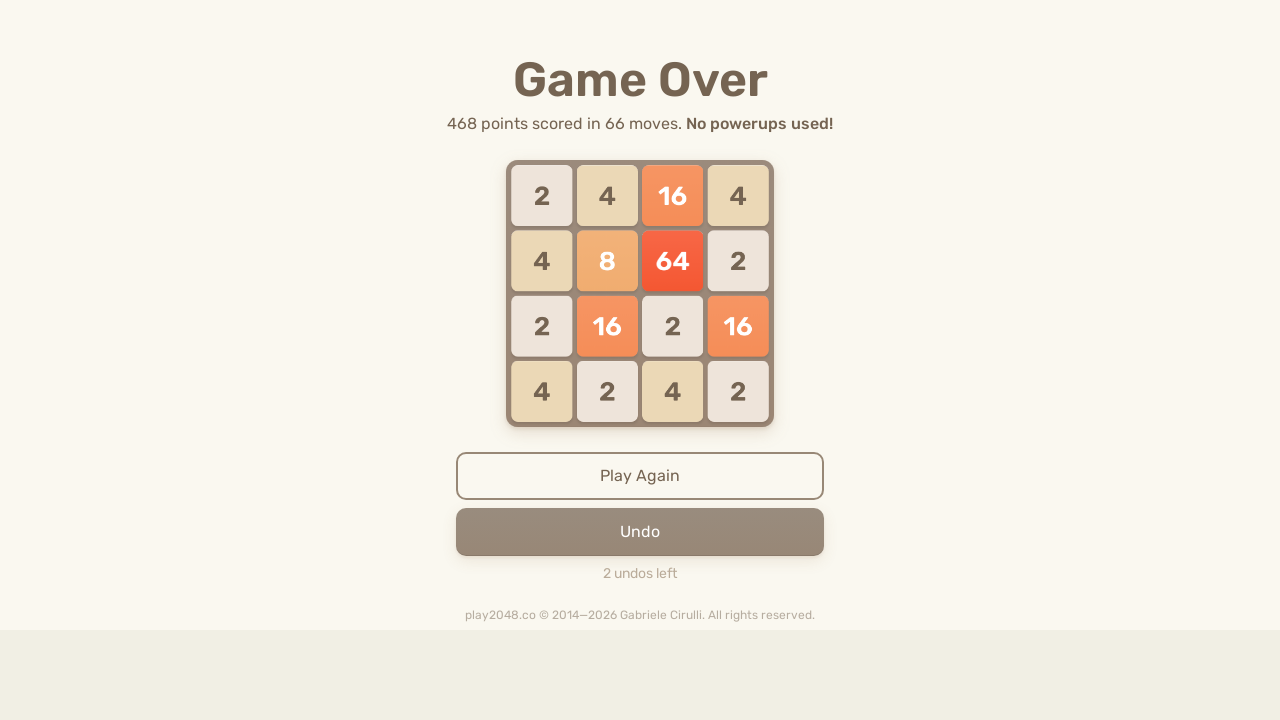

Pressed ArrowUp on html
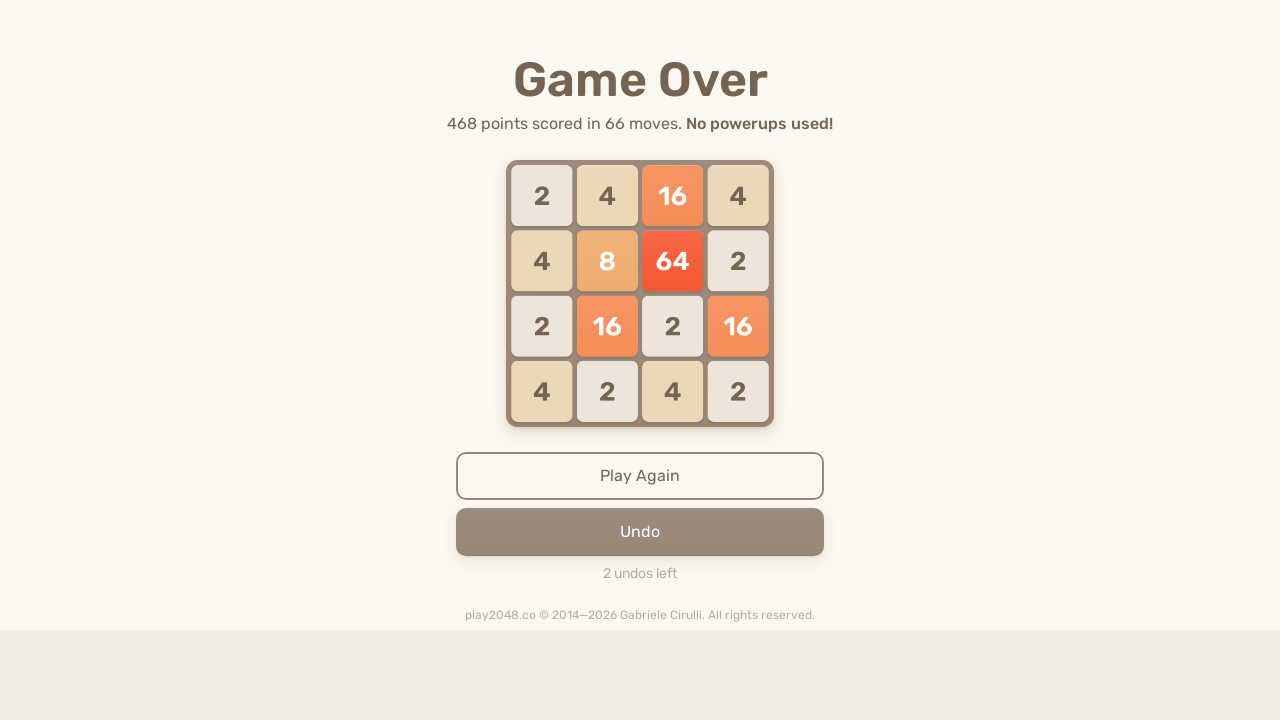

Pressed ArrowDown on html
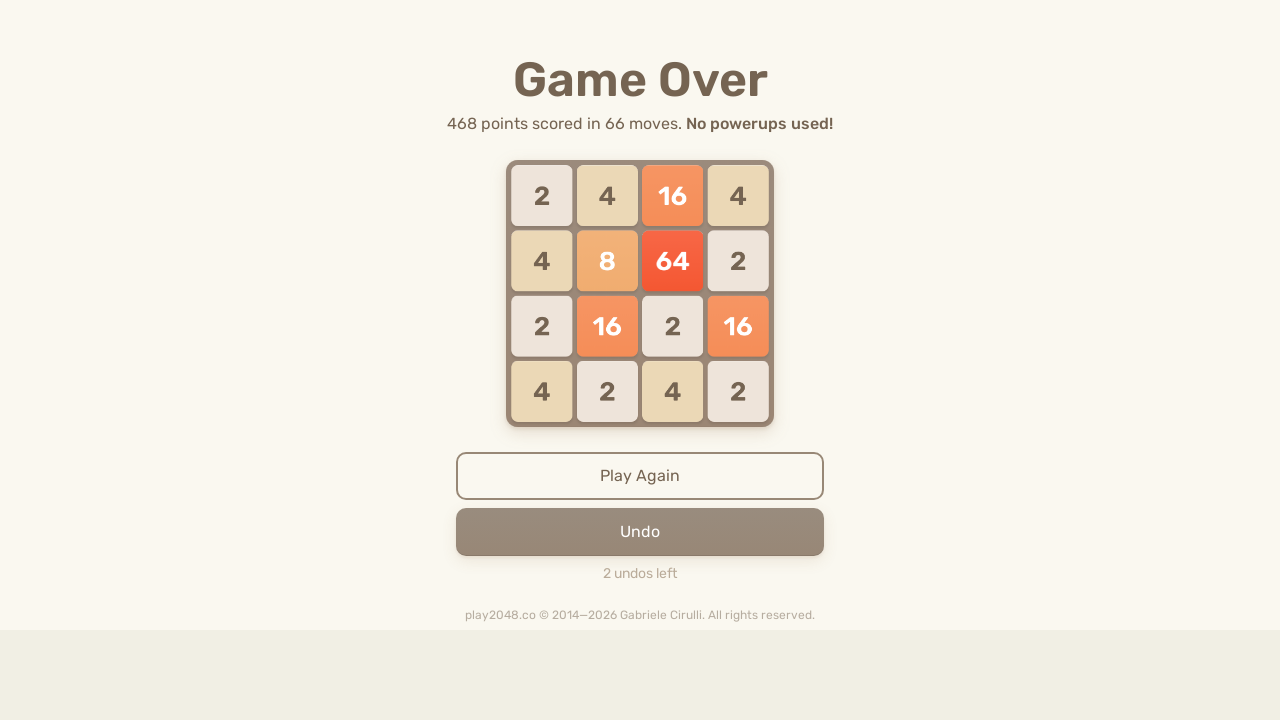

Pressed ArrowLeft on html
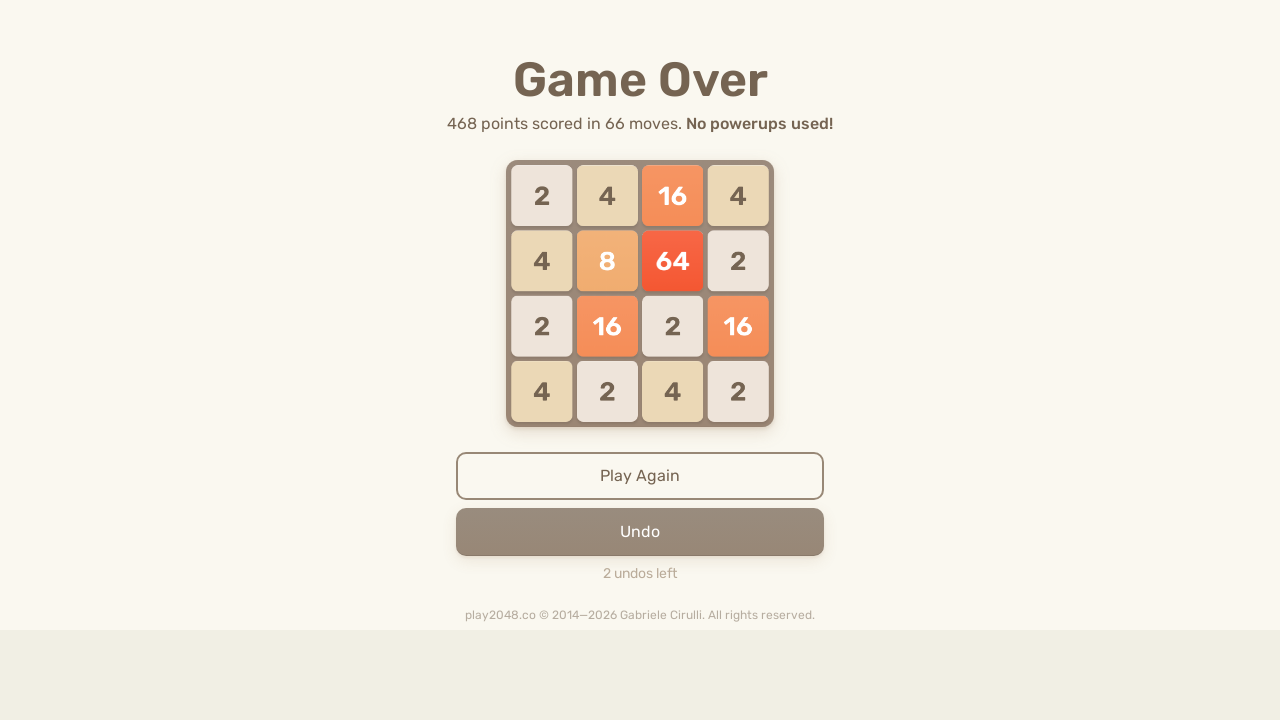

Pressed ArrowRight on html
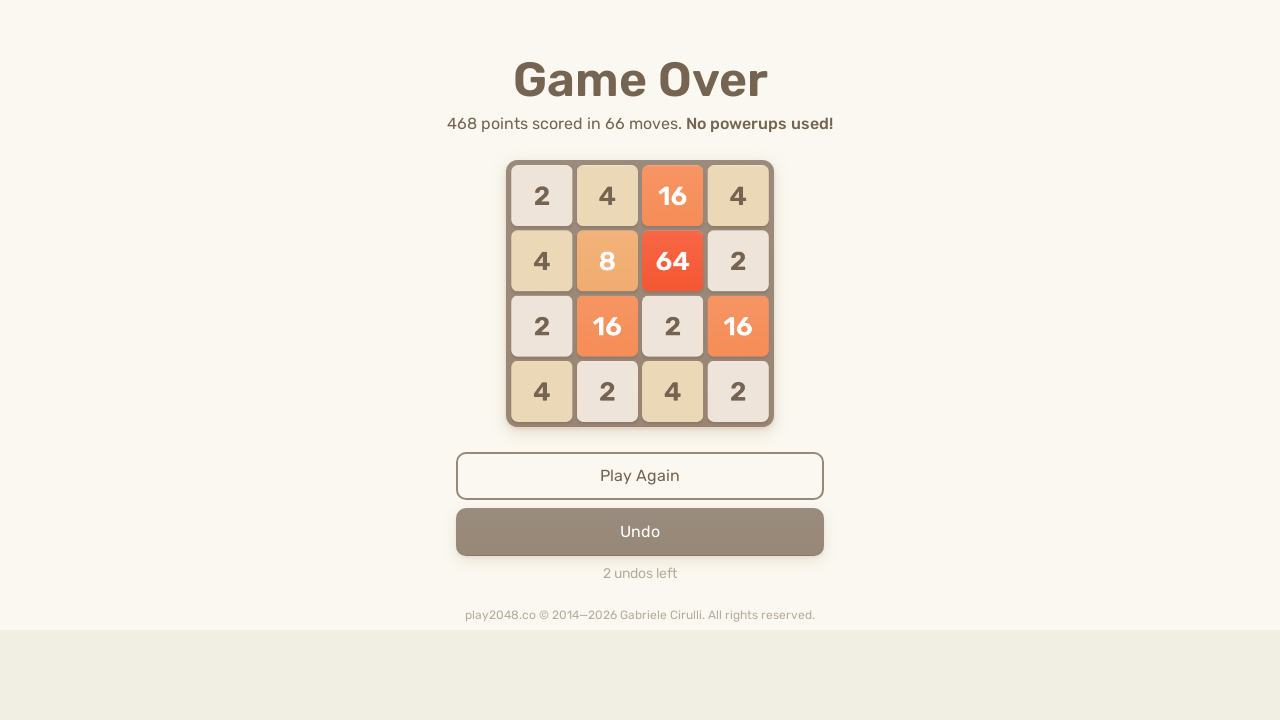

Pressed ArrowUp on html
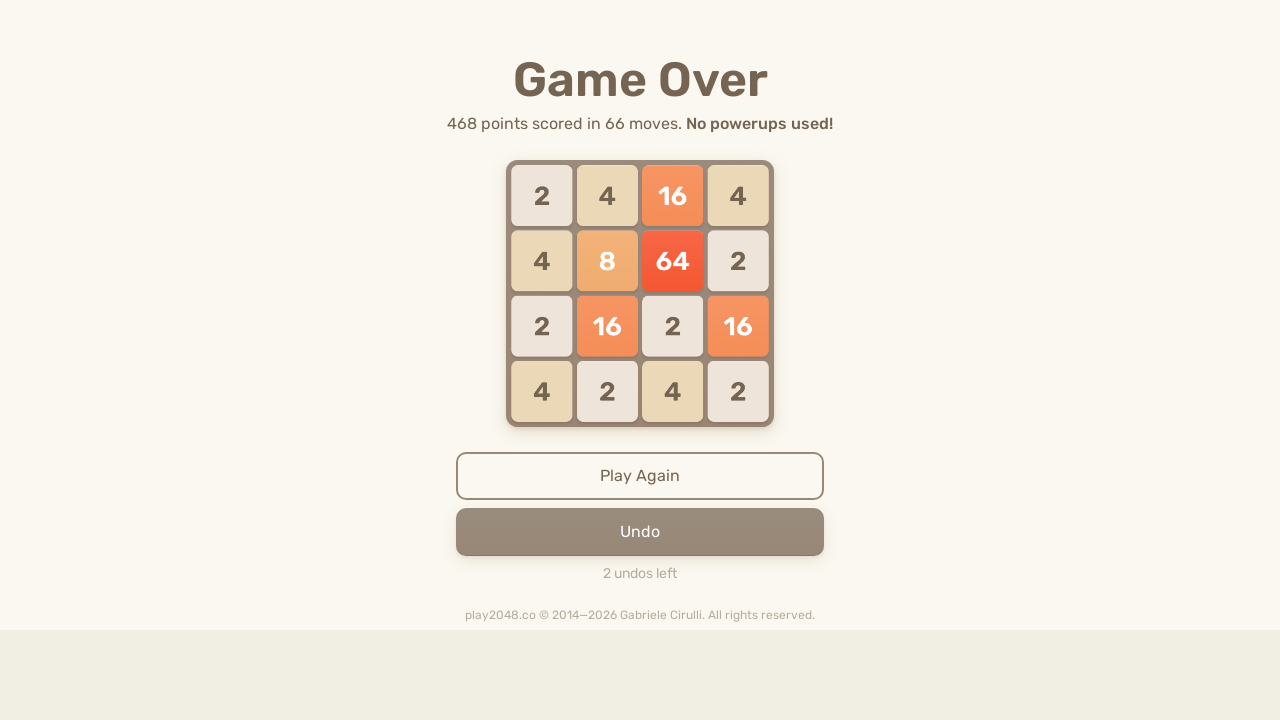

Pressed ArrowDown on html
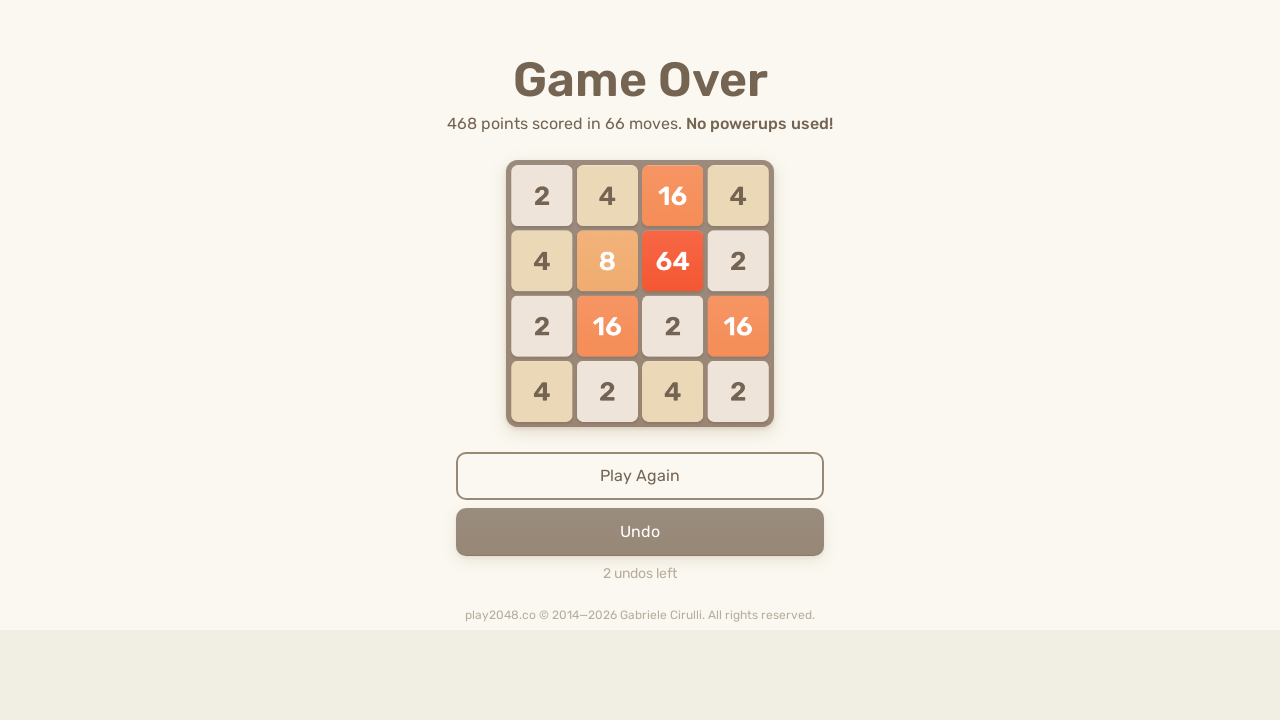

Pressed ArrowLeft on html
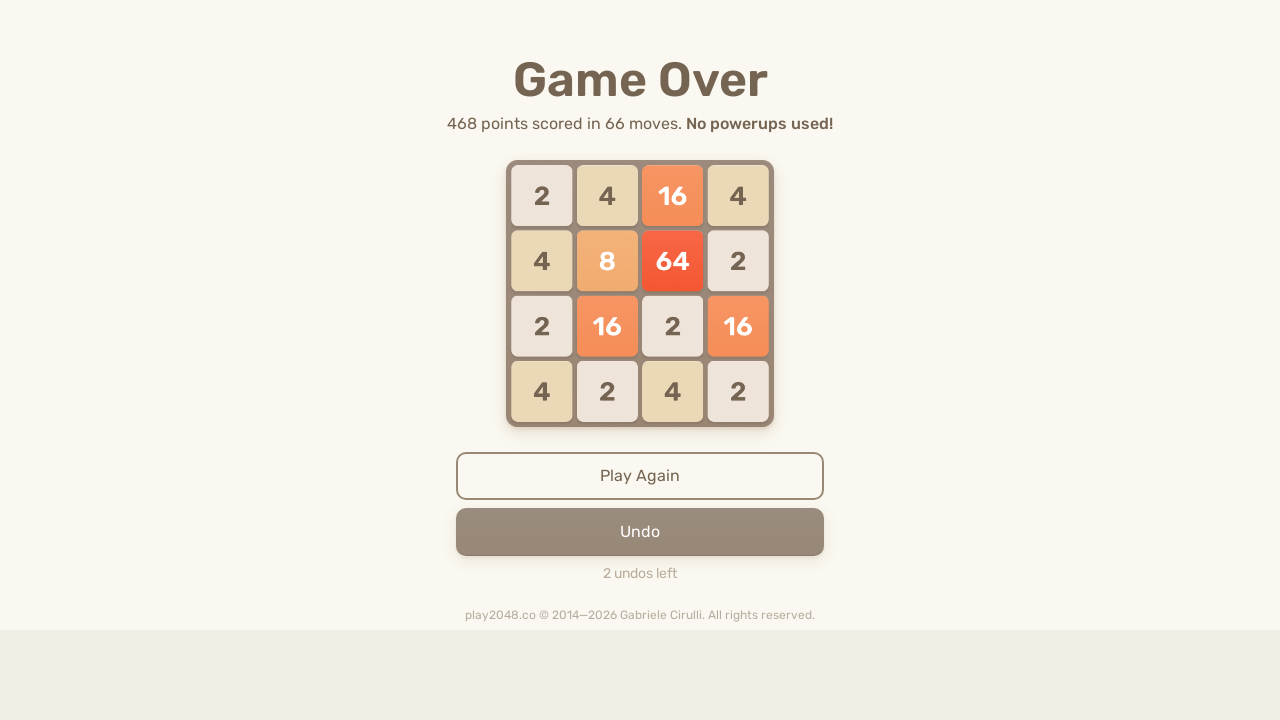

Pressed ArrowRight on html
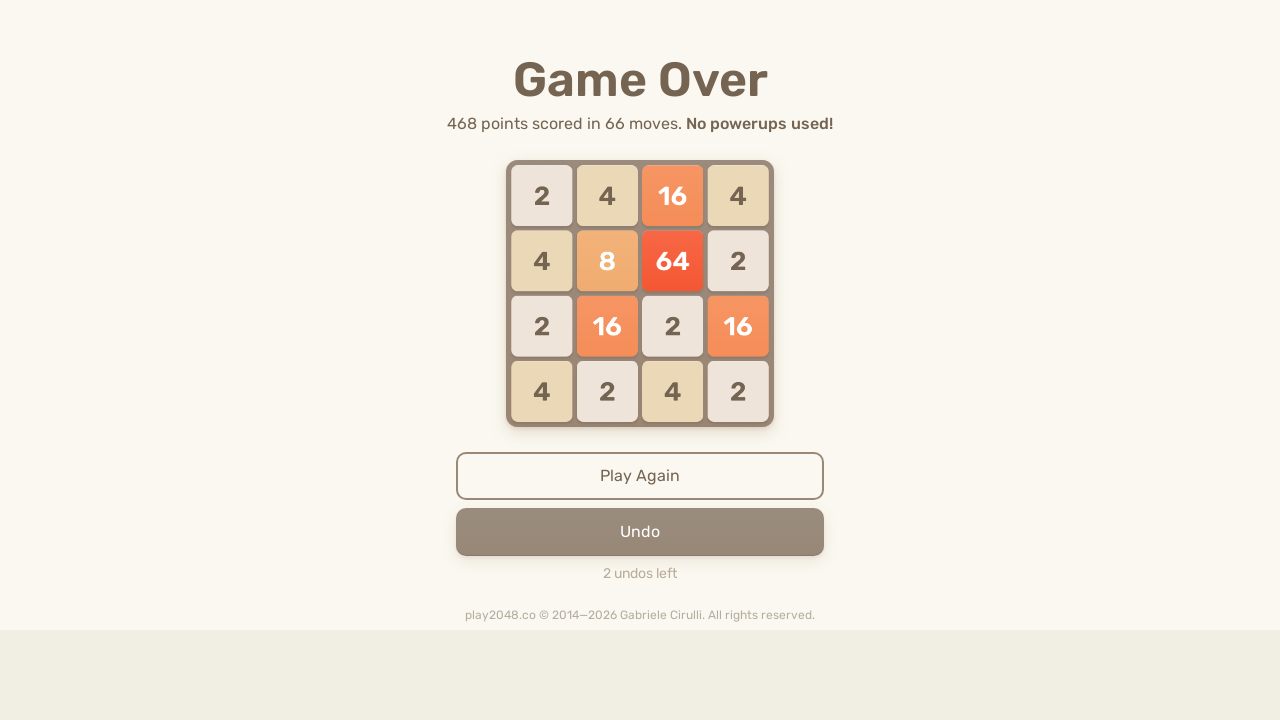

Pressed ArrowUp on html
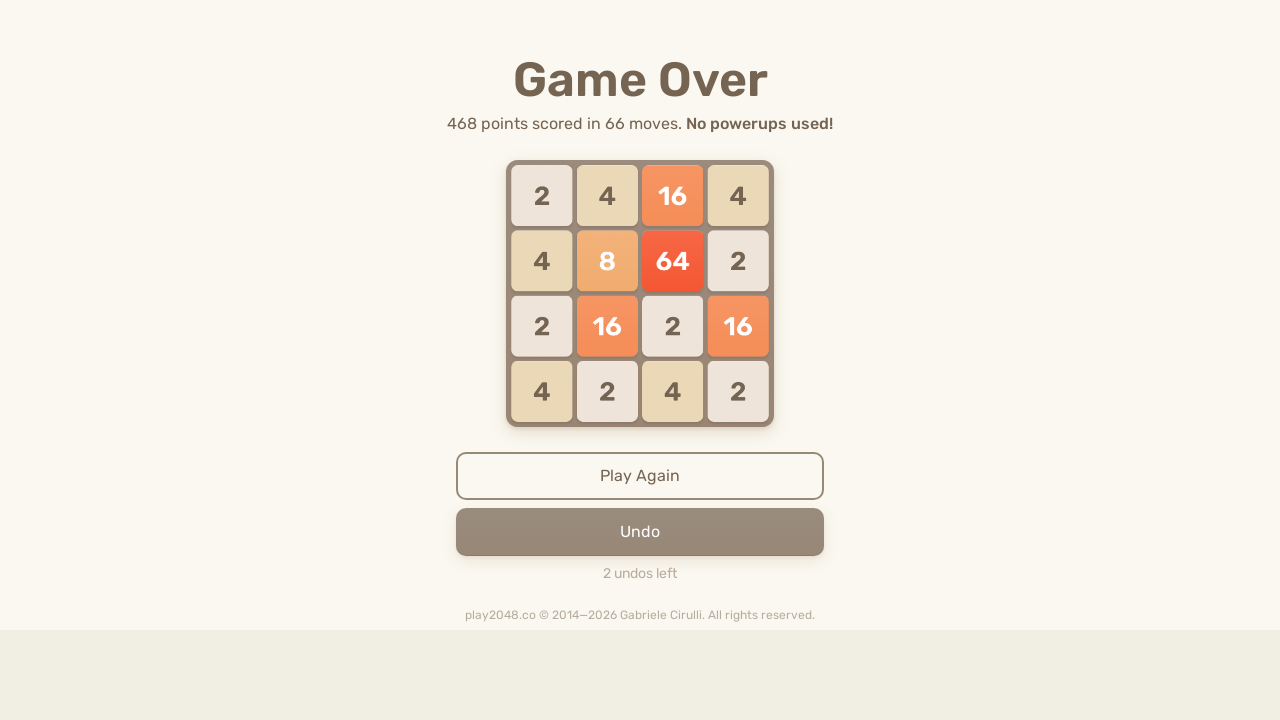

Pressed ArrowDown on html
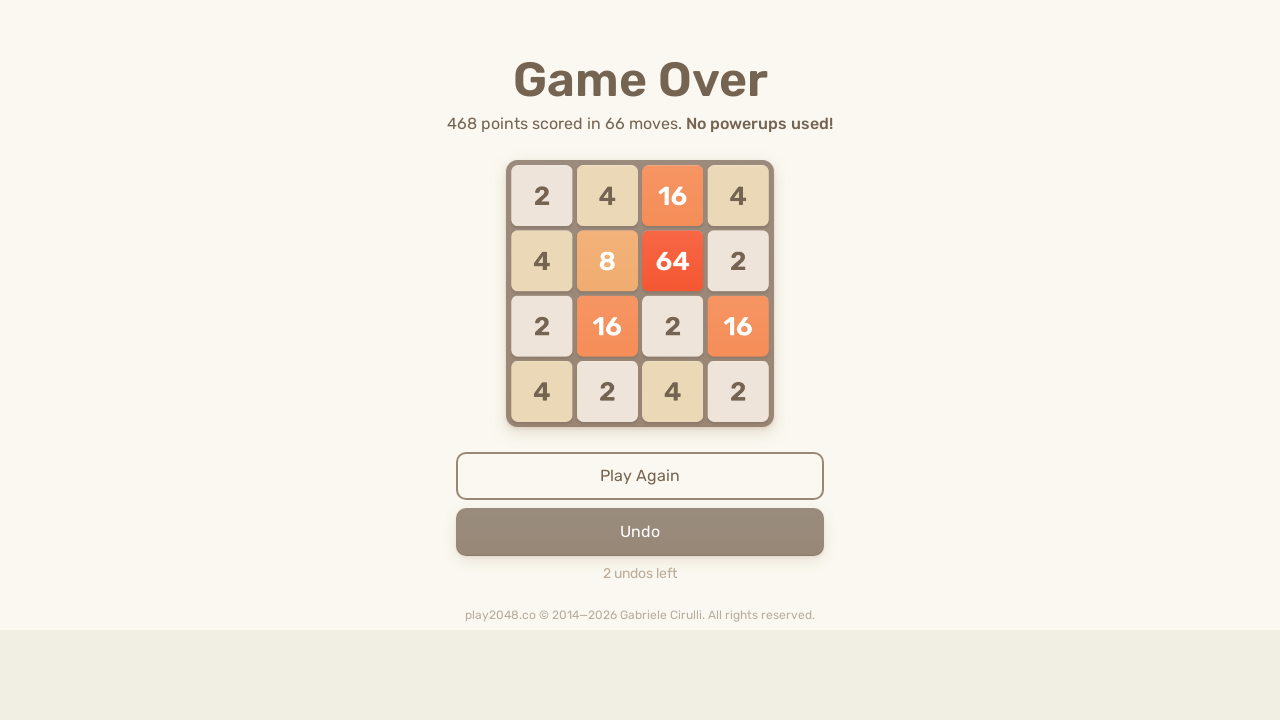

Pressed ArrowLeft on html
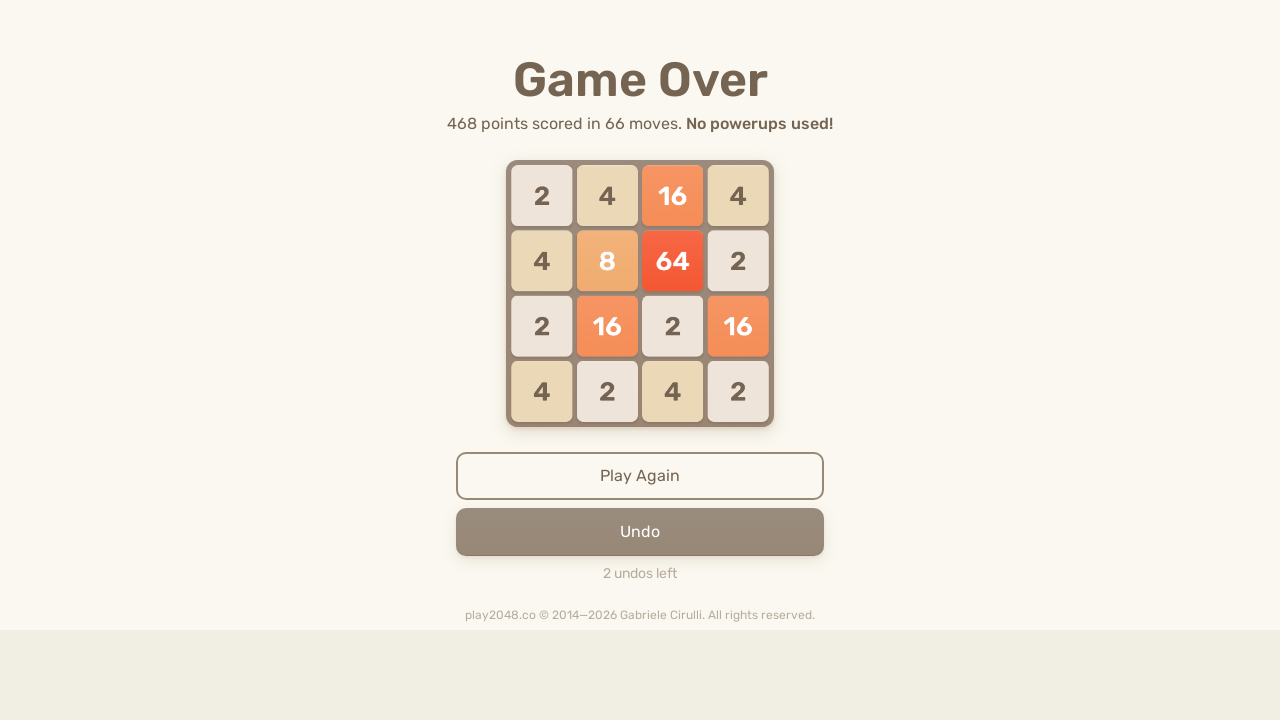

Pressed ArrowRight on html
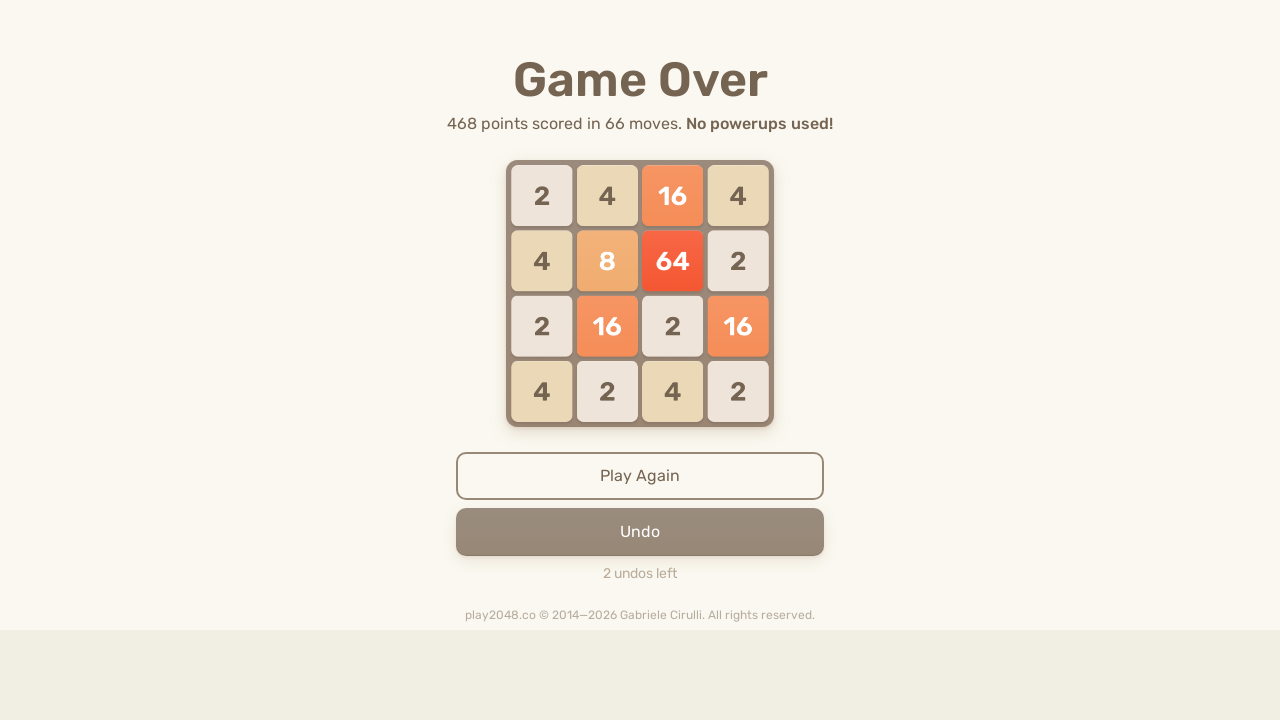

Pressed ArrowUp on html
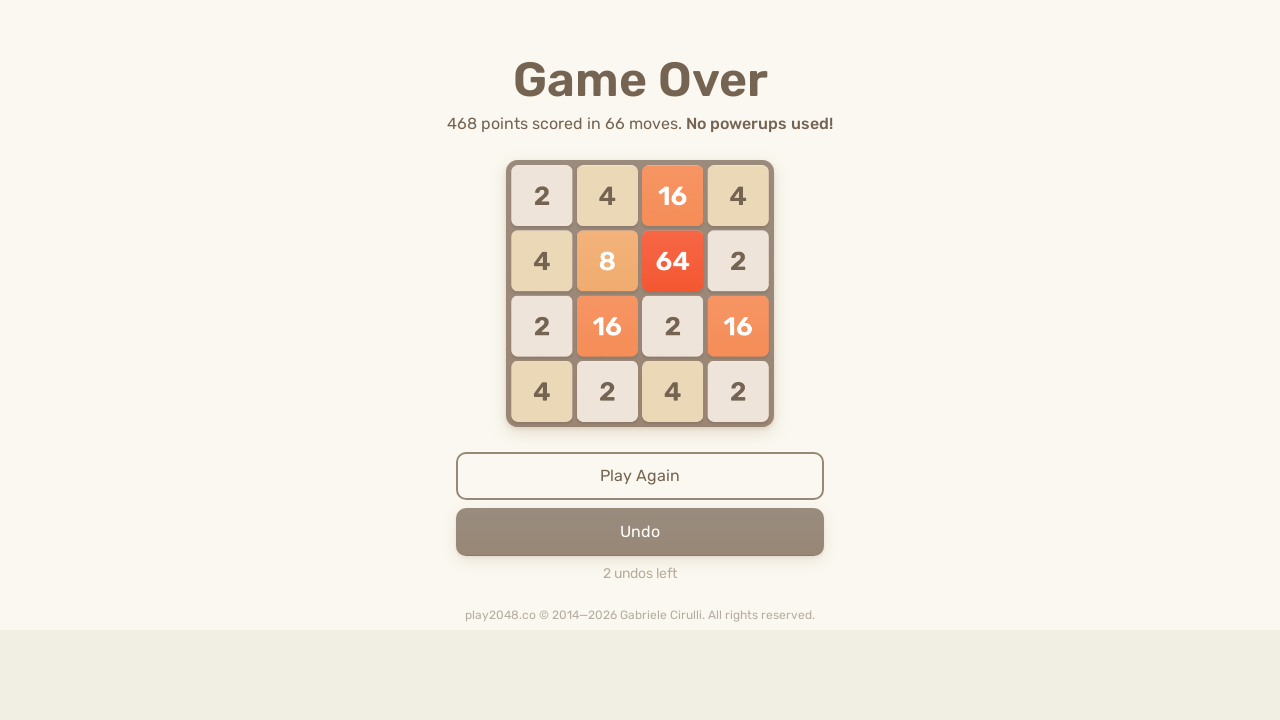

Pressed ArrowDown on html
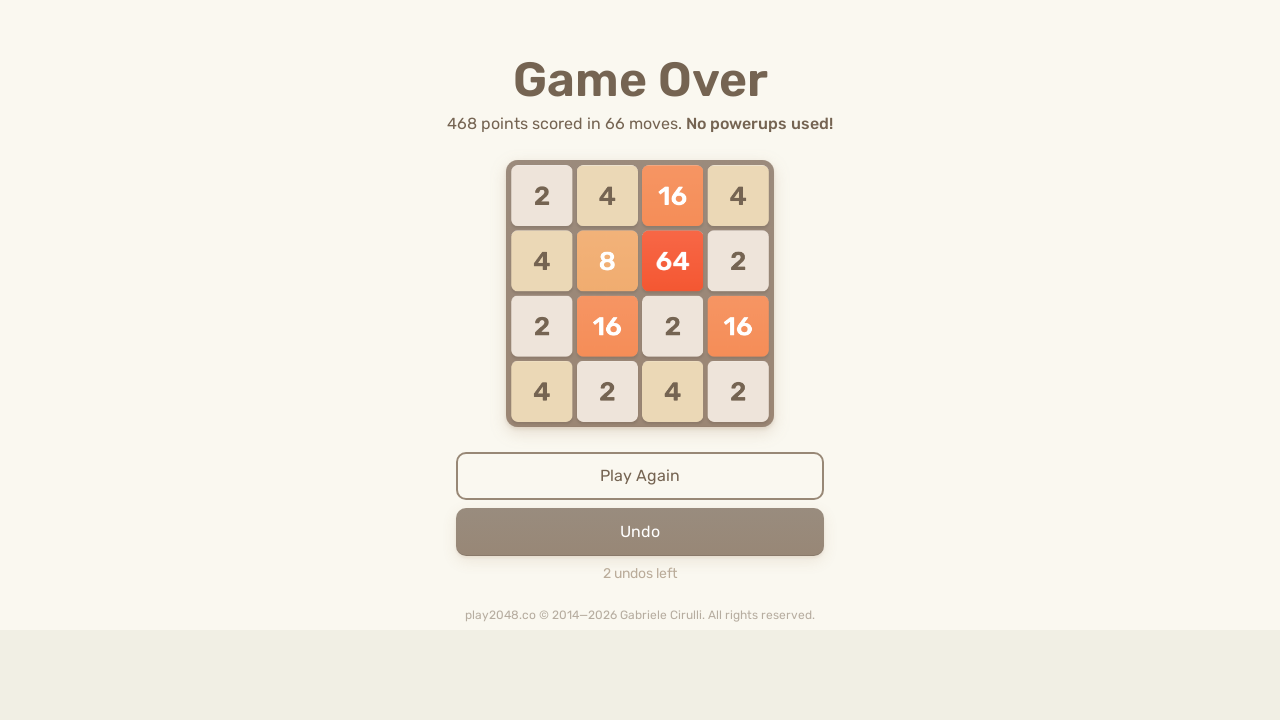

Pressed ArrowLeft on html
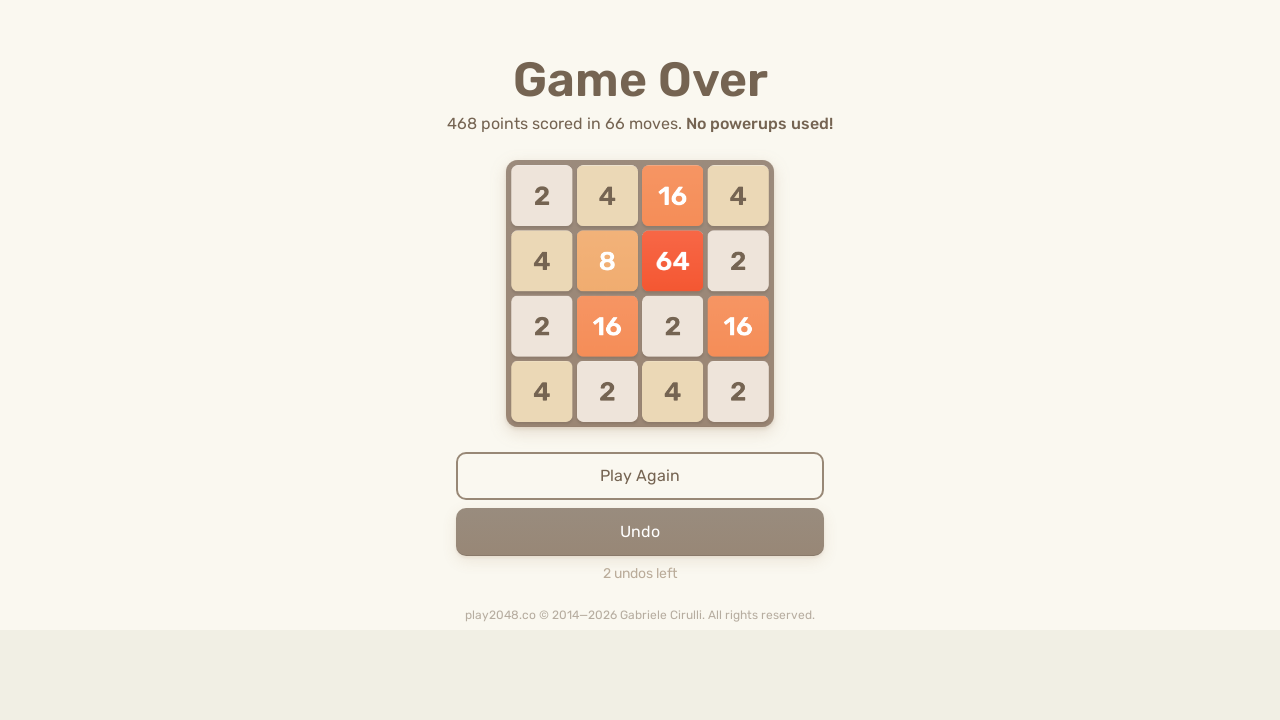

Pressed ArrowRight on html
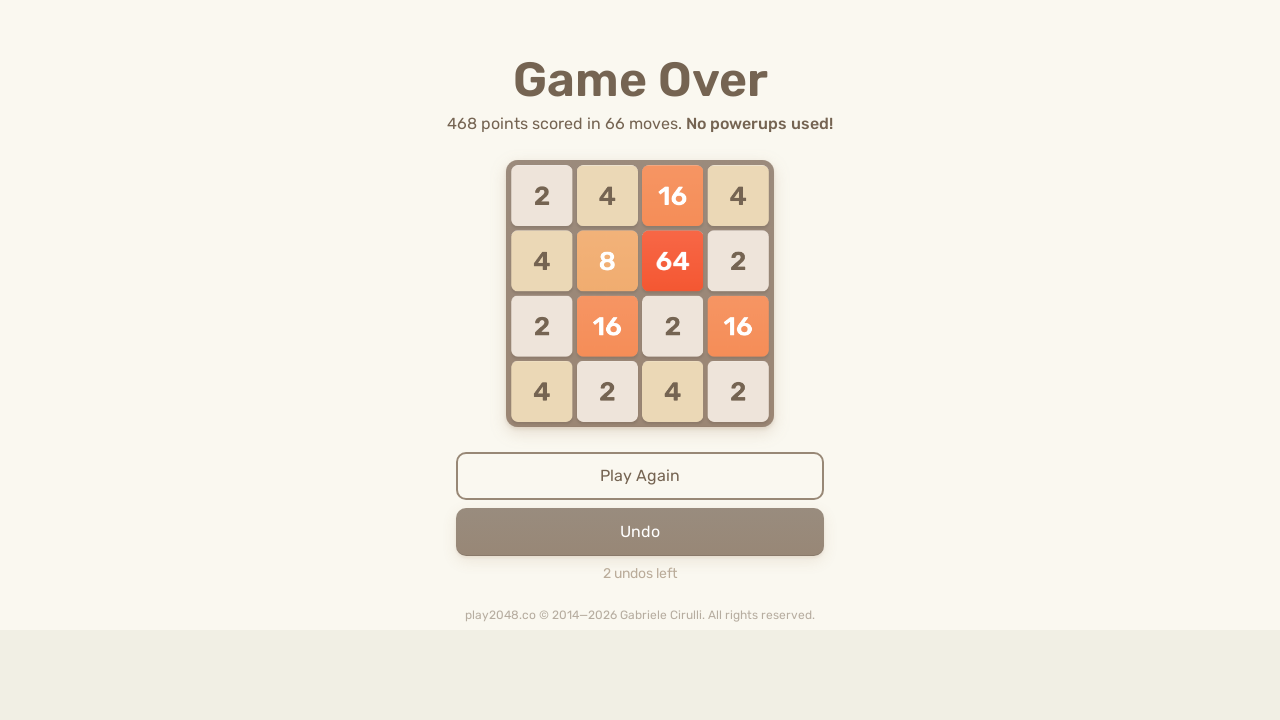

Pressed ArrowUp on html
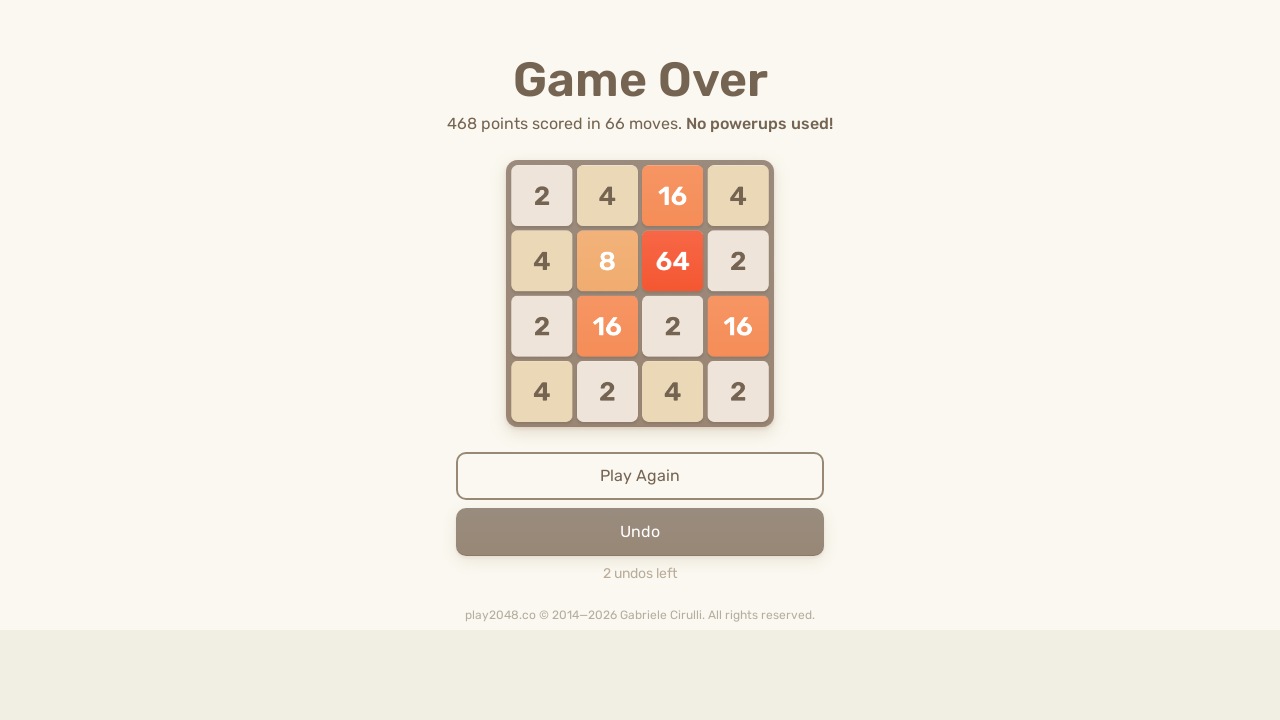

Pressed ArrowDown on html
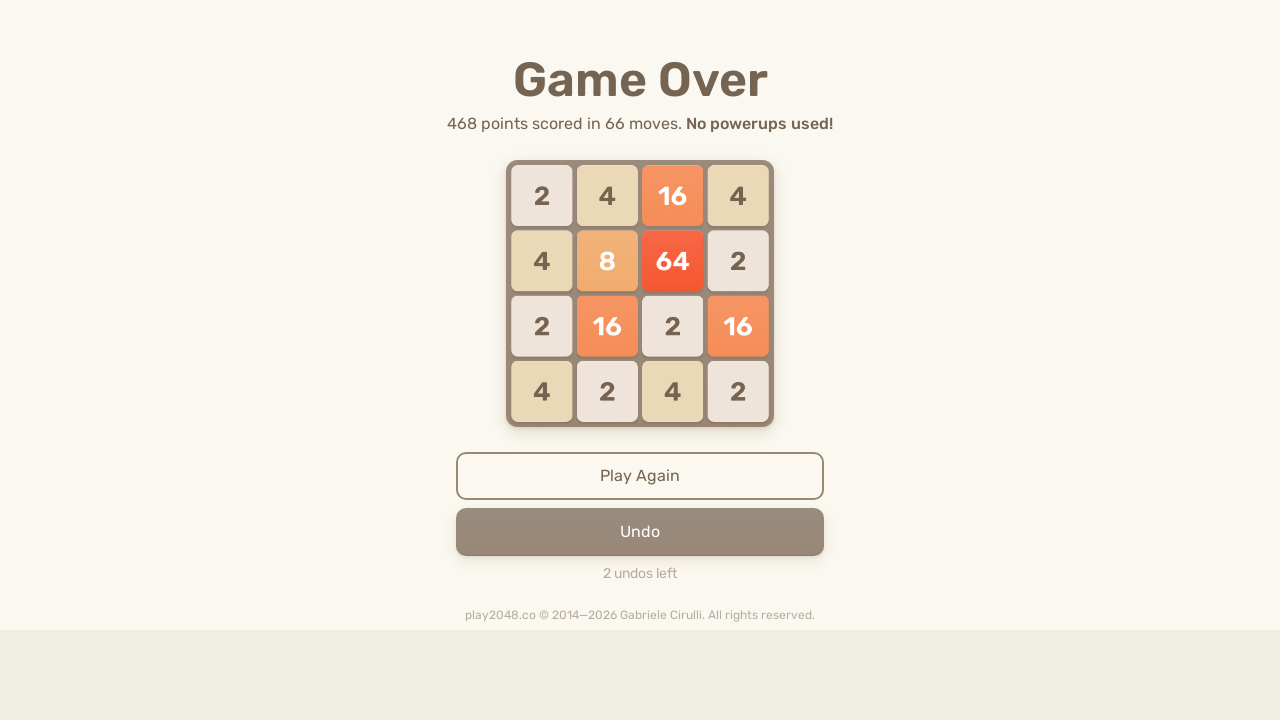

Pressed ArrowLeft on html
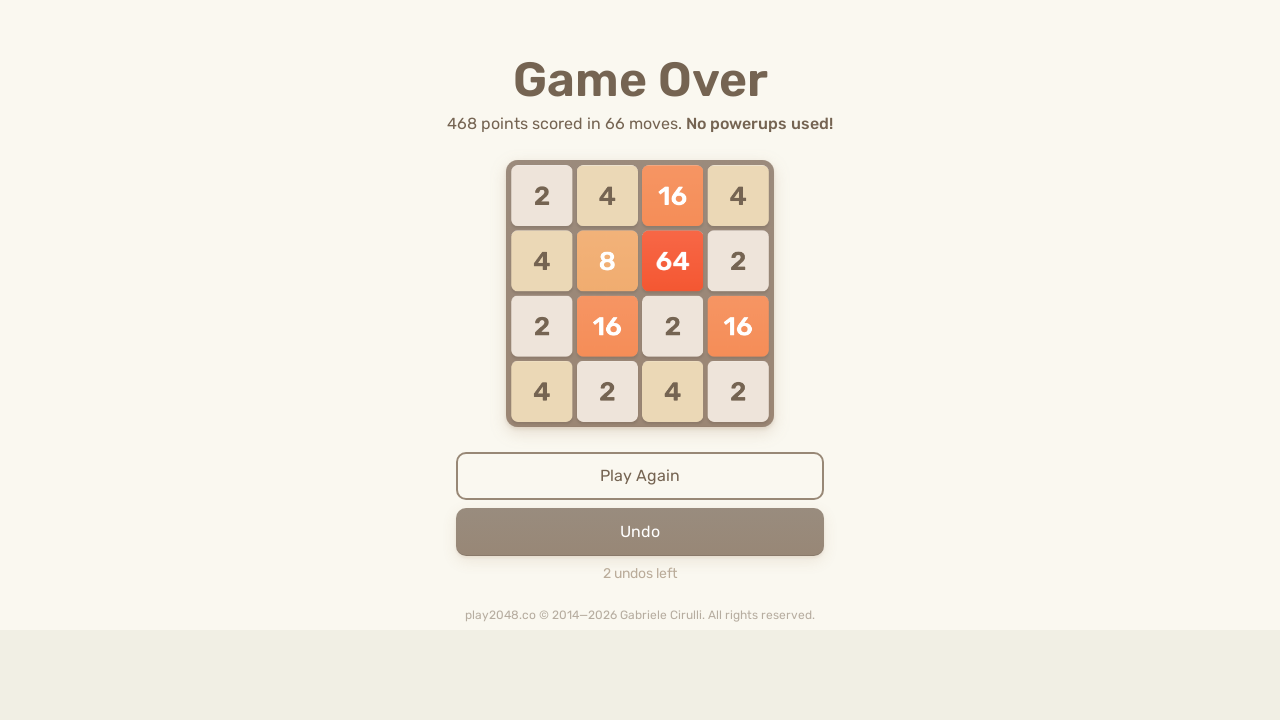

Pressed ArrowRight on html
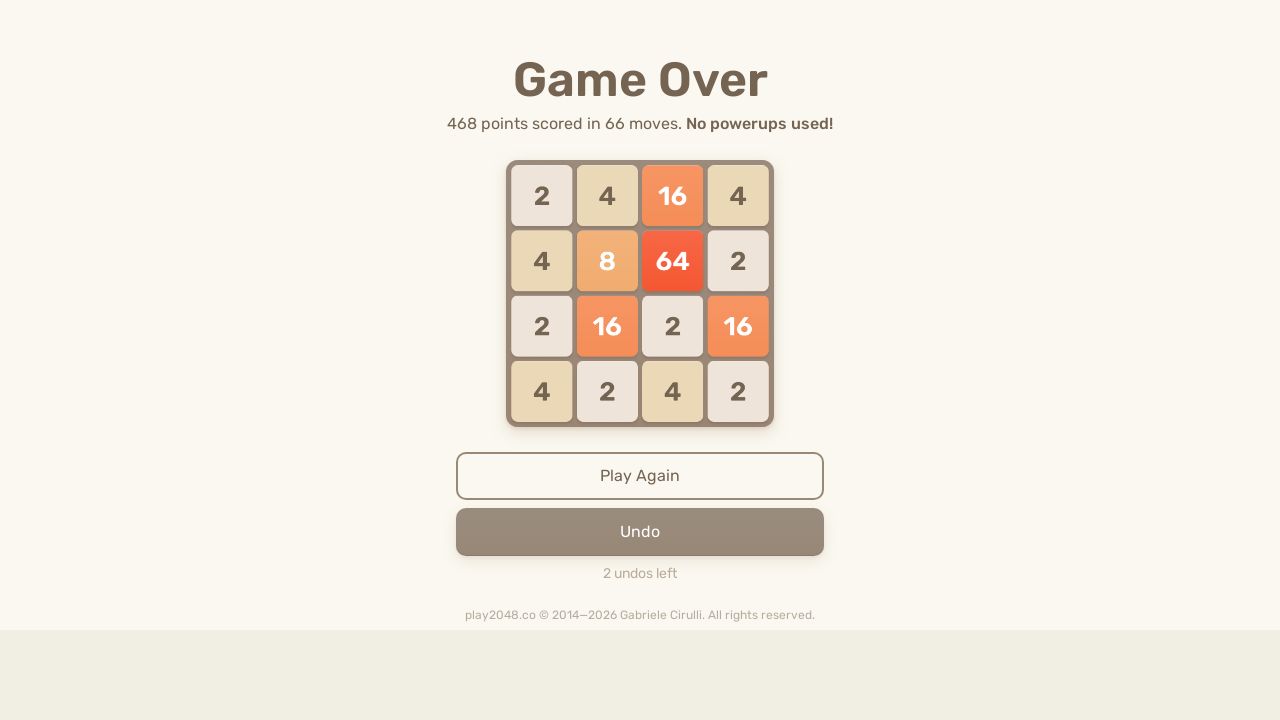

Pressed ArrowUp on html
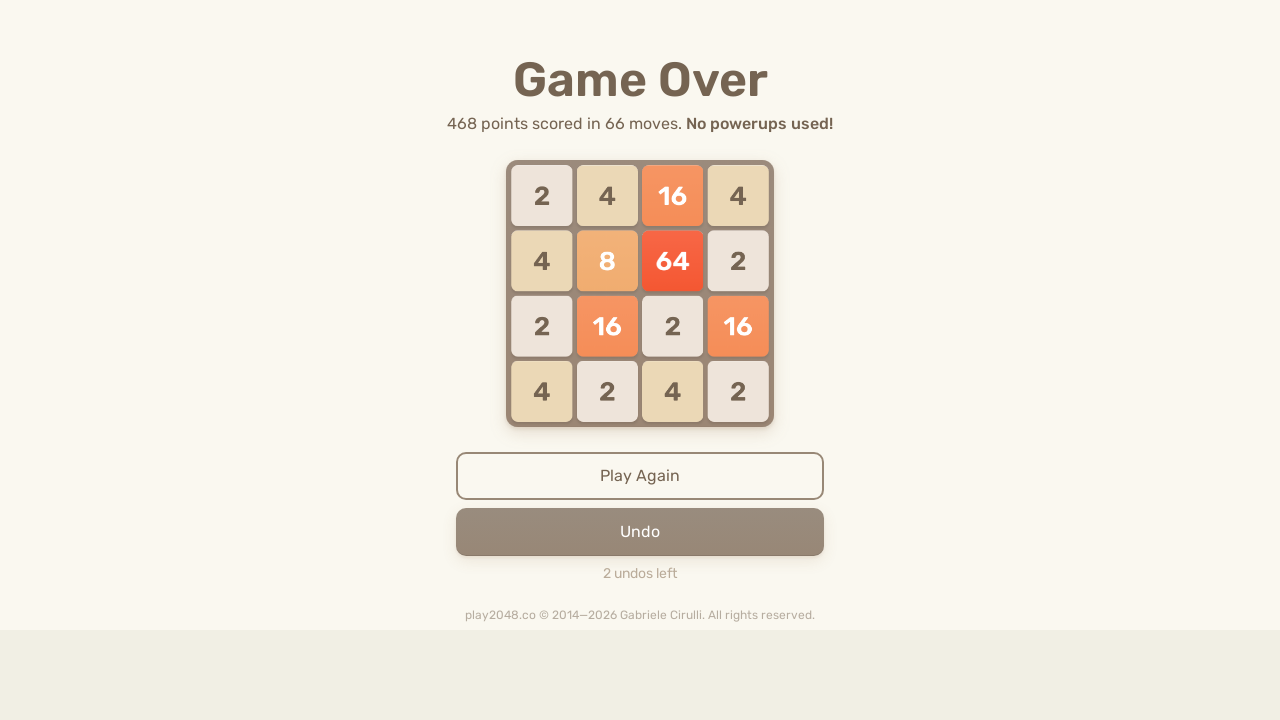

Pressed ArrowDown on html
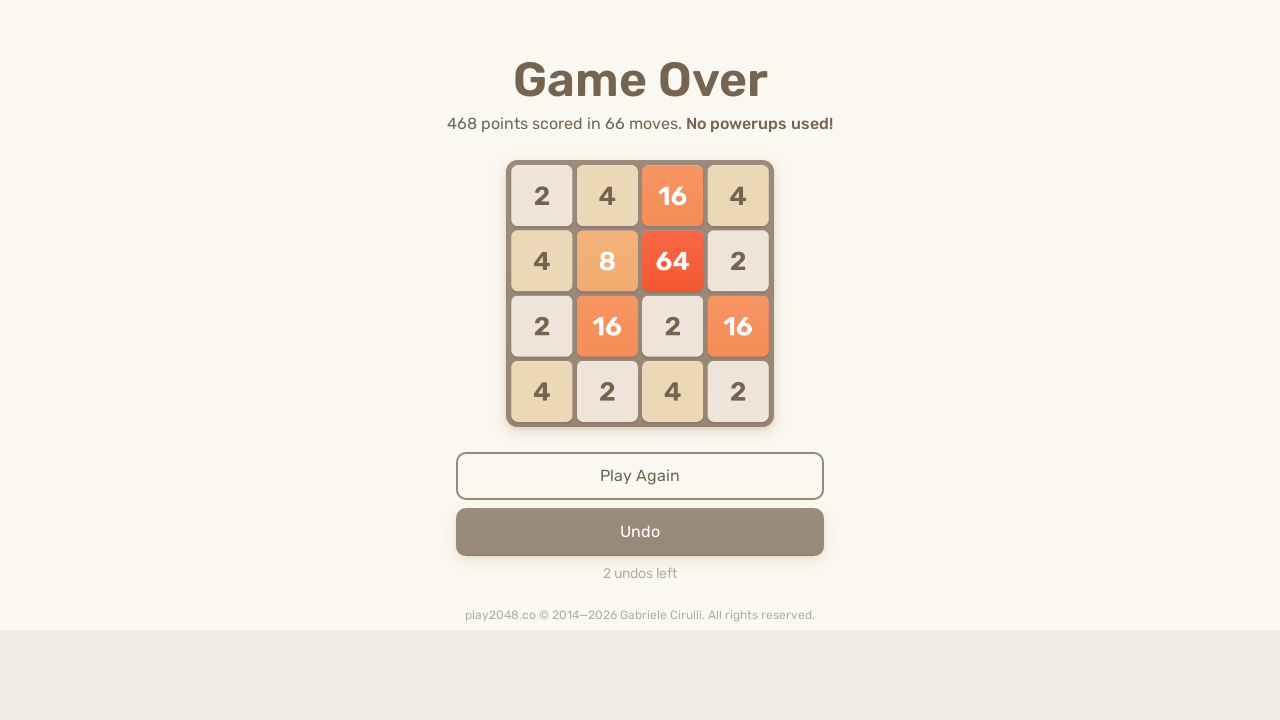

Pressed ArrowLeft on html
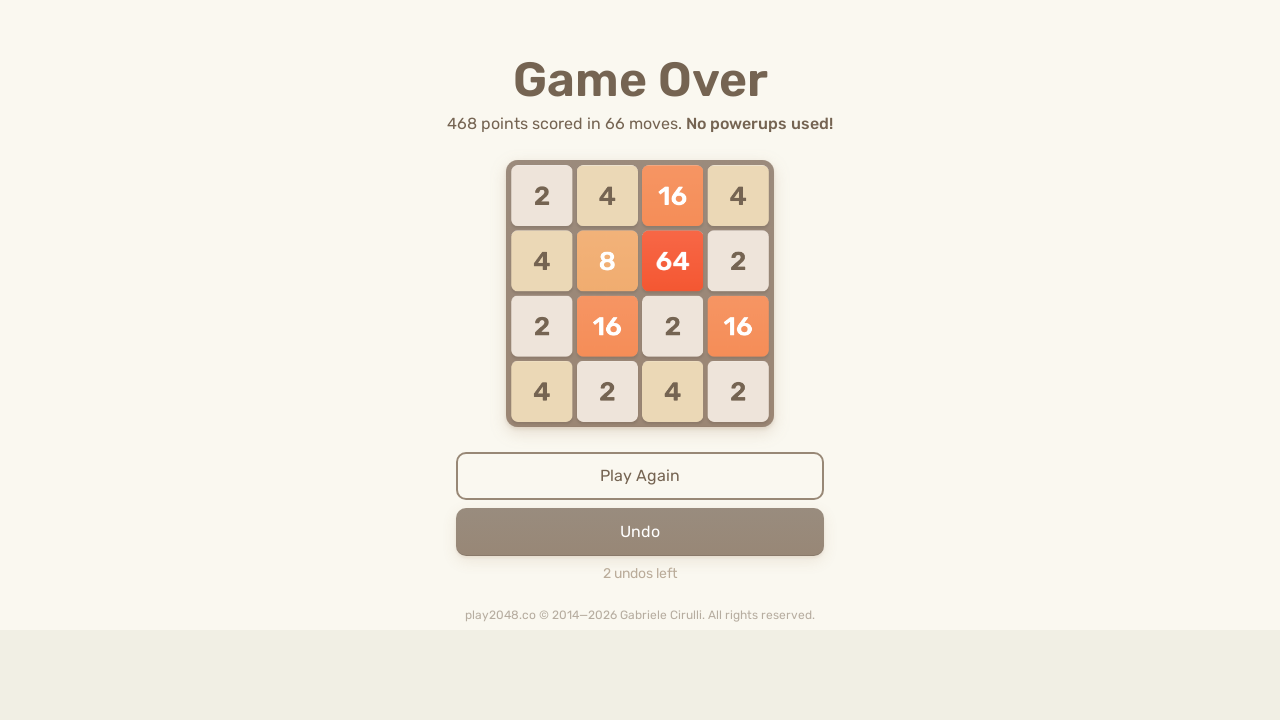

Pressed ArrowRight on html
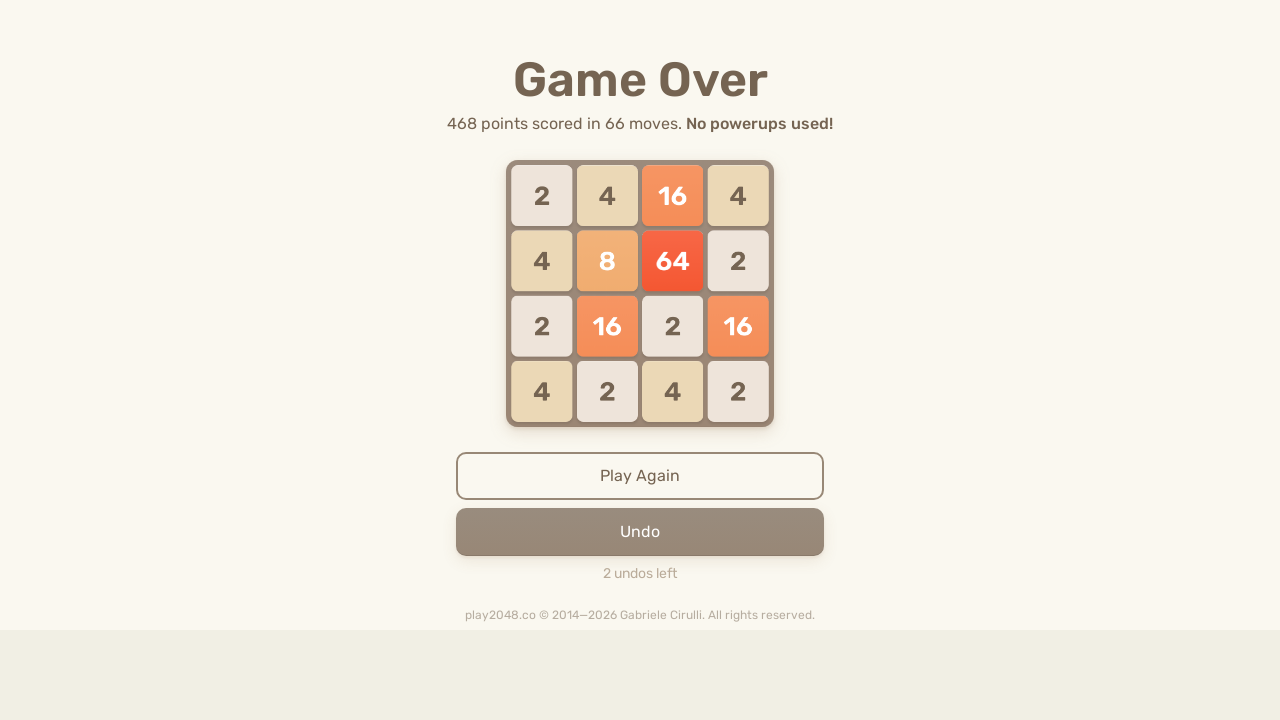

Pressed ArrowUp on html
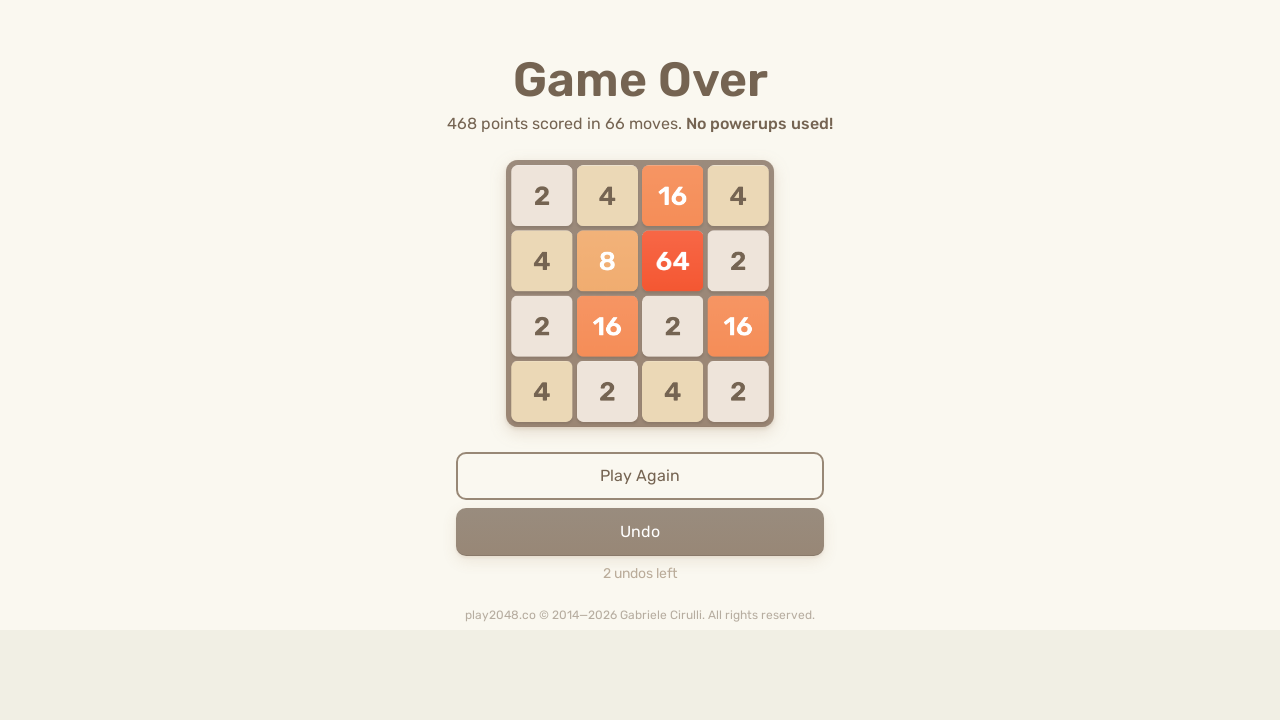

Pressed ArrowDown on html
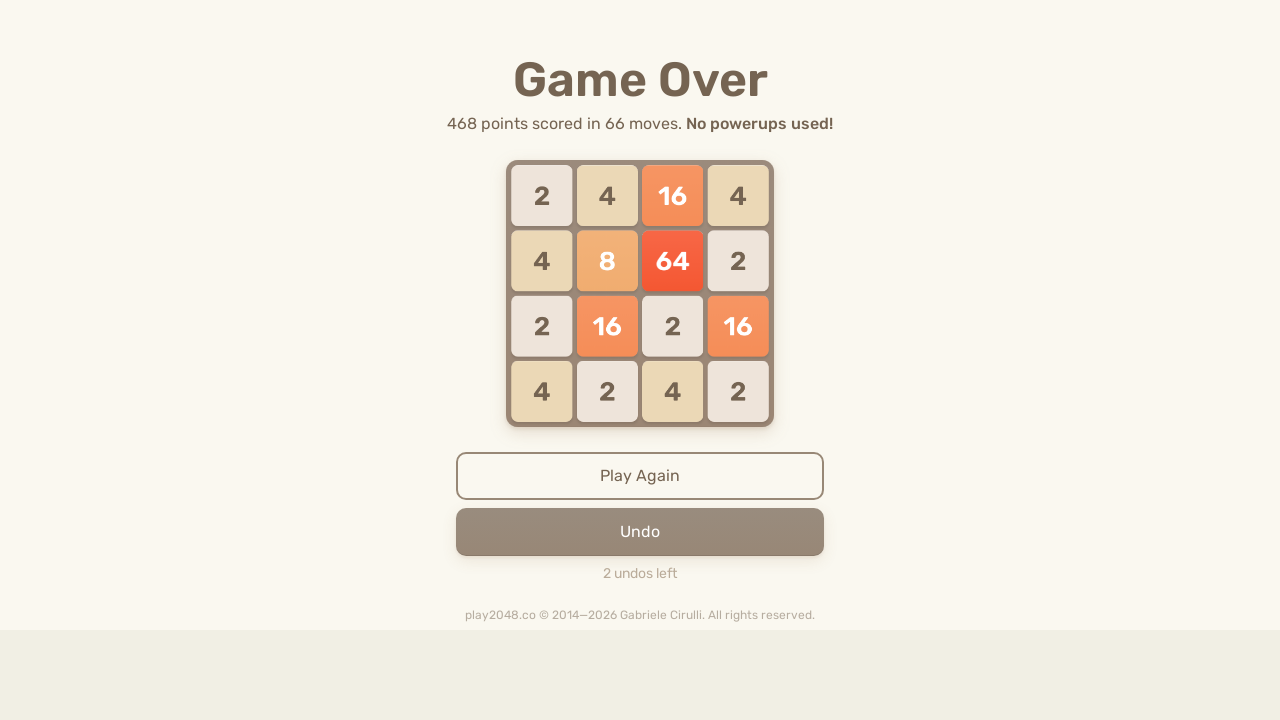

Pressed ArrowLeft on html
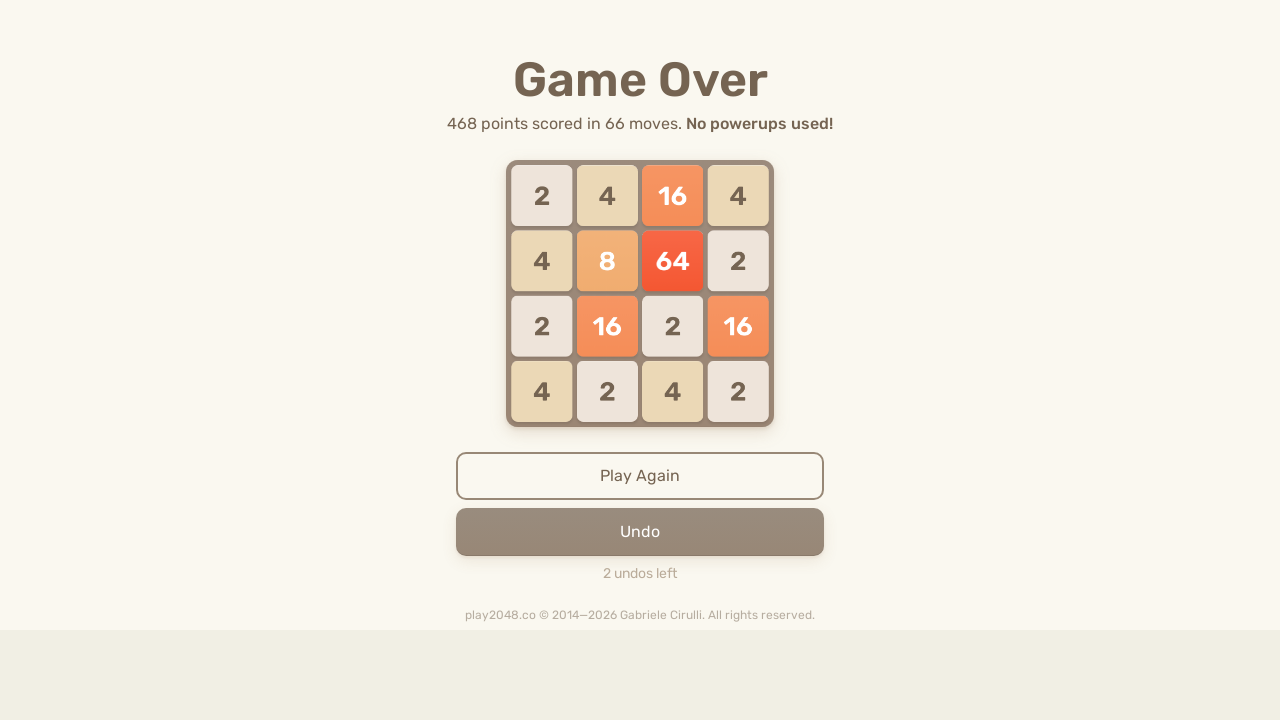

Pressed ArrowRight on html
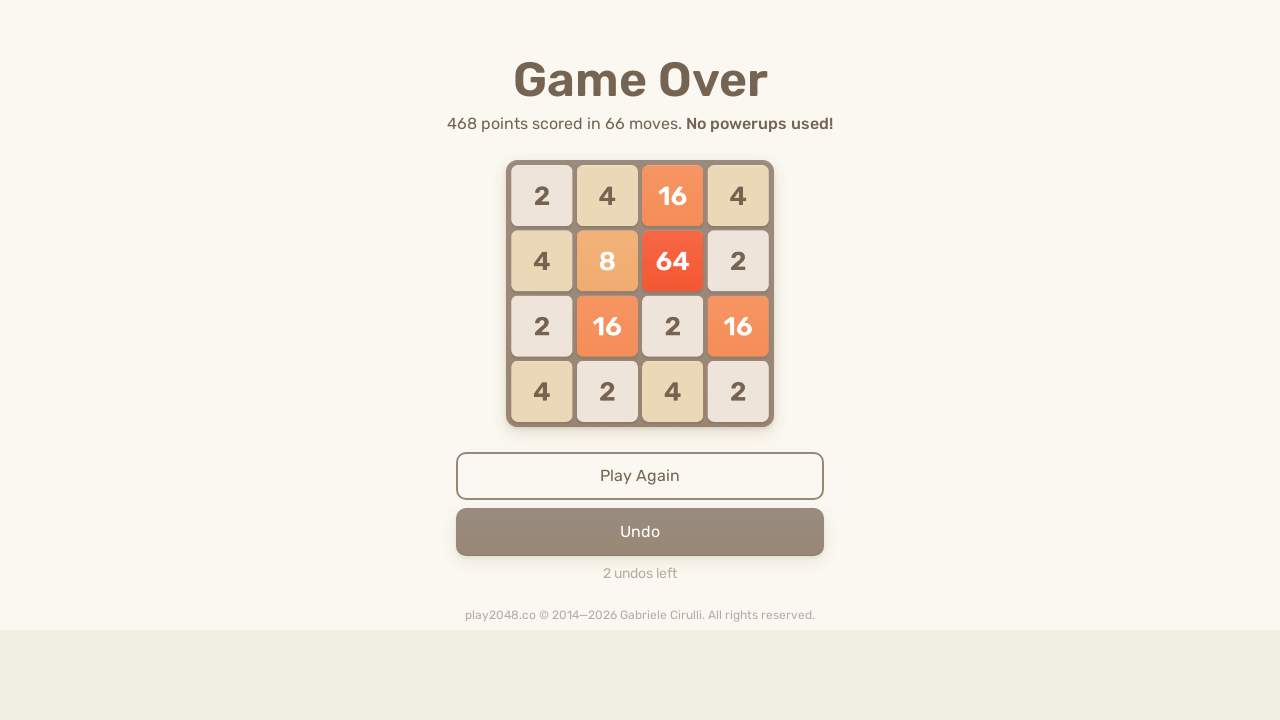

Pressed ArrowUp on html
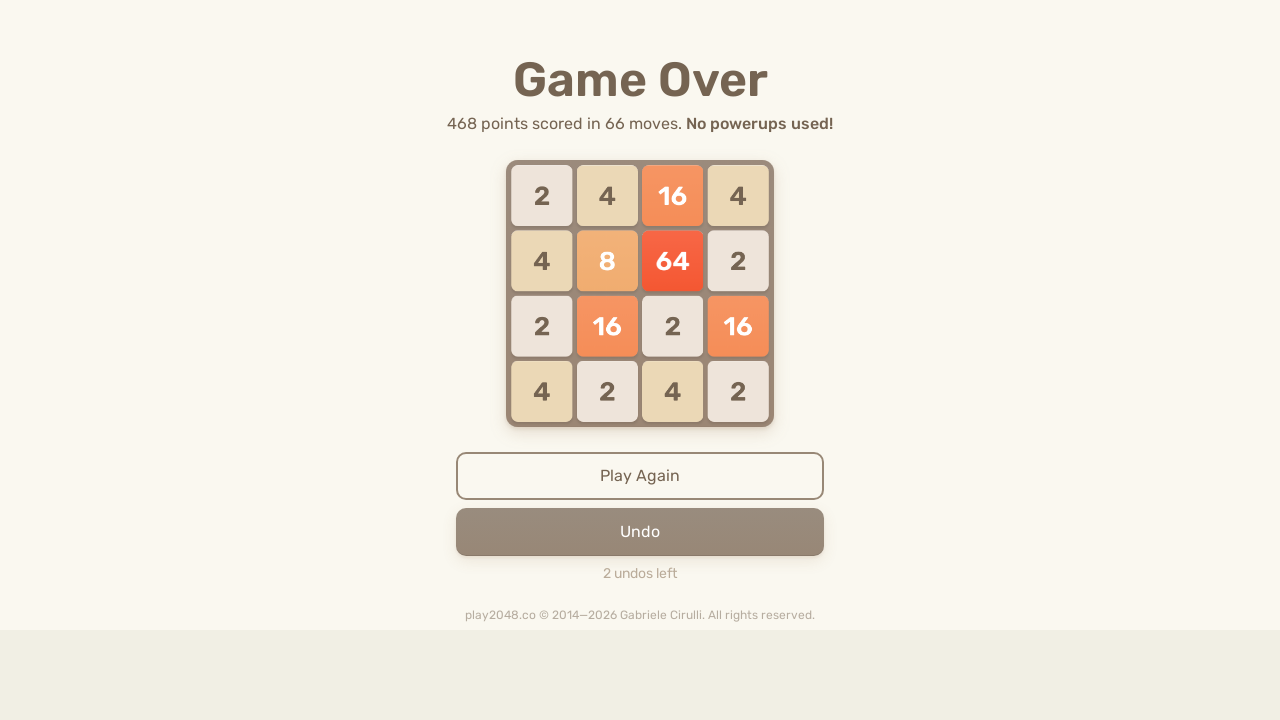

Pressed ArrowDown on html
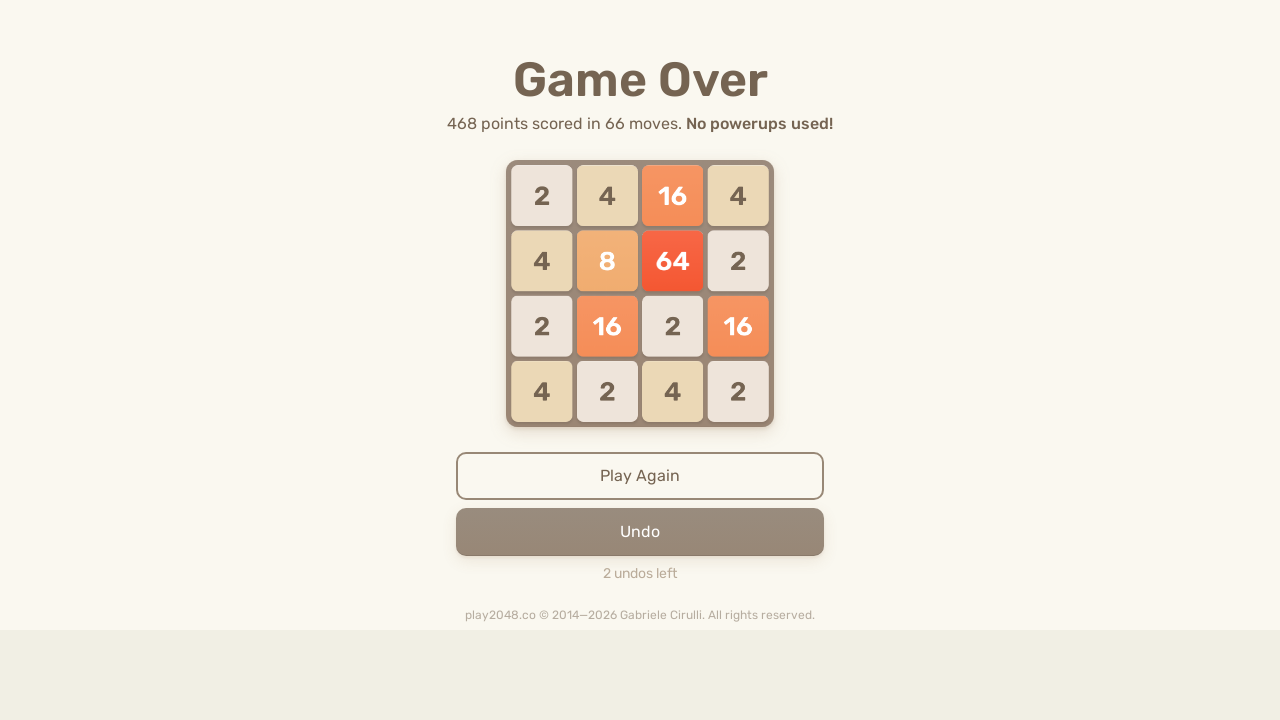

Pressed ArrowLeft on html
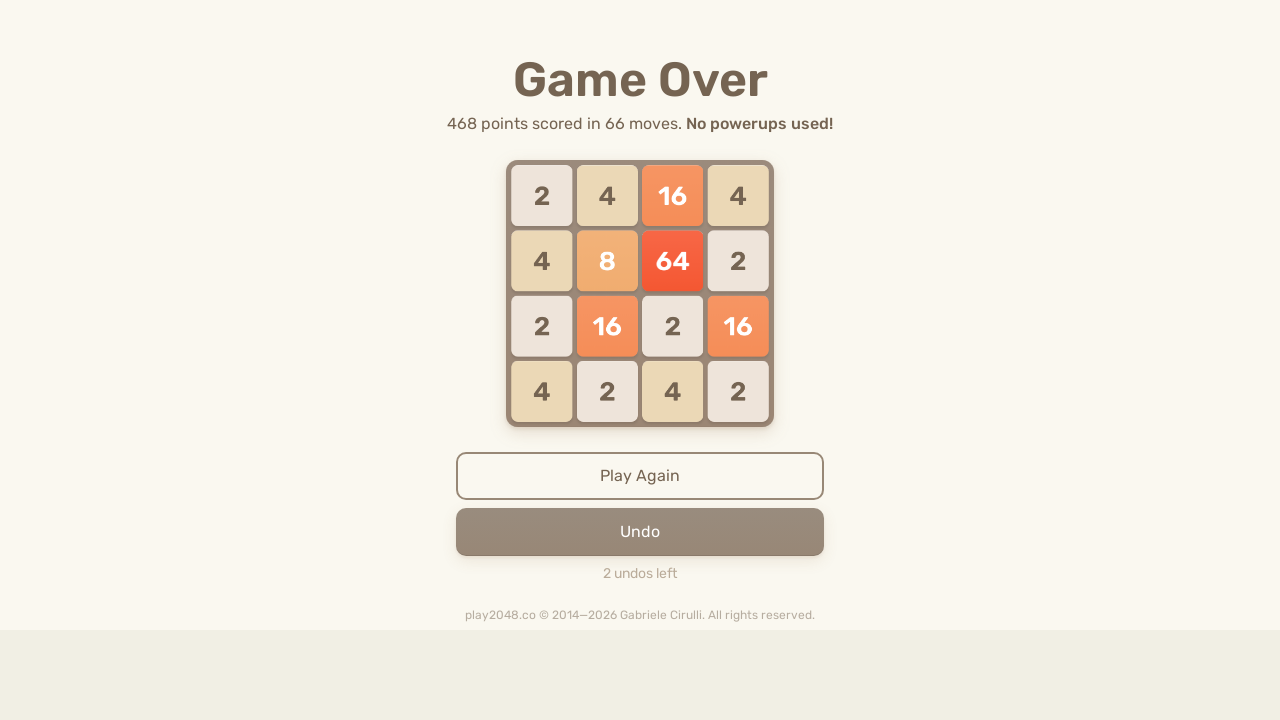

Pressed ArrowRight on html
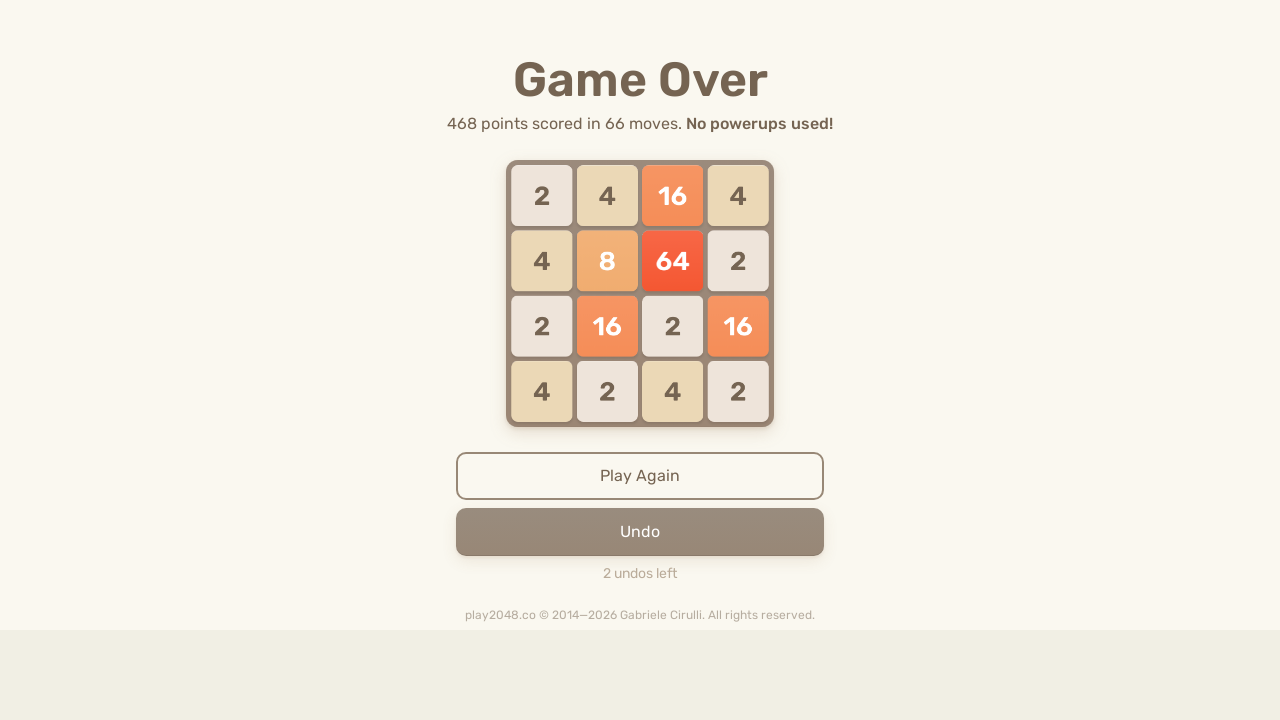

Pressed ArrowUp on html
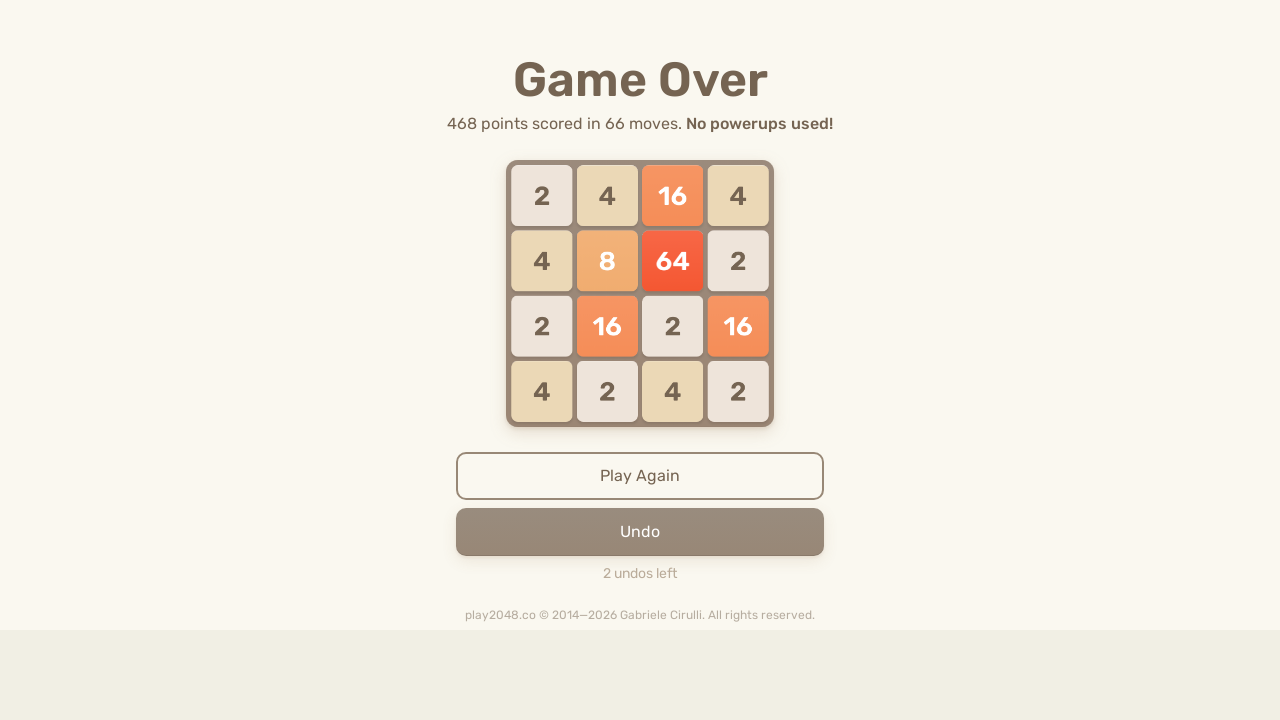

Pressed ArrowDown on html
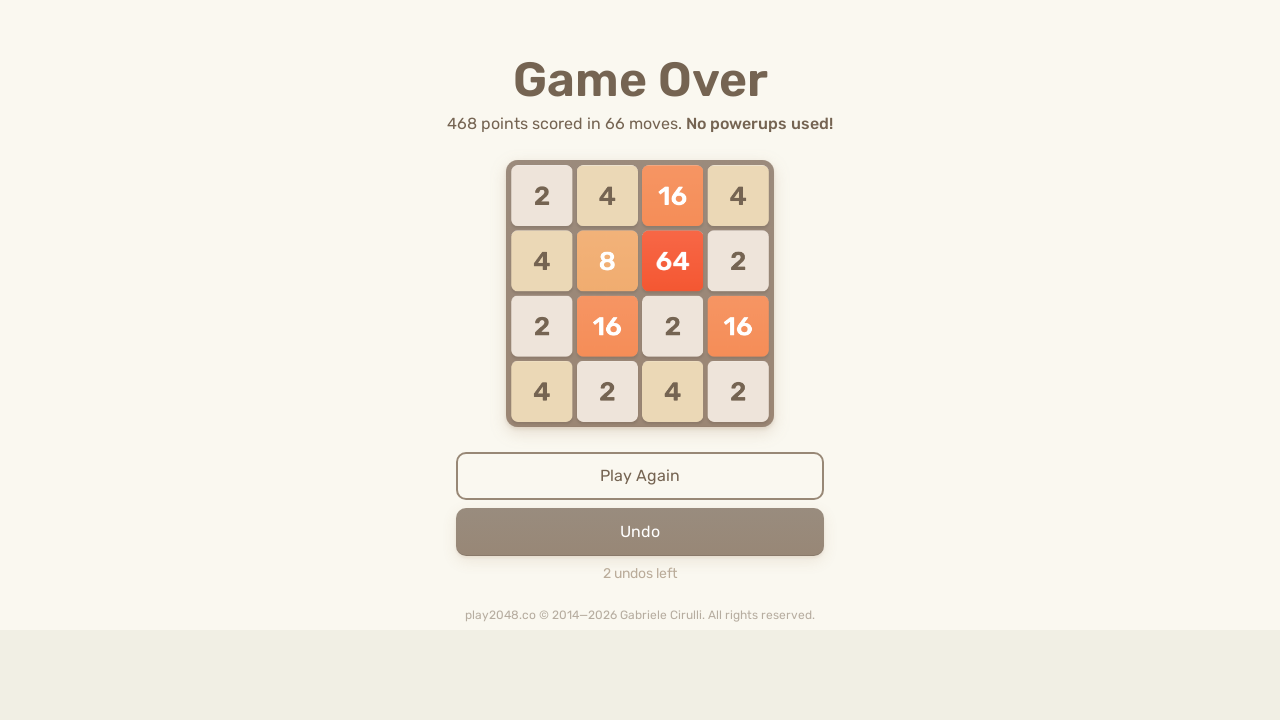

Pressed ArrowLeft on html
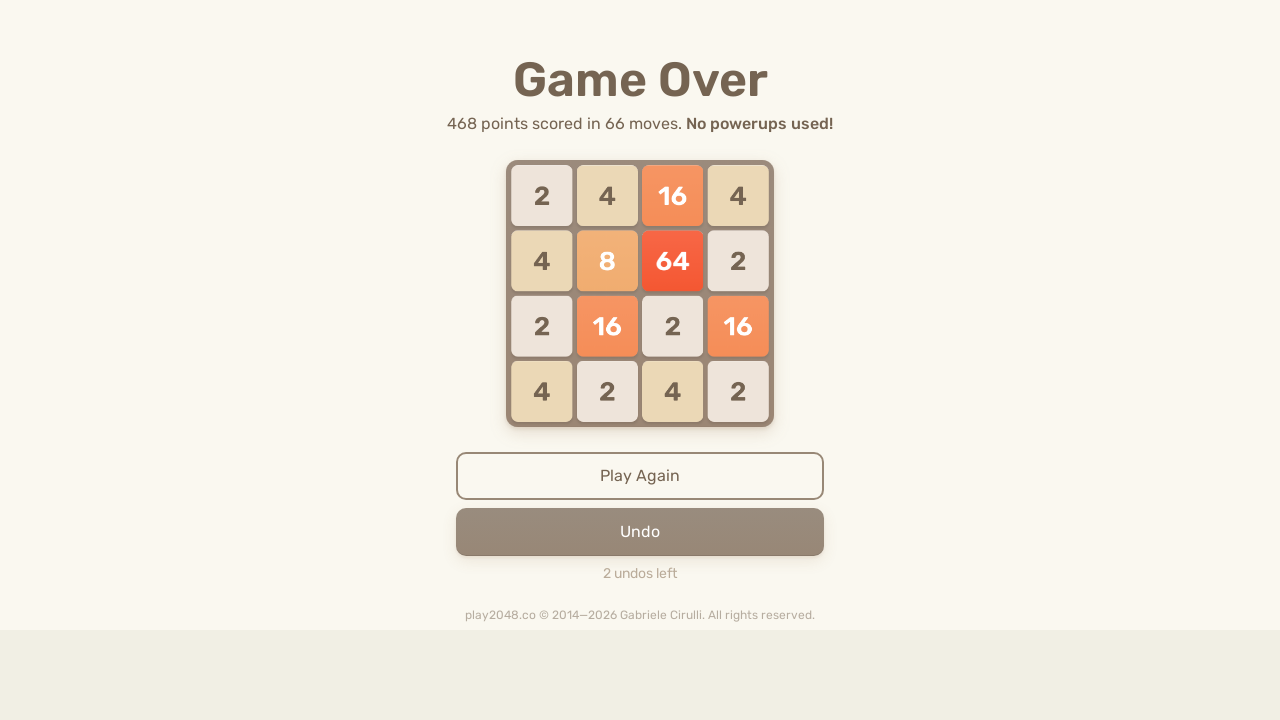

Pressed ArrowRight on html
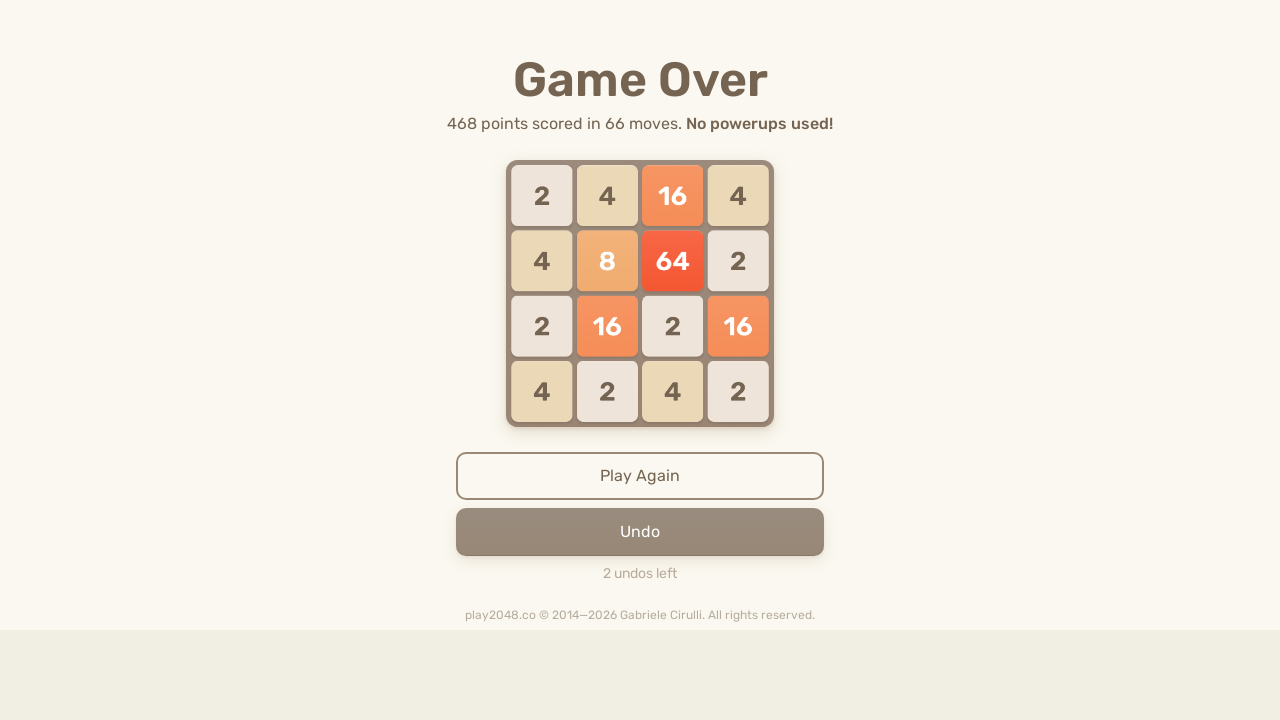

Pressed ArrowUp on html
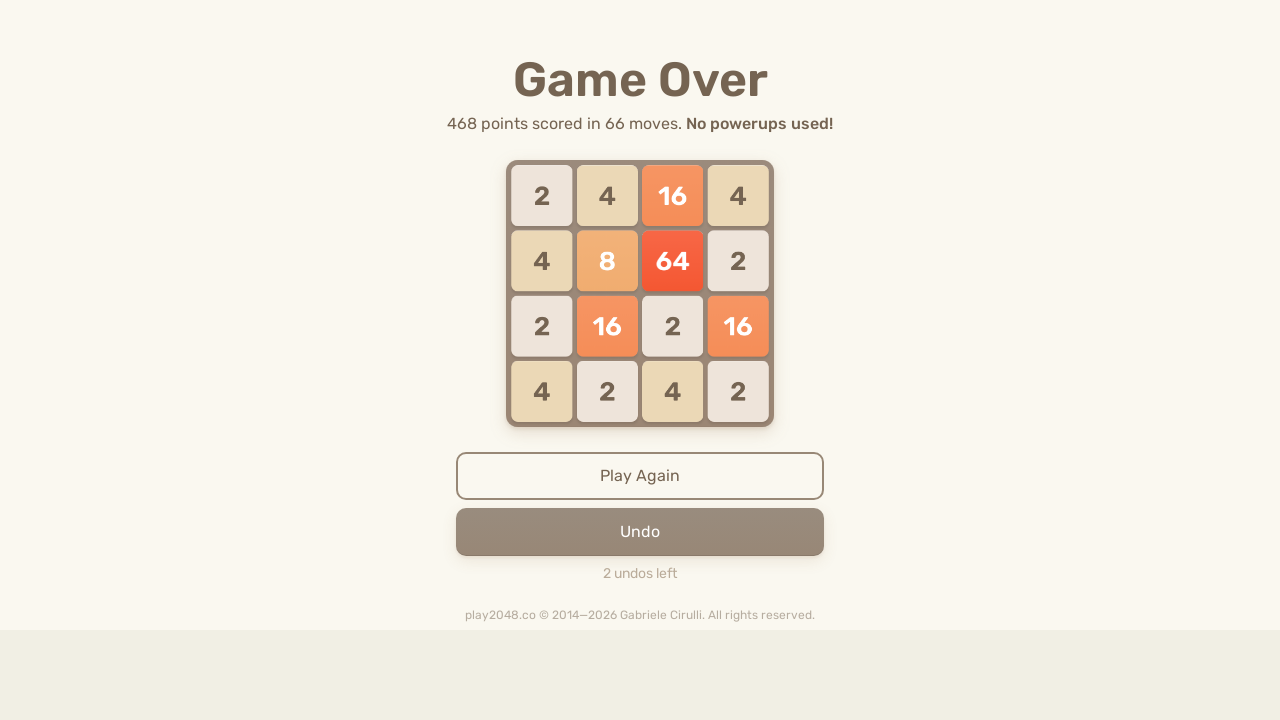

Pressed ArrowDown on html
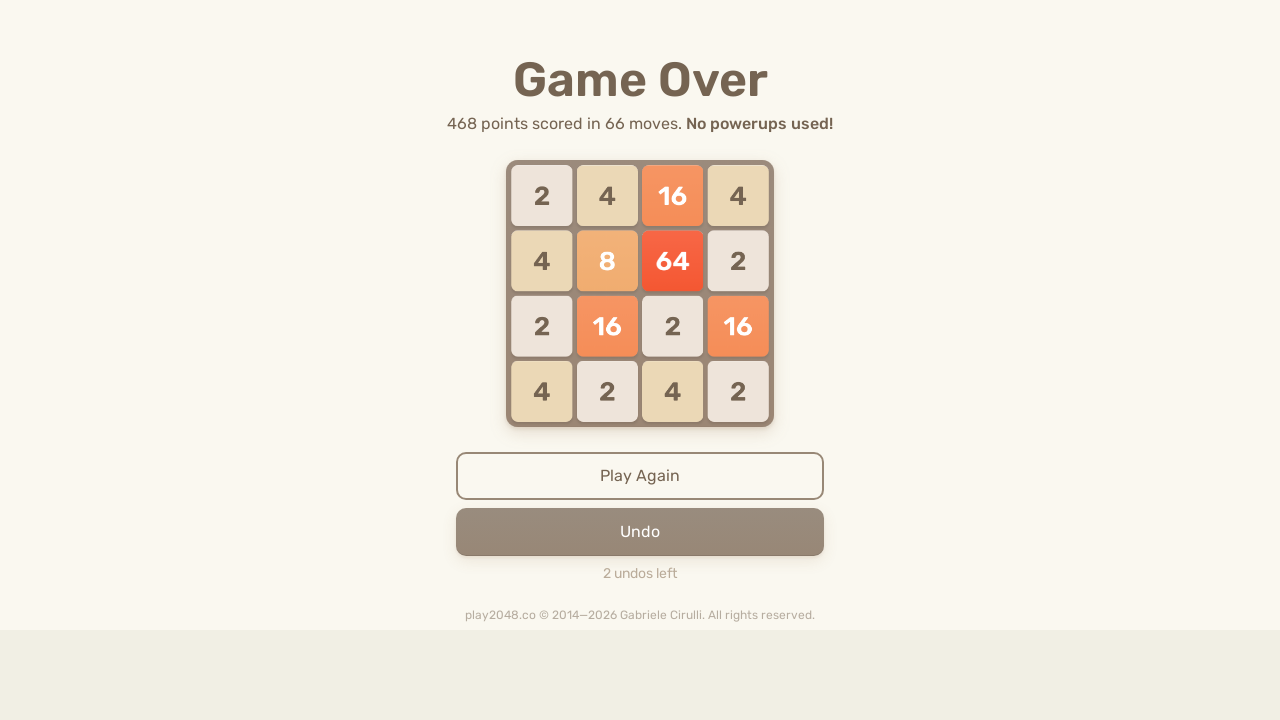

Pressed ArrowLeft on html
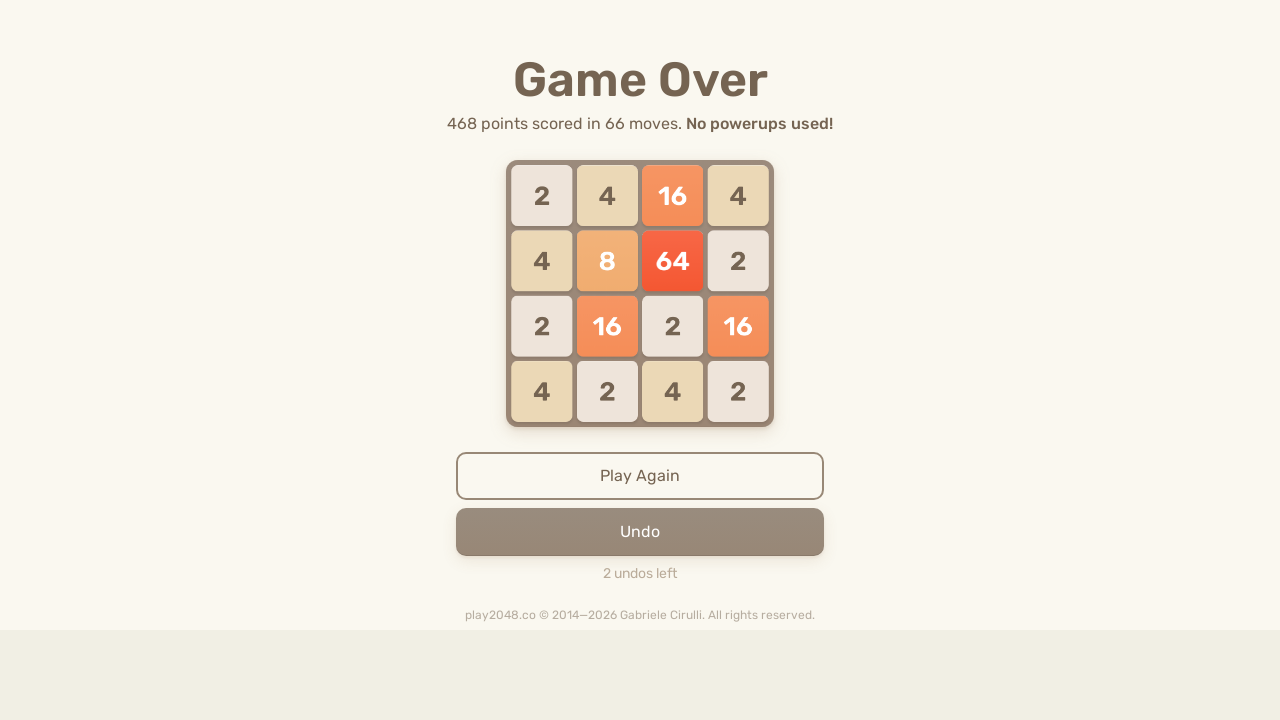

Pressed ArrowRight on html
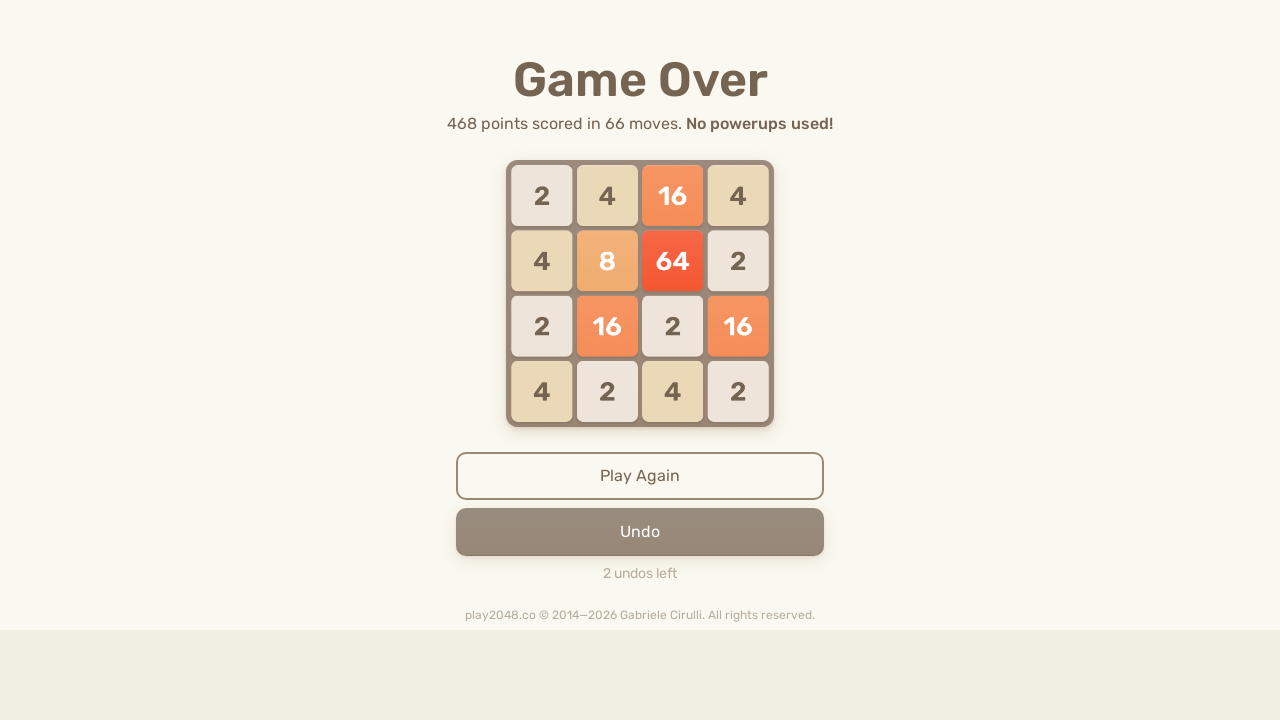

Pressed ArrowUp on html
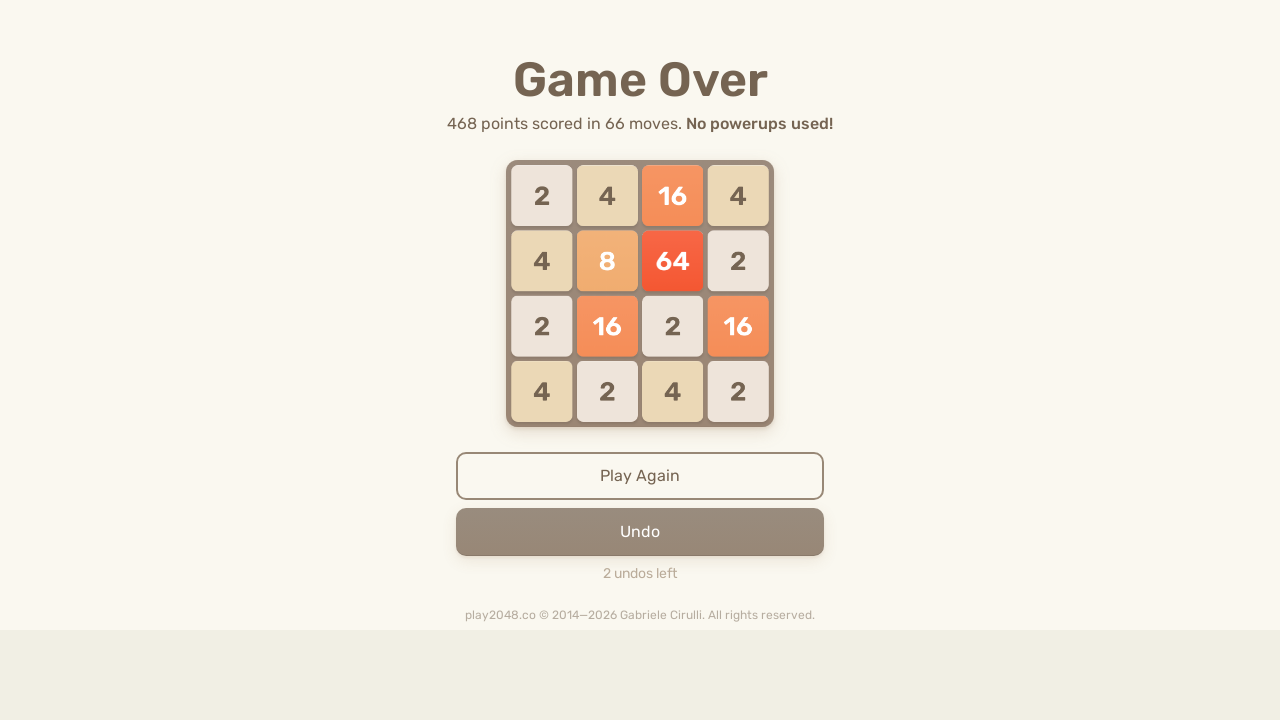

Pressed ArrowDown on html
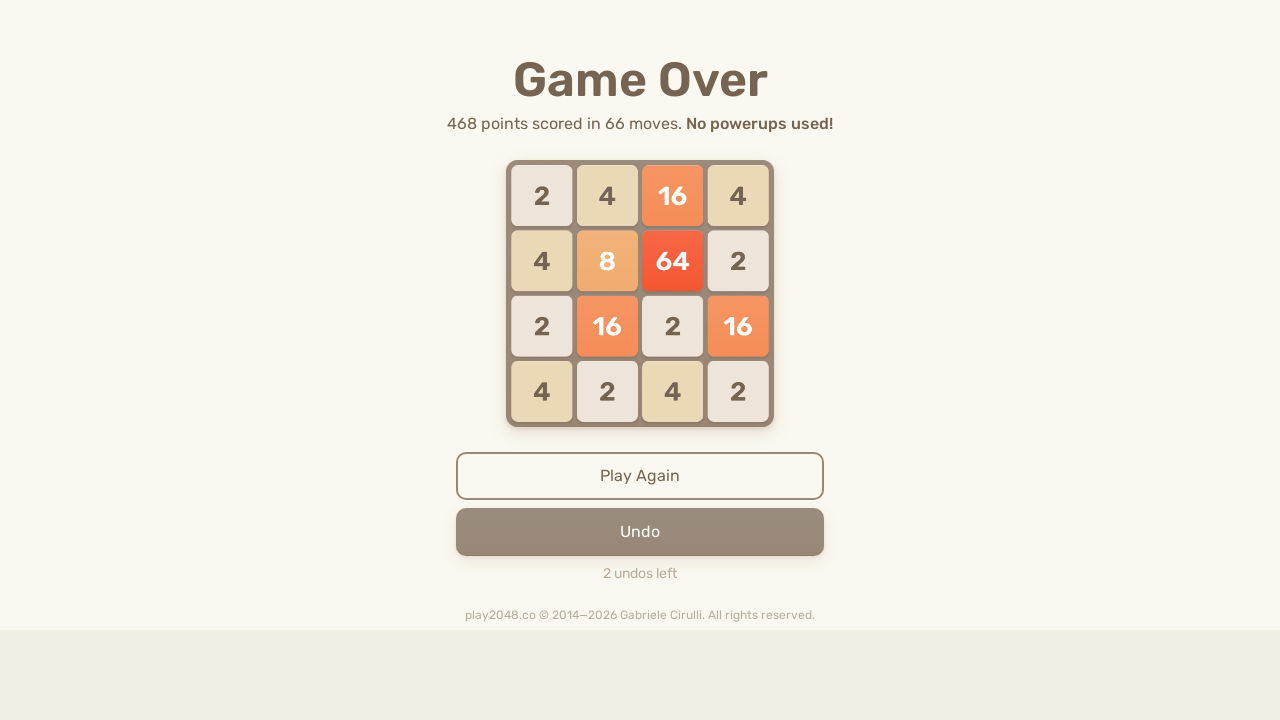

Pressed ArrowLeft on html
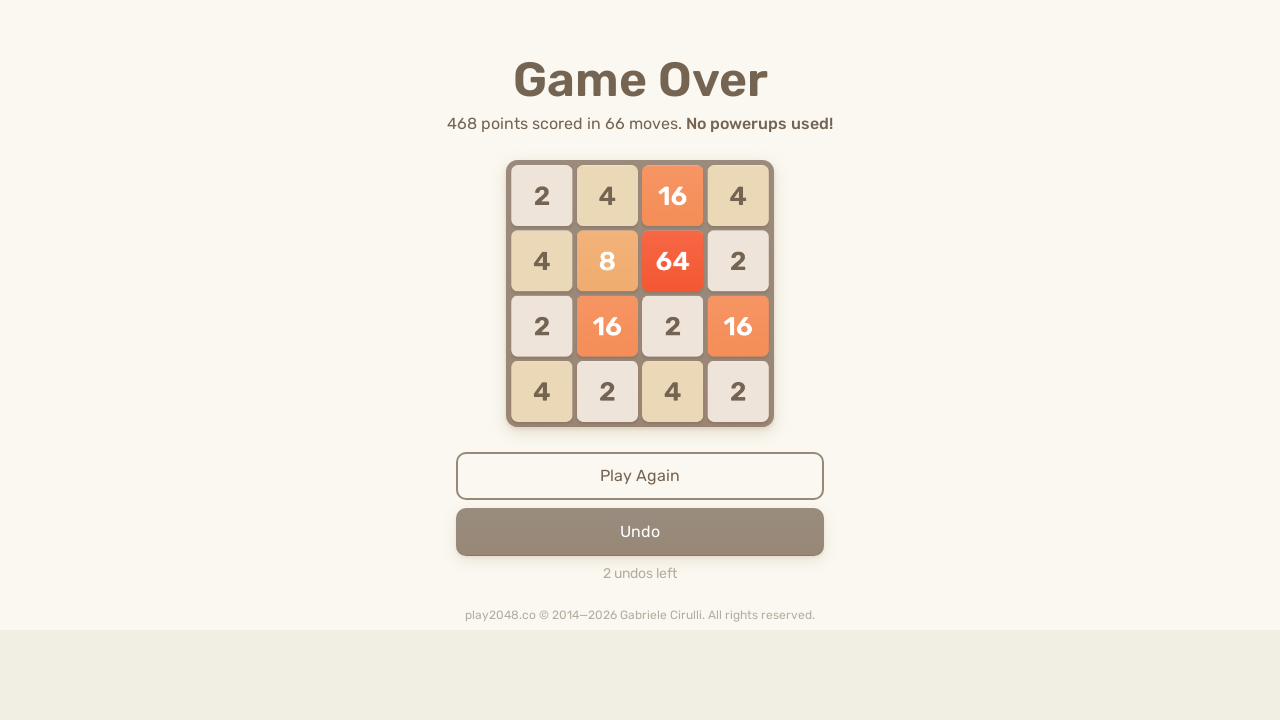

Pressed ArrowRight on html
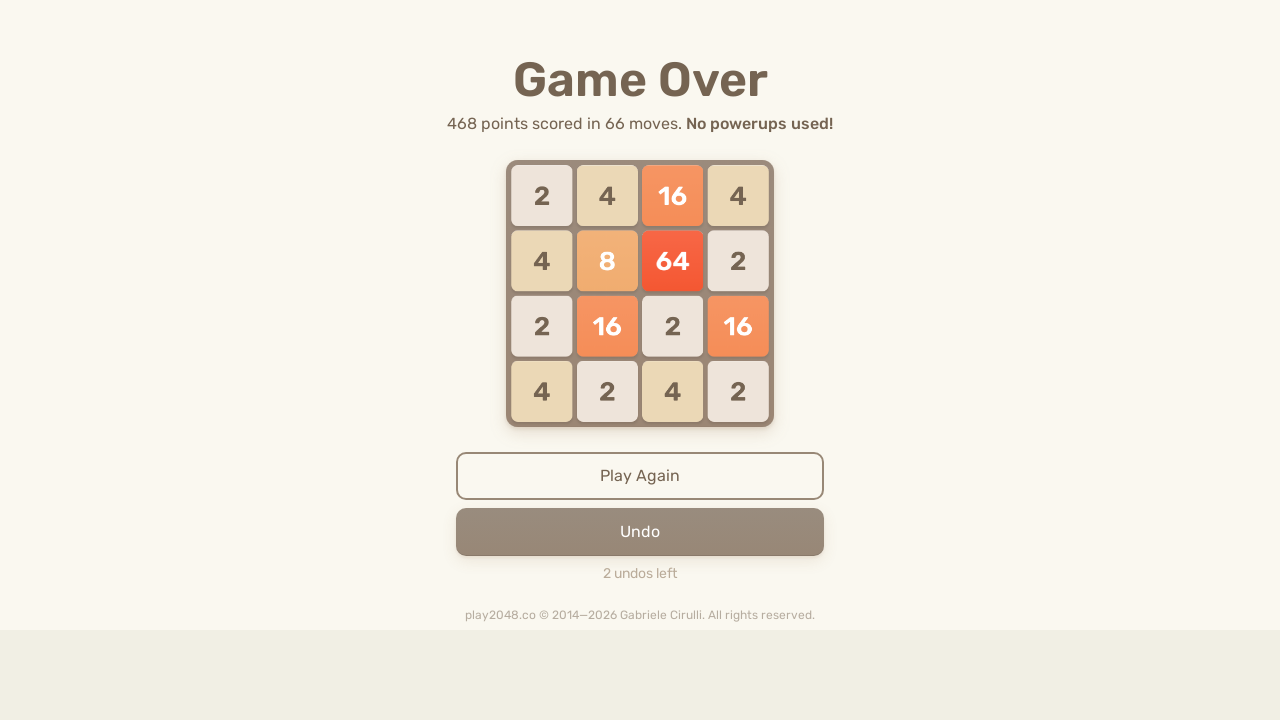

Pressed ArrowUp on html
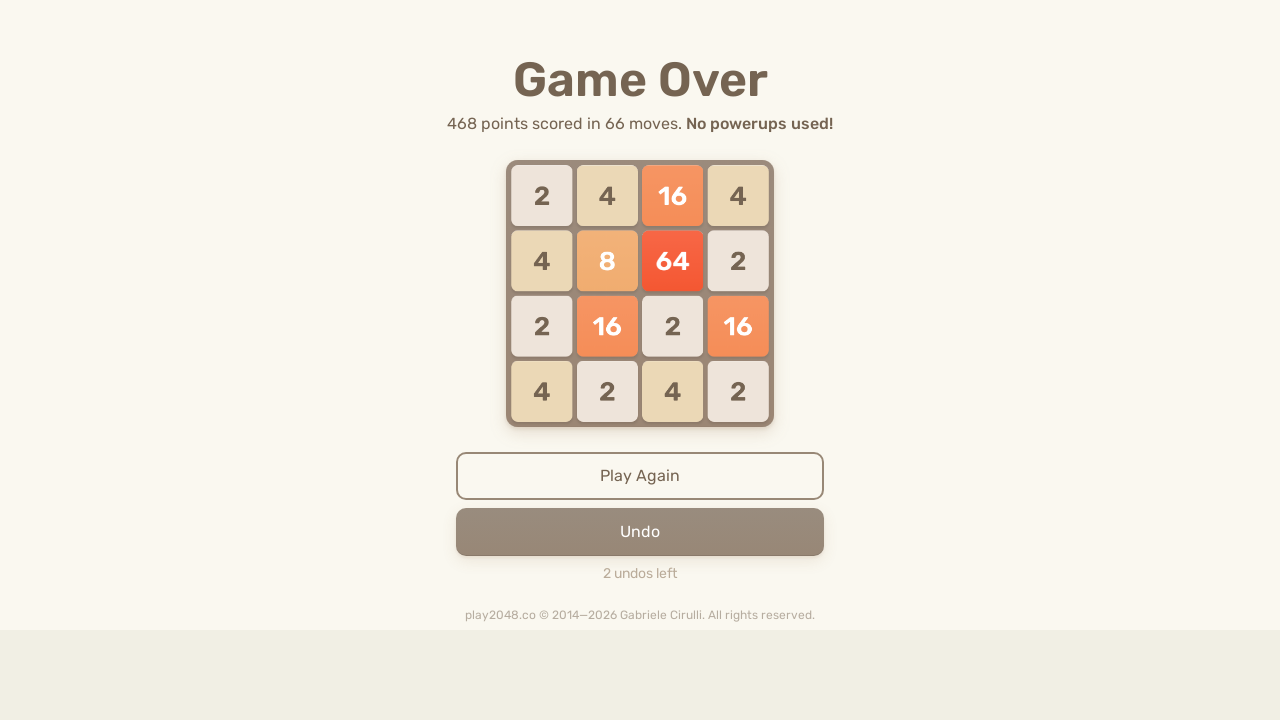

Pressed ArrowDown on html
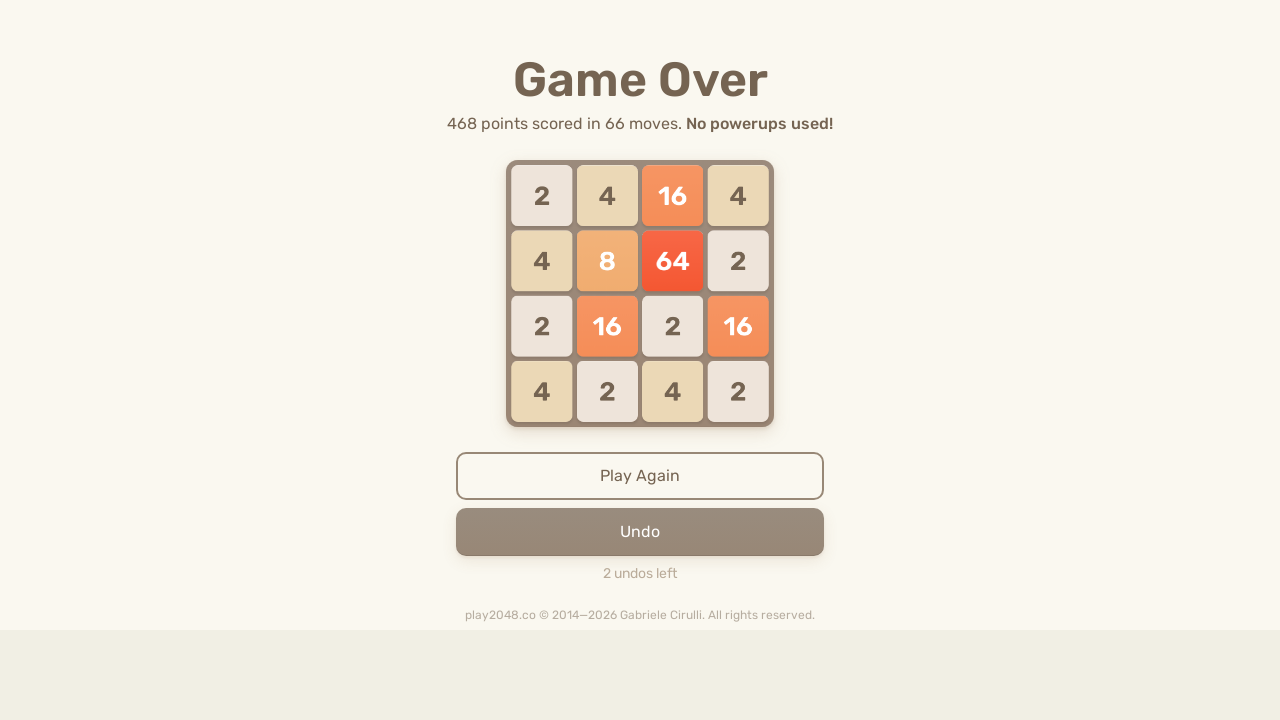

Pressed ArrowLeft on html
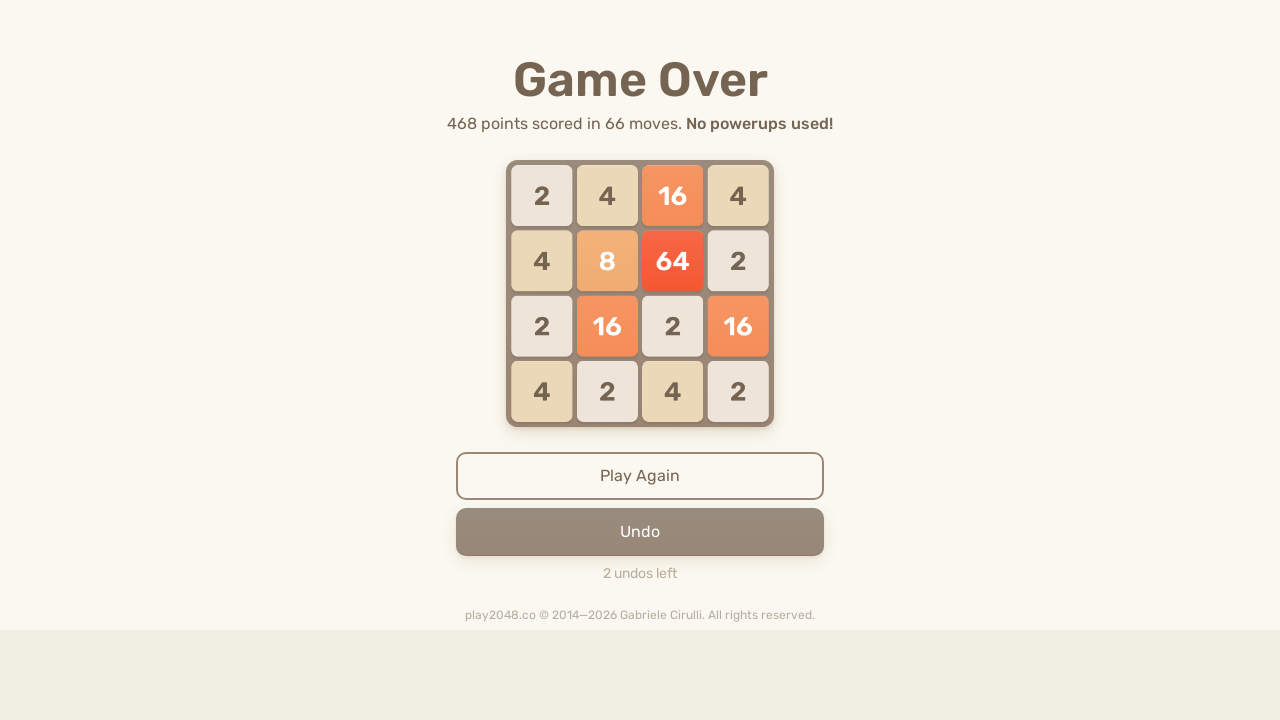

Pressed ArrowRight on html
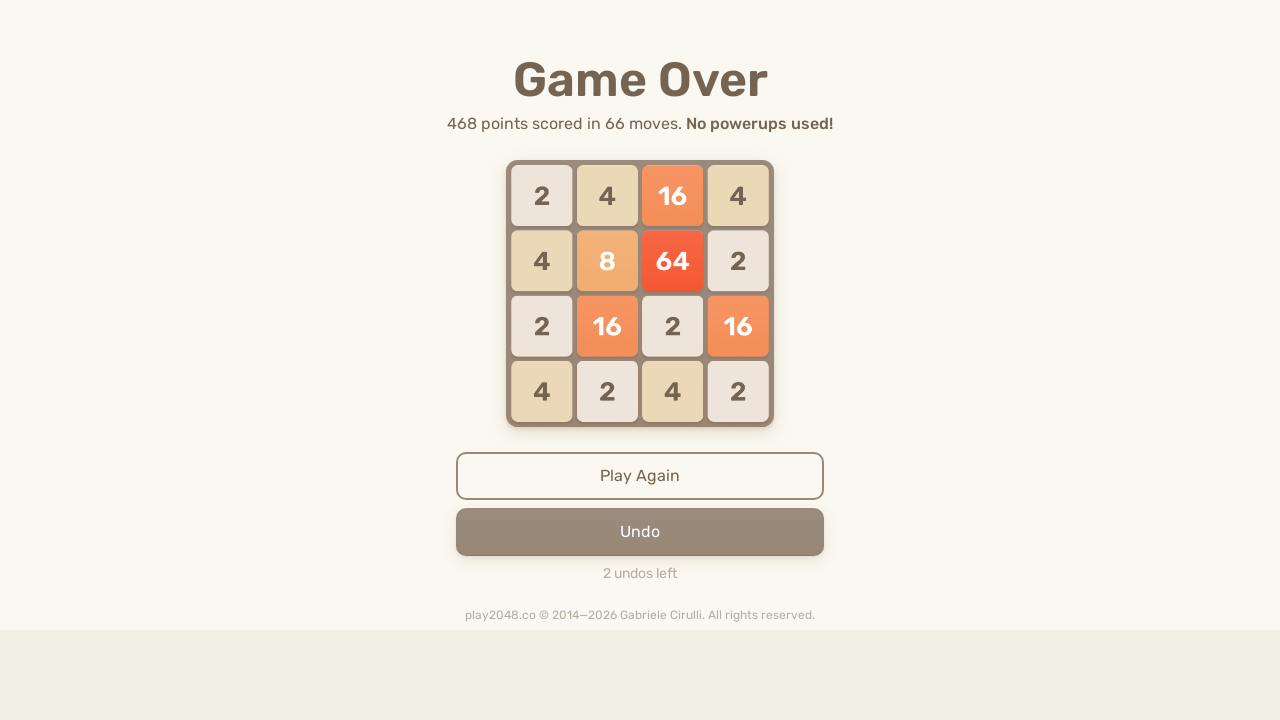

Pressed ArrowUp on html
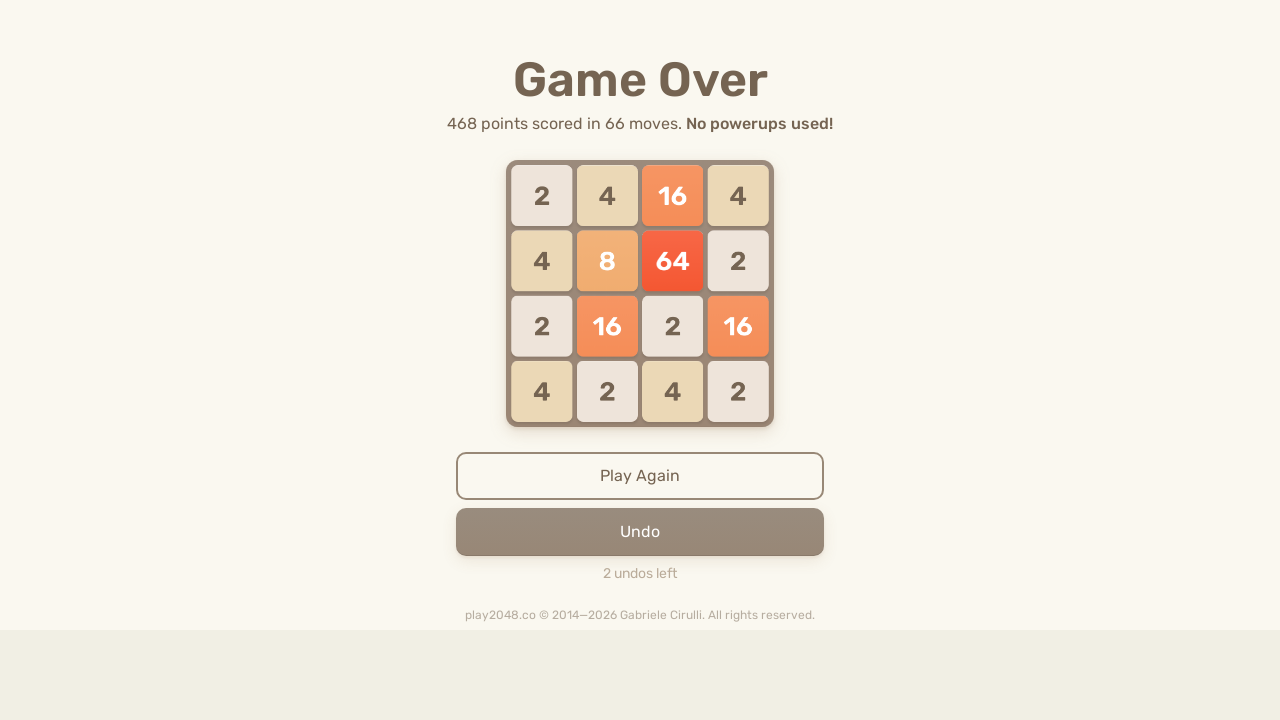

Pressed ArrowDown on html
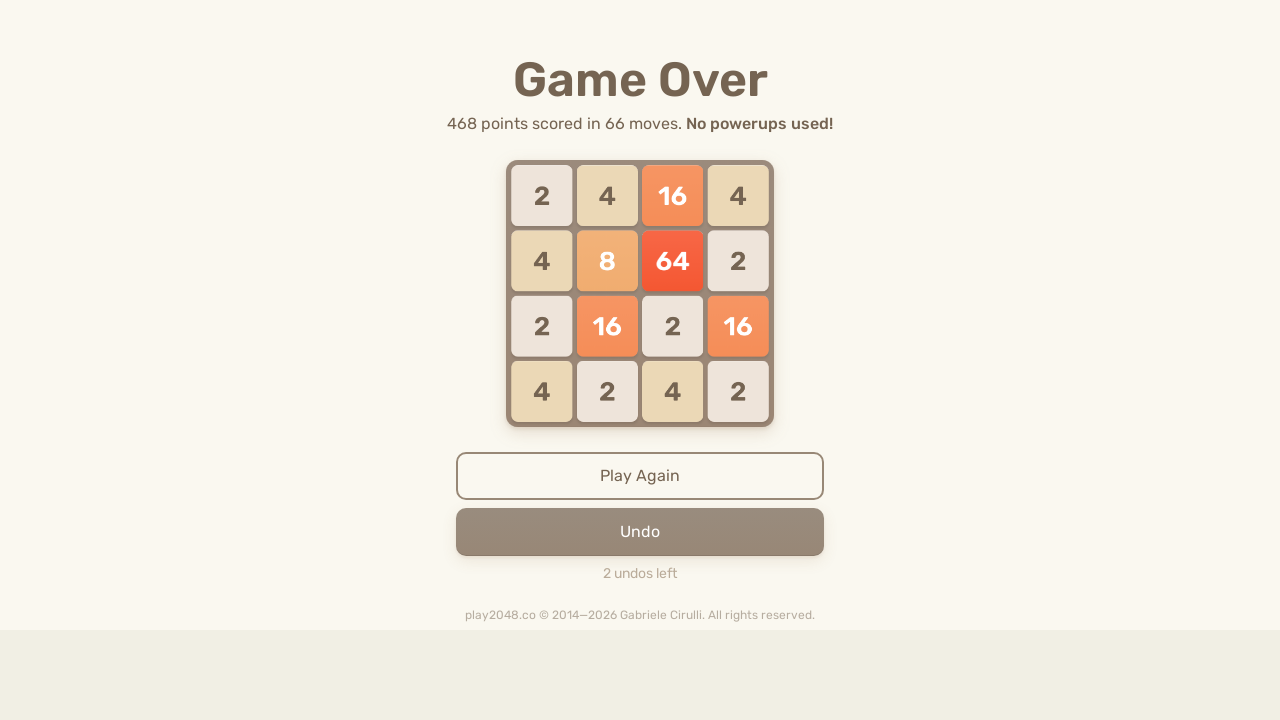

Pressed ArrowLeft on html
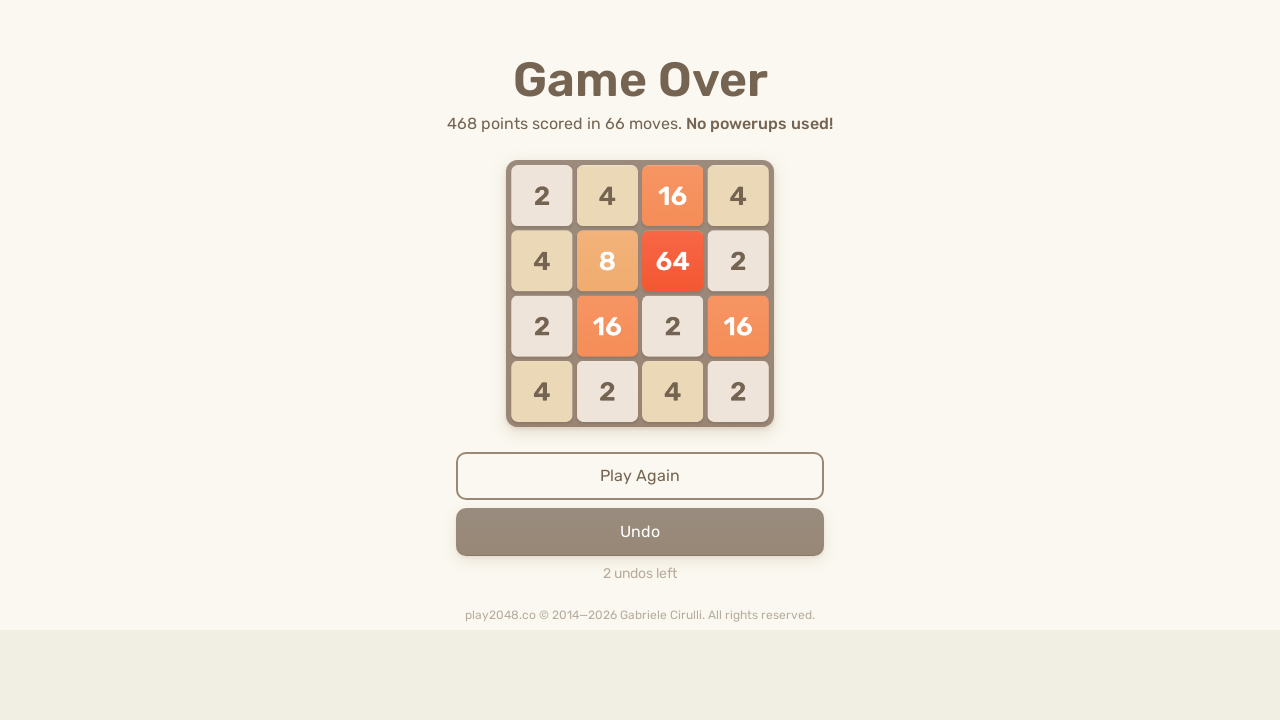

Pressed ArrowRight on html
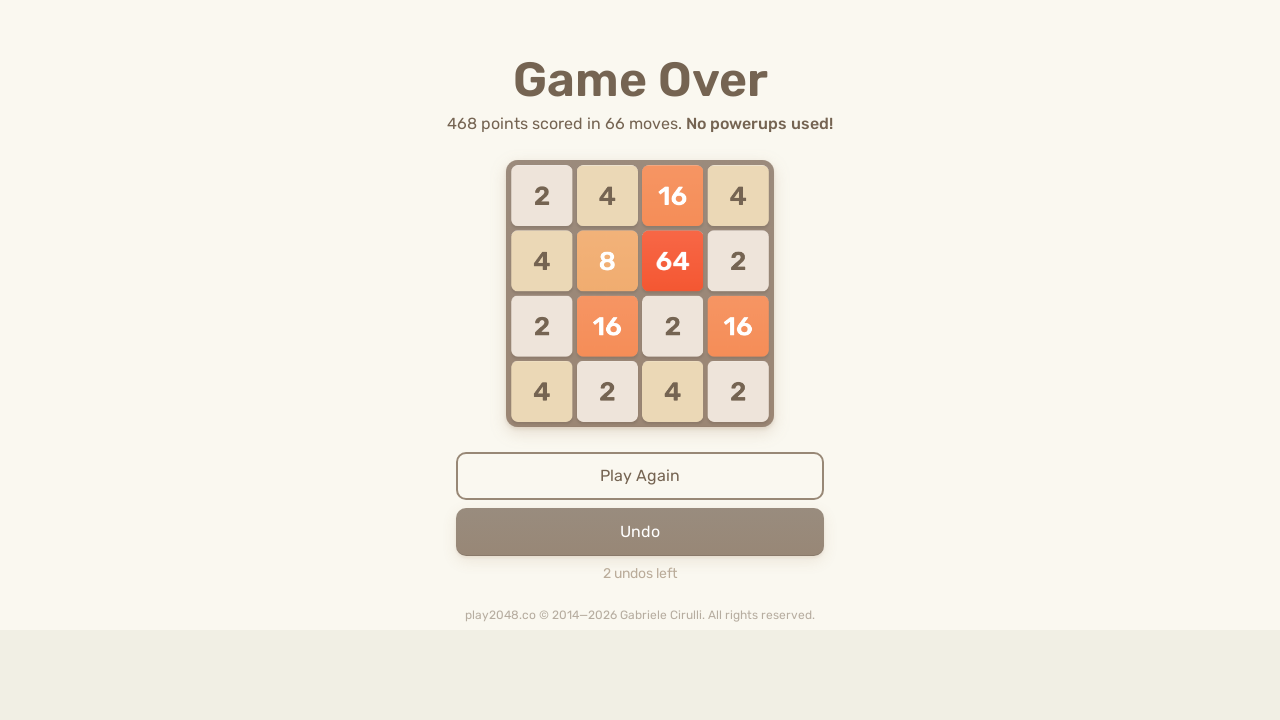

Pressed ArrowUp on html
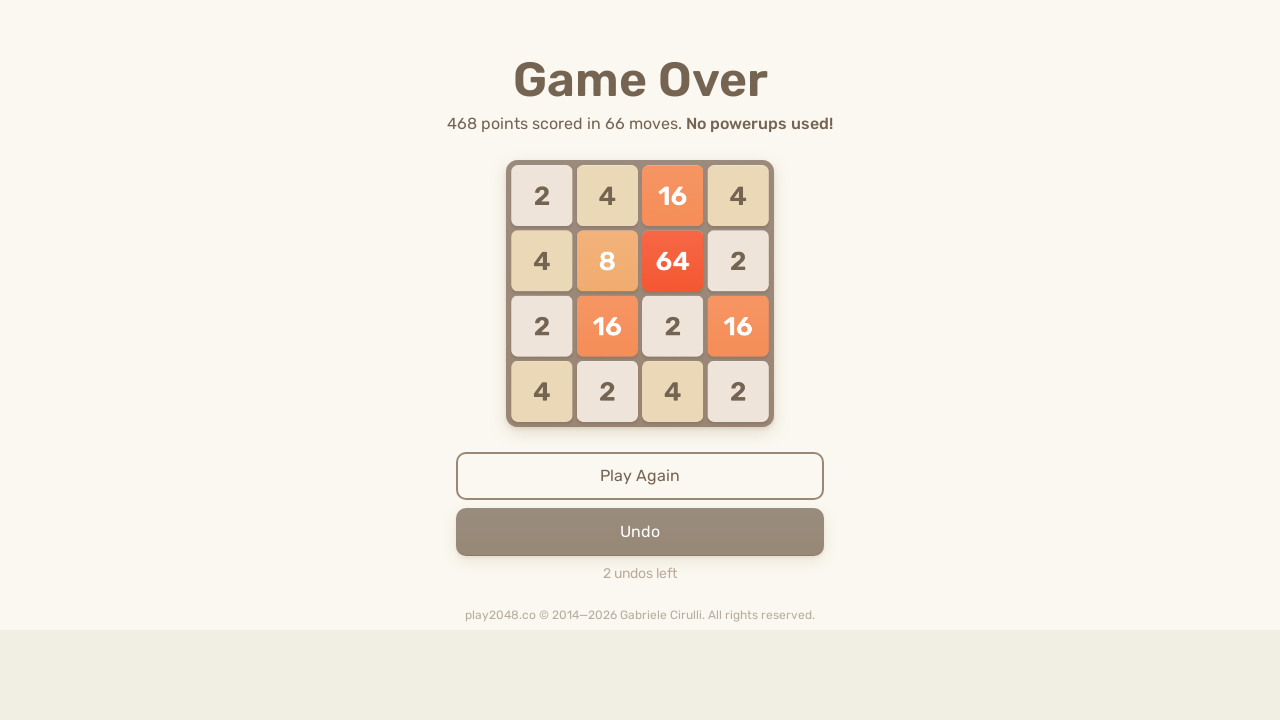

Pressed ArrowDown on html
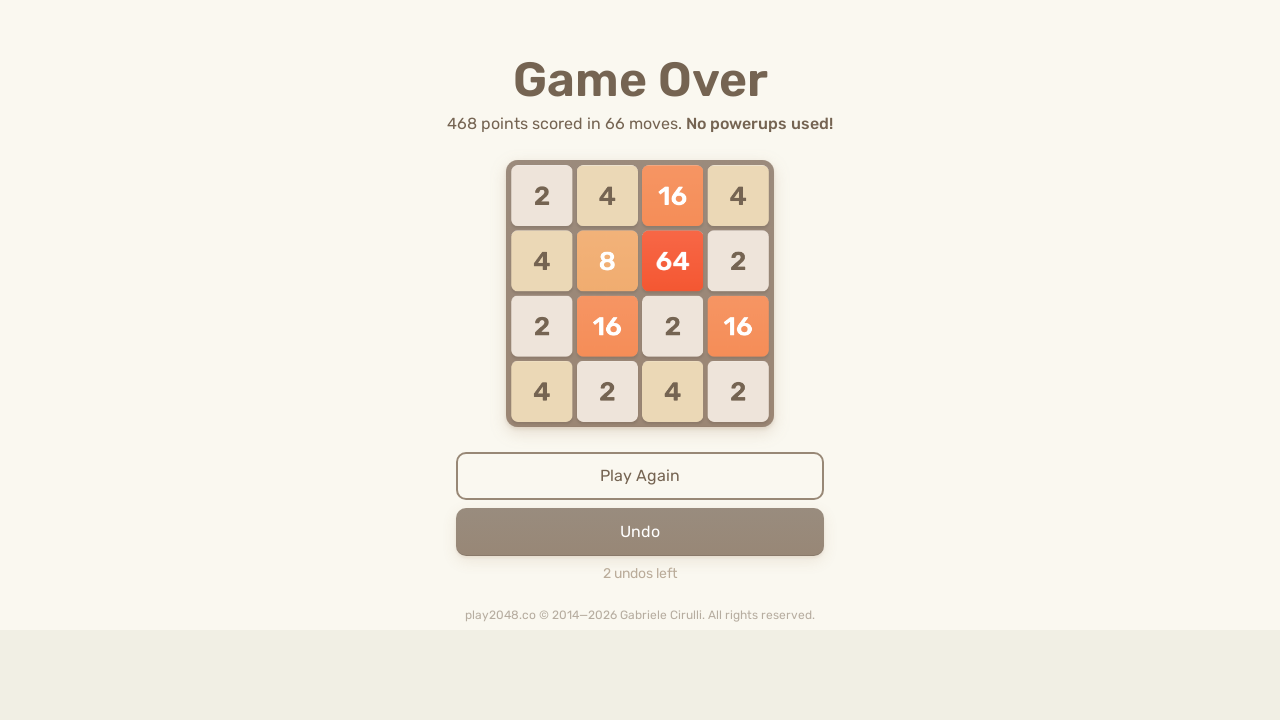

Pressed ArrowLeft on html
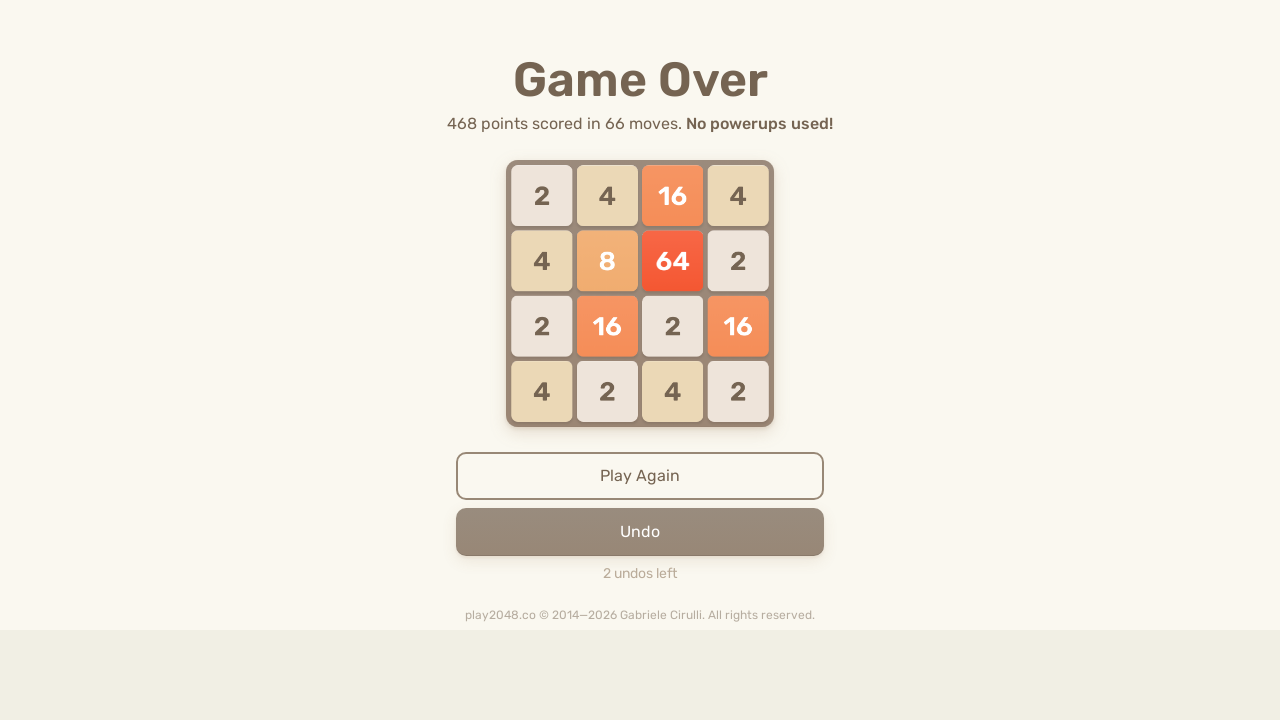

Pressed ArrowRight on html
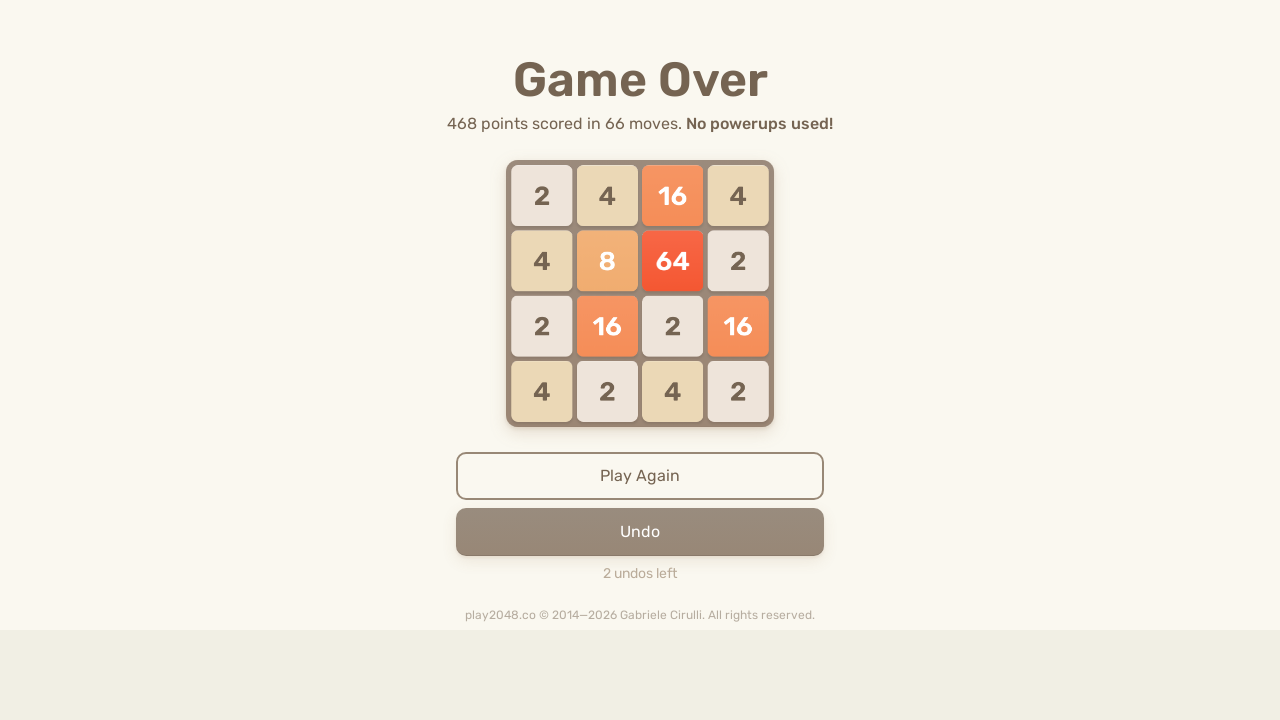

Pressed ArrowUp on html
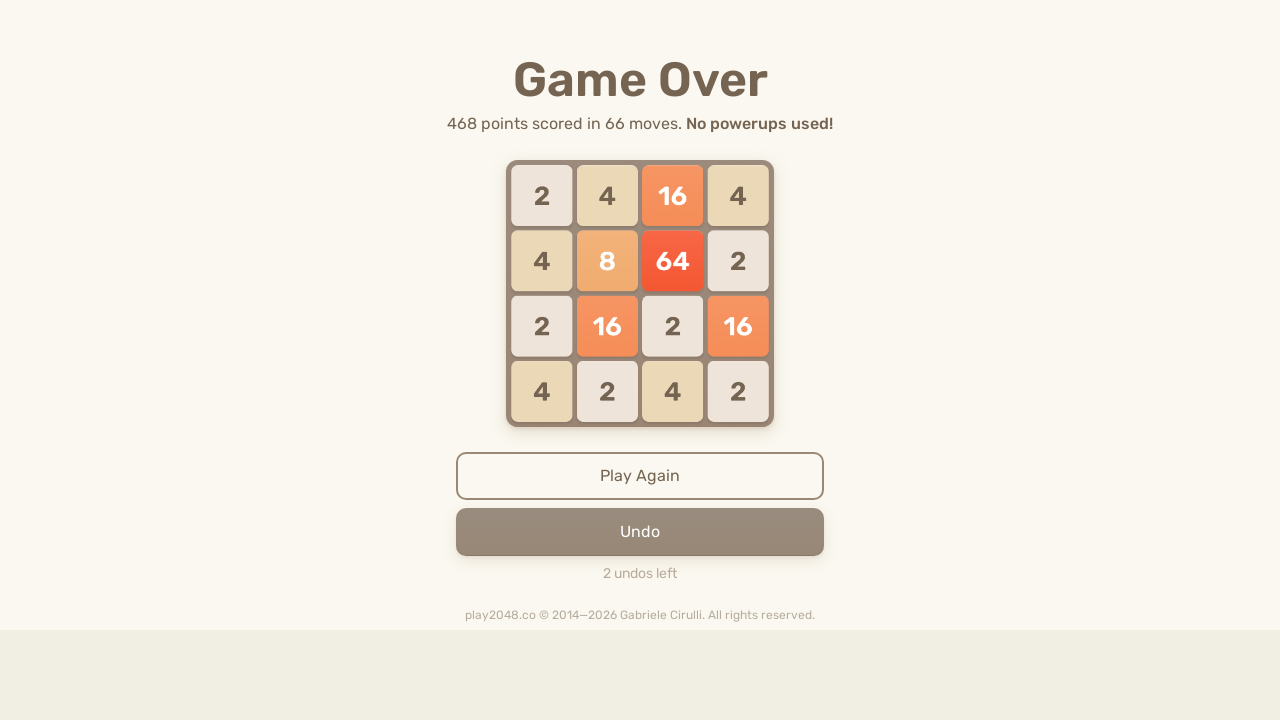

Pressed ArrowDown on html
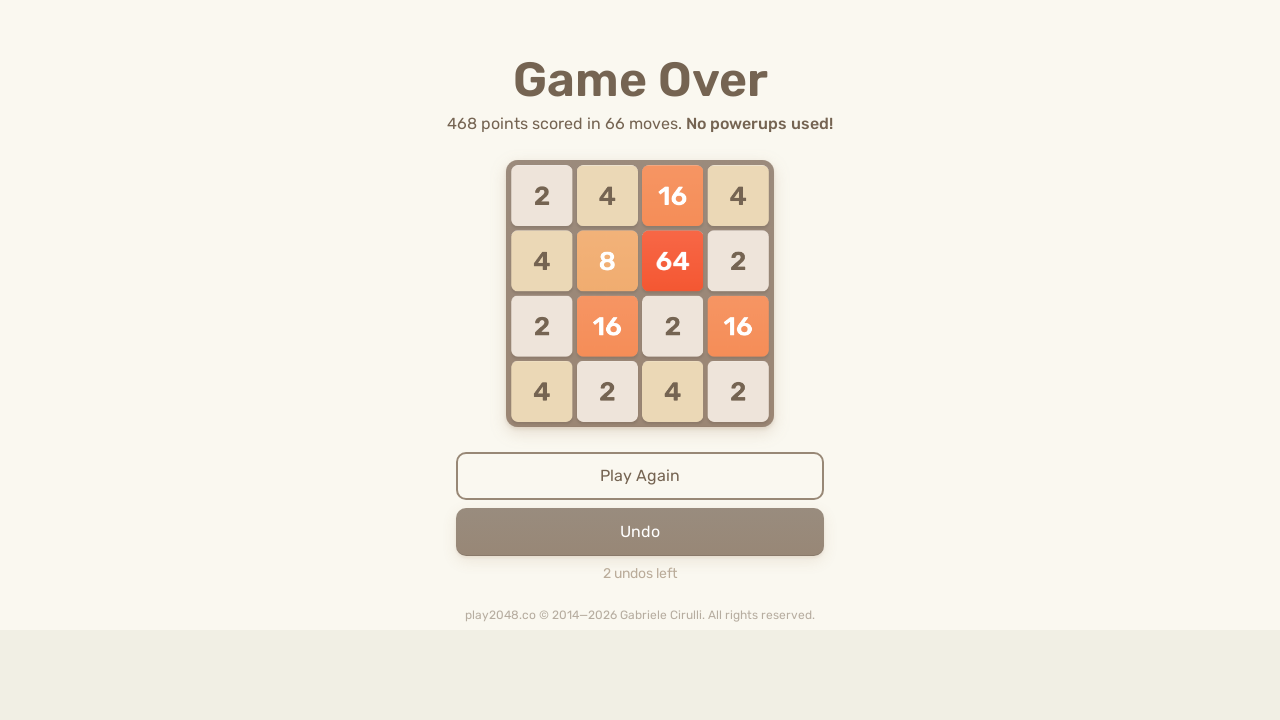

Pressed ArrowLeft on html
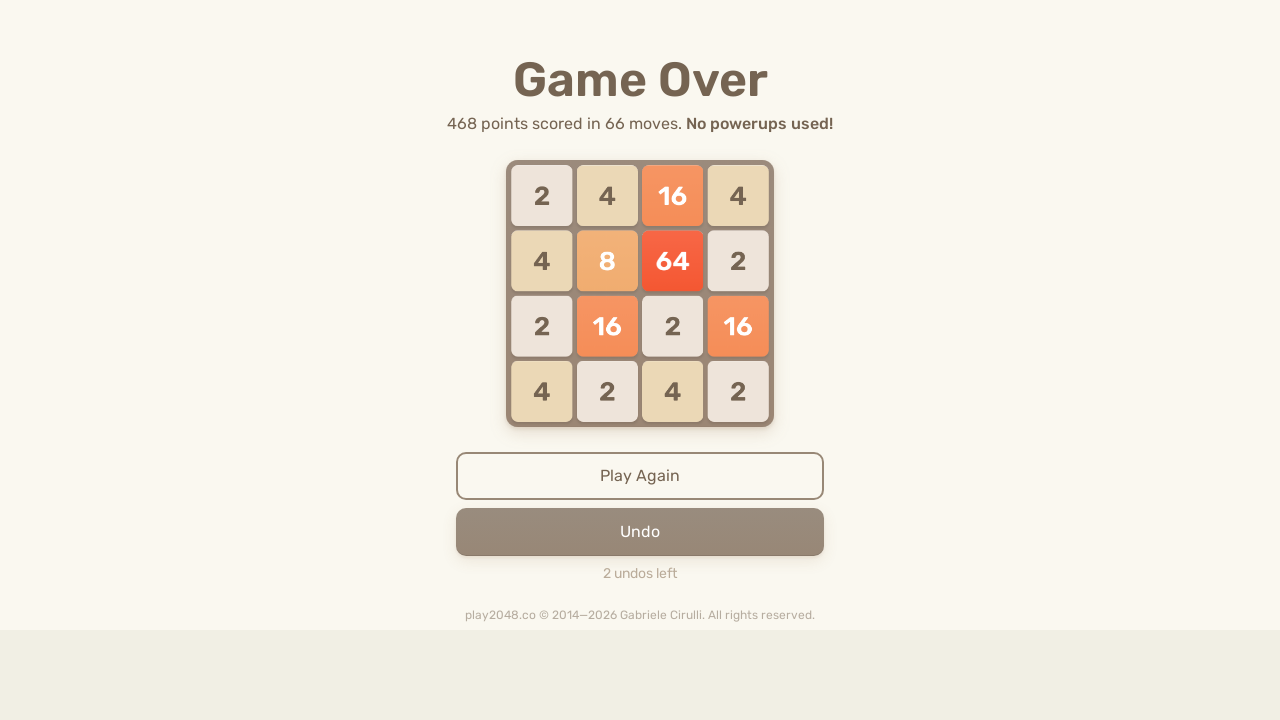

Pressed ArrowRight on html
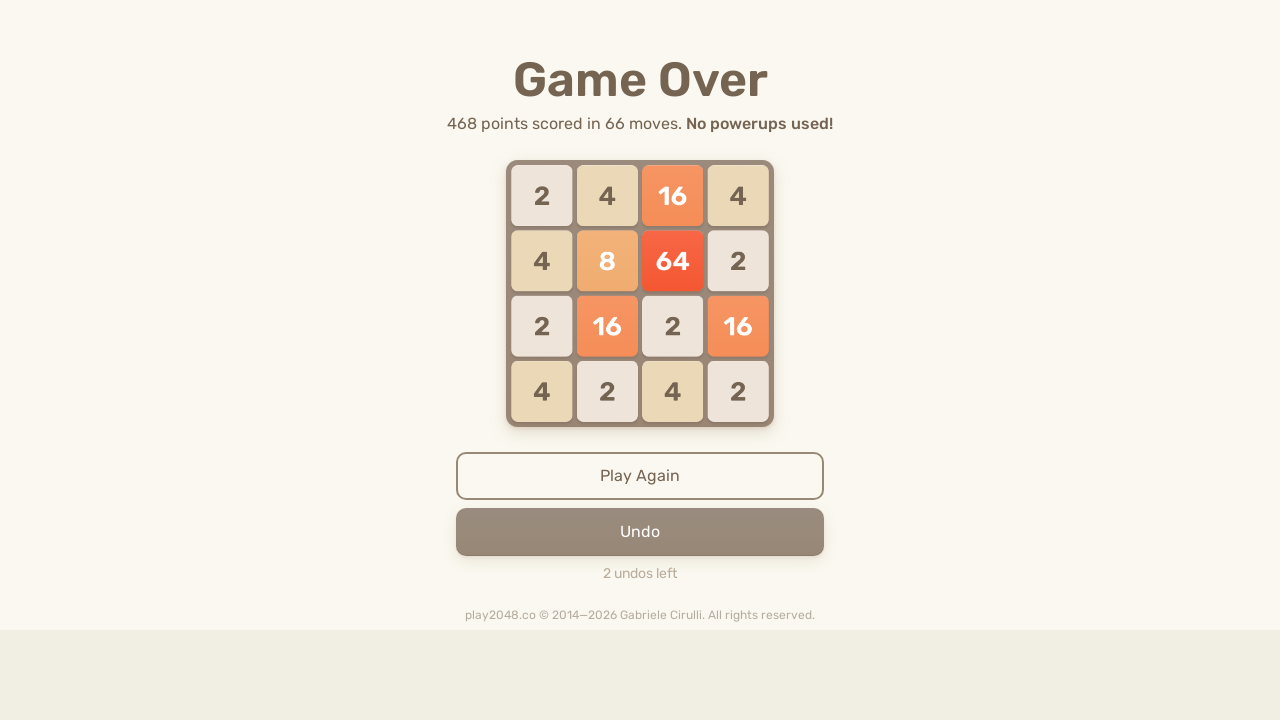

Pressed ArrowUp on html
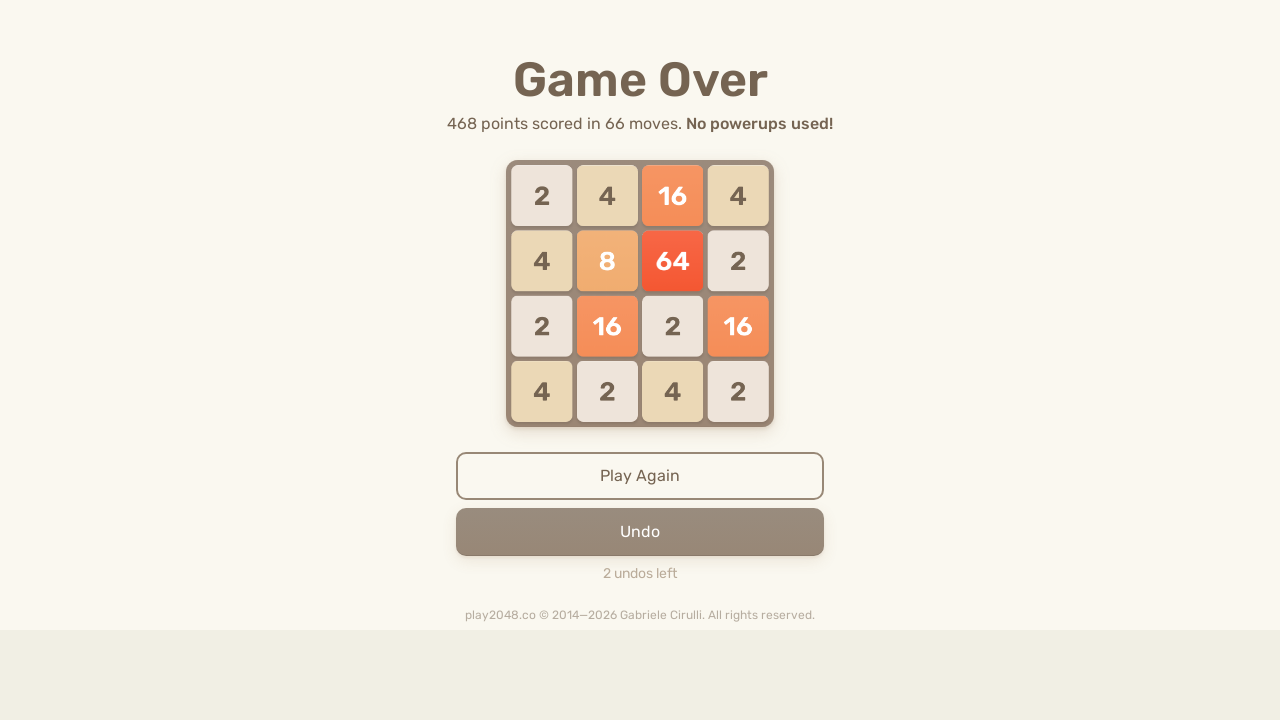

Pressed ArrowDown on html
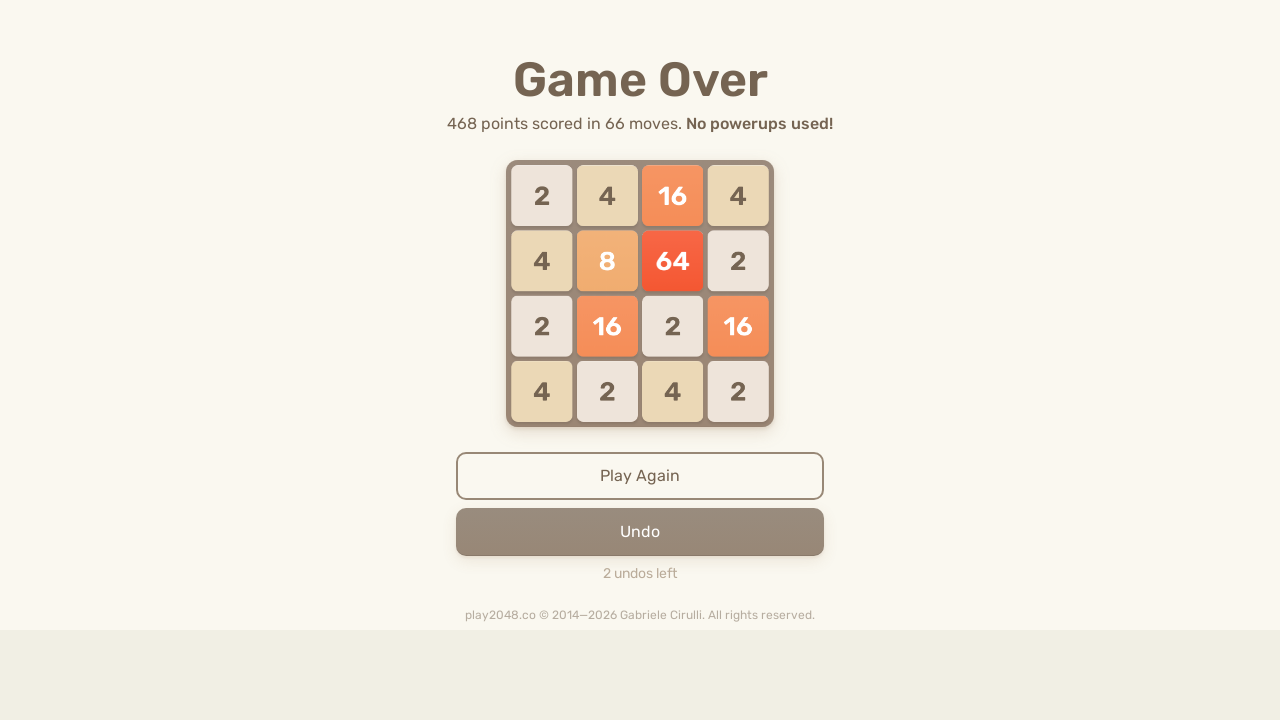

Pressed ArrowLeft on html
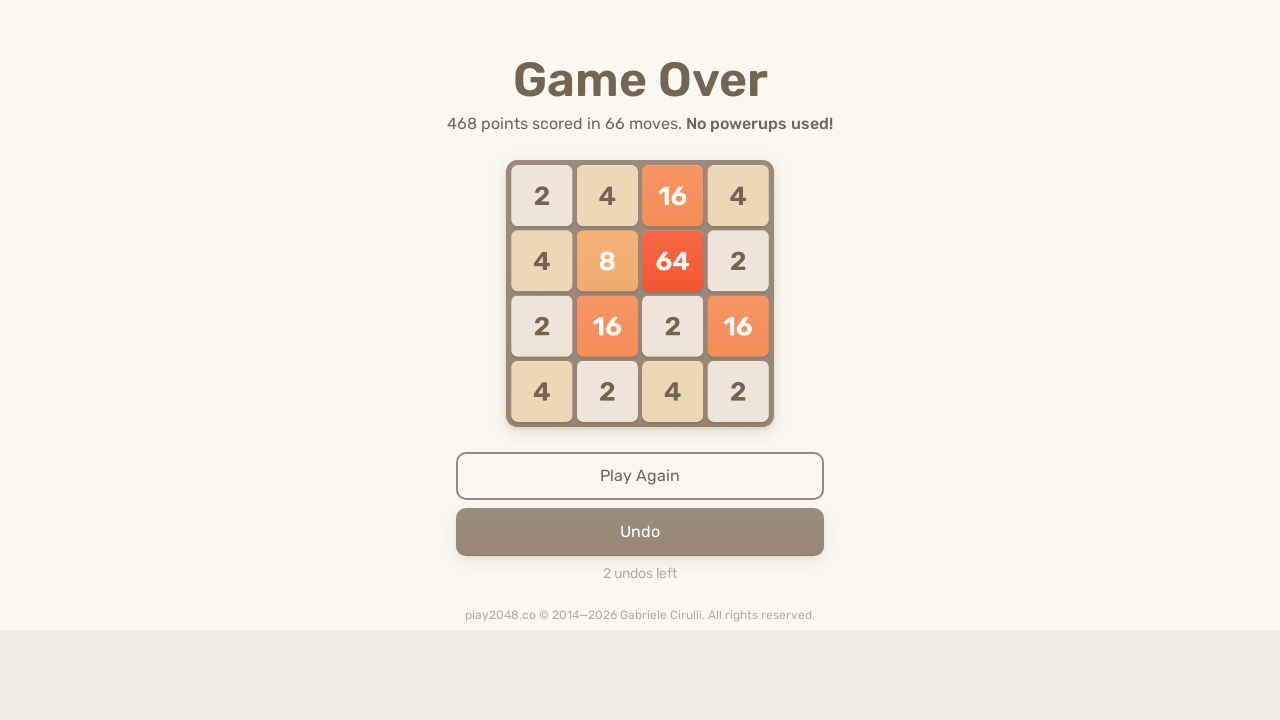

Pressed ArrowRight on html
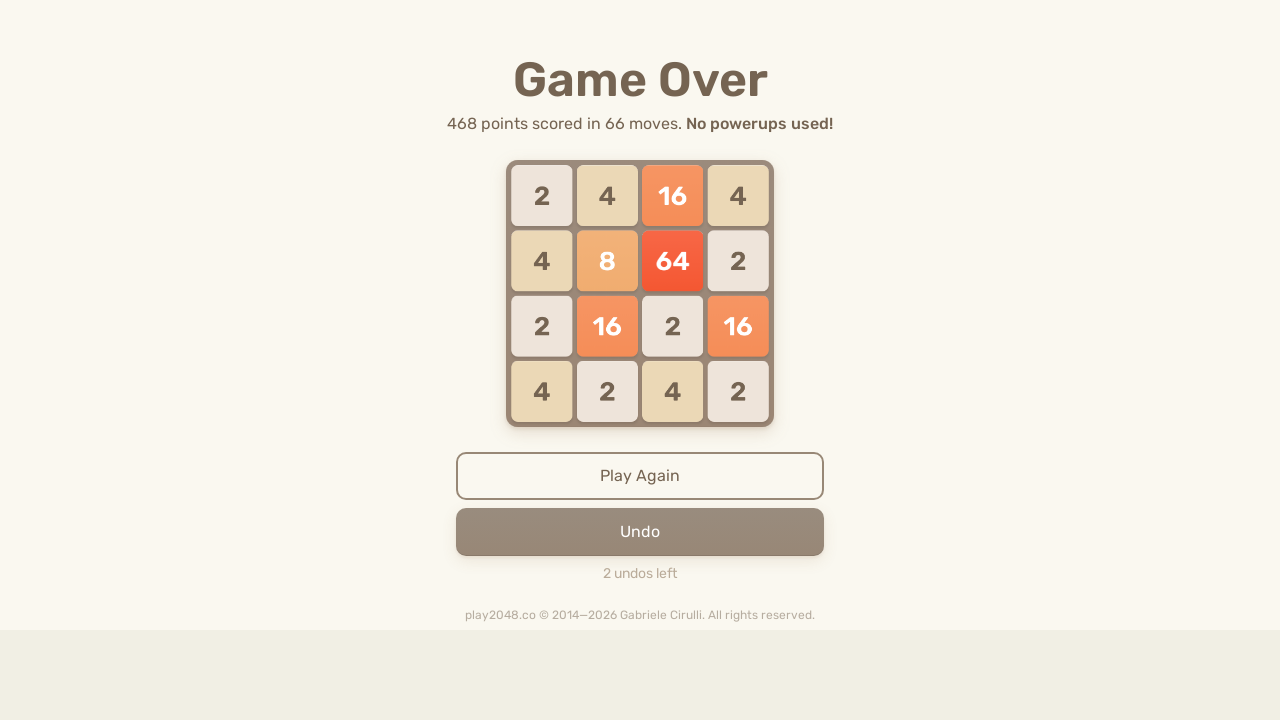

Pressed ArrowUp on html
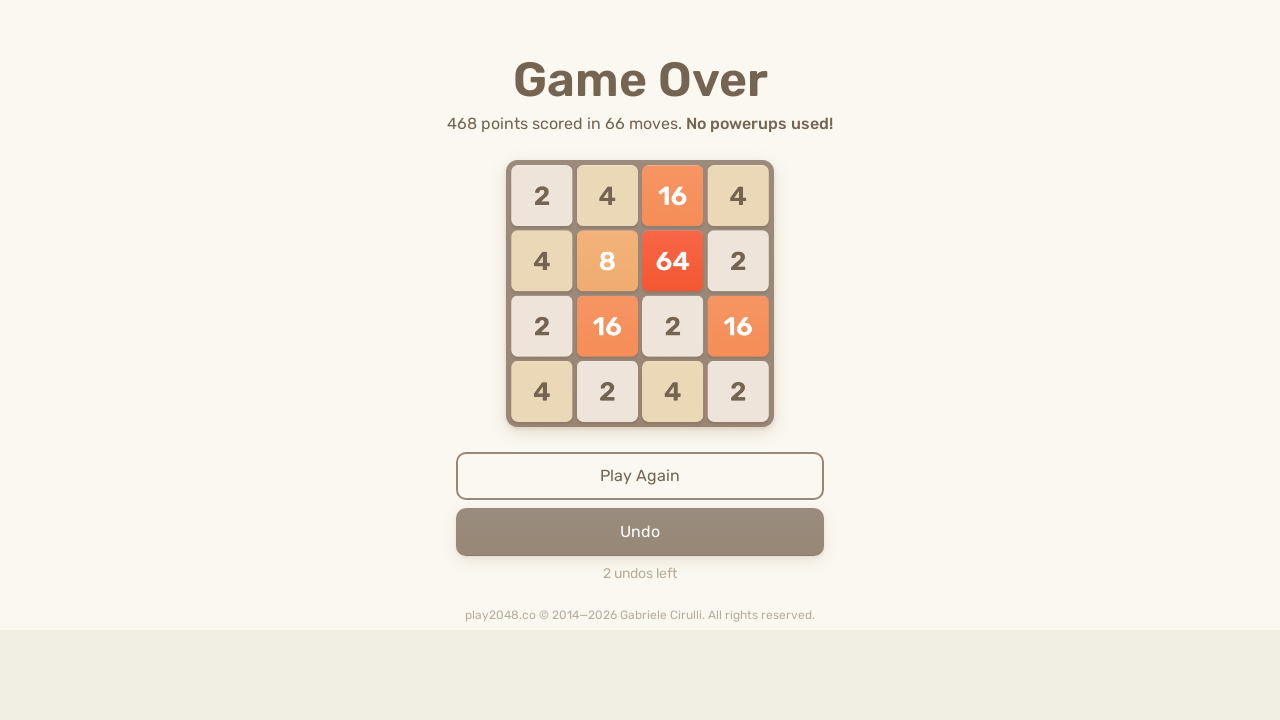

Pressed ArrowDown on html
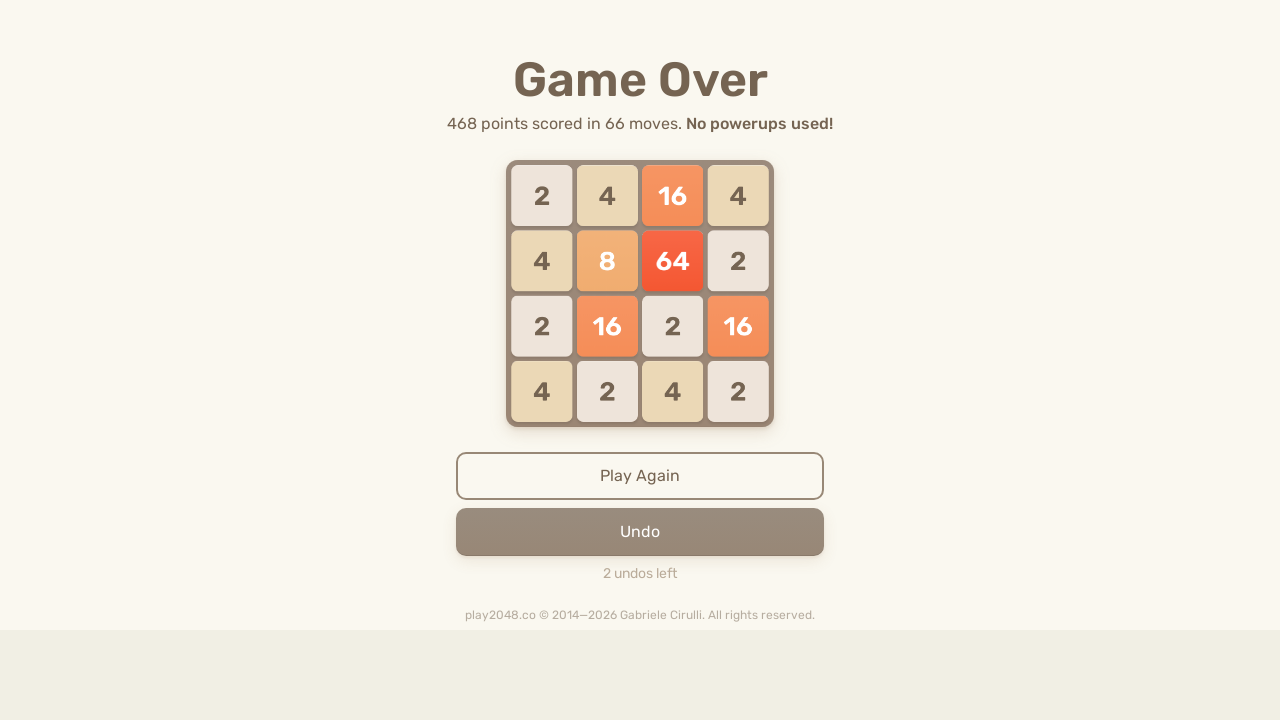

Pressed ArrowLeft on html
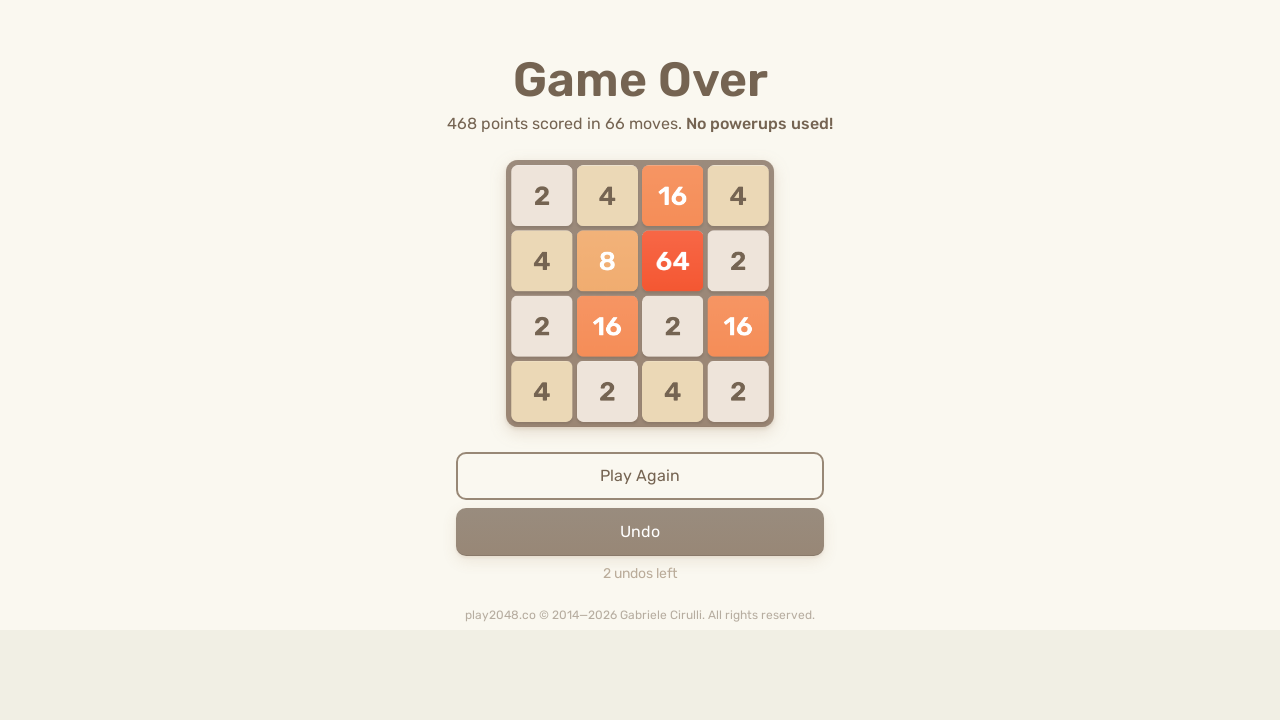

Pressed ArrowRight on html
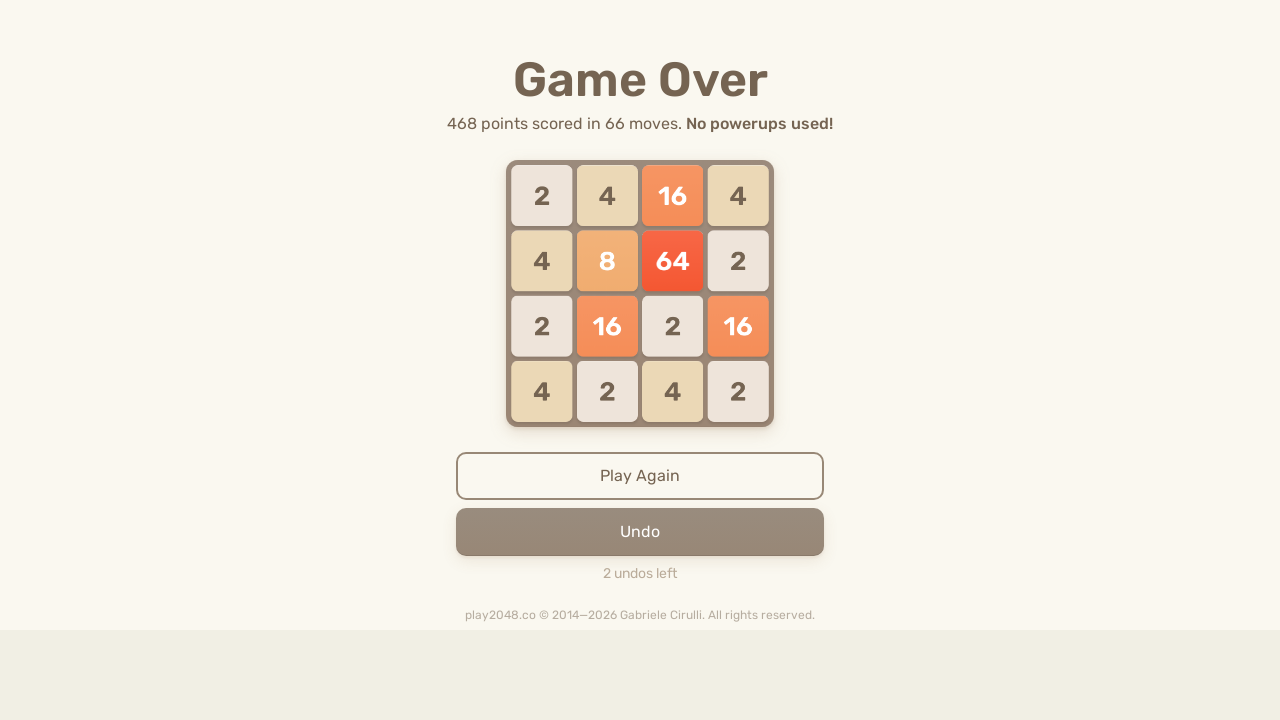

Pressed ArrowUp on html
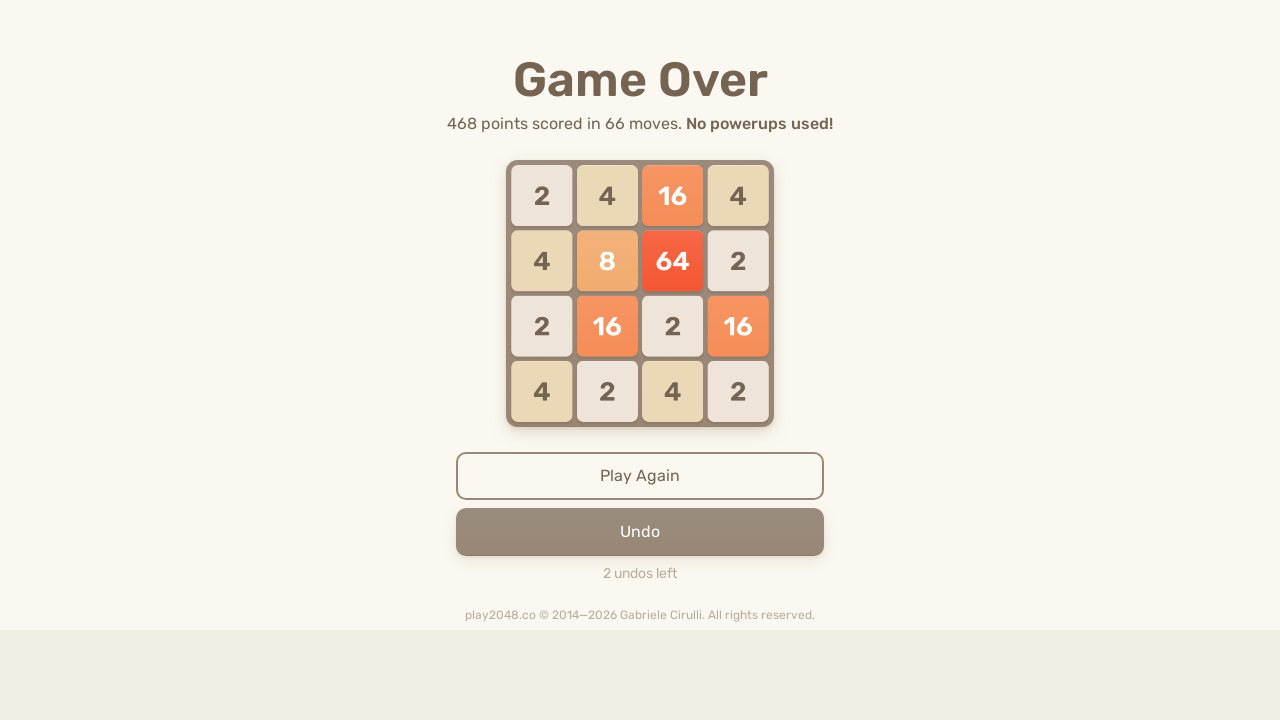

Pressed ArrowDown on html
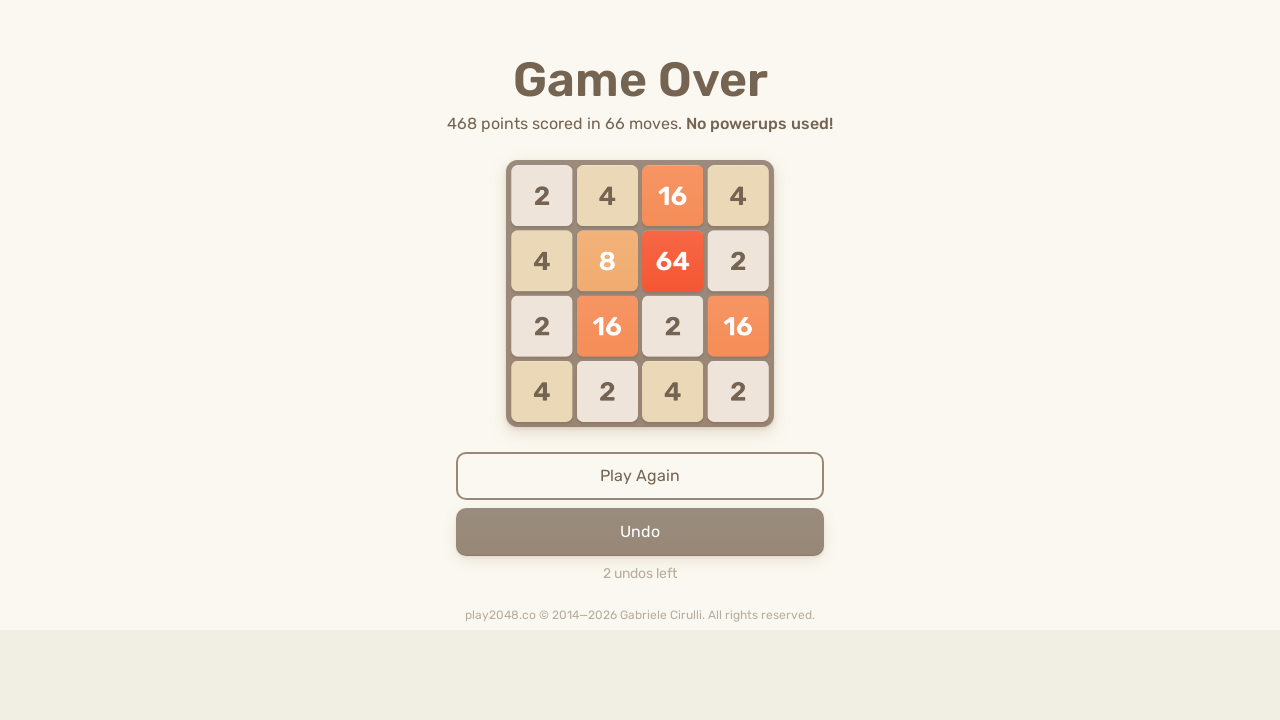

Pressed ArrowLeft on html
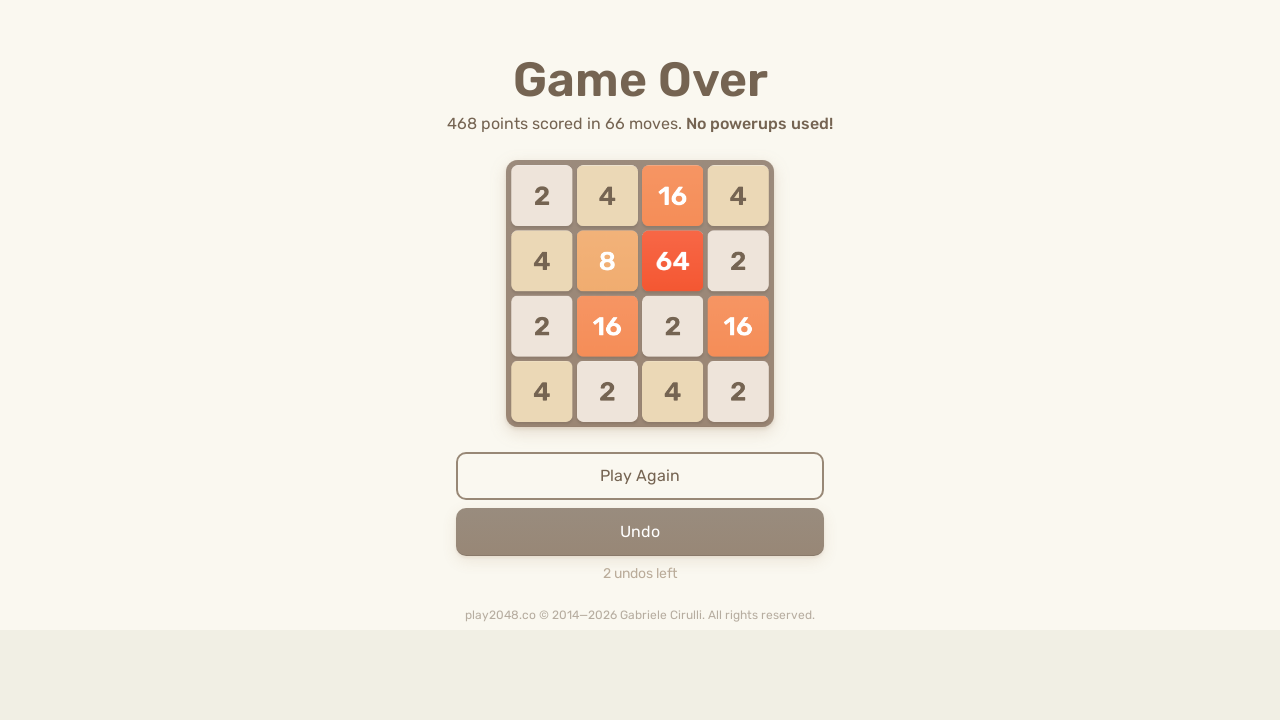

Pressed ArrowRight on html
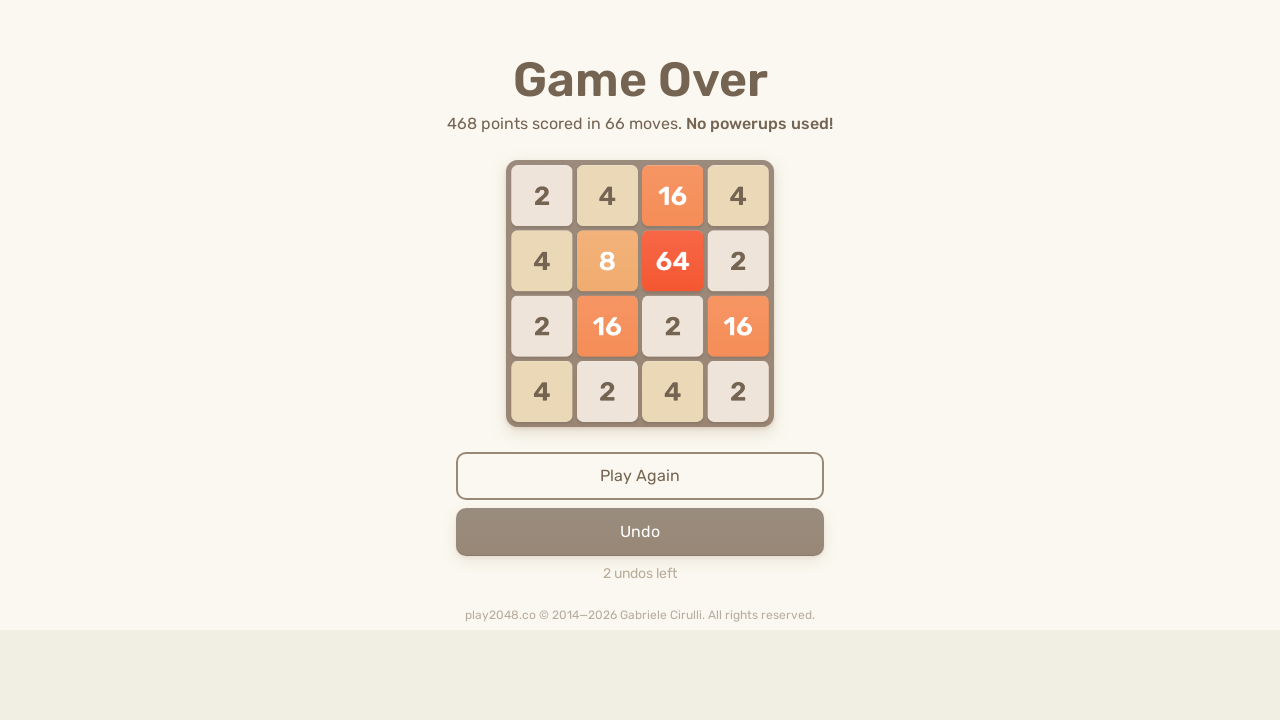

Pressed ArrowUp on html
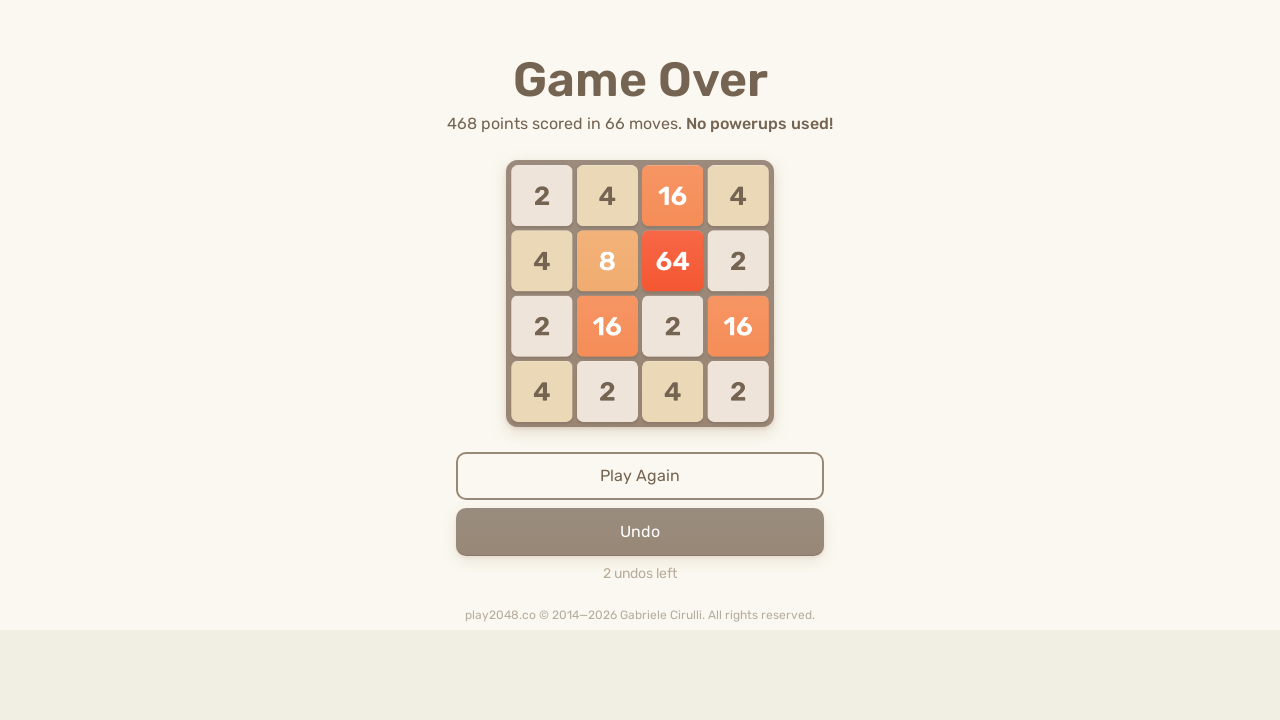

Pressed ArrowDown on html
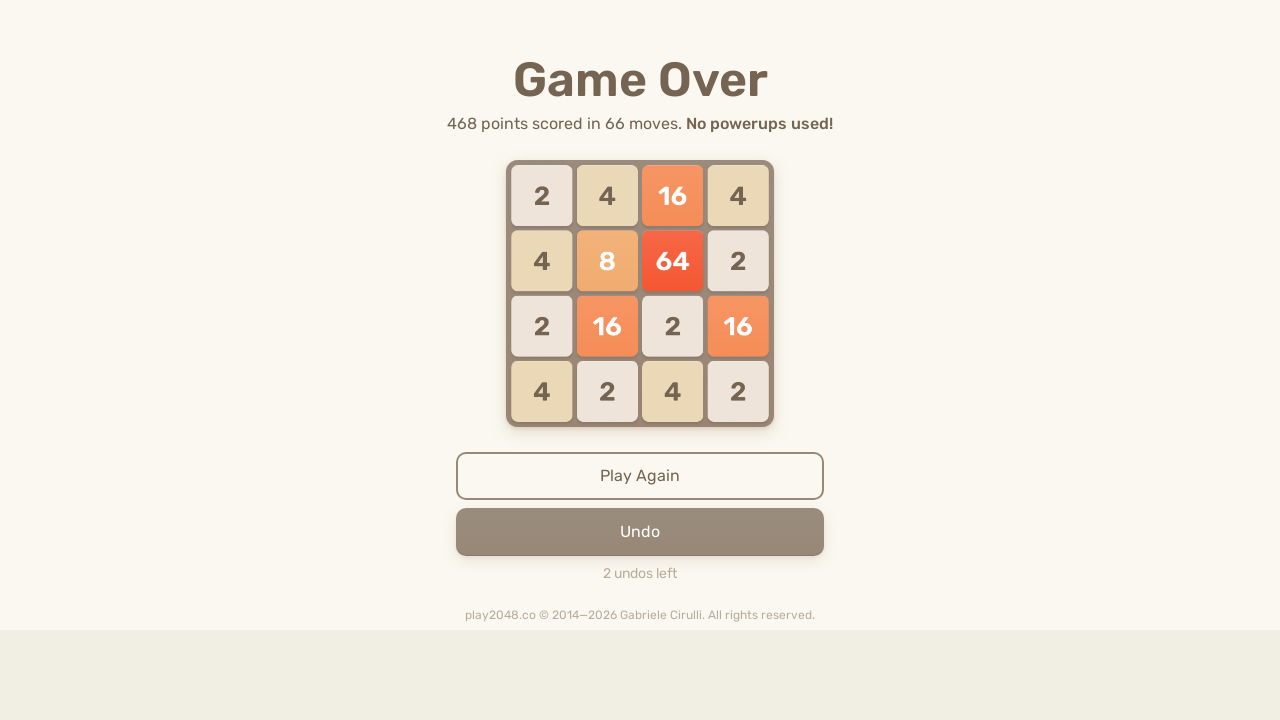

Pressed ArrowLeft on html
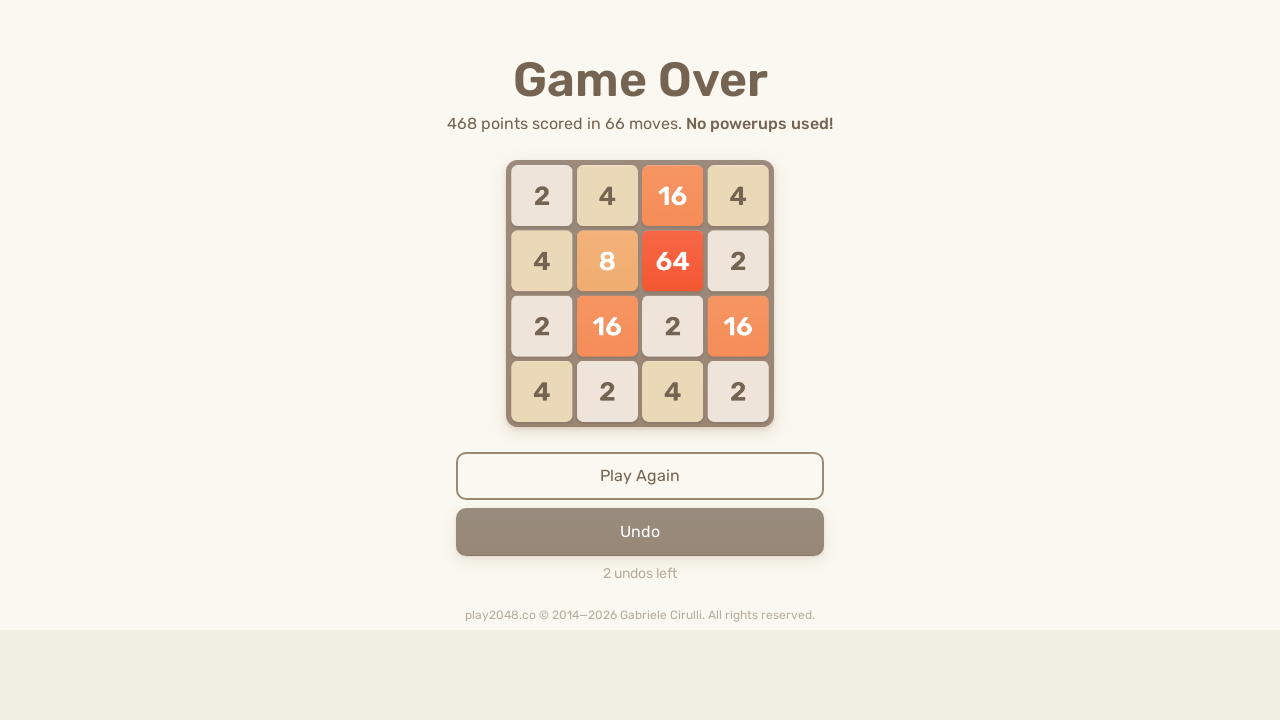

Pressed ArrowRight on html
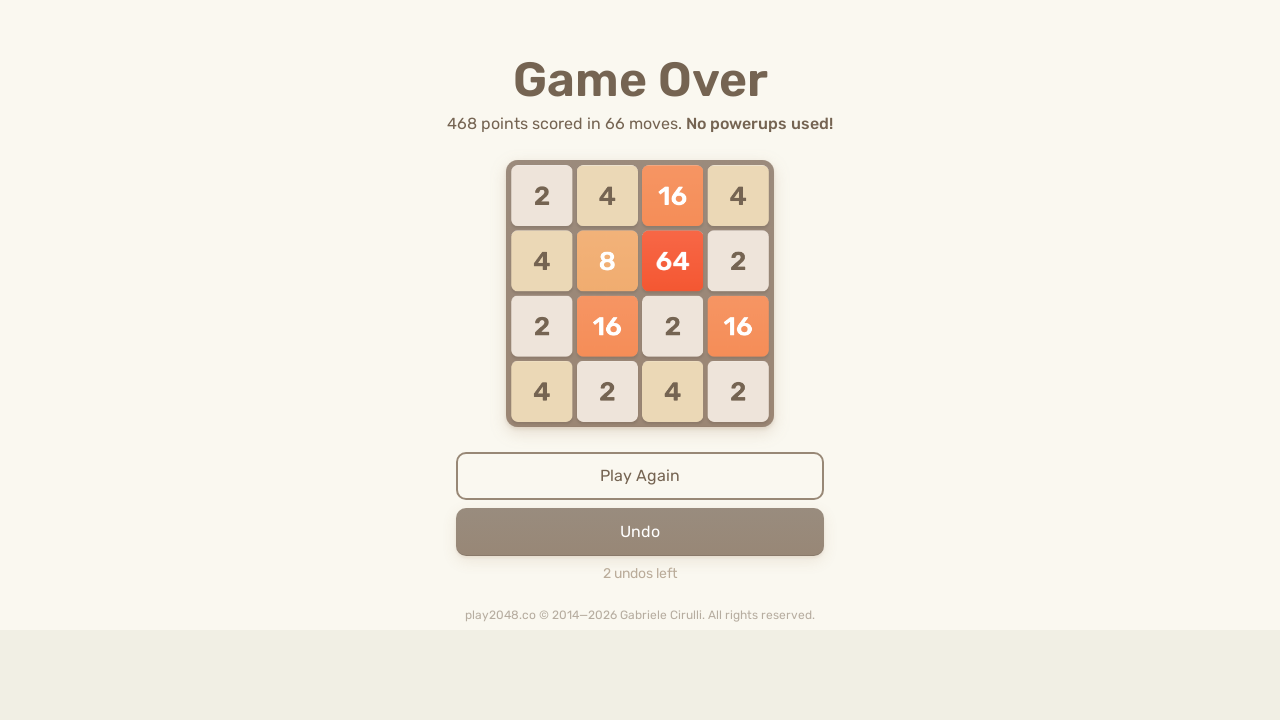

Pressed ArrowUp on html
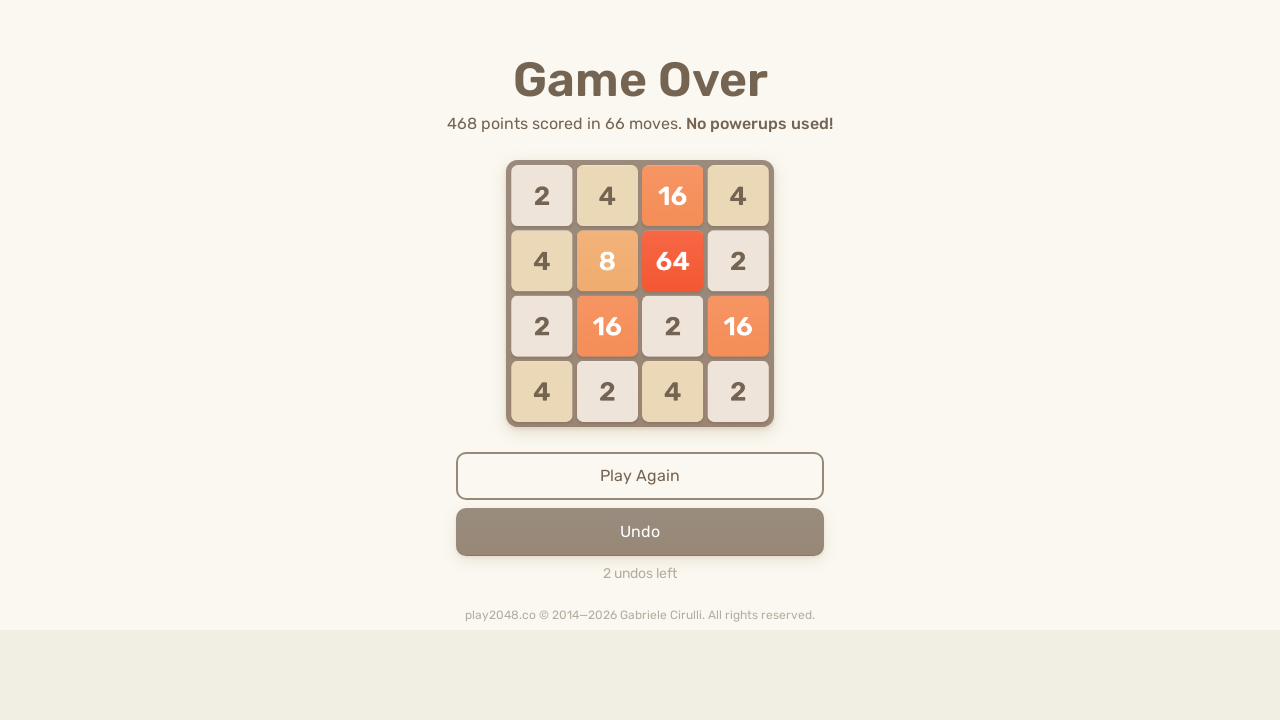

Pressed ArrowDown on html
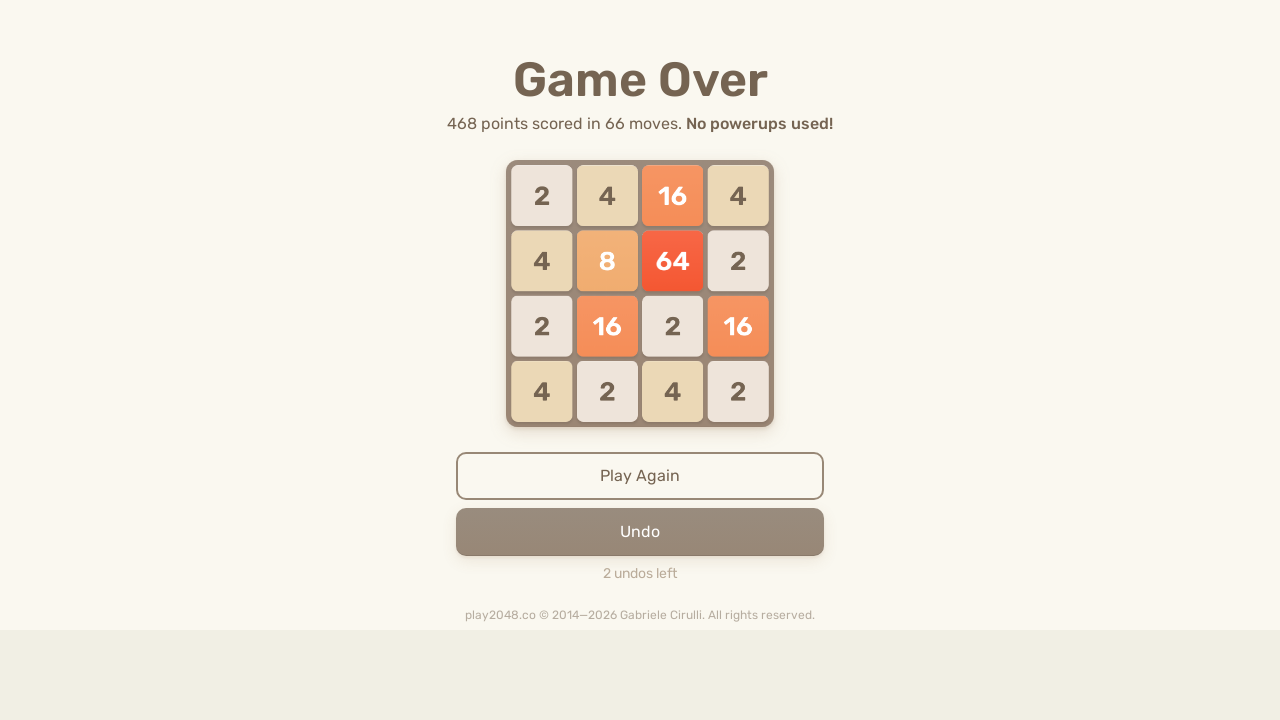

Pressed ArrowLeft on html
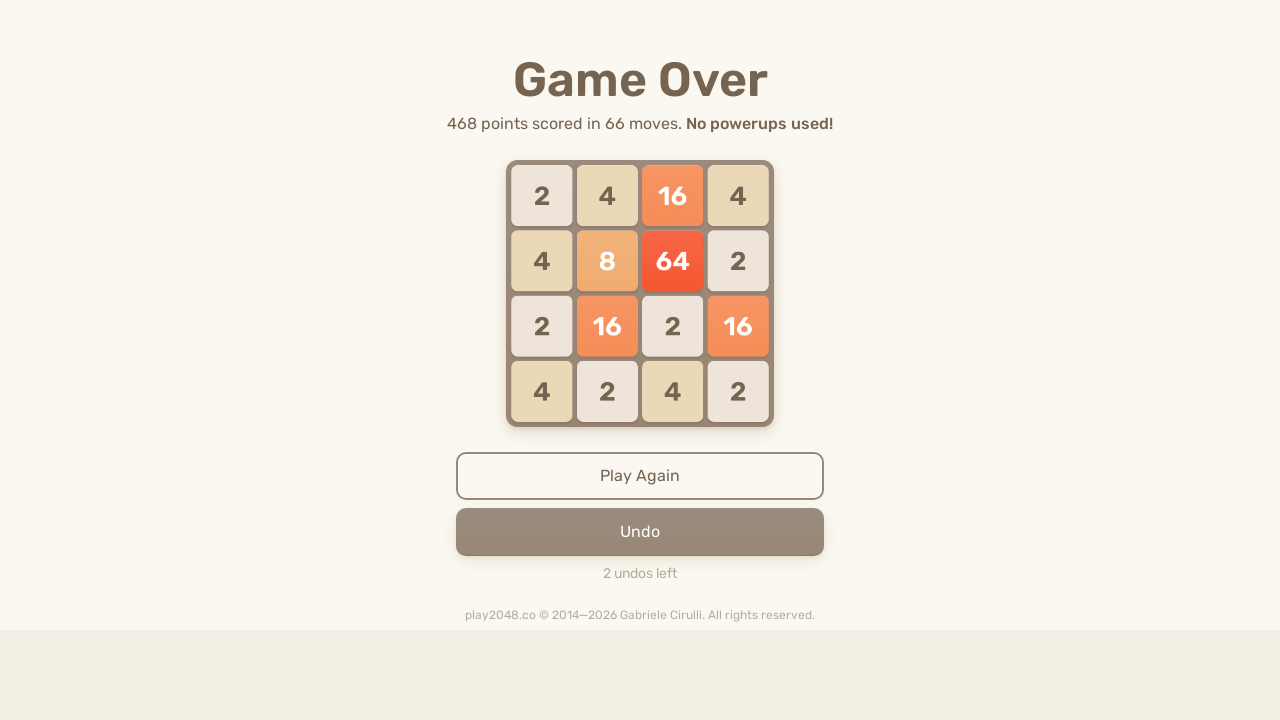

Pressed ArrowRight on html
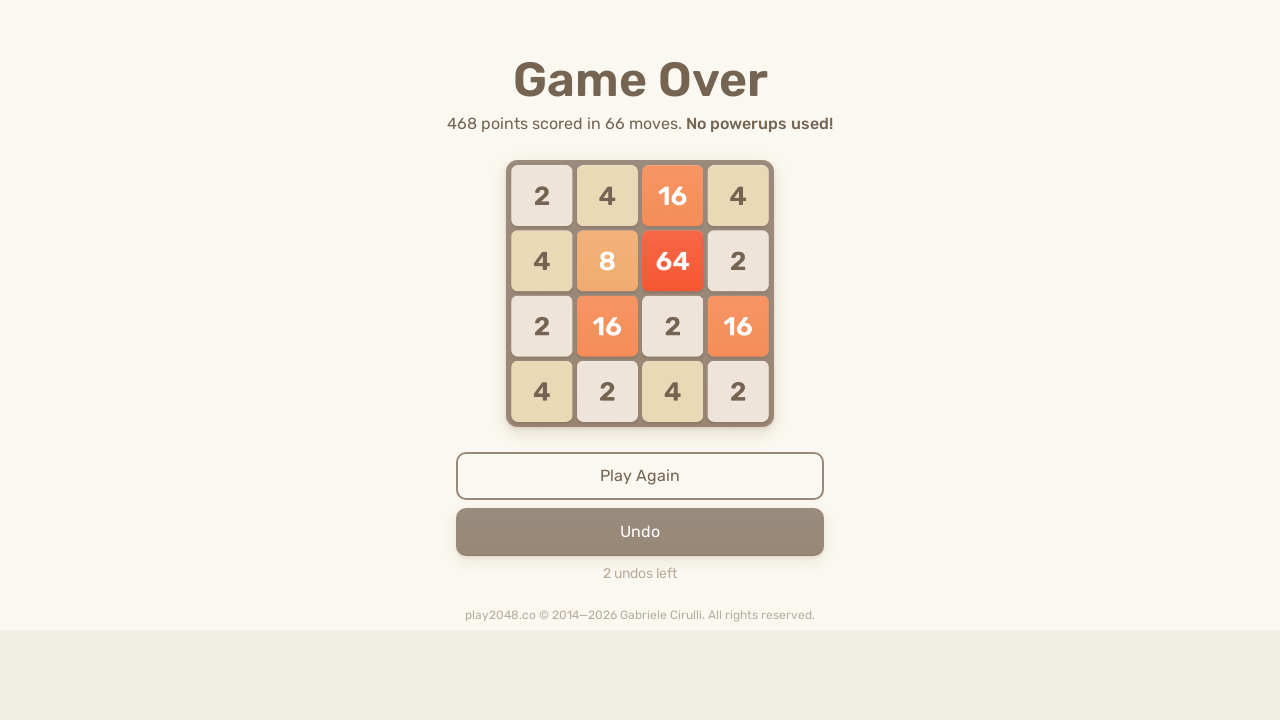

Pressed ArrowUp on html
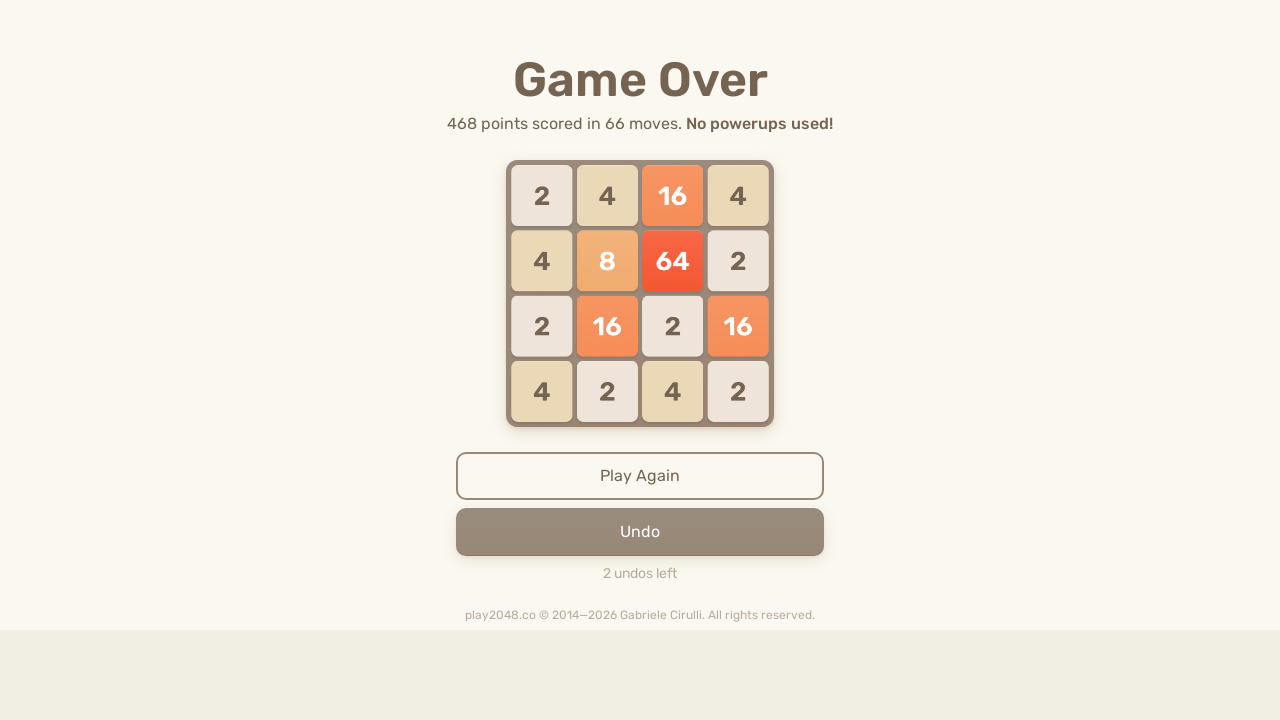

Pressed ArrowDown on html
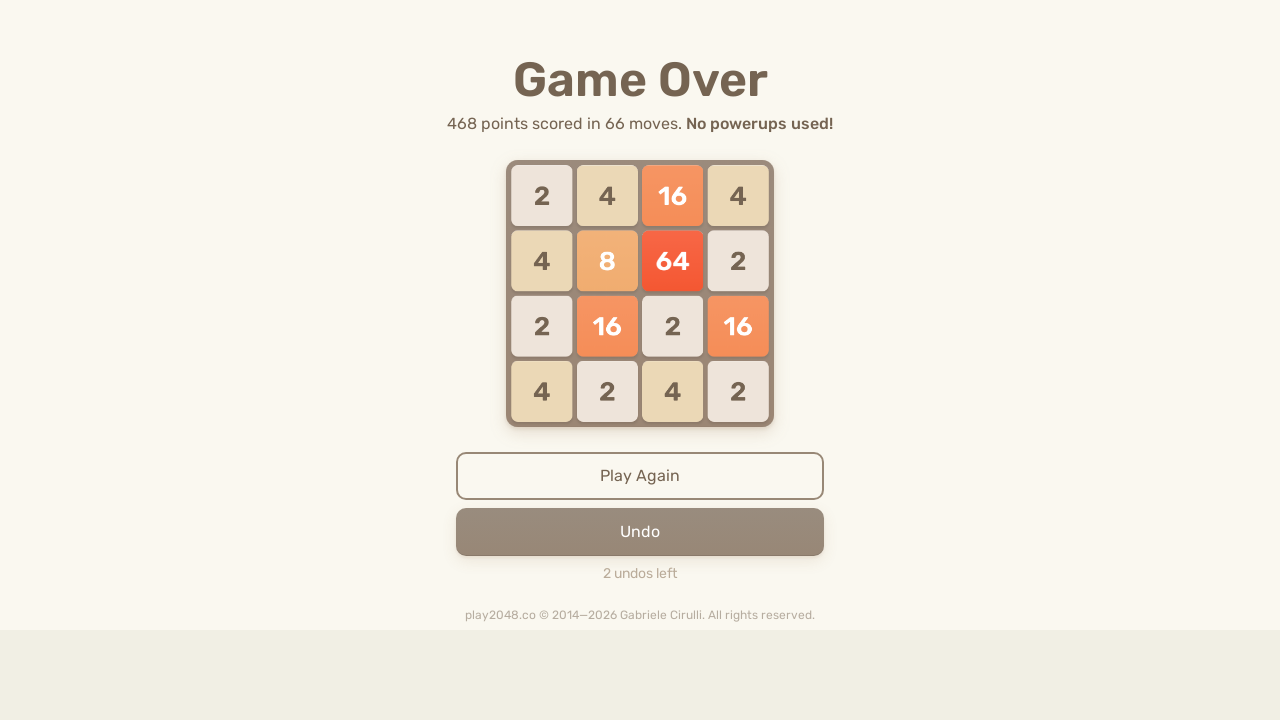

Pressed ArrowLeft on html
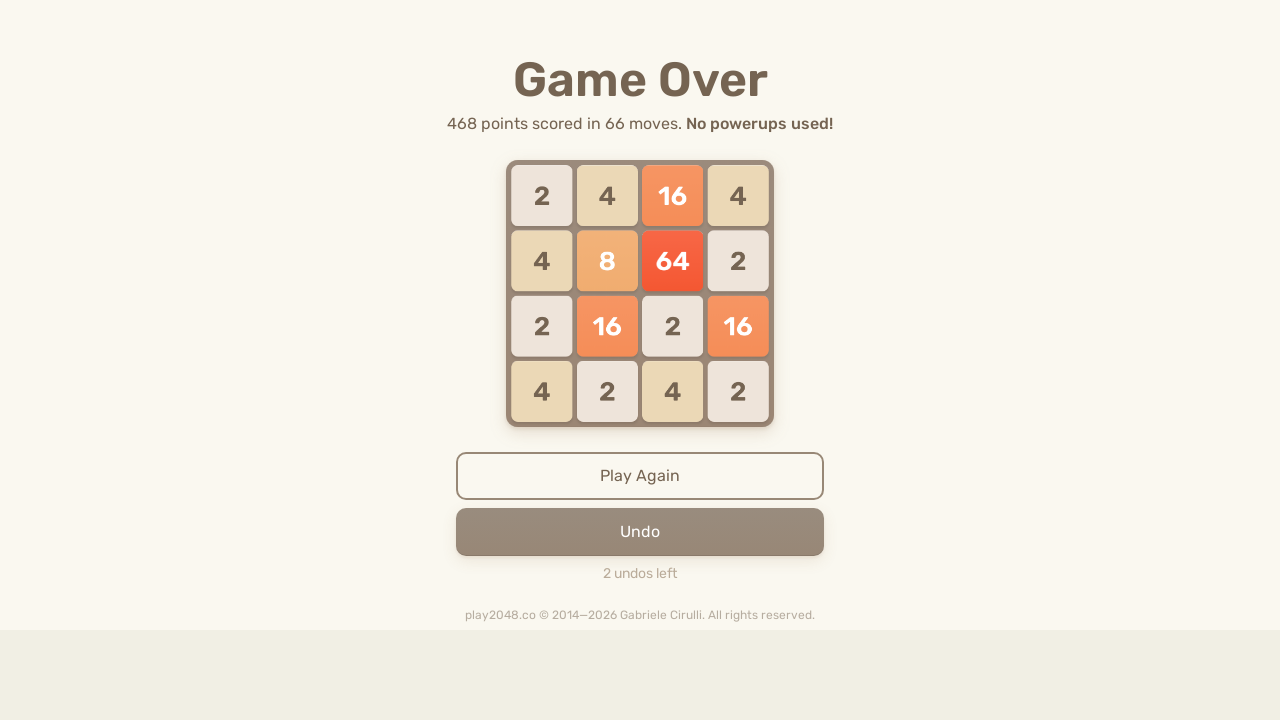

Pressed ArrowRight on html
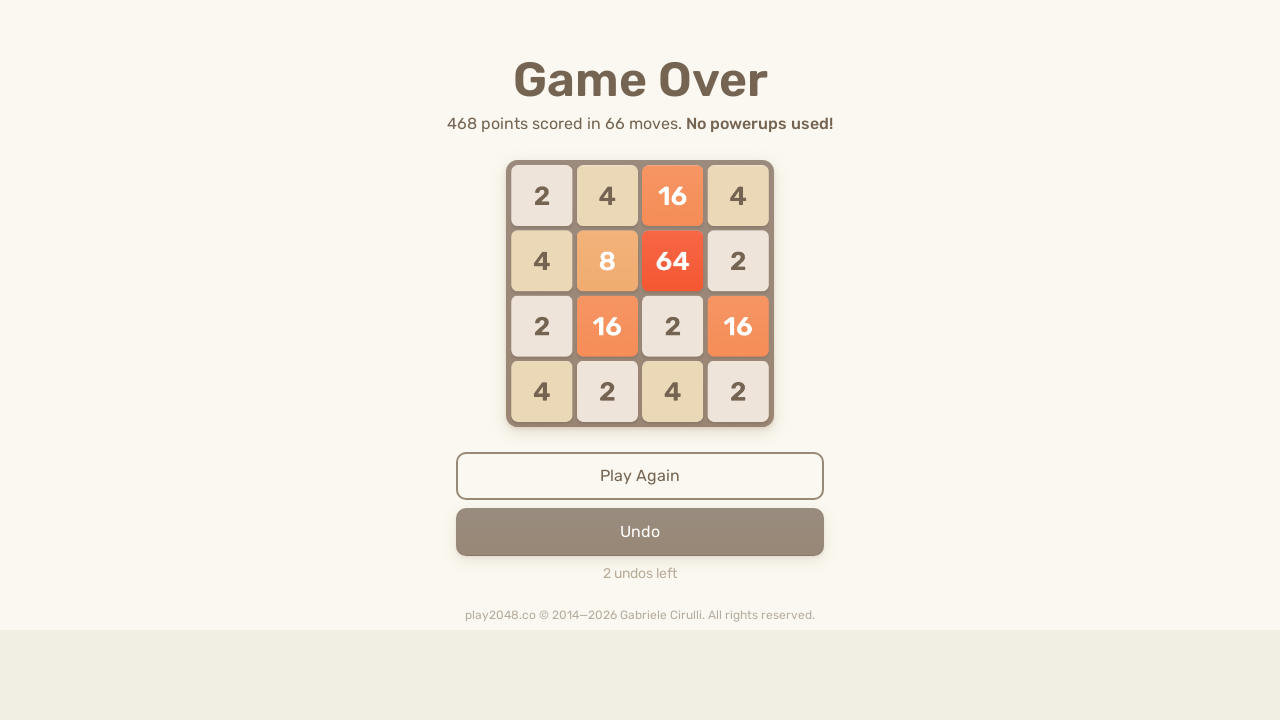

Pressed ArrowUp on html
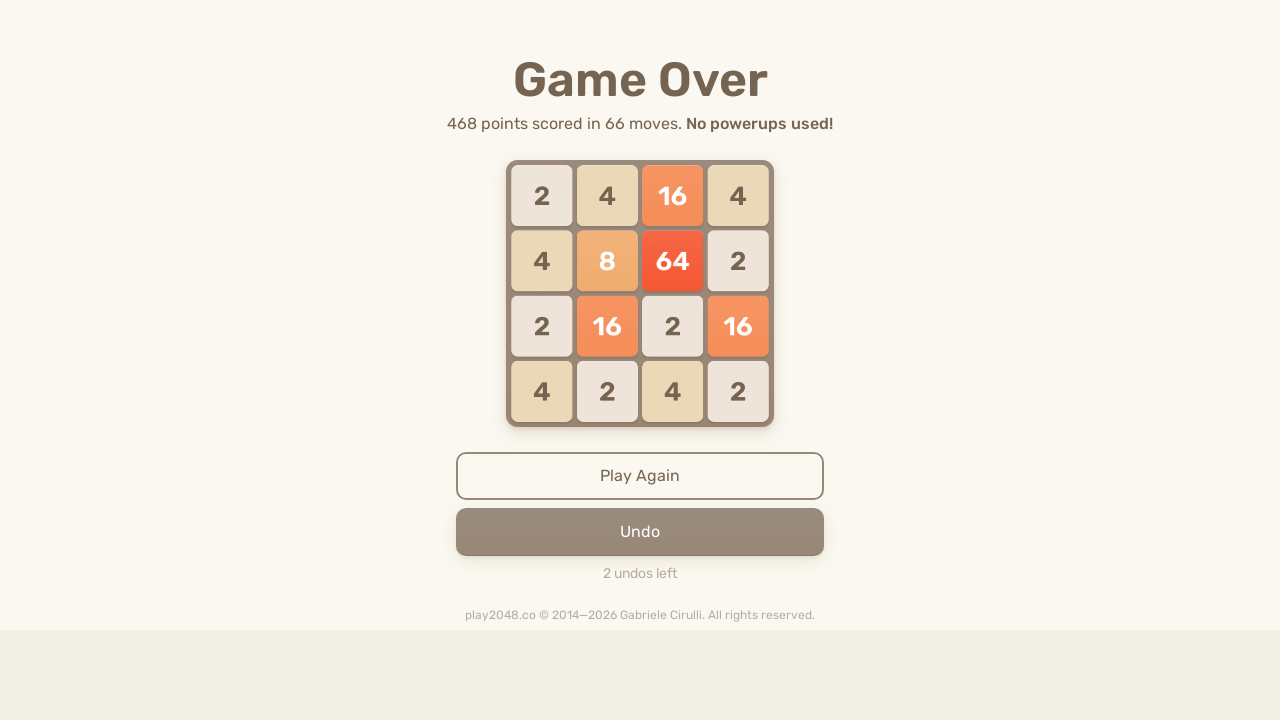

Pressed ArrowDown on html
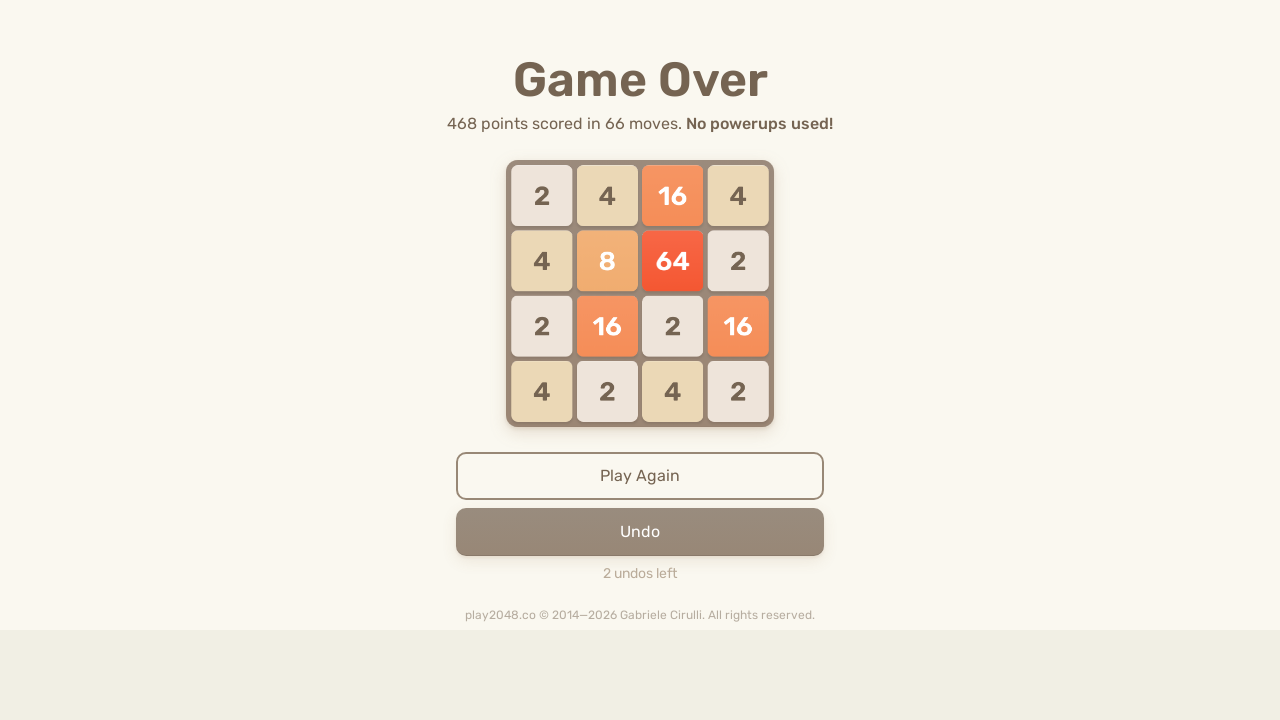

Pressed ArrowLeft on html
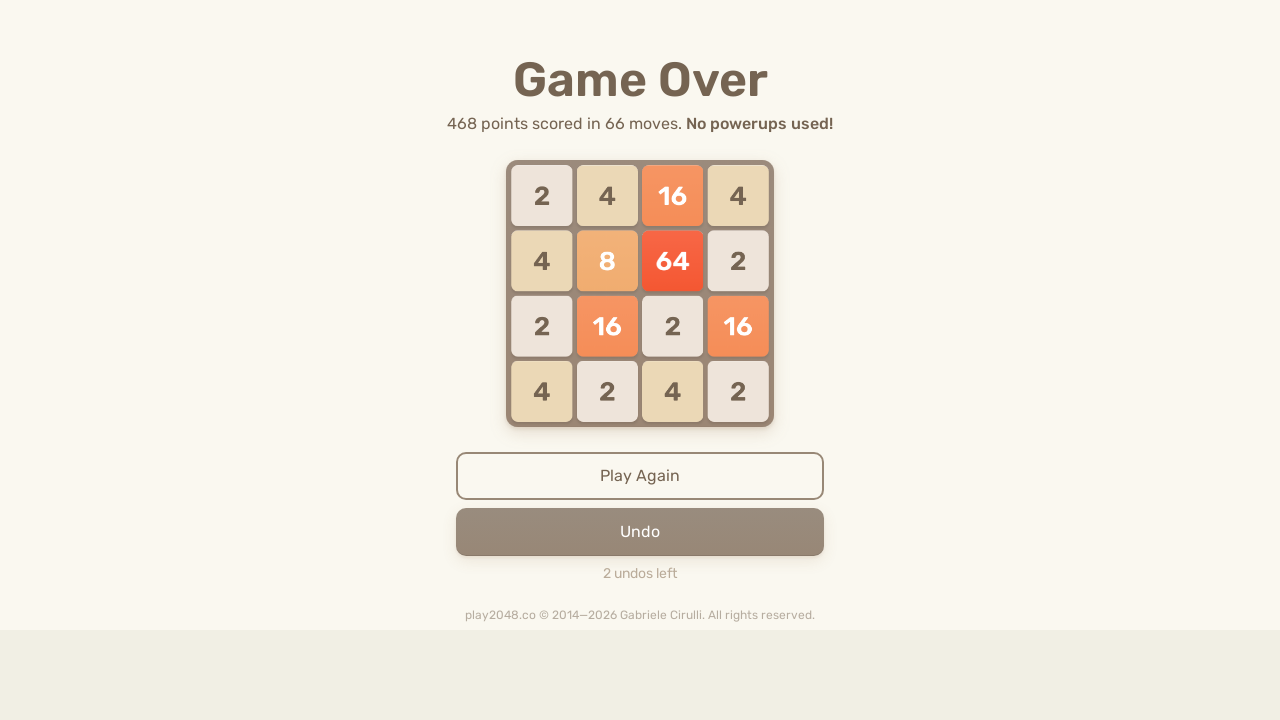

Pressed ArrowRight on html
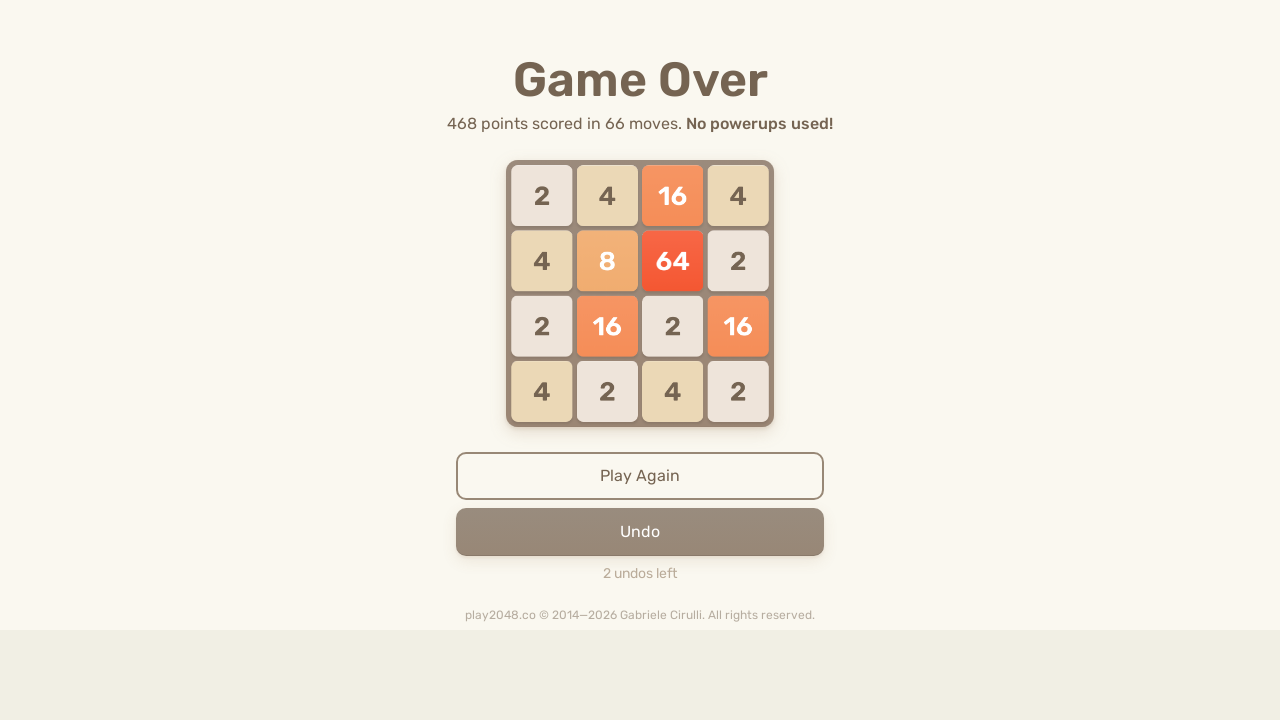

Pressed ArrowUp on html
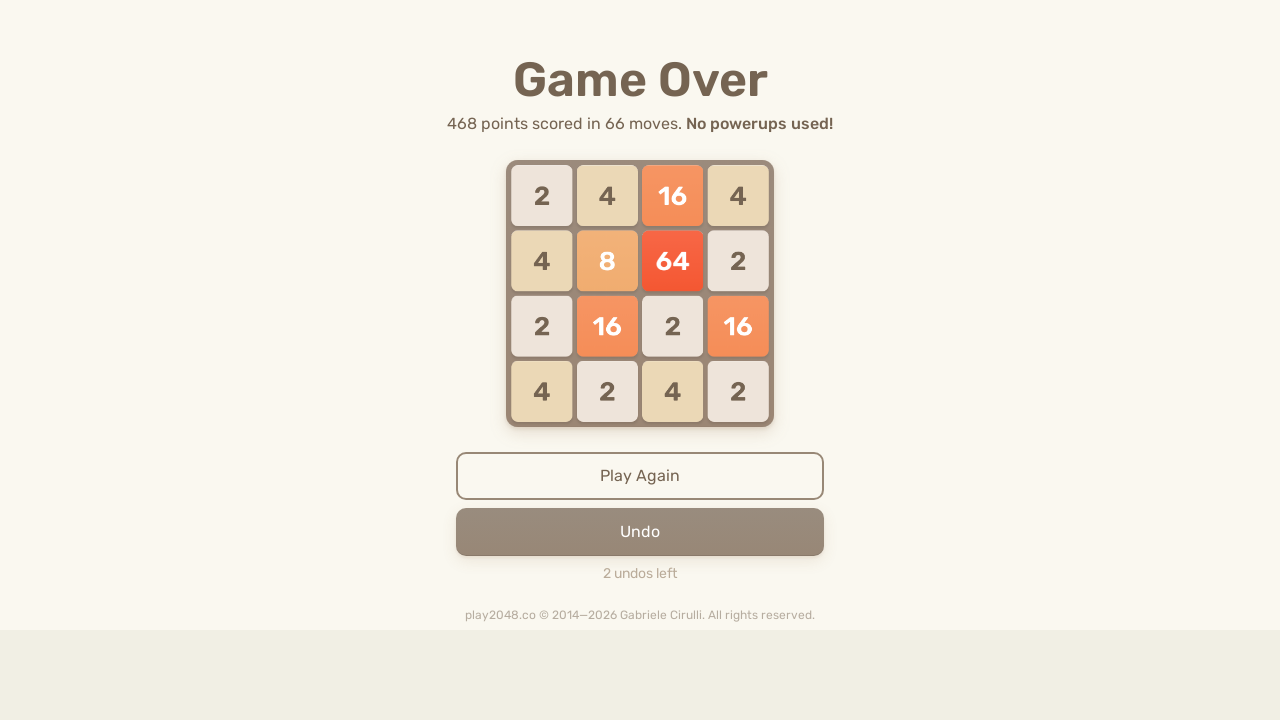

Pressed ArrowDown on html
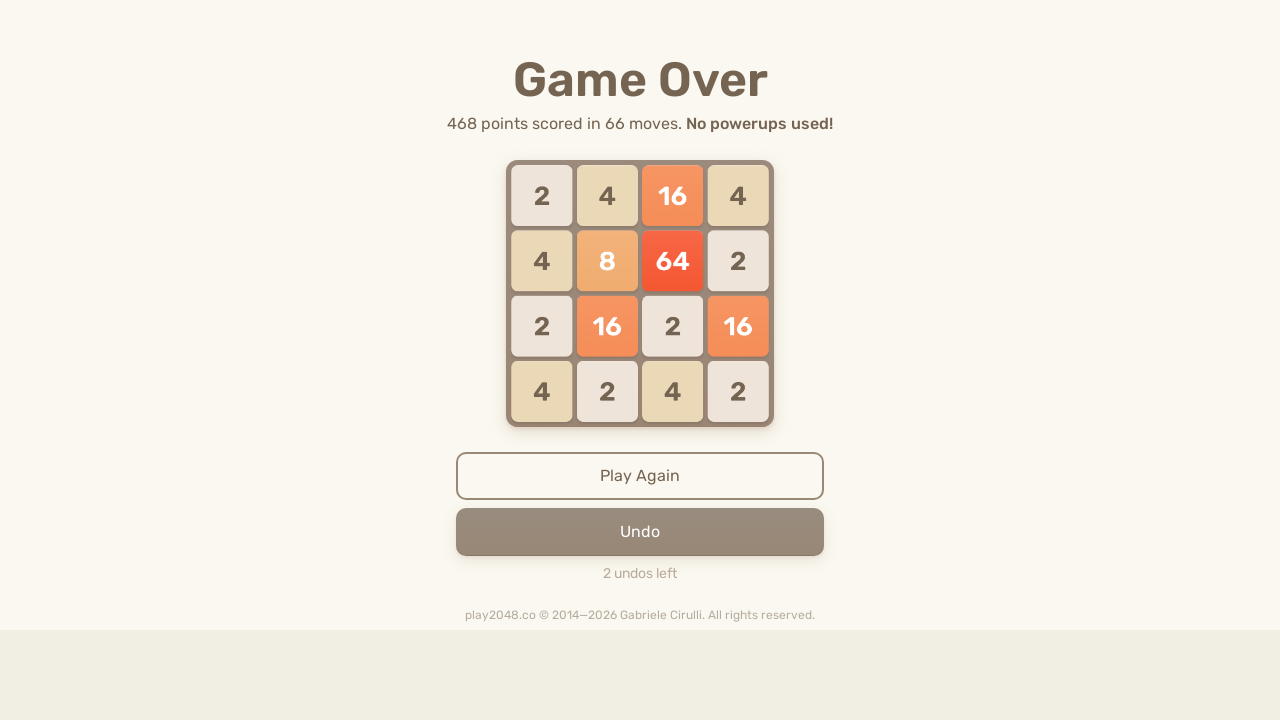

Pressed ArrowLeft on html
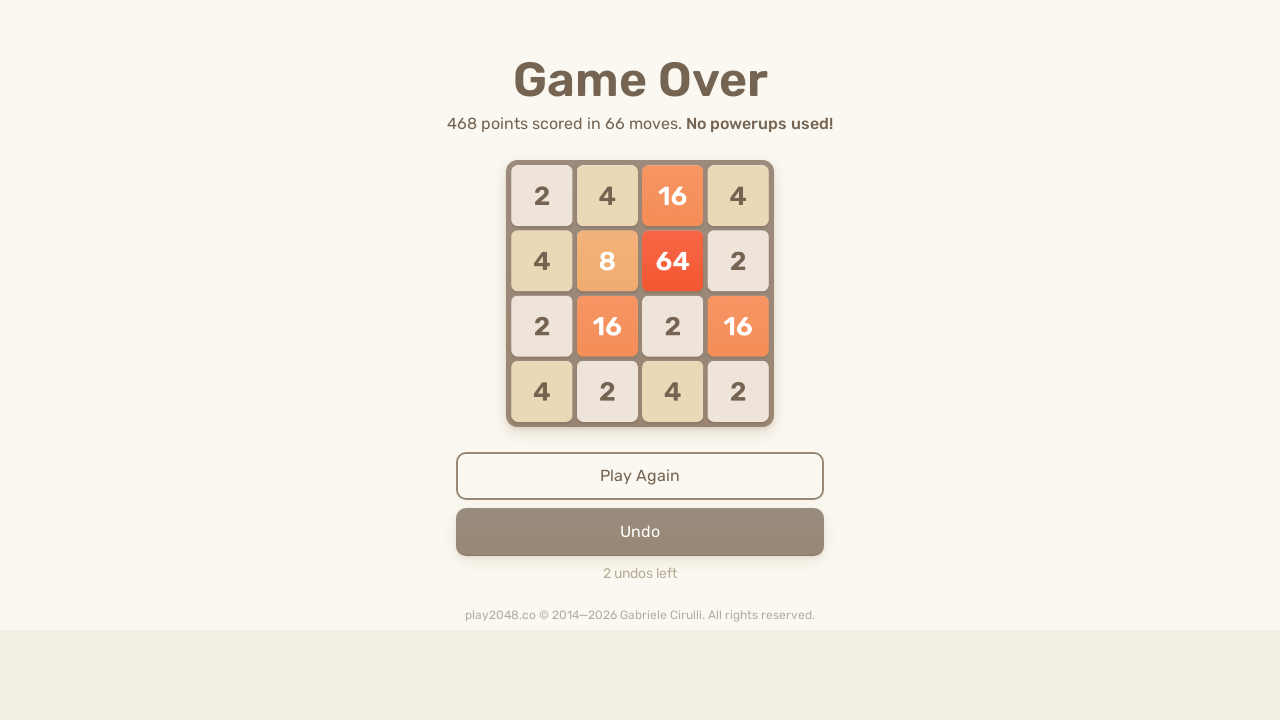

Pressed ArrowRight on html
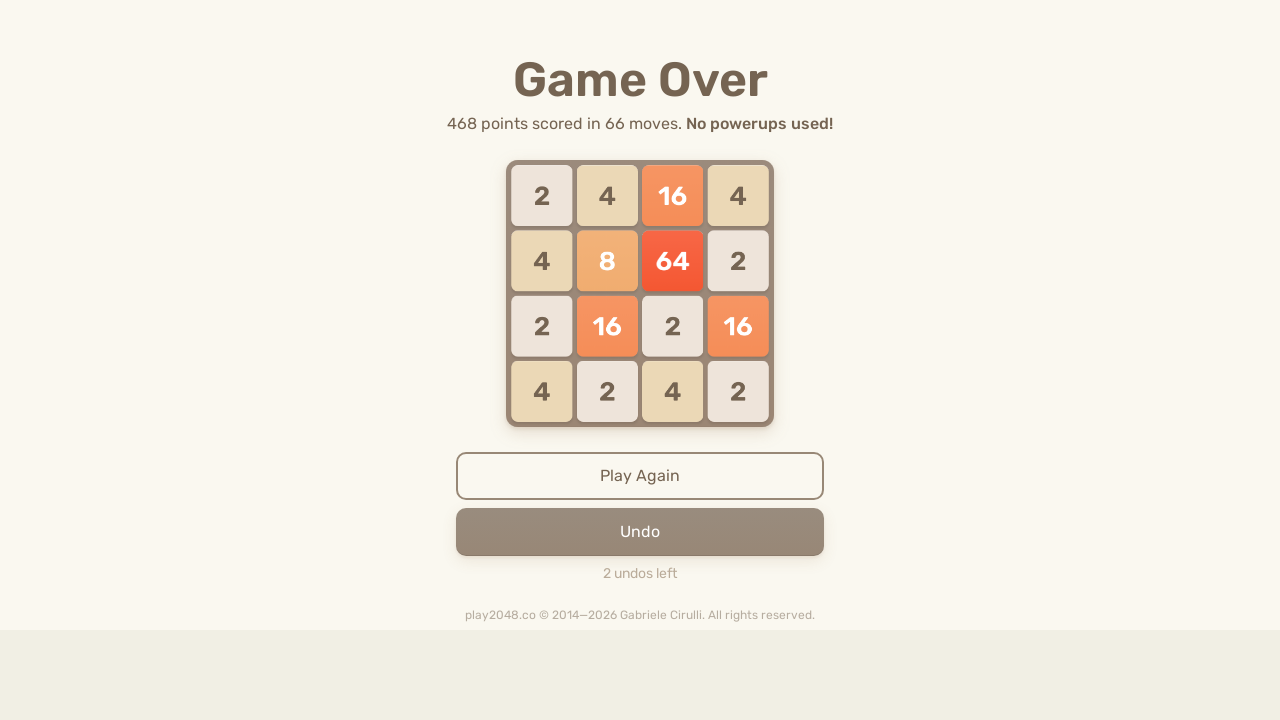

Pressed ArrowUp on html
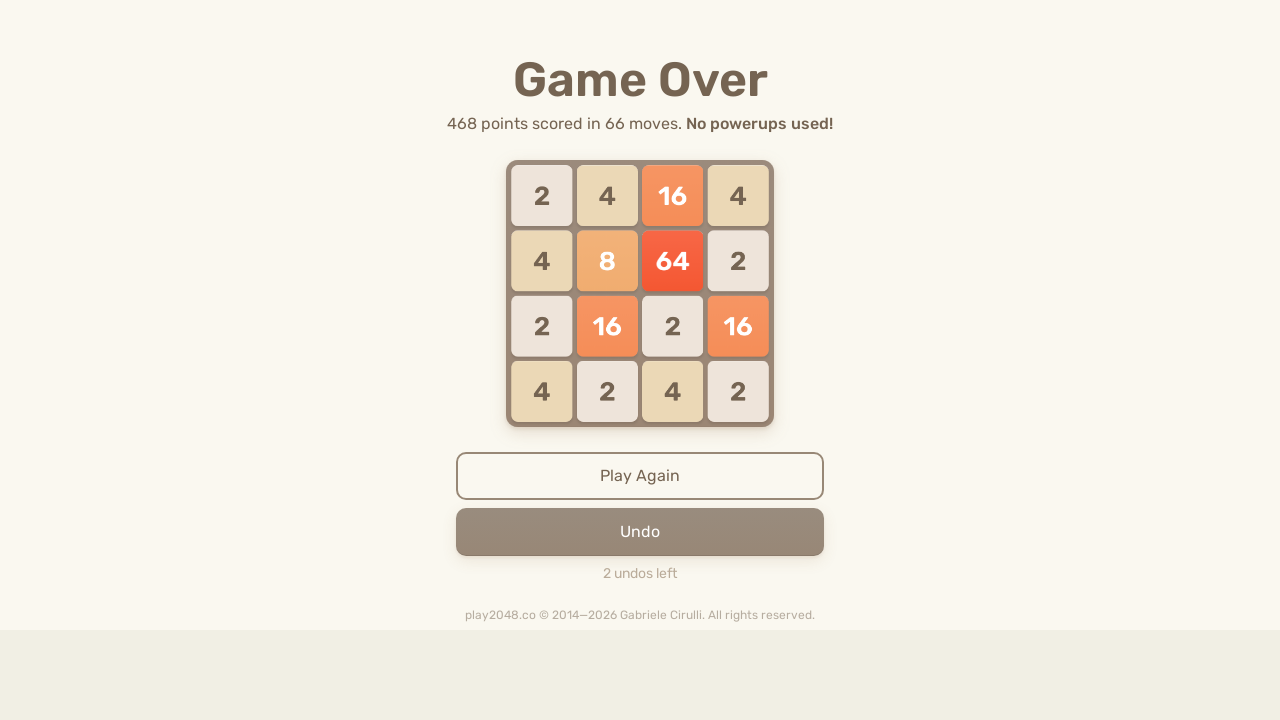

Pressed ArrowDown on html
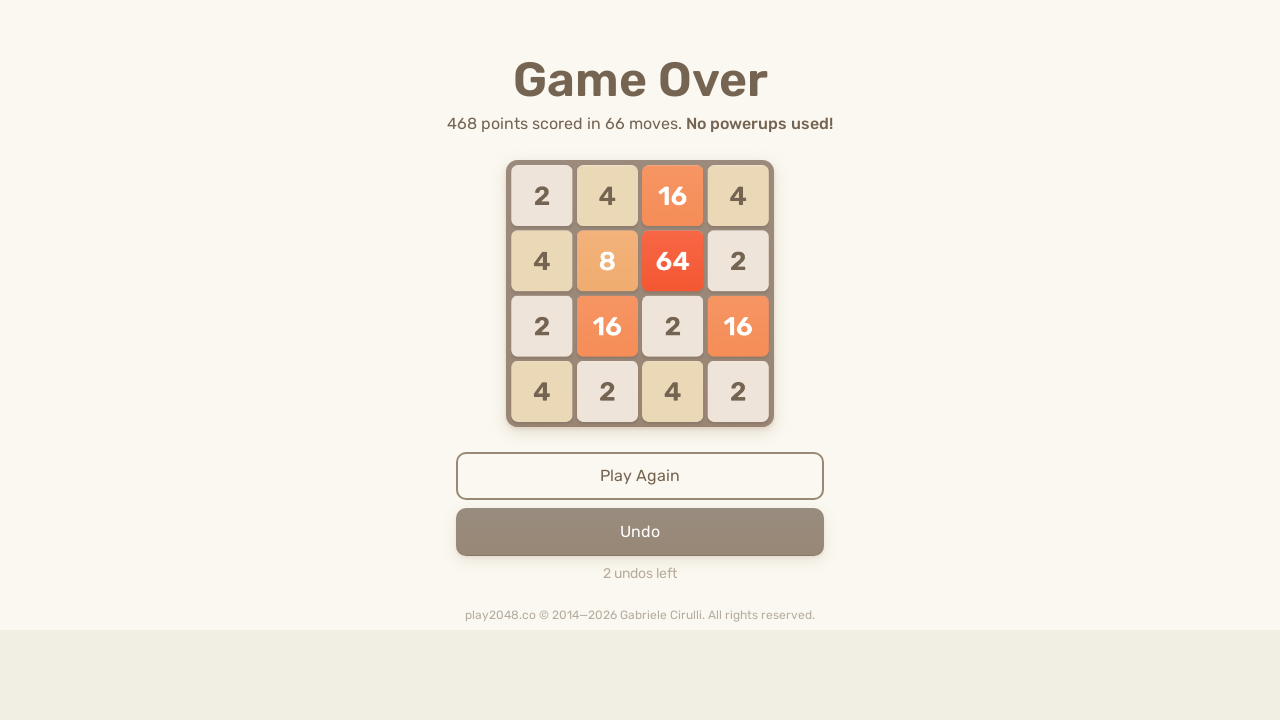

Pressed ArrowLeft on html
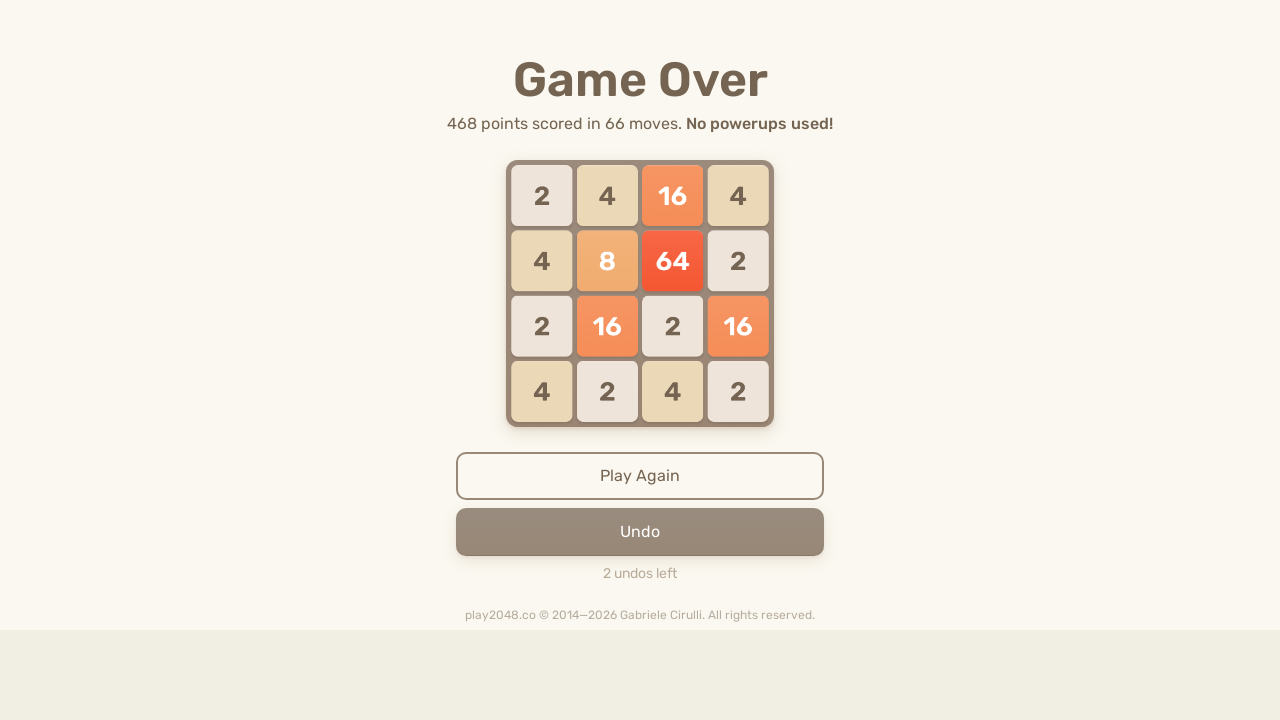

Pressed ArrowRight on html
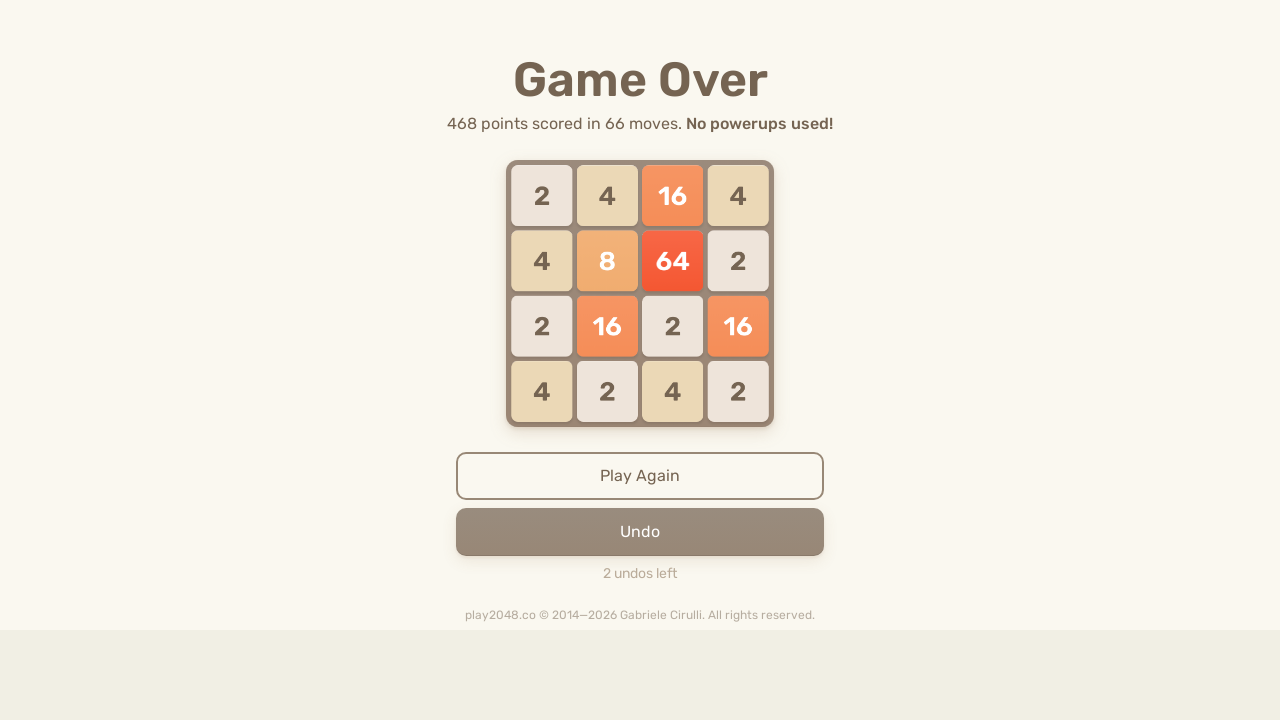

Pressed ArrowUp on html
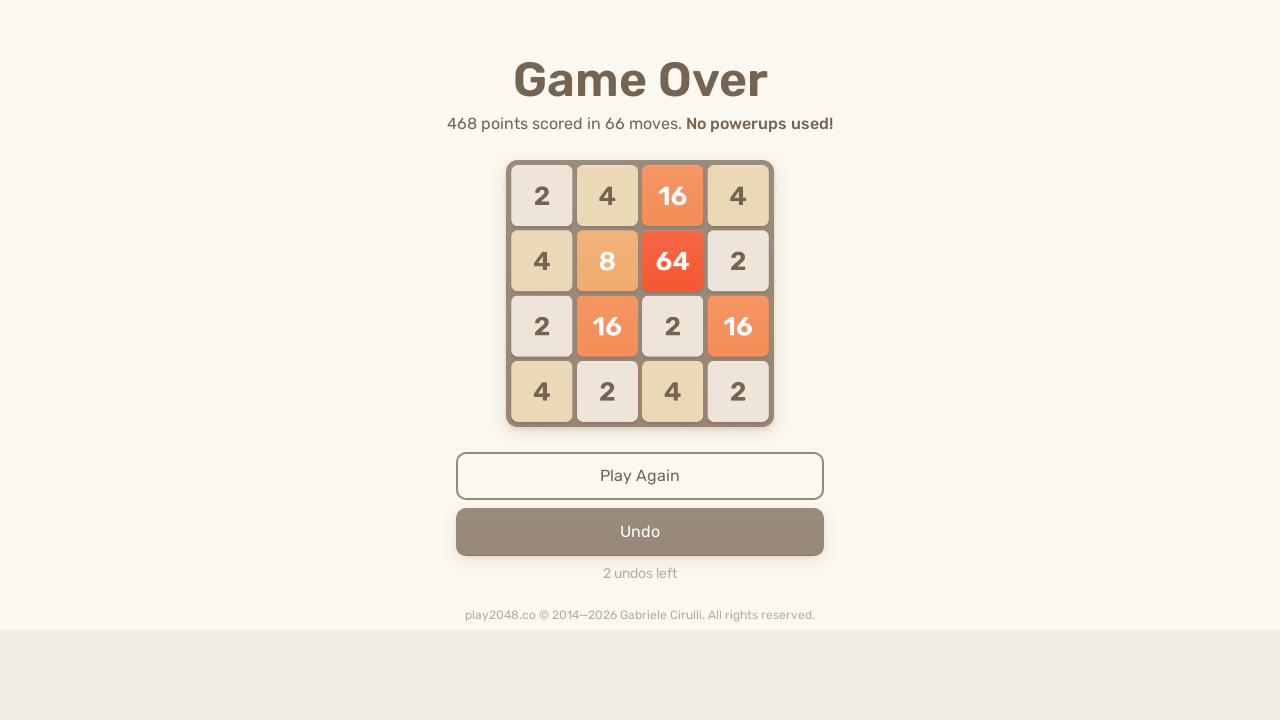

Pressed ArrowDown on html
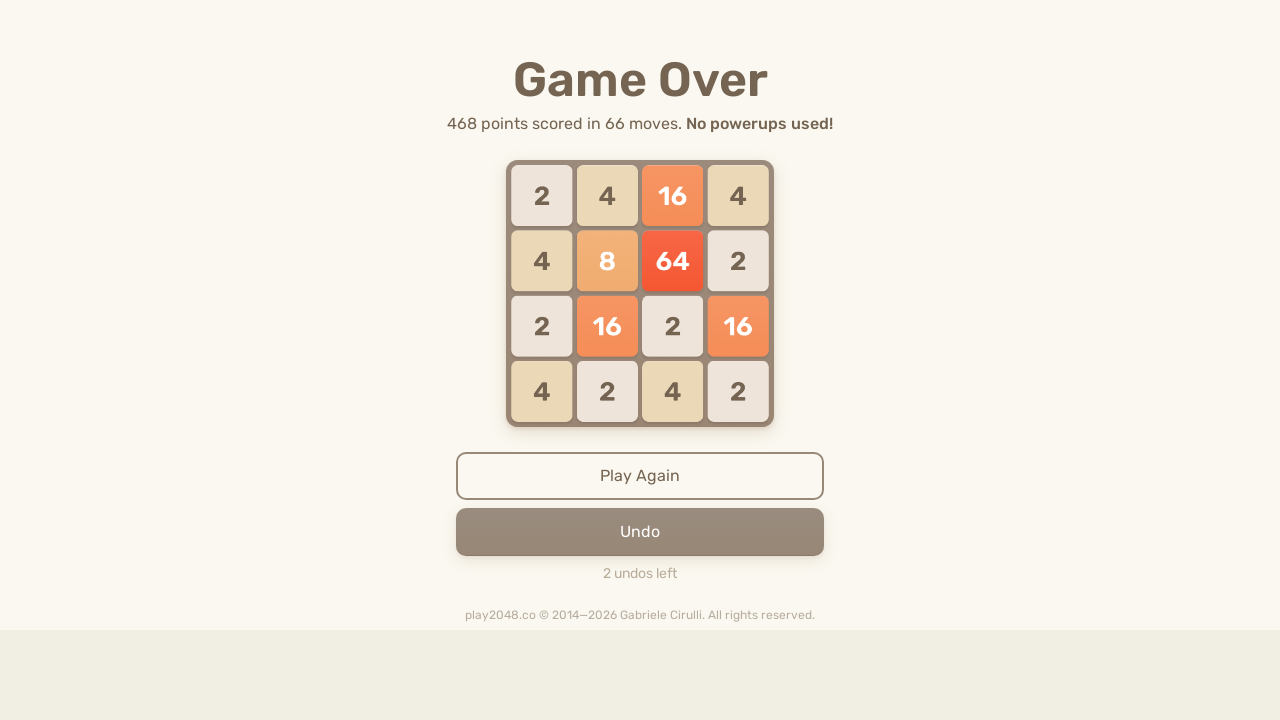

Pressed ArrowLeft on html
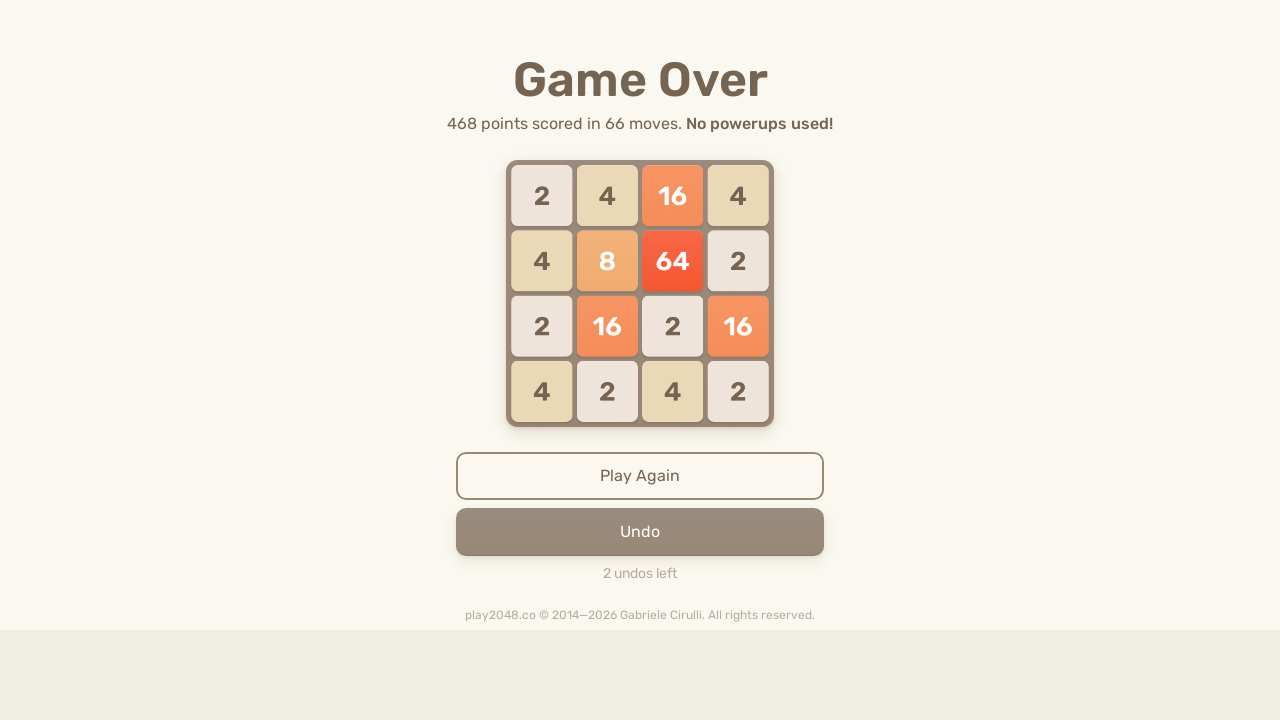

Pressed ArrowRight on html
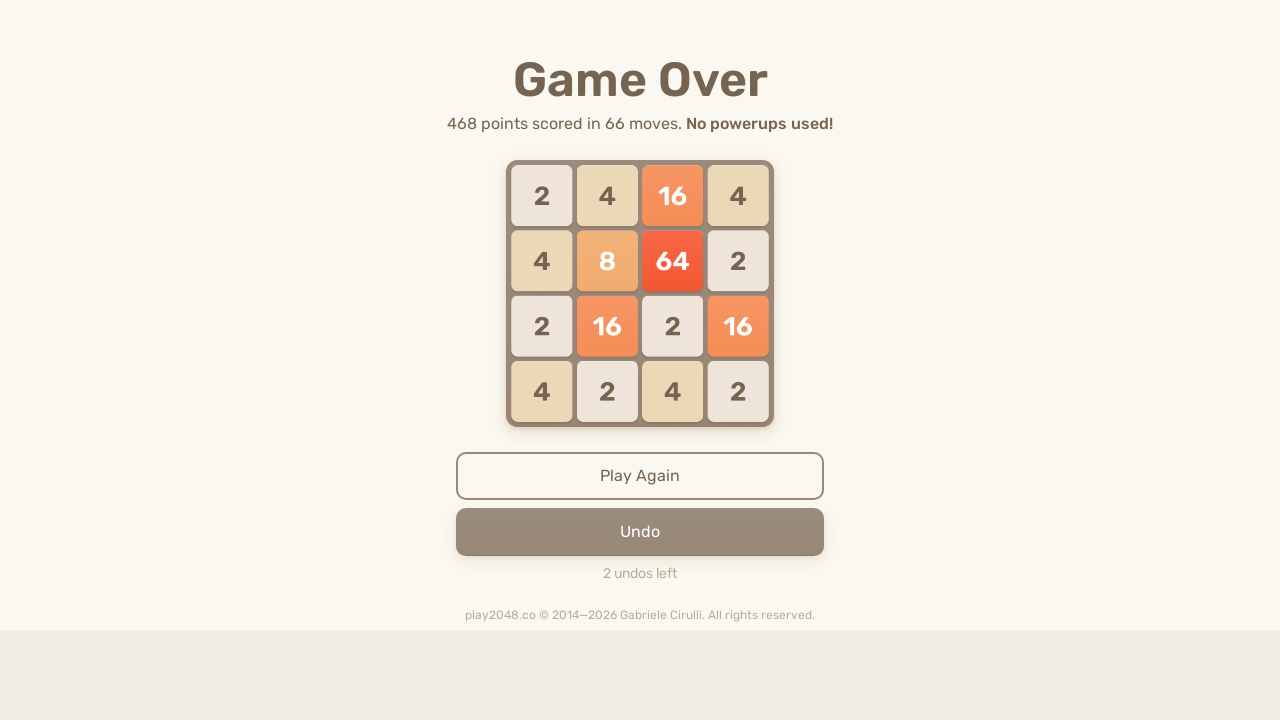

Pressed ArrowUp on html
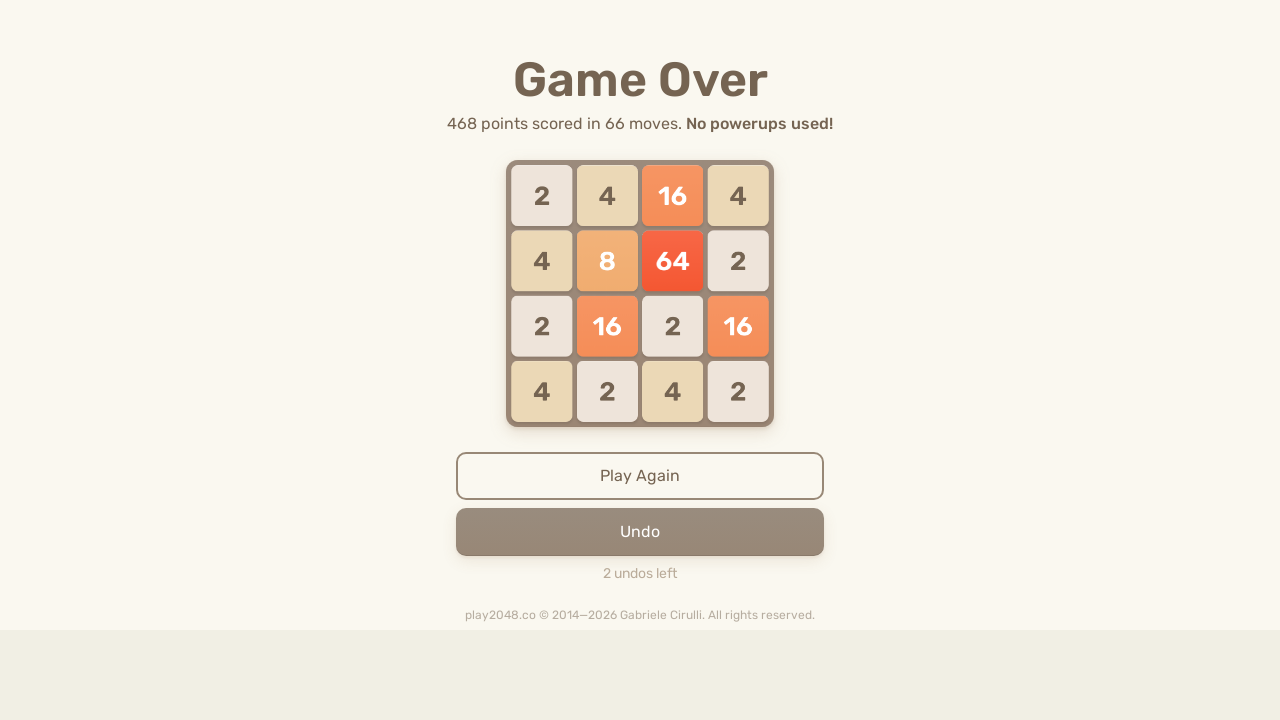

Pressed ArrowDown on html
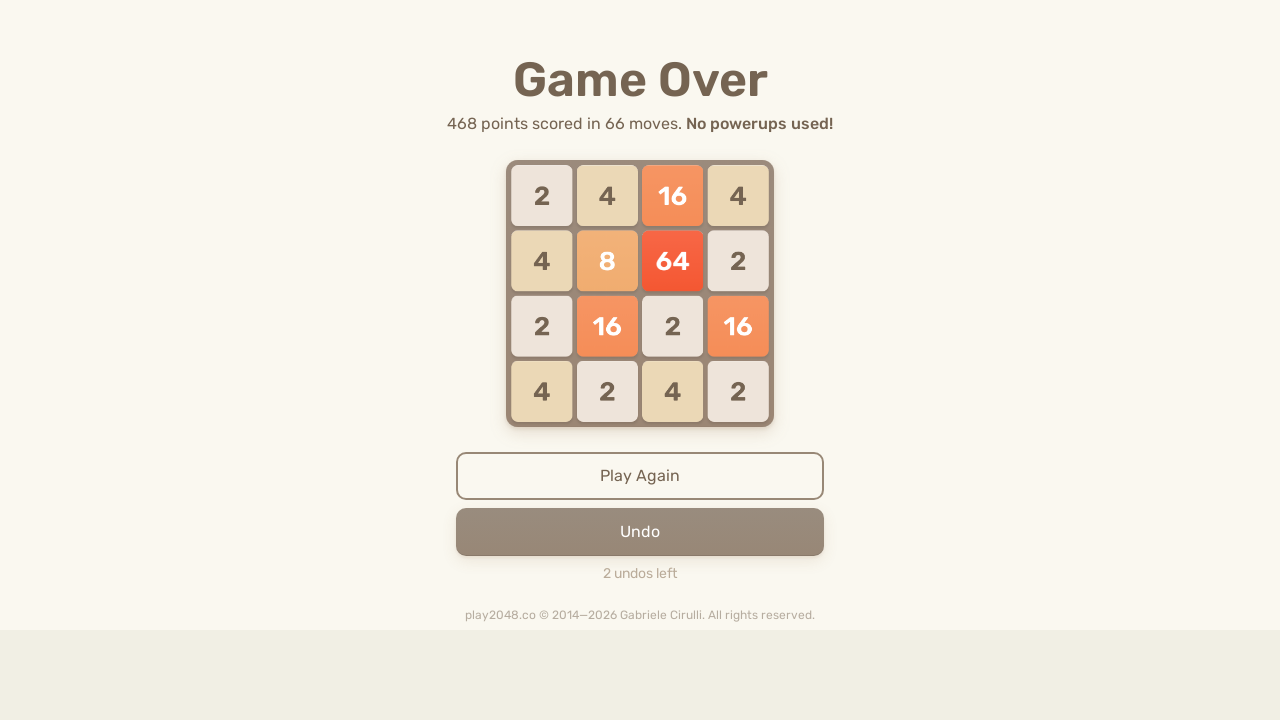

Pressed ArrowLeft on html
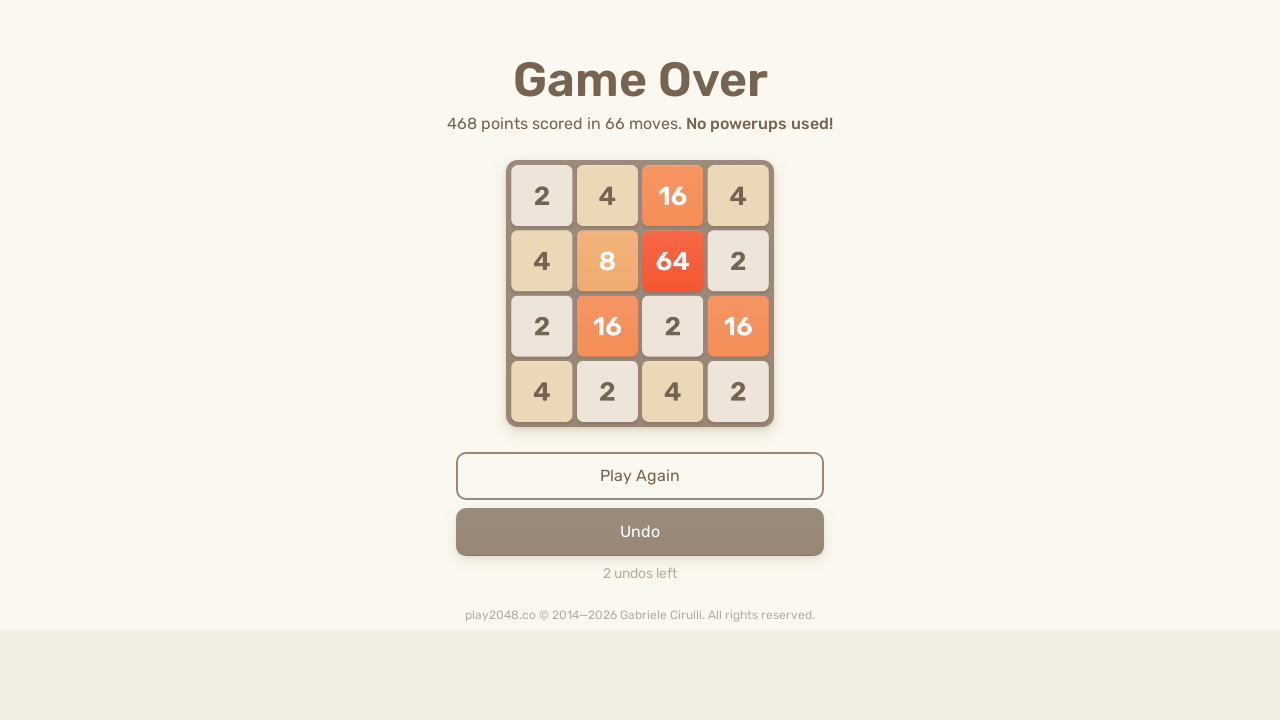

Pressed ArrowRight on html
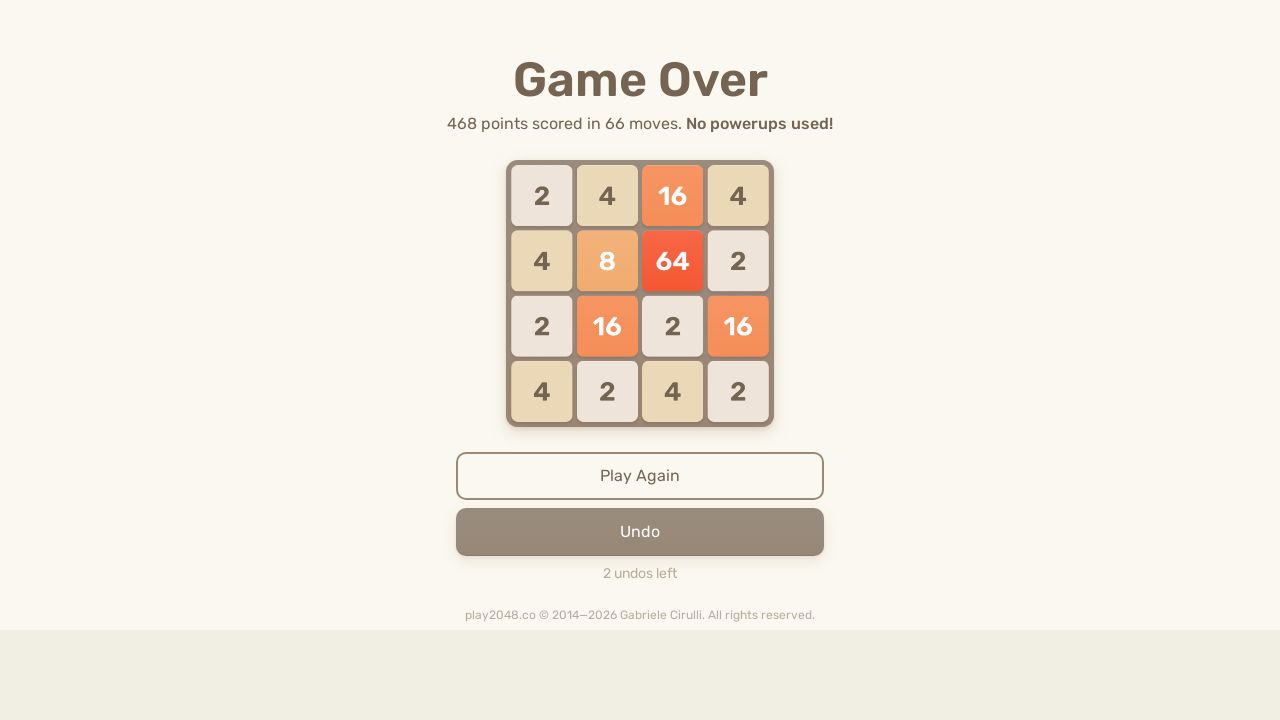

Pressed ArrowUp on html
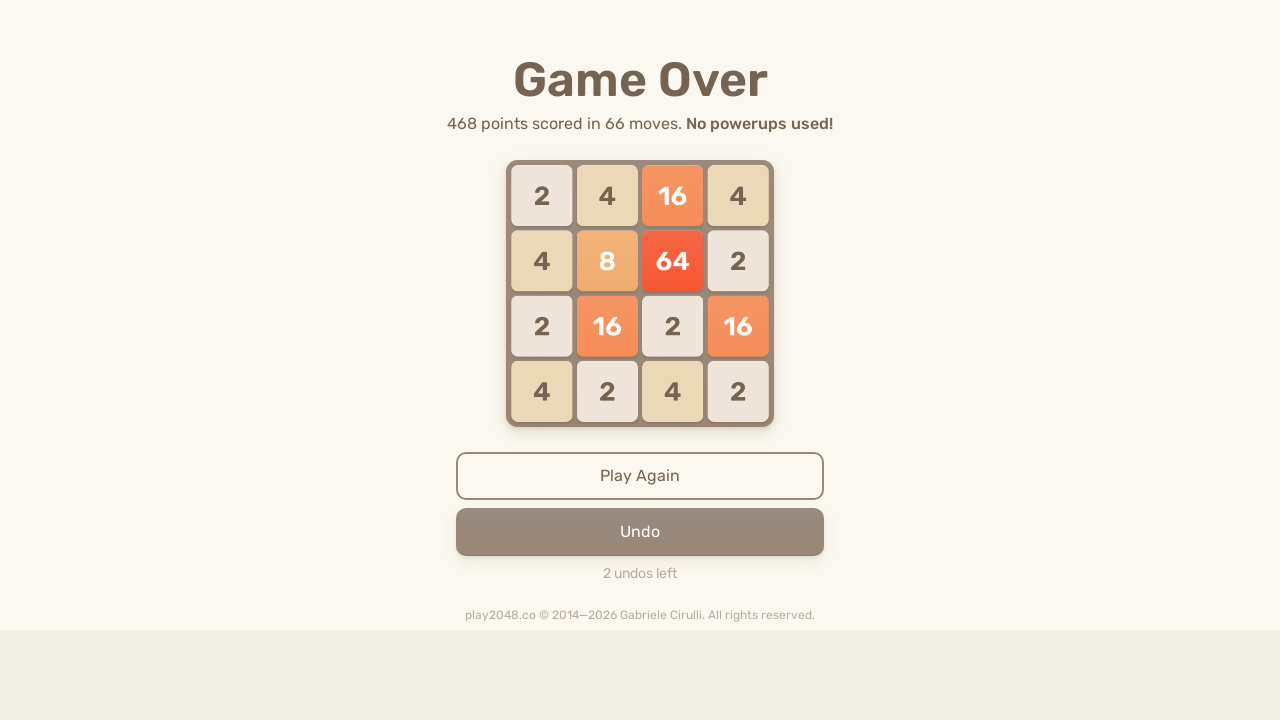

Pressed ArrowDown on html
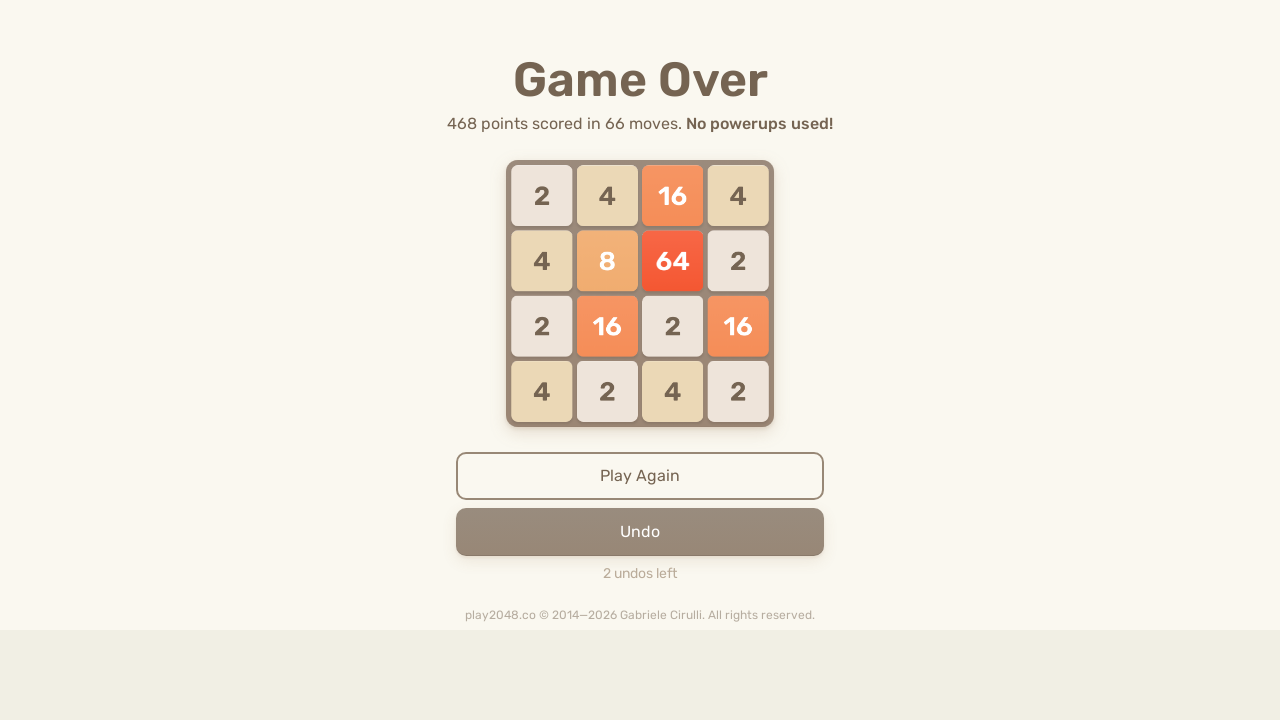

Pressed ArrowLeft on html
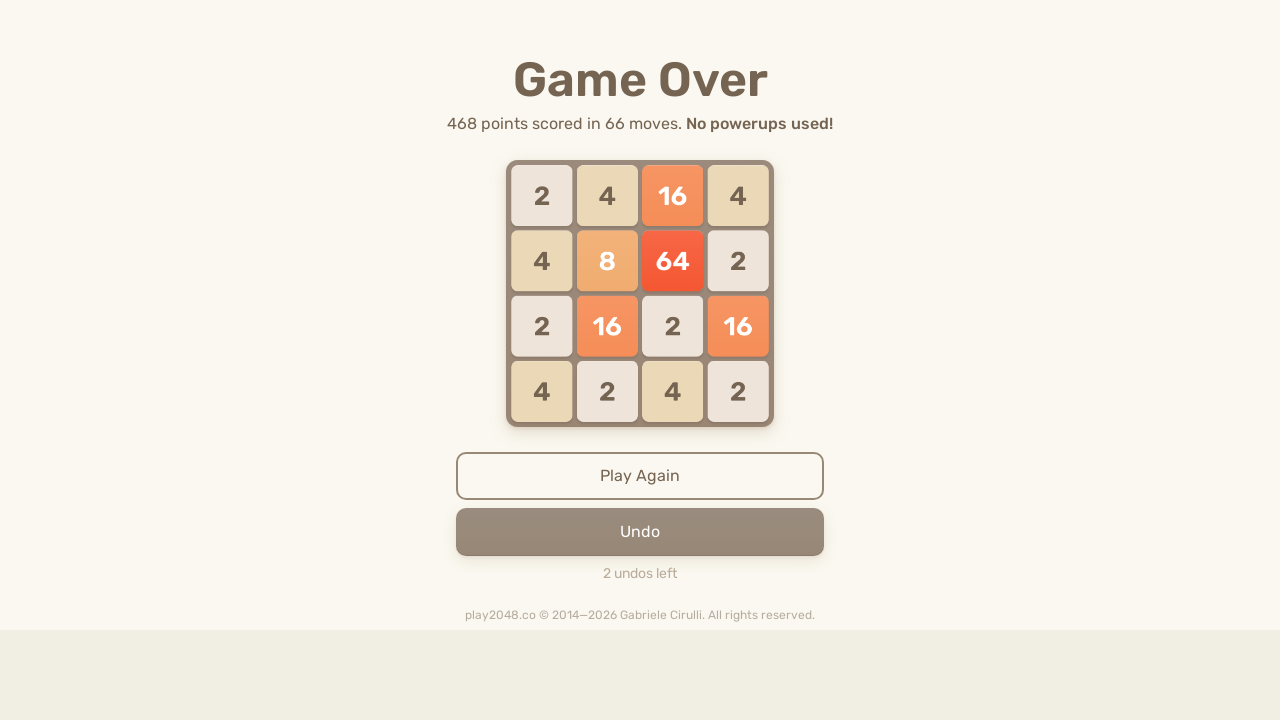

Pressed ArrowRight on html
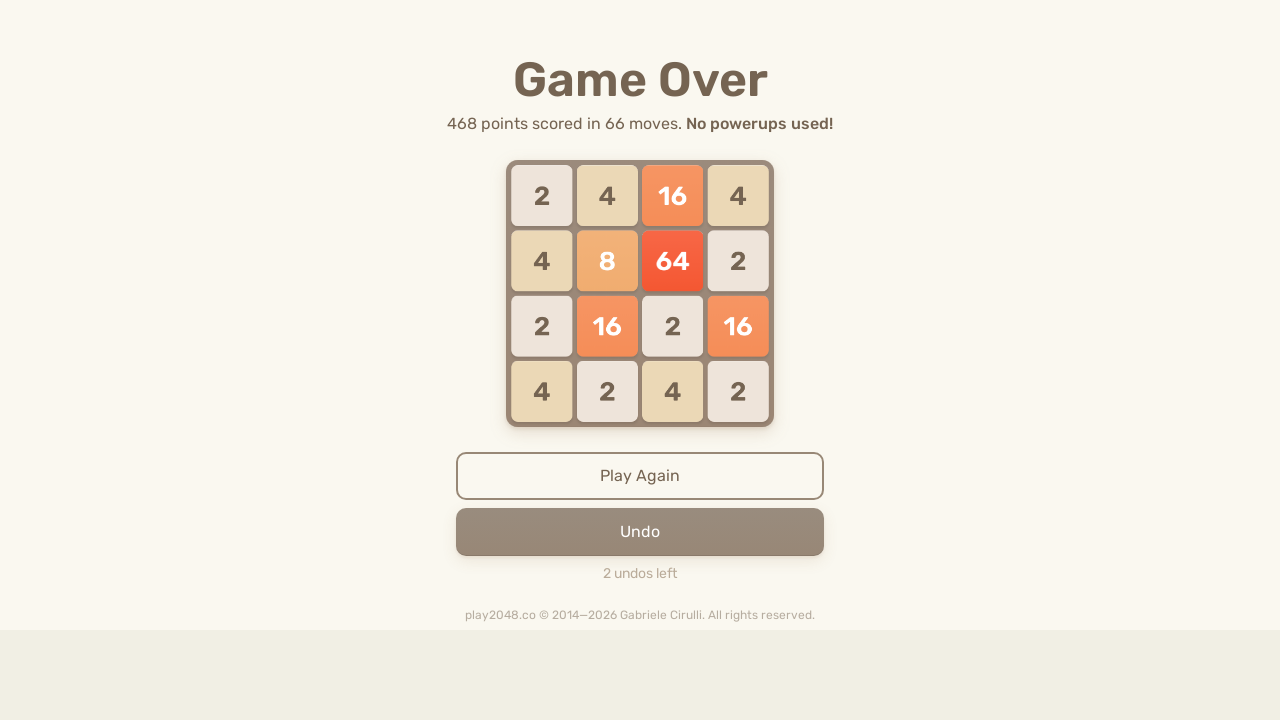

Pressed ArrowUp on html
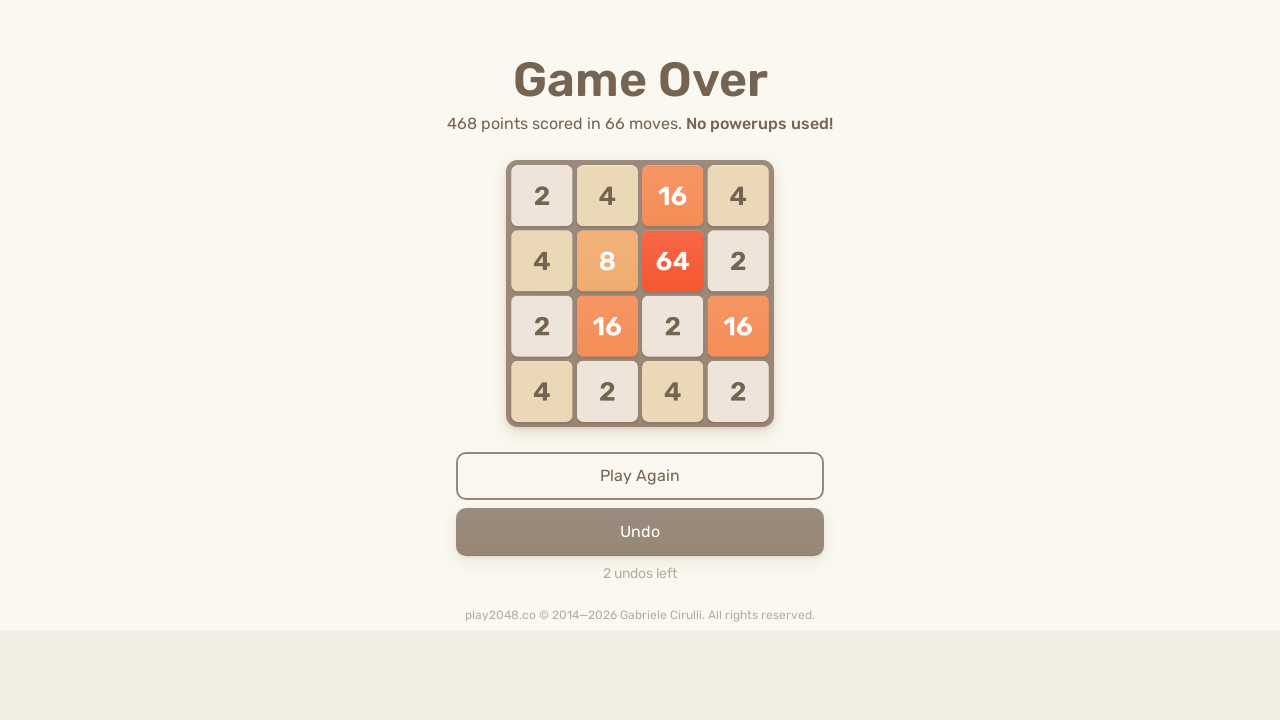

Pressed ArrowDown on html
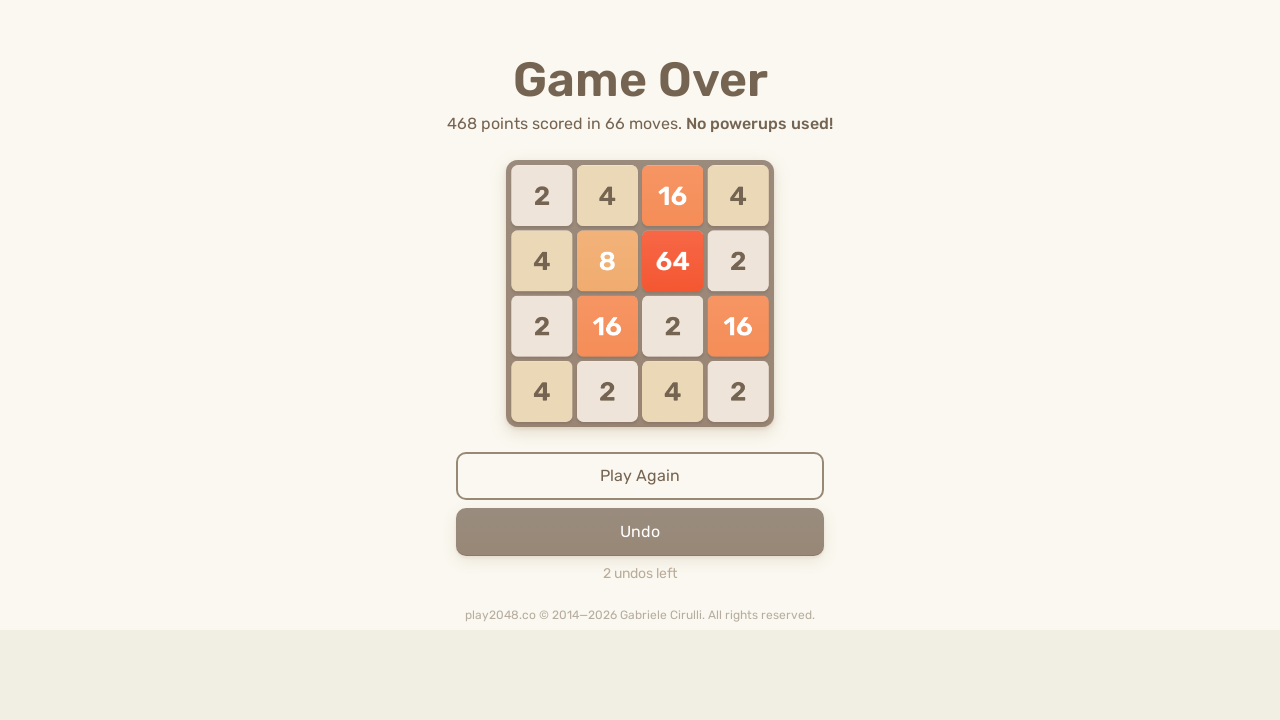

Pressed ArrowLeft on html
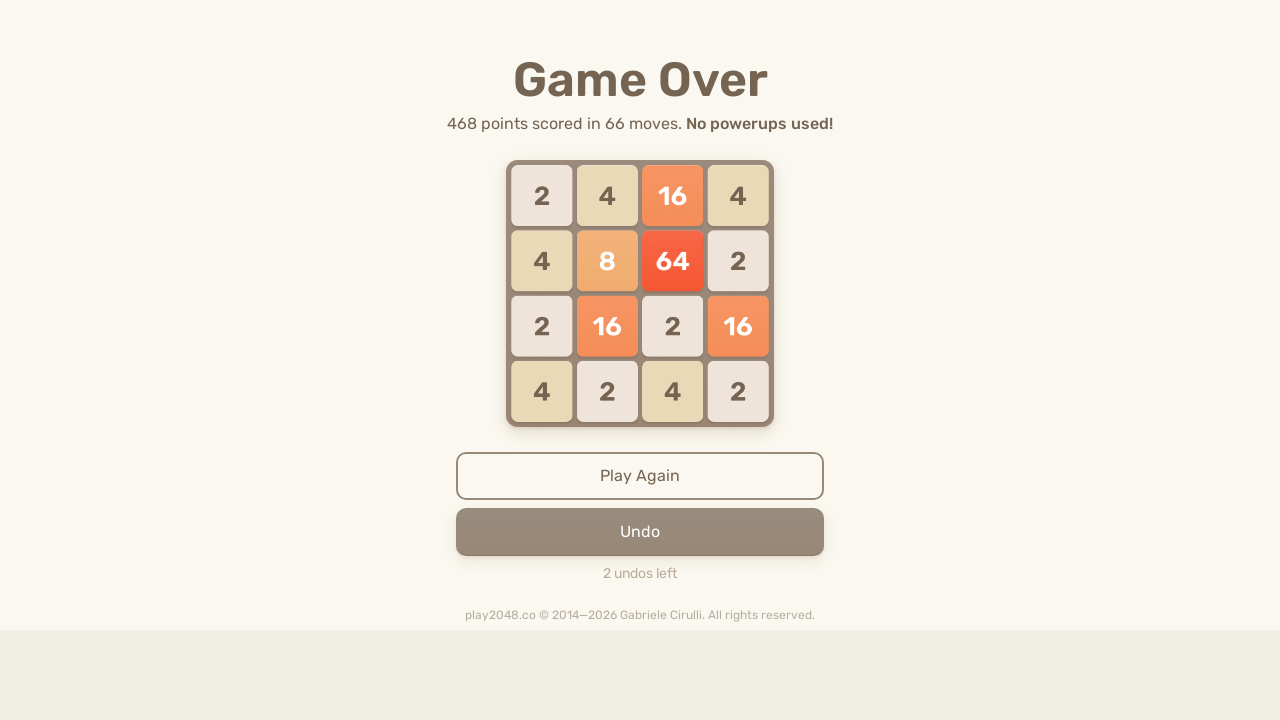

Pressed ArrowRight on html
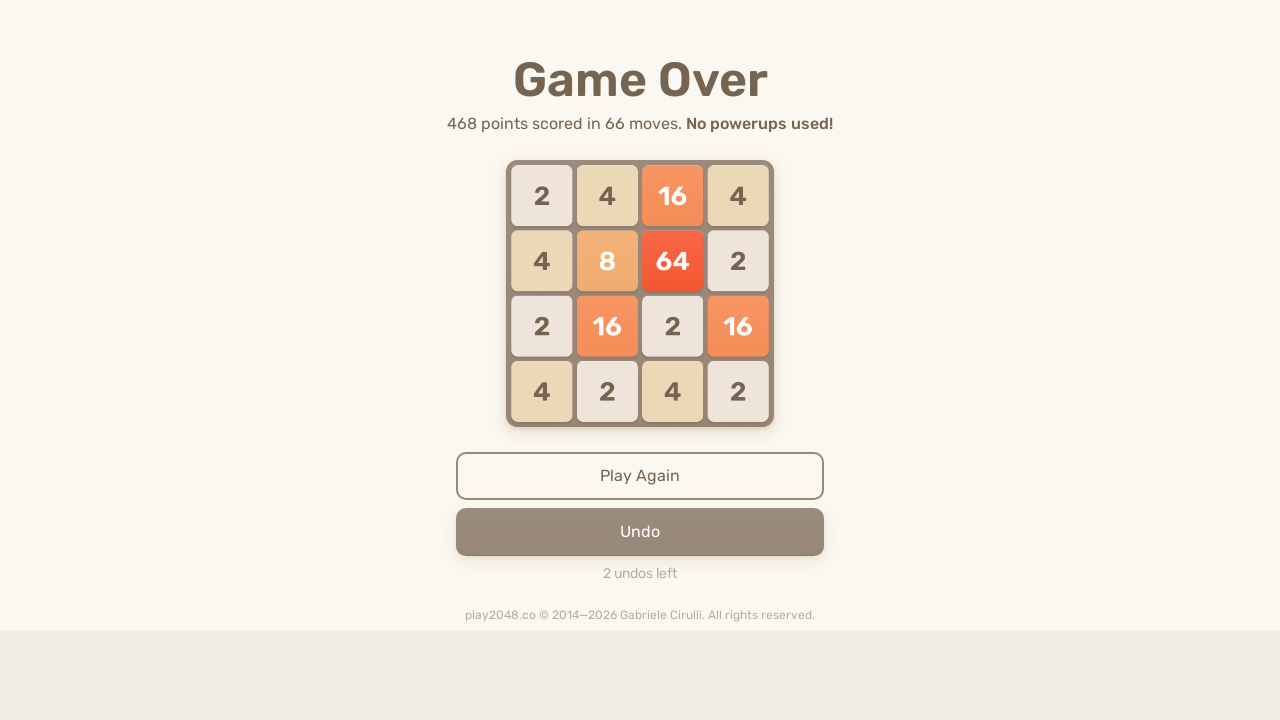

Pressed ArrowUp on html
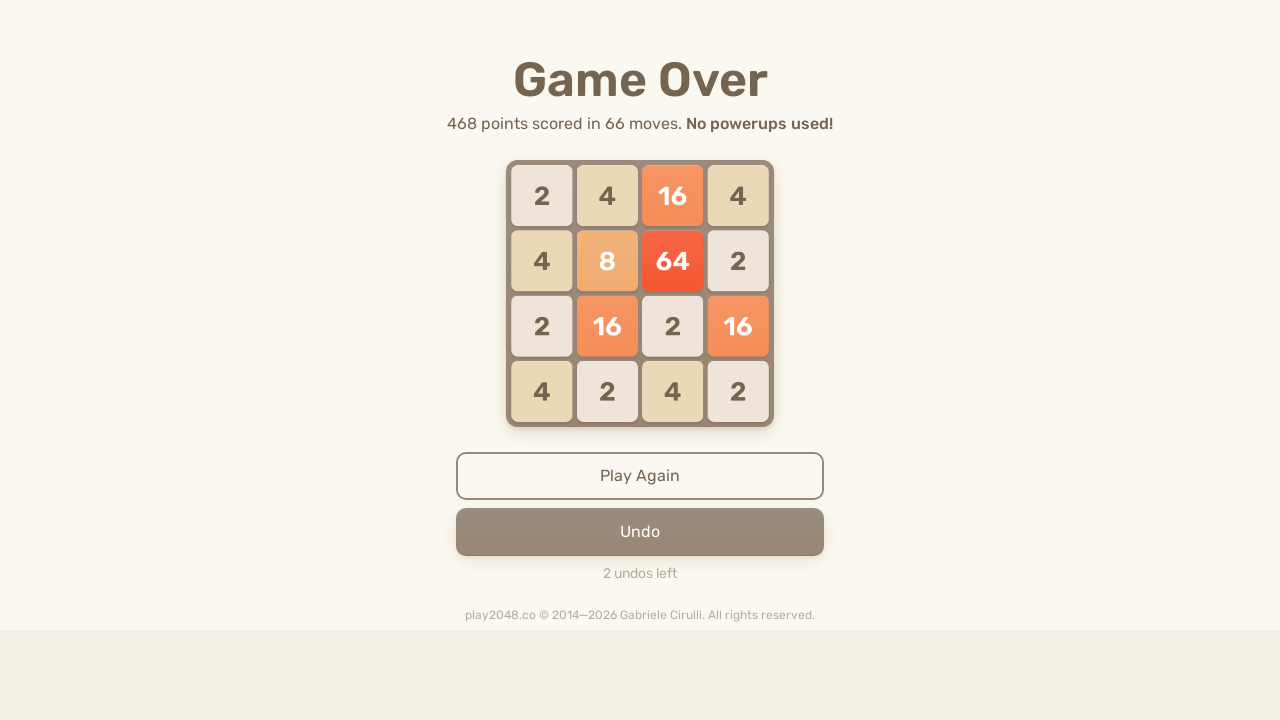

Pressed ArrowDown on html
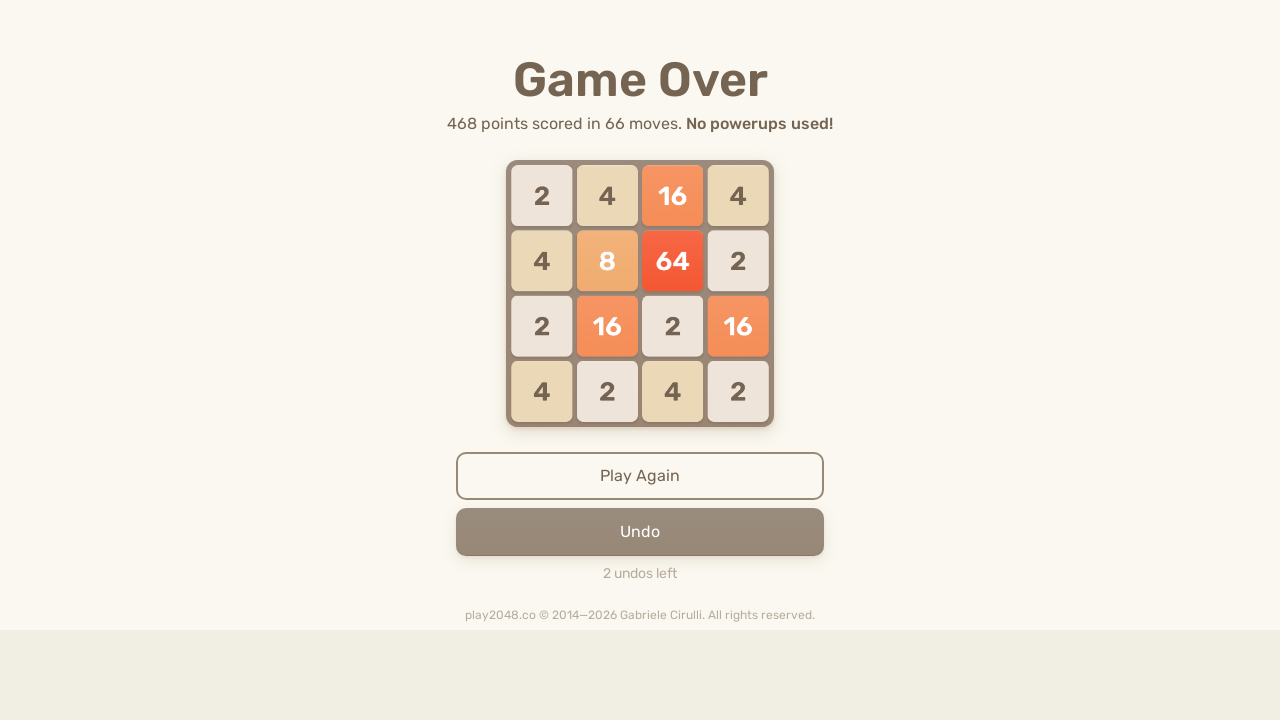

Pressed ArrowLeft on html
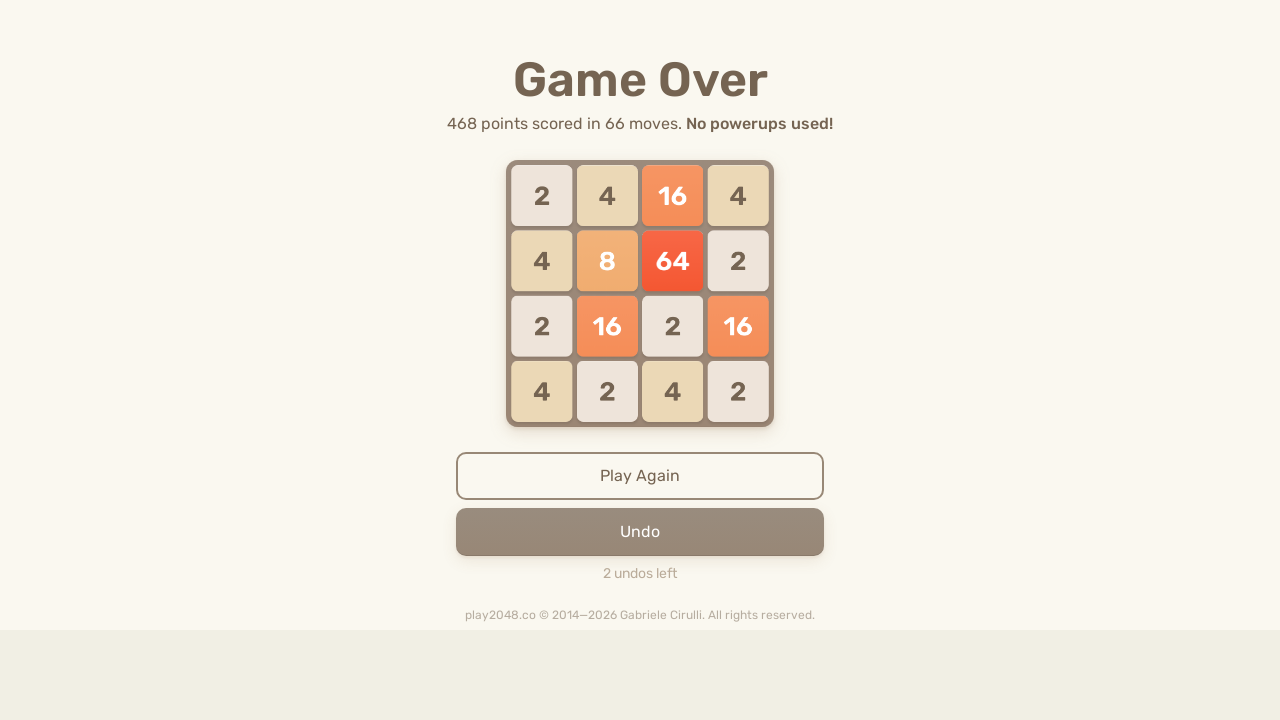

Pressed ArrowRight on html
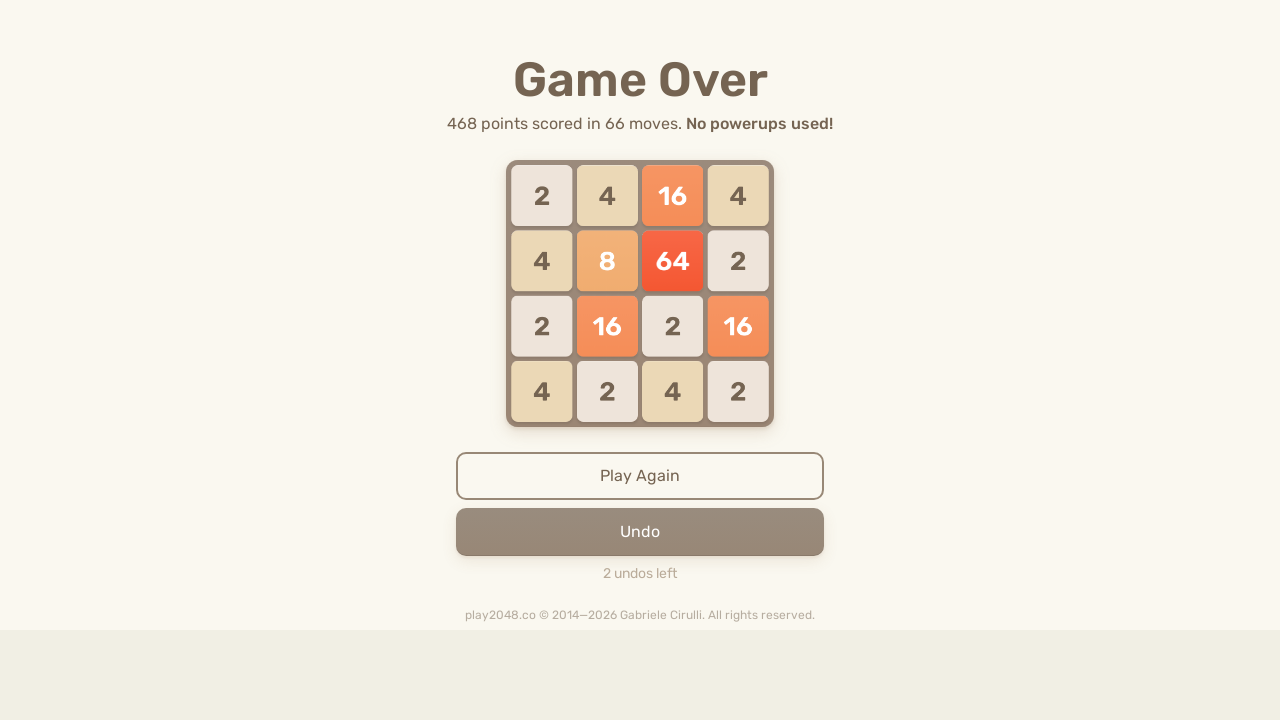

Pressed ArrowUp on html
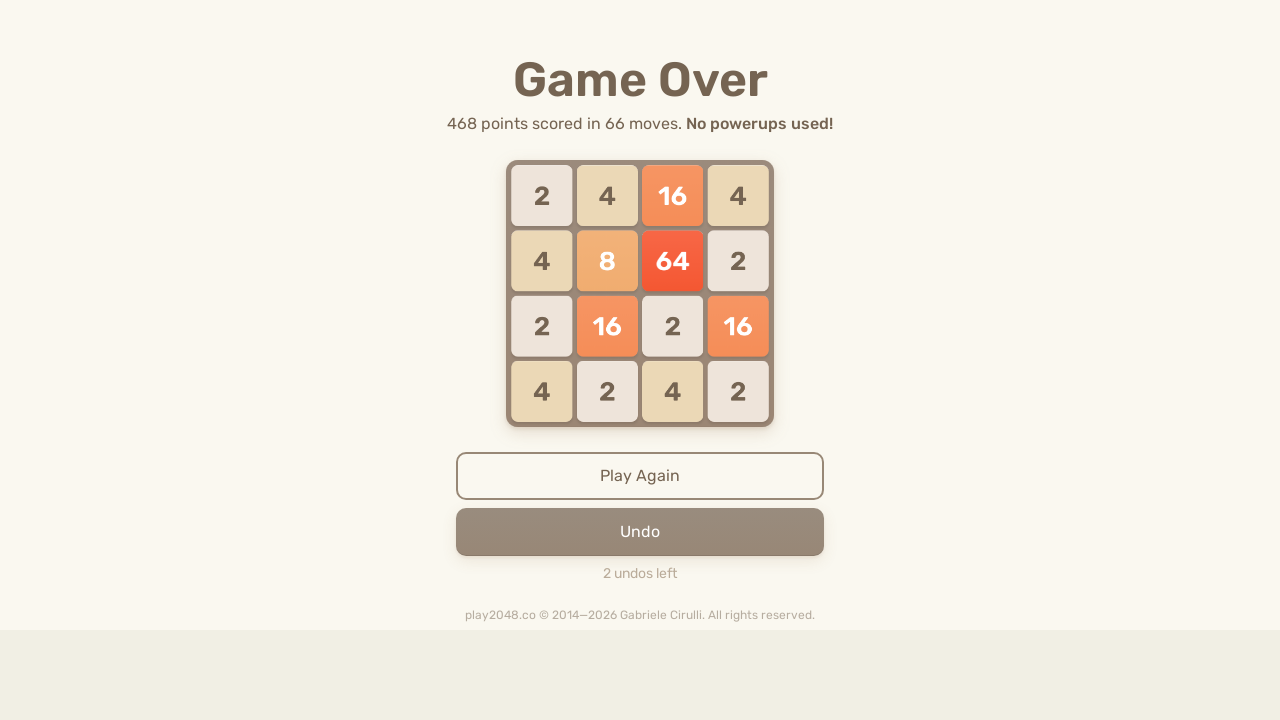

Pressed ArrowDown on html
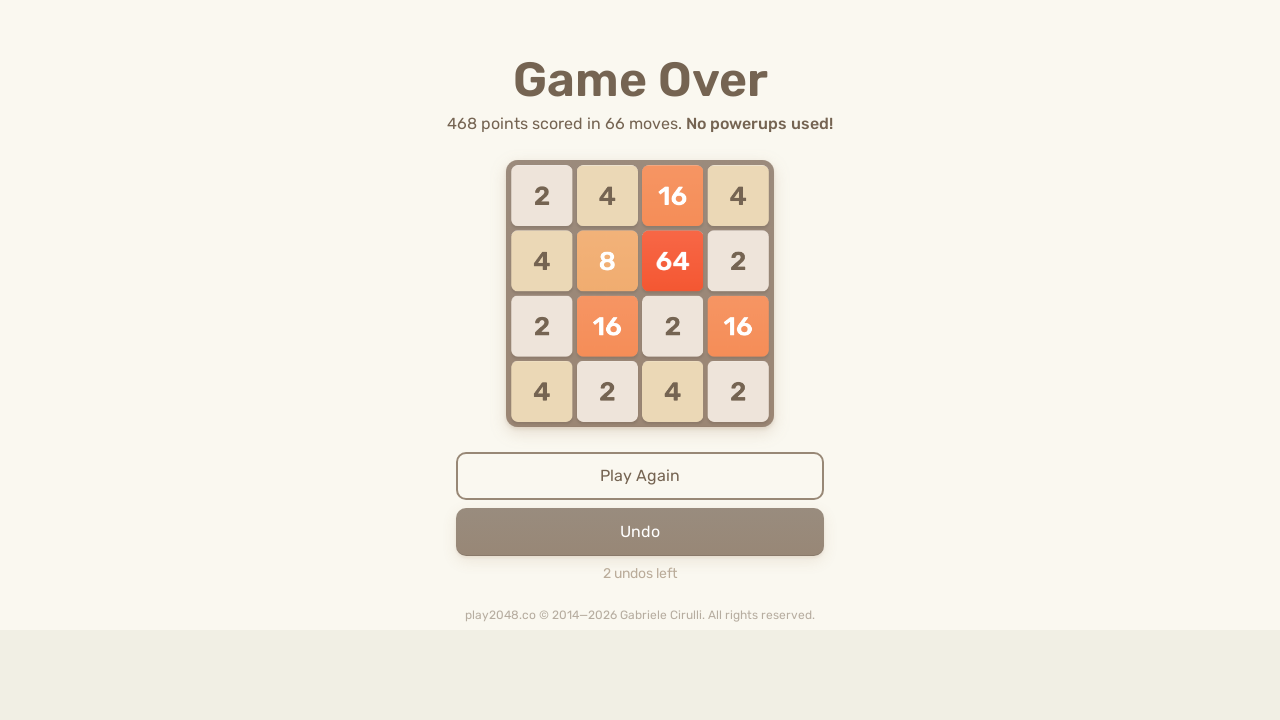

Pressed ArrowLeft on html
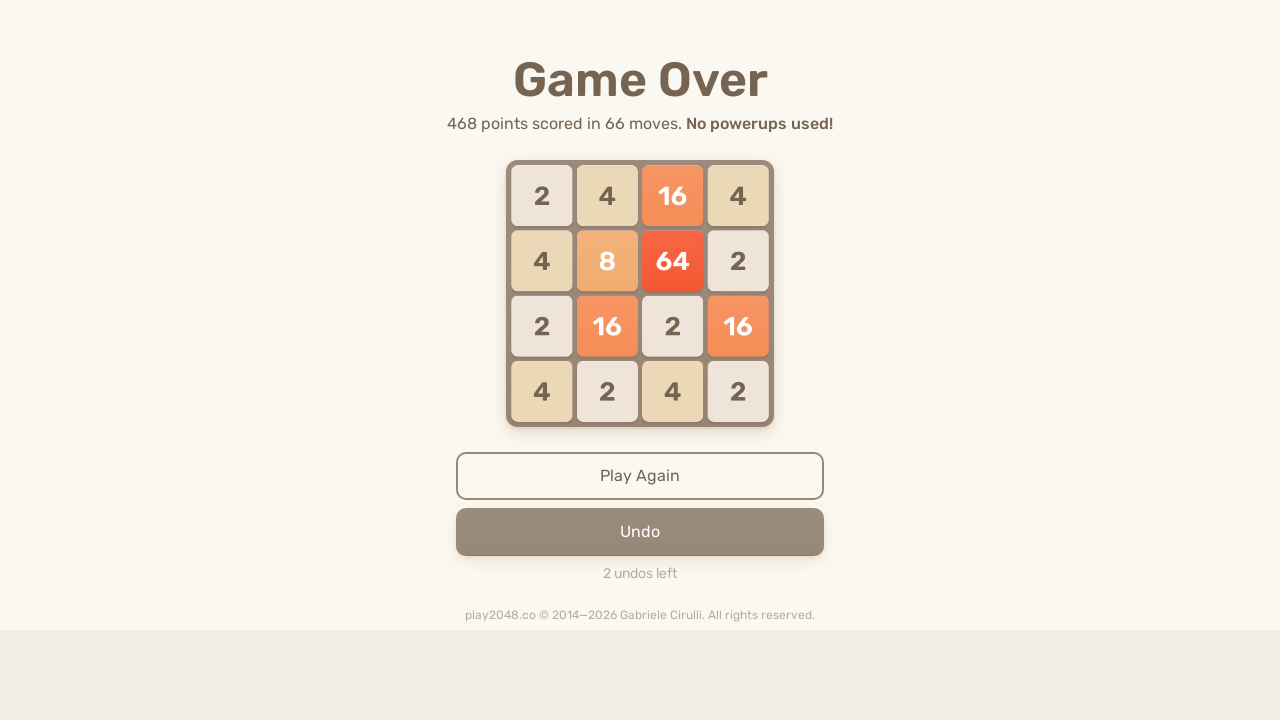

Pressed ArrowRight on html
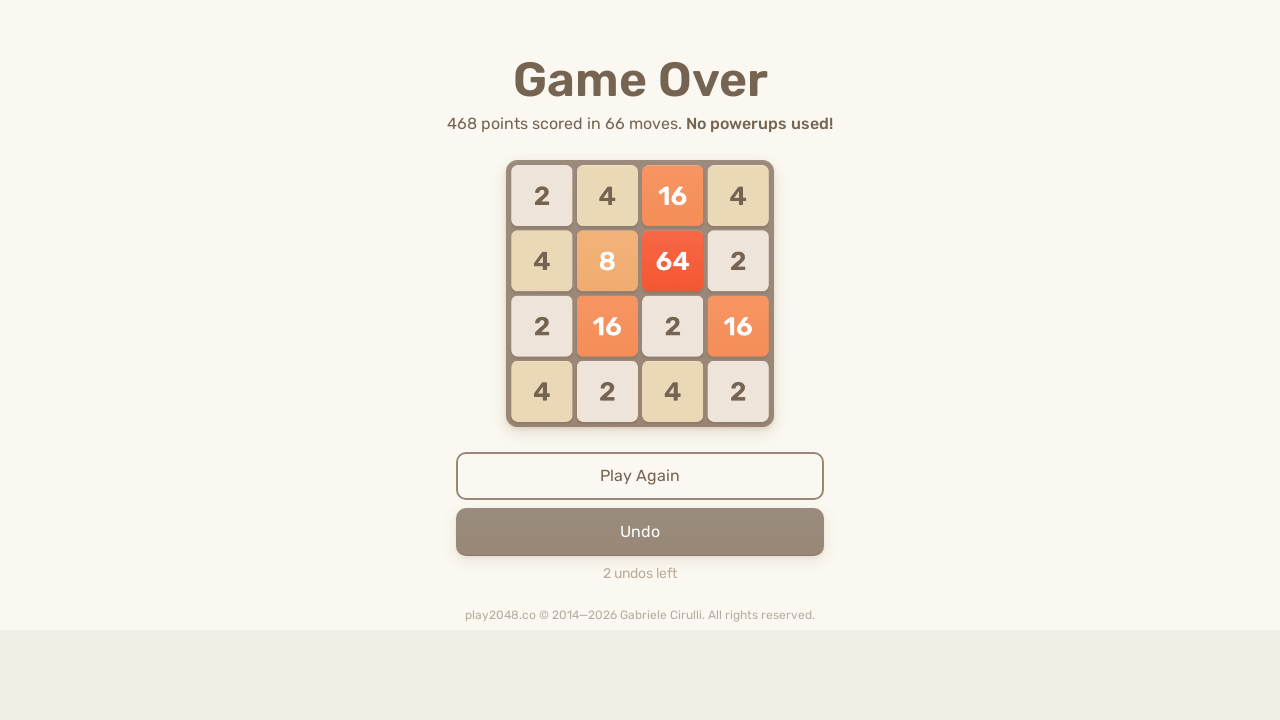

Pressed ArrowUp on html
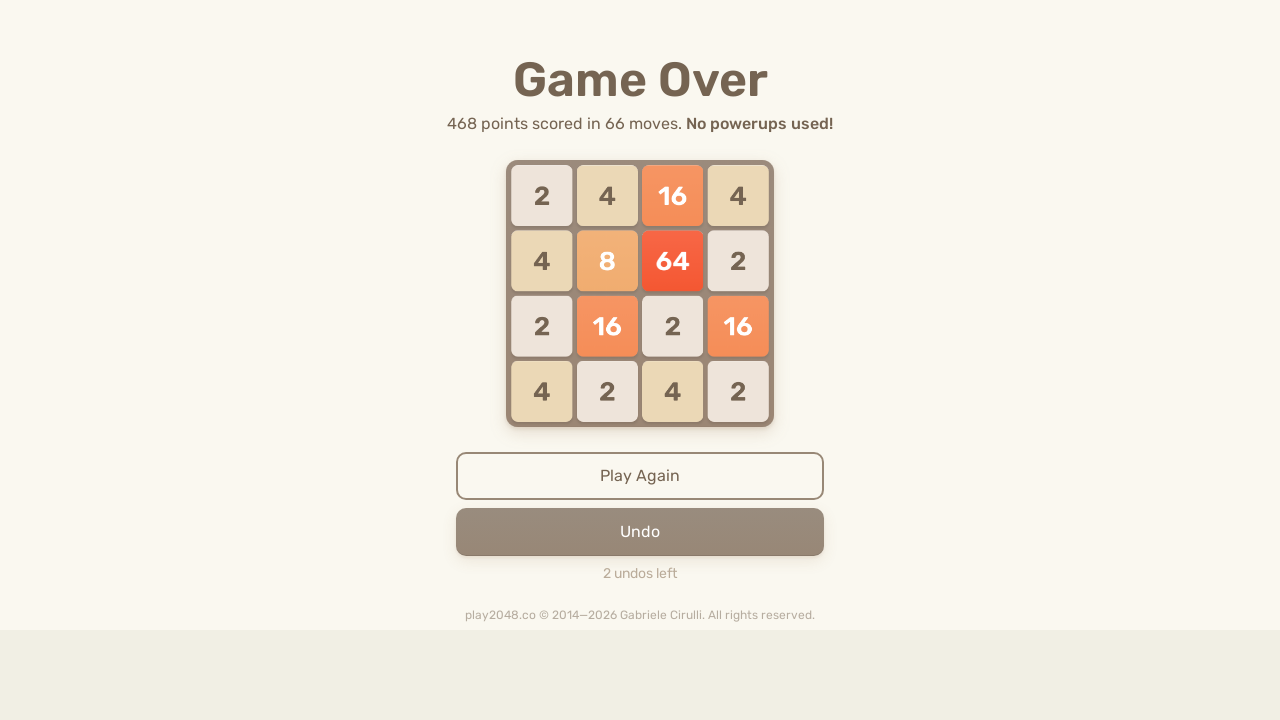

Pressed ArrowDown on html
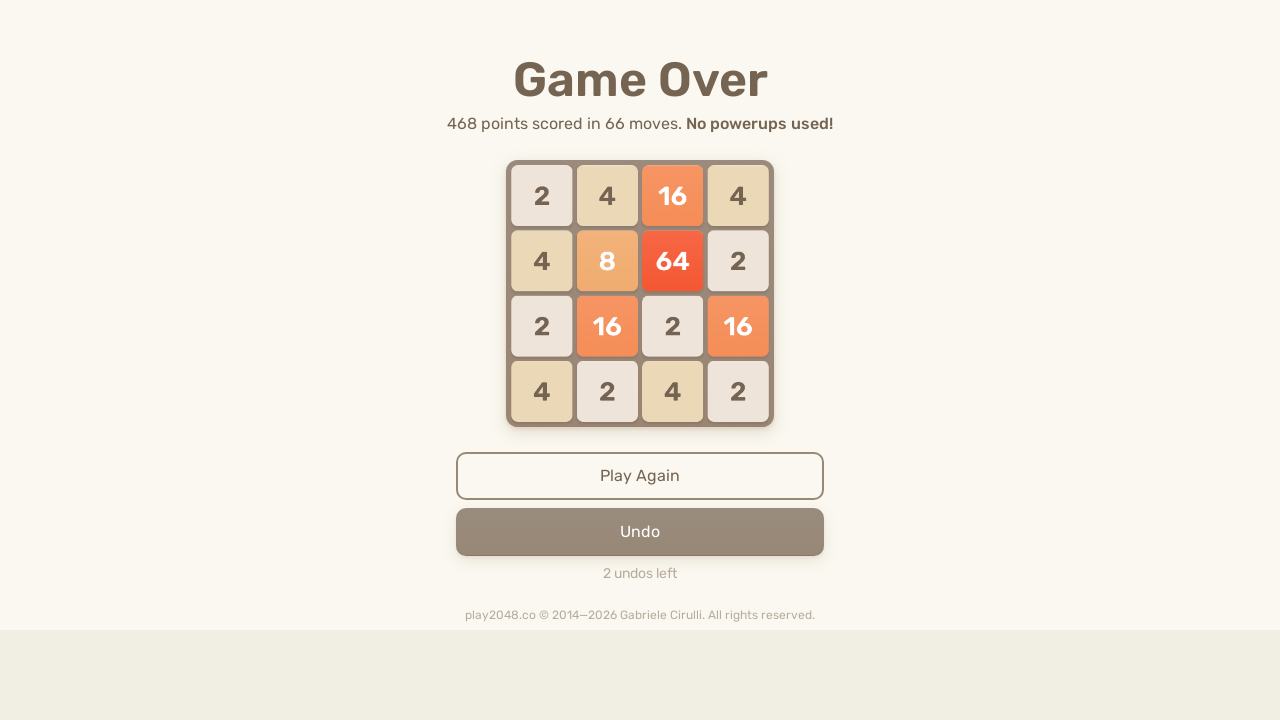

Pressed ArrowLeft on html
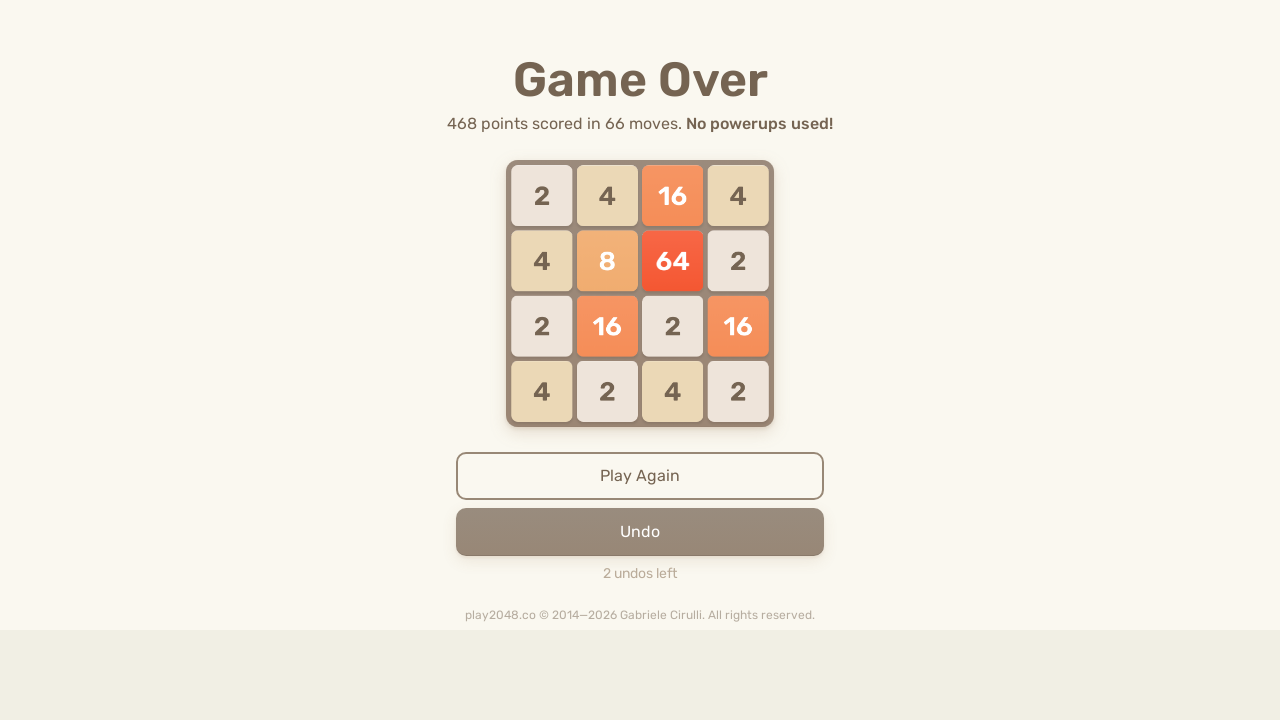

Pressed ArrowRight on html
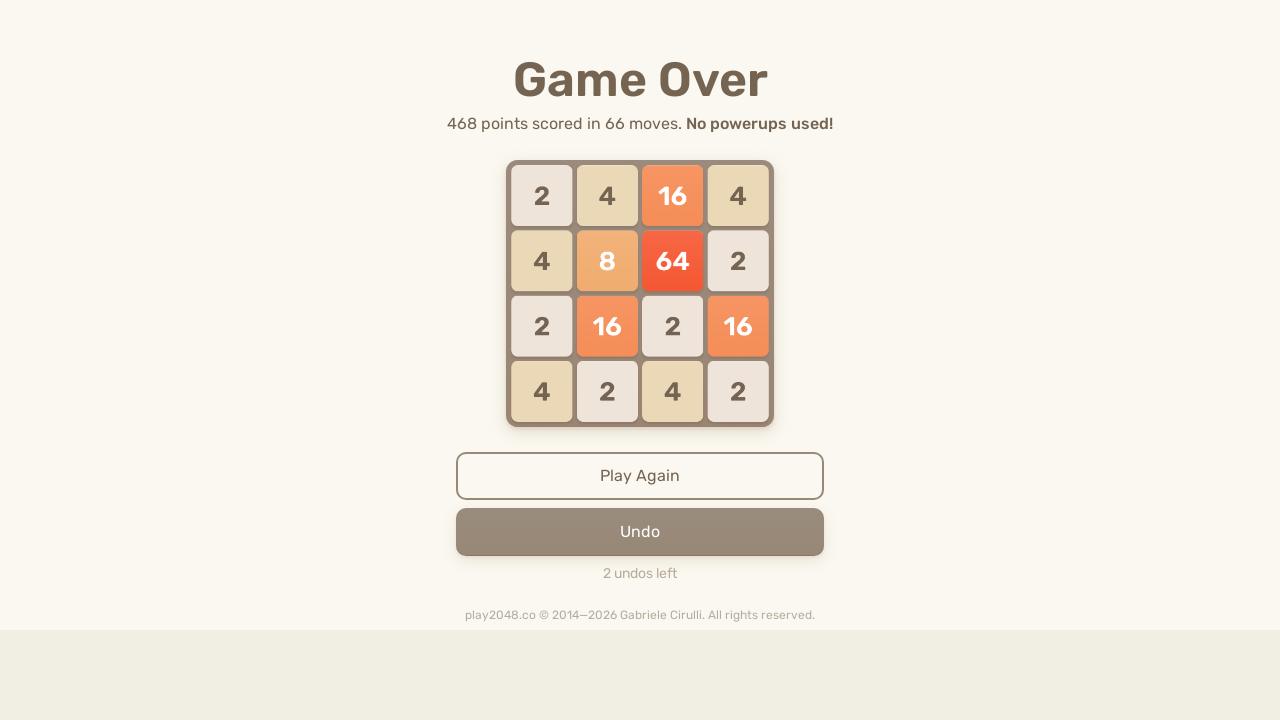

Pressed ArrowUp on html
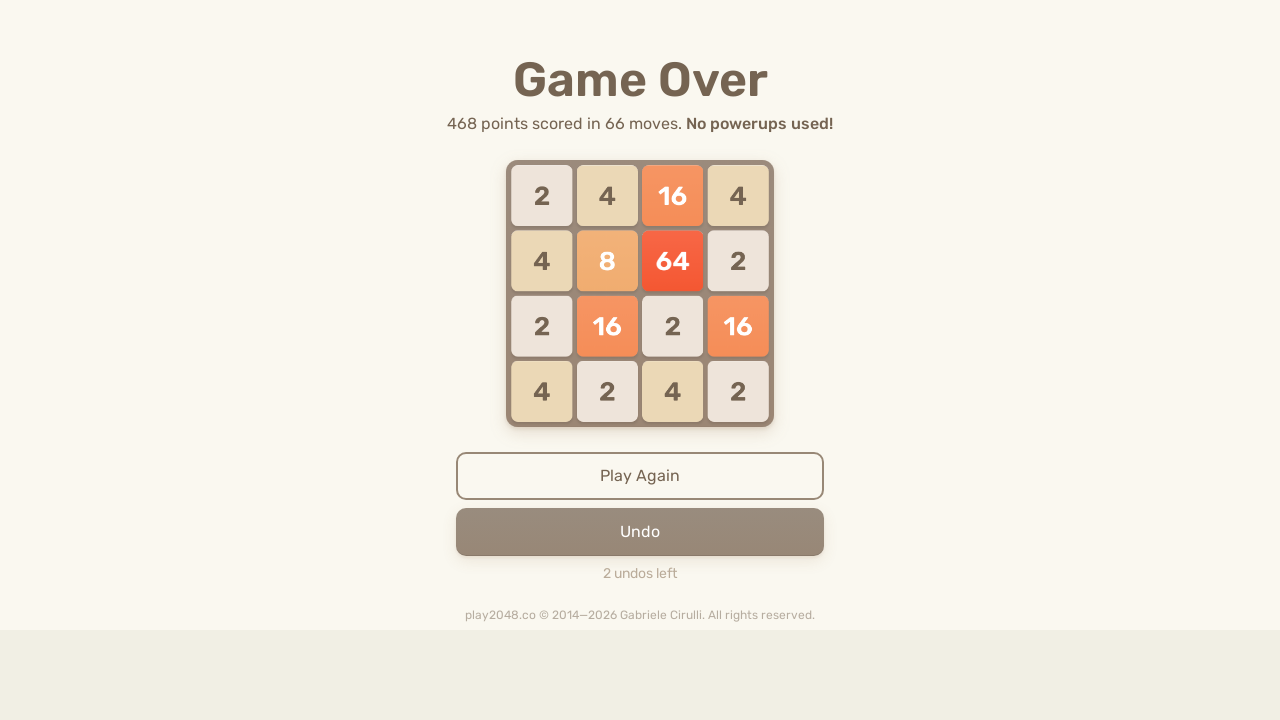

Pressed ArrowDown on html
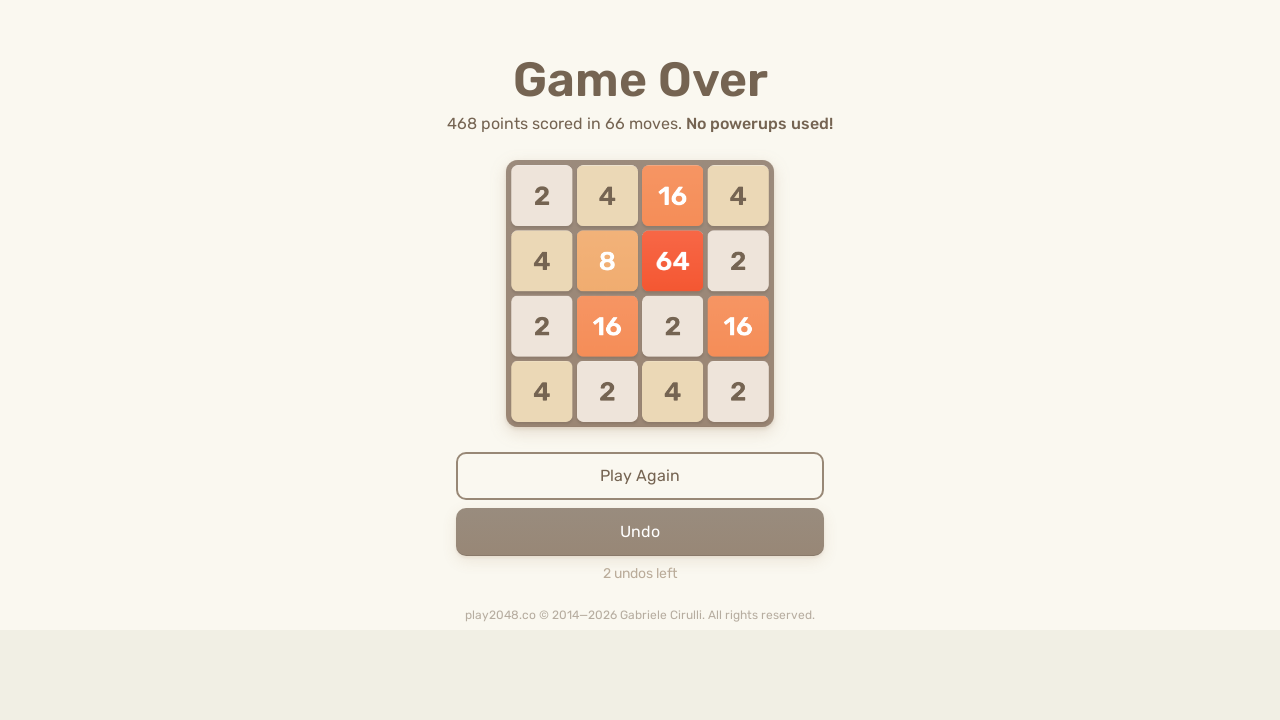

Pressed ArrowLeft on html
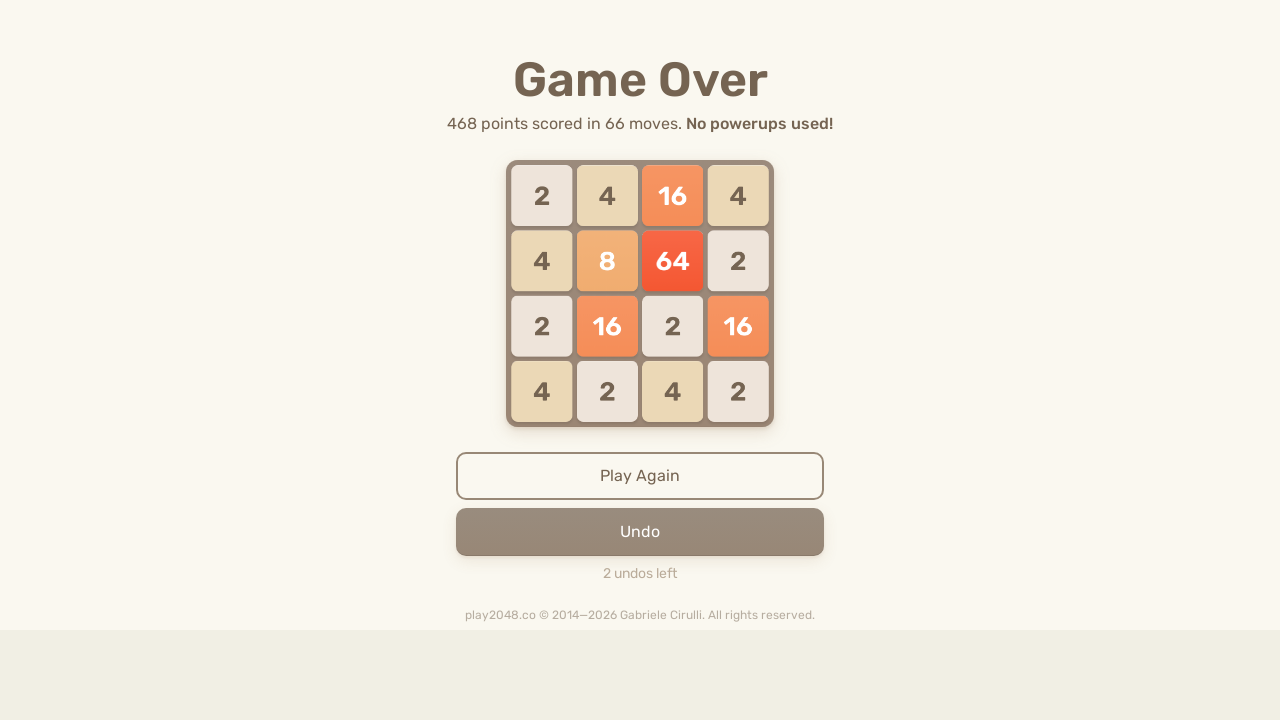

Pressed ArrowRight on html
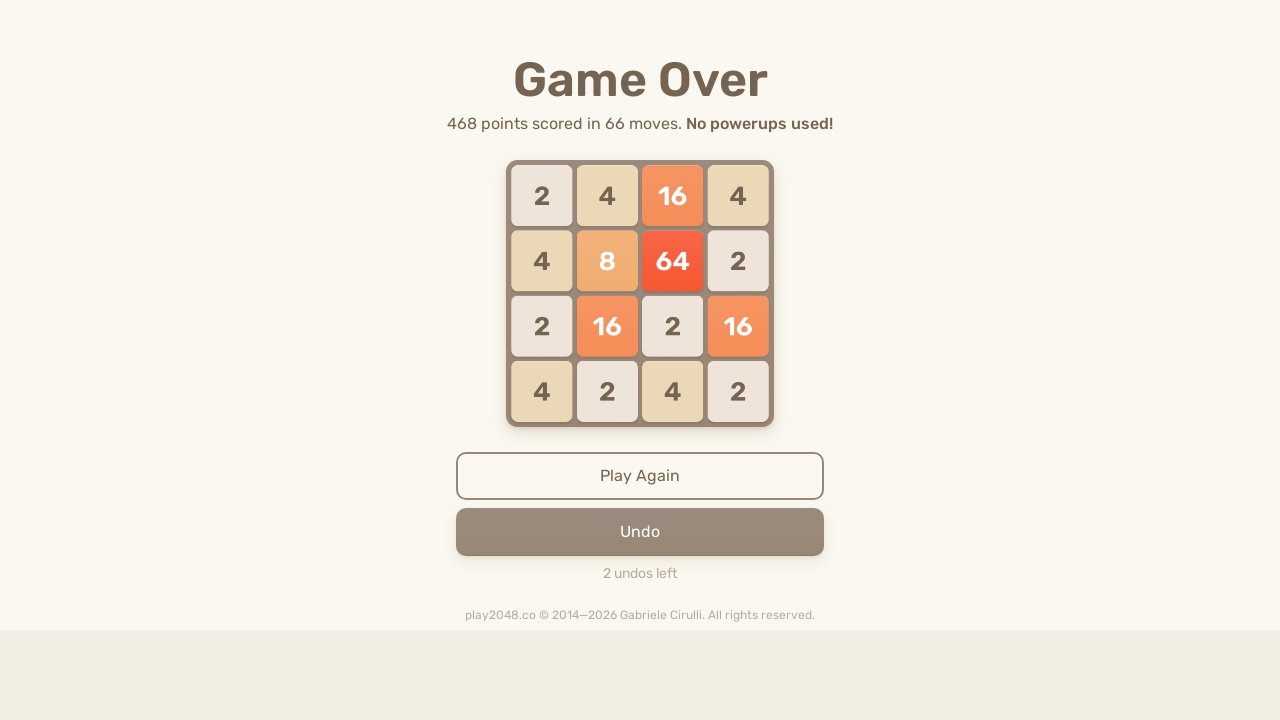

Pressed ArrowUp on html
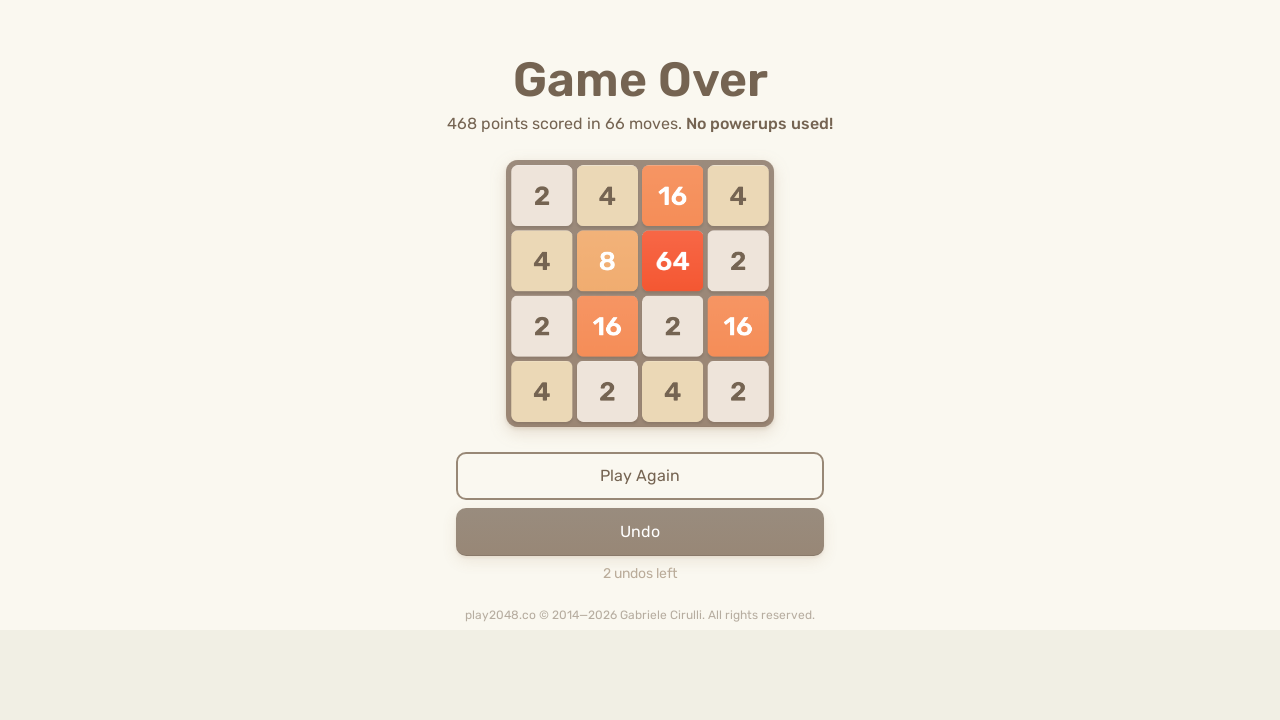

Pressed ArrowDown on html
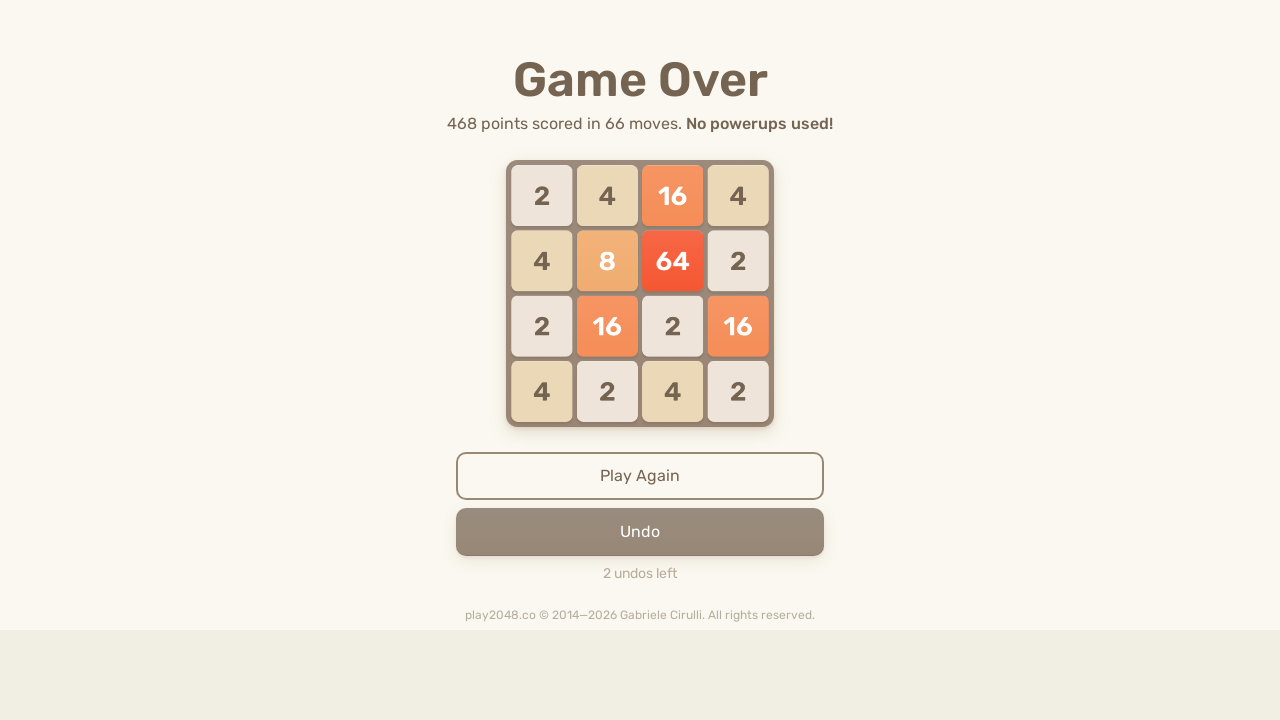

Pressed ArrowLeft on html
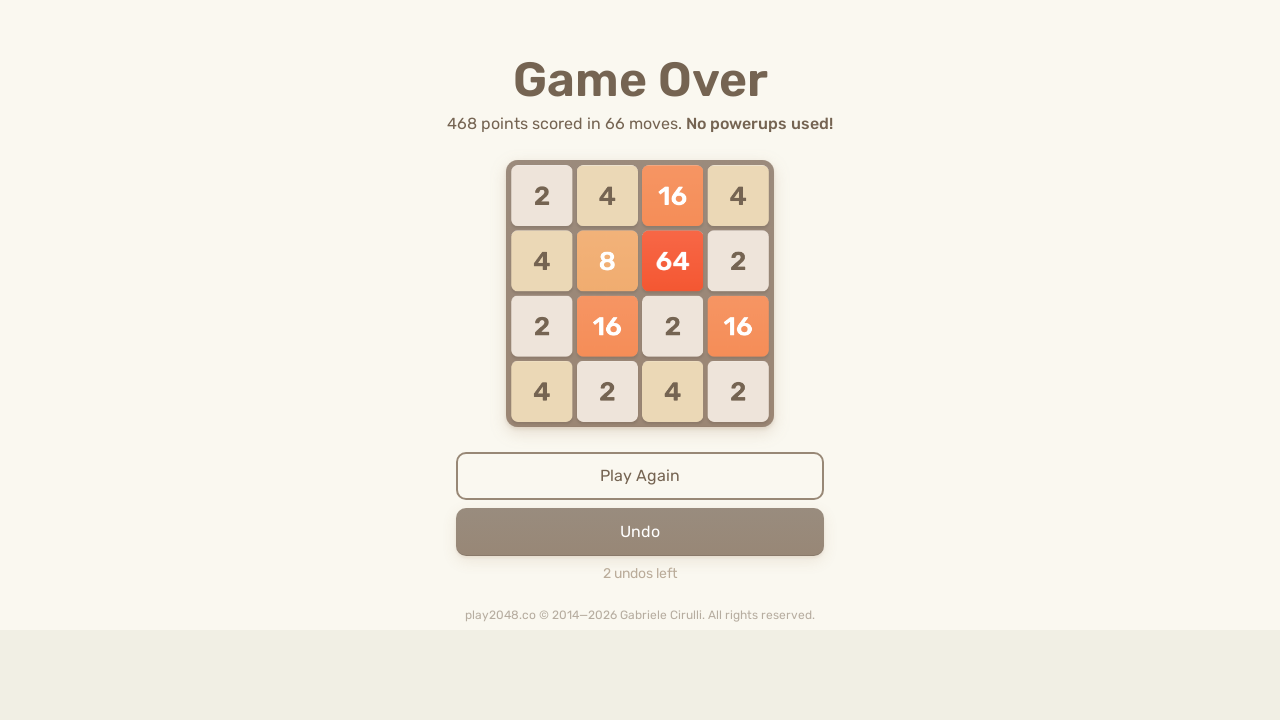

Pressed ArrowRight on html
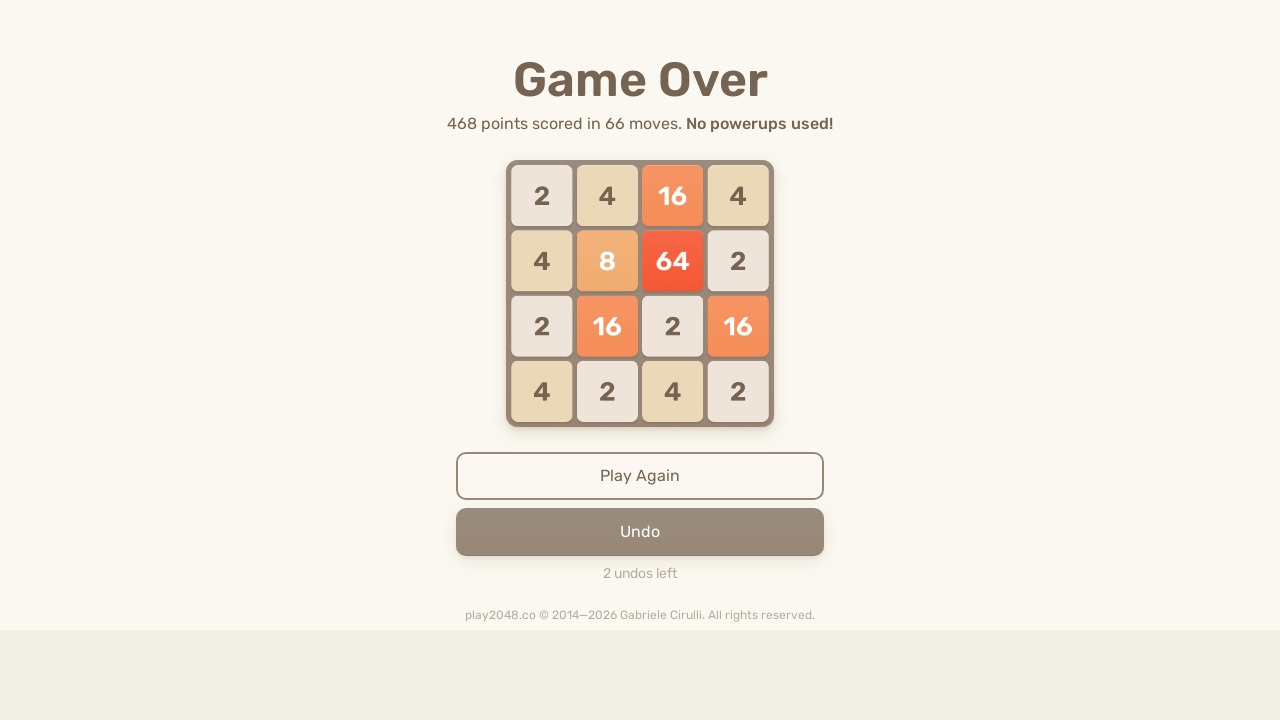

Pressed ArrowUp on html
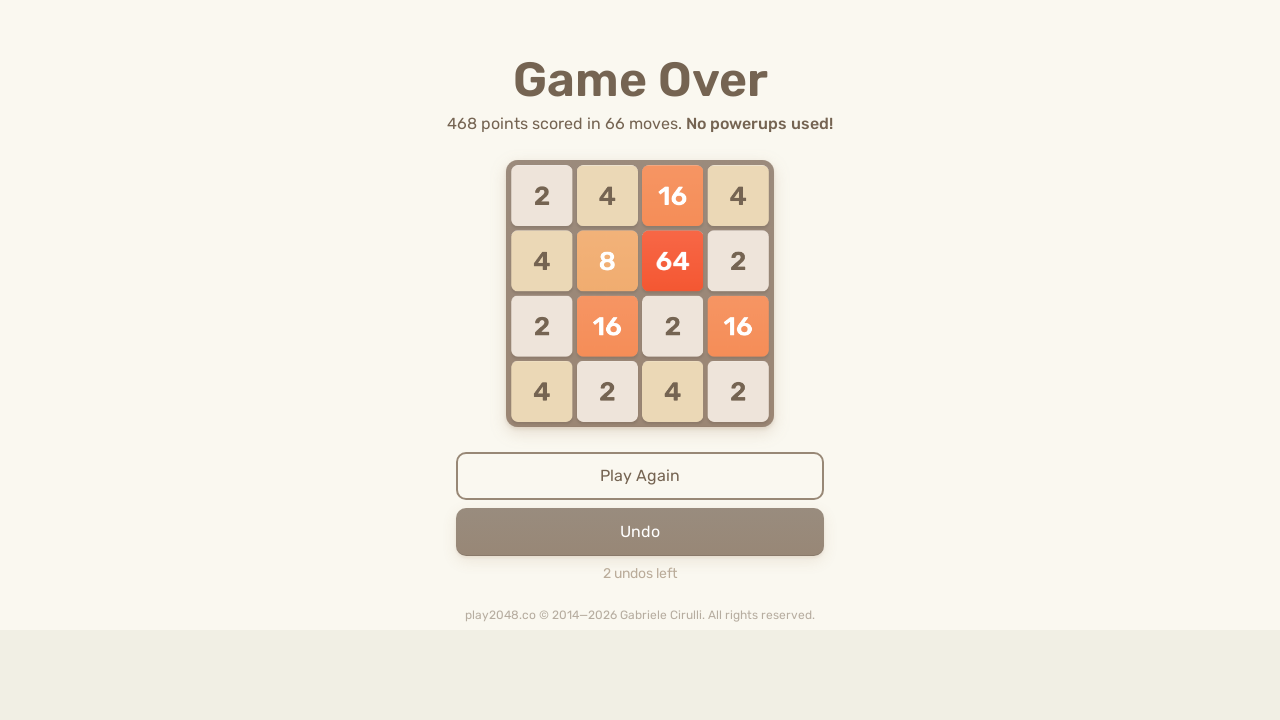

Pressed ArrowDown on html
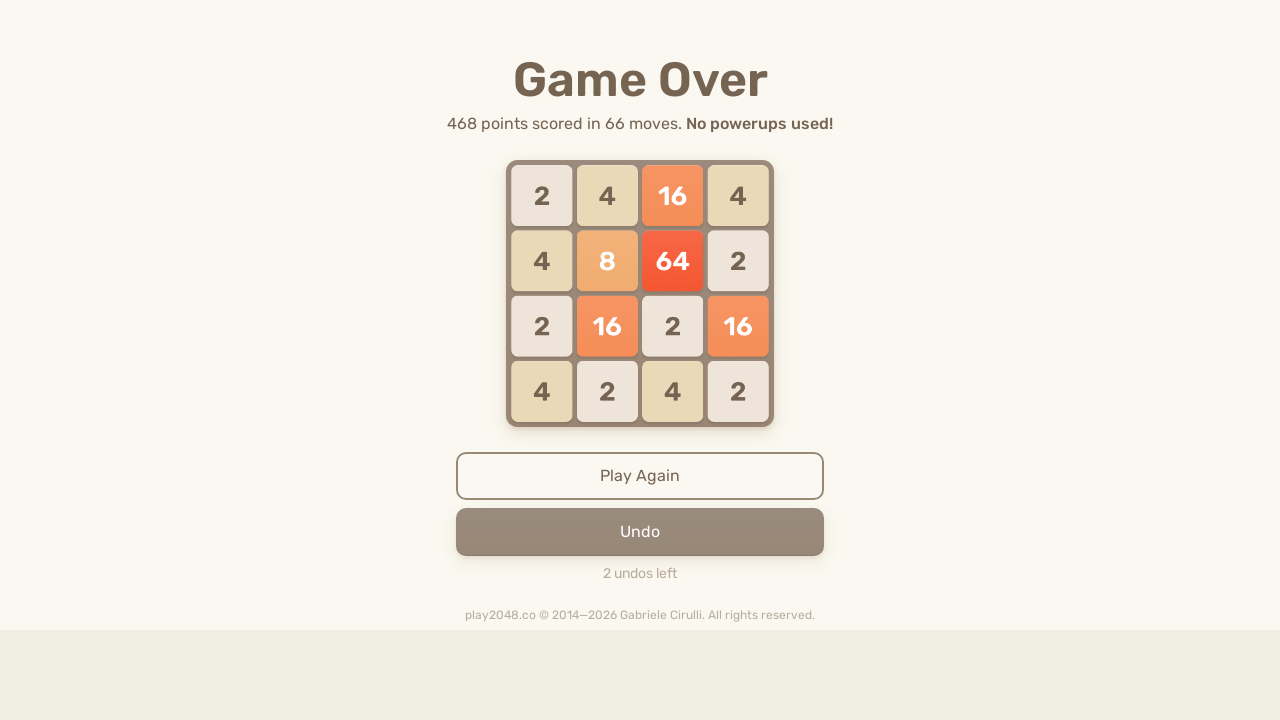

Pressed ArrowLeft on html
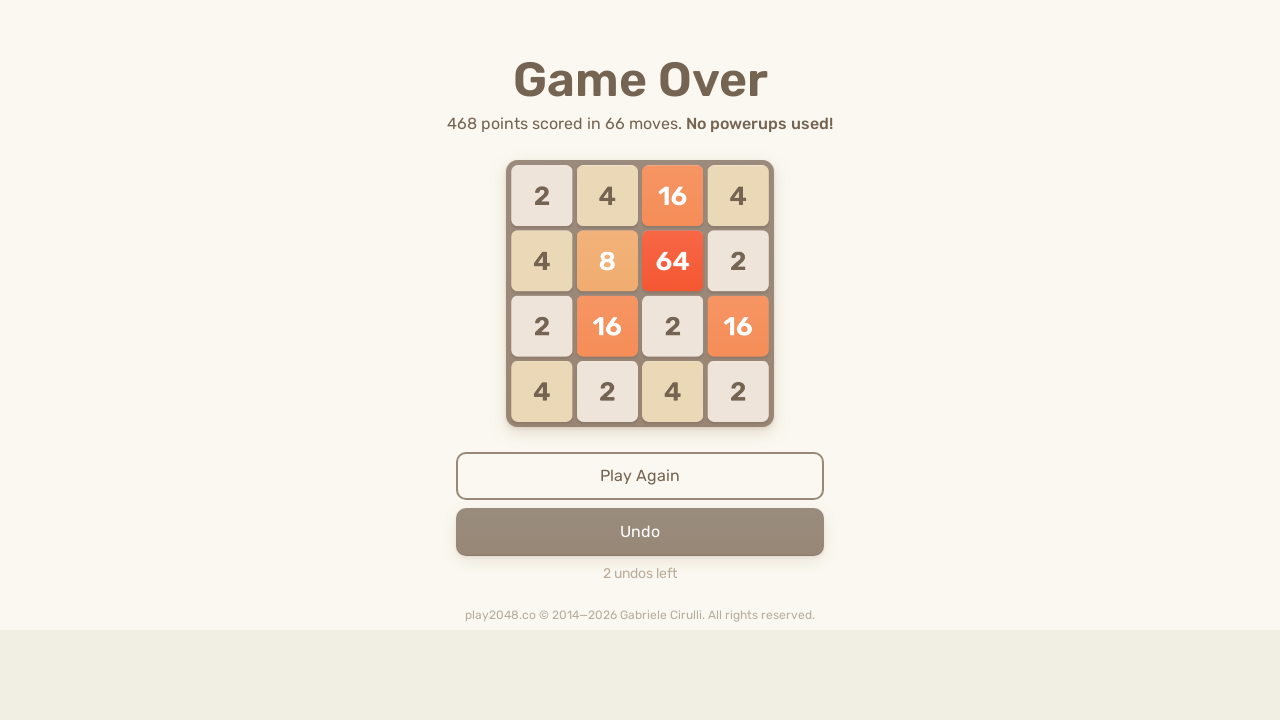

Pressed ArrowRight on html
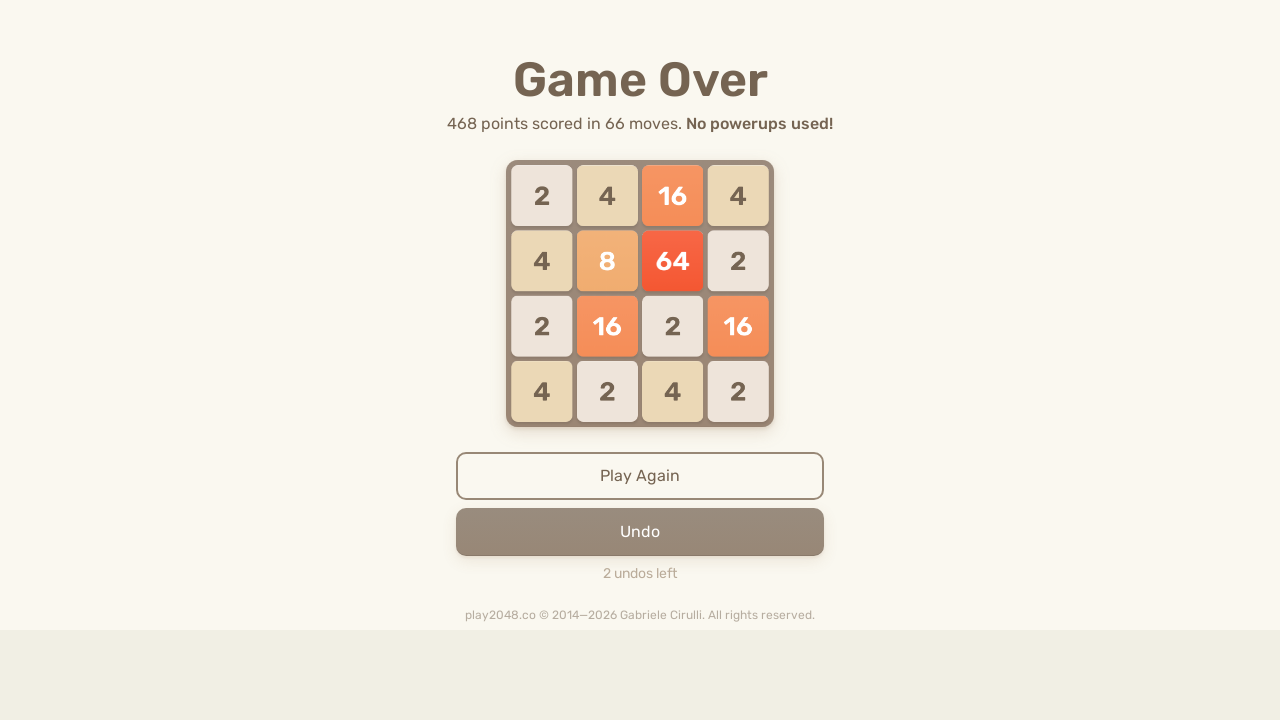

Pressed ArrowUp on html
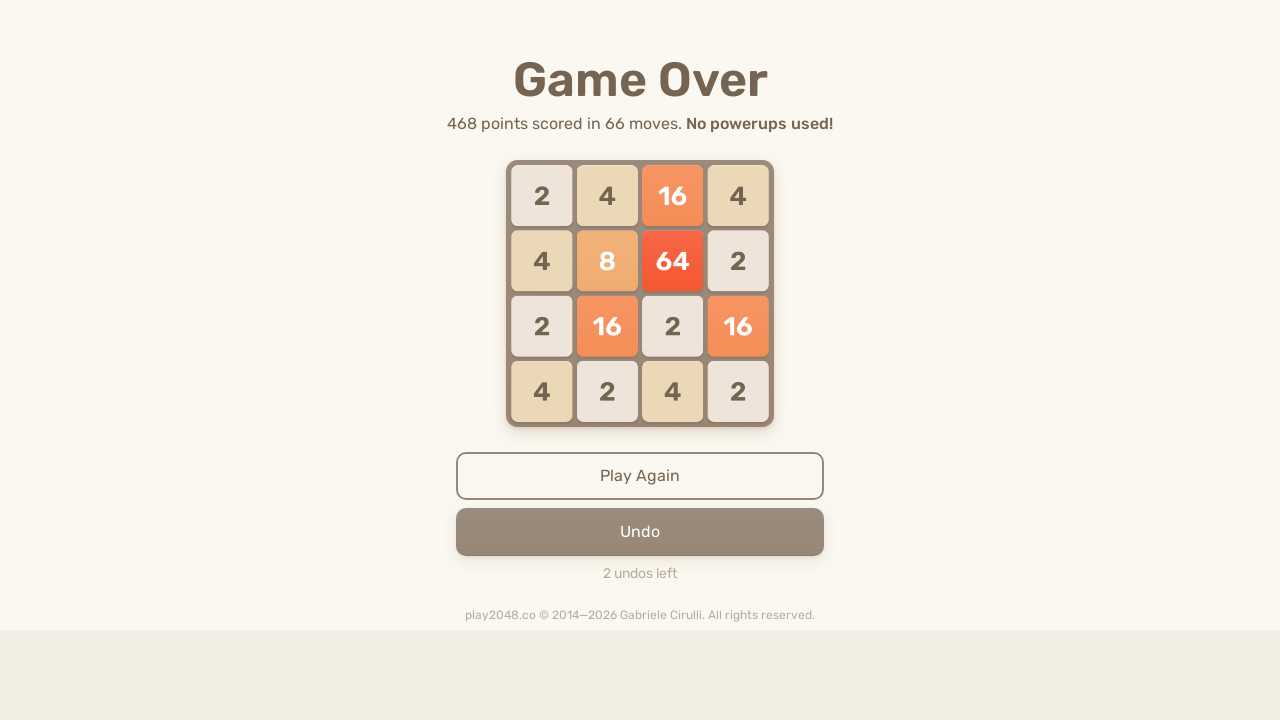

Pressed ArrowDown on html
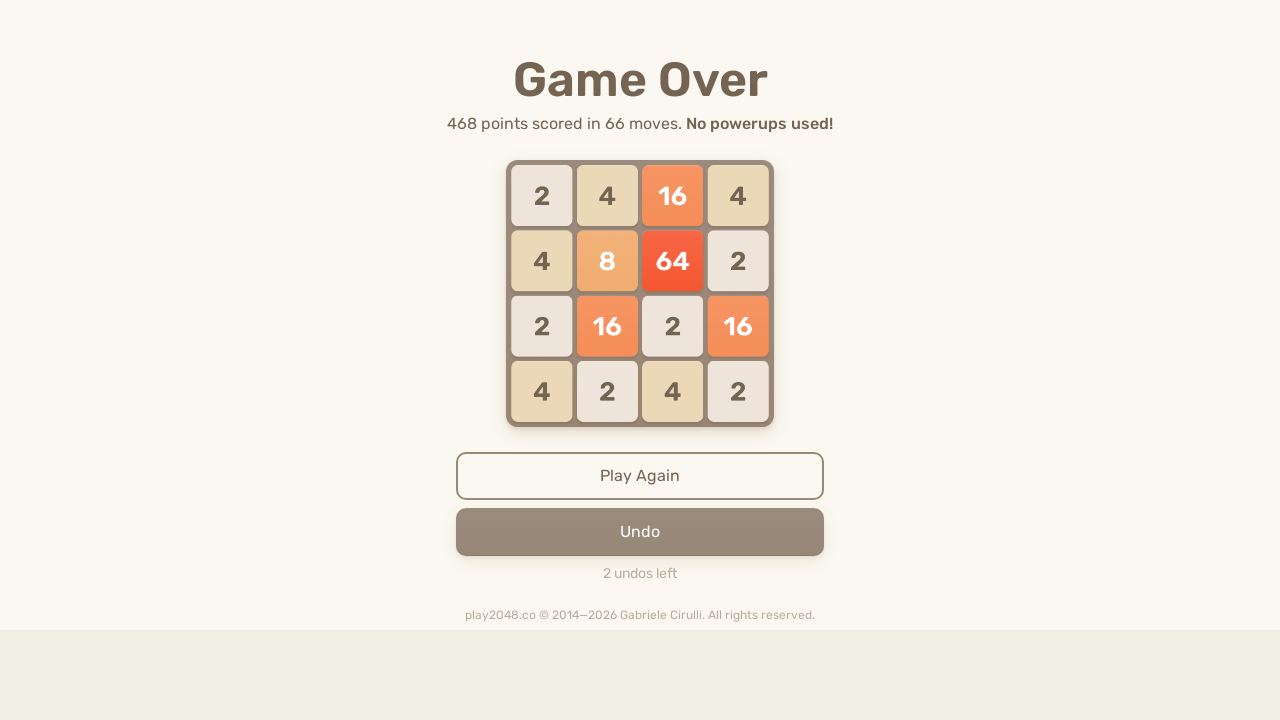

Pressed ArrowLeft on html
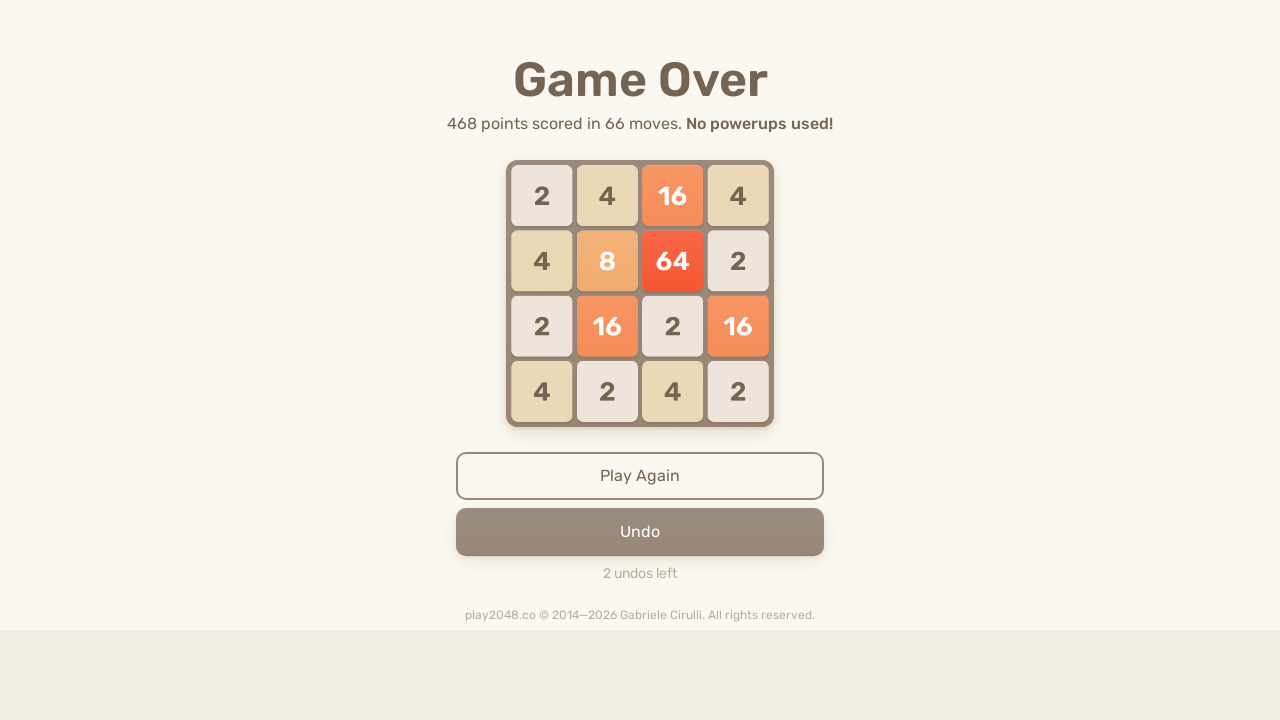

Pressed ArrowRight on html
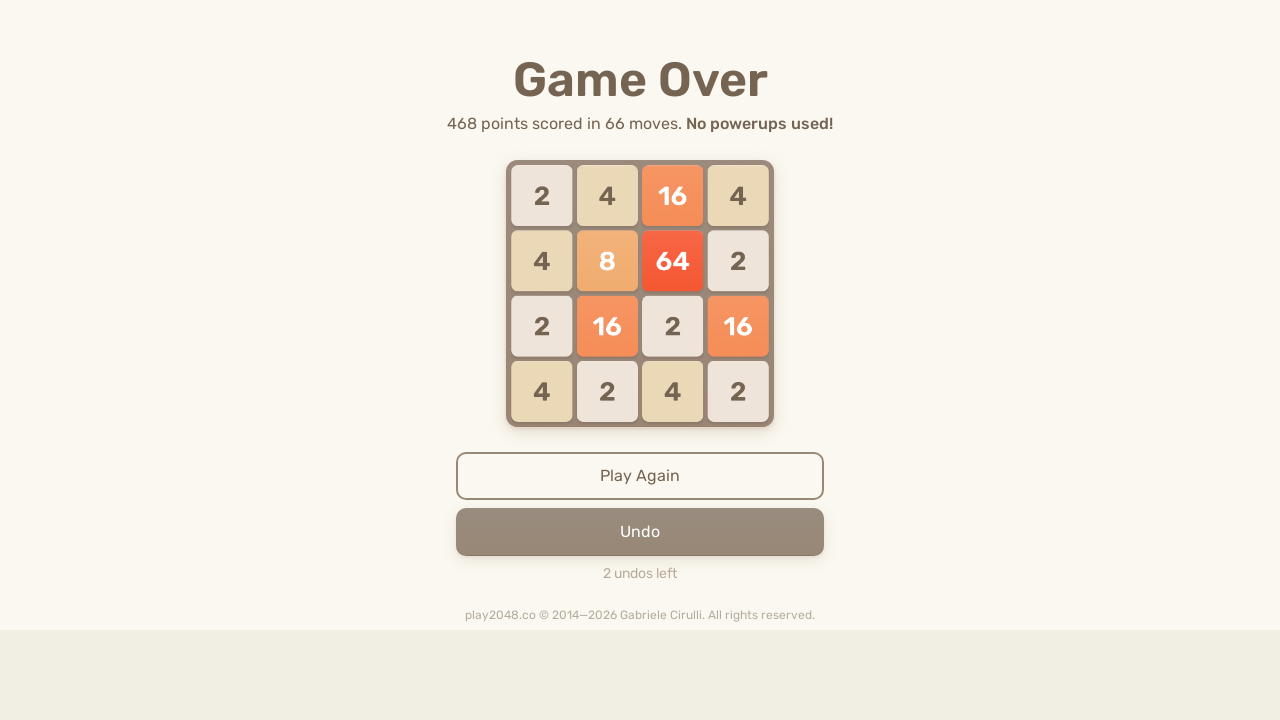

Pressed ArrowUp on html
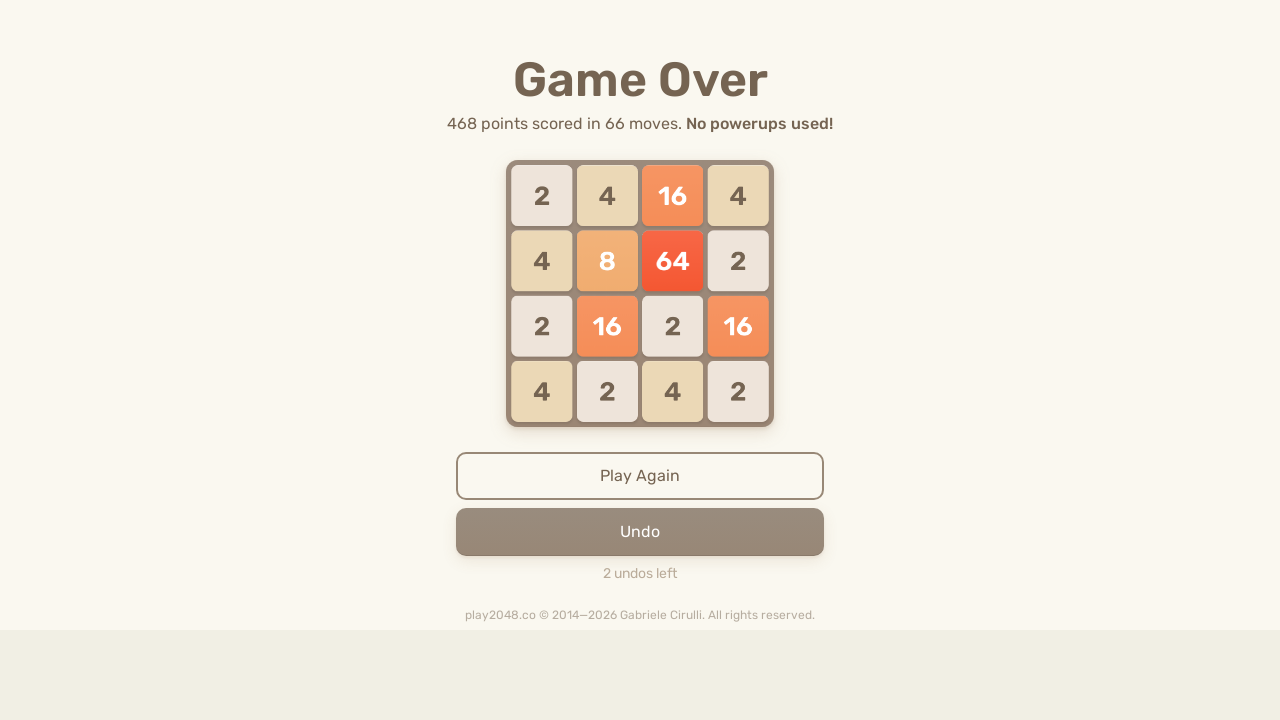

Pressed ArrowDown on html
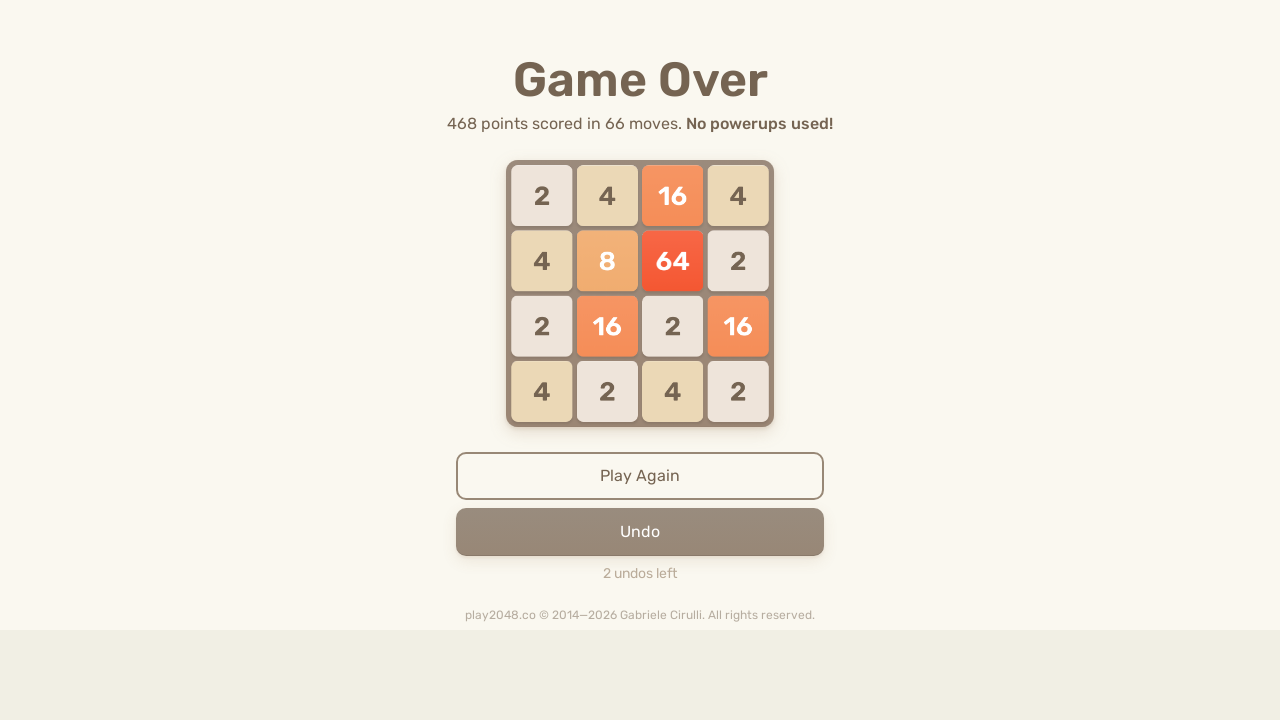

Pressed ArrowLeft on html
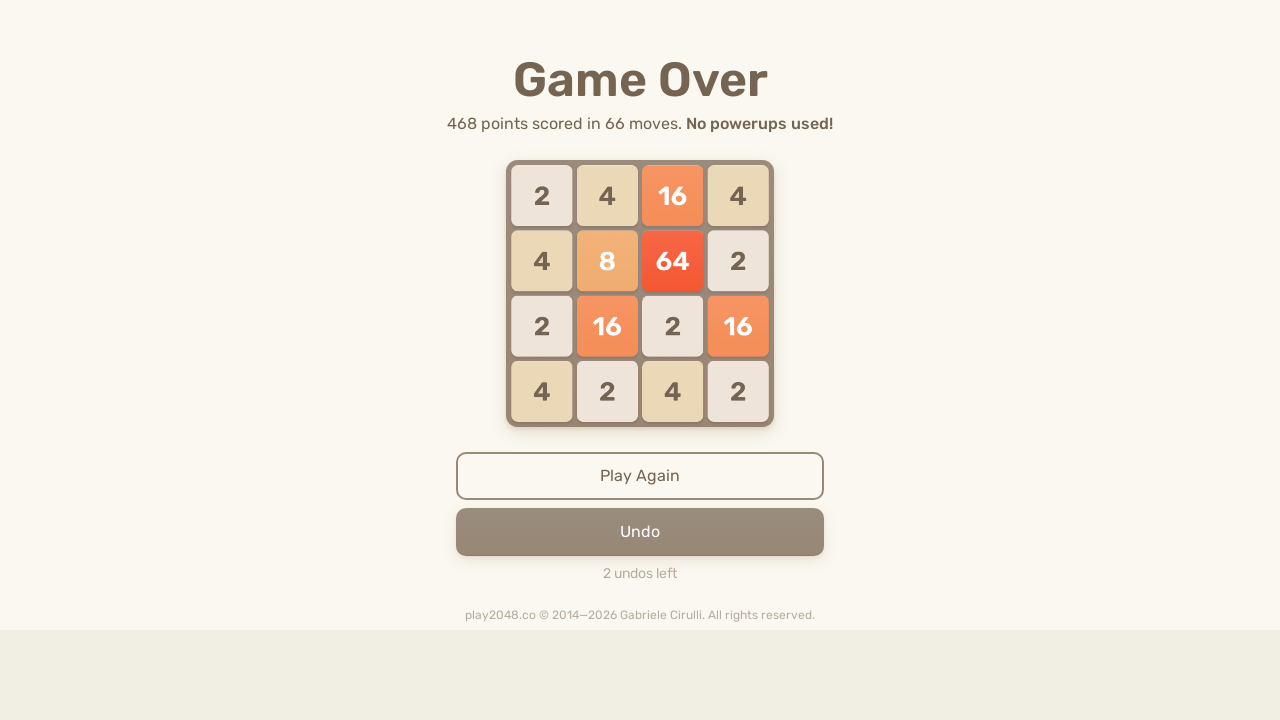

Pressed ArrowRight on html
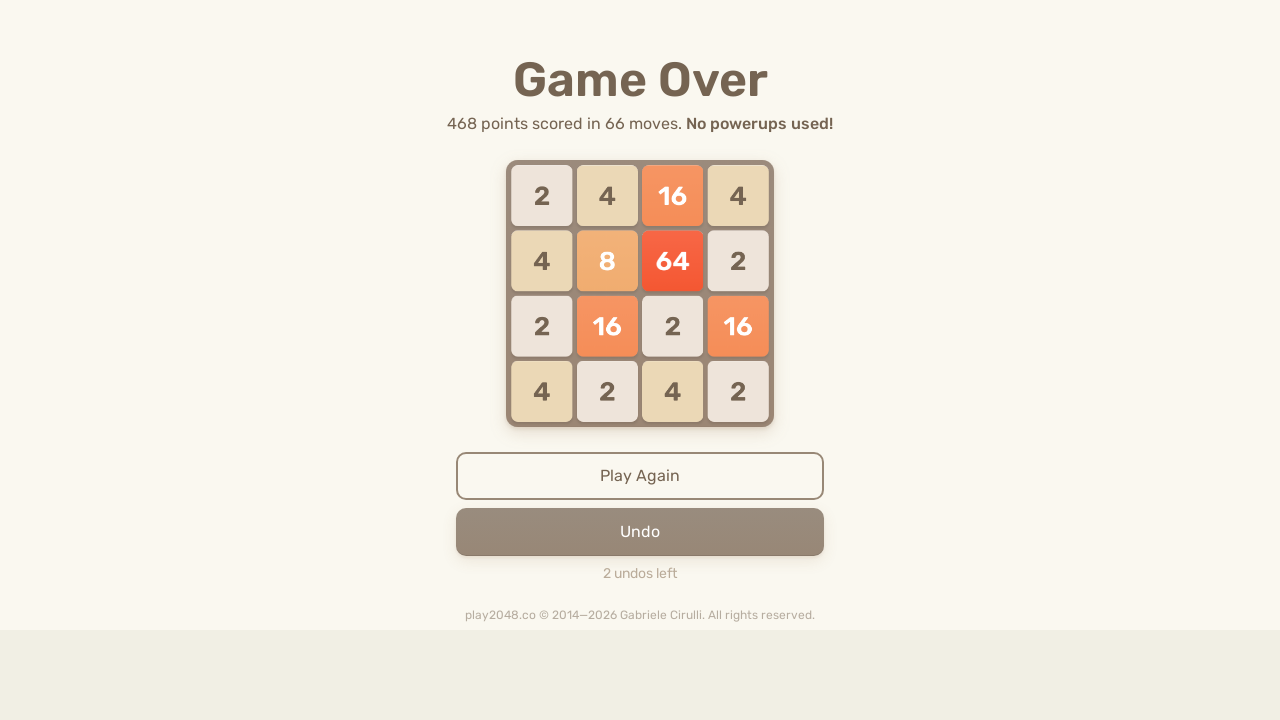

Pressed ArrowUp on html
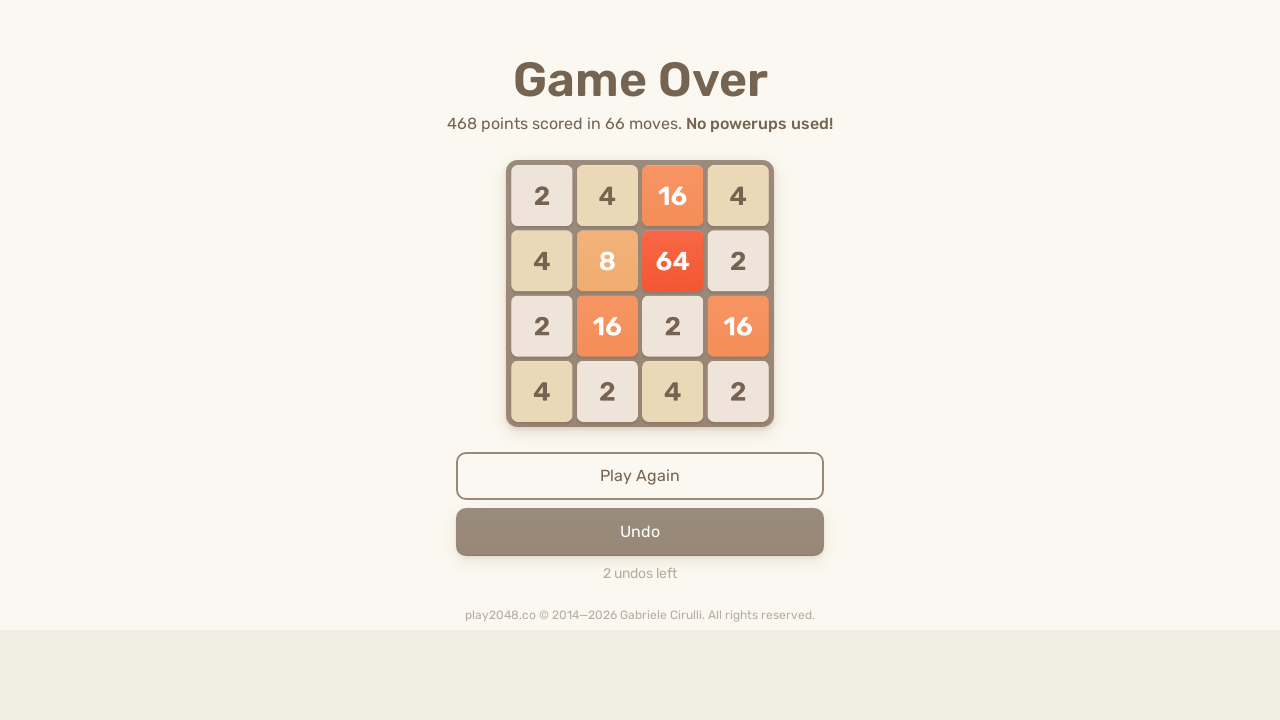

Pressed ArrowDown on html
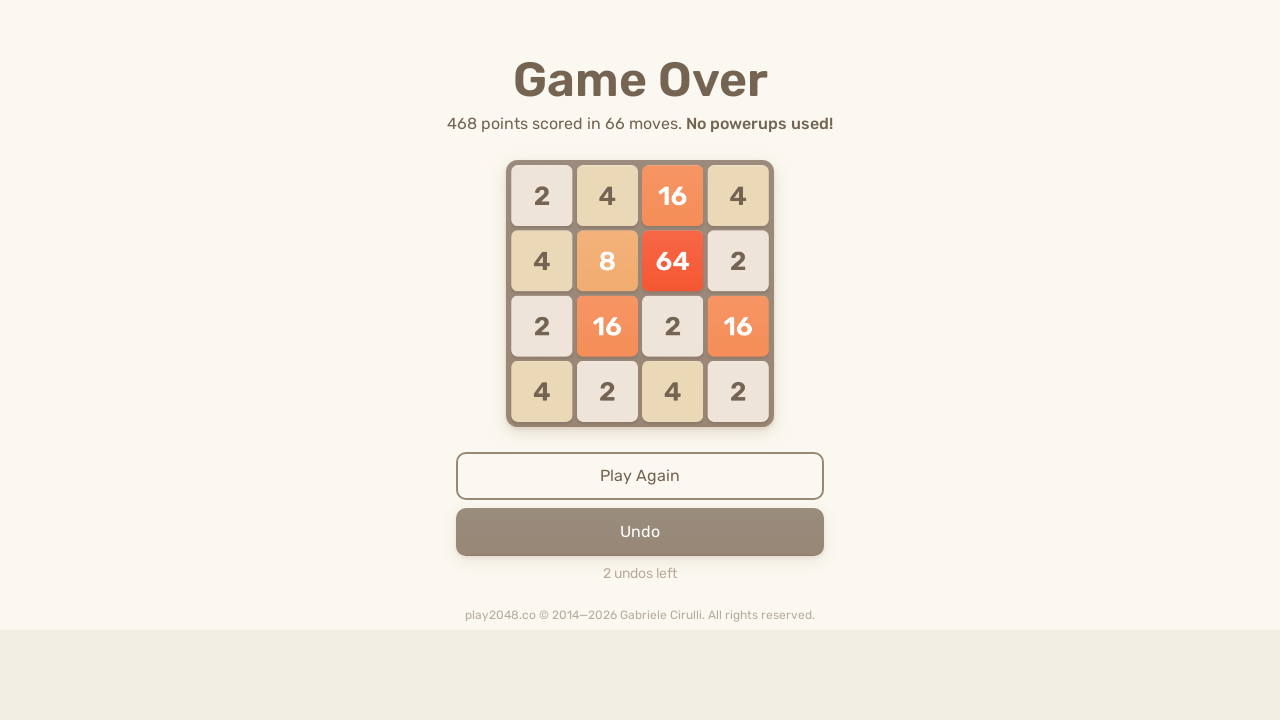

Pressed ArrowLeft on html
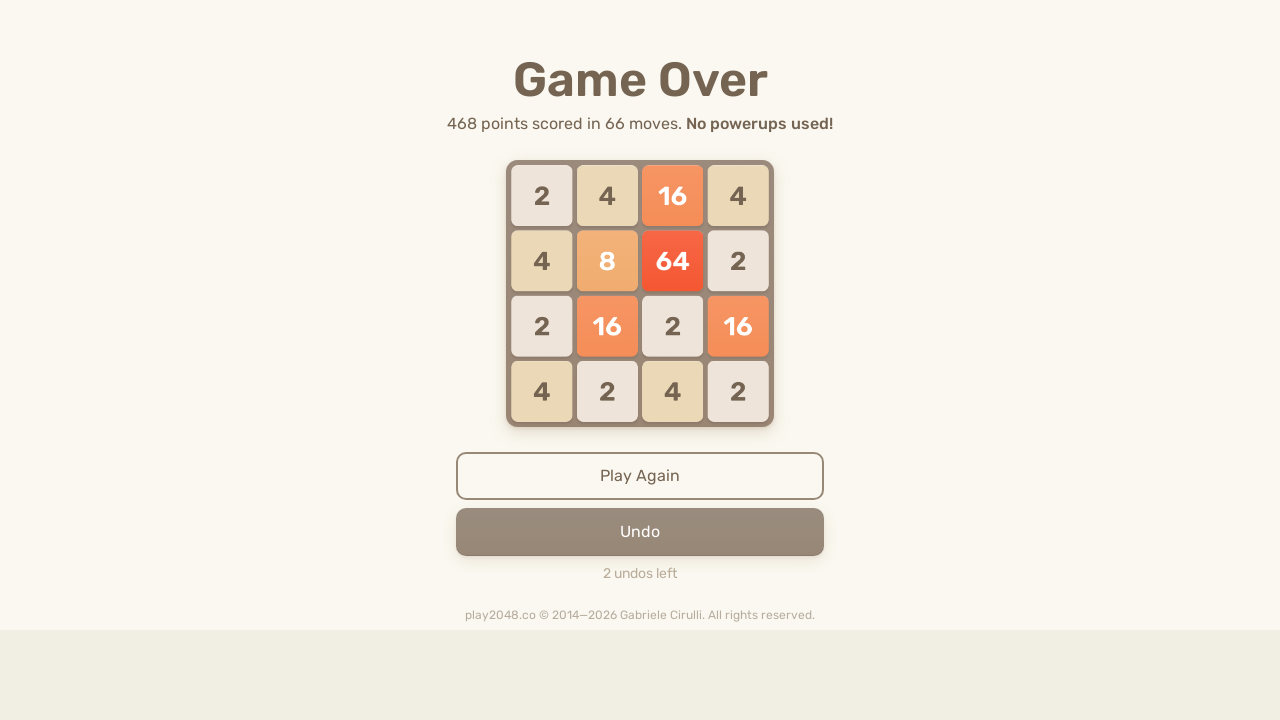

Pressed ArrowRight on html
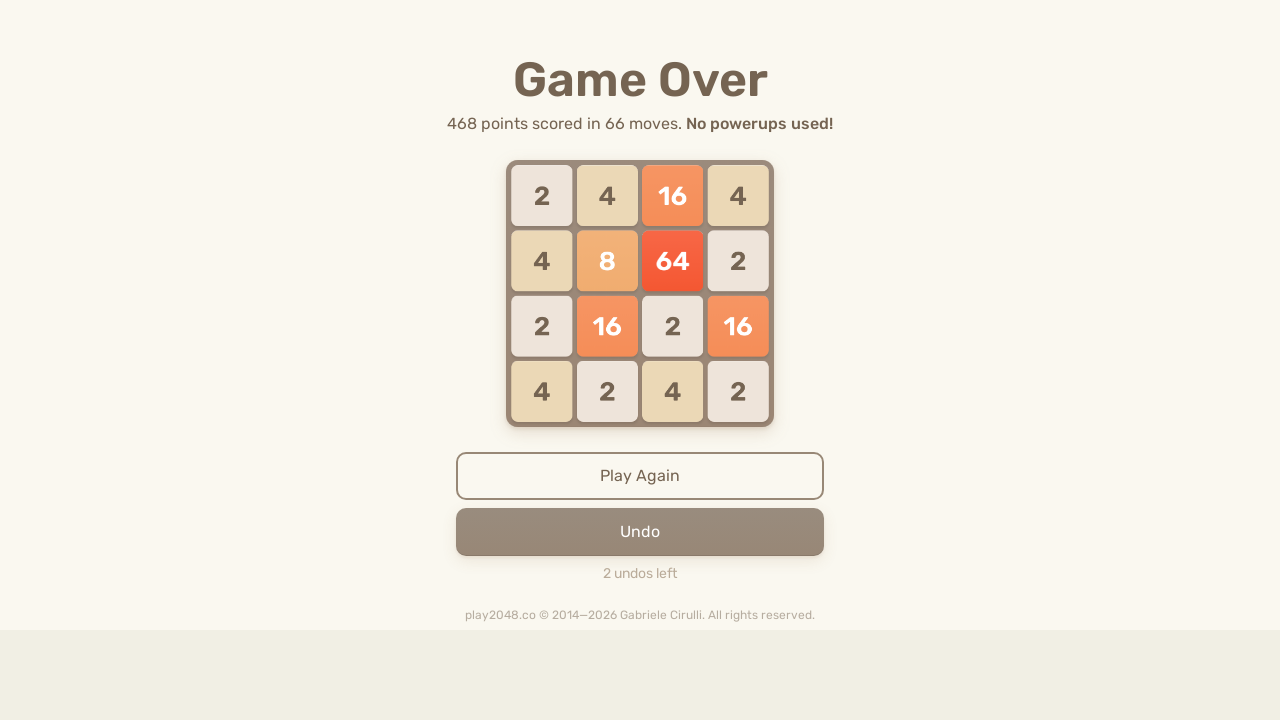

Pressed ArrowUp on html
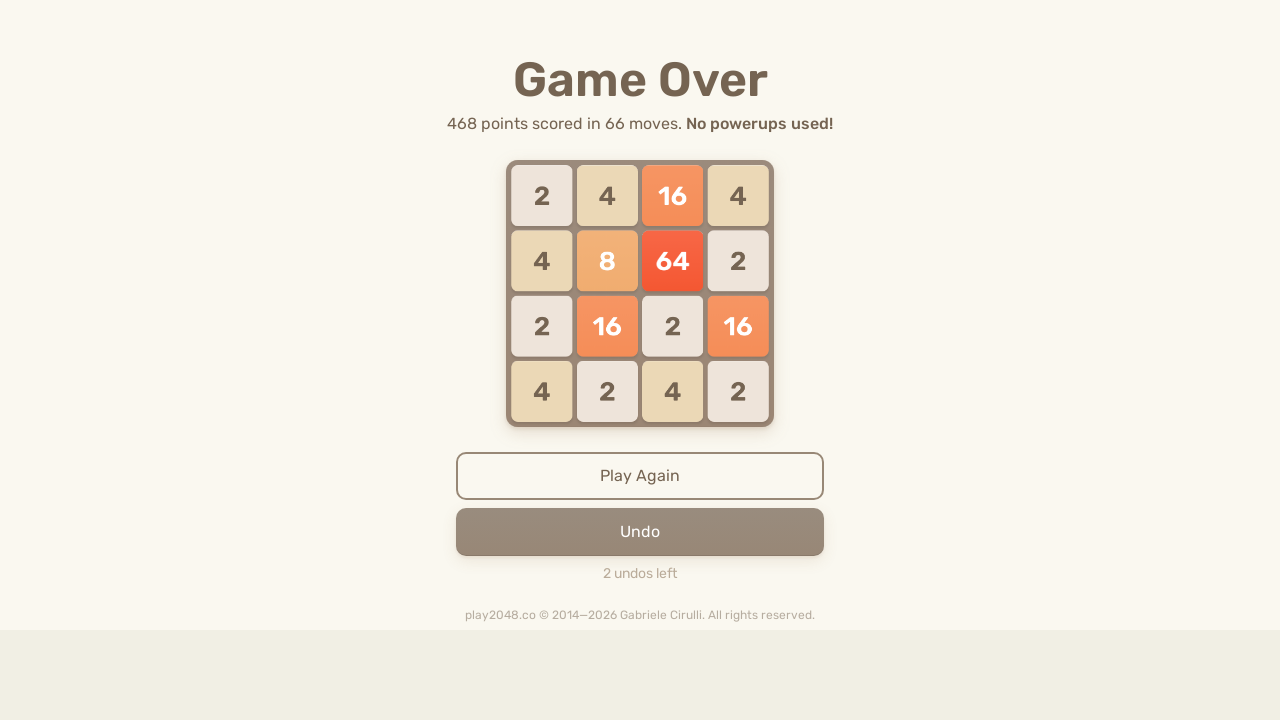

Pressed ArrowDown on html
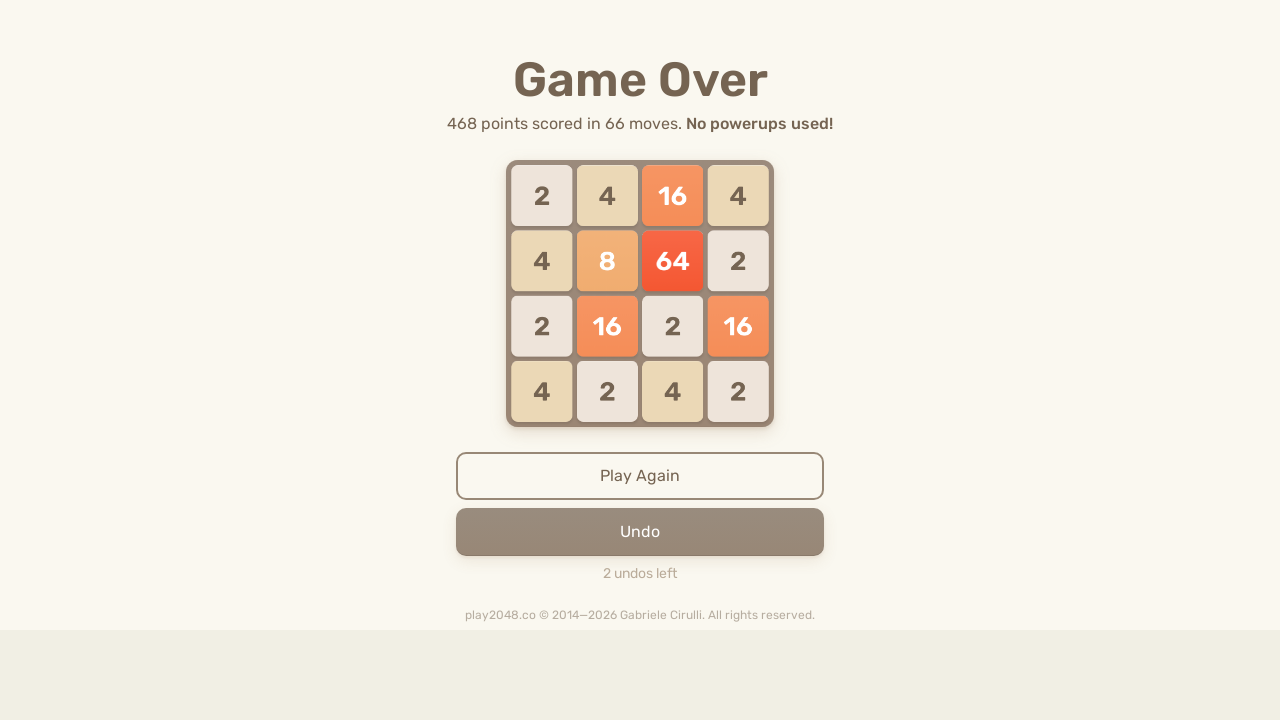

Pressed ArrowLeft on html
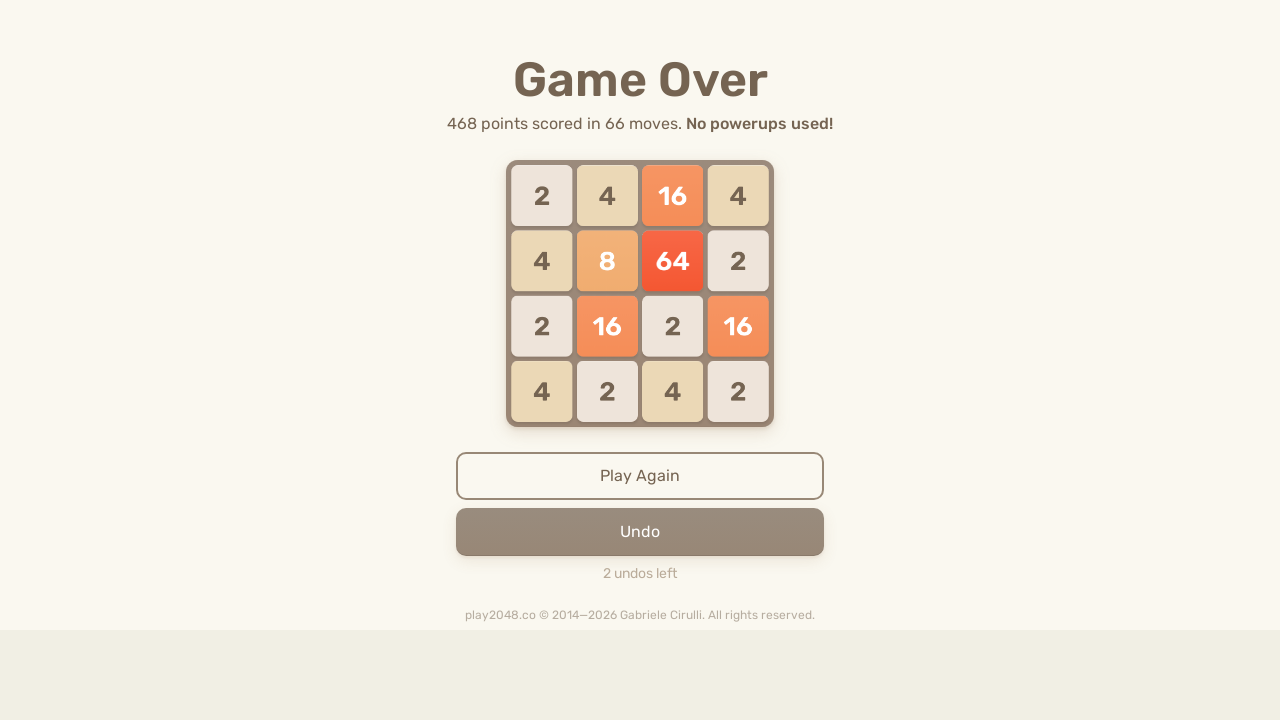

Pressed ArrowRight on html
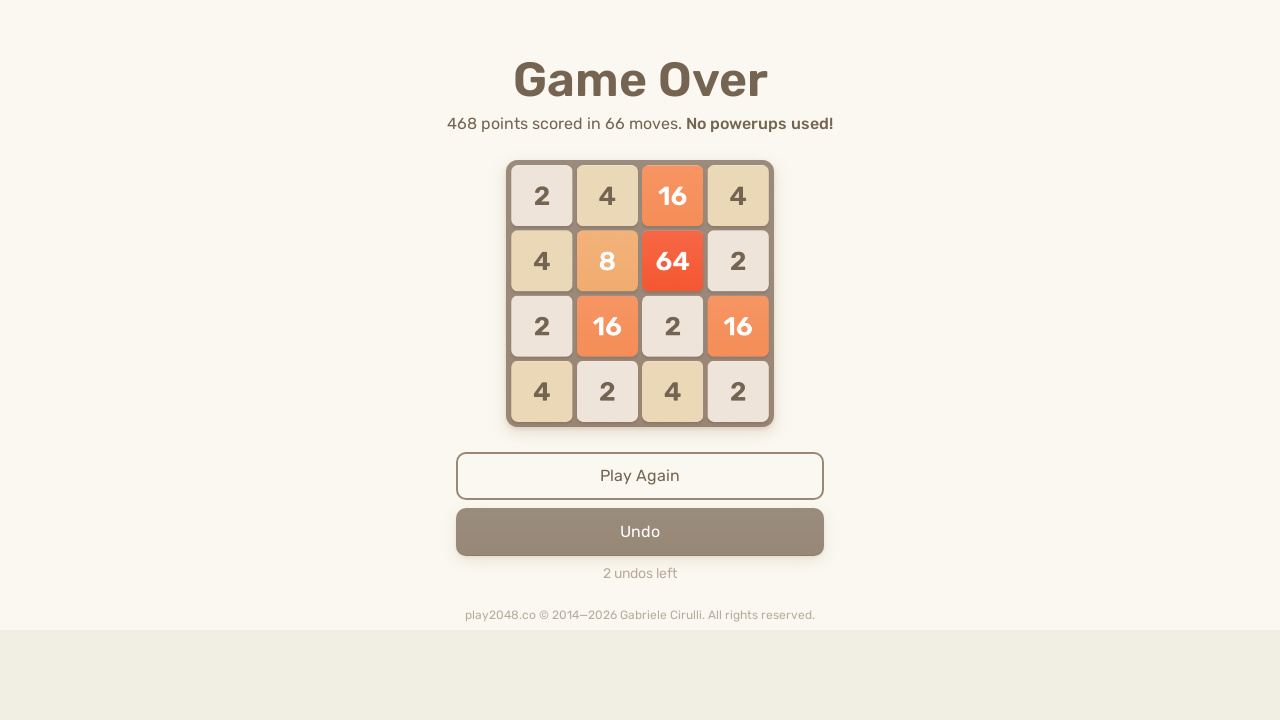

Pressed ArrowUp on html
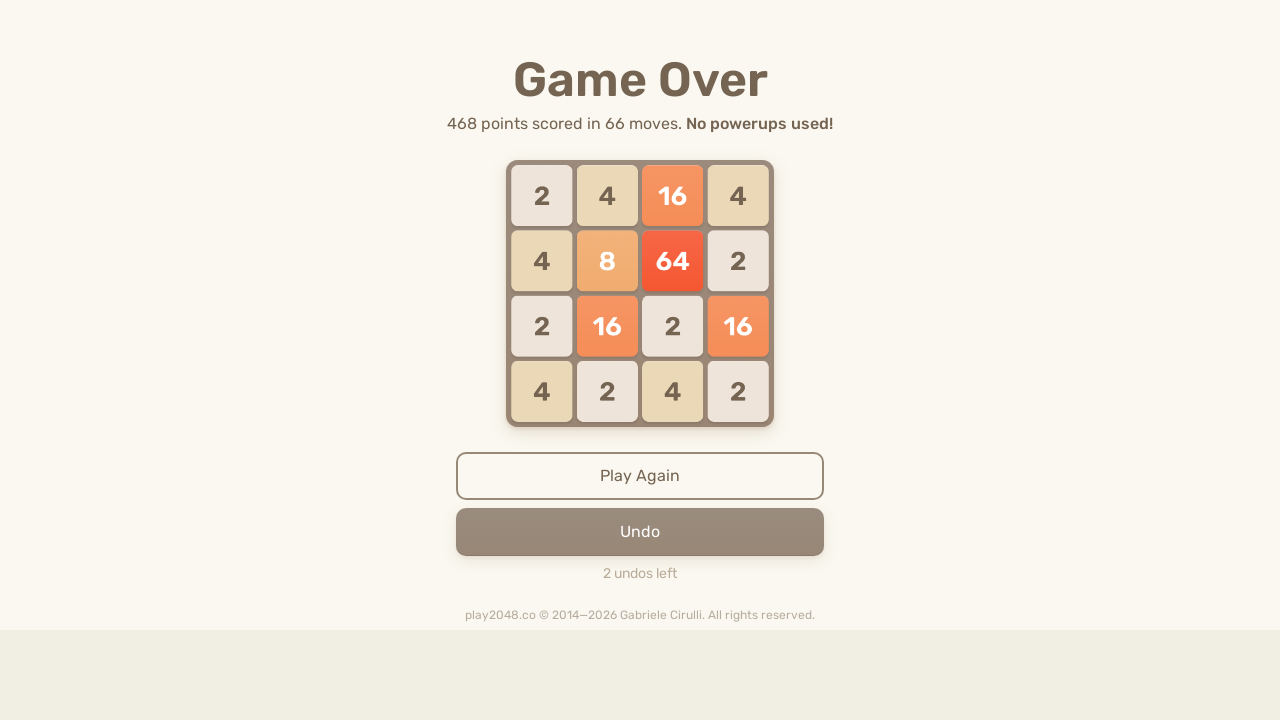

Pressed ArrowDown on html
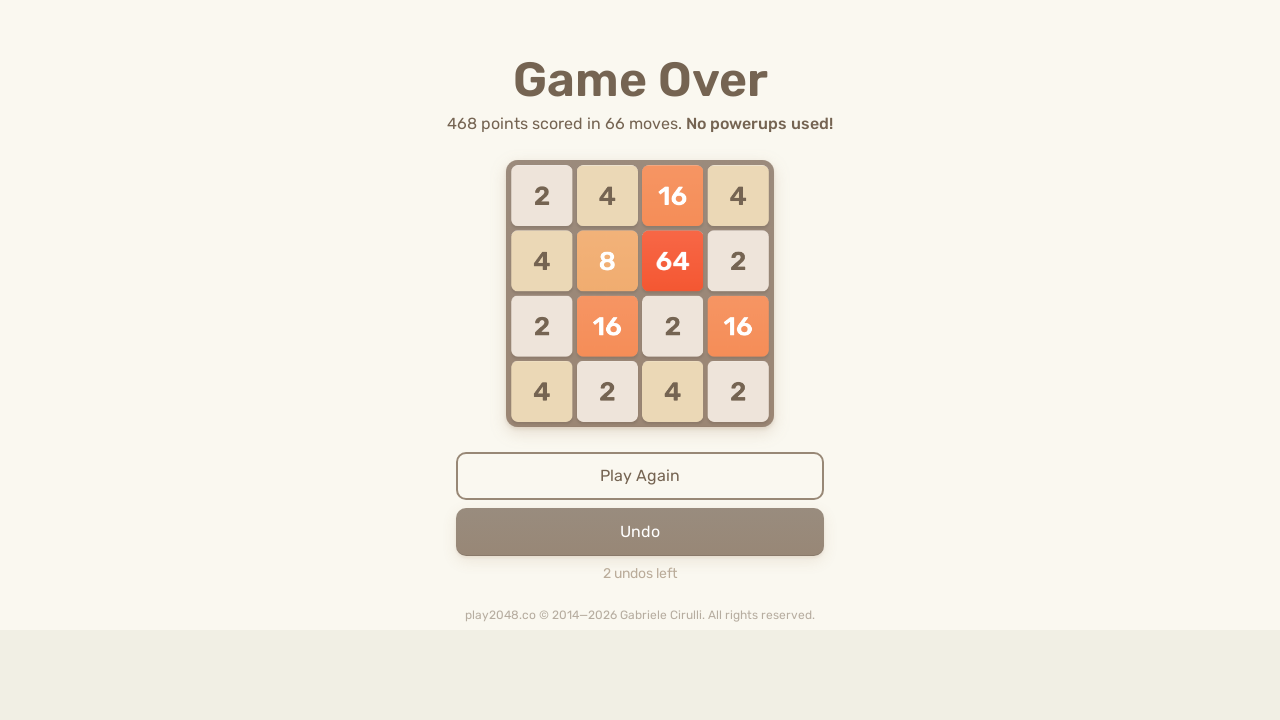

Pressed ArrowLeft on html
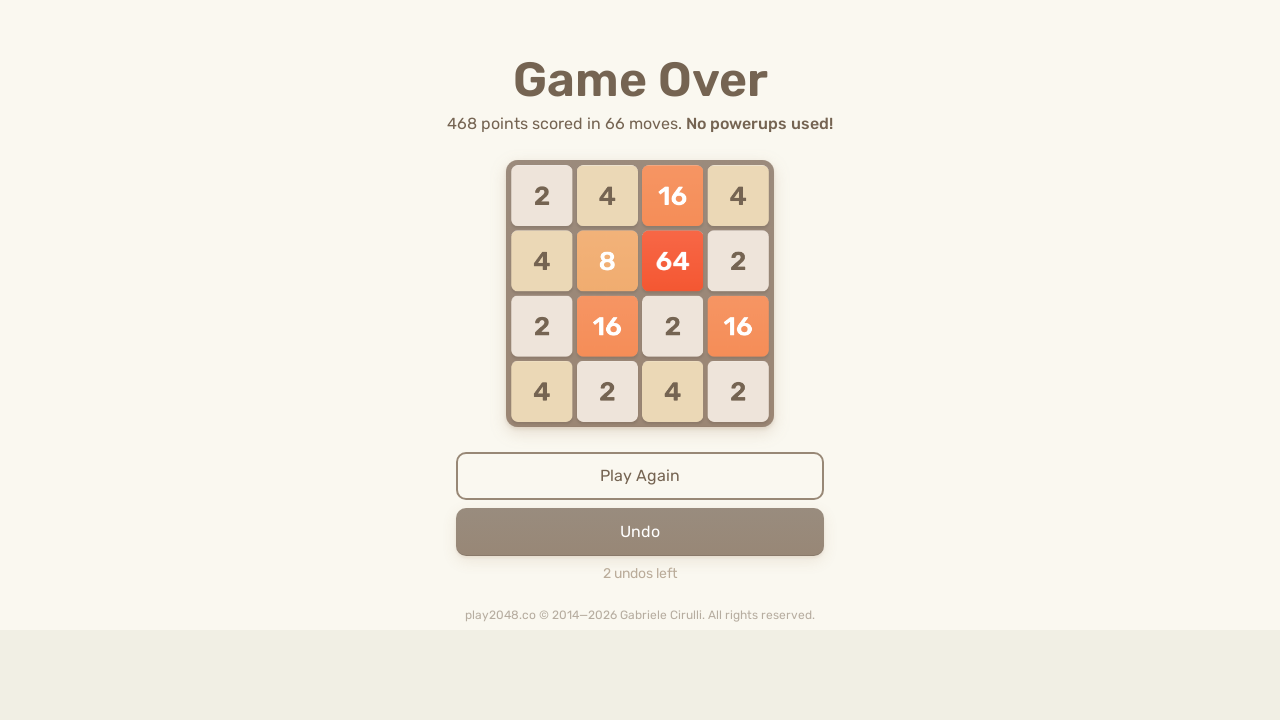

Pressed ArrowRight on html
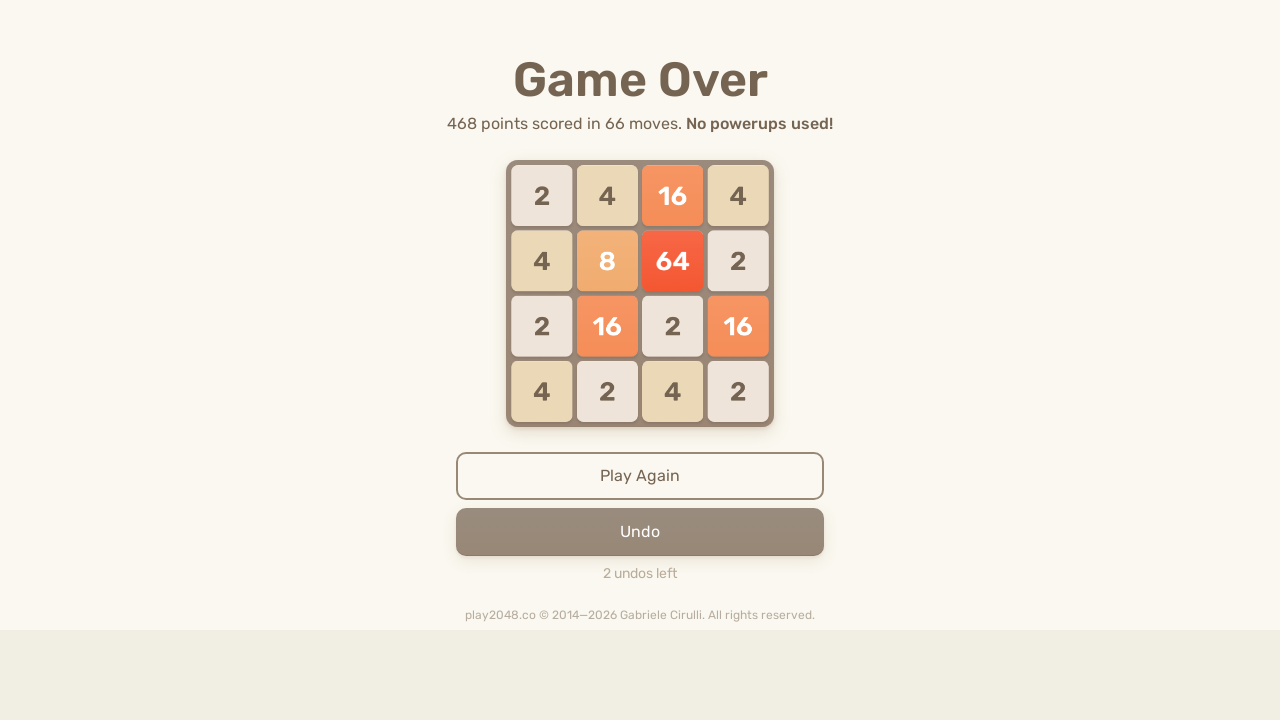

Pressed ArrowUp on html
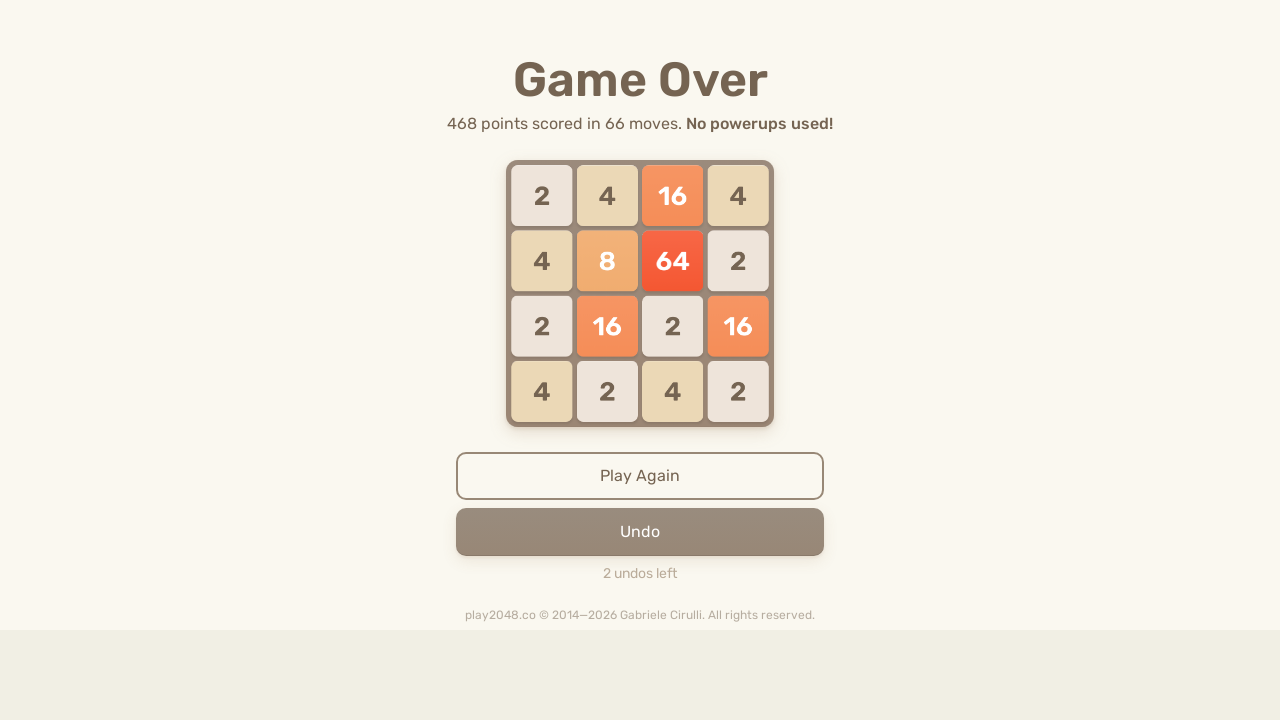

Pressed ArrowDown on html
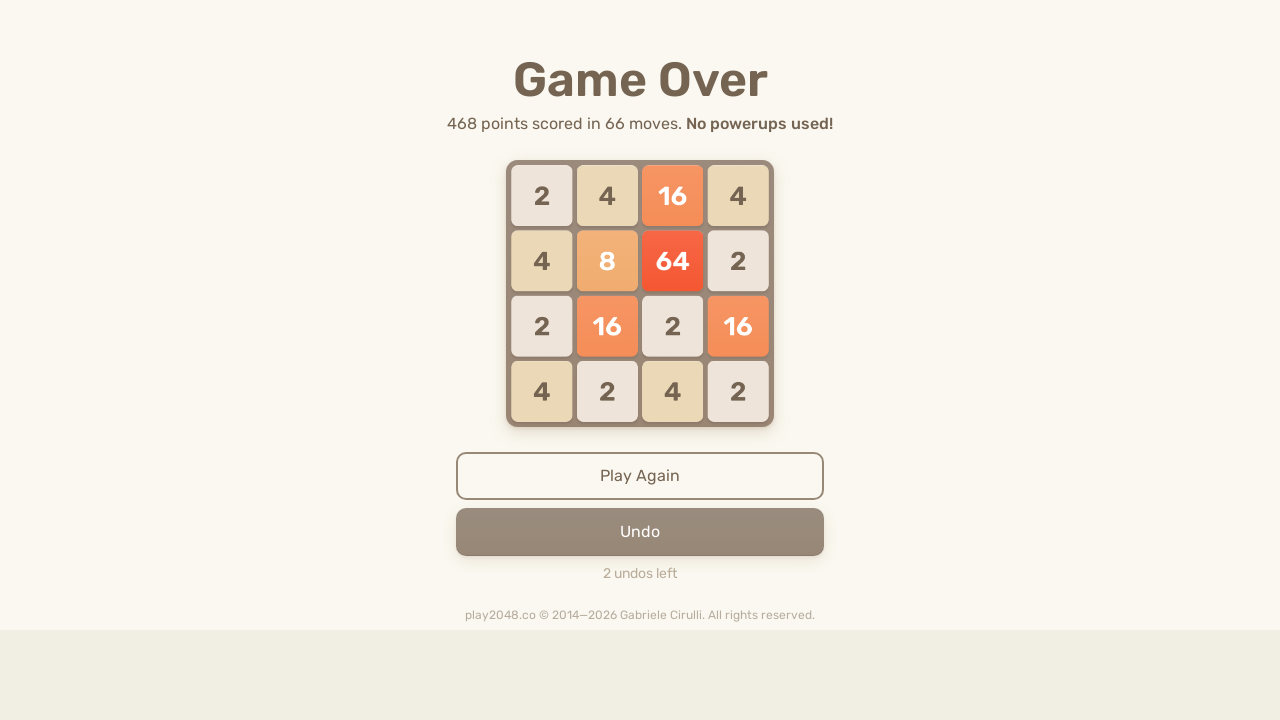

Pressed ArrowLeft on html
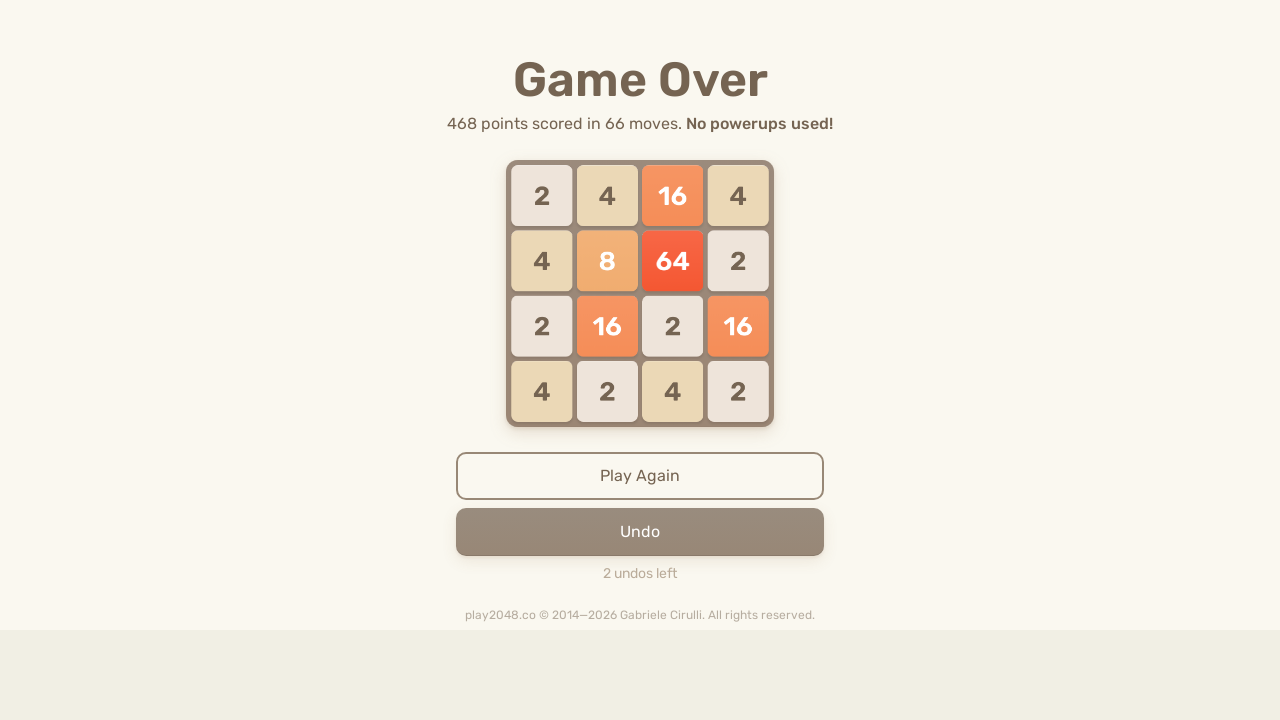

Pressed ArrowRight on html
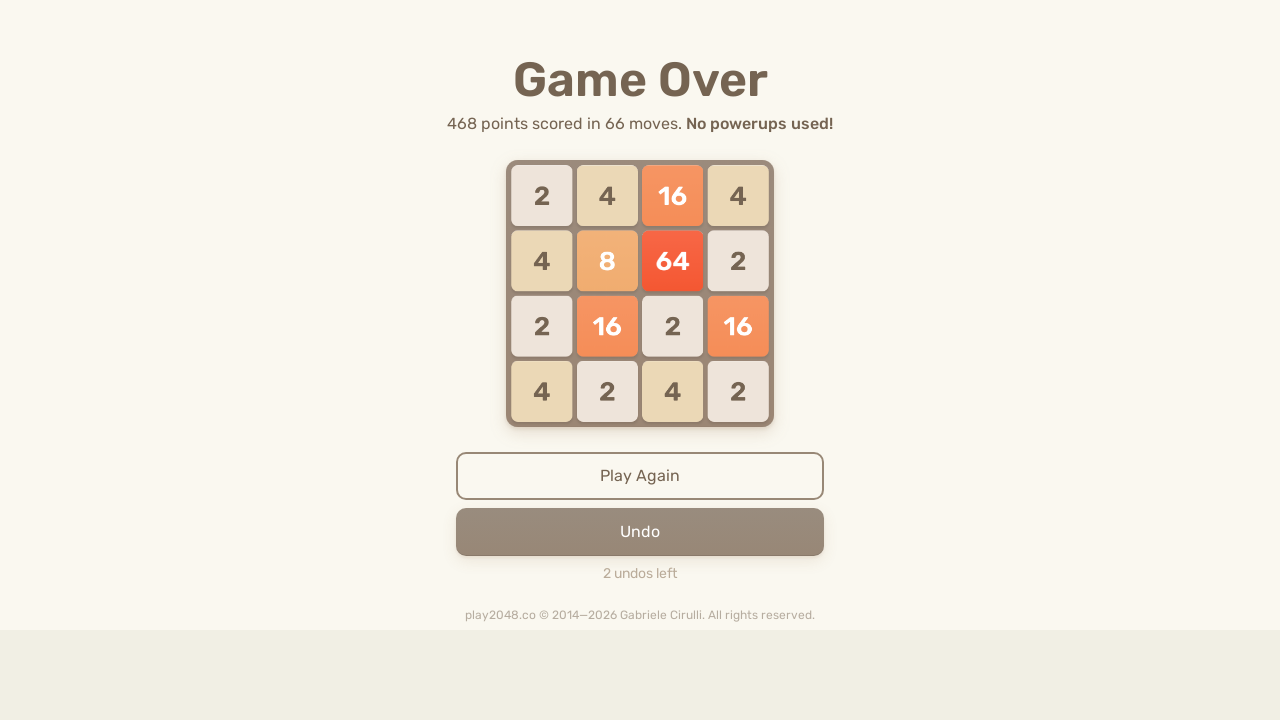

Pressed ArrowUp on html
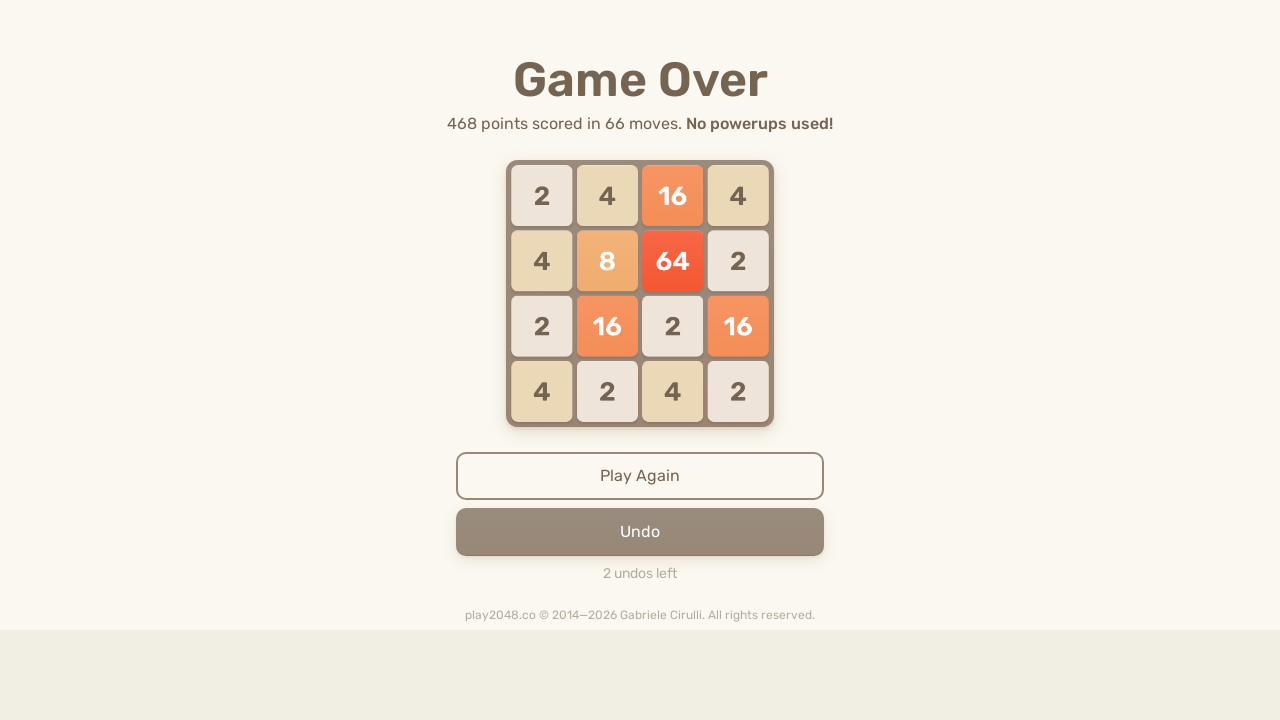

Pressed ArrowDown on html
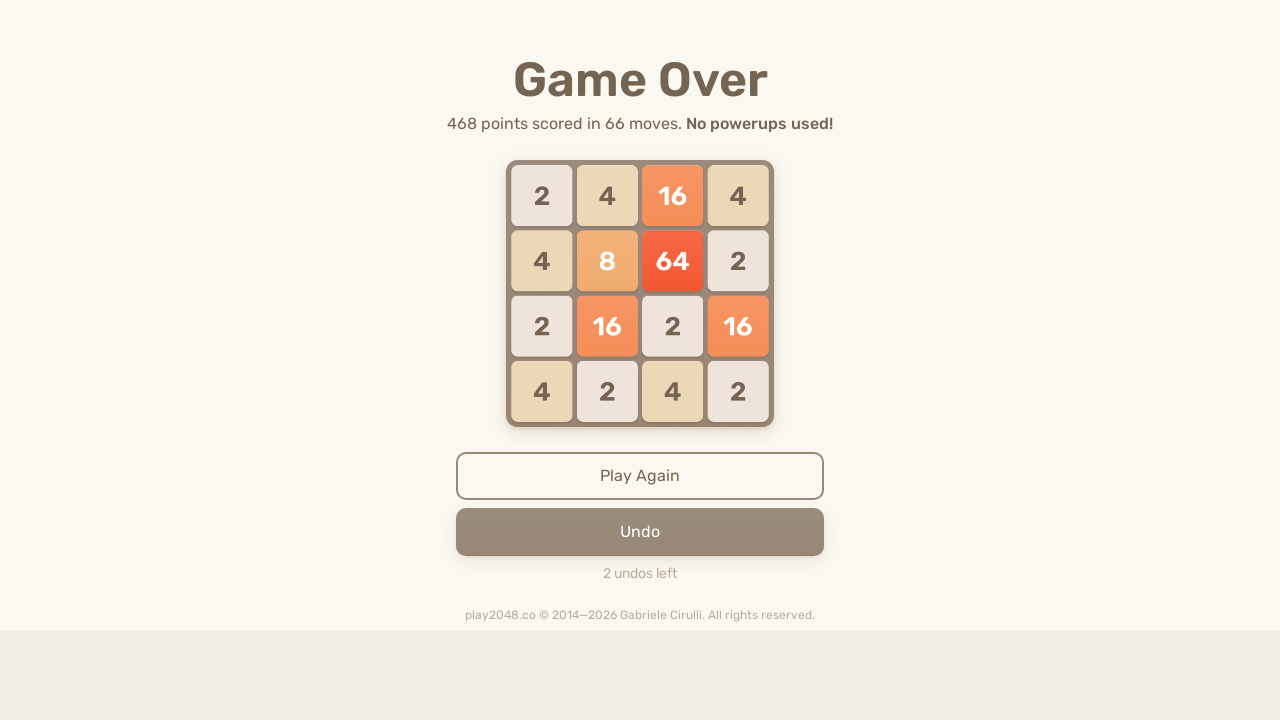

Pressed ArrowLeft on html
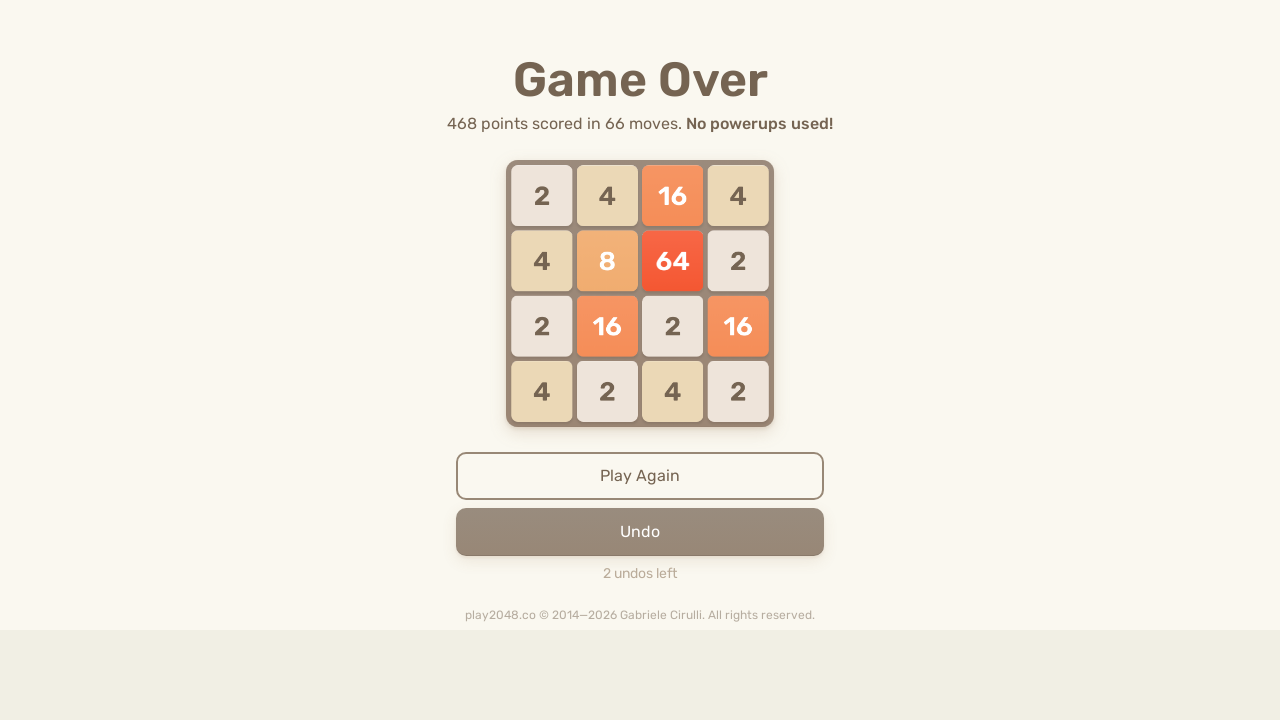

Pressed ArrowRight on html
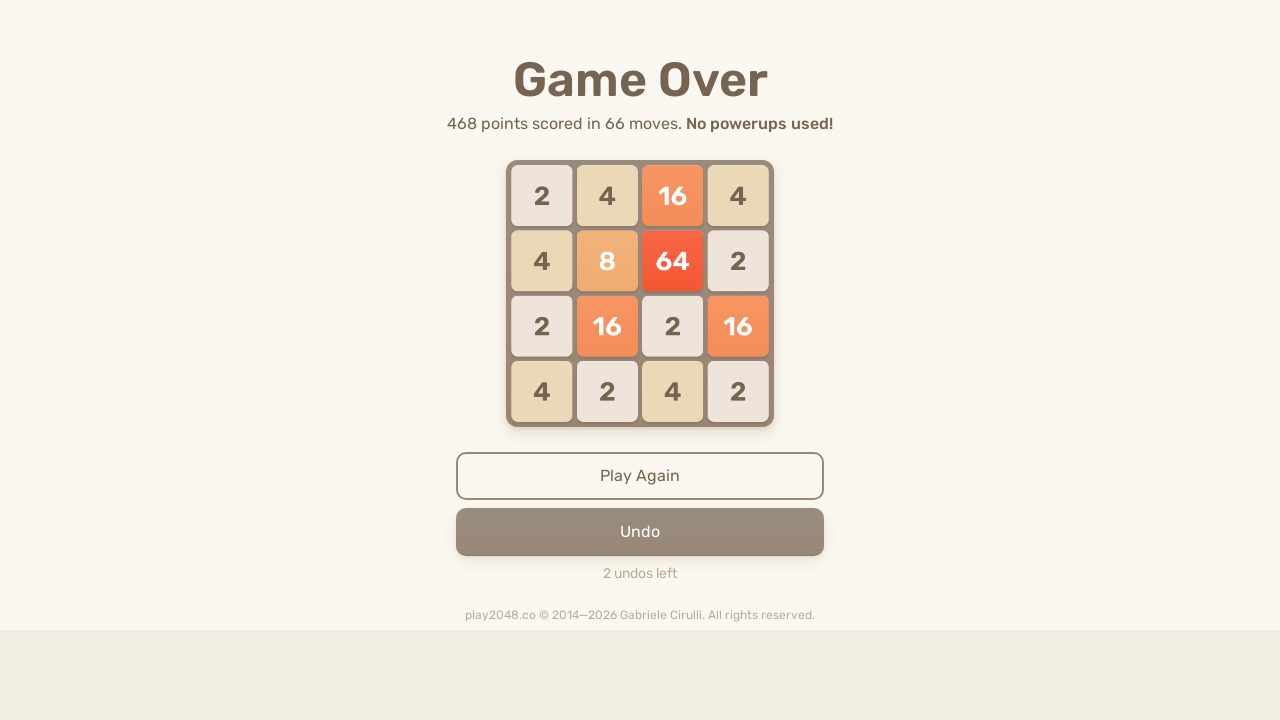

Pressed ArrowUp on html
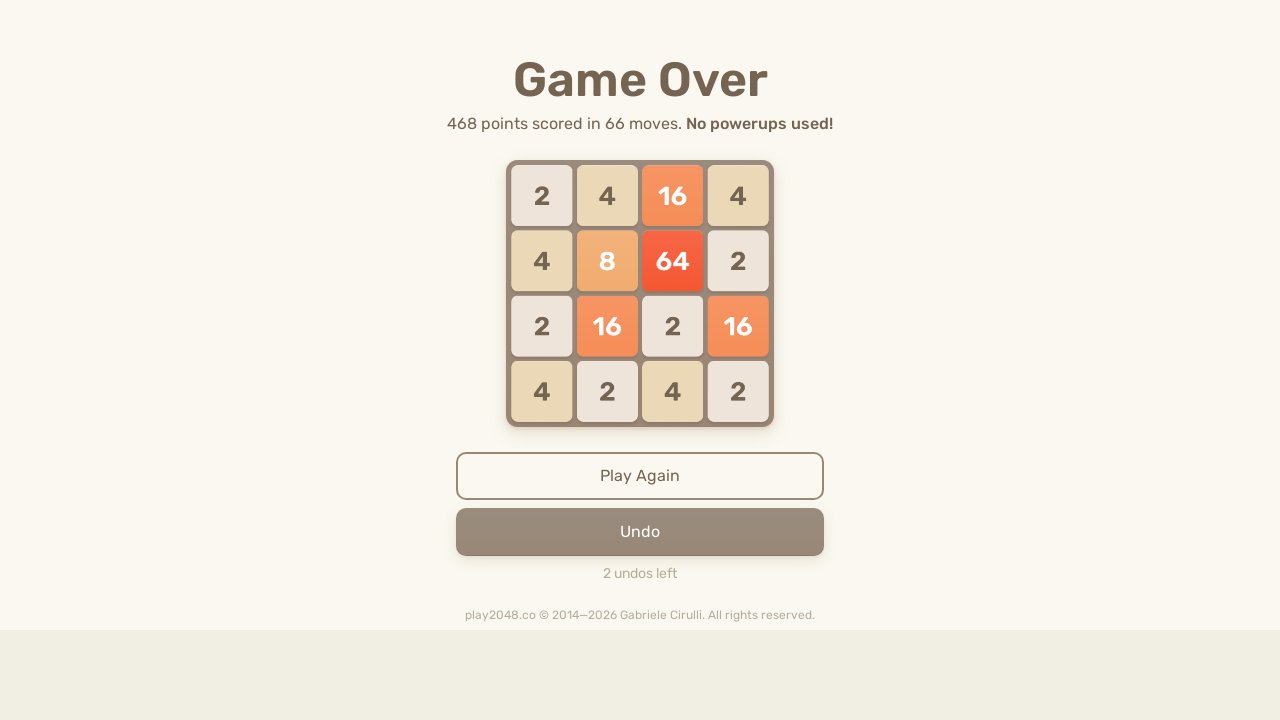

Pressed ArrowDown on html
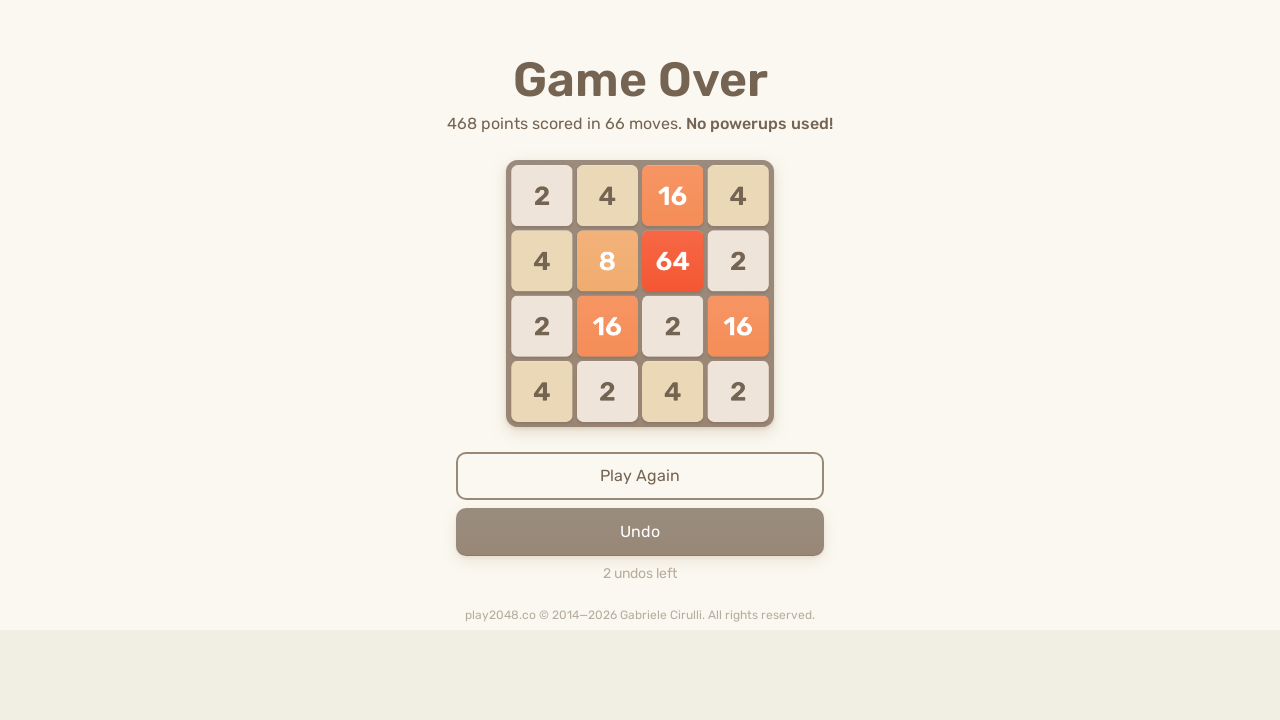

Pressed ArrowLeft on html
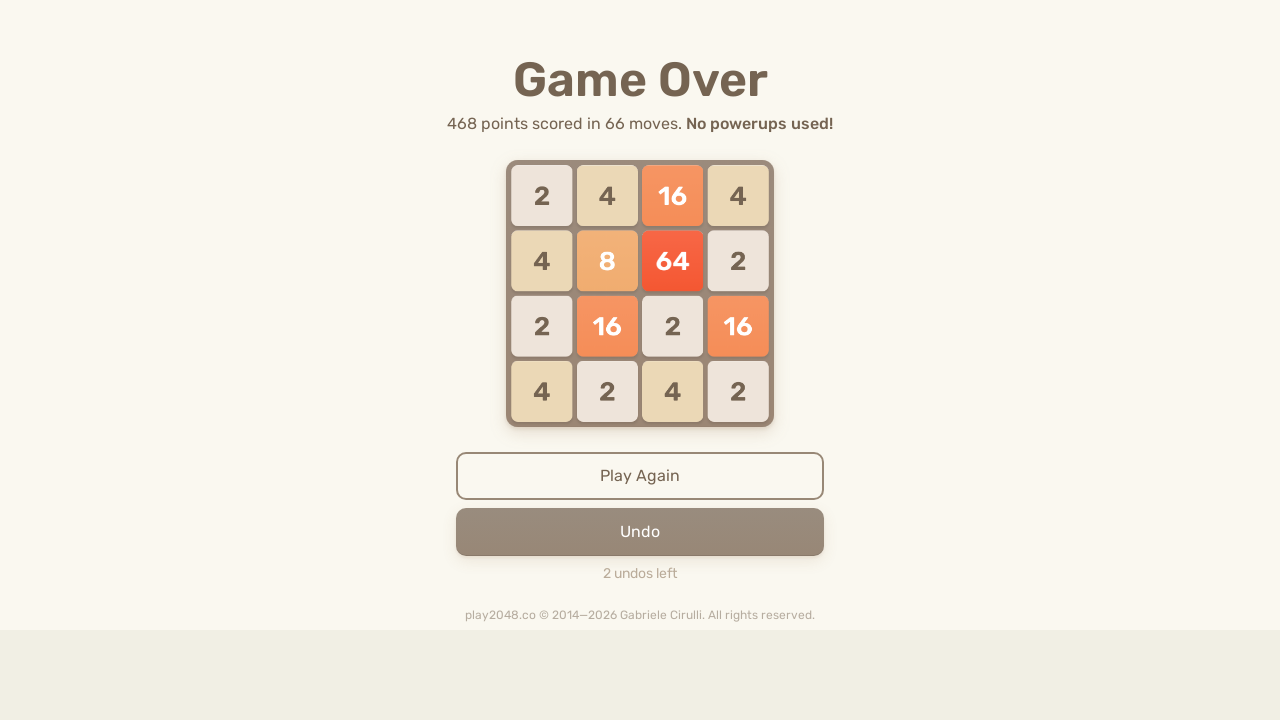

Pressed ArrowRight on html
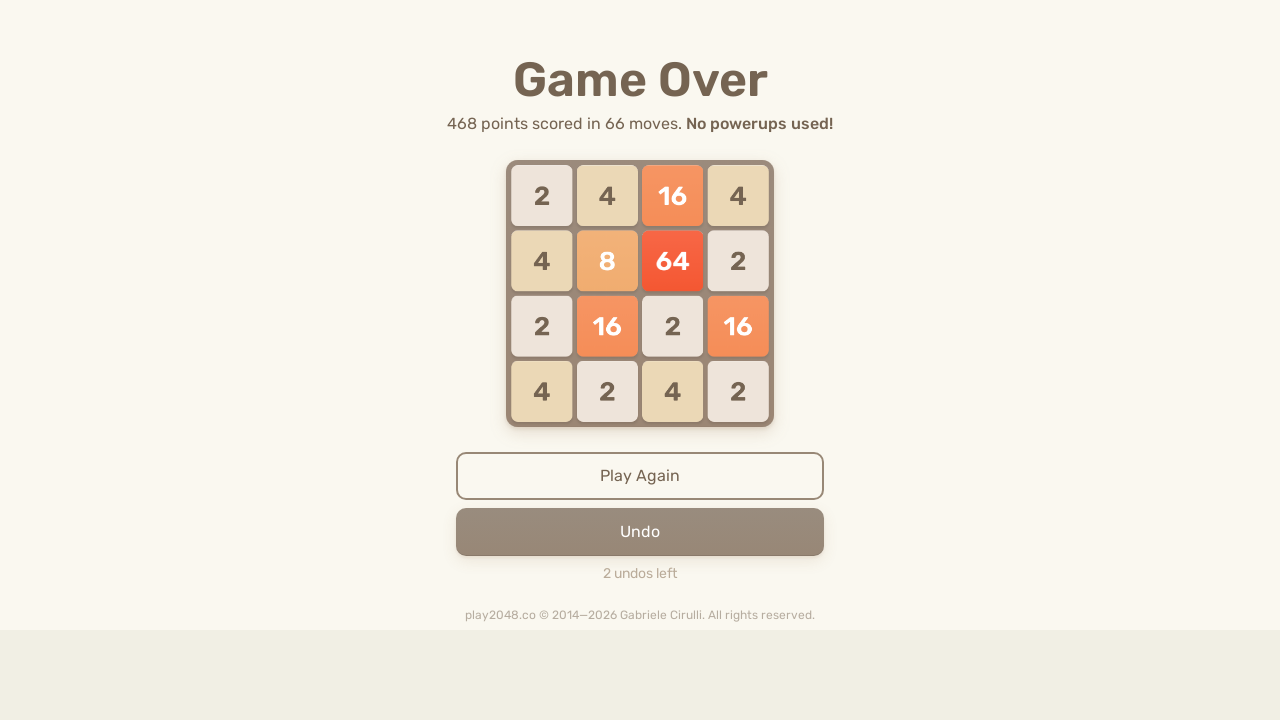

Pressed ArrowUp on html
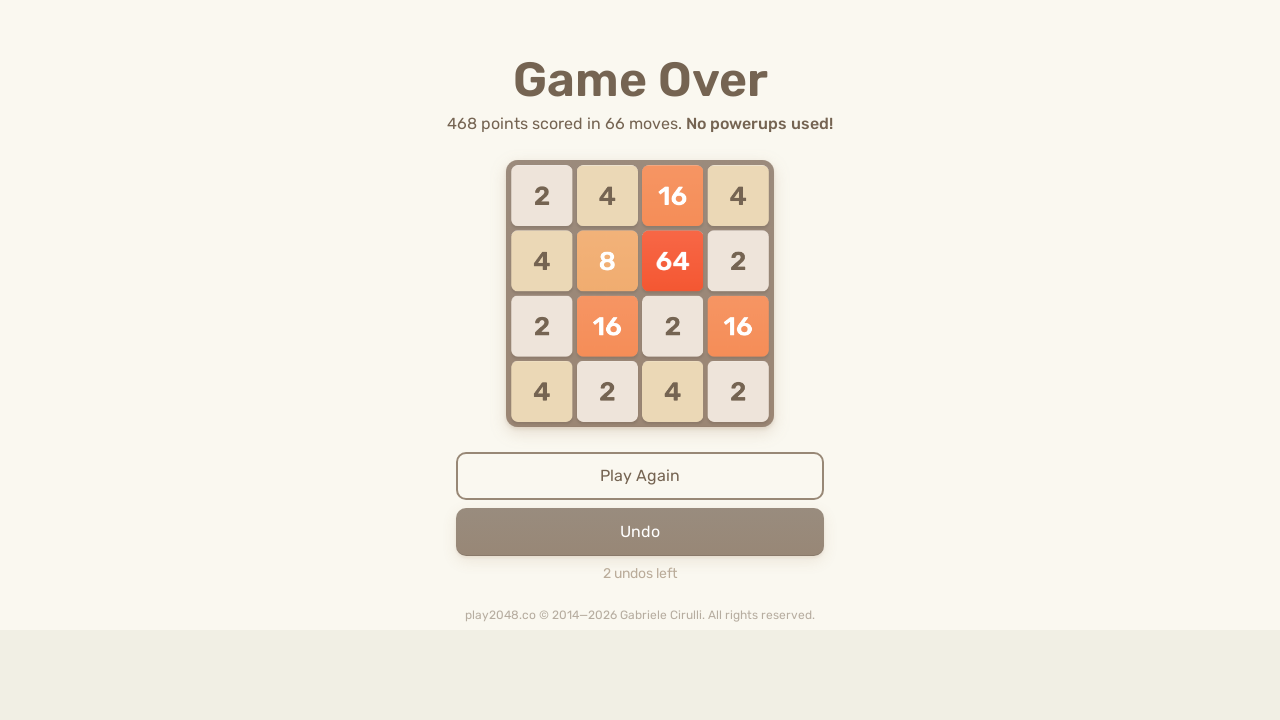

Pressed ArrowDown on html
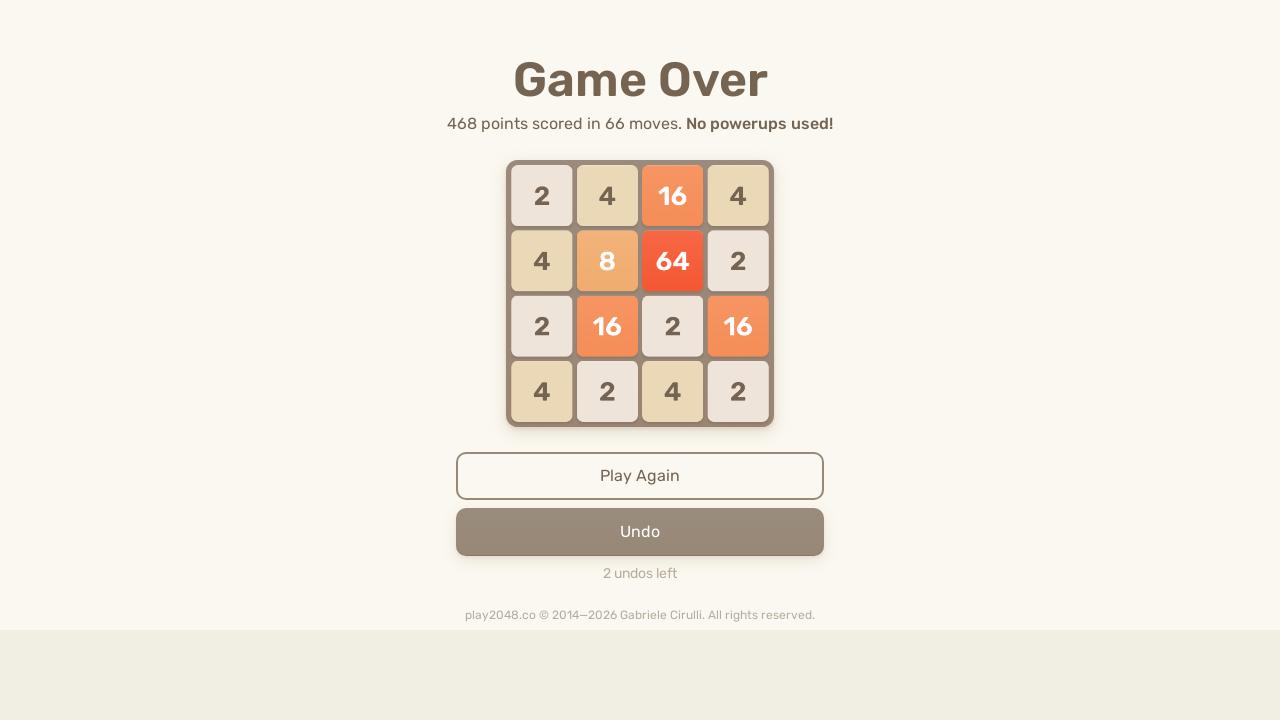

Pressed ArrowLeft on html
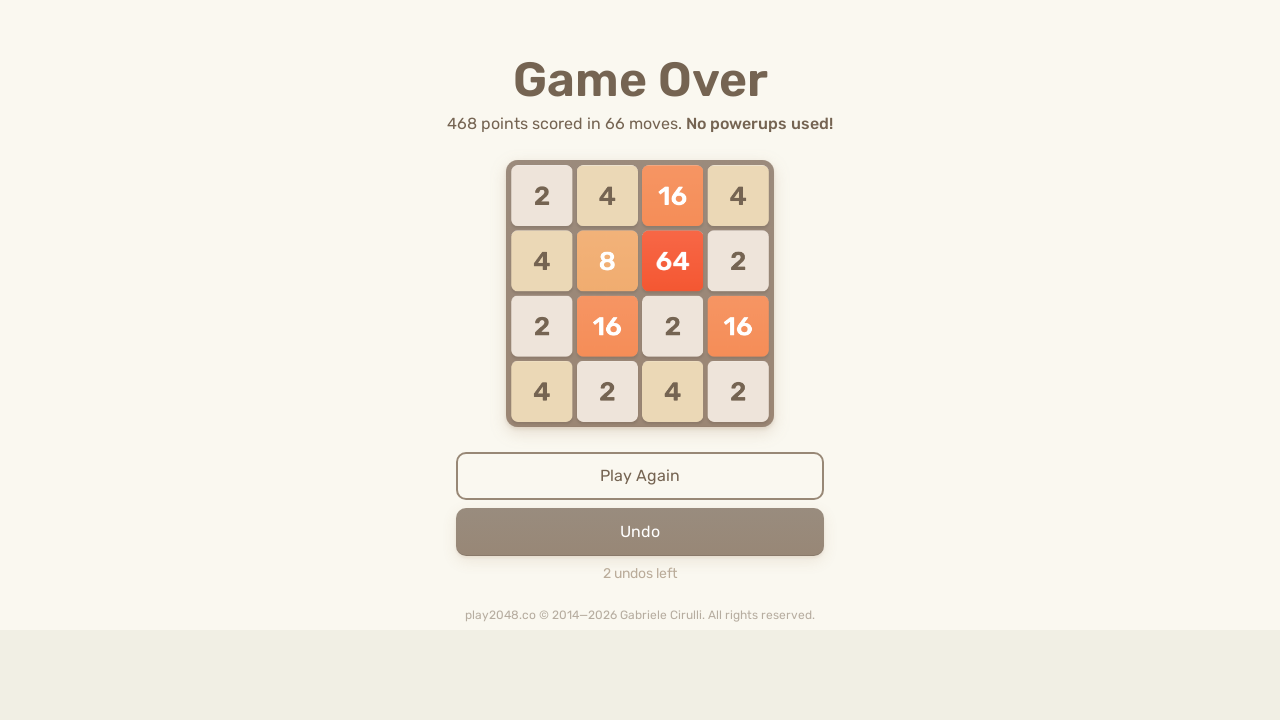

Pressed ArrowRight on html
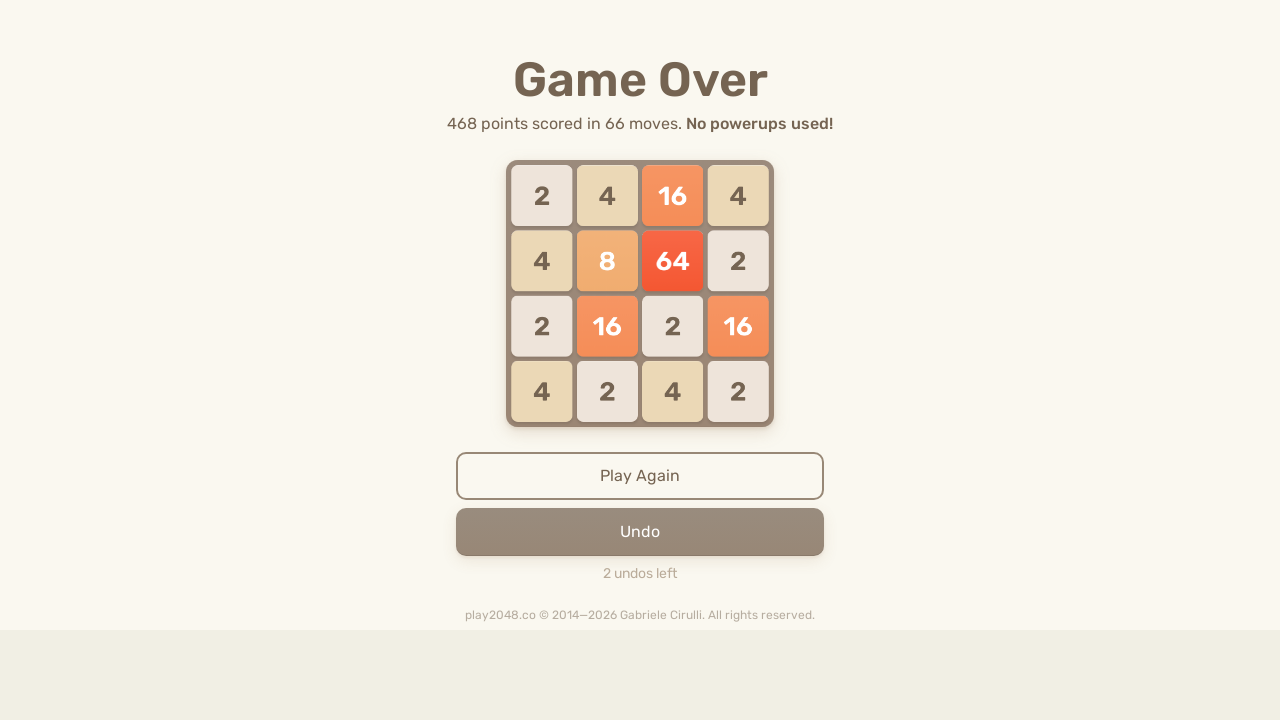

Pressed ArrowUp on html
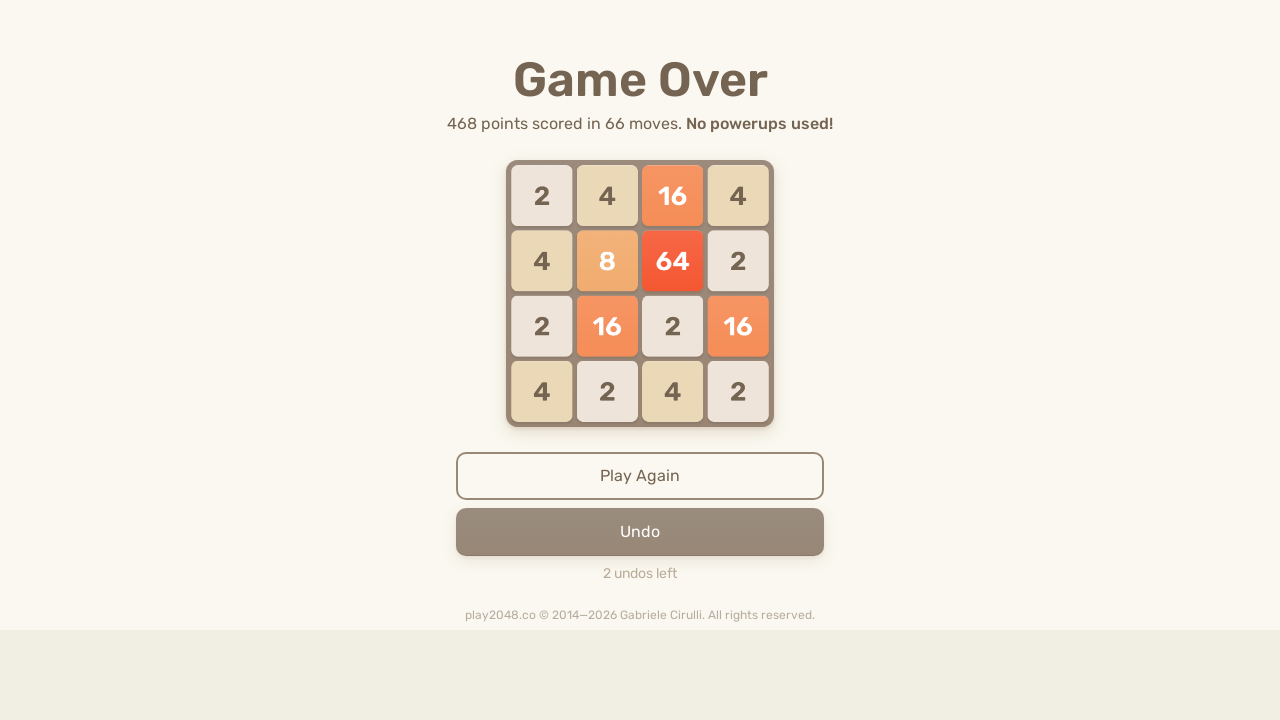

Pressed ArrowDown on html
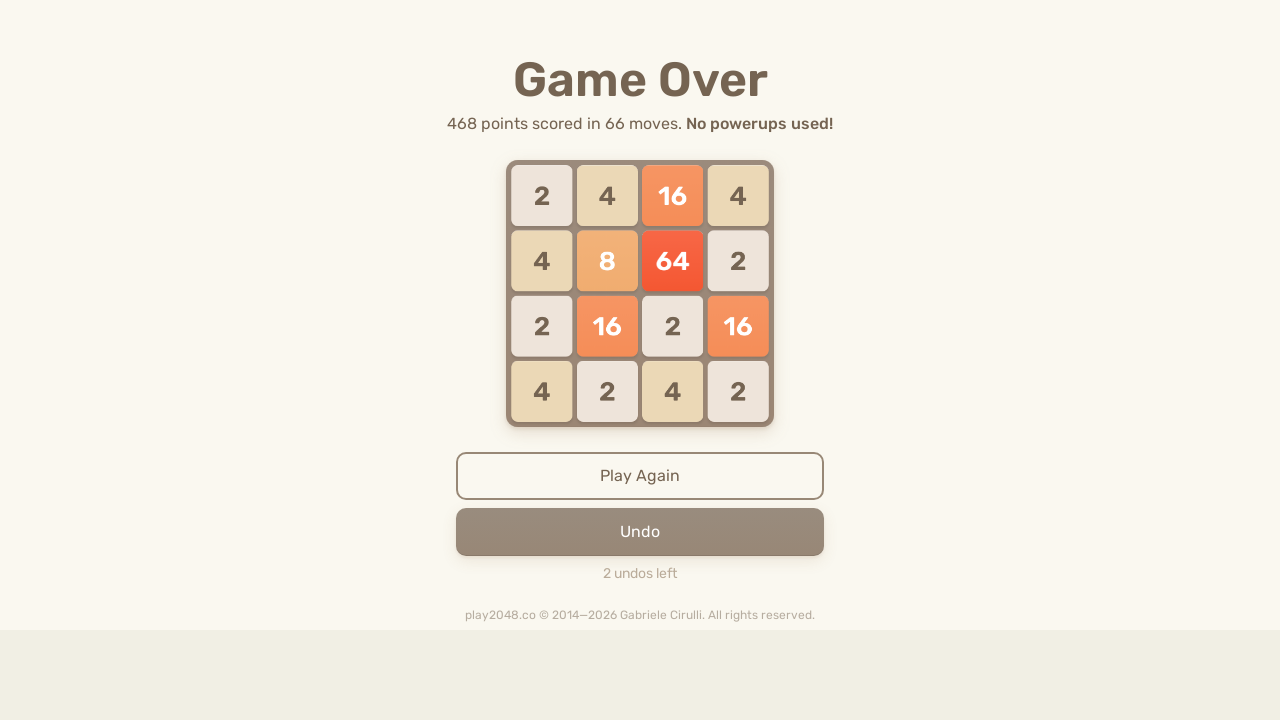

Pressed ArrowLeft on html
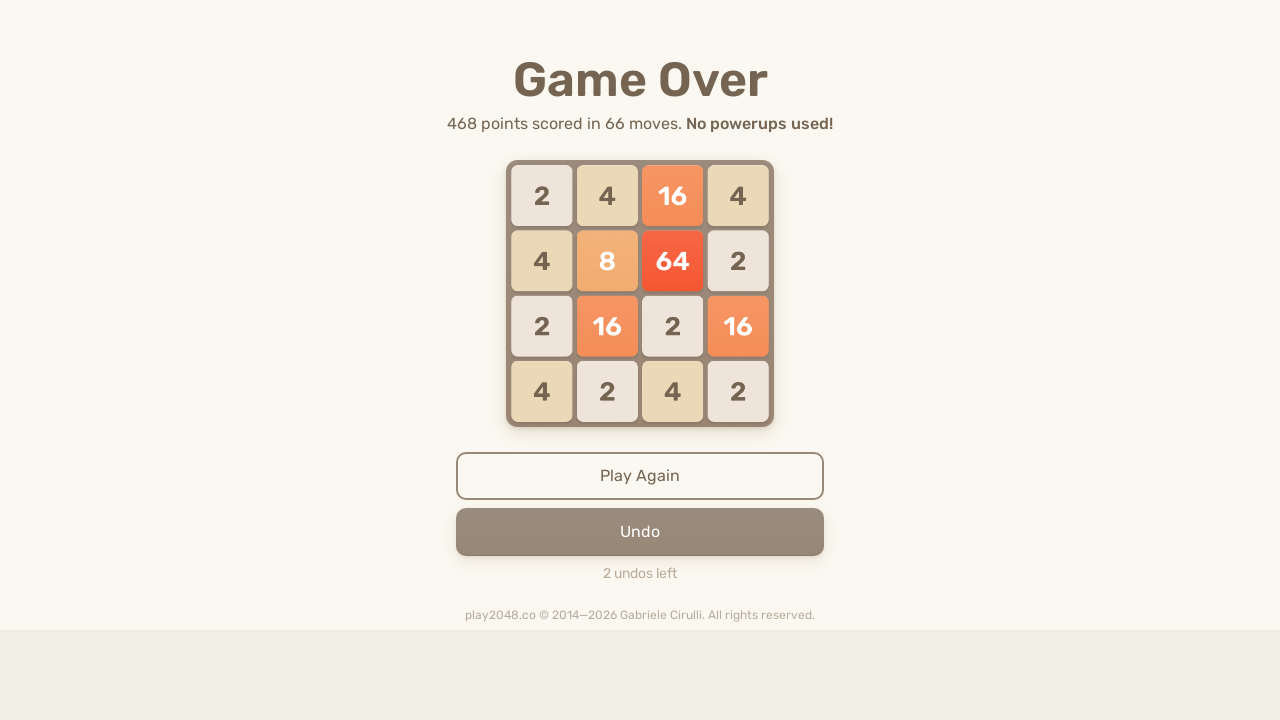

Pressed ArrowRight on html
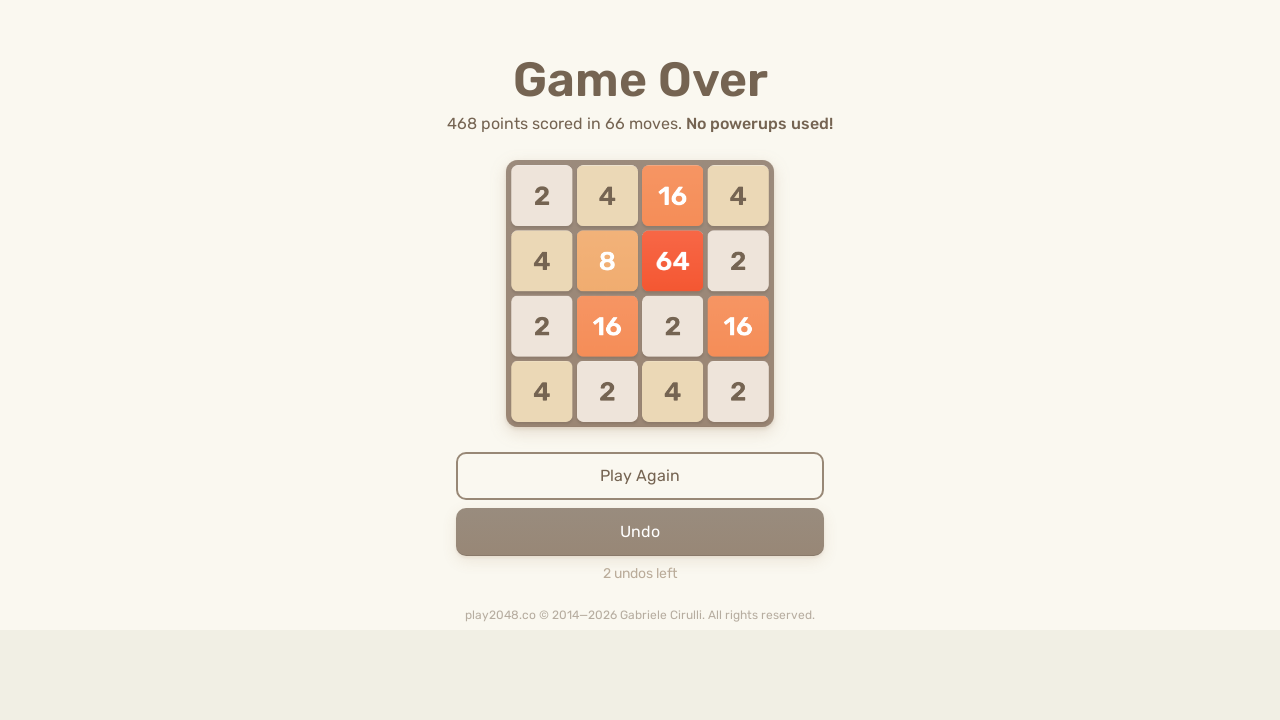

Pressed ArrowUp on html
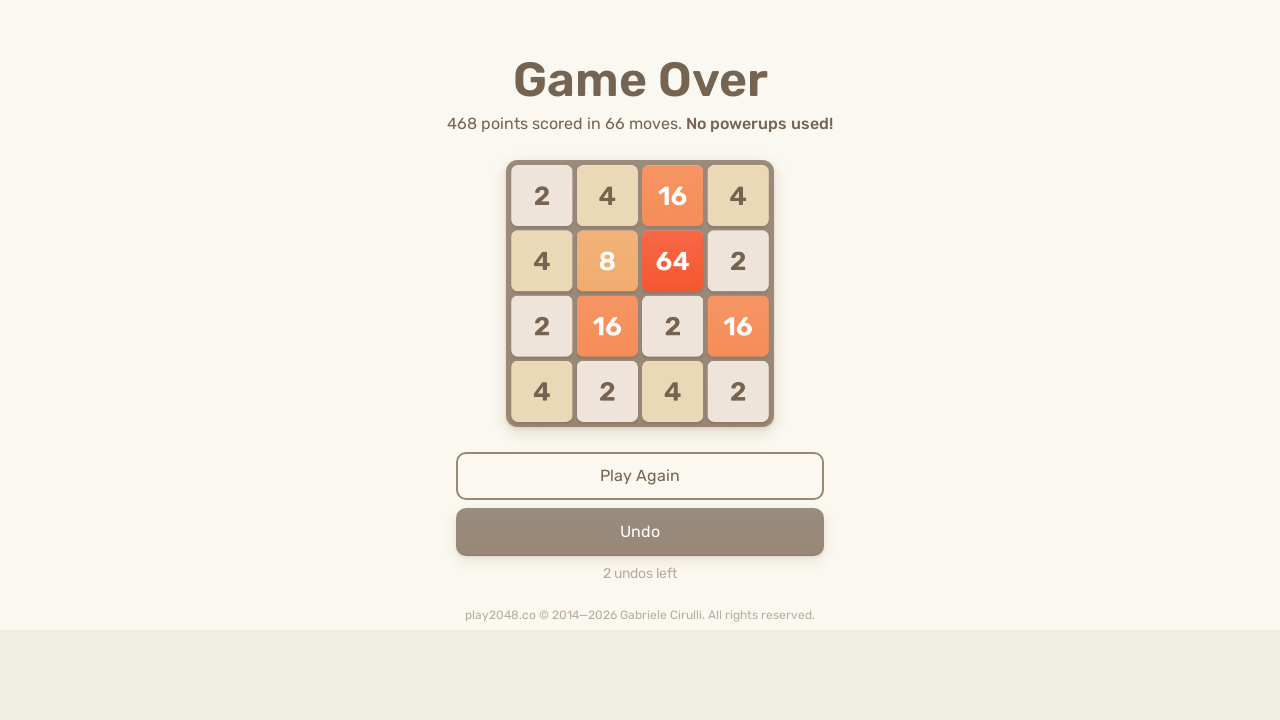

Pressed ArrowDown on html
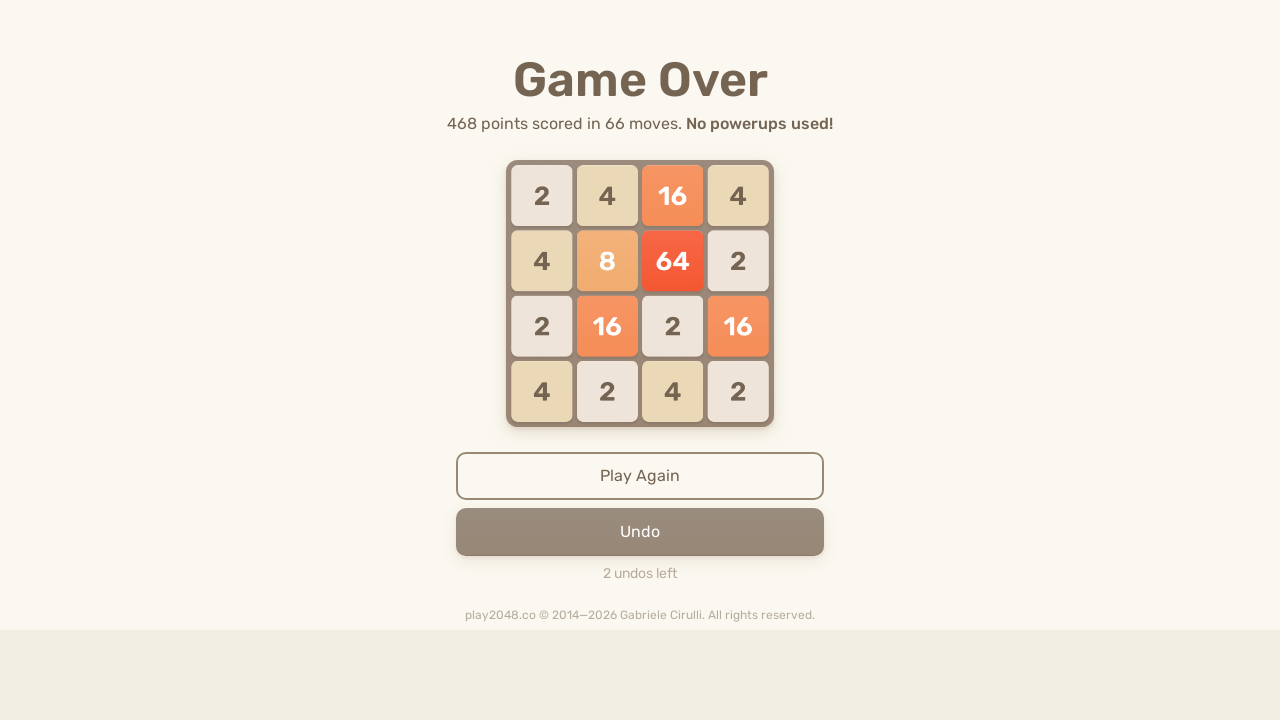

Pressed ArrowLeft on html
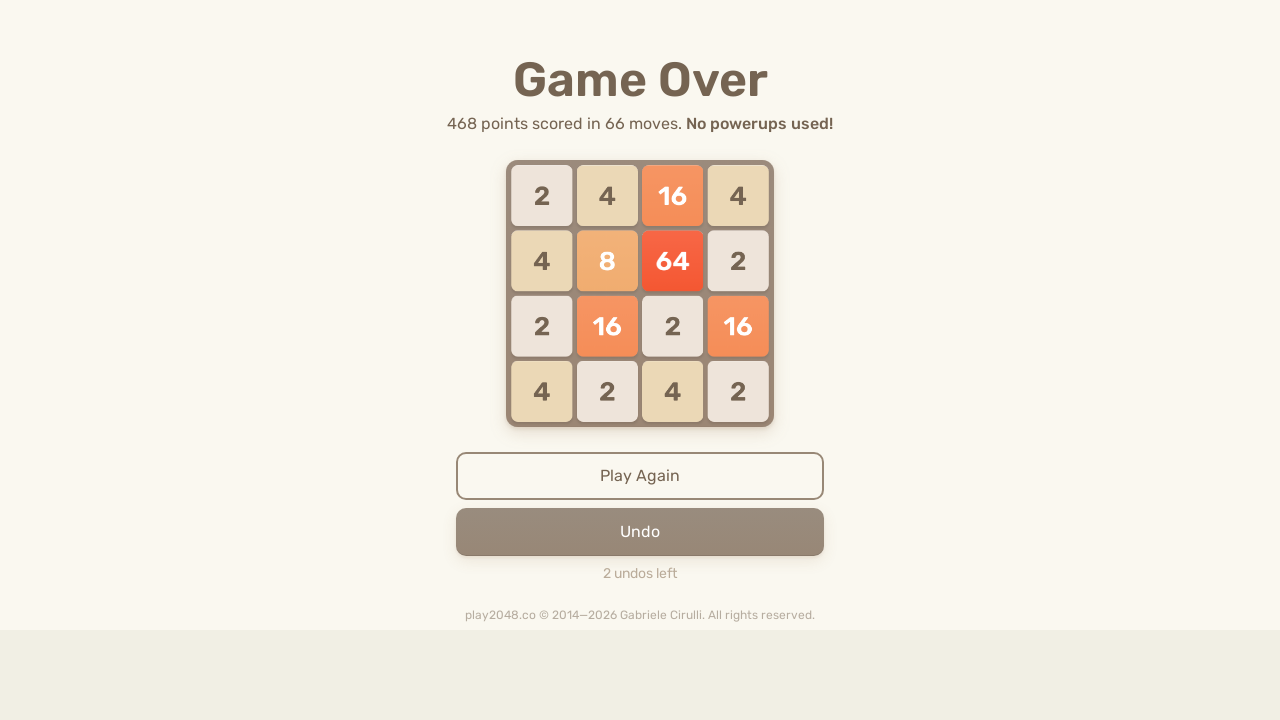

Pressed ArrowRight on html
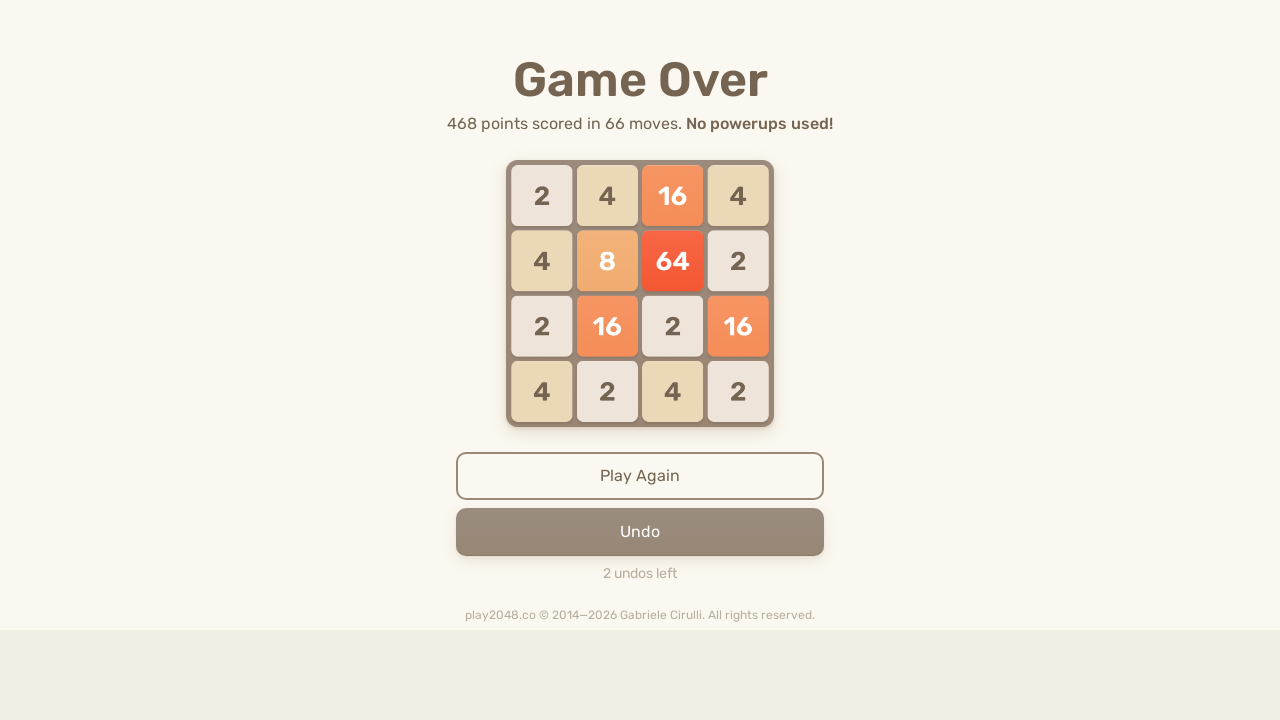

Pressed ArrowUp on html
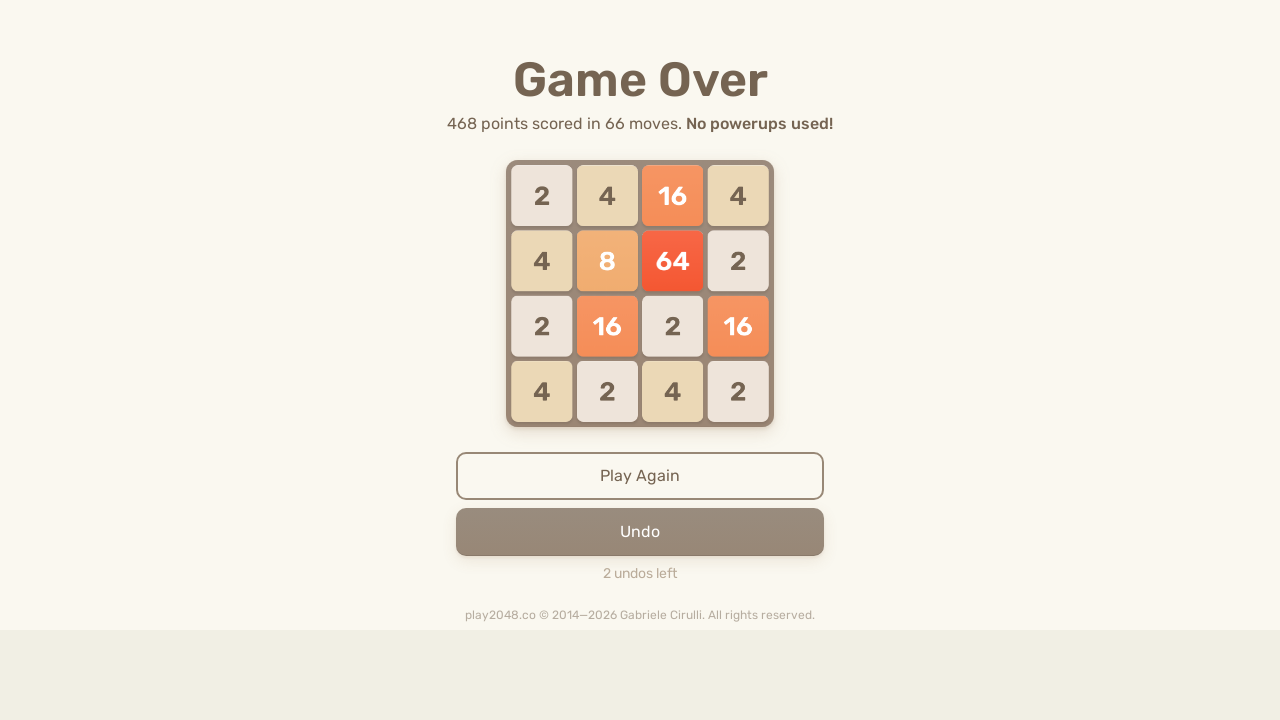

Pressed ArrowDown on html
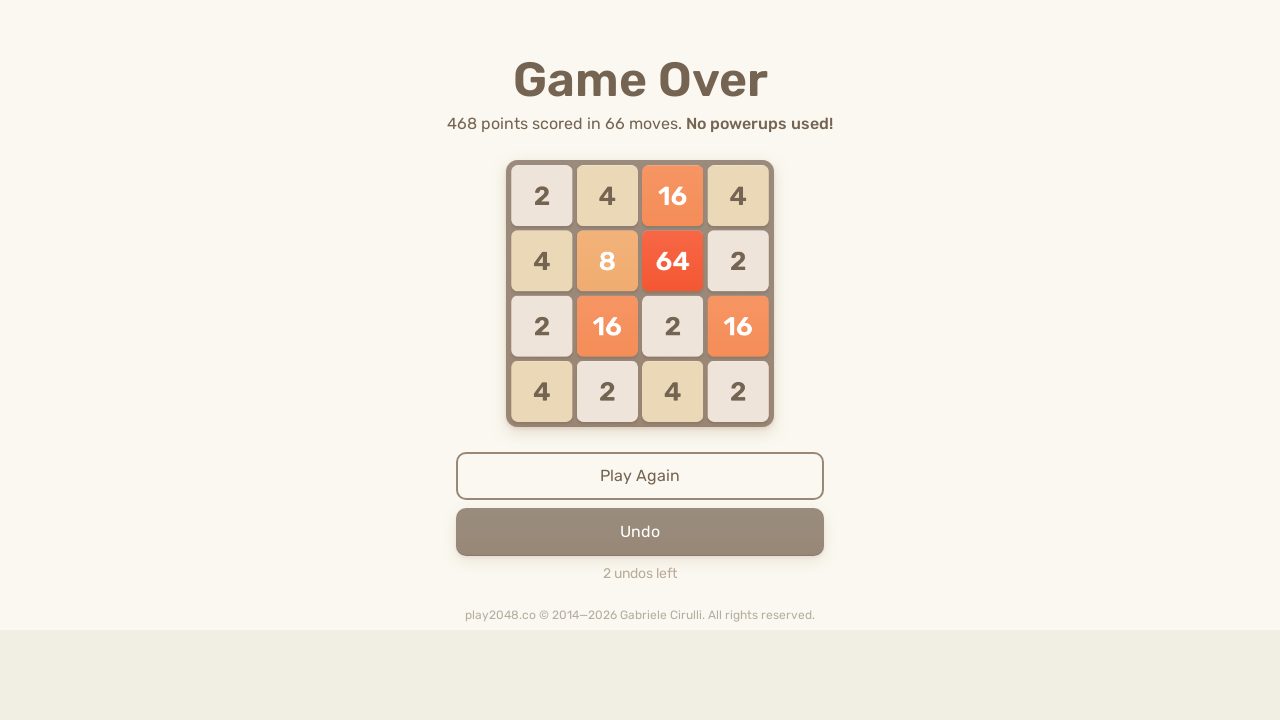

Pressed ArrowLeft on html
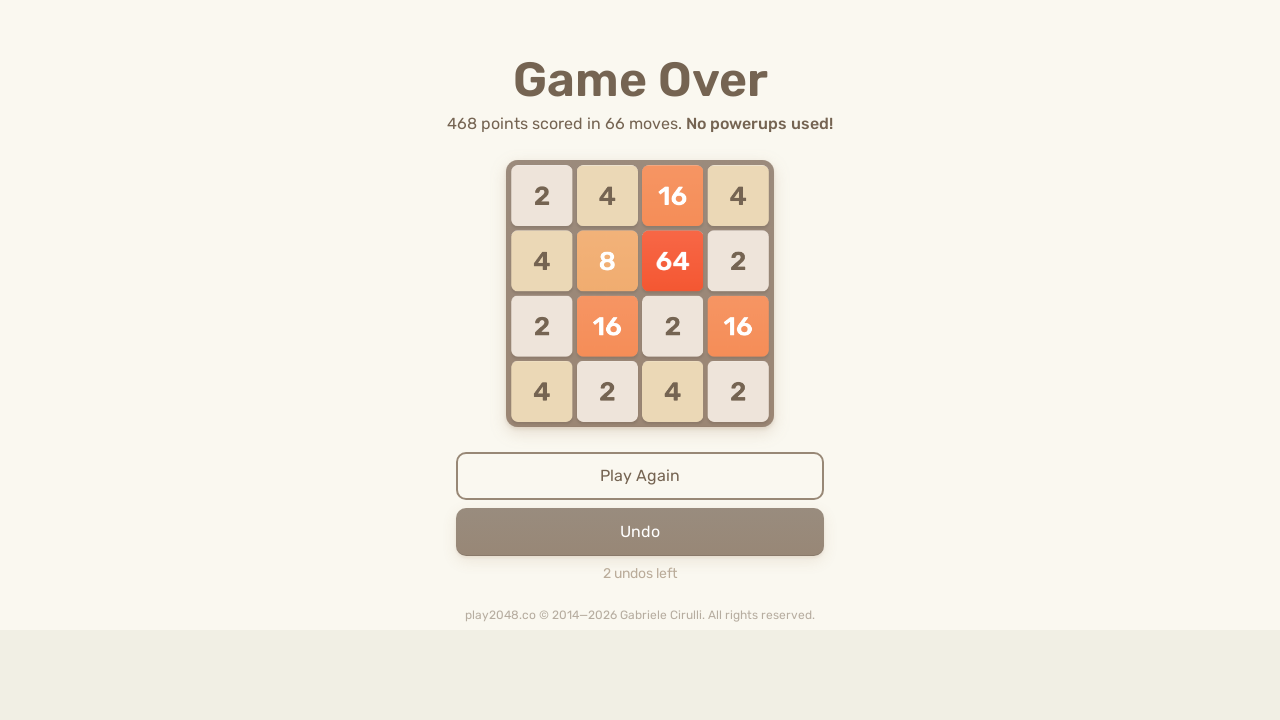

Pressed ArrowRight on html
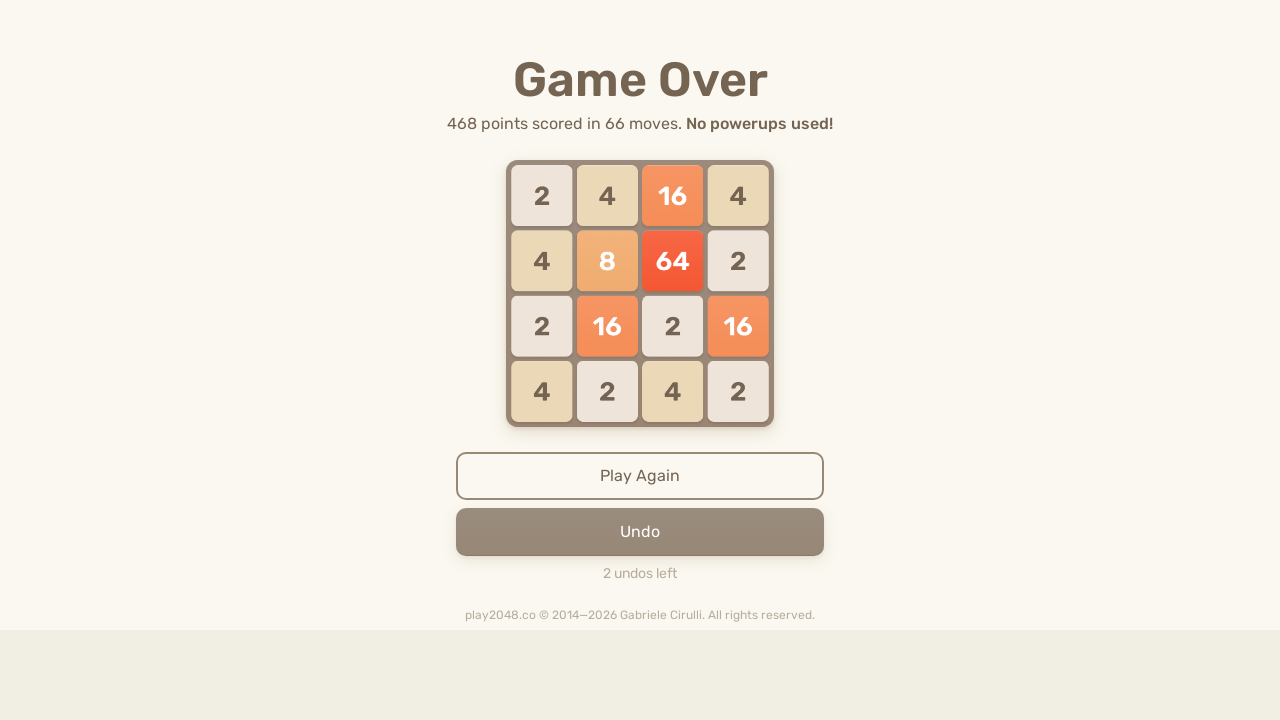

Pressed ArrowUp on html
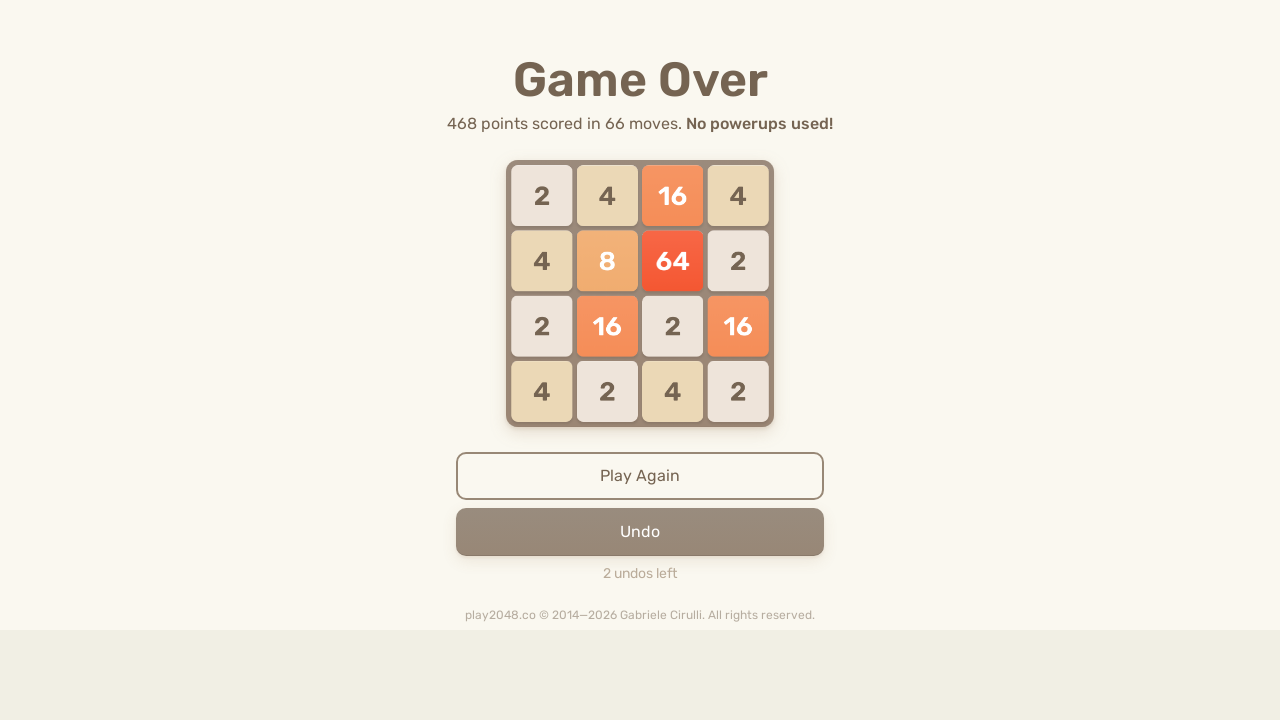

Pressed ArrowDown on html
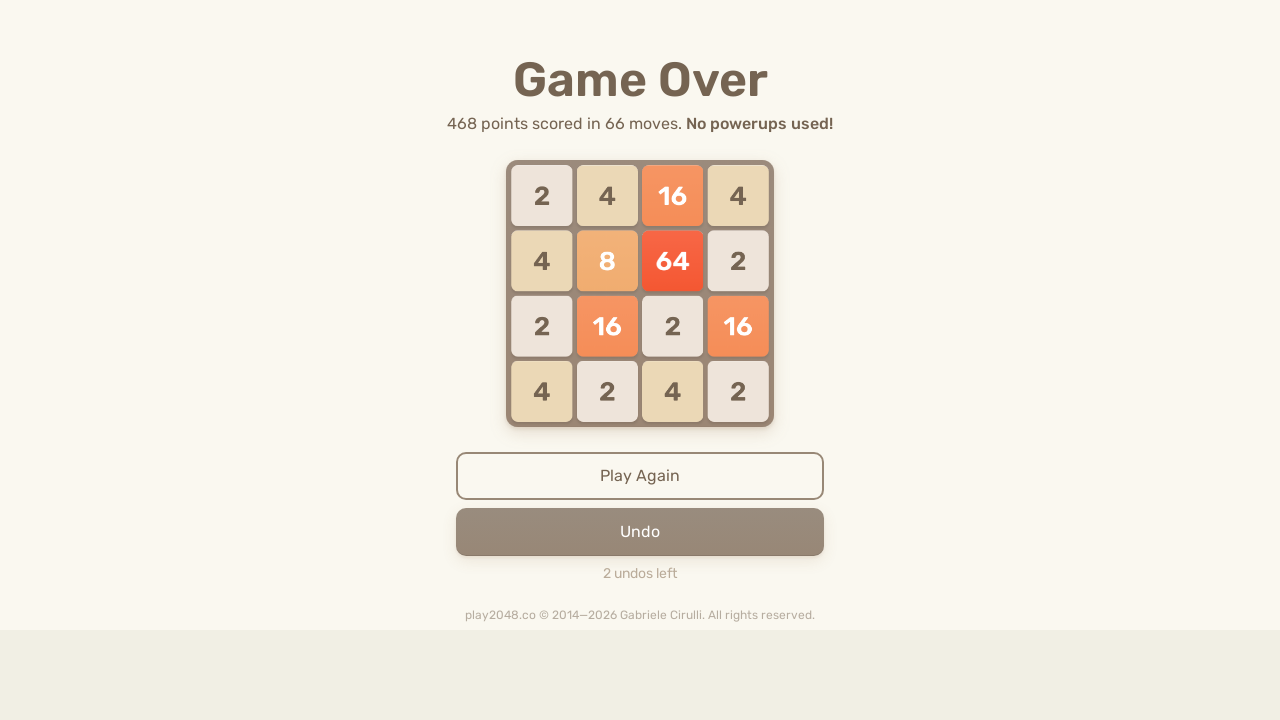

Pressed ArrowLeft on html
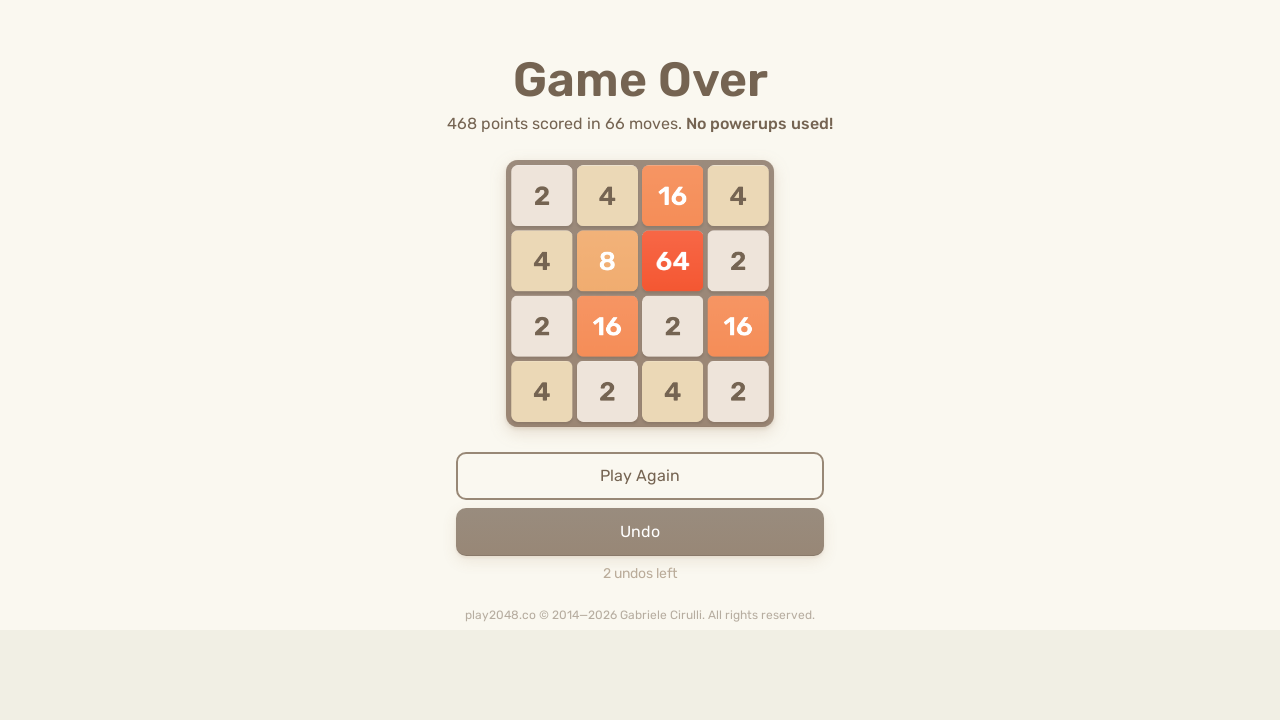

Pressed ArrowRight on html
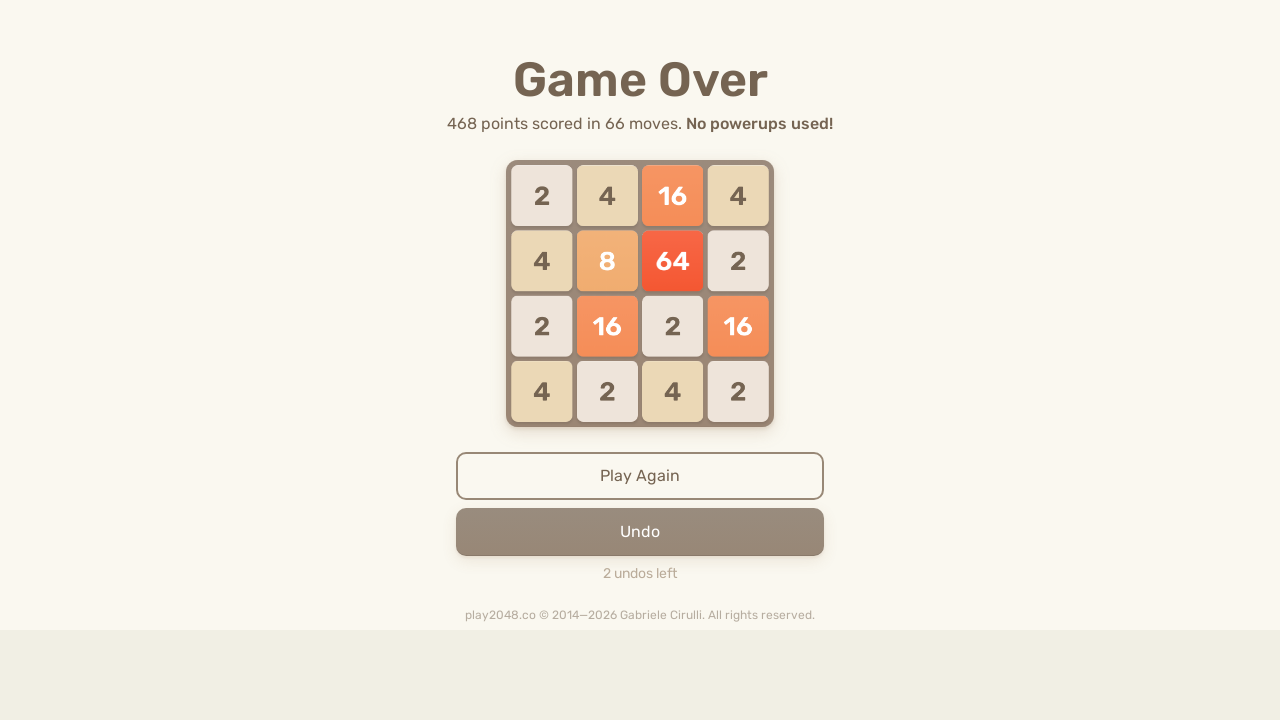

Pressed ArrowUp on html
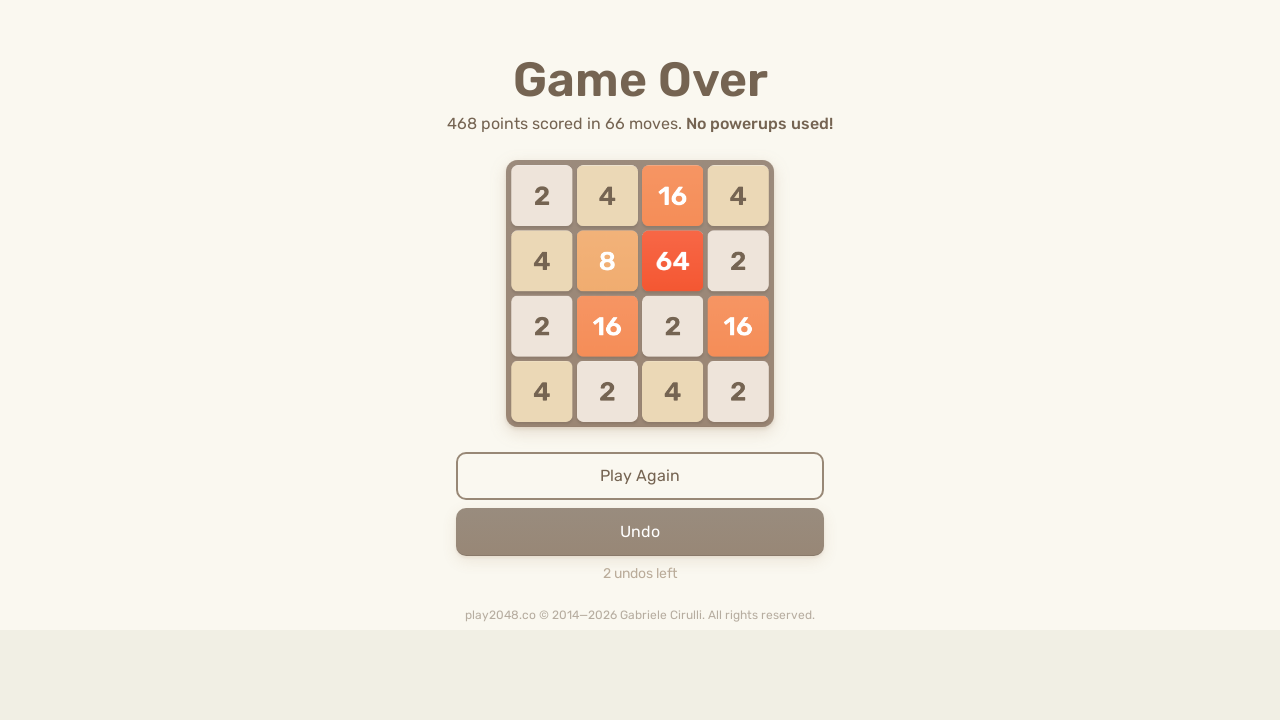

Pressed ArrowDown on html
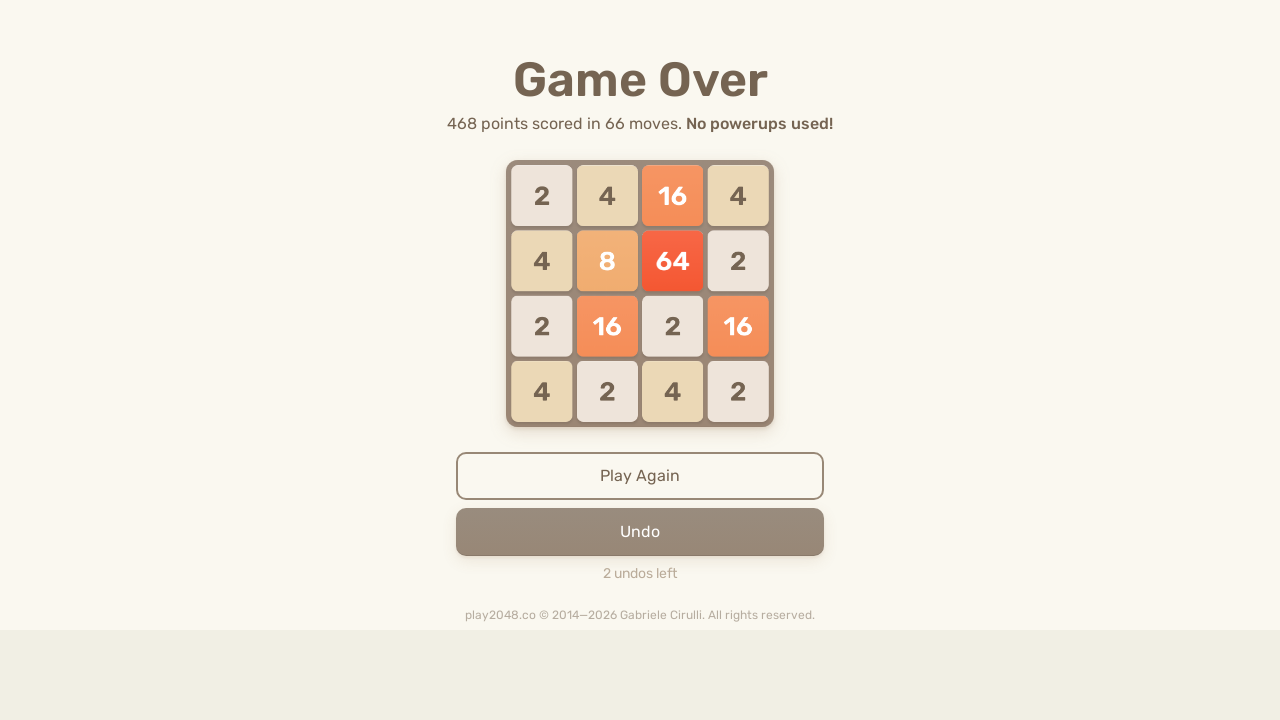

Pressed ArrowLeft on html
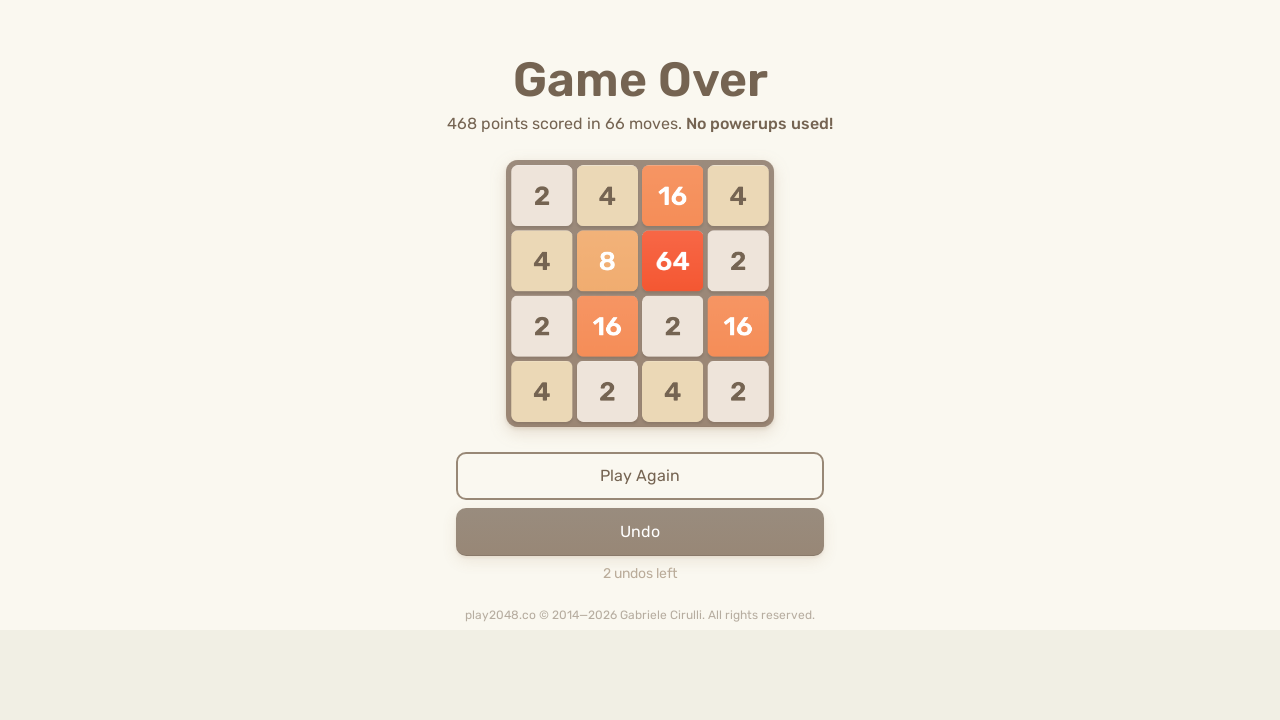

Pressed ArrowRight on html
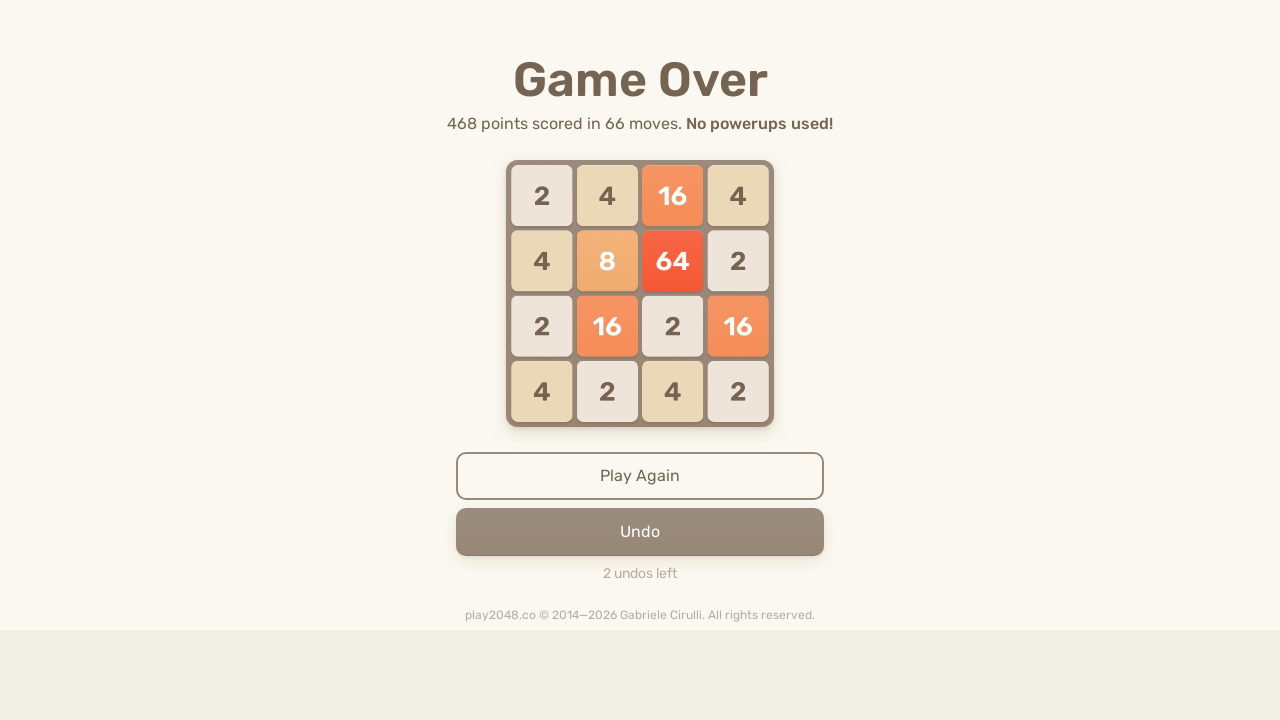

Pressed ArrowUp on html
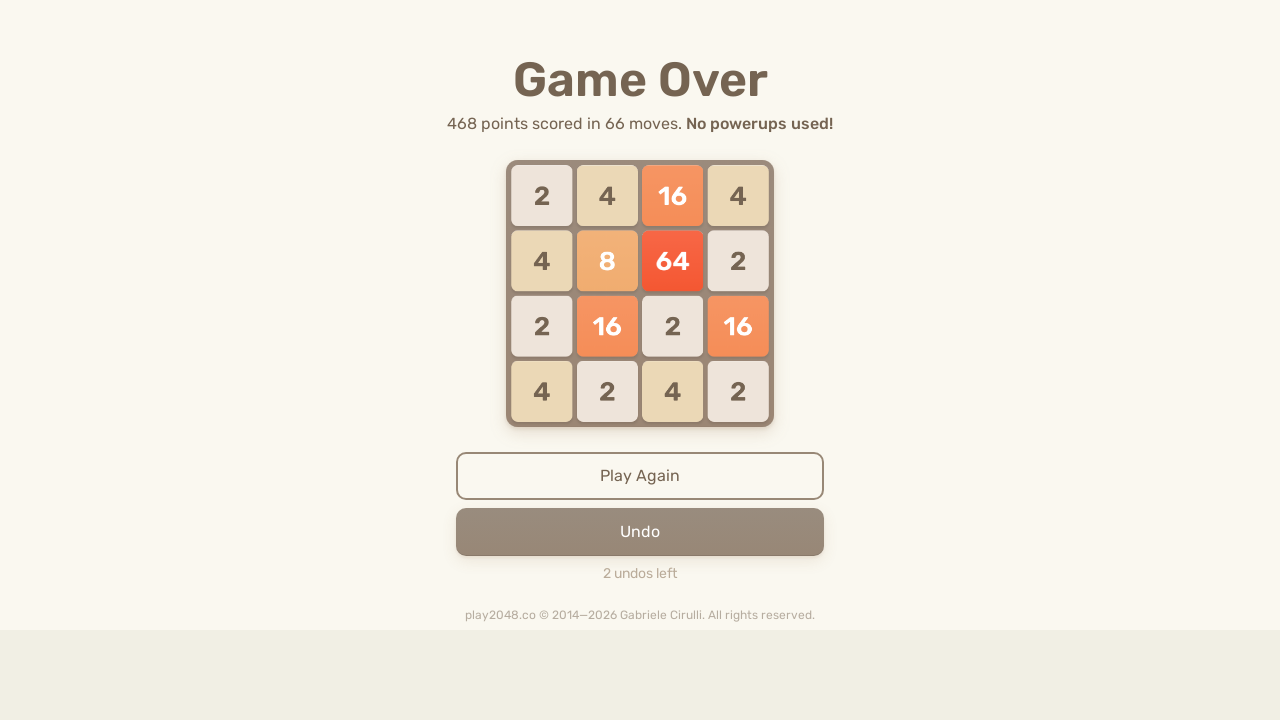

Pressed ArrowDown on html
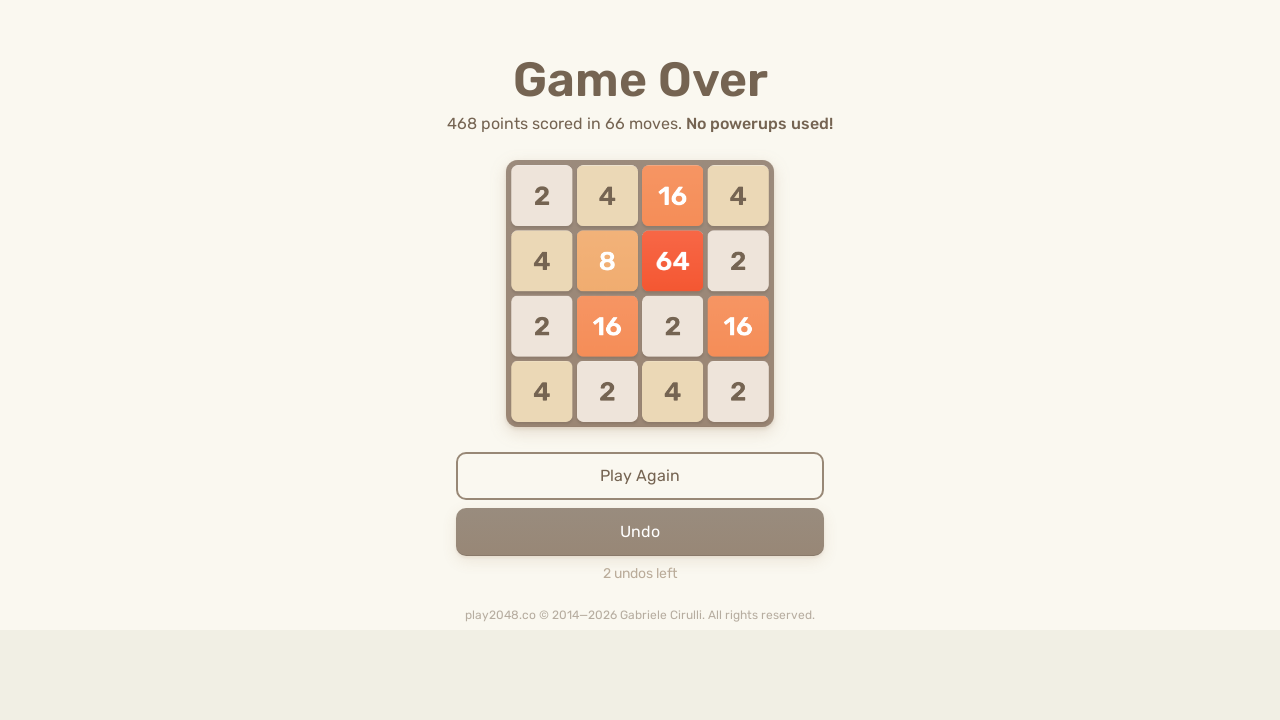

Pressed ArrowLeft on html
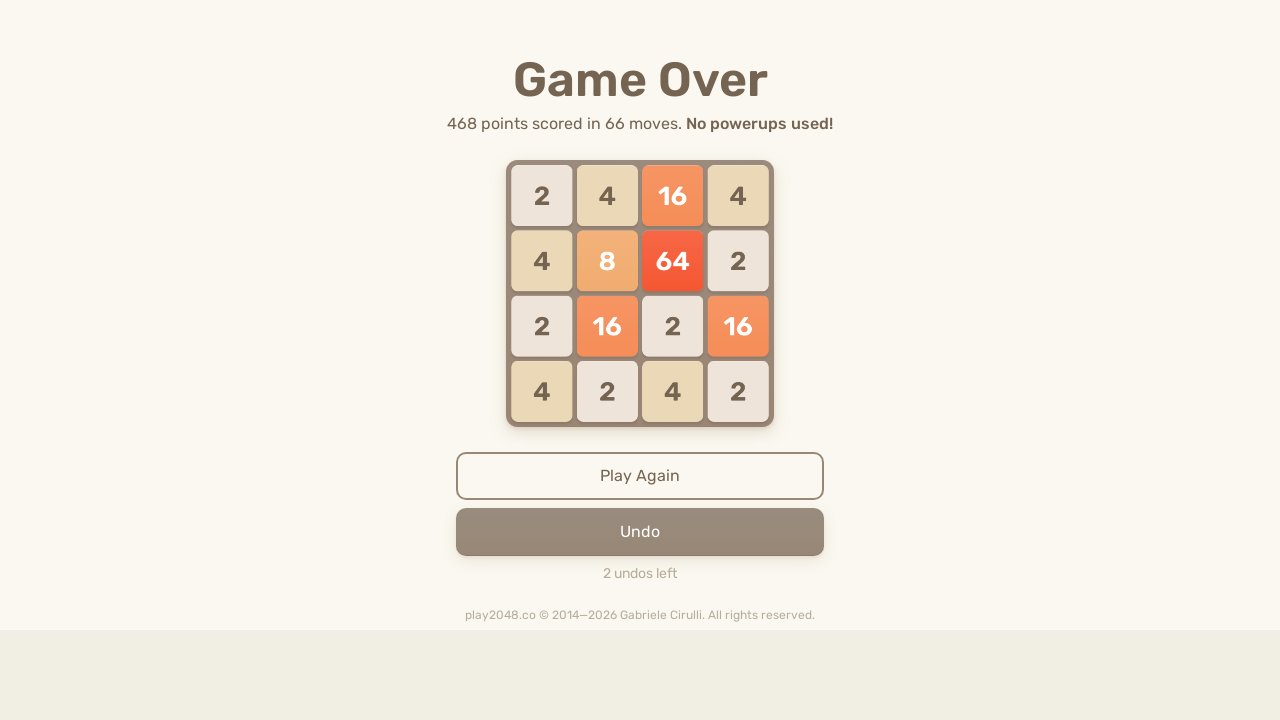

Pressed ArrowRight on html
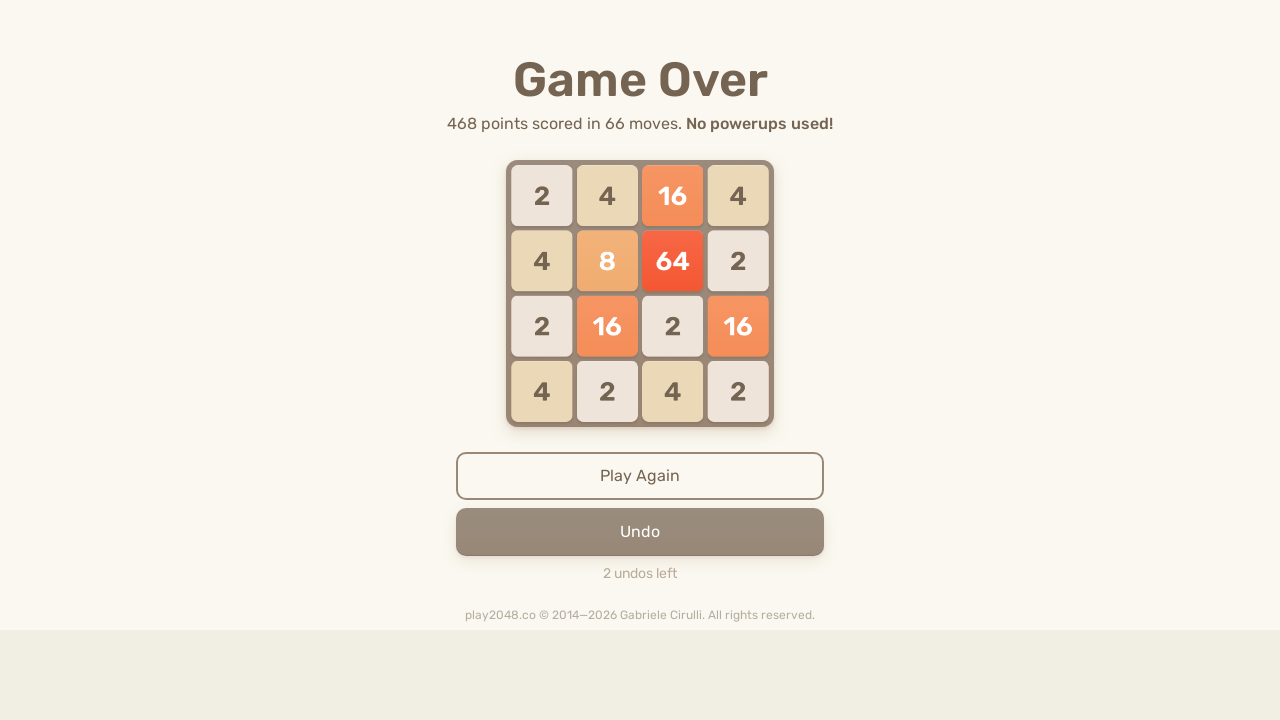

Pressed ArrowUp on html
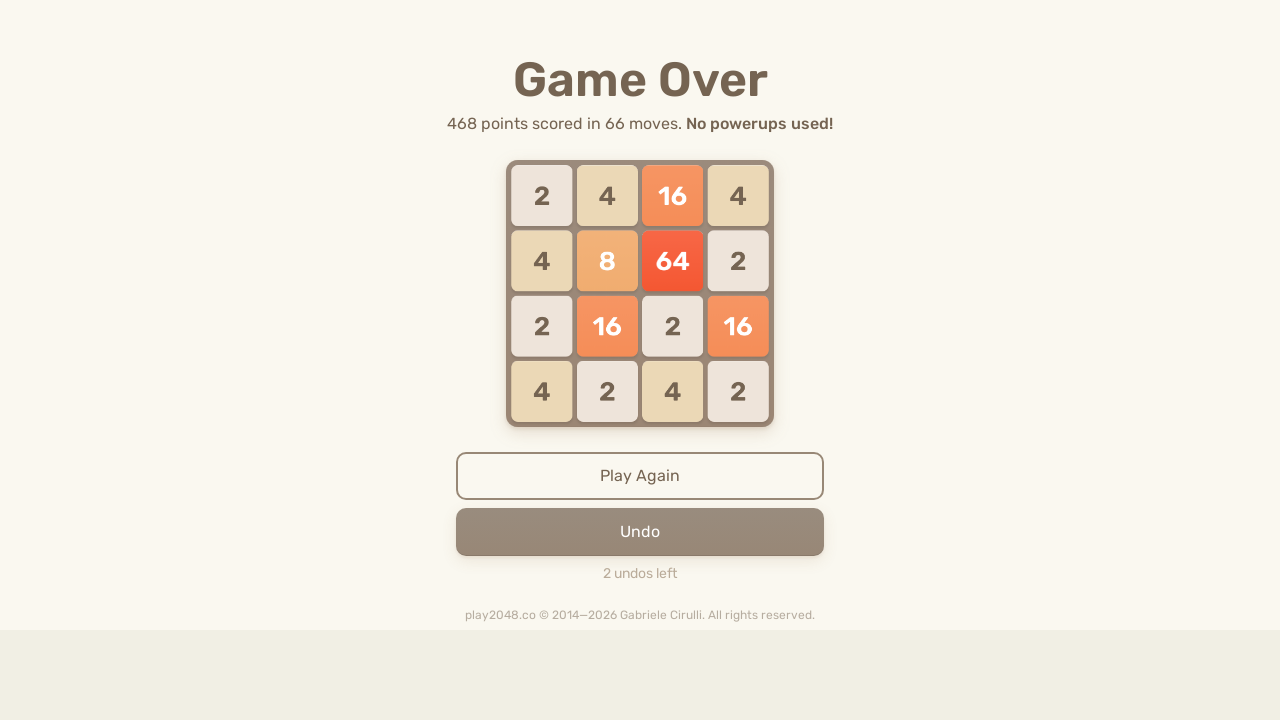

Pressed ArrowDown on html
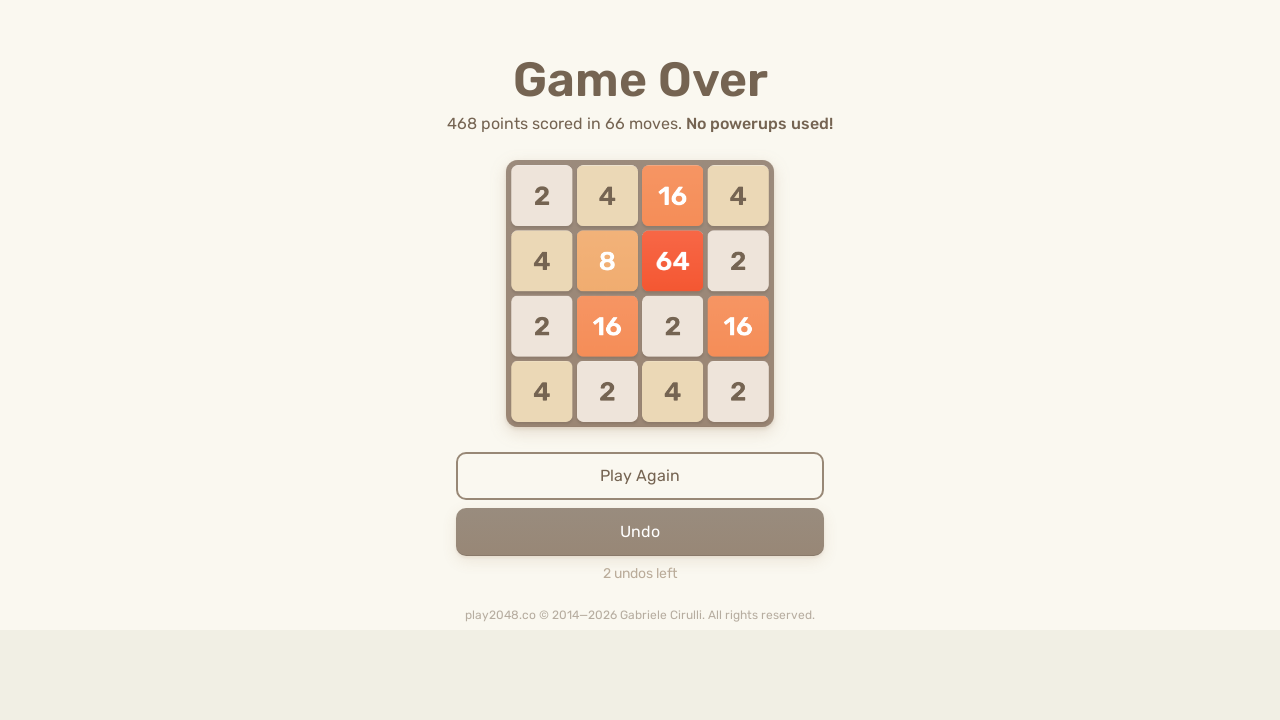

Pressed ArrowLeft on html
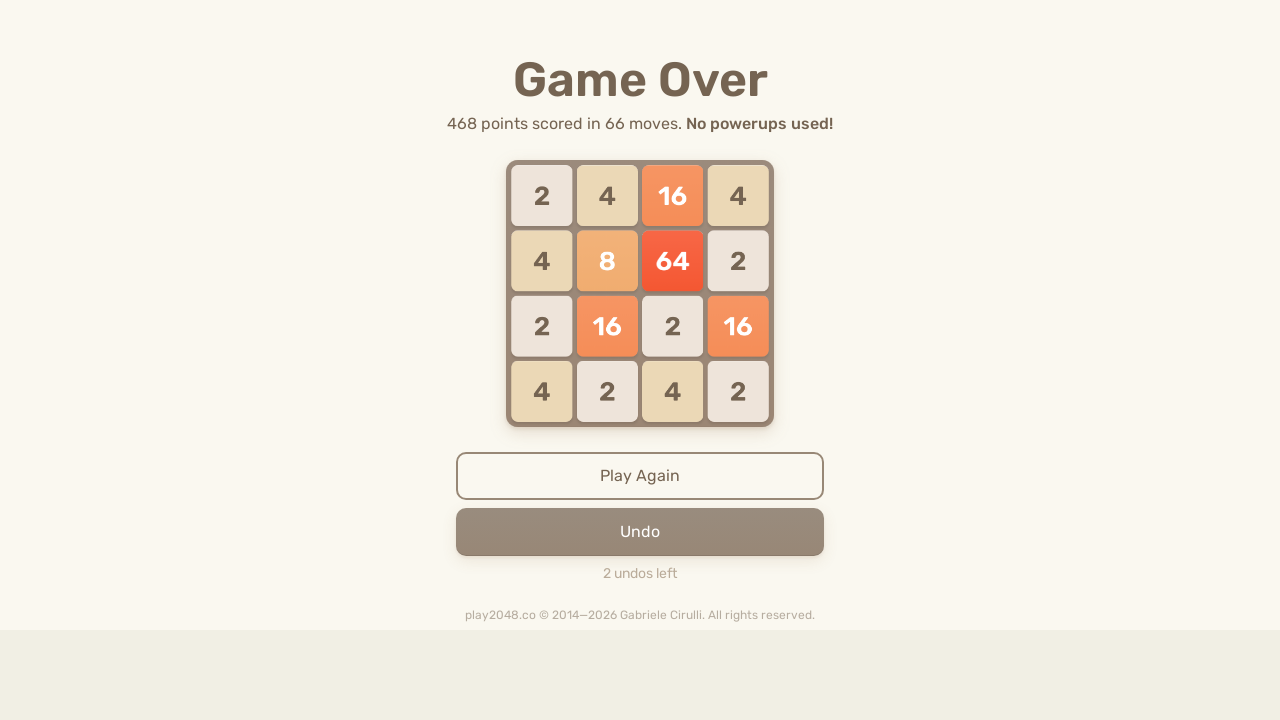

Pressed ArrowRight on html
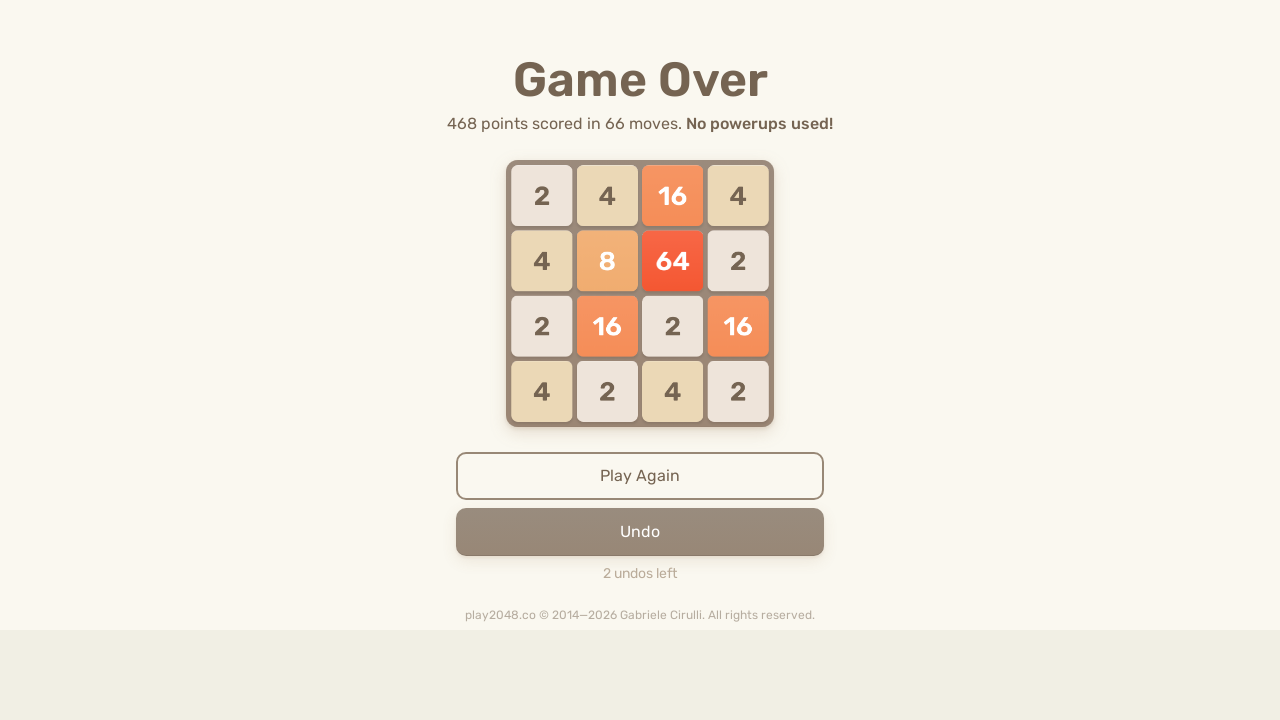

Pressed ArrowUp on html
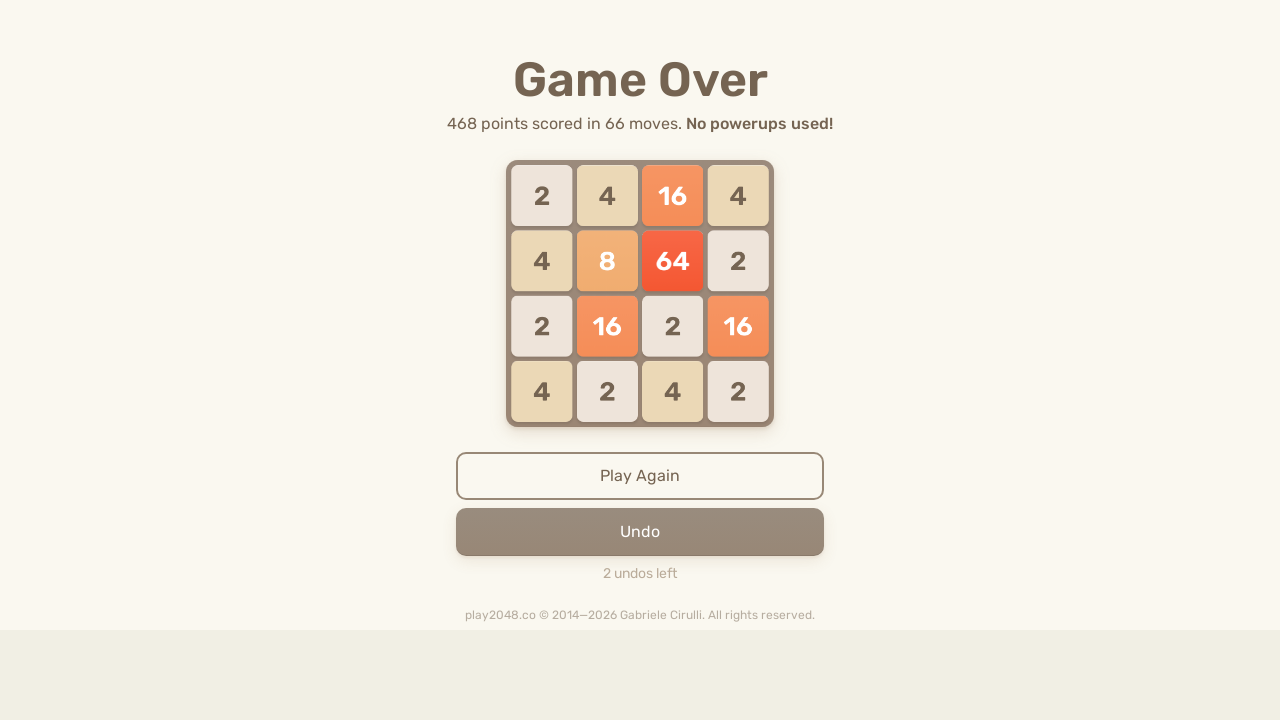

Pressed ArrowDown on html
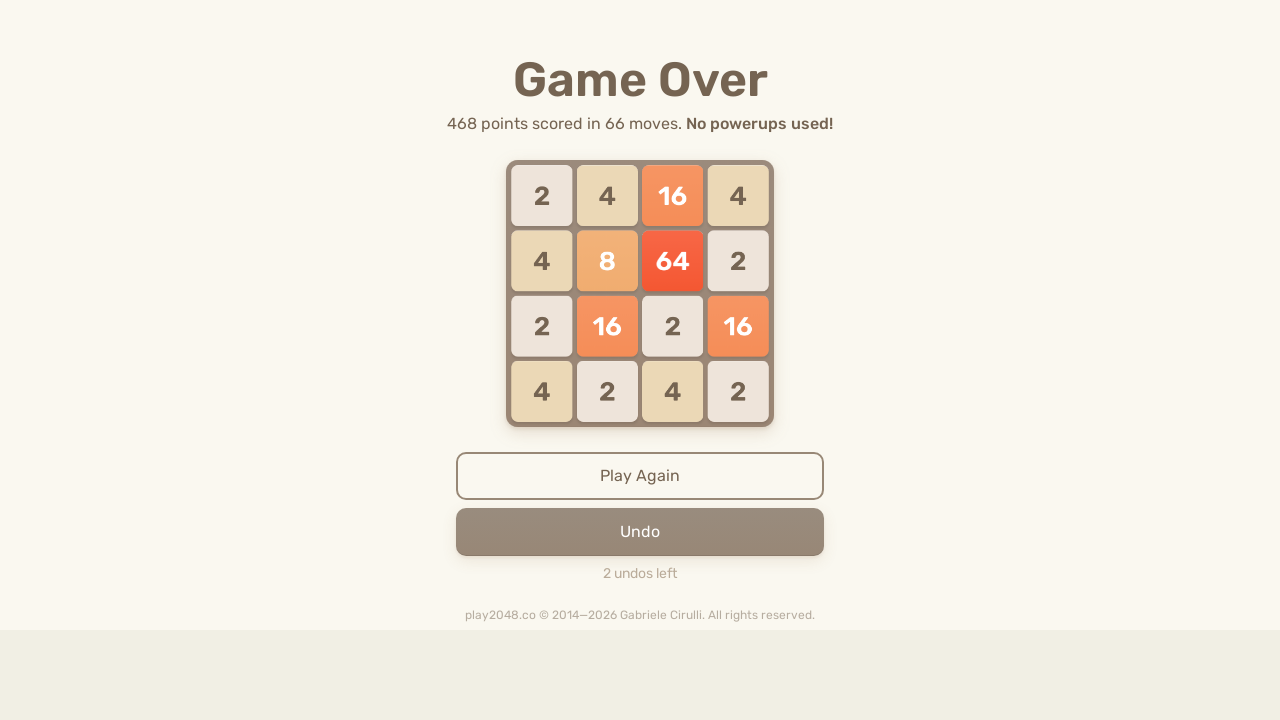

Pressed ArrowLeft on html
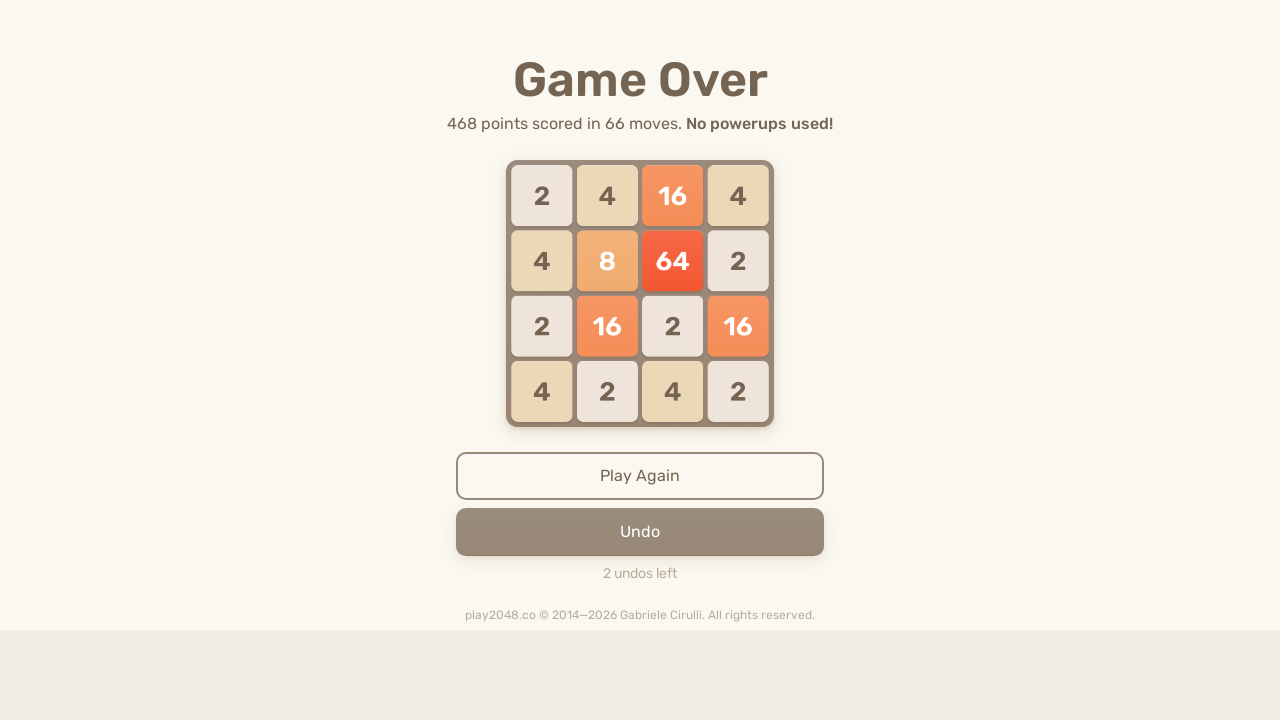

Pressed ArrowRight on html
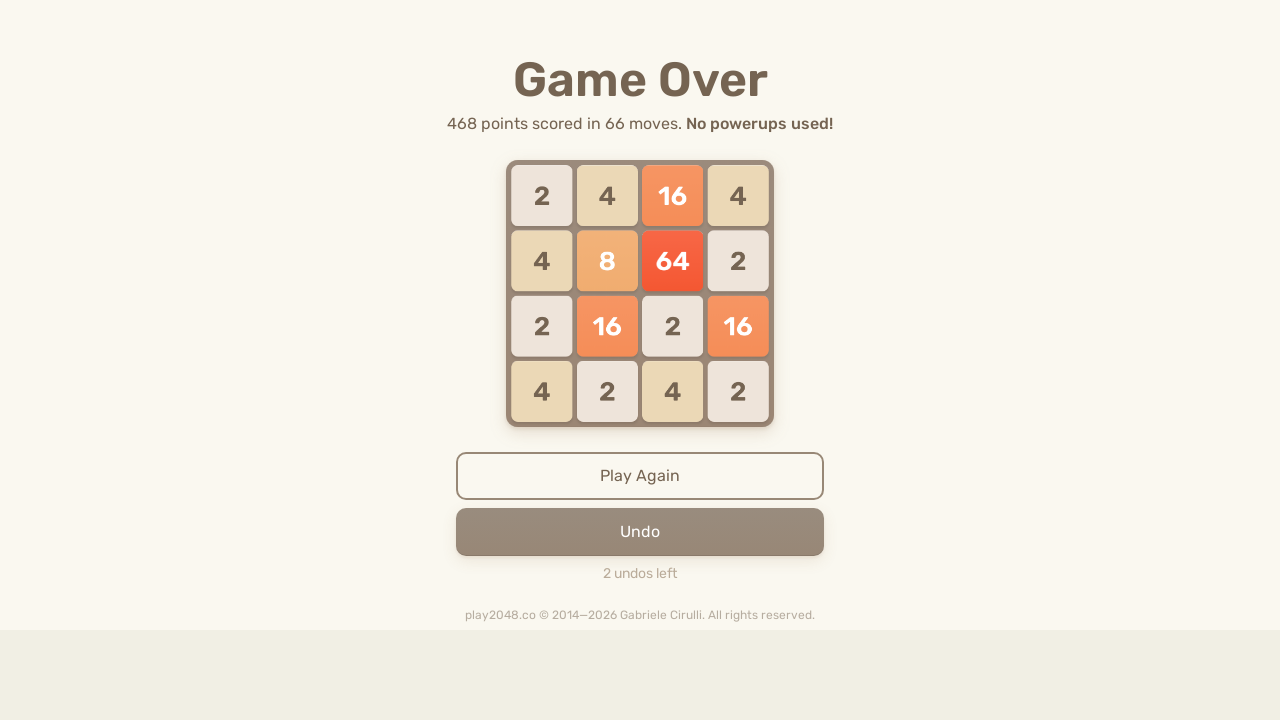

Pressed ArrowUp on html
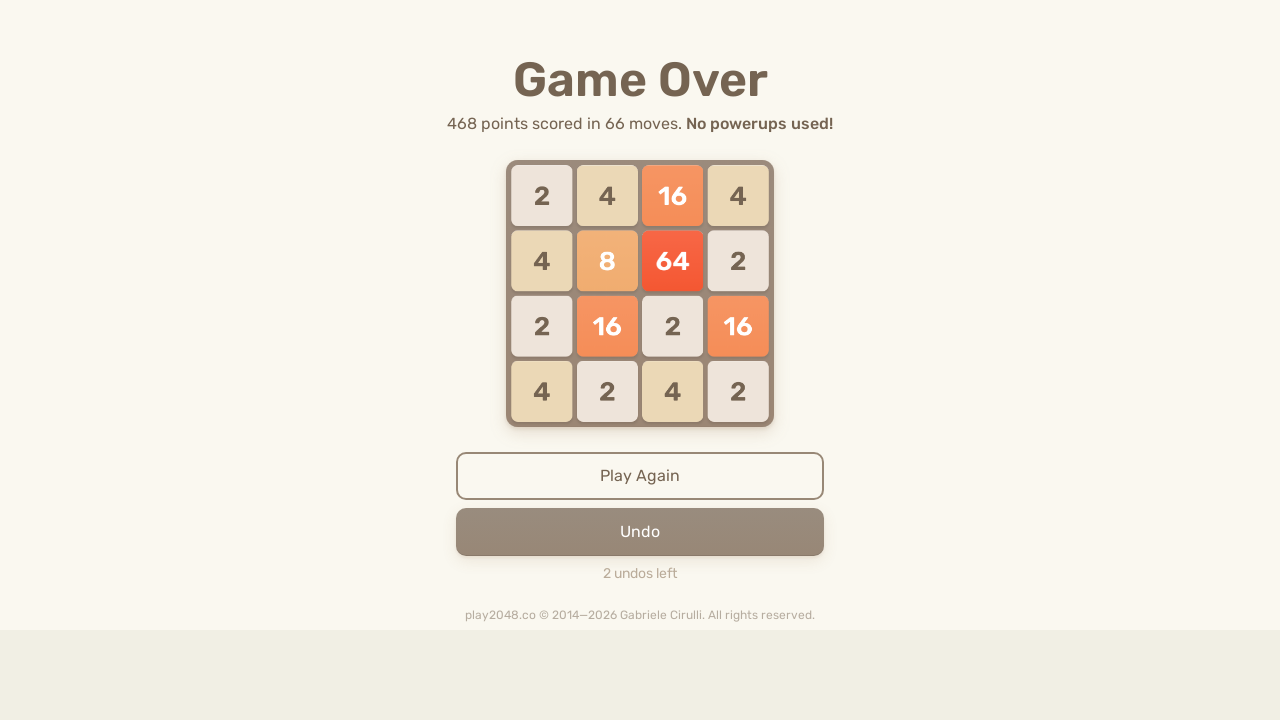

Pressed ArrowDown on html
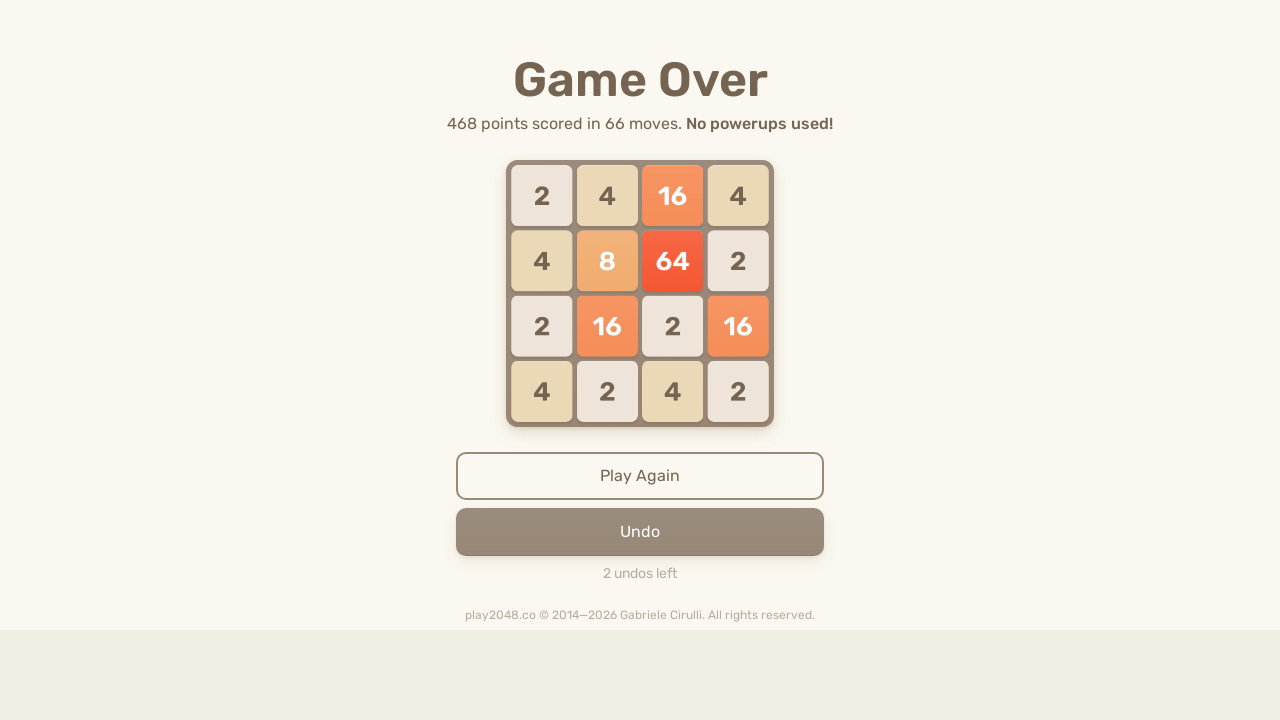

Pressed ArrowLeft on html
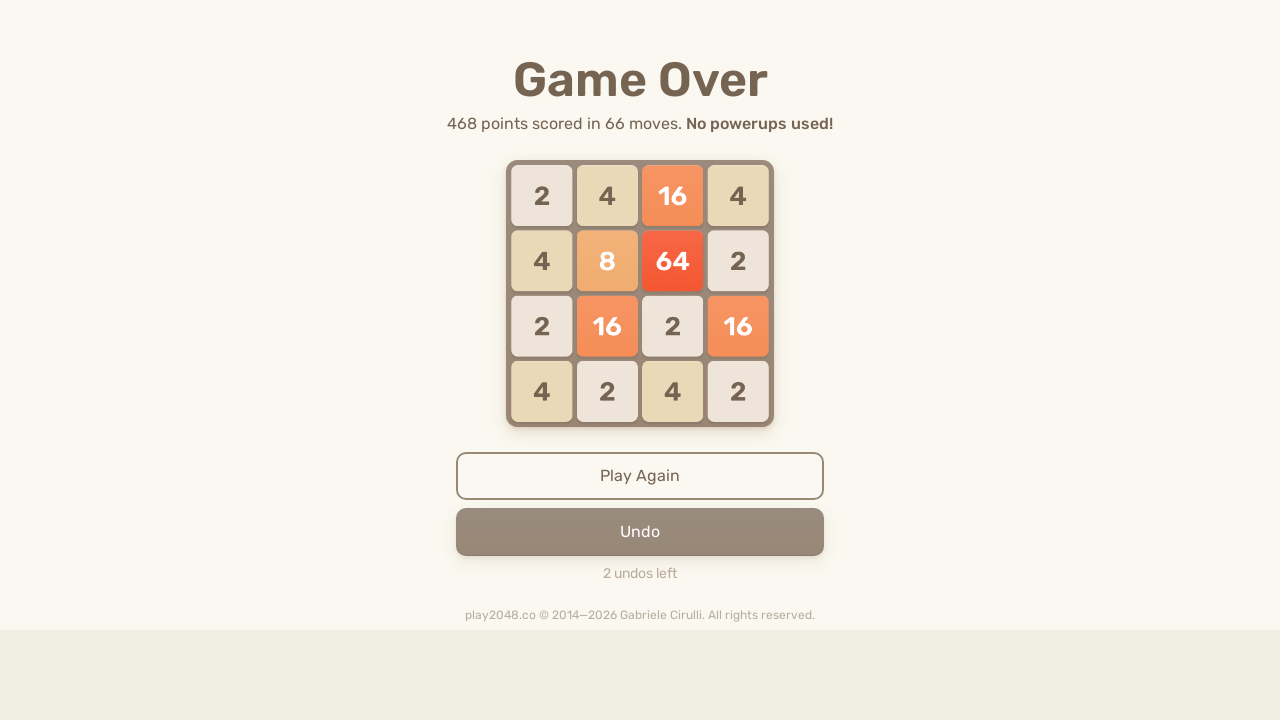

Pressed ArrowRight on html
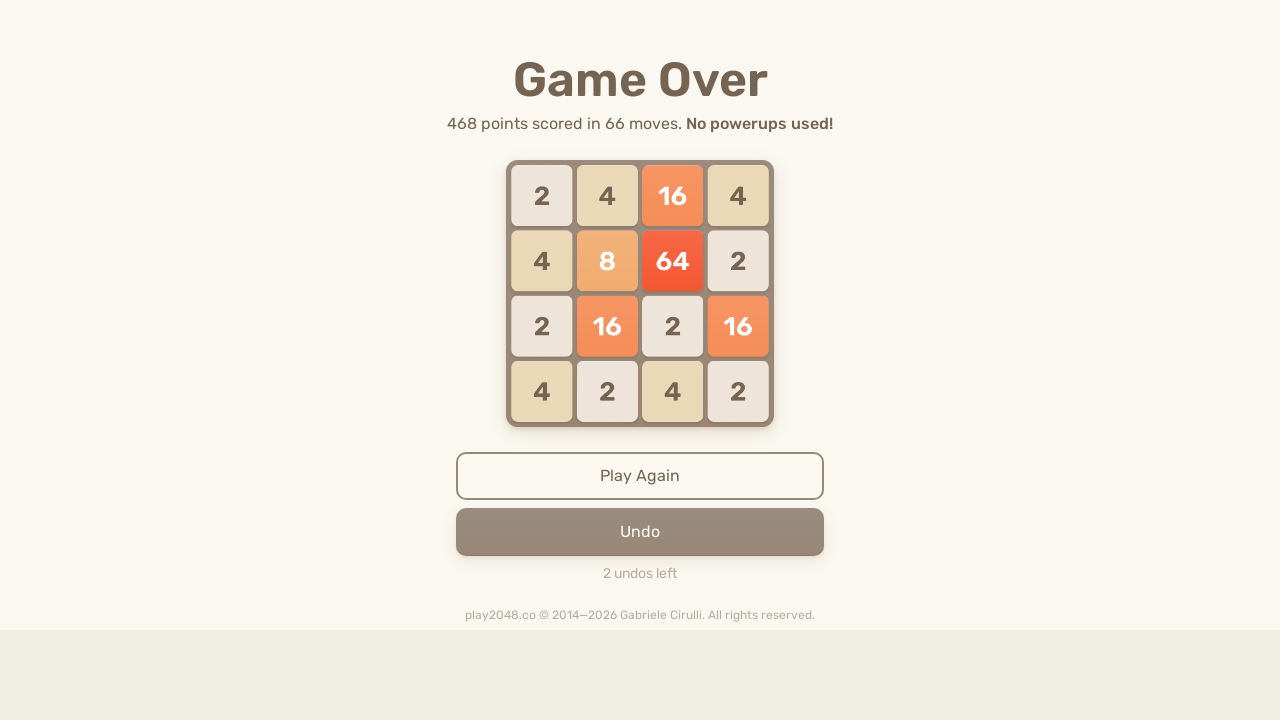

Pressed ArrowUp on html
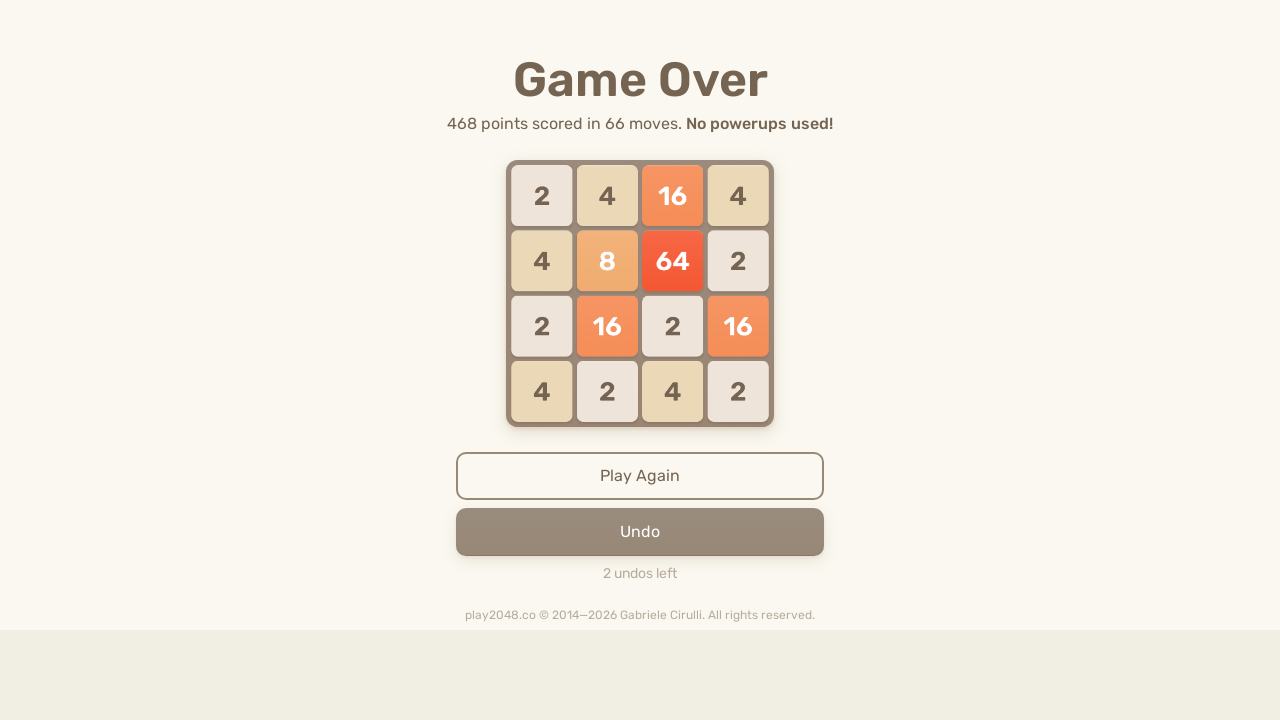

Pressed ArrowDown on html
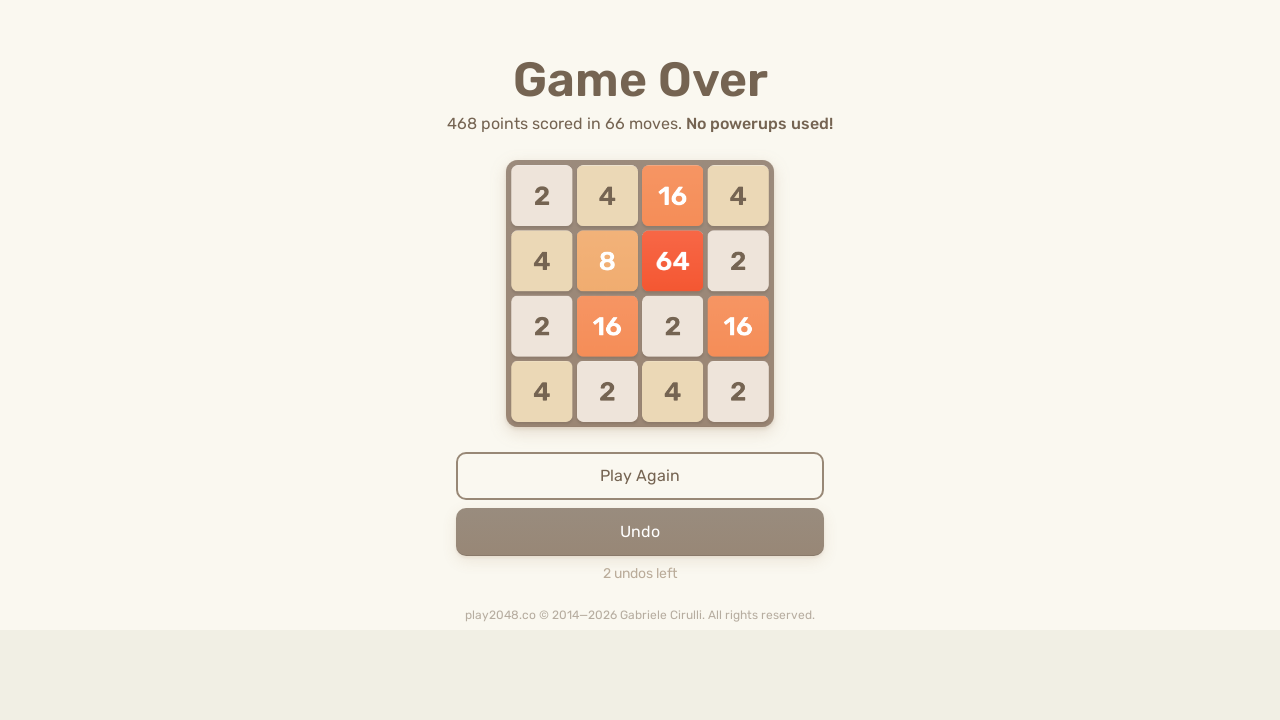

Pressed ArrowLeft on html
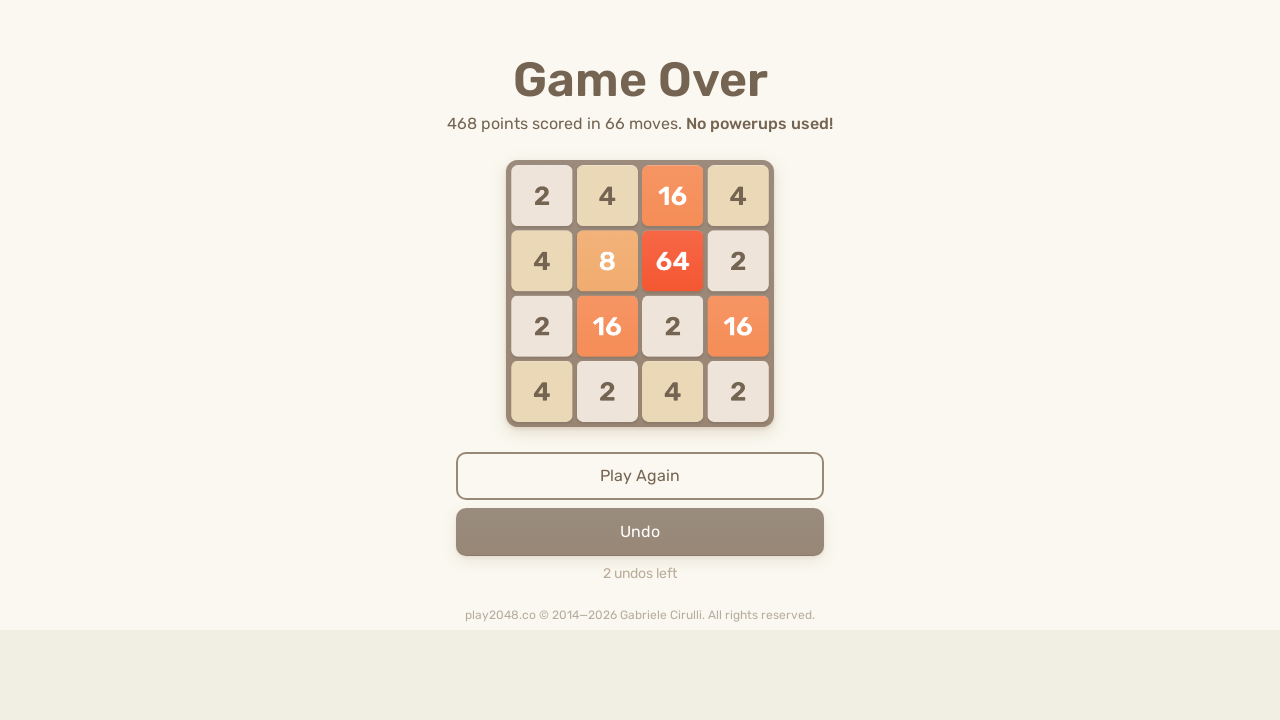

Pressed ArrowRight on html
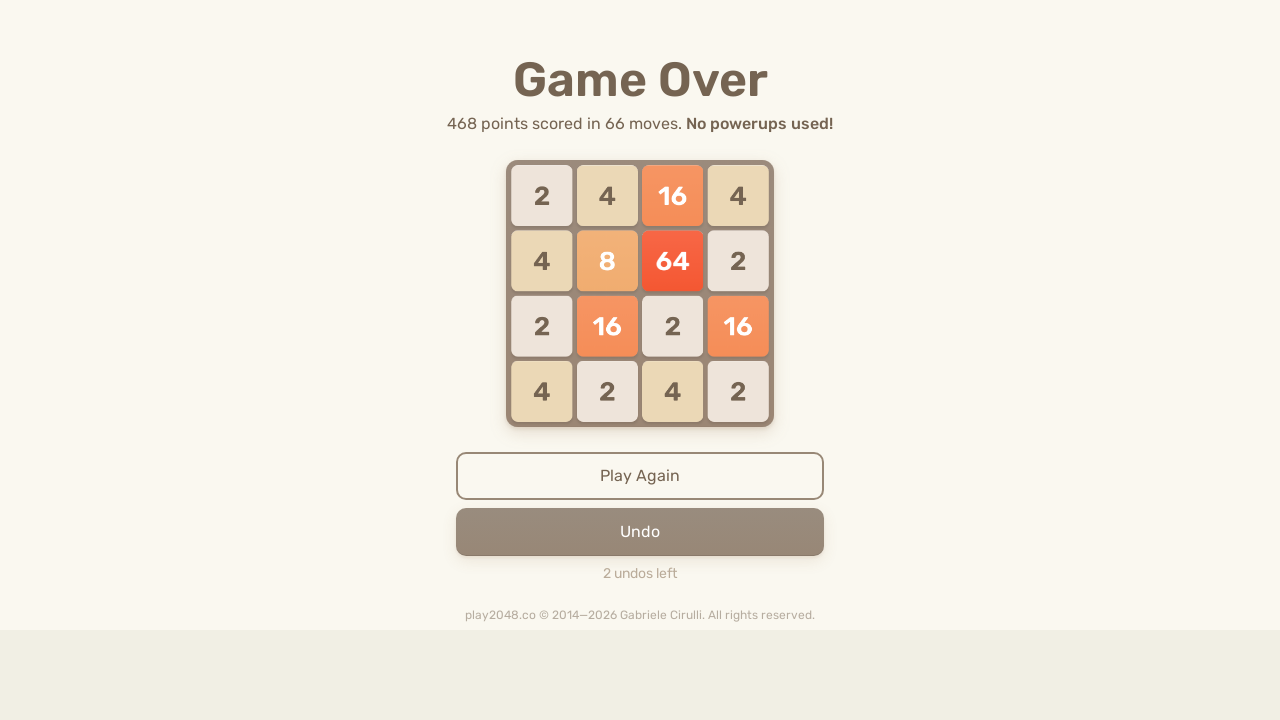

Pressed ArrowUp on html
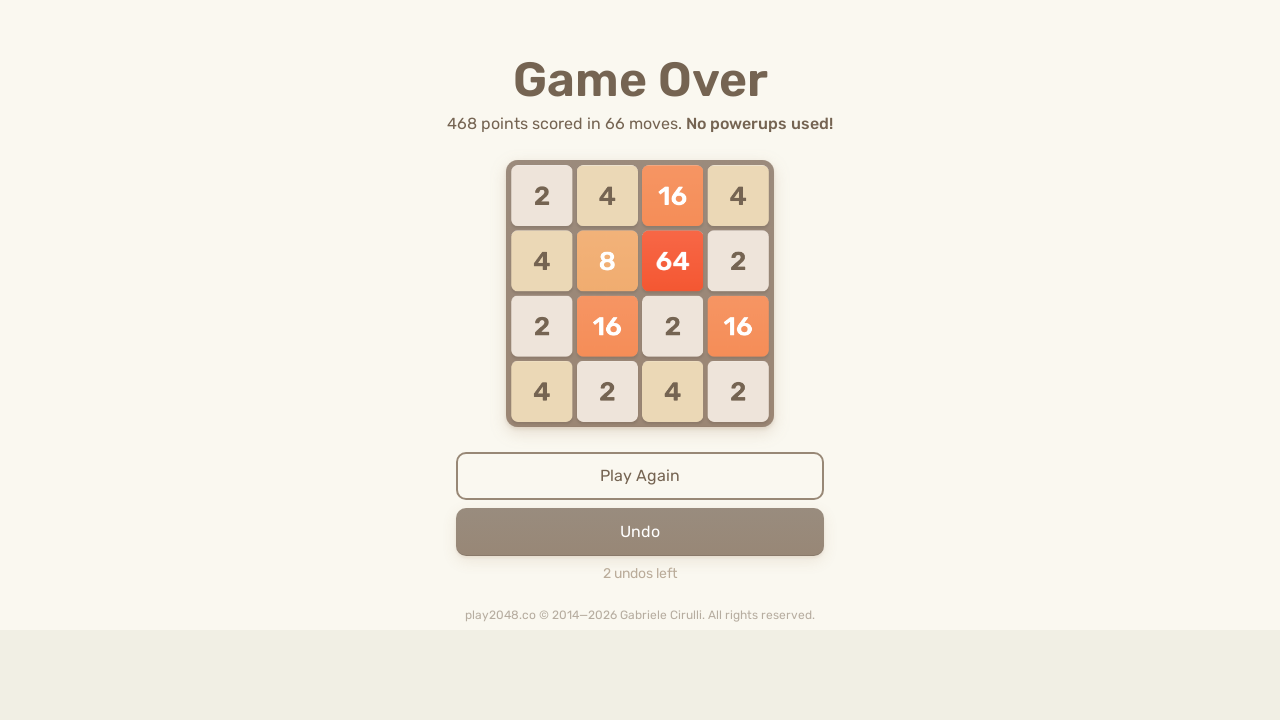

Pressed ArrowDown on html
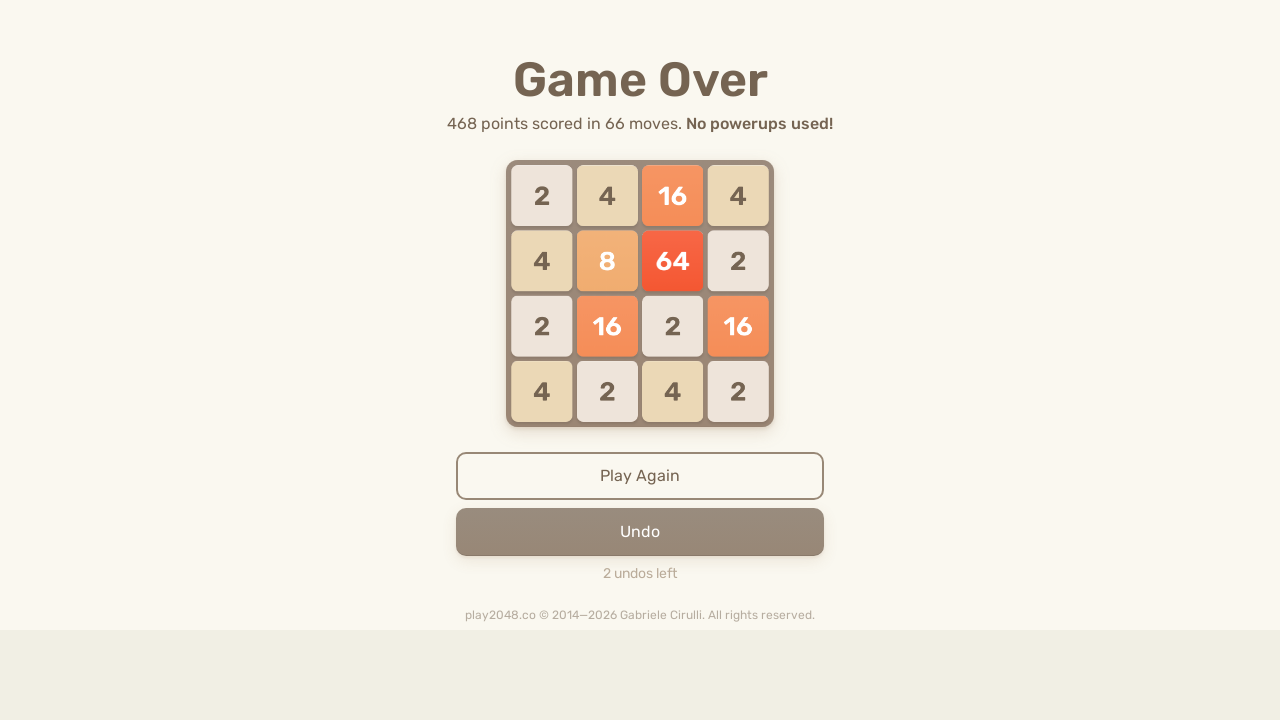

Pressed ArrowLeft on html
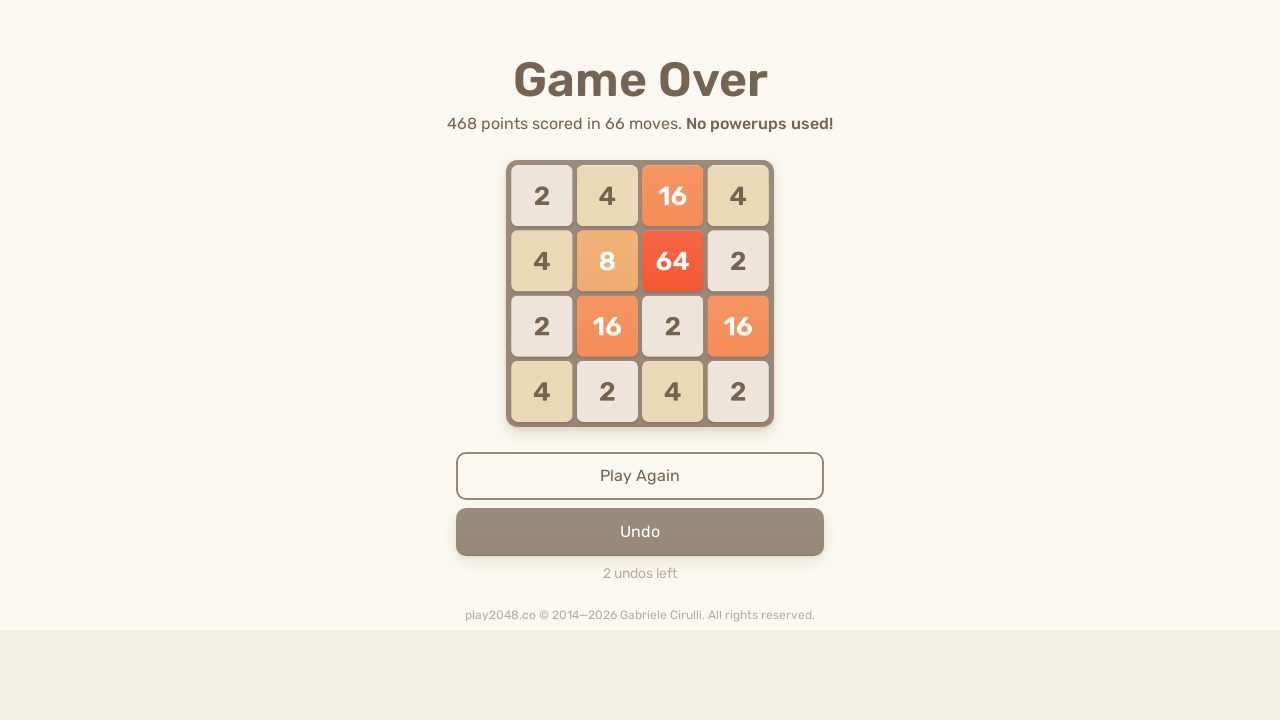

Pressed ArrowRight on html
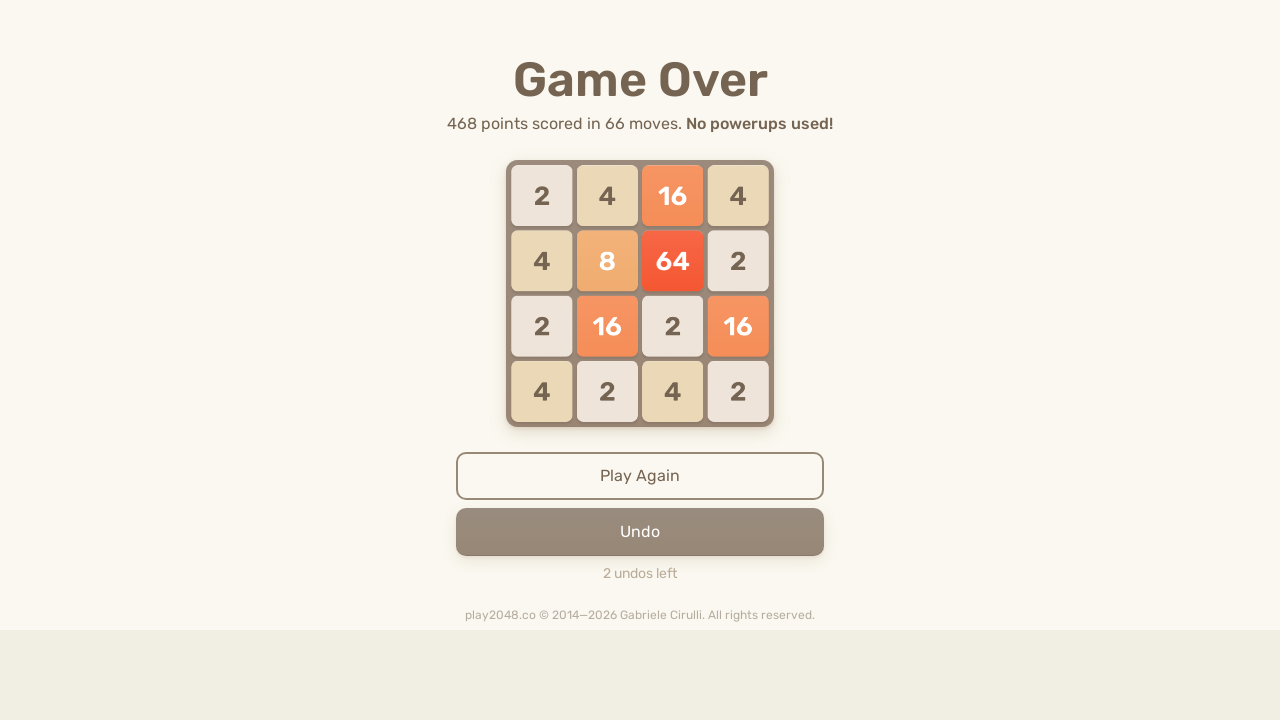

Pressed ArrowUp on html
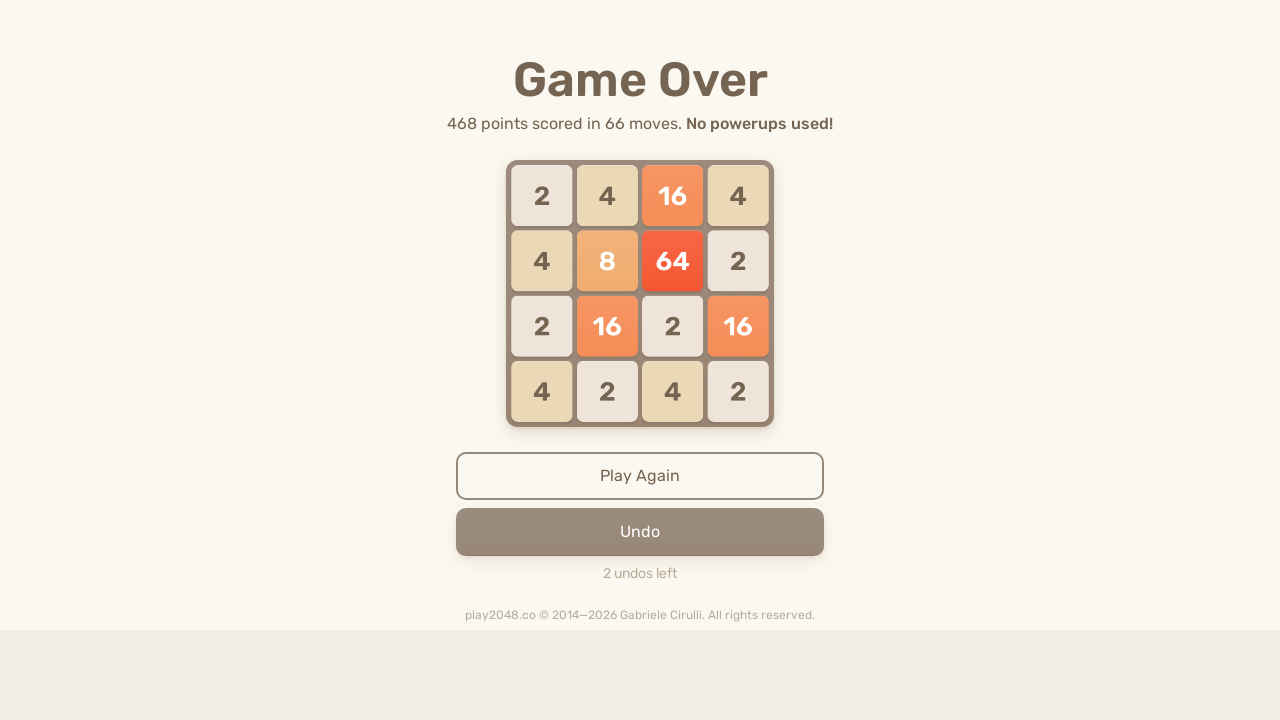

Pressed ArrowDown on html
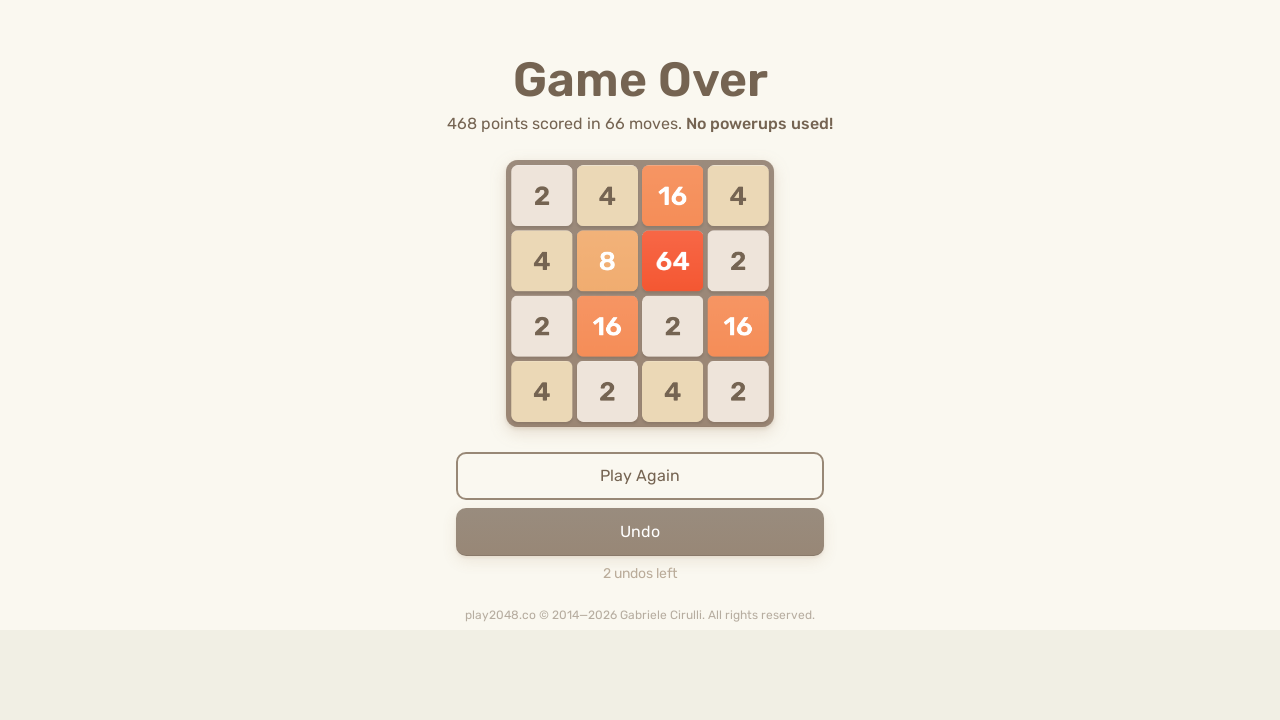

Pressed ArrowLeft on html
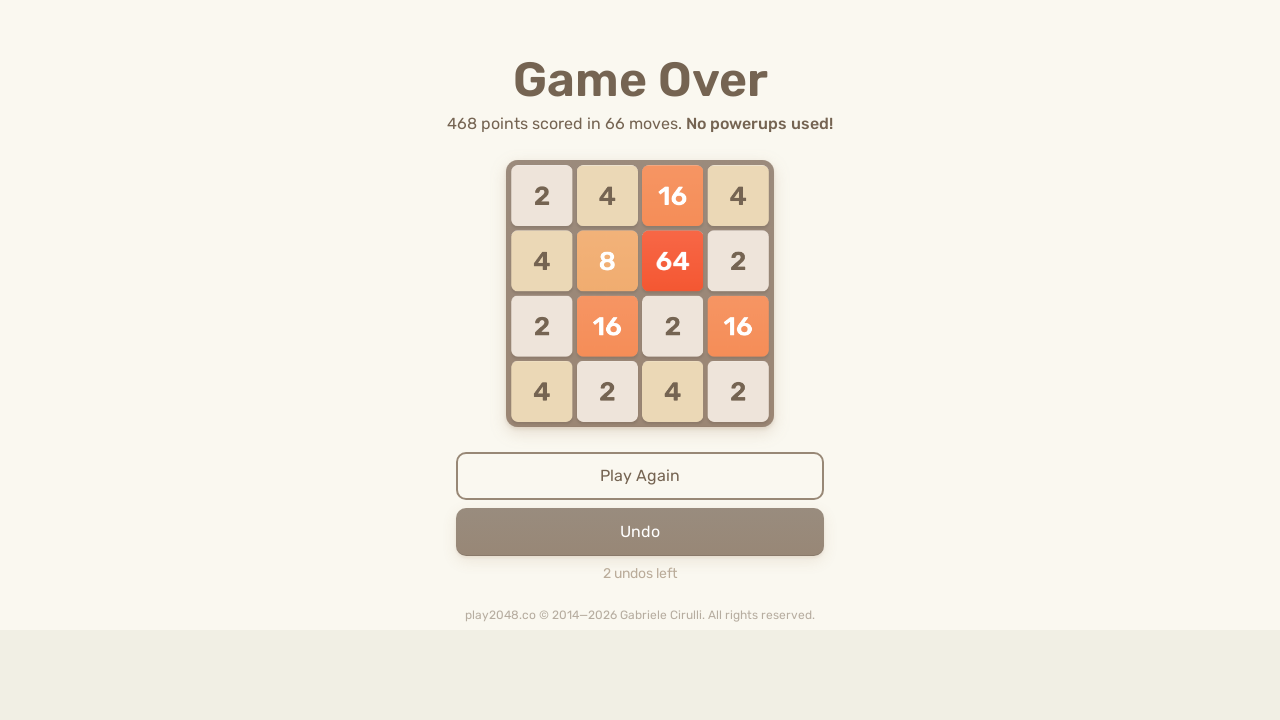

Pressed ArrowRight on html
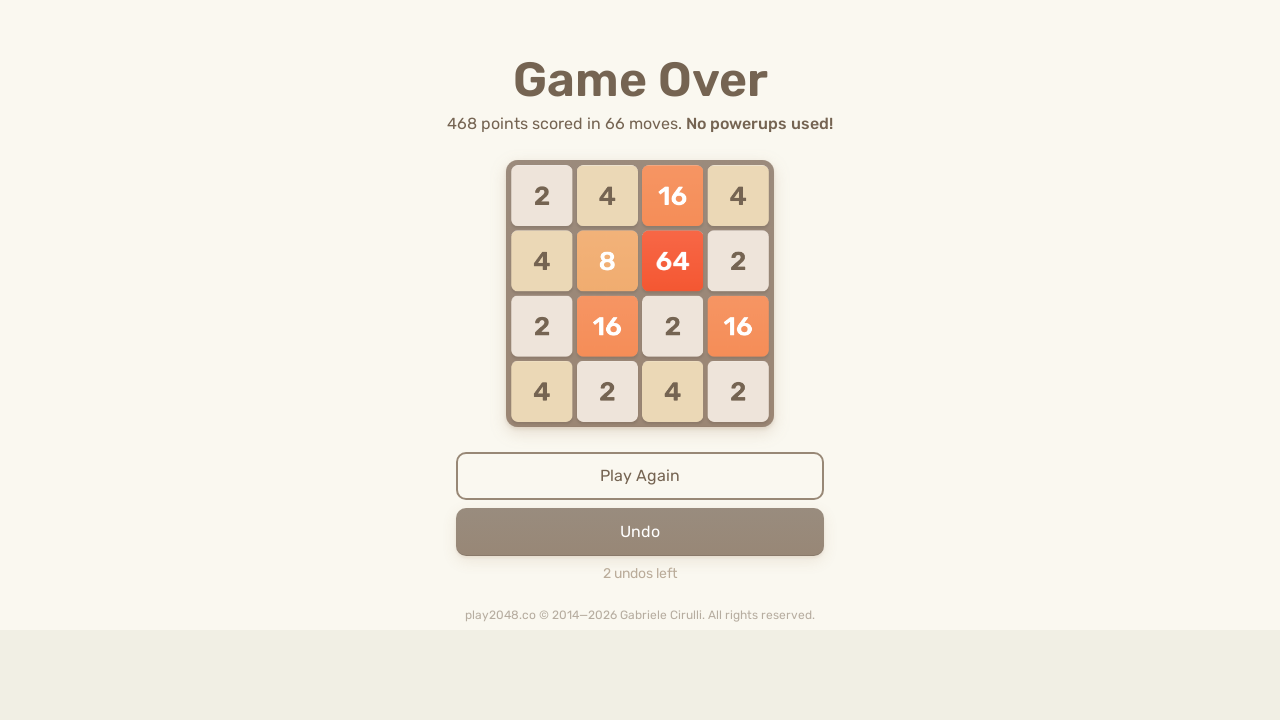

Pressed ArrowUp on html
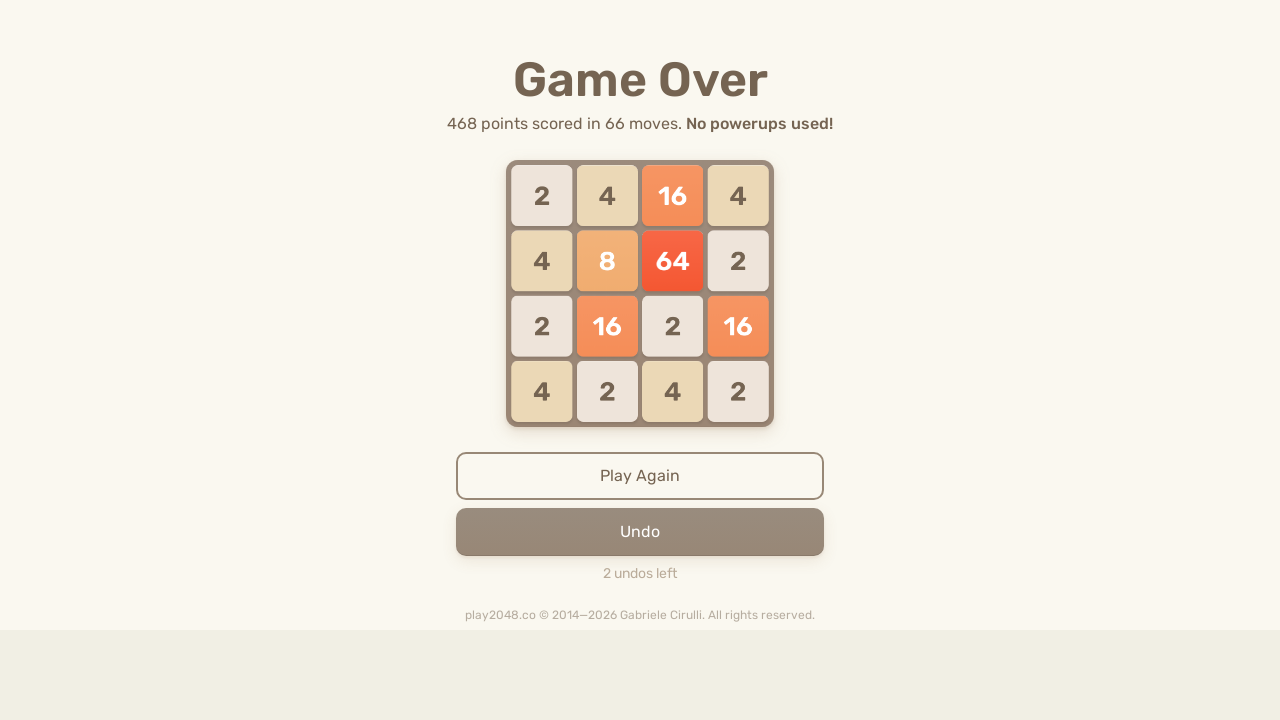

Pressed ArrowDown on html
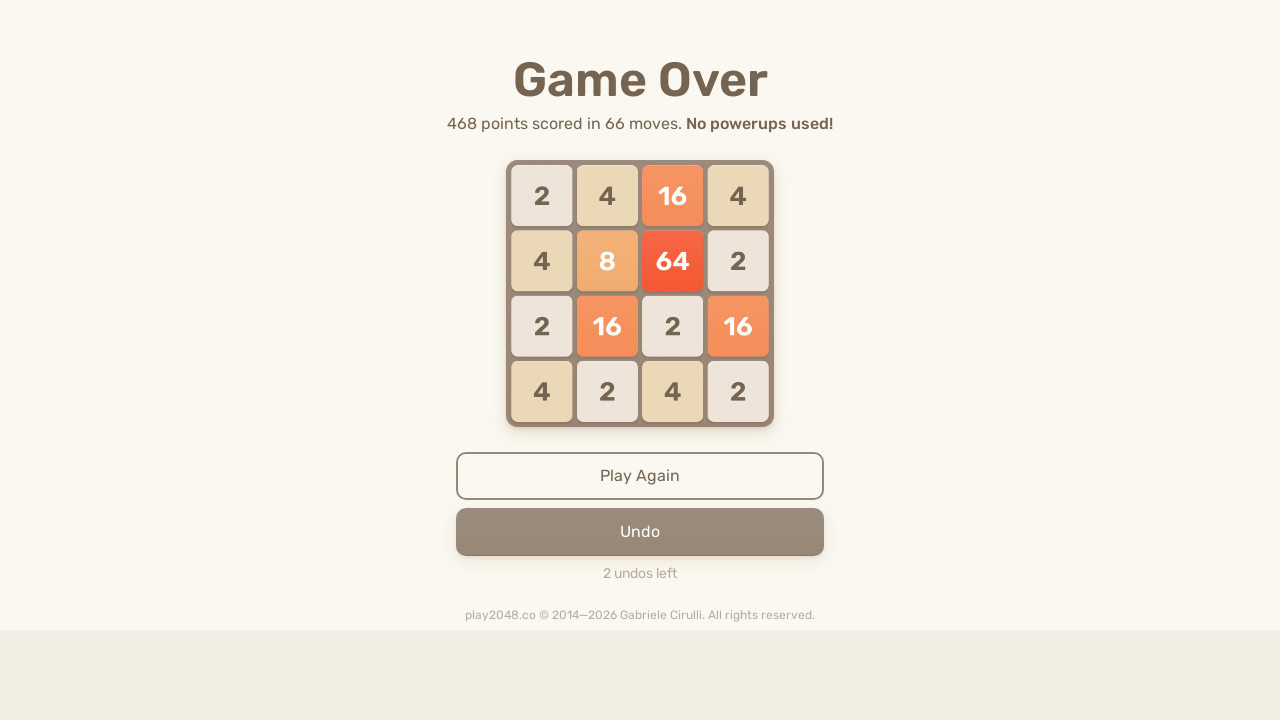

Pressed ArrowLeft on html
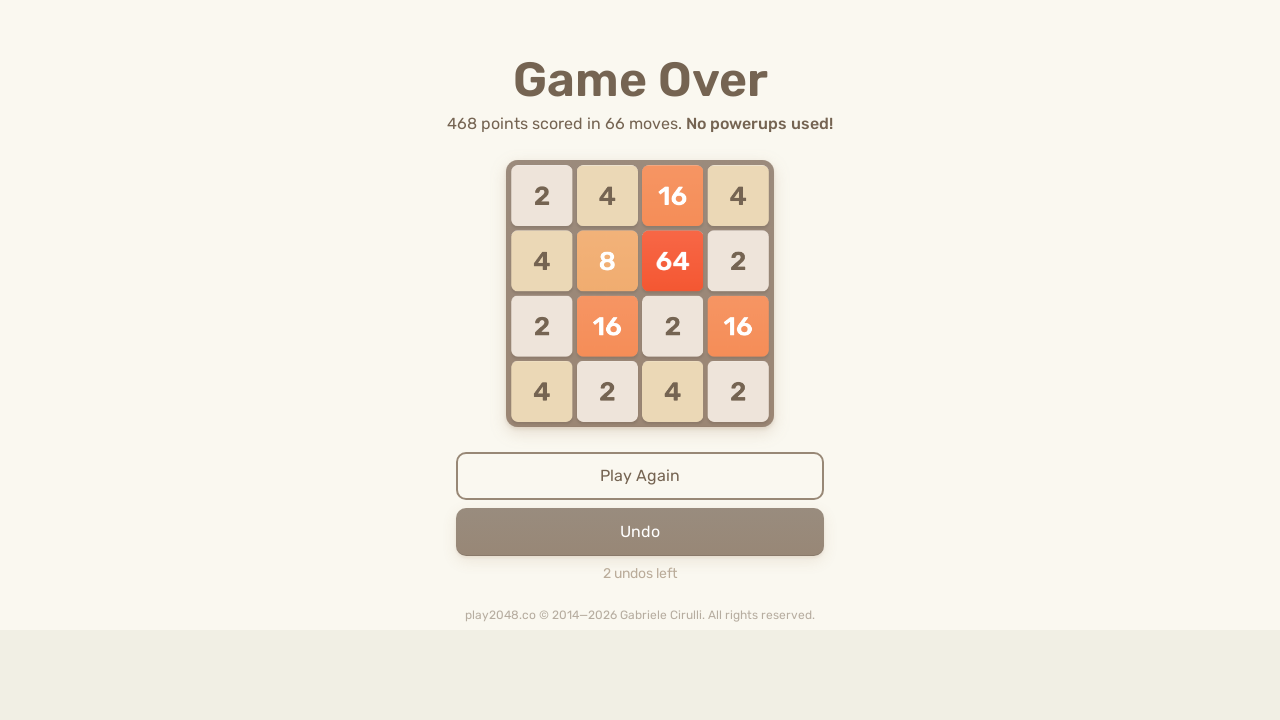

Pressed ArrowRight on html
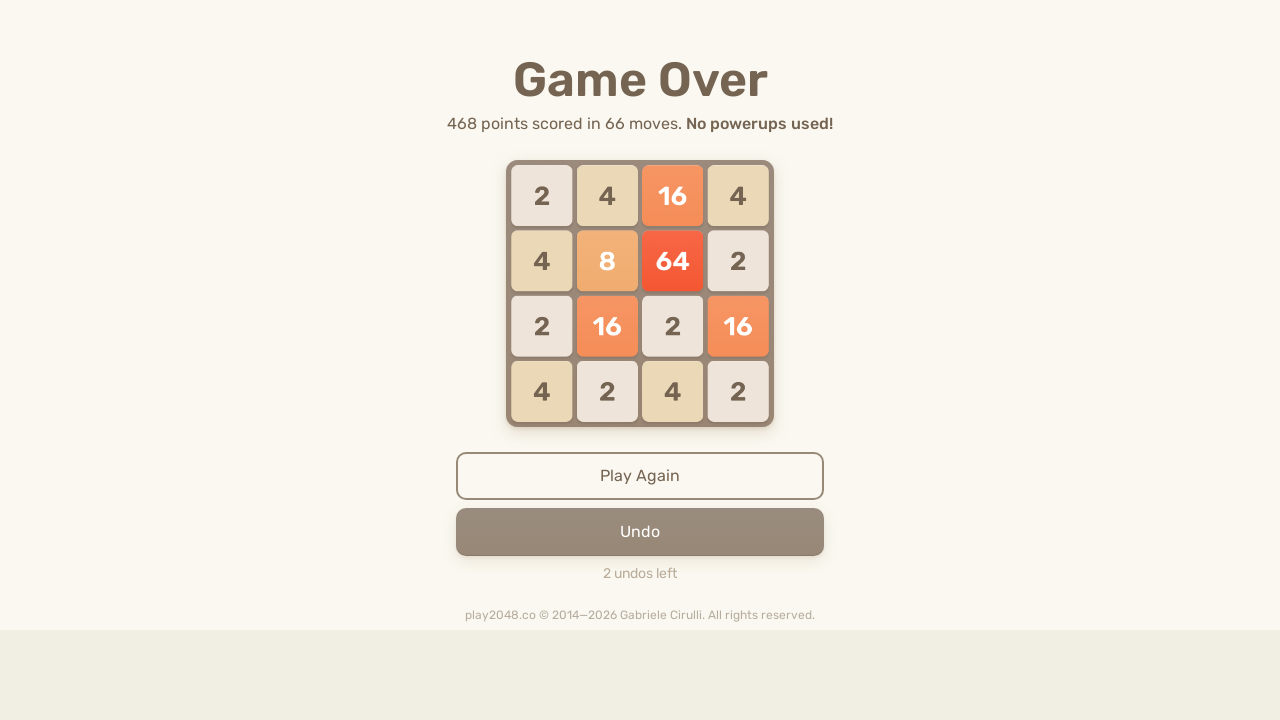

Pressed ArrowUp on html
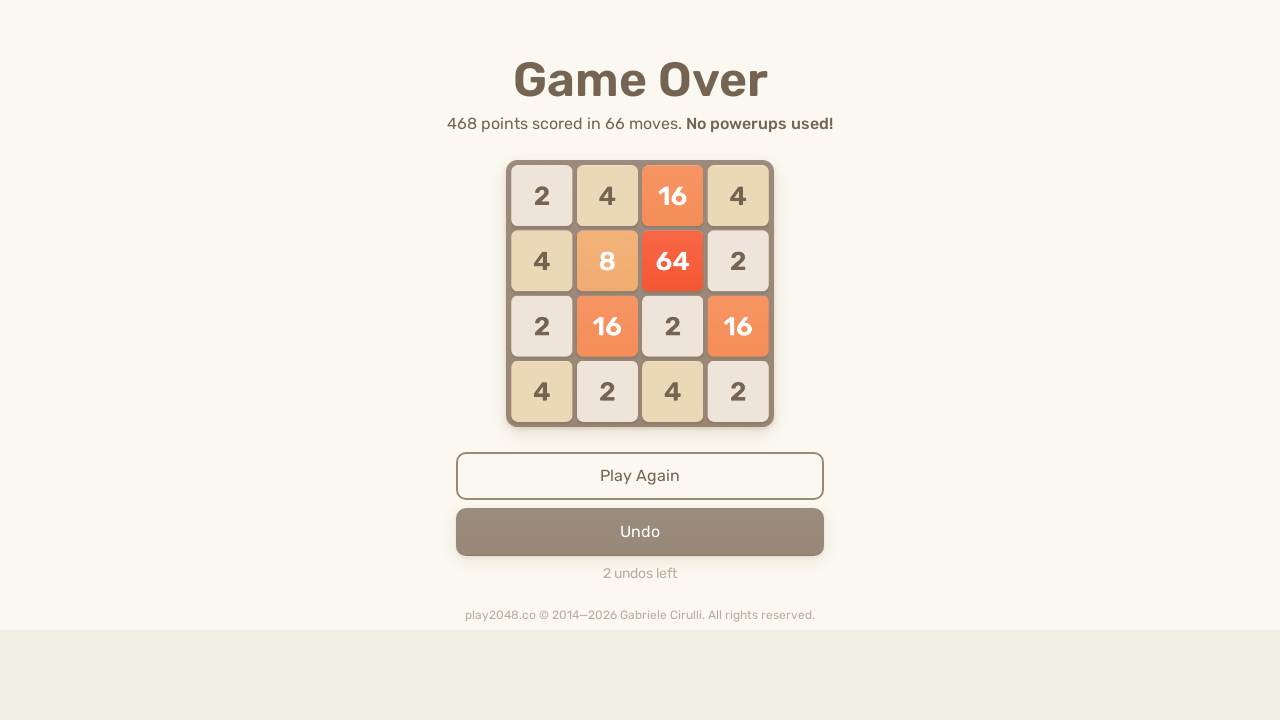

Pressed ArrowDown on html
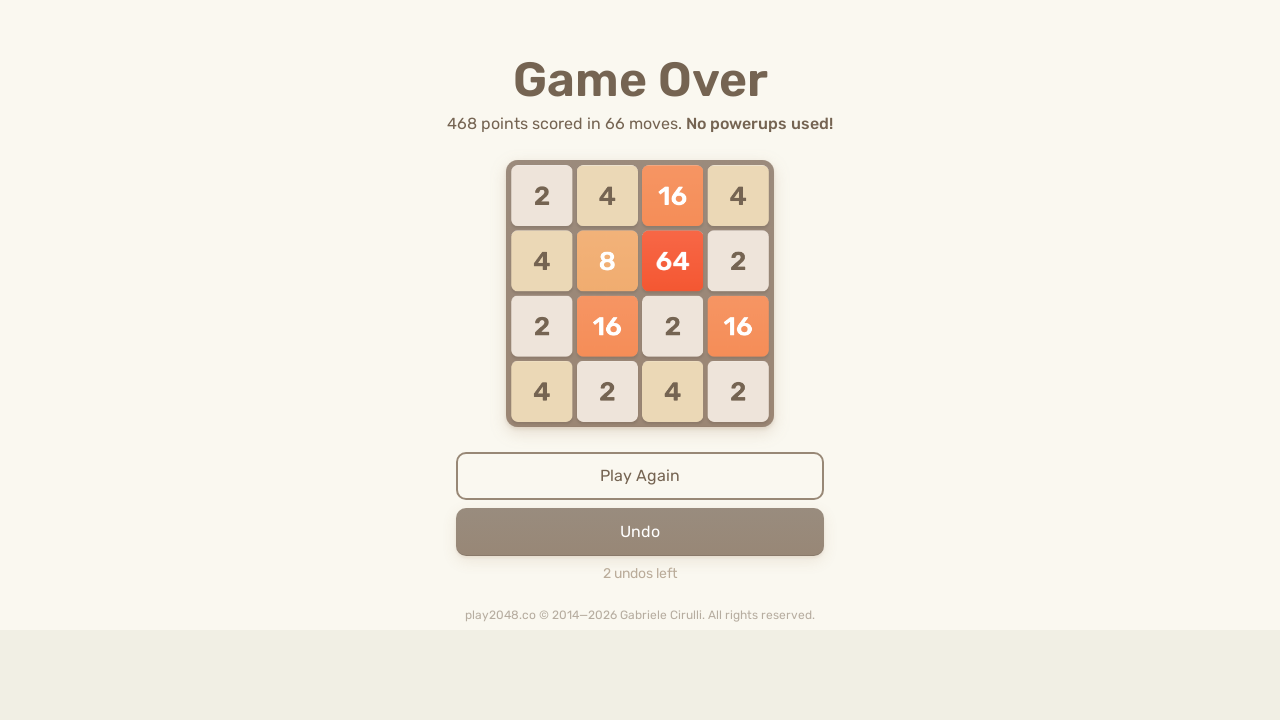

Pressed ArrowLeft on html
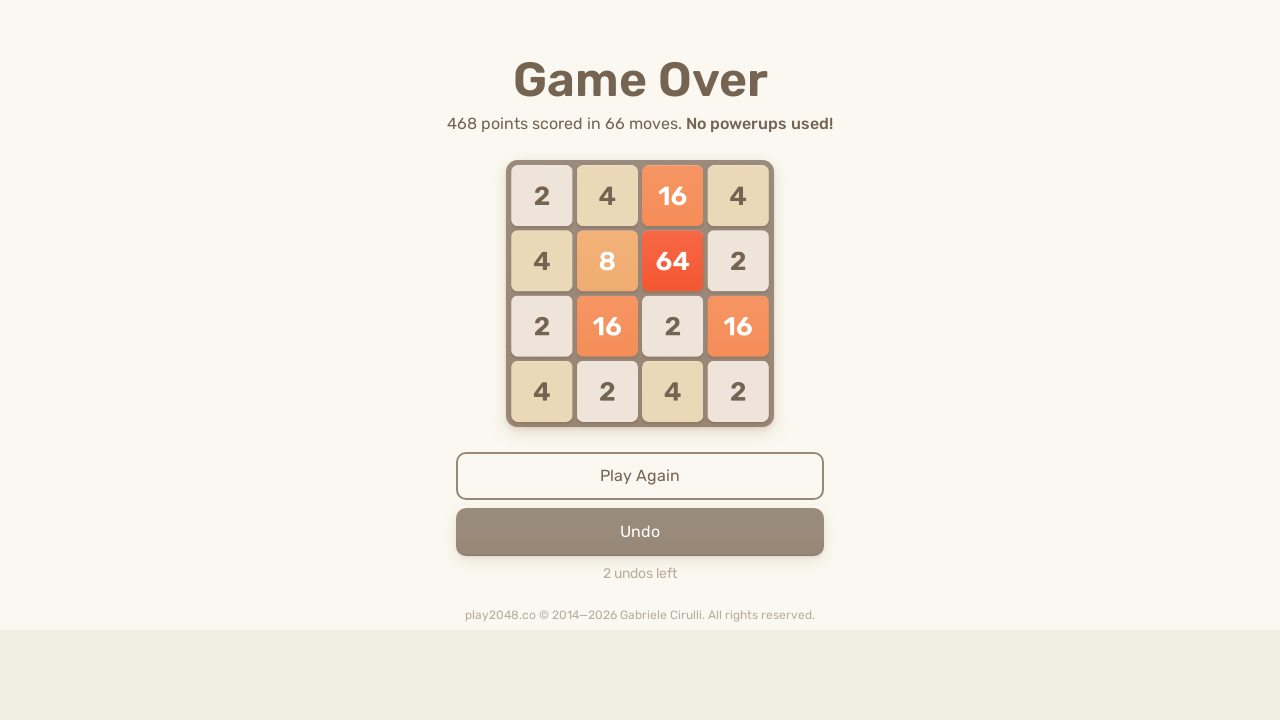

Pressed ArrowRight on html
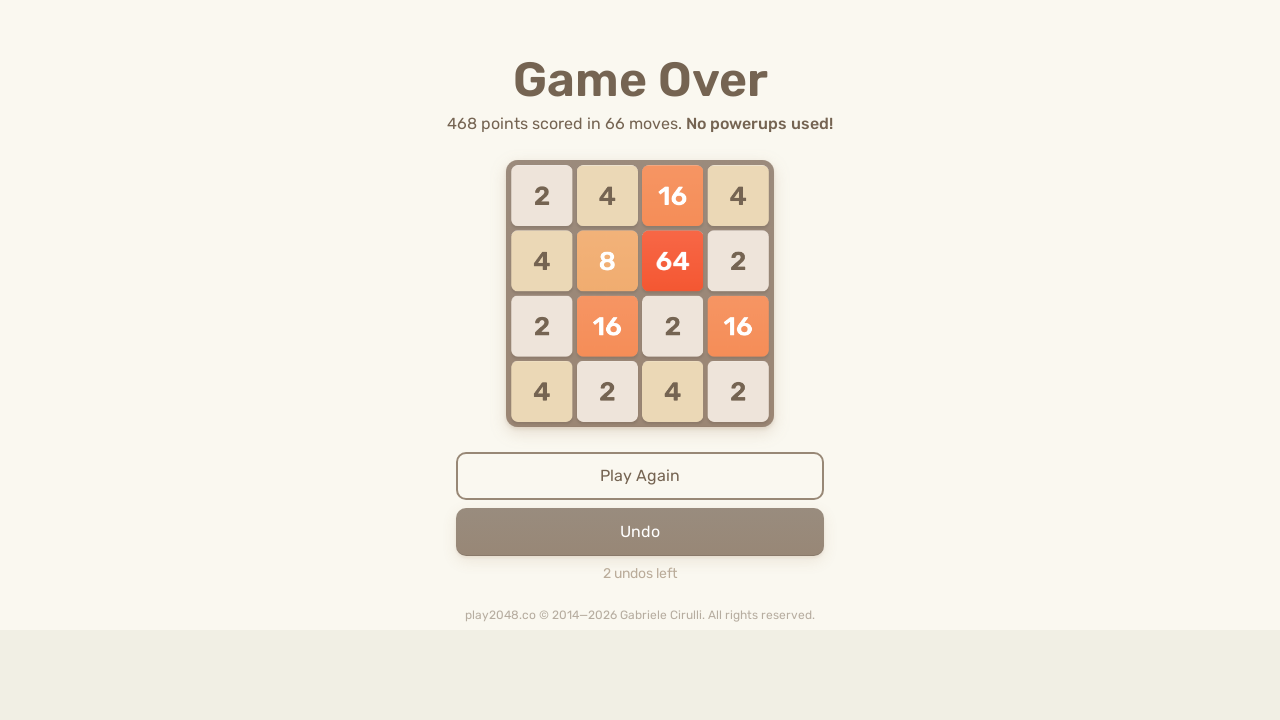

Pressed ArrowUp on html
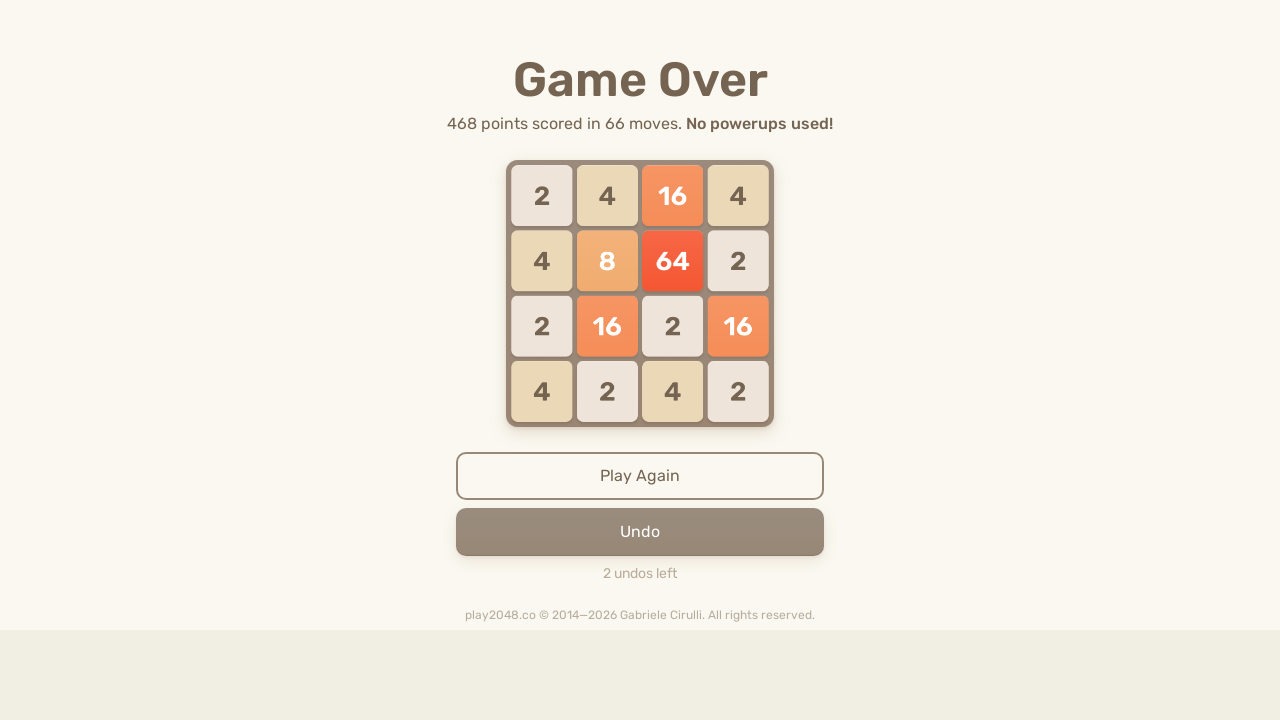

Pressed ArrowDown on html
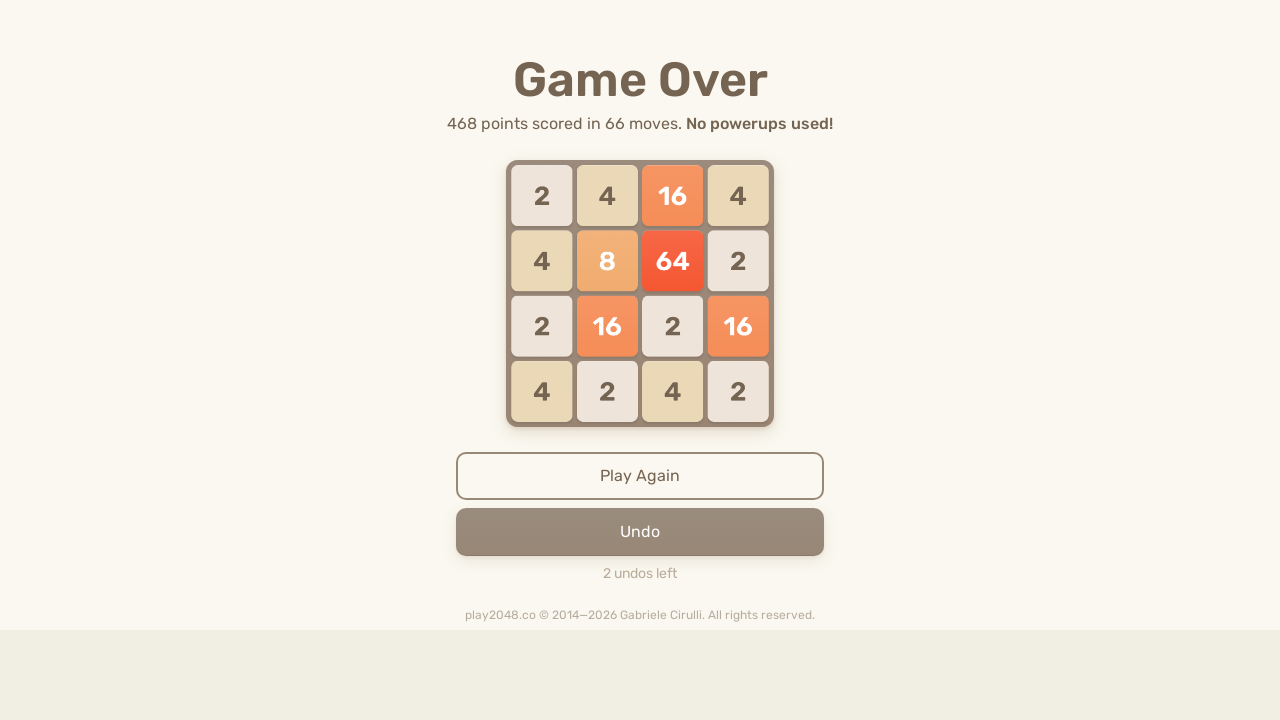

Pressed ArrowLeft on html
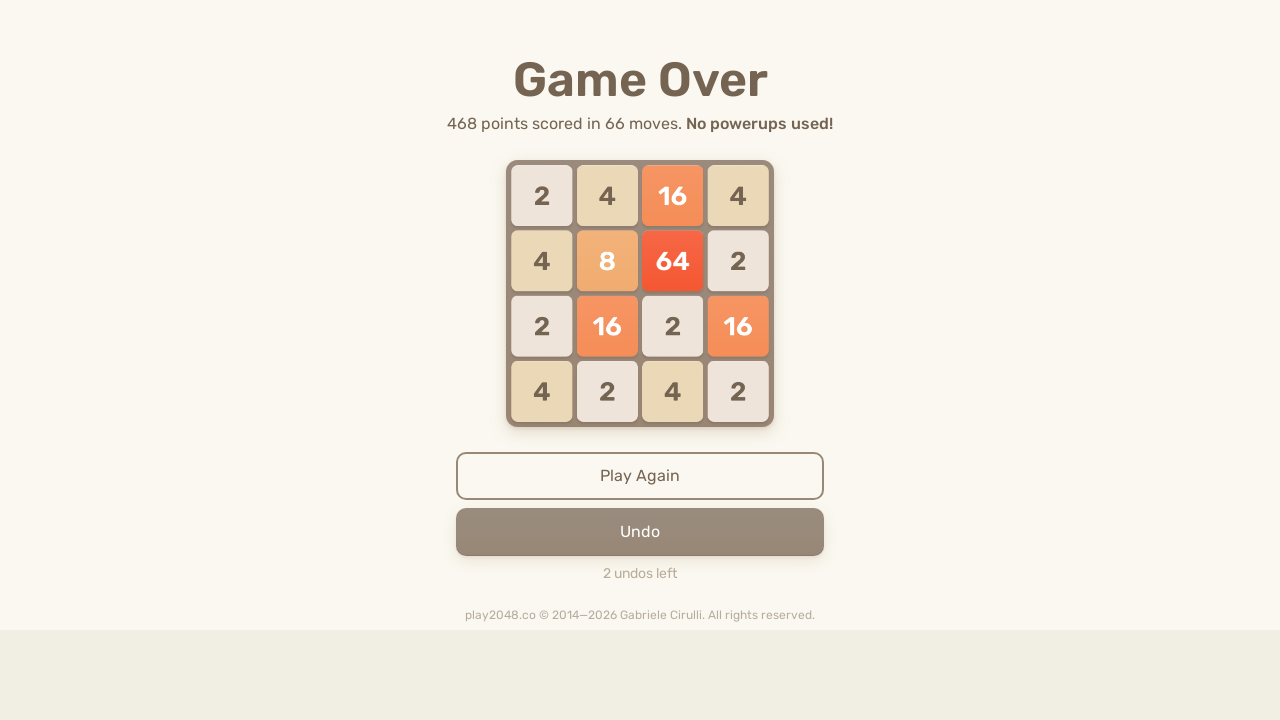

Pressed ArrowRight on html
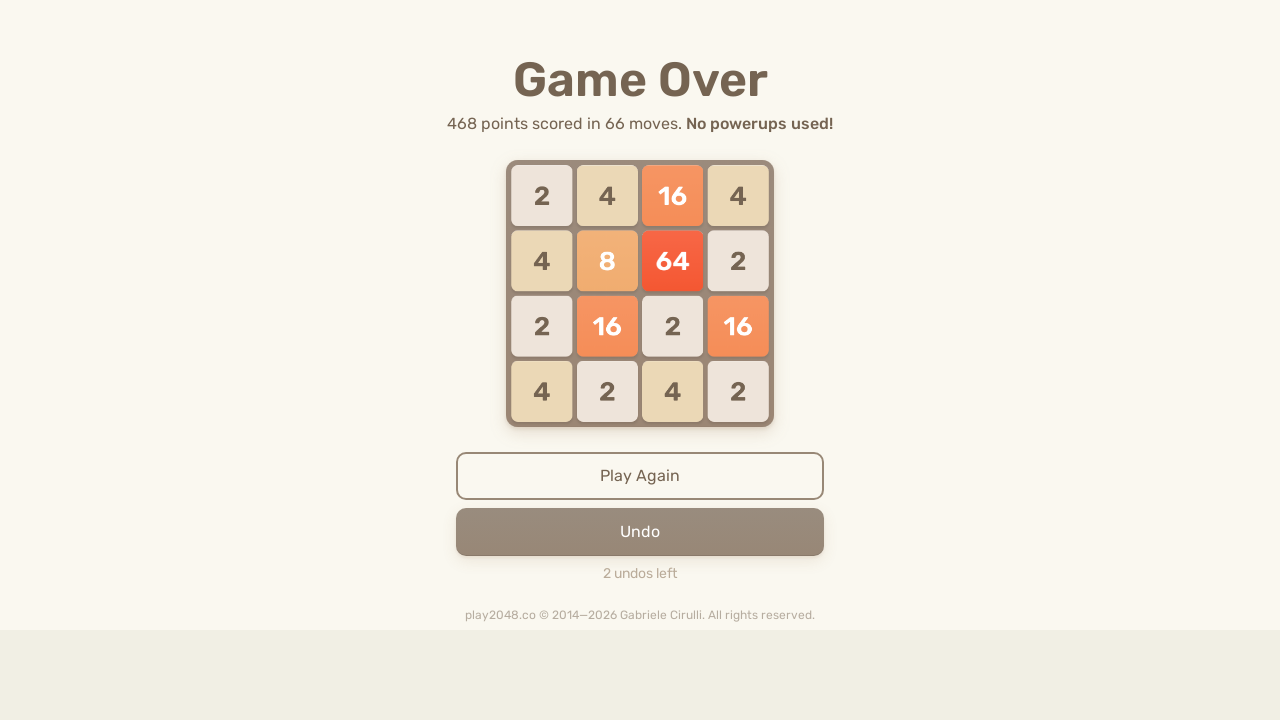

Pressed ArrowUp on html
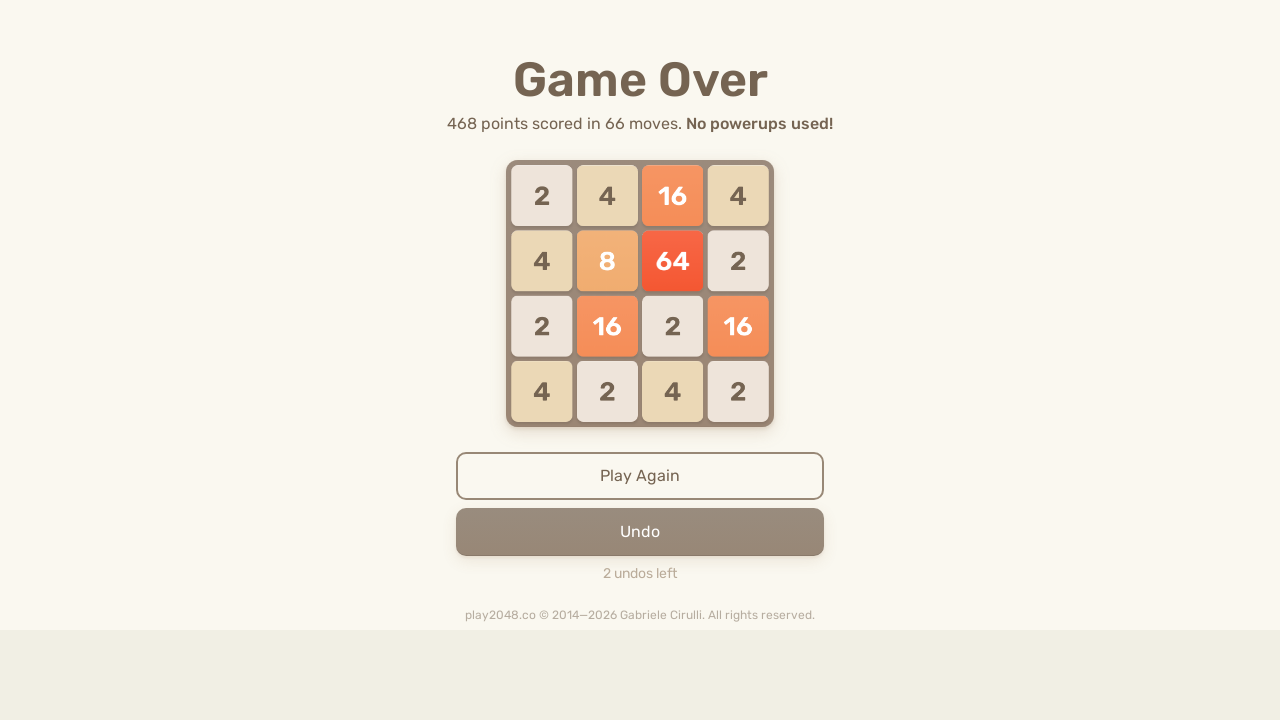

Pressed ArrowDown on html
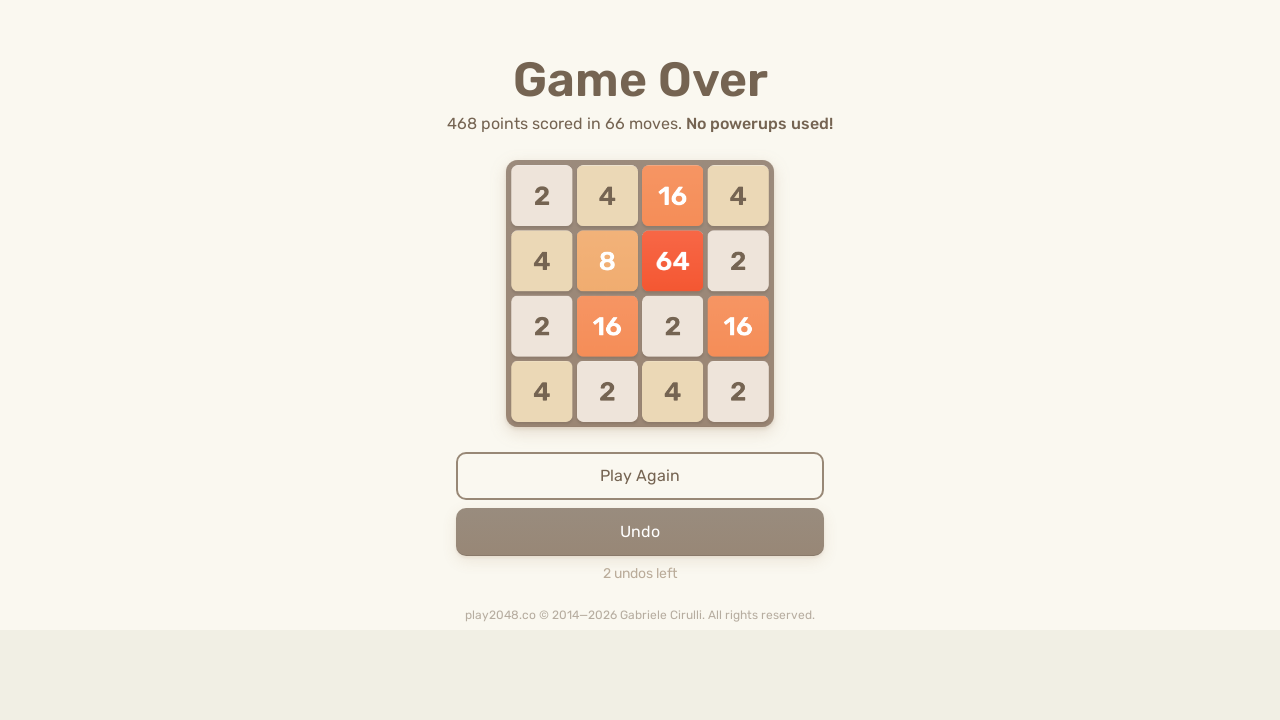

Pressed ArrowLeft on html
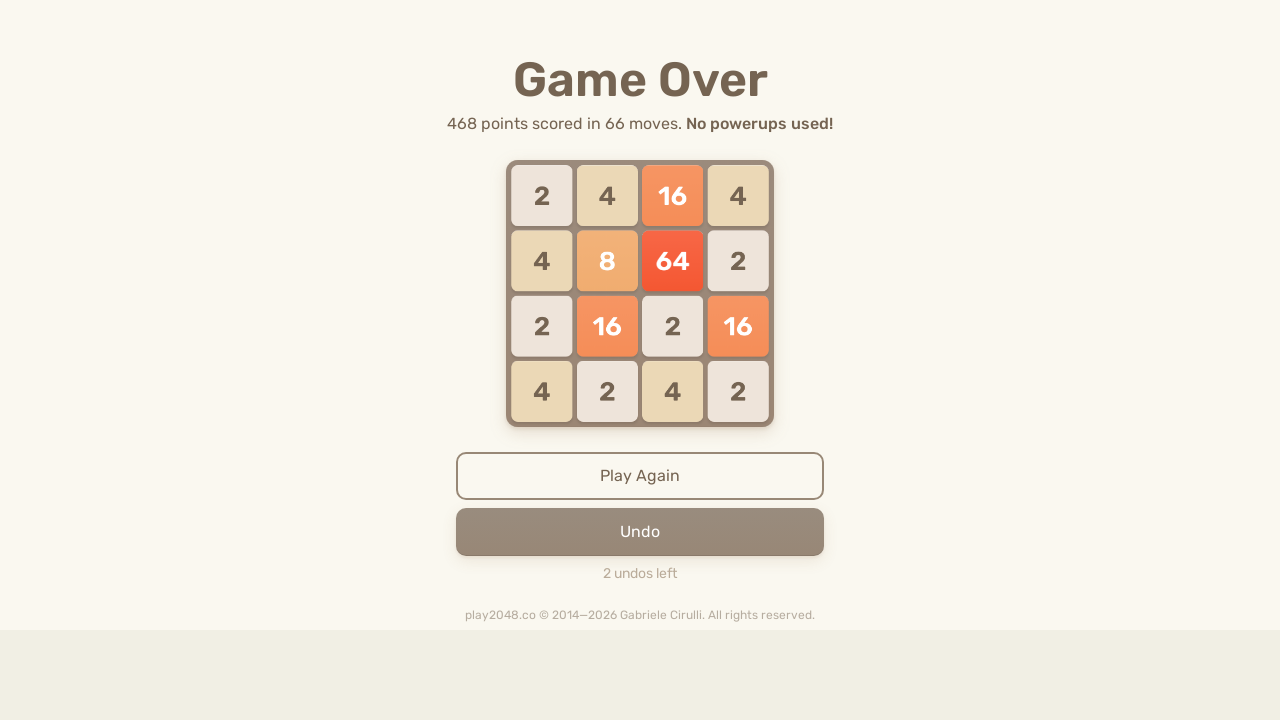

Pressed ArrowRight on html
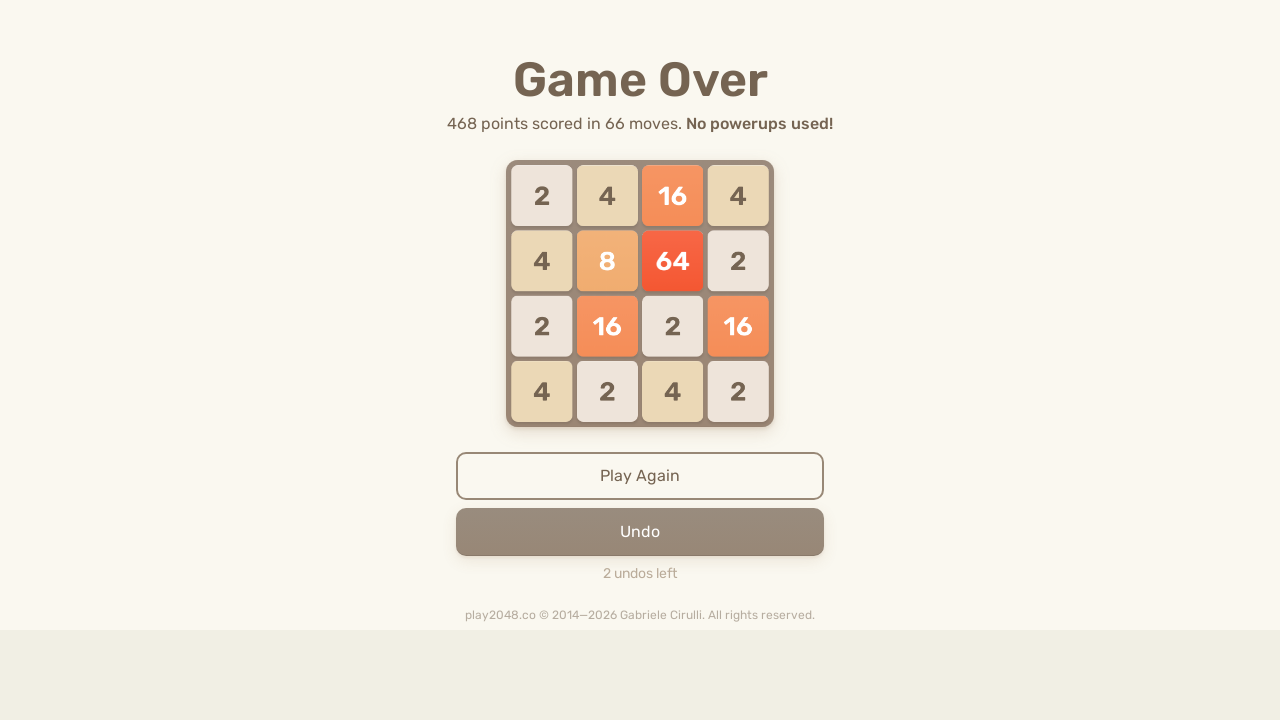

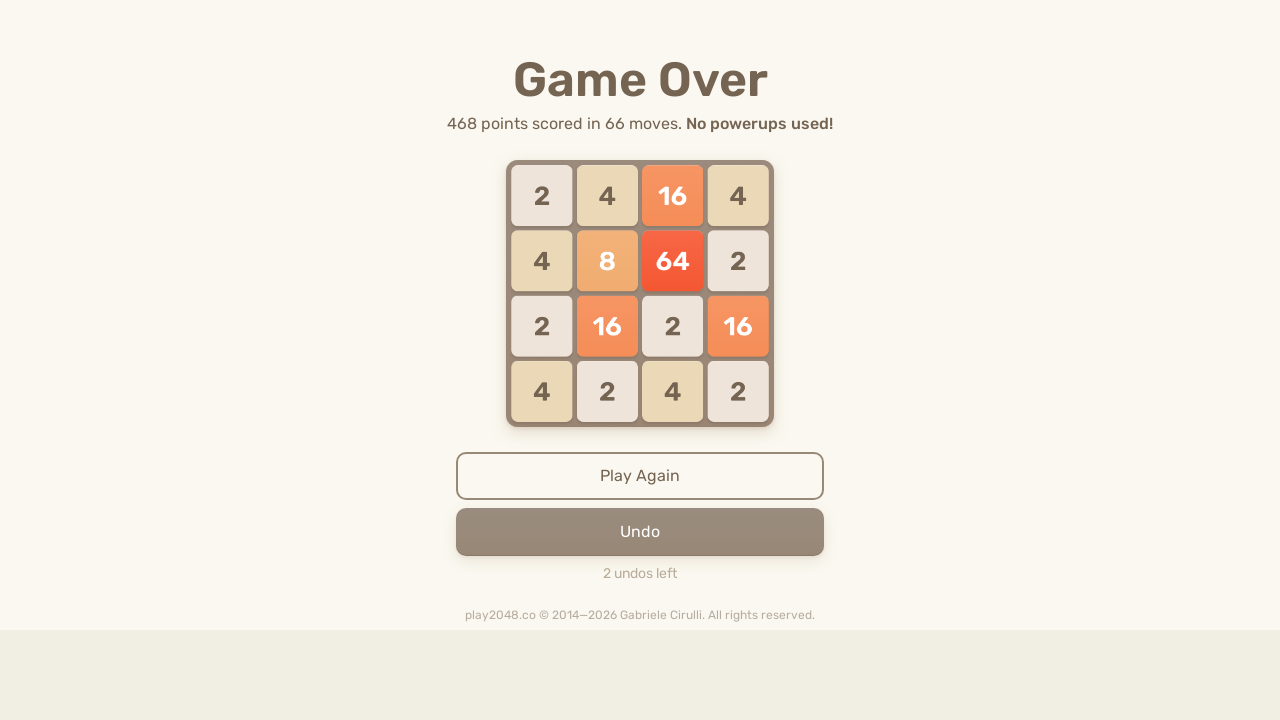